Verifies that the "Visit" button on article detail pages contains a valid external URL (http/https) for all articles across all categories.

Starting URL: https://relay.prototyp.digital/category/websites

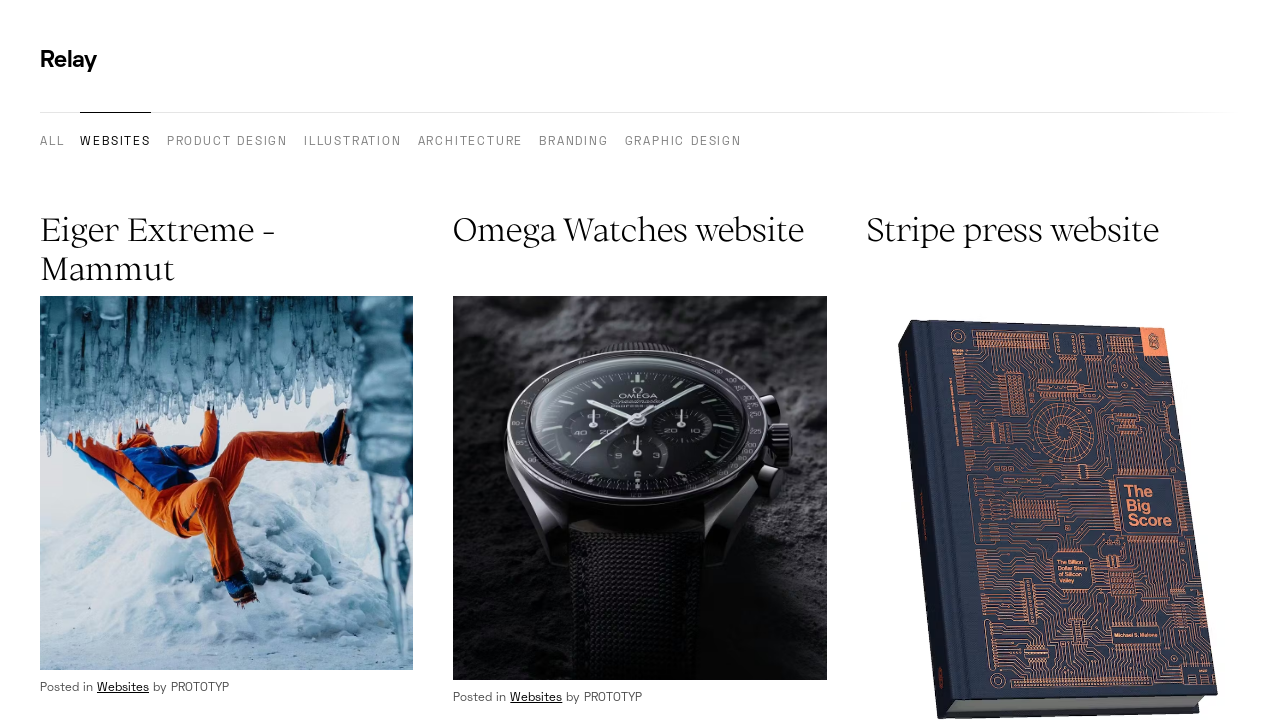

Navigated to category page: websites
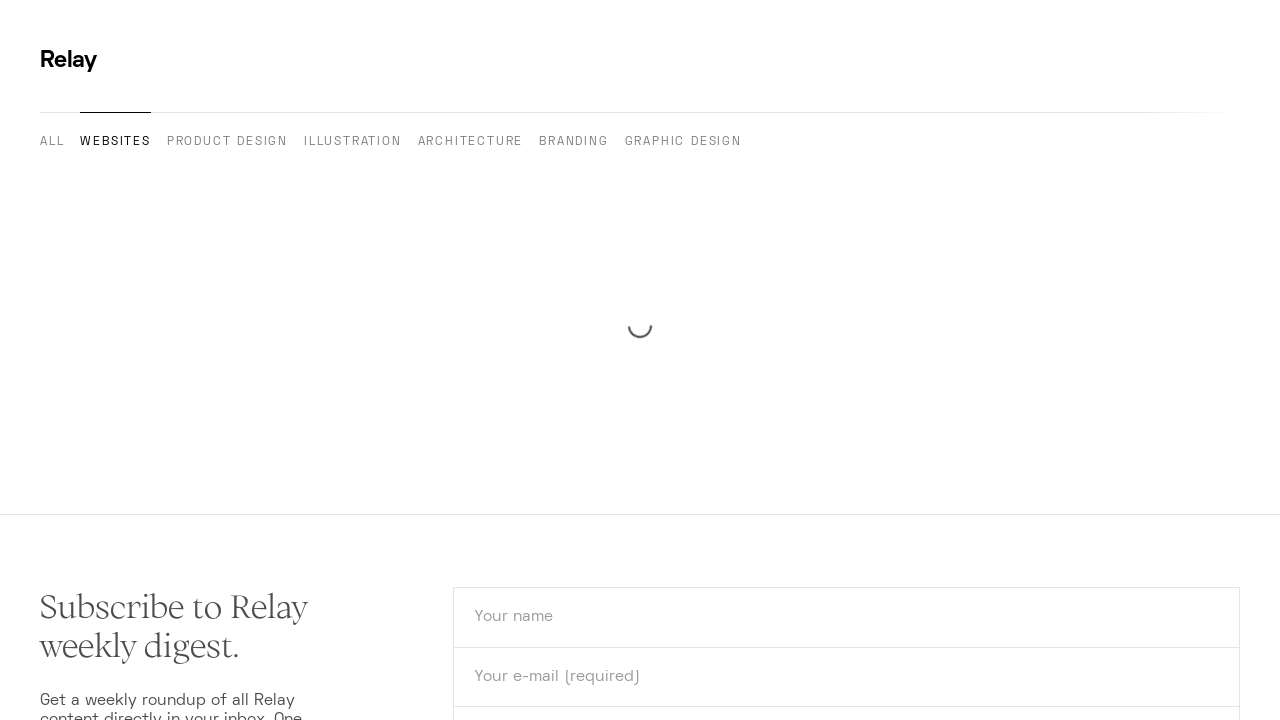

Retrieved 4 article cards from websites category
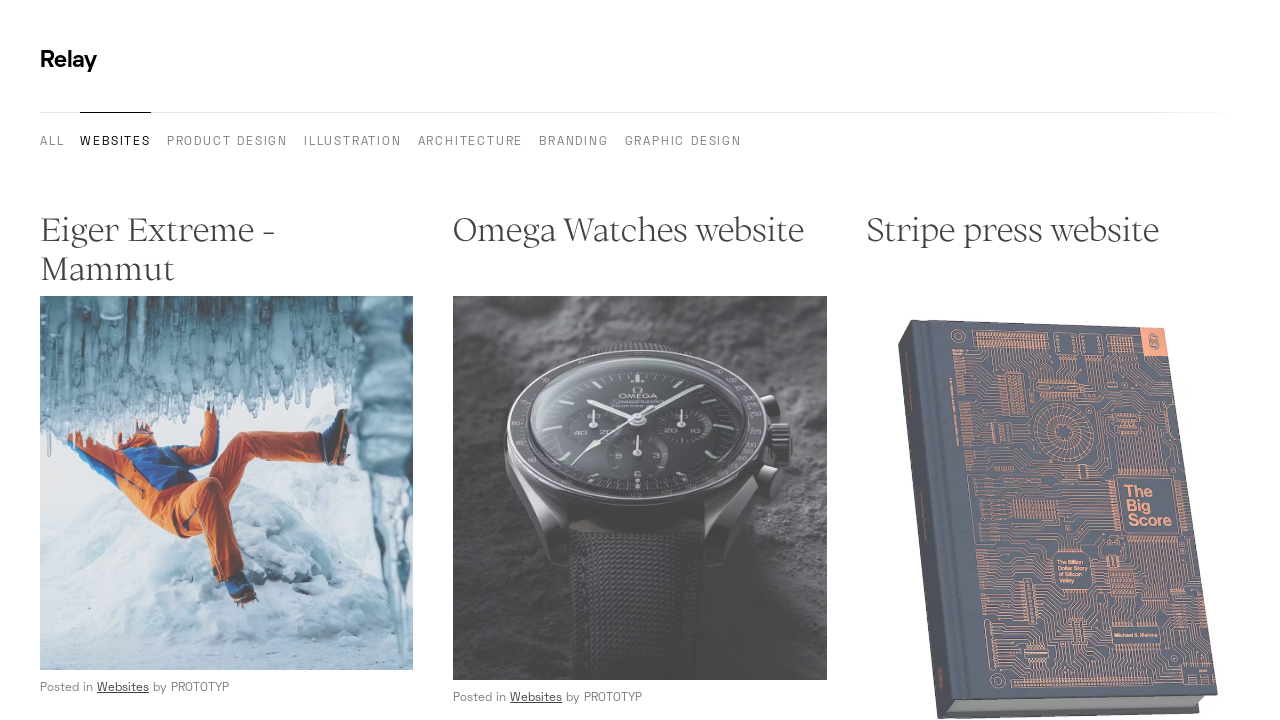

Clicked article card to open detail page at (227, 250) on h2[data-comp="title"] >> nth=0
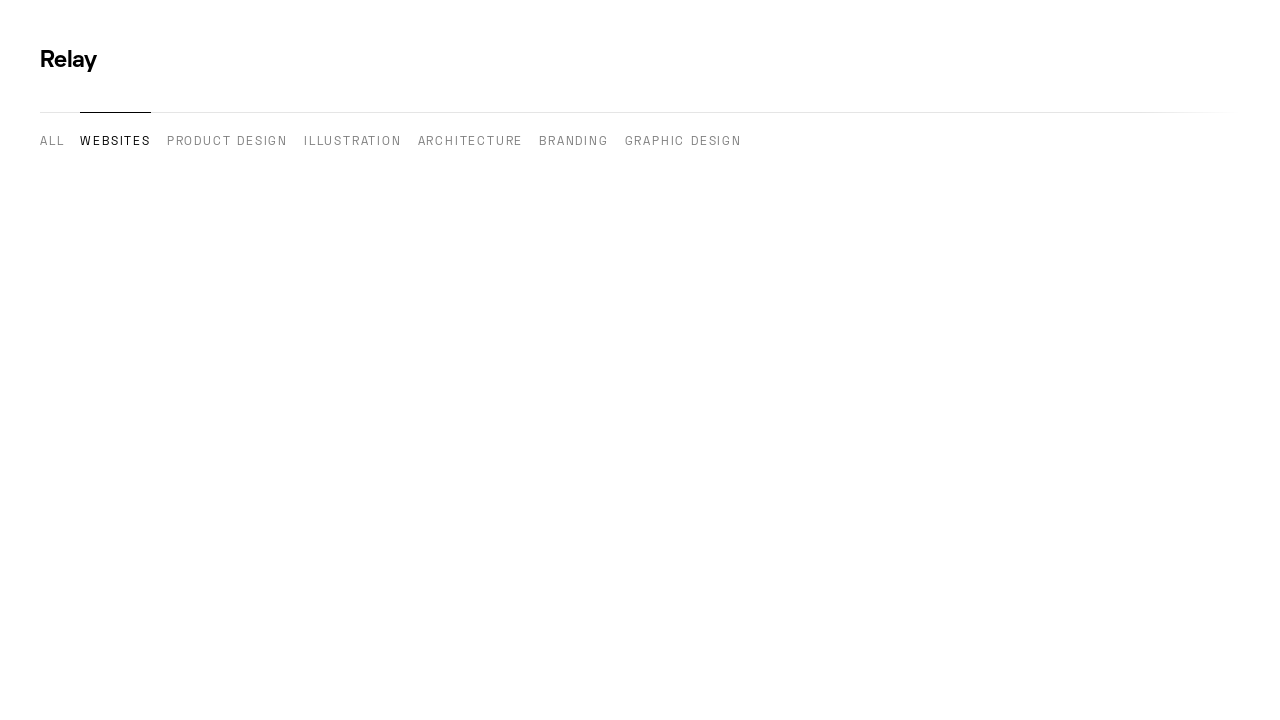

Located Visit button on article detail page
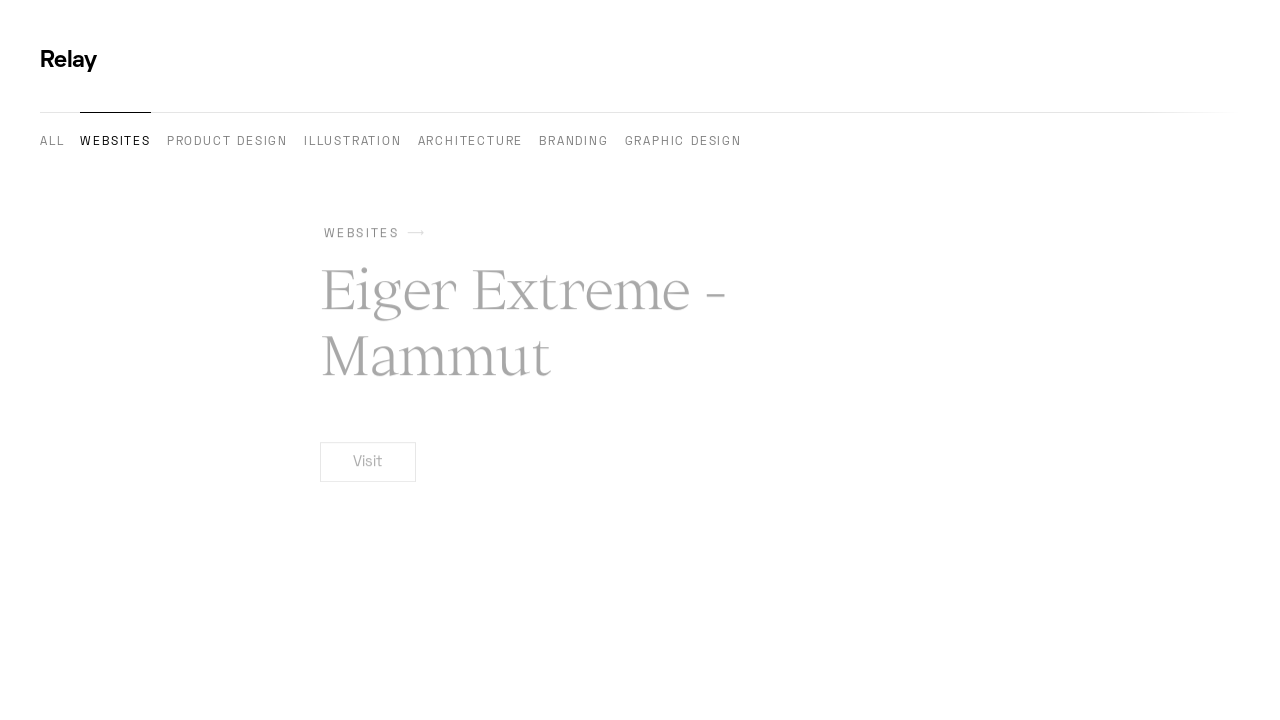

Retrieved href attribute from Visit button: https://eiger-extreme.mammut.com/en
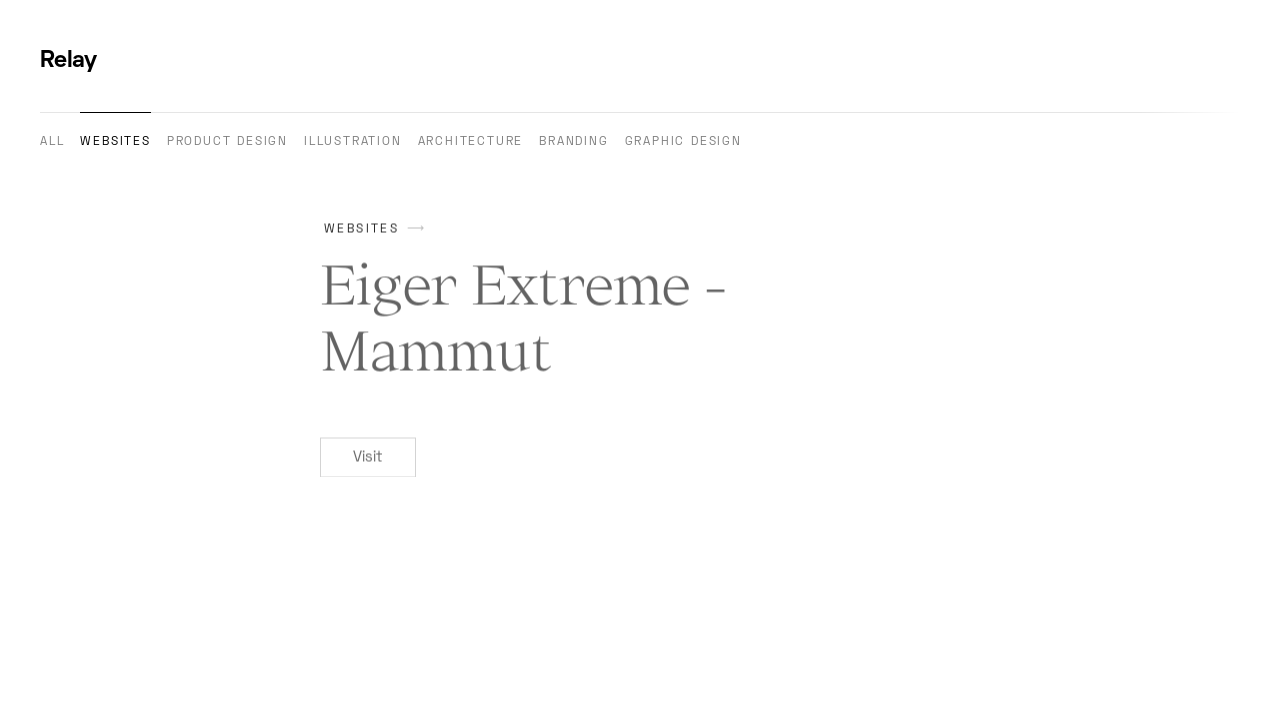

Verified Visit button contains valid external URL: https://eiger-extreme.mammut.com/en
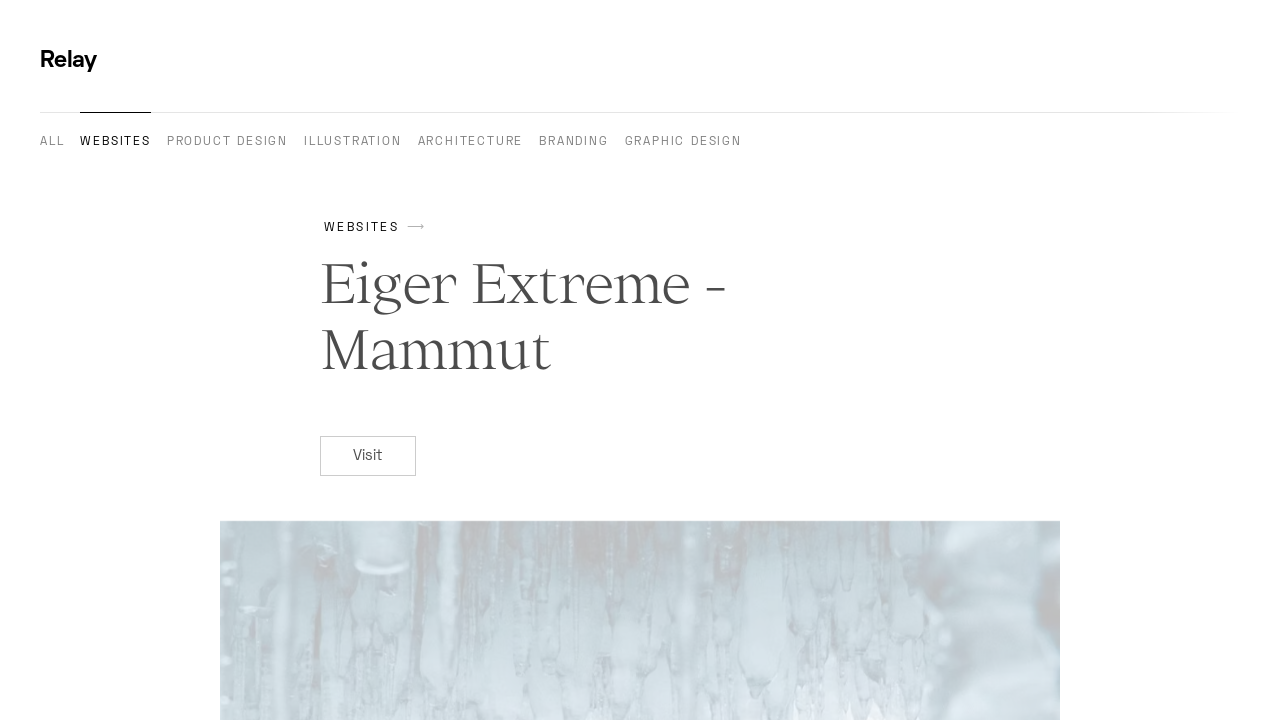

Navigated back to category page for next article
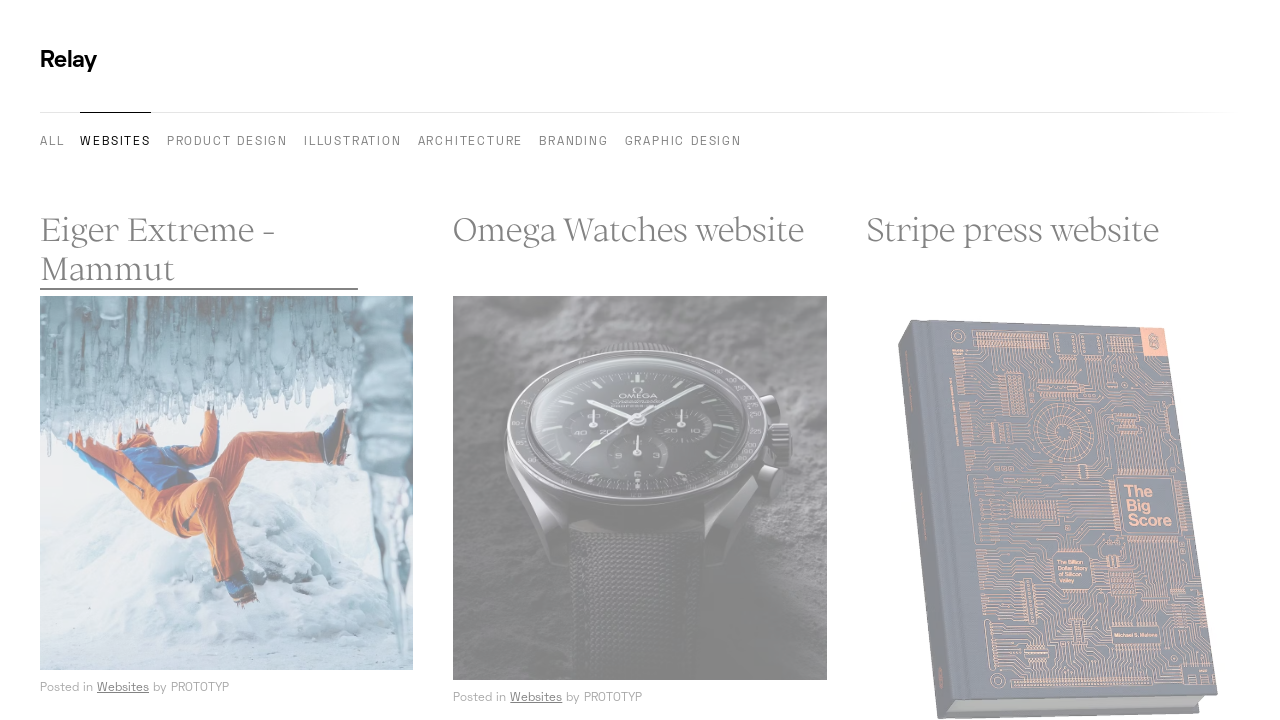

Clicked article card to open detail page at (640, 250) on h2[data-comp="title"] >> nth=1
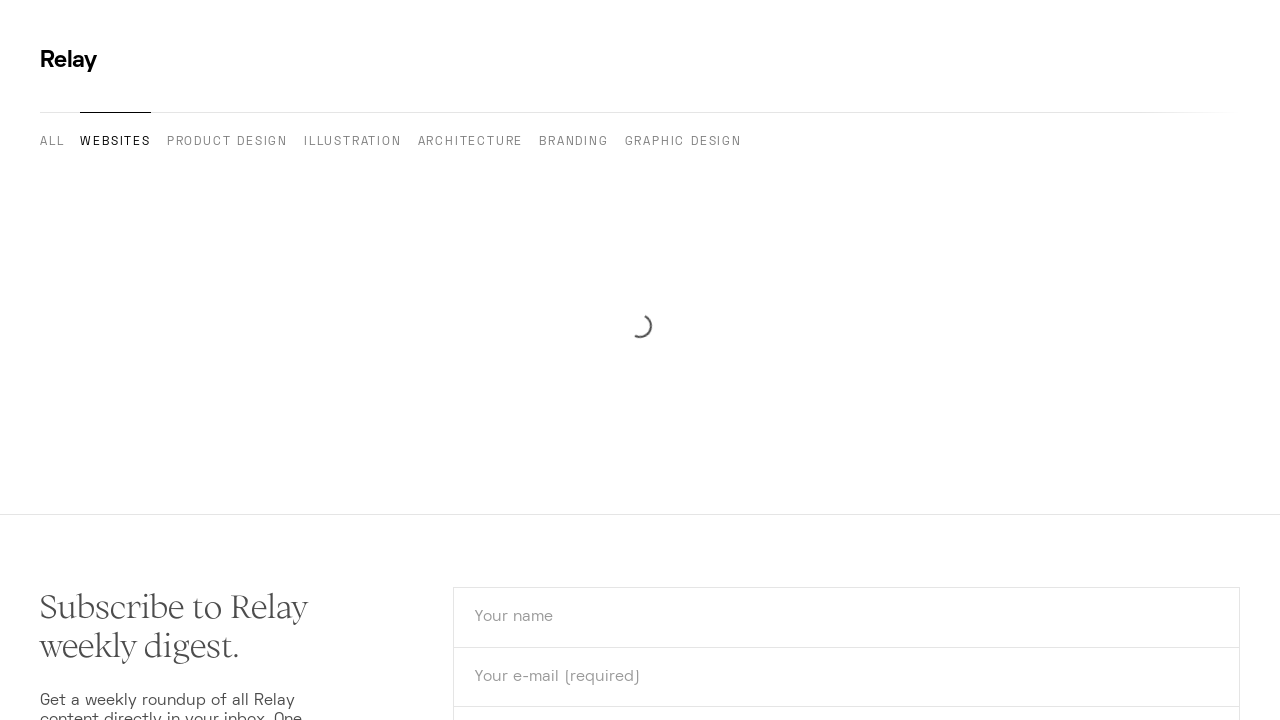

Located Visit button on article detail page
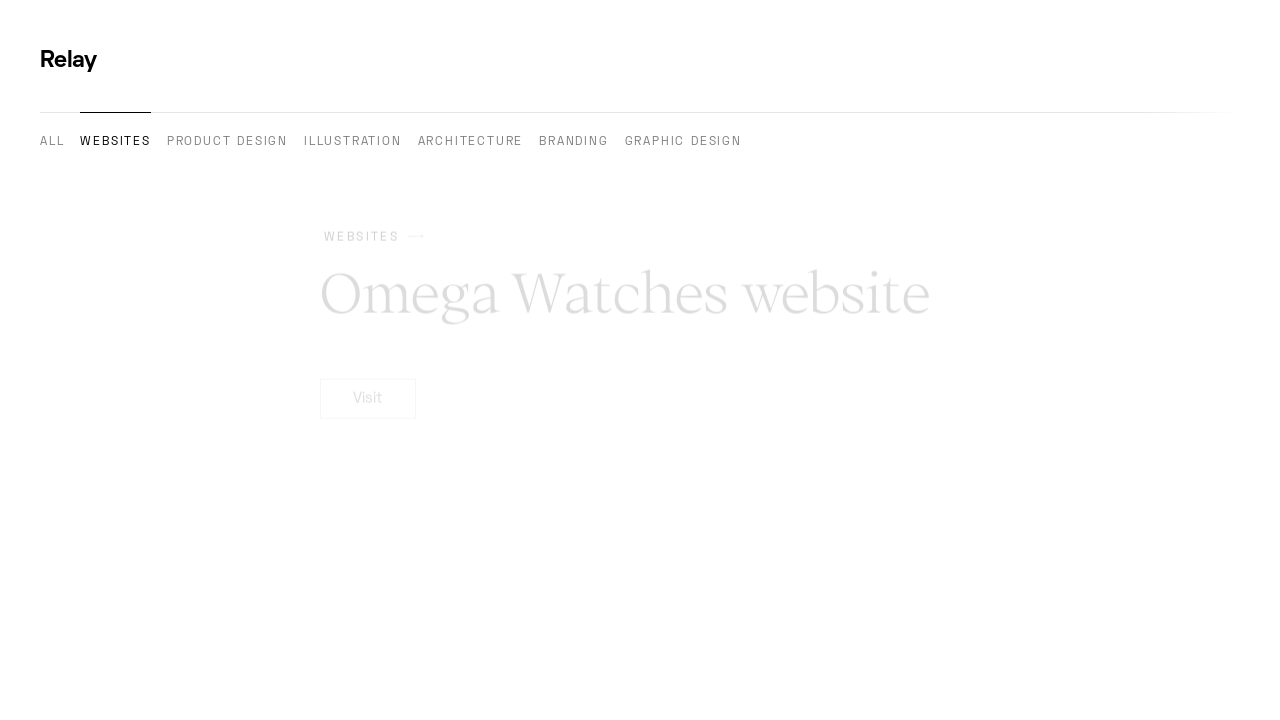

Retrieved href attribute from Visit button: https://www.omegawatches.com/watches/speedmaster/moonwatch-professional/catalog
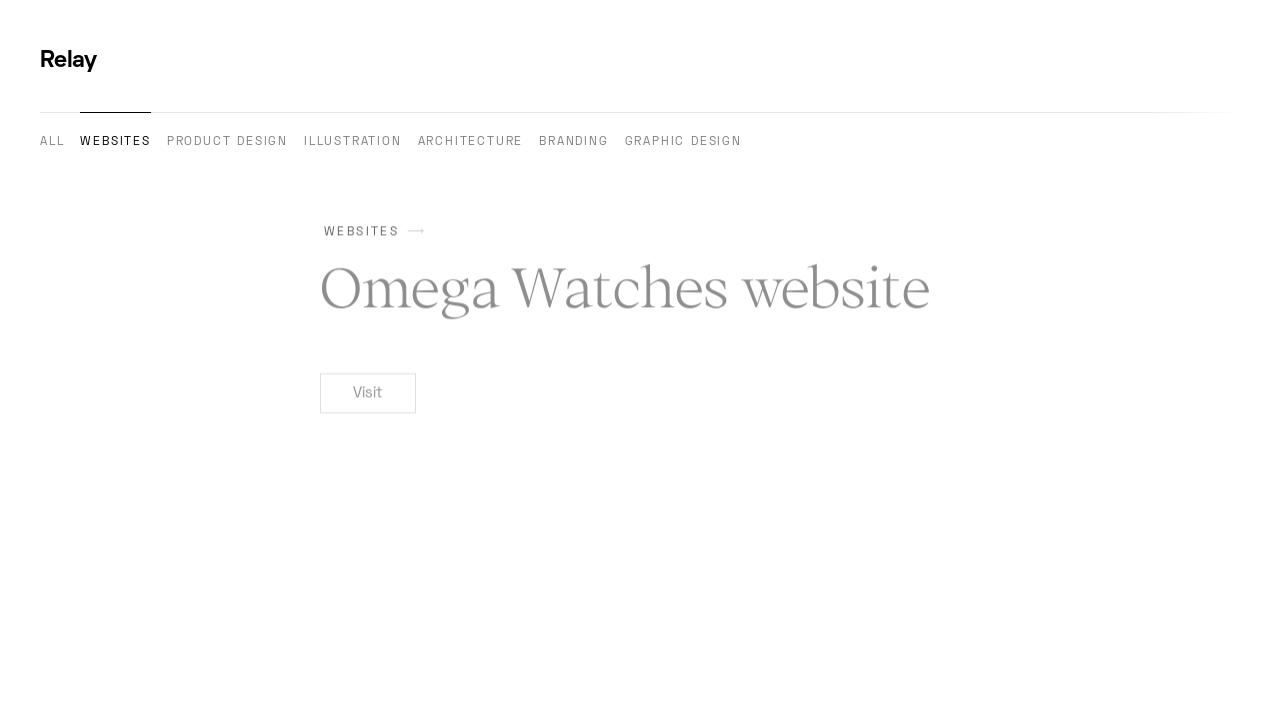

Verified Visit button contains valid external URL: https://www.omegawatches.com/watches/speedmaster/moonwatch-professional/catalog
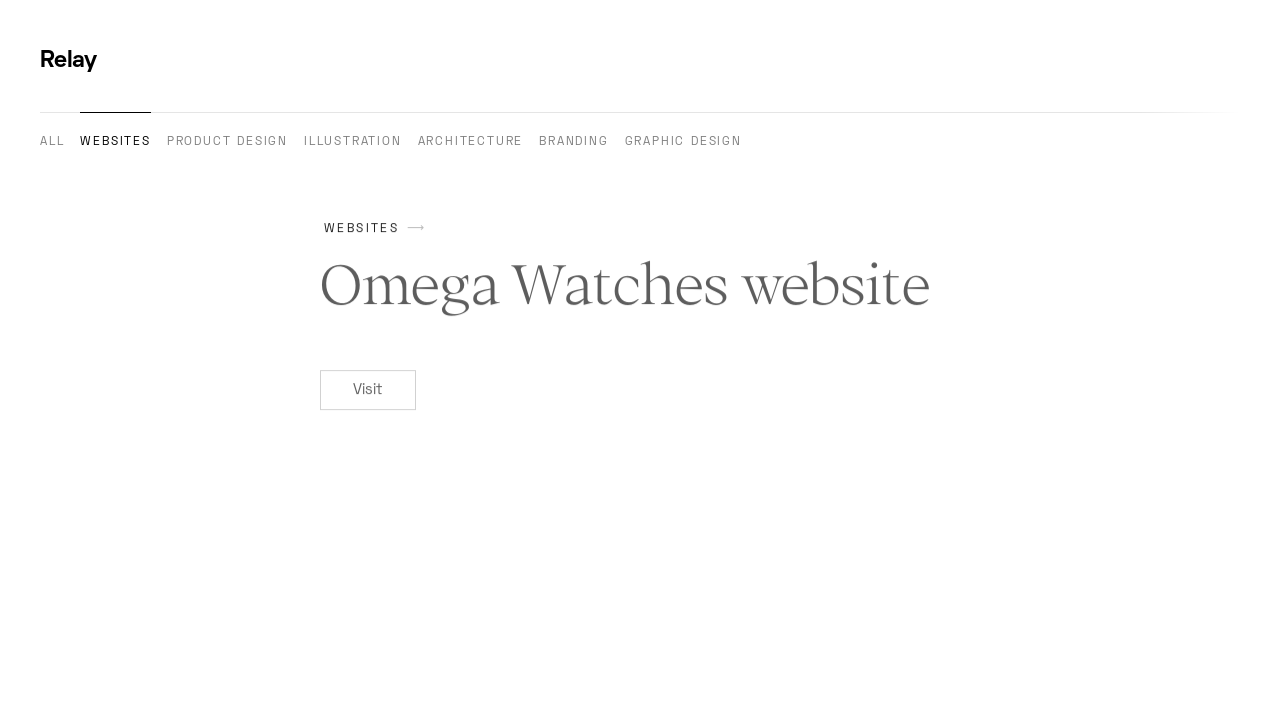

Navigated back to category page for next article
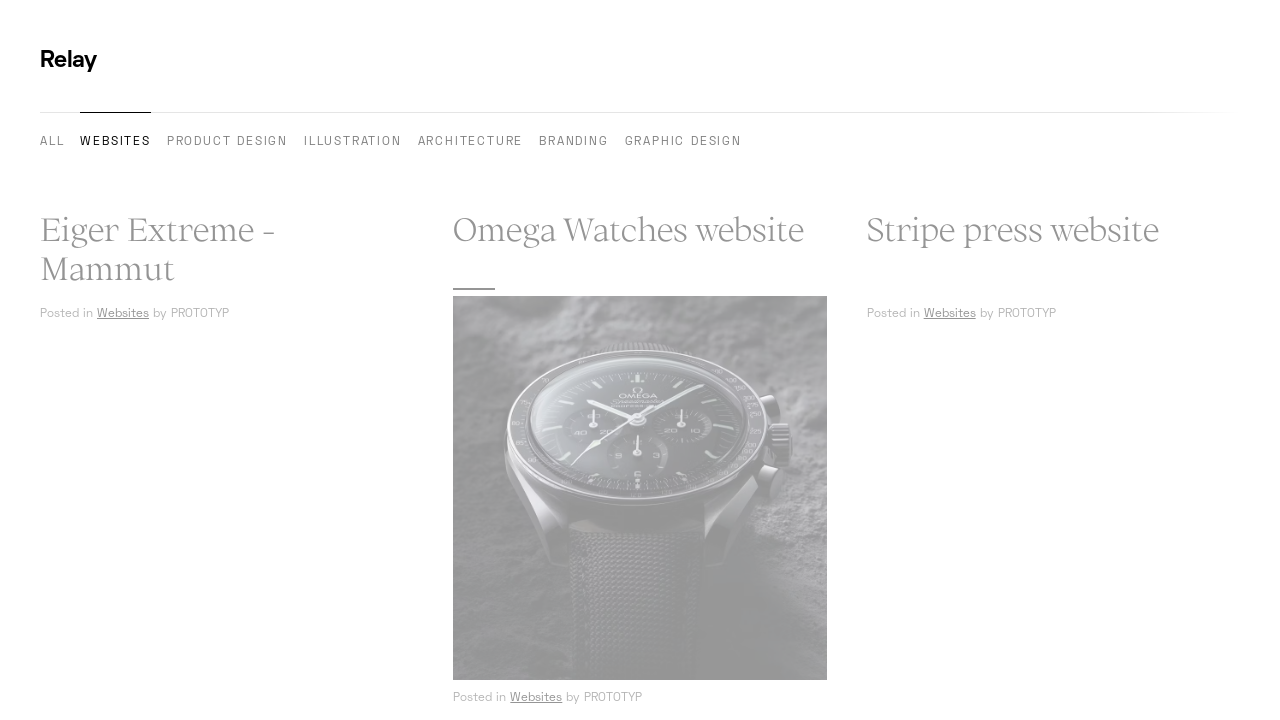

Clicked article card to open detail page at (1053, 250) on h2[data-comp="title"] >> nth=2
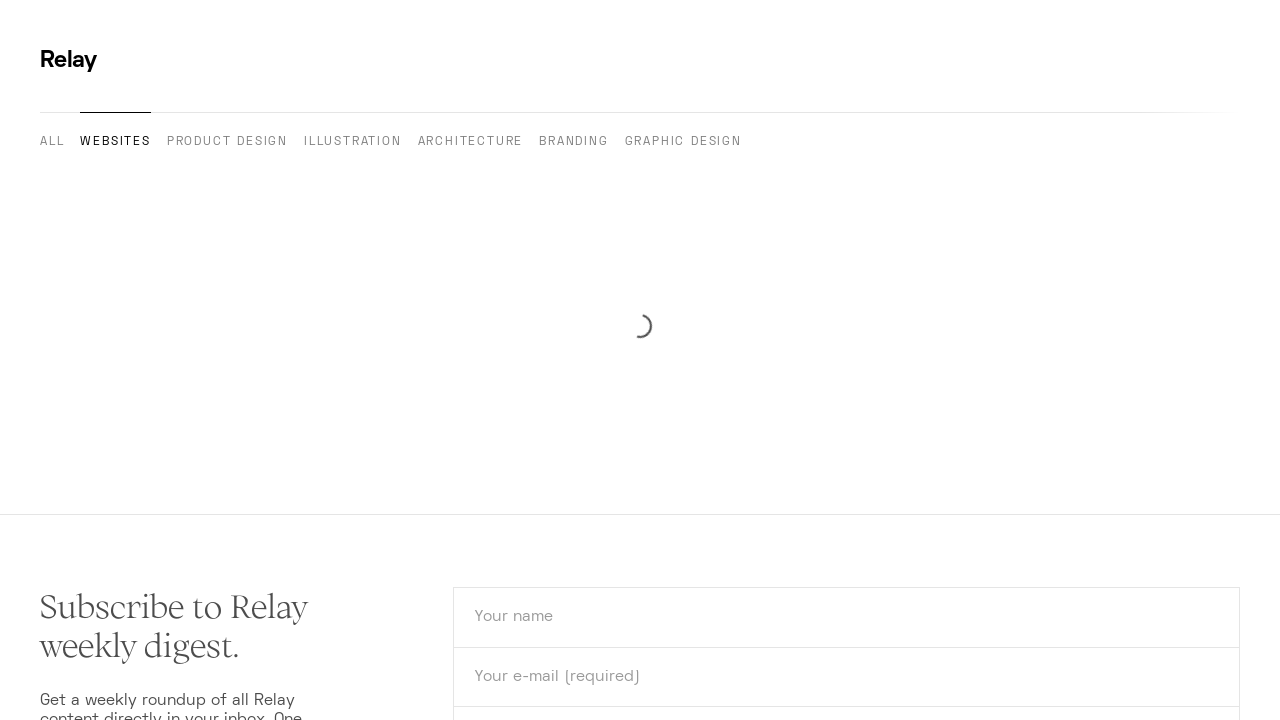

Located Visit button on article detail page
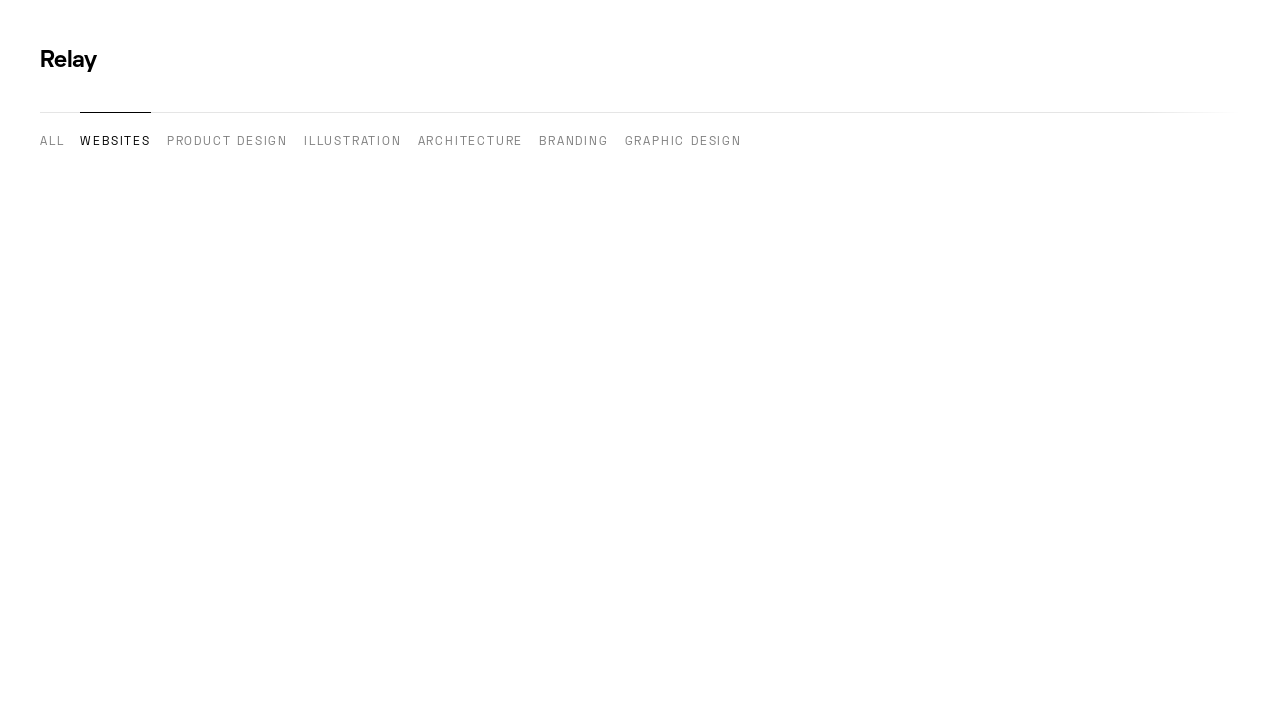

Retrieved href attribute from Visit button: https://press.stripe.com/
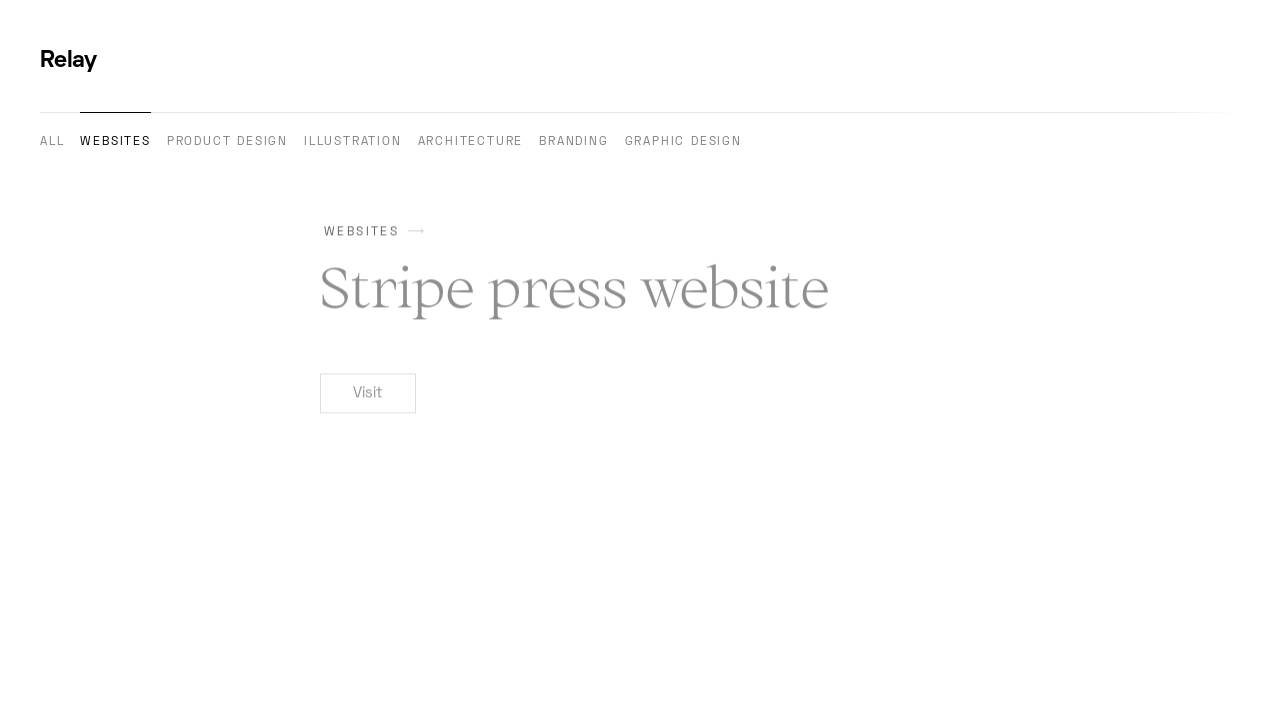

Verified Visit button contains valid external URL: https://press.stripe.com/
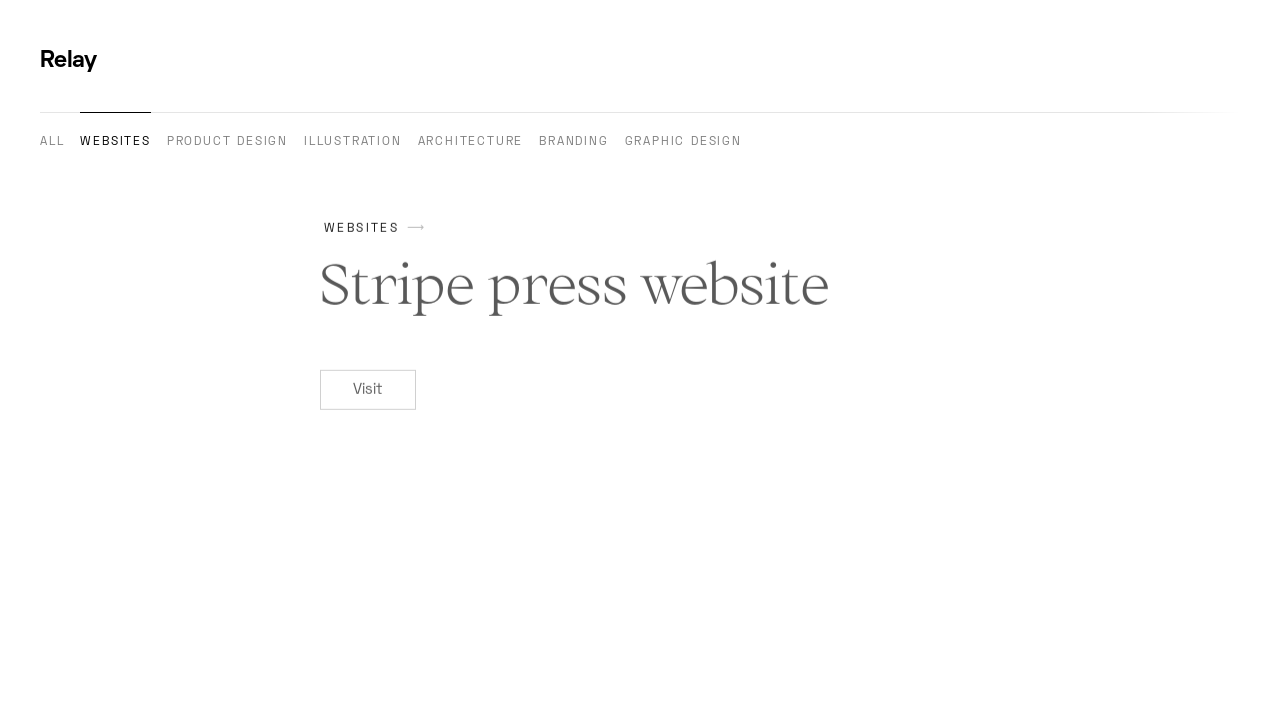

Navigated back to category page for next article
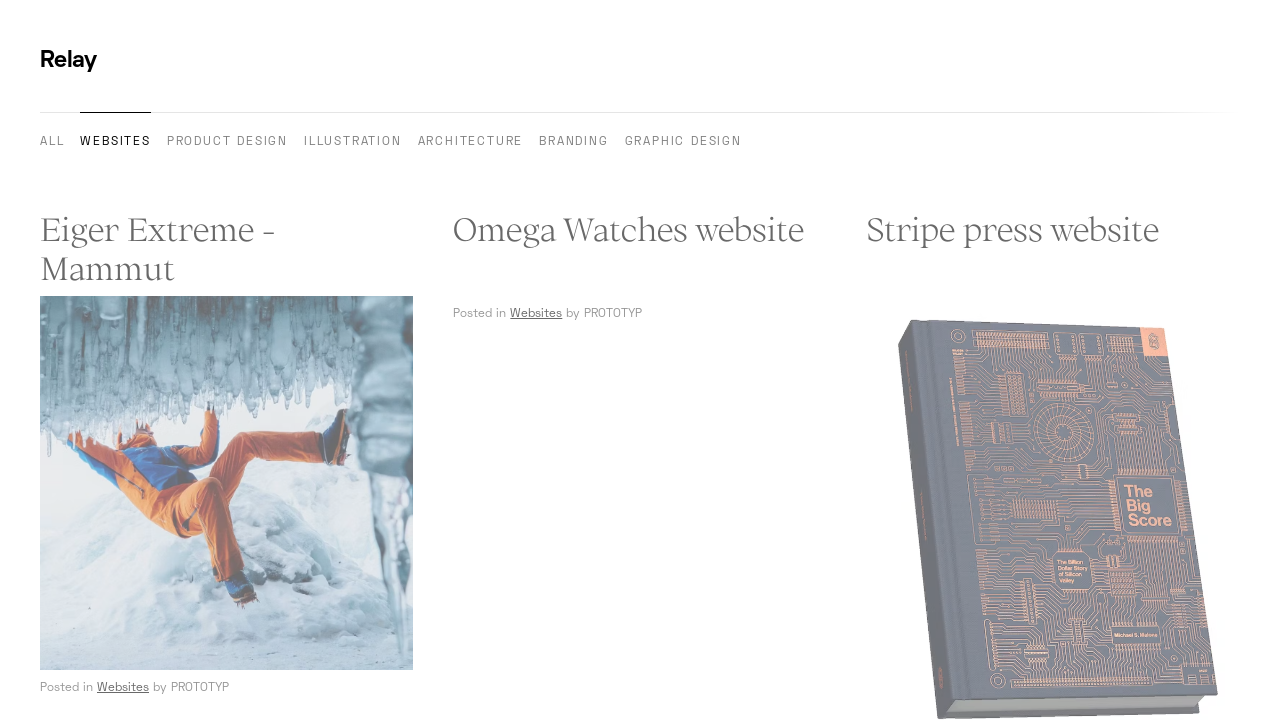

Clicked article card to open detail page at (227, 361) on h2[data-comp="title"] >> nth=3
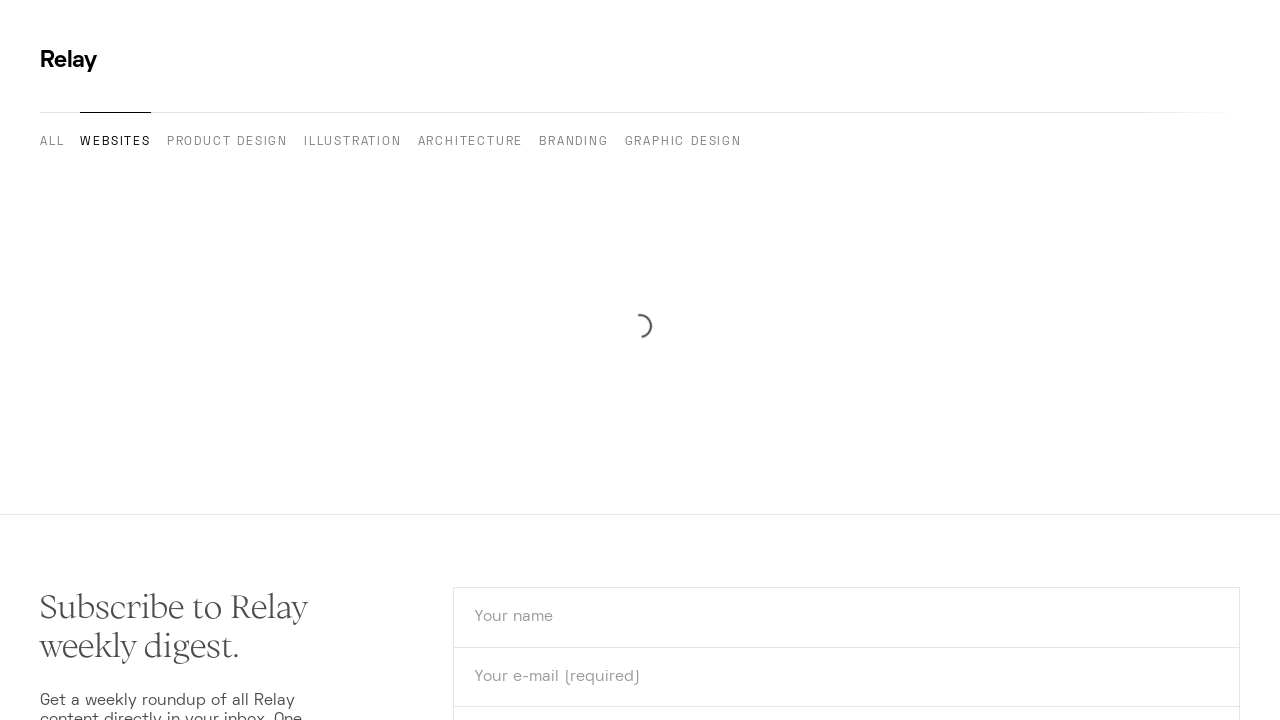

Located Visit button on article detail page
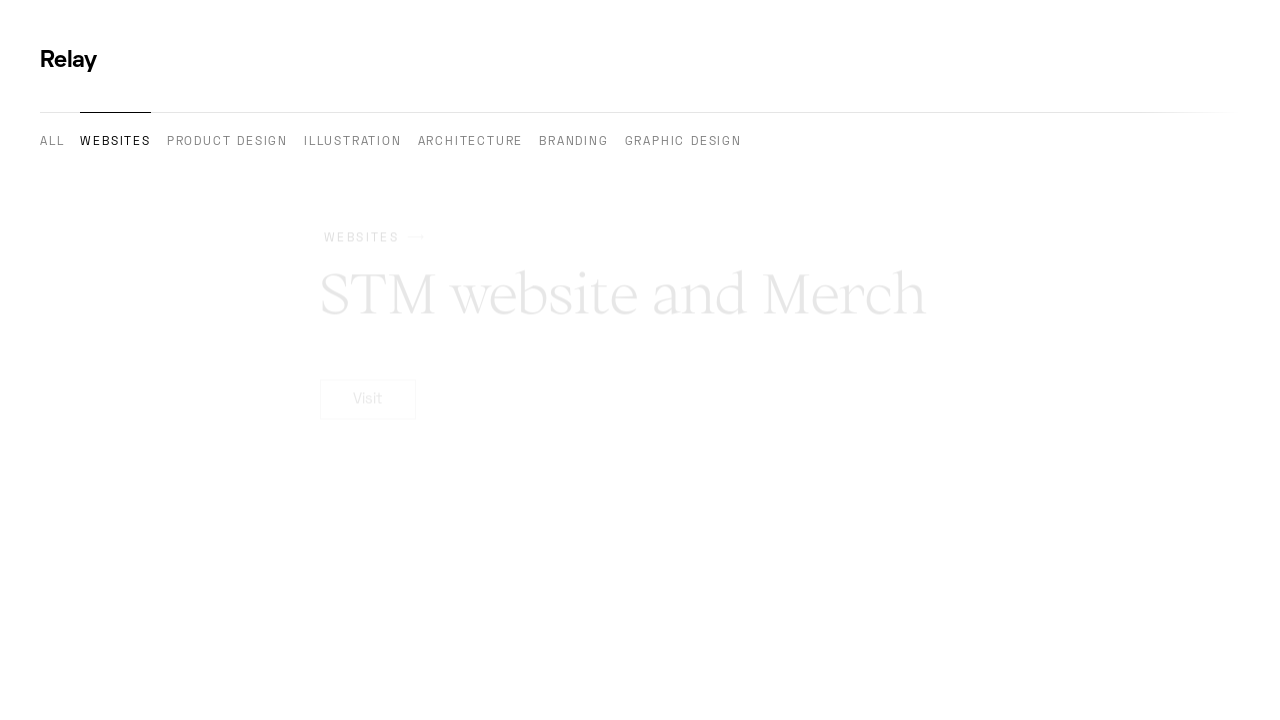

Retrieved href attribute from Visit button: https://superteamdeluxe.com/
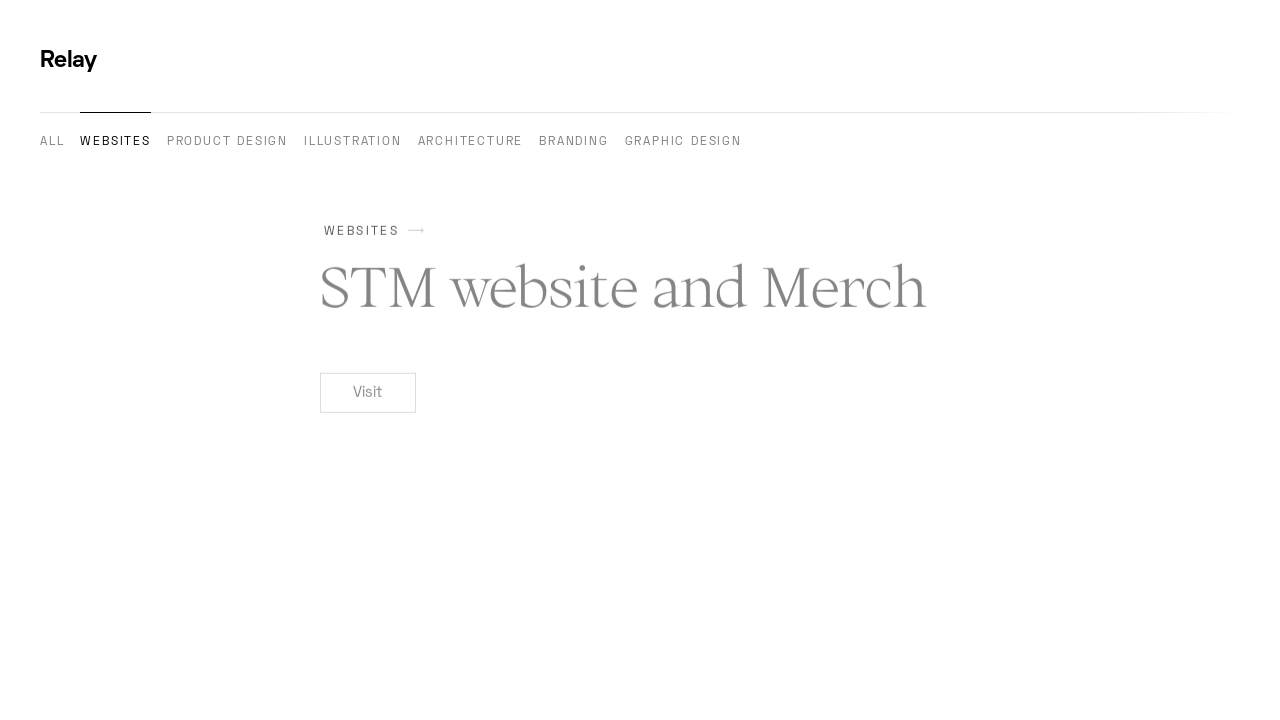

Verified Visit button contains valid external URL: https://superteamdeluxe.com/
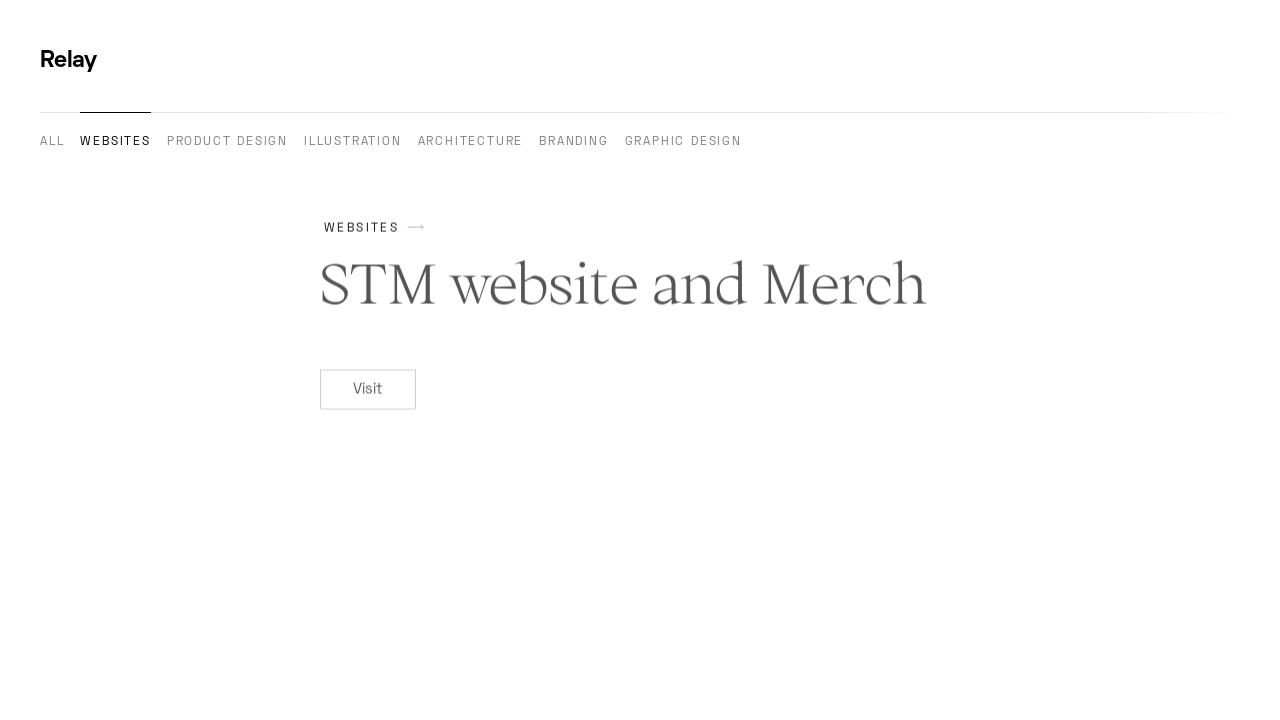

Navigated back to category page for next article
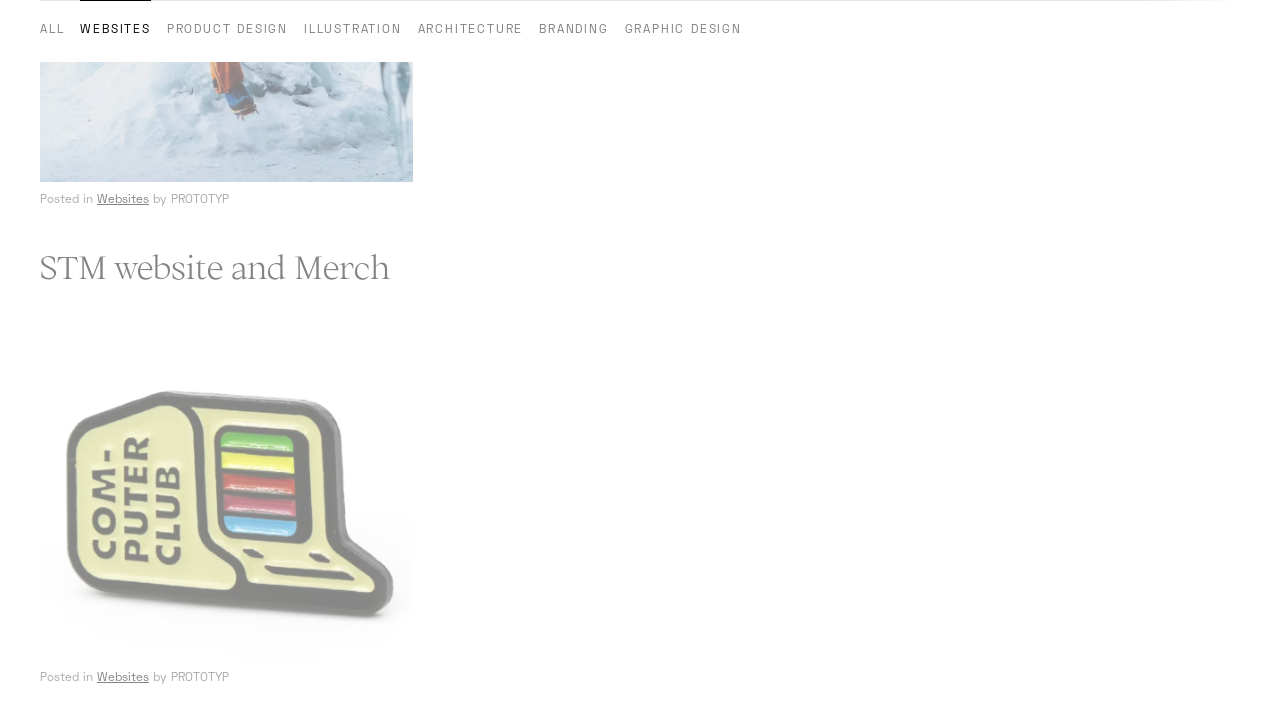

Navigated to category page: product-design
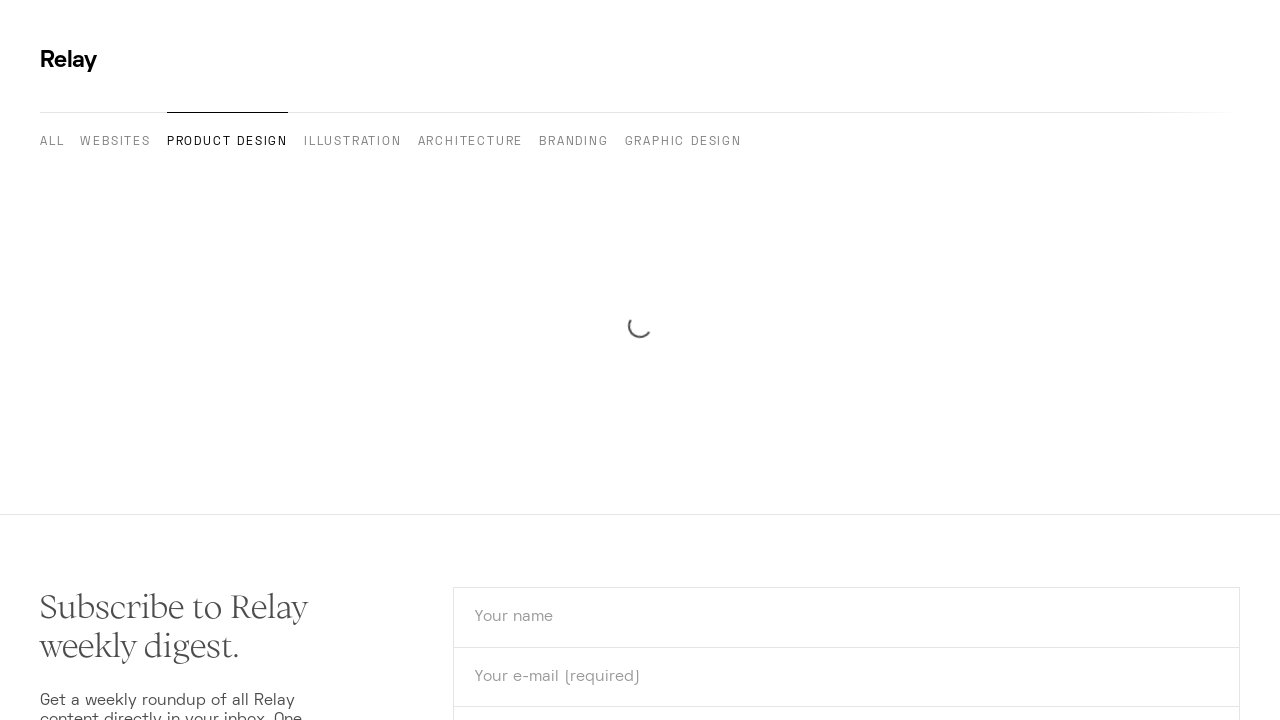

Retrieved 20 article cards from product-design category
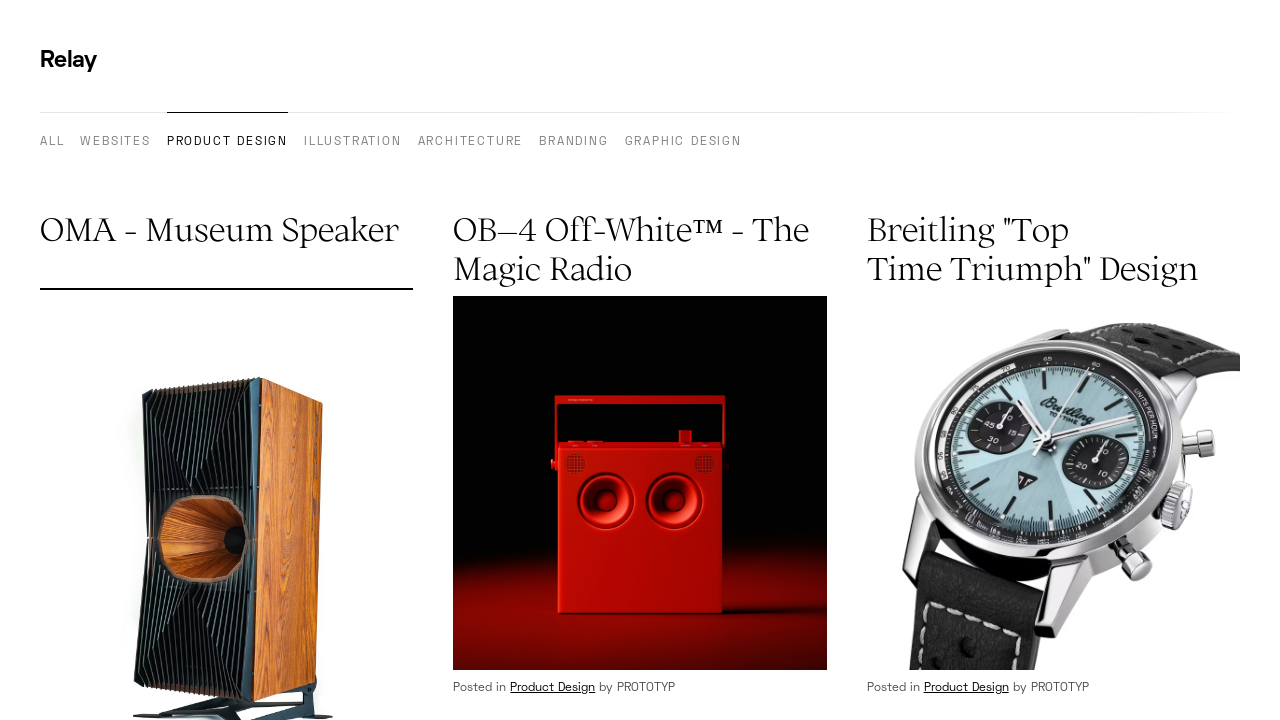

Clicked article card to open detail page at (227, 250) on h2[data-comp="title"] >> nth=0
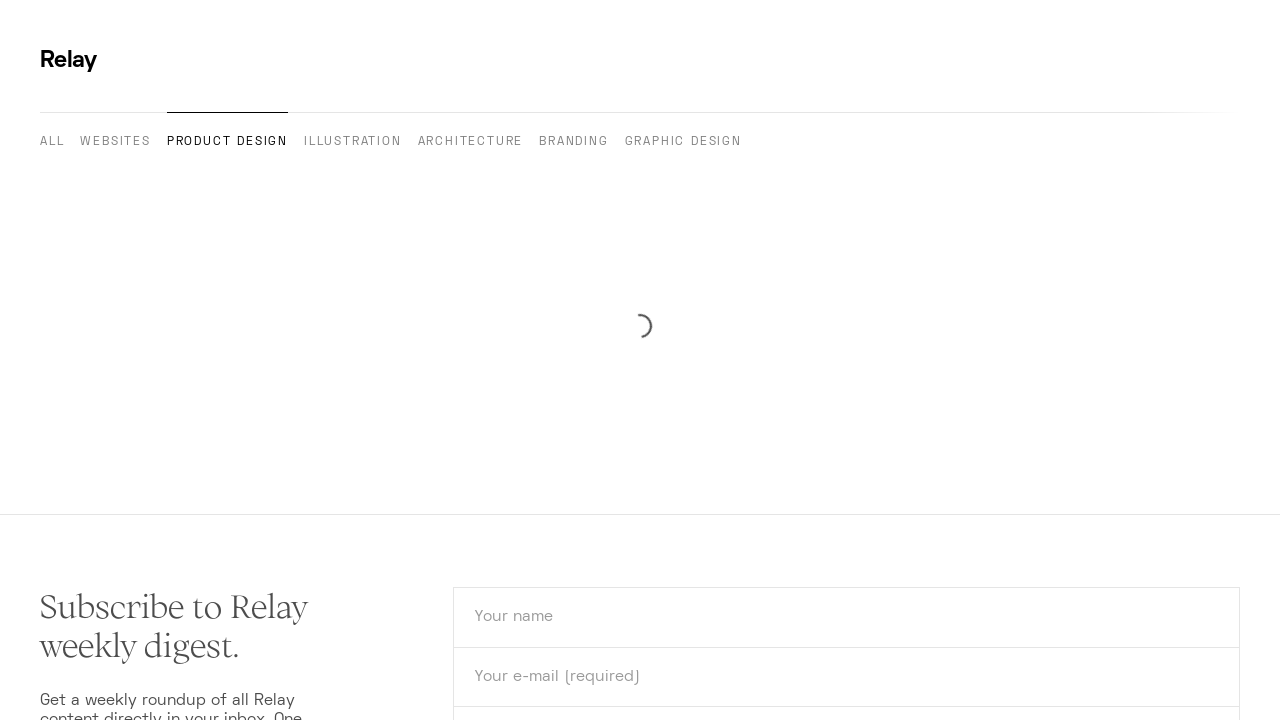

Located Visit button on article detail page
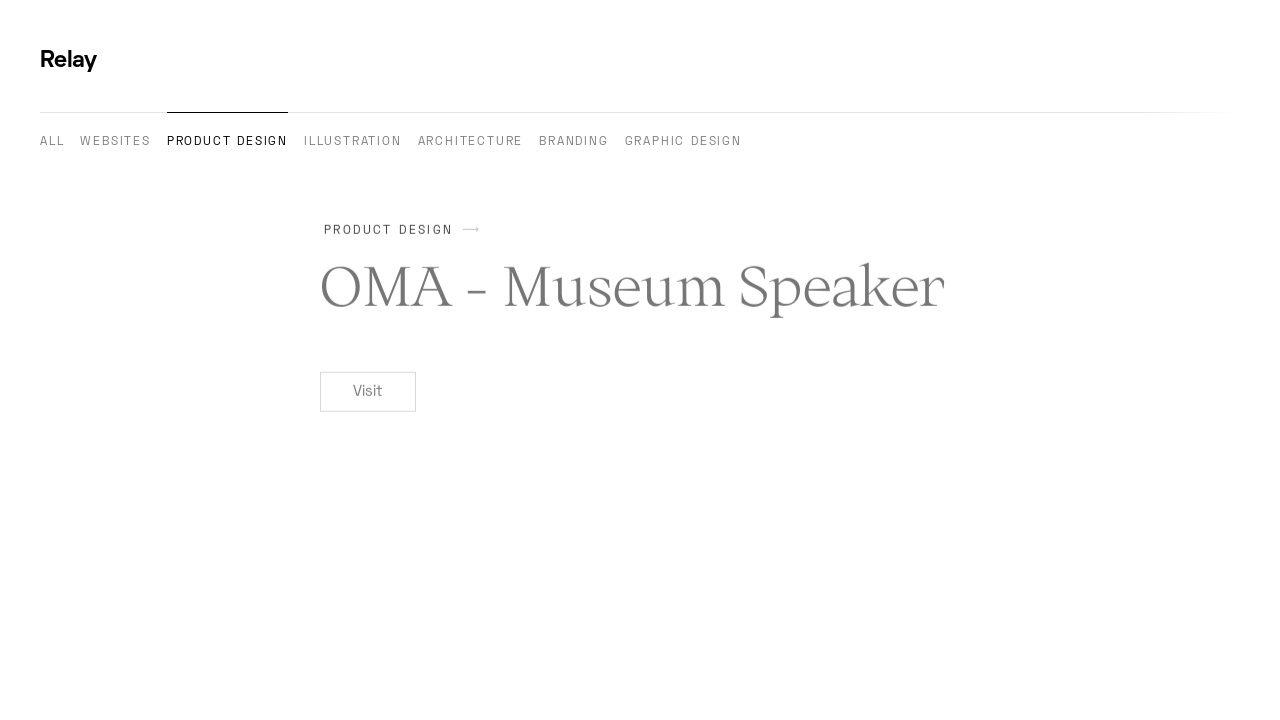

Retrieved href attribute from Visit button: https://oswaldsmillaudio.com/museum-speaker
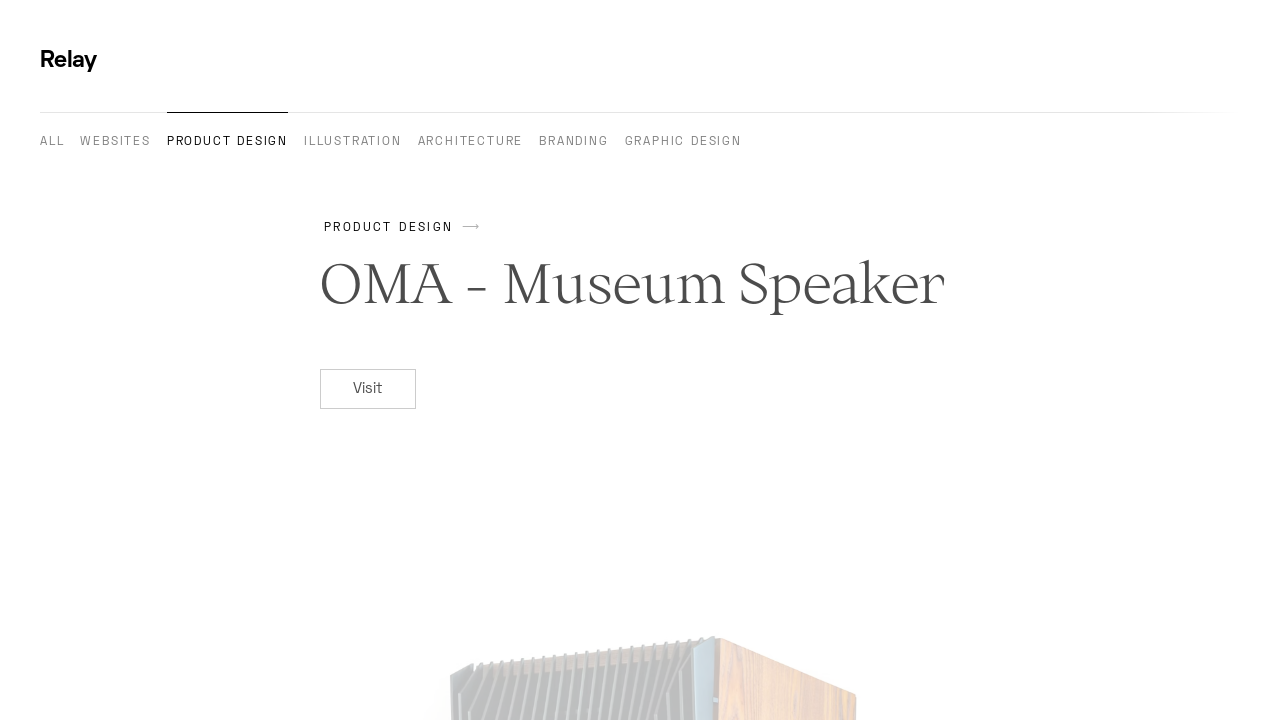

Verified Visit button contains valid external URL: https://oswaldsmillaudio.com/museum-speaker
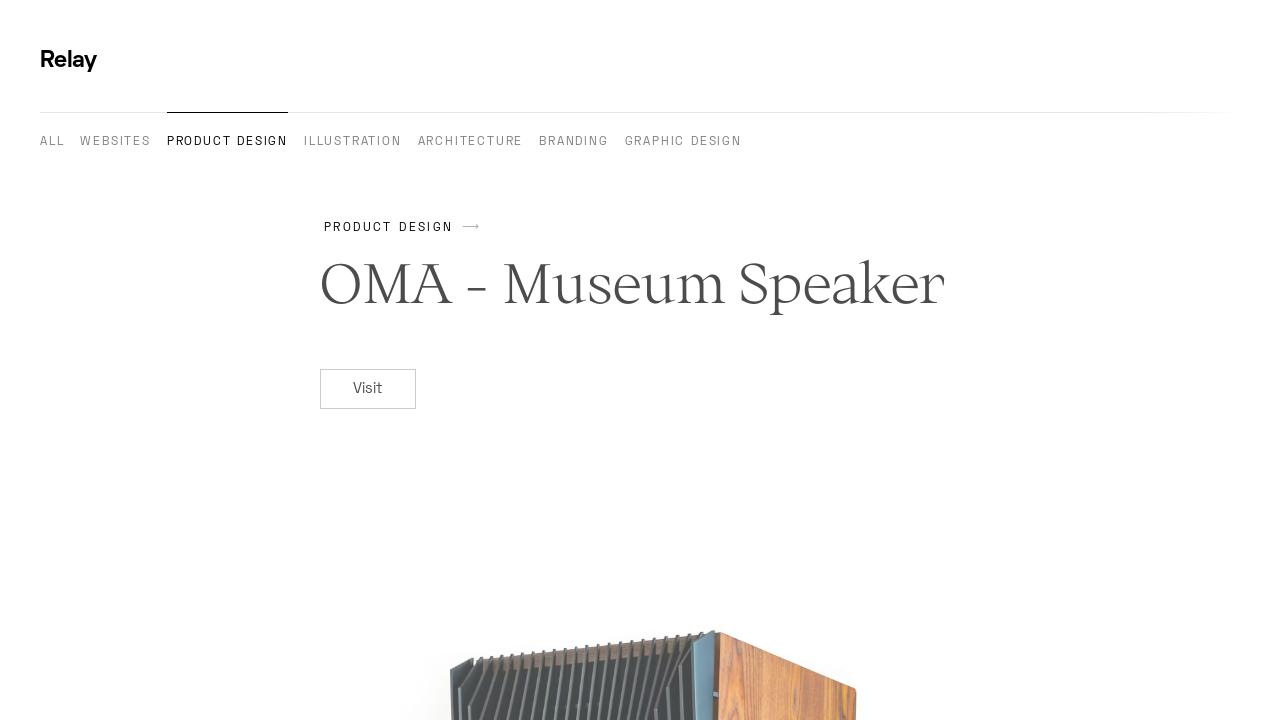

Navigated back to category page for next article
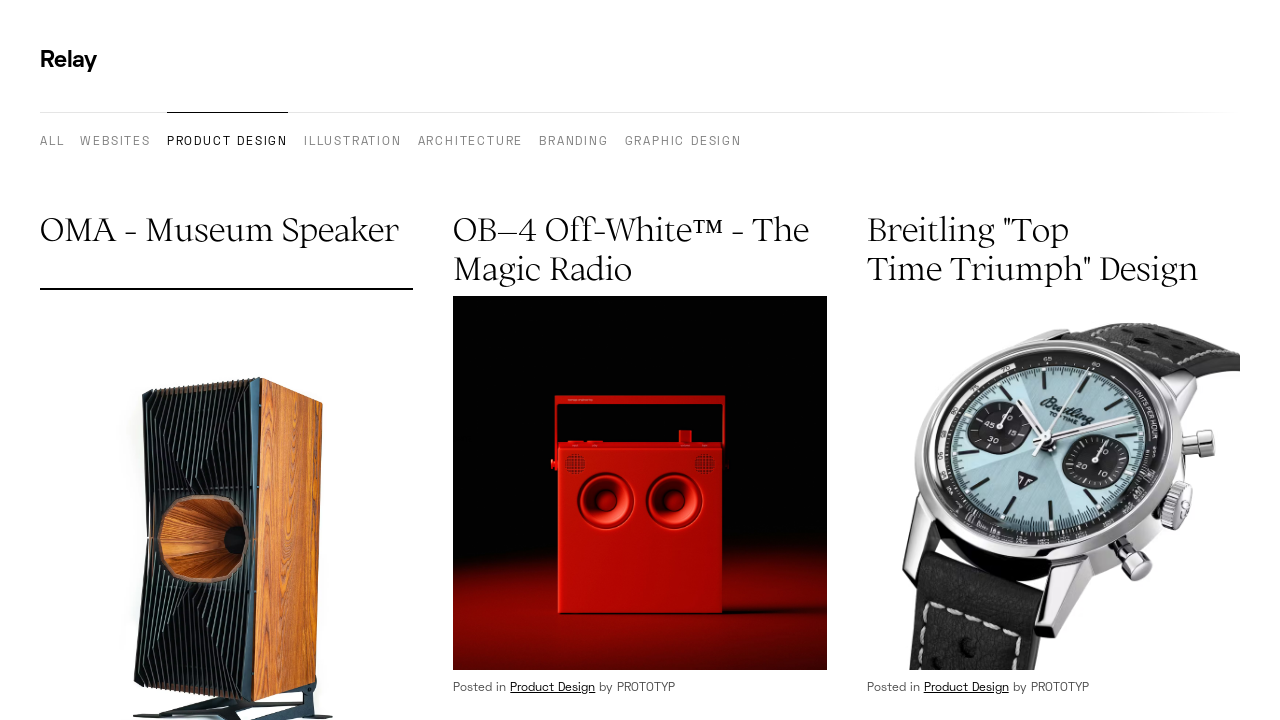

Clicked article card to open detail page at (640, 250) on h2[data-comp="title"] >> nth=1
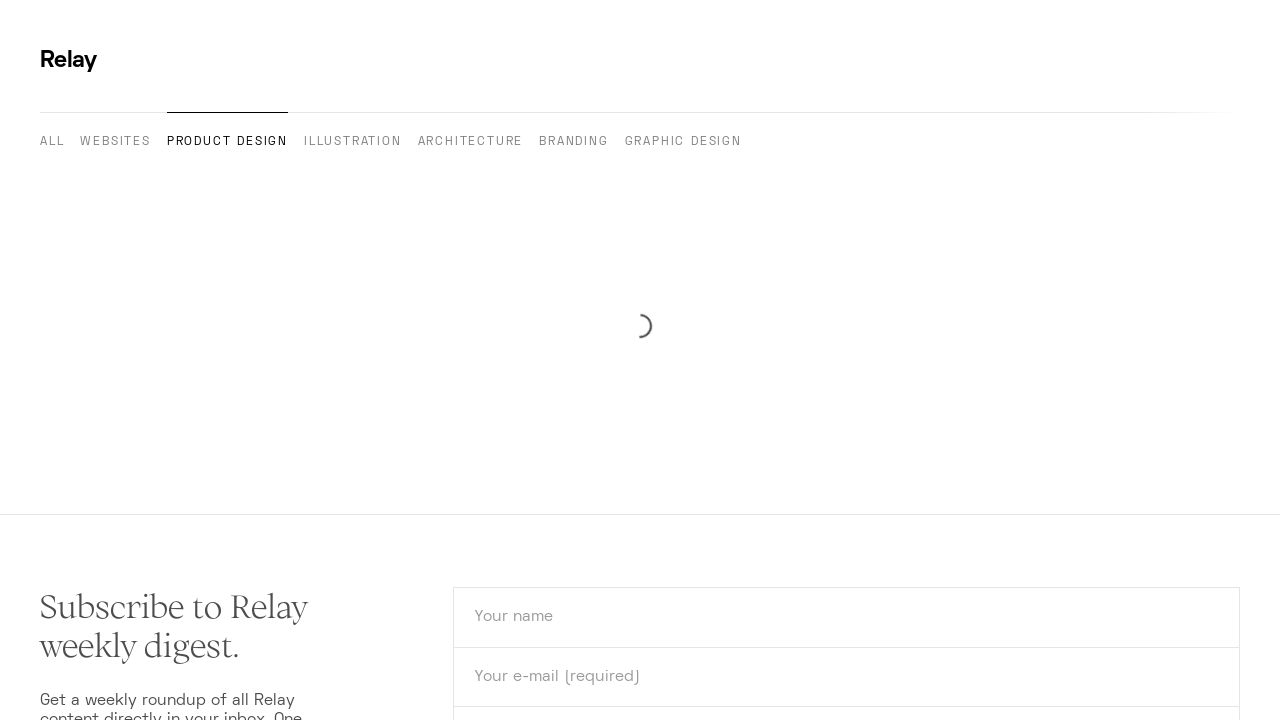

Located Visit button on article detail page
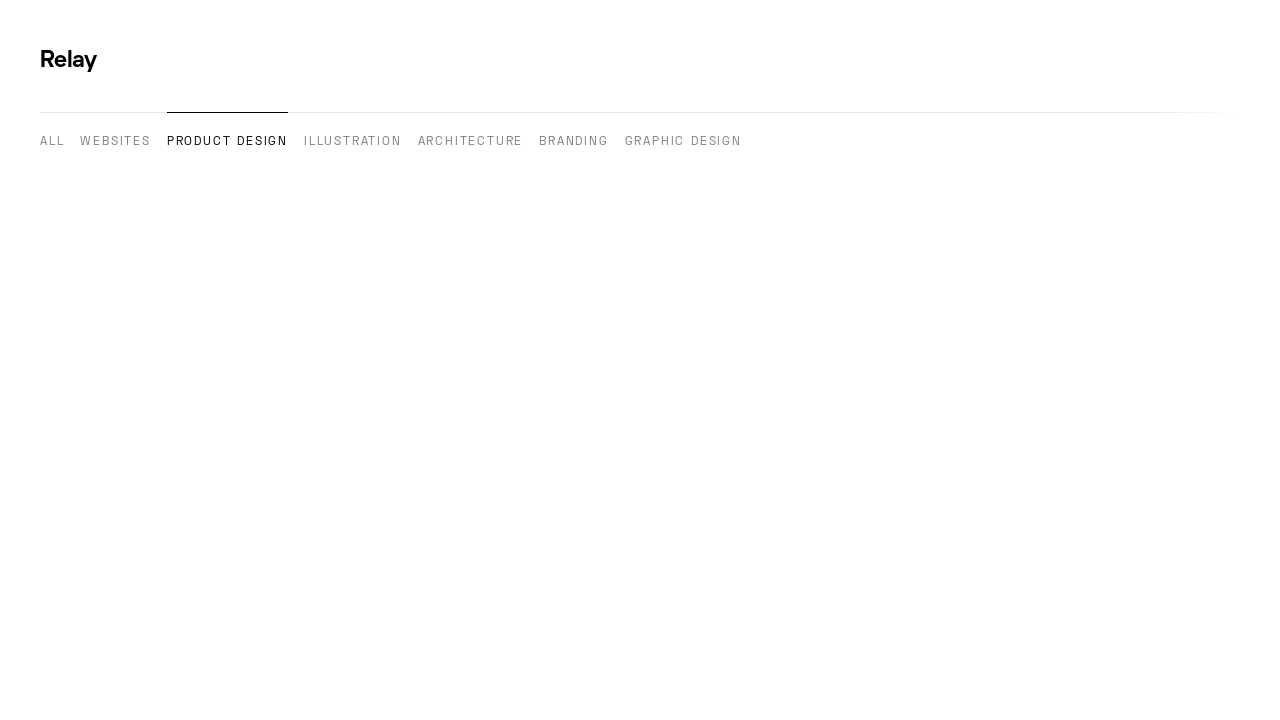

Retrieved href attribute from Visit button: https://teenage.engineering/products/ob-4/off-white
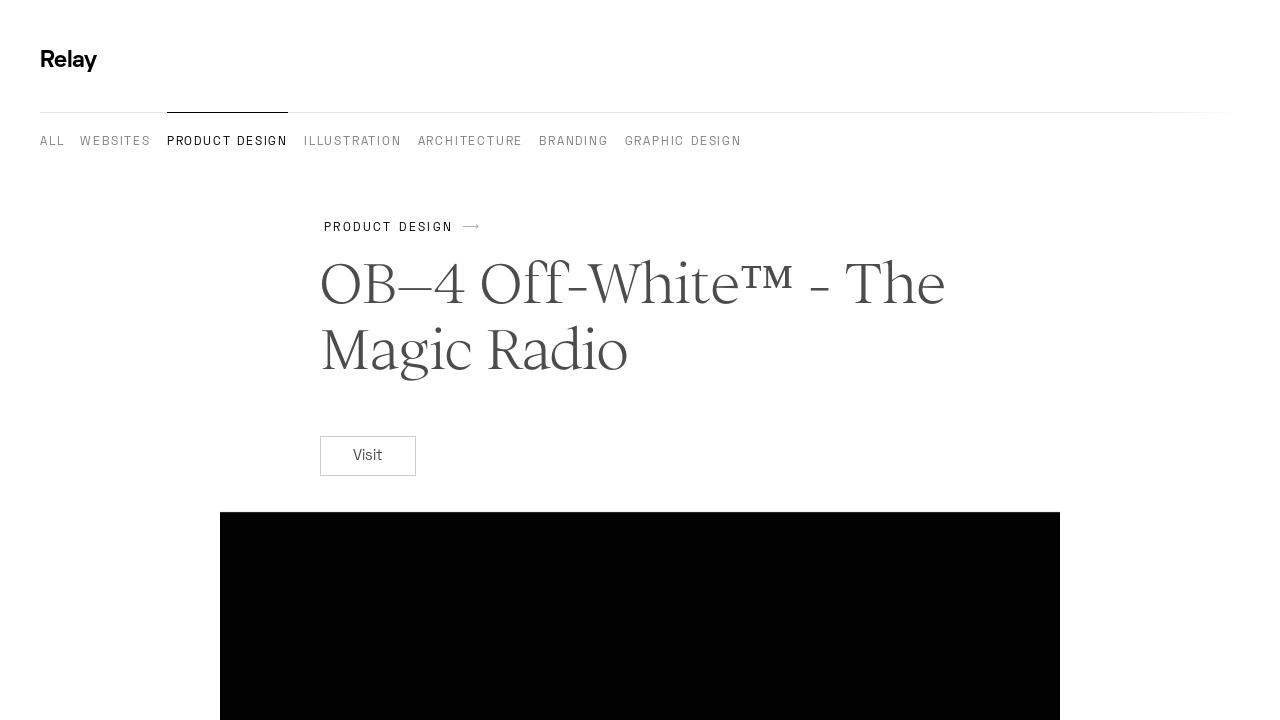

Verified Visit button contains valid external URL: https://teenage.engineering/products/ob-4/off-white
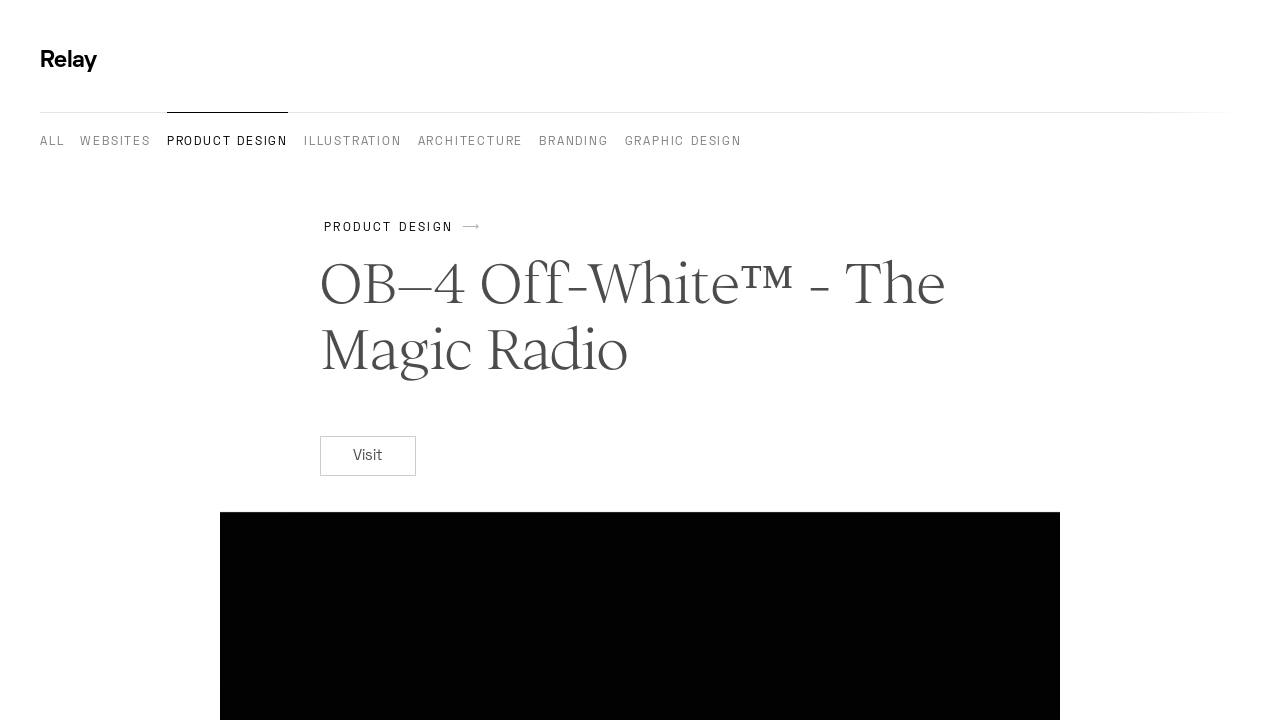

Navigated back to category page for next article
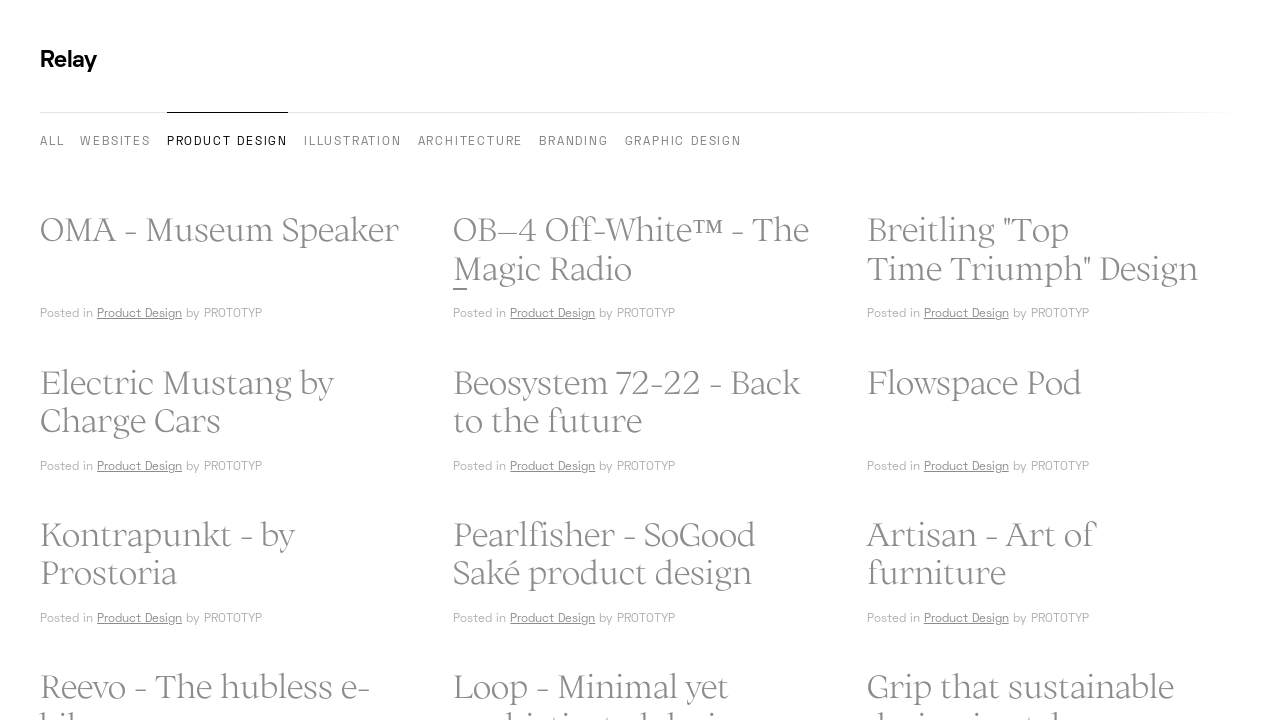

Clicked article card to open detail page at (1053, 250) on h2[data-comp="title"] >> nth=2
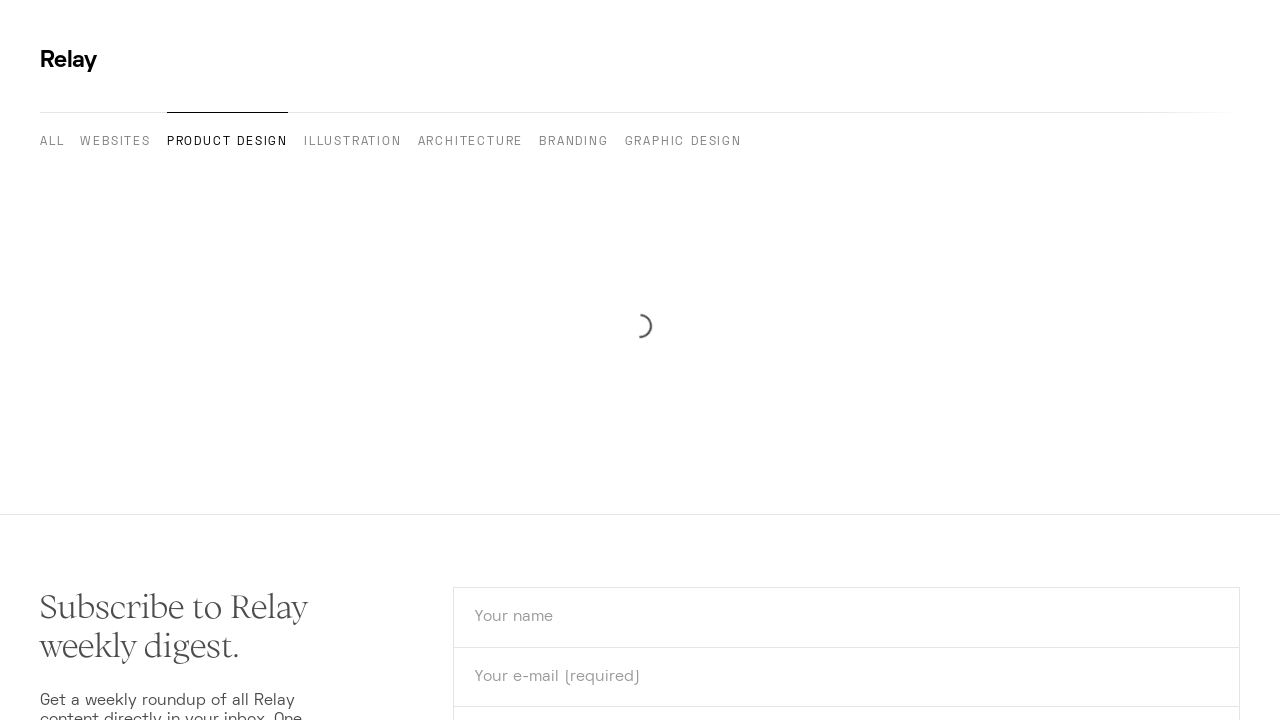

Located Visit button on article detail page
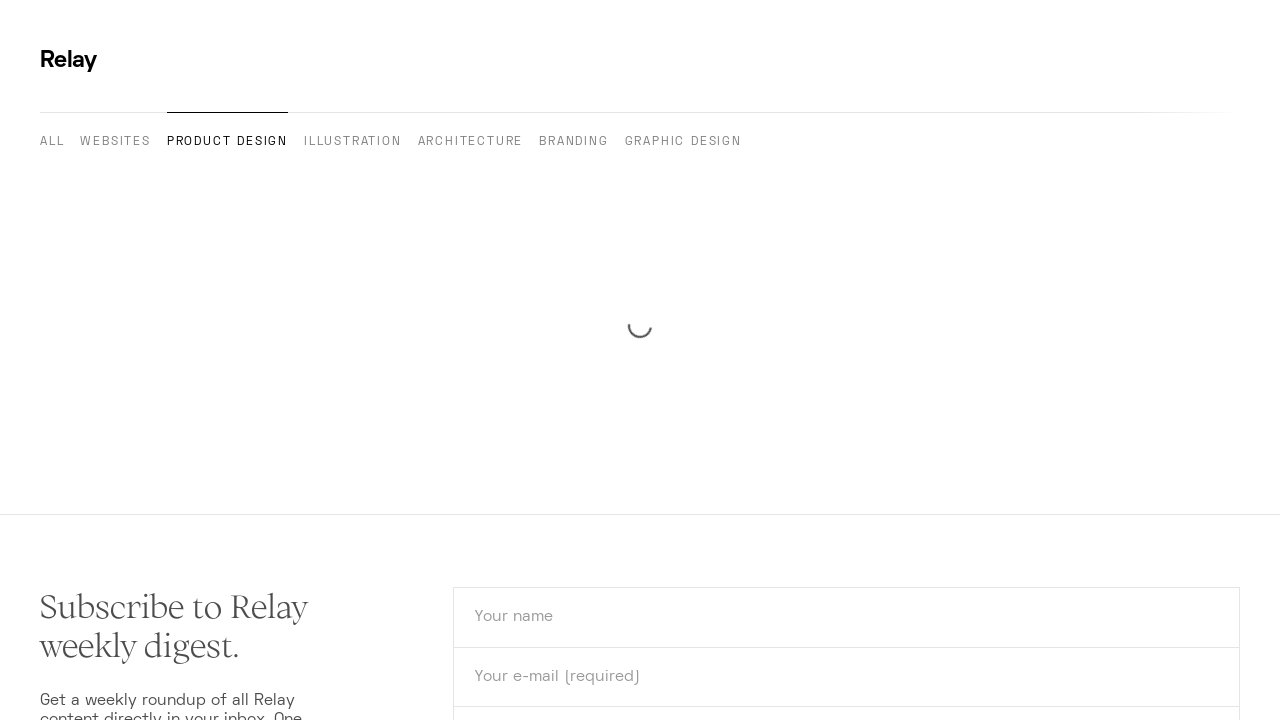

Retrieved href attribute from Visit button: https://www.breitling.com/us-en/watches/top-time/top-time/A23311121C1/
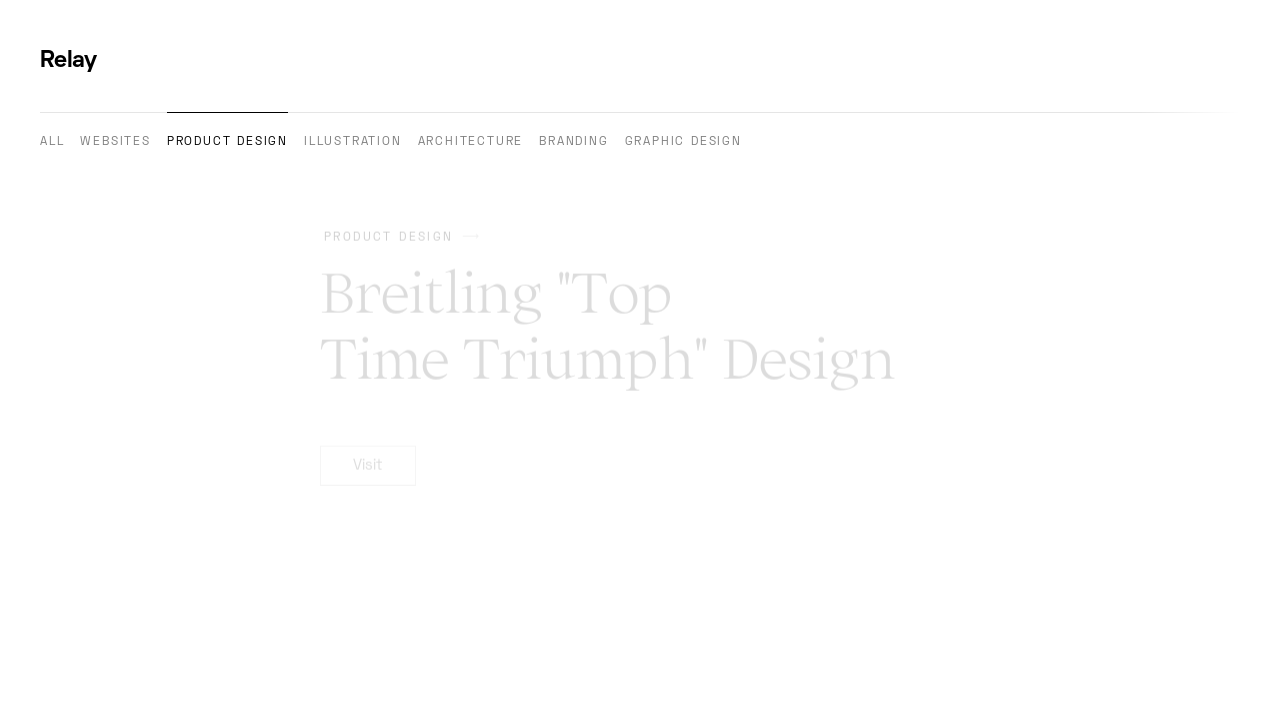

Verified Visit button contains valid external URL: https://www.breitling.com/us-en/watches/top-time/top-time/A23311121C1/
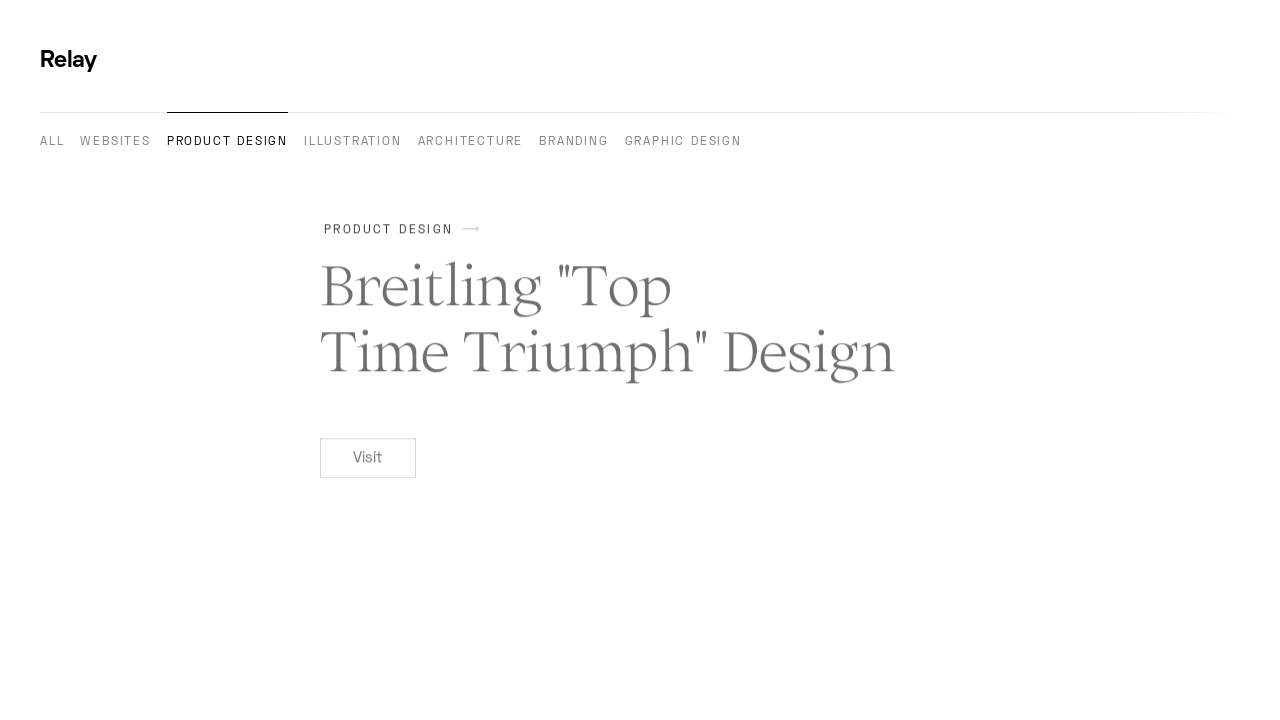

Navigated back to category page for next article
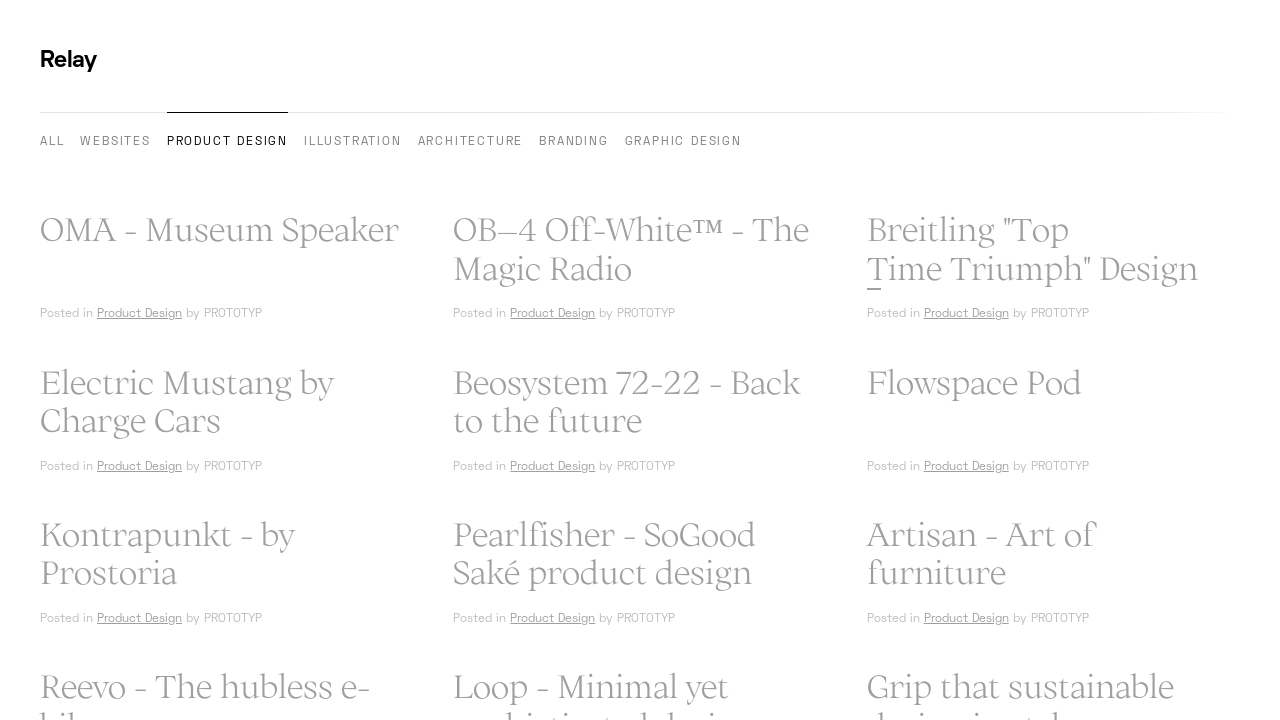

Clicked article card to open detail page at (227, 360) on h2[data-comp="title"] >> nth=3
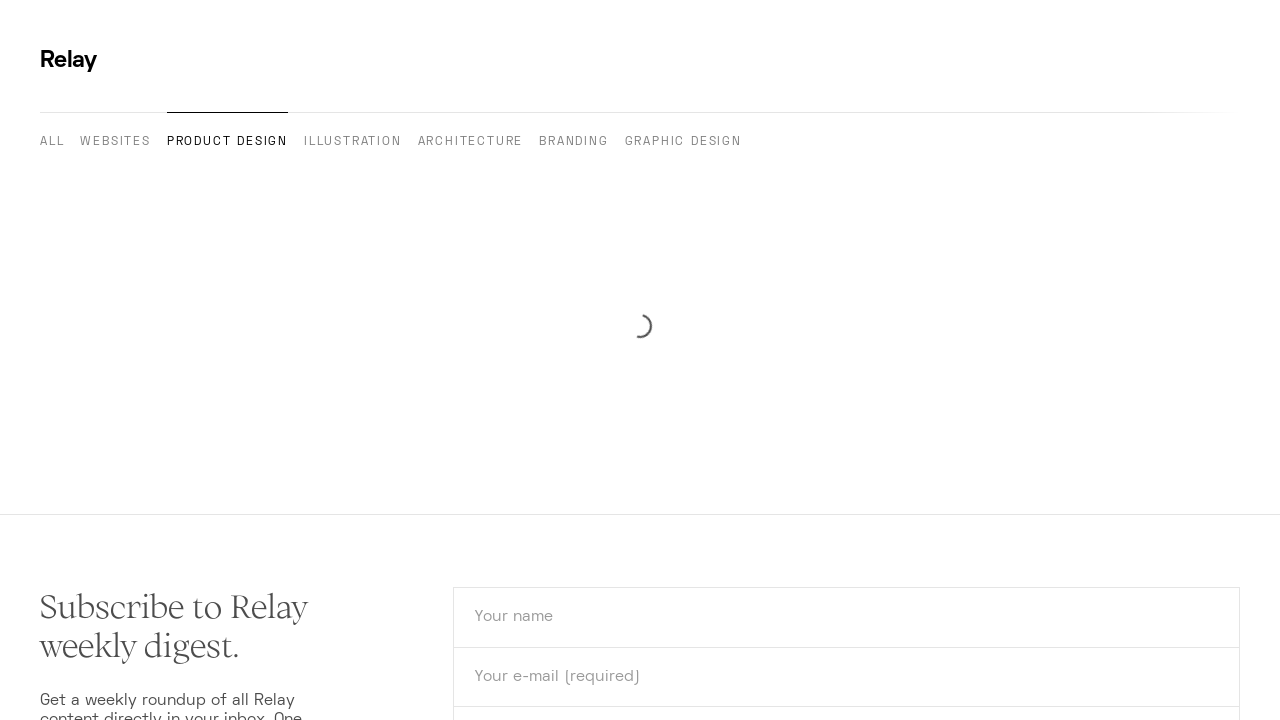

Located Visit button on article detail page
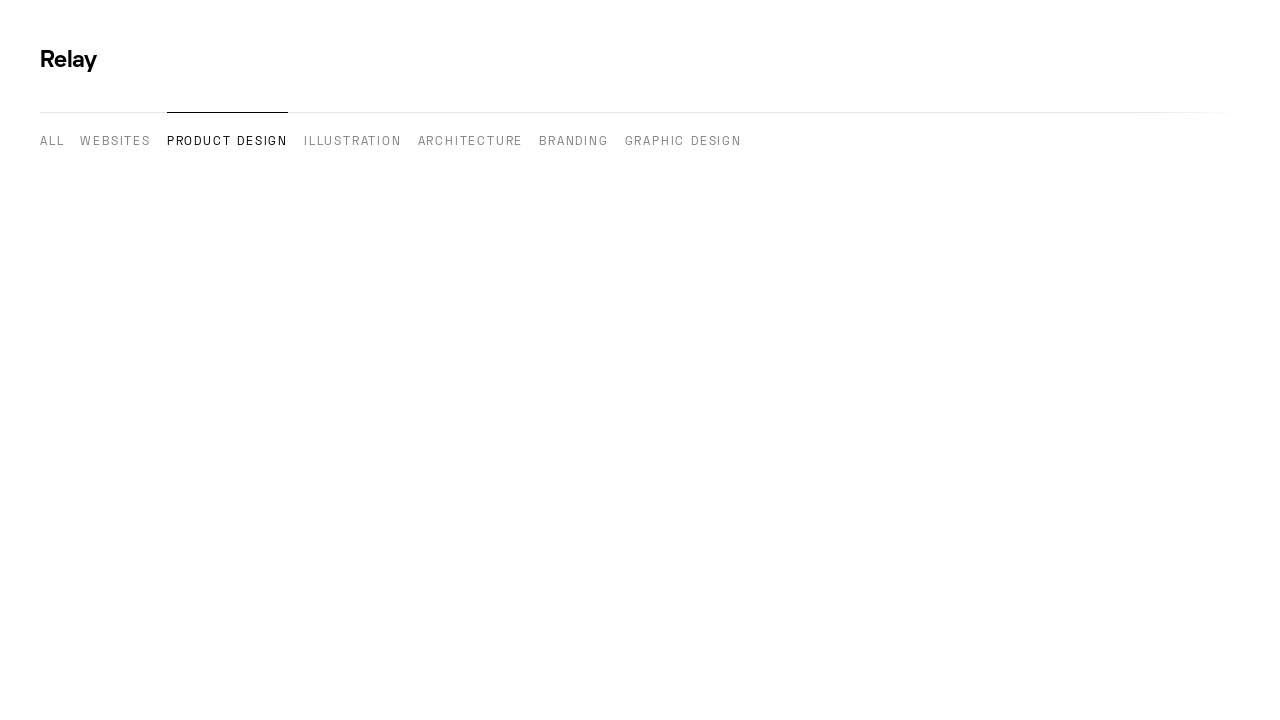

Retrieved href attribute from Visit button: https://charge.cars/#product
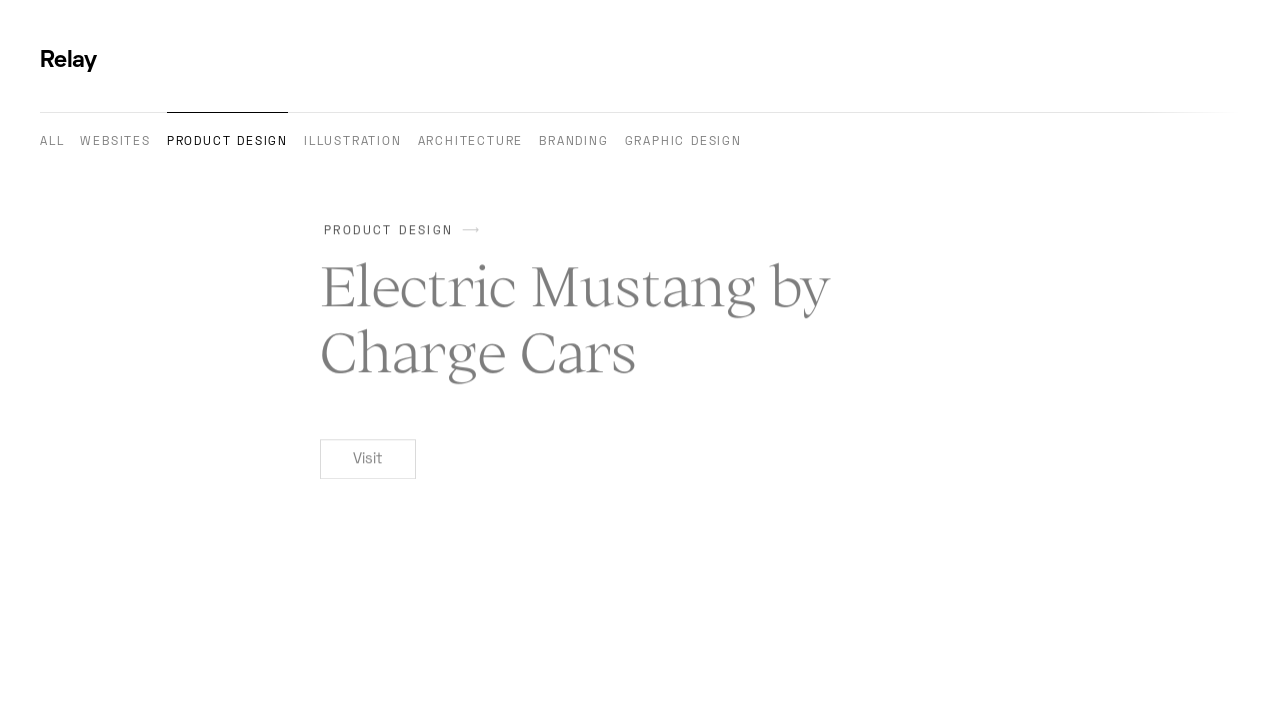

Verified Visit button contains valid external URL: https://charge.cars/#product
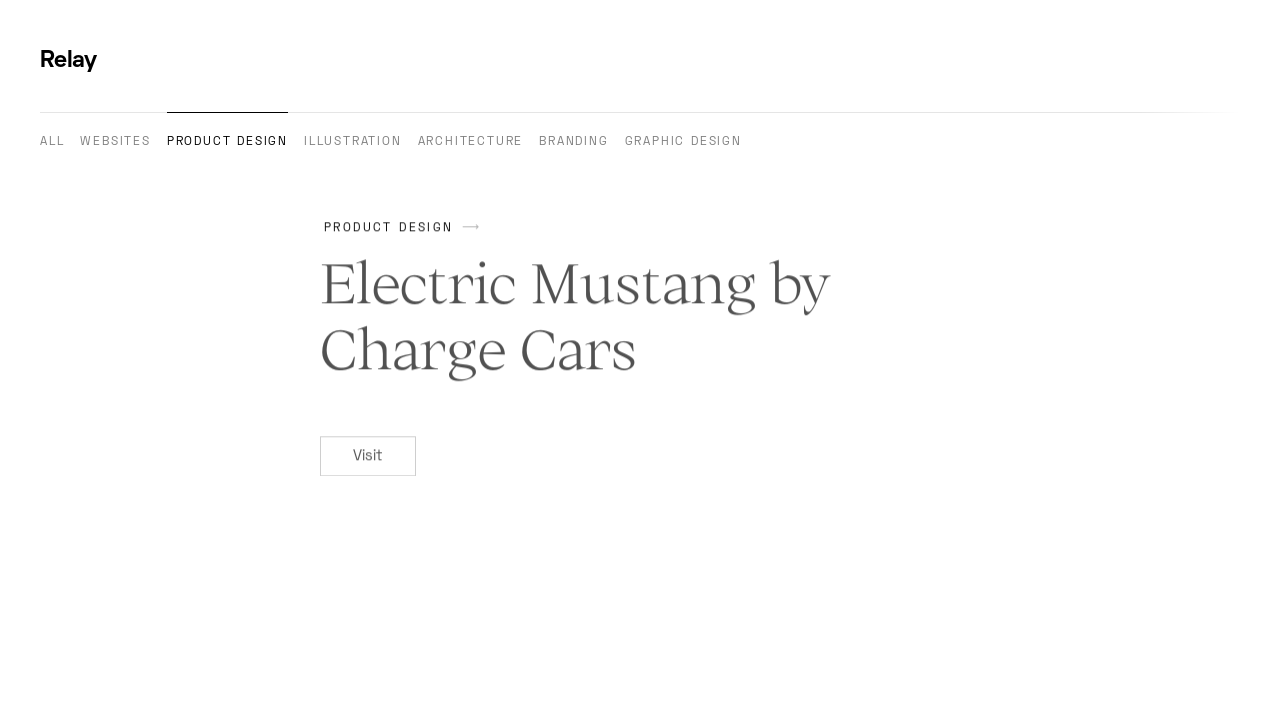

Navigated back to category page for next article
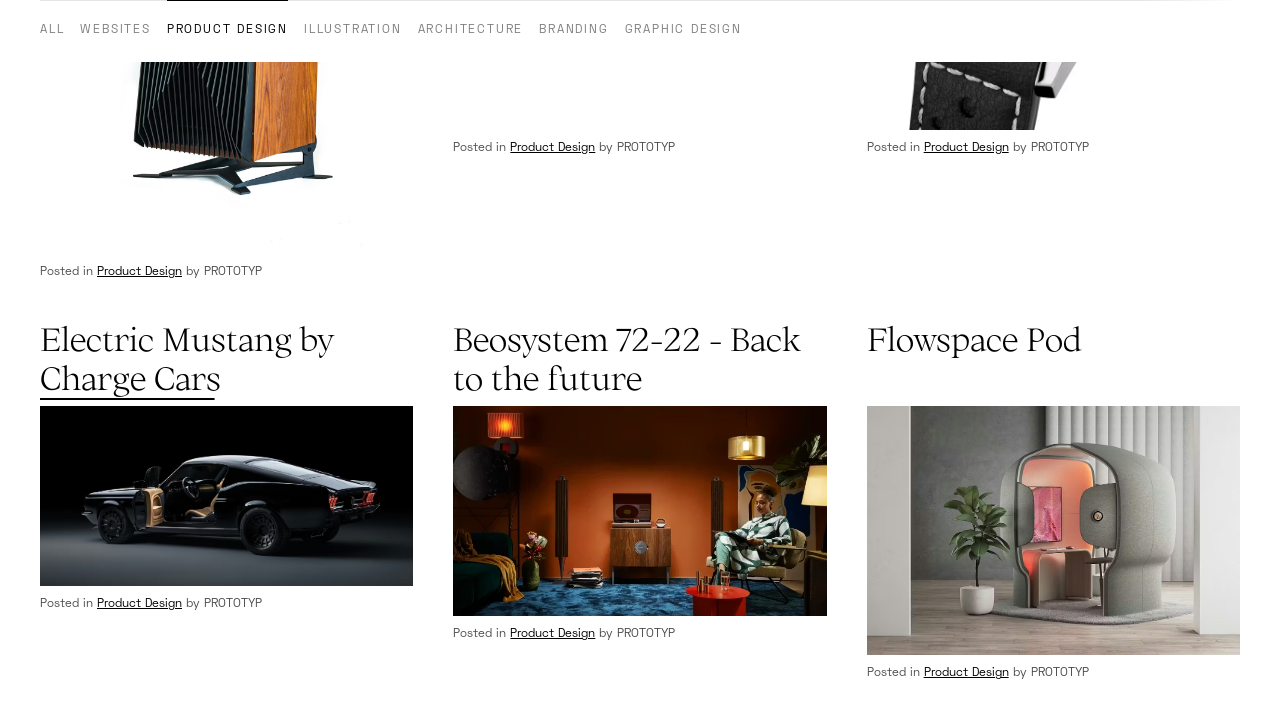

Clicked article card to open detail page at (640, 360) on h2[data-comp="title"] >> nth=4
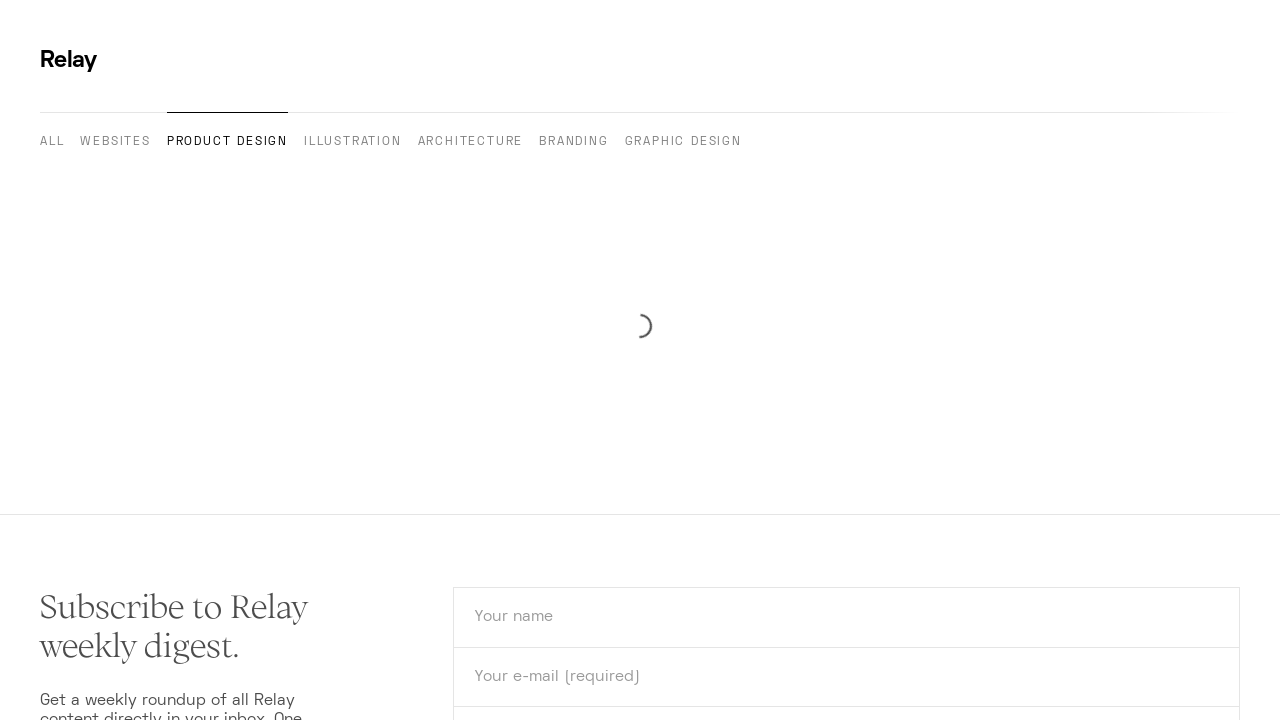

Located Visit button on article detail page
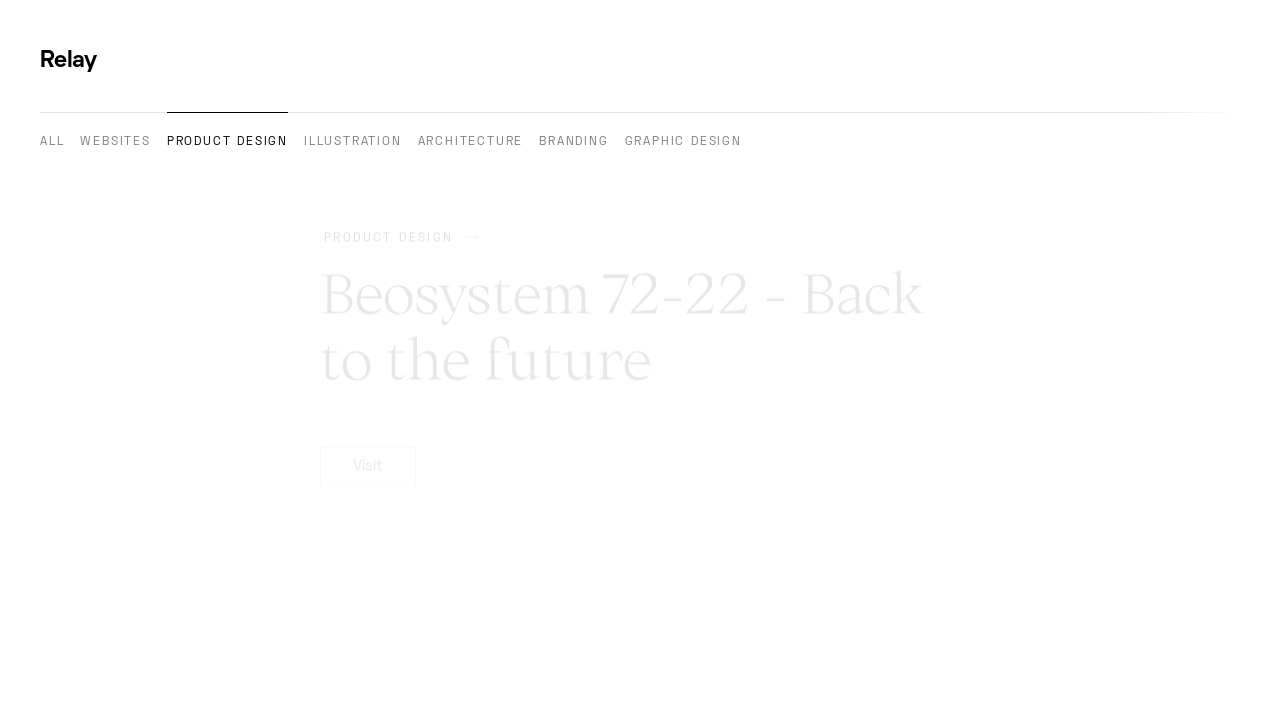

Retrieved href attribute from Visit button: https://www.bang-olufsen.com/en/us/story/beosystem-72-22
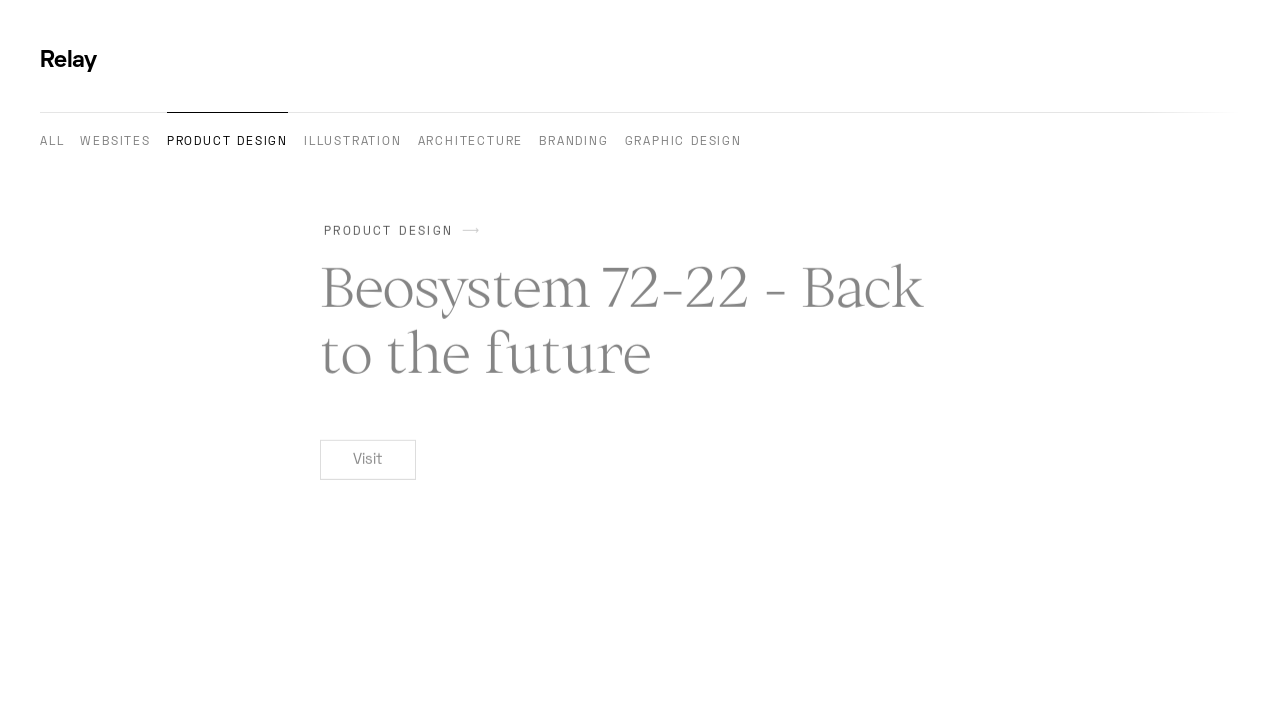

Verified Visit button contains valid external URL: https://www.bang-olufsen.com/en/us/story/beosystem-72-22
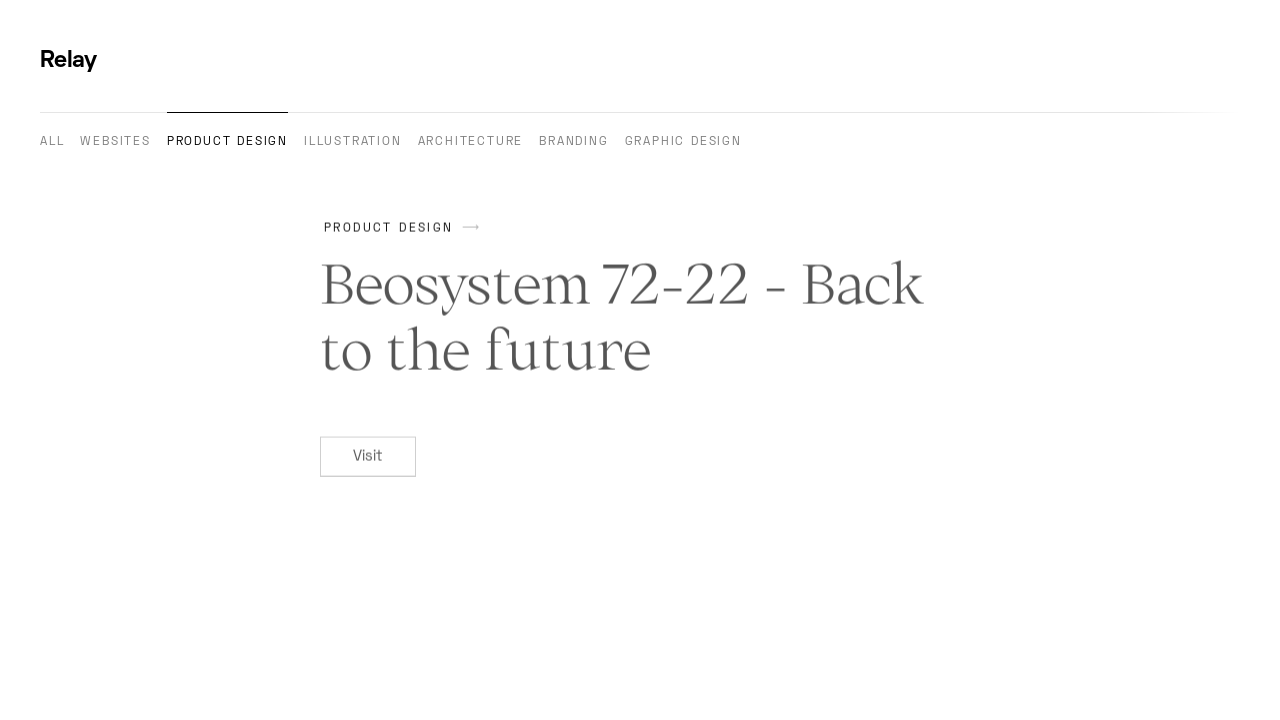

Navigated back to category page for next article
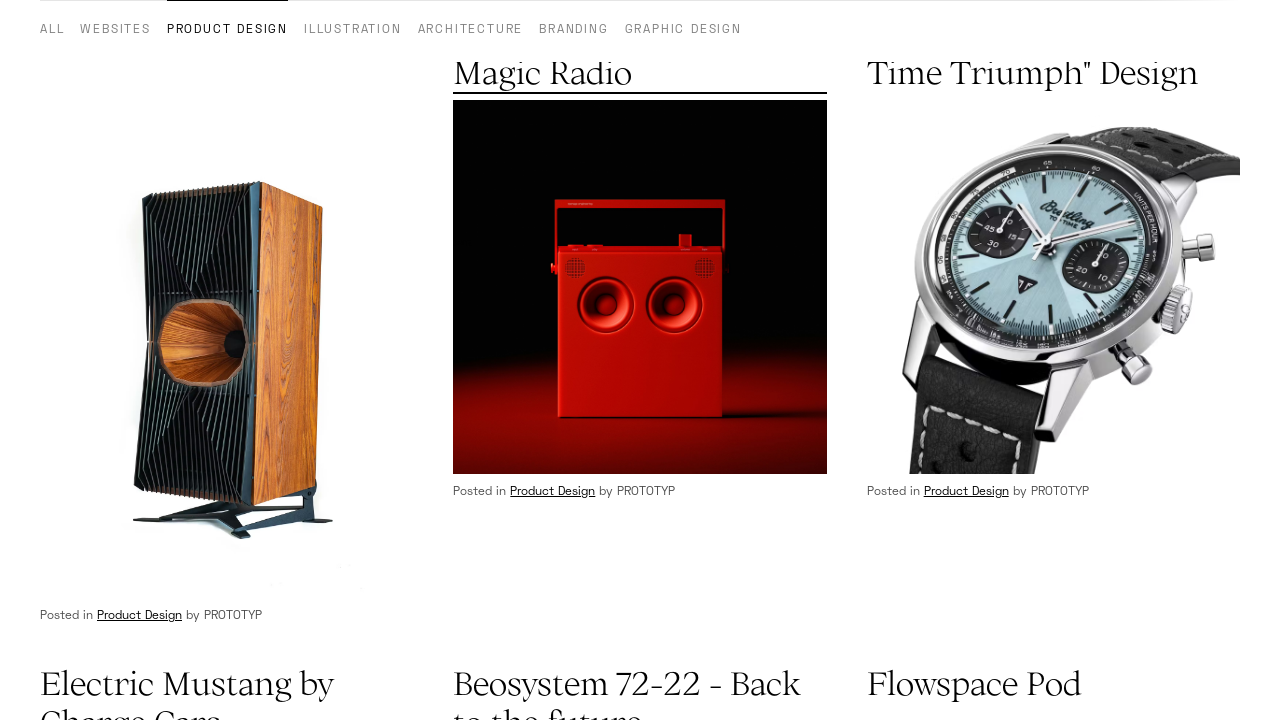

Clicked article card to open detail page at (1053, 680) on h2[data-comp="title"] >> nth=5
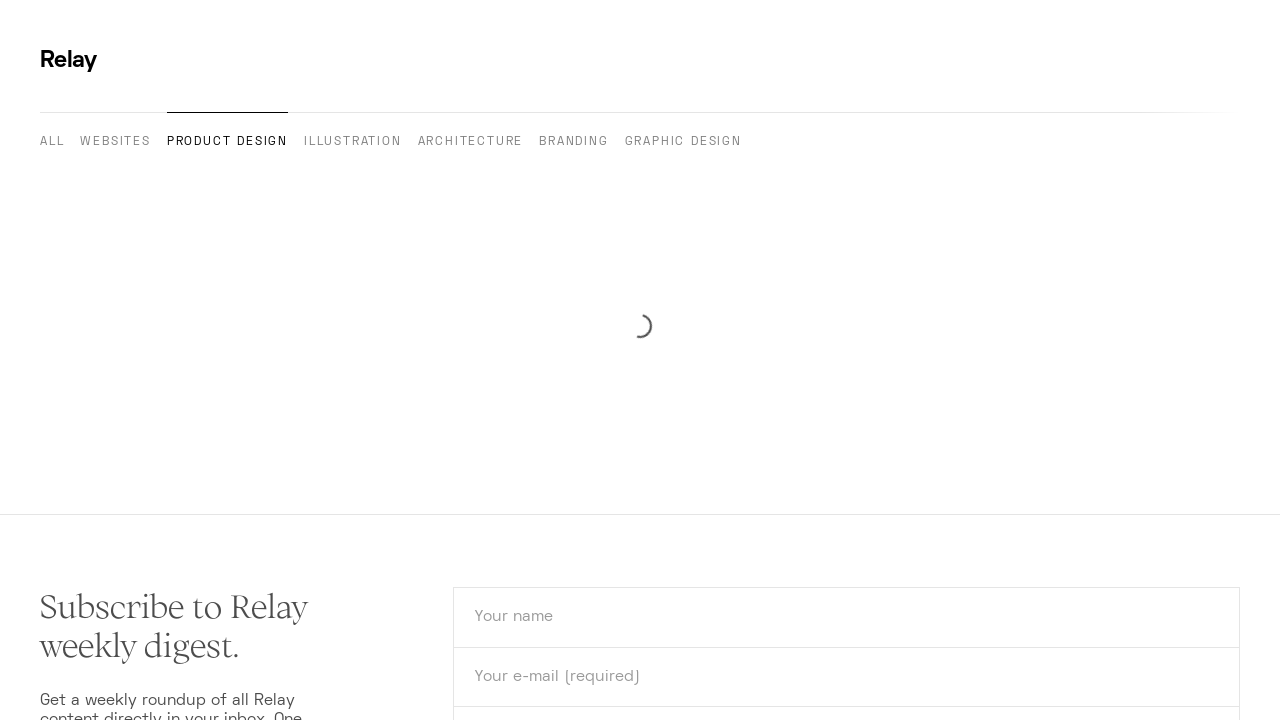

Located Visit button on article detail page
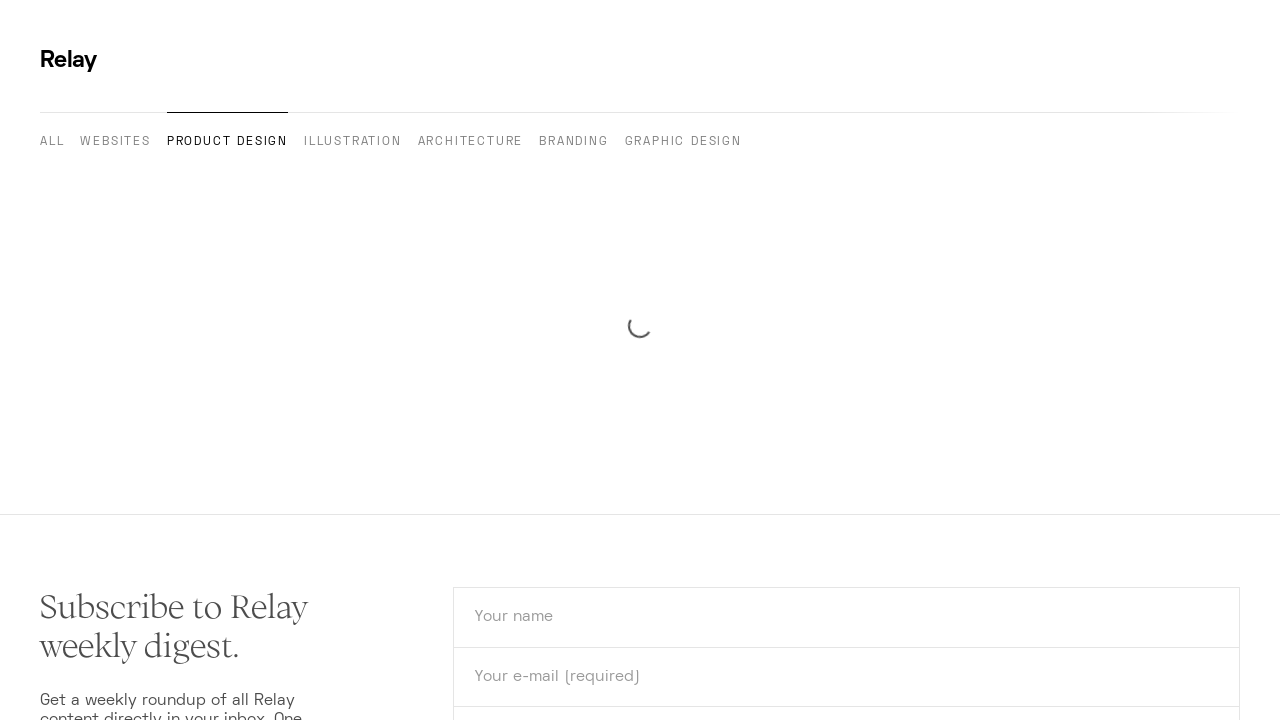

Retrieved href attribute from Visit button: https://www.red-dot.org/project/flowspace-pod-54208
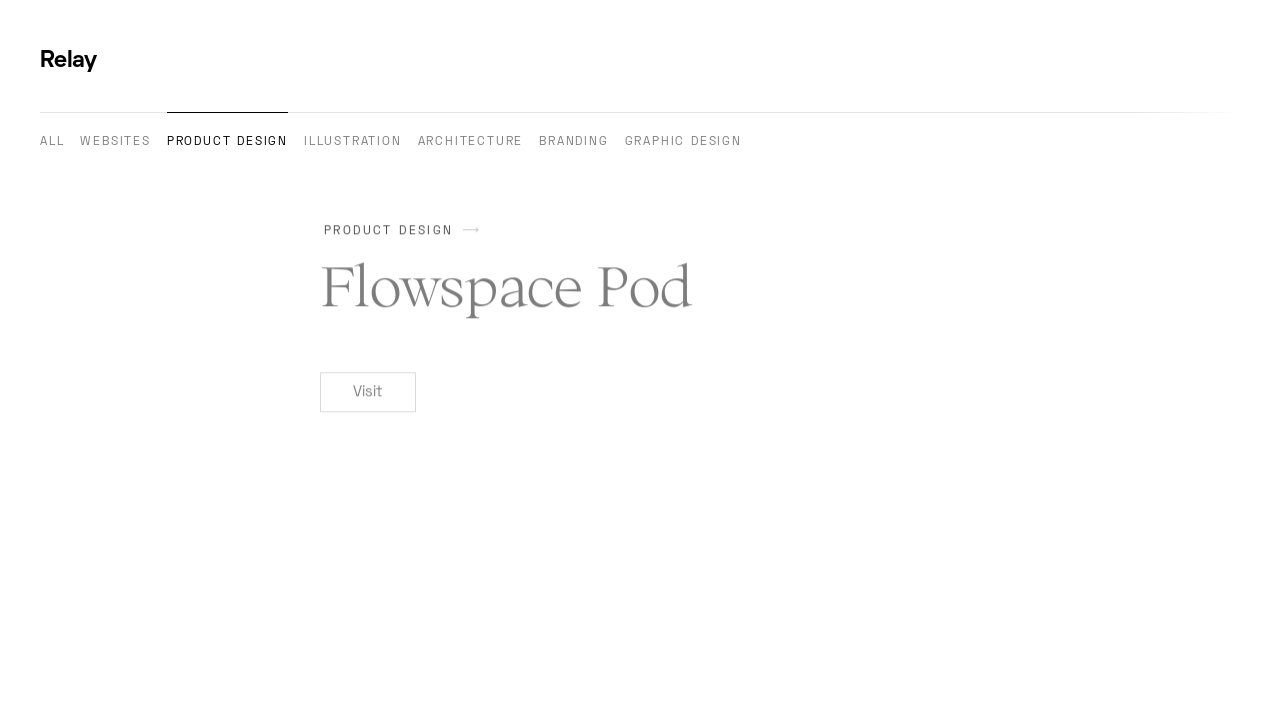

Verified Visit button contains valid external URL: https://www.red-dot.org/project/flowspace-pod-54208
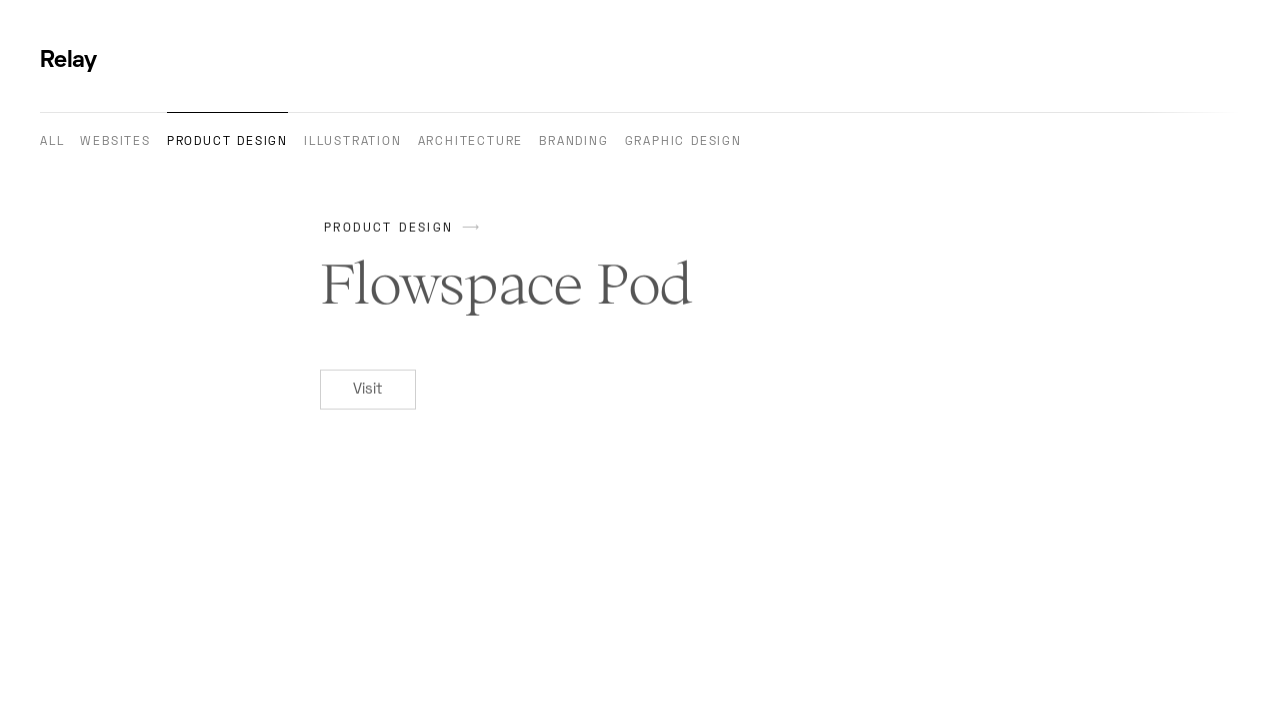

Navigated back to category page for next article
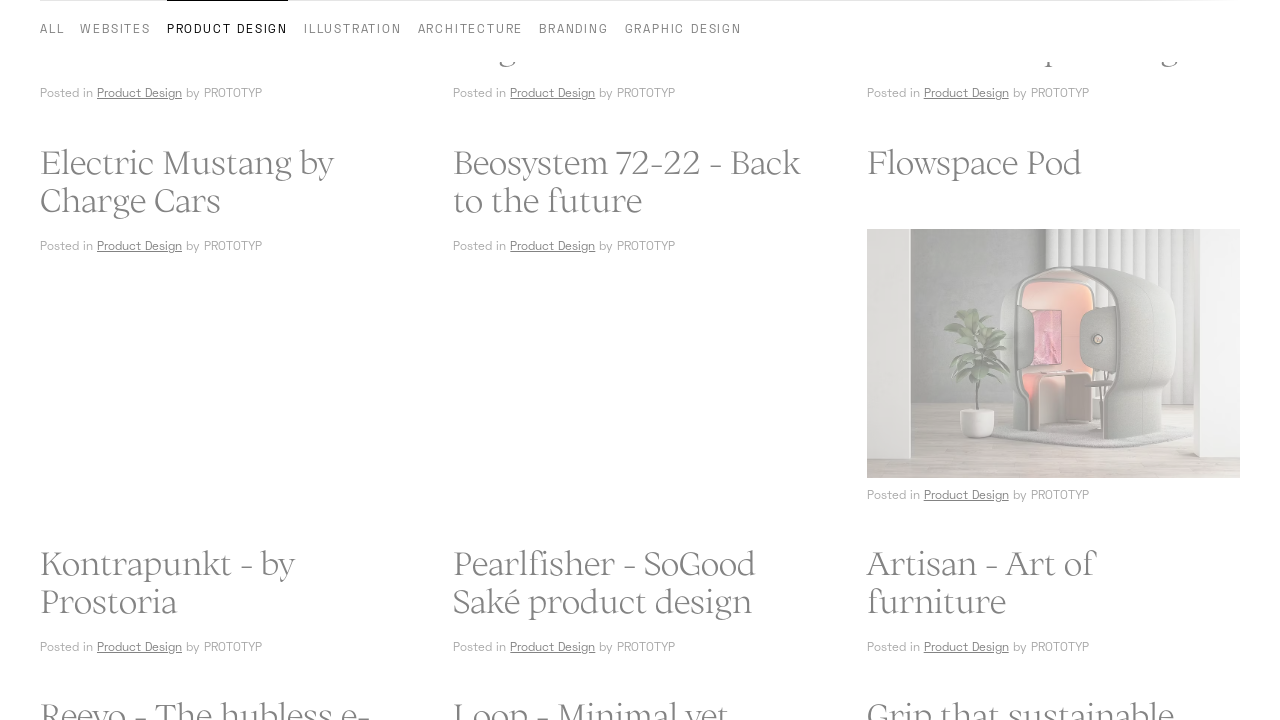

Clicked article card to open detail page at (227, 361) on h2[data-comp="title"] >> nth=6
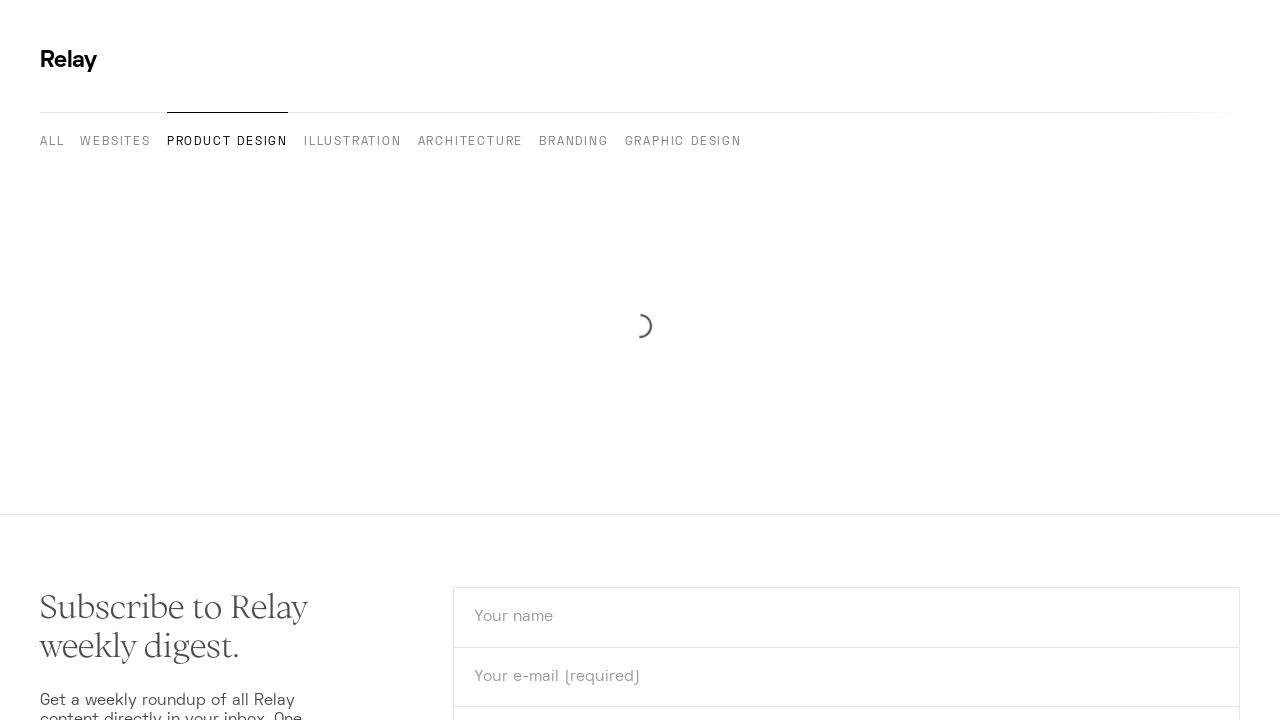

Located Visit button on article detail page
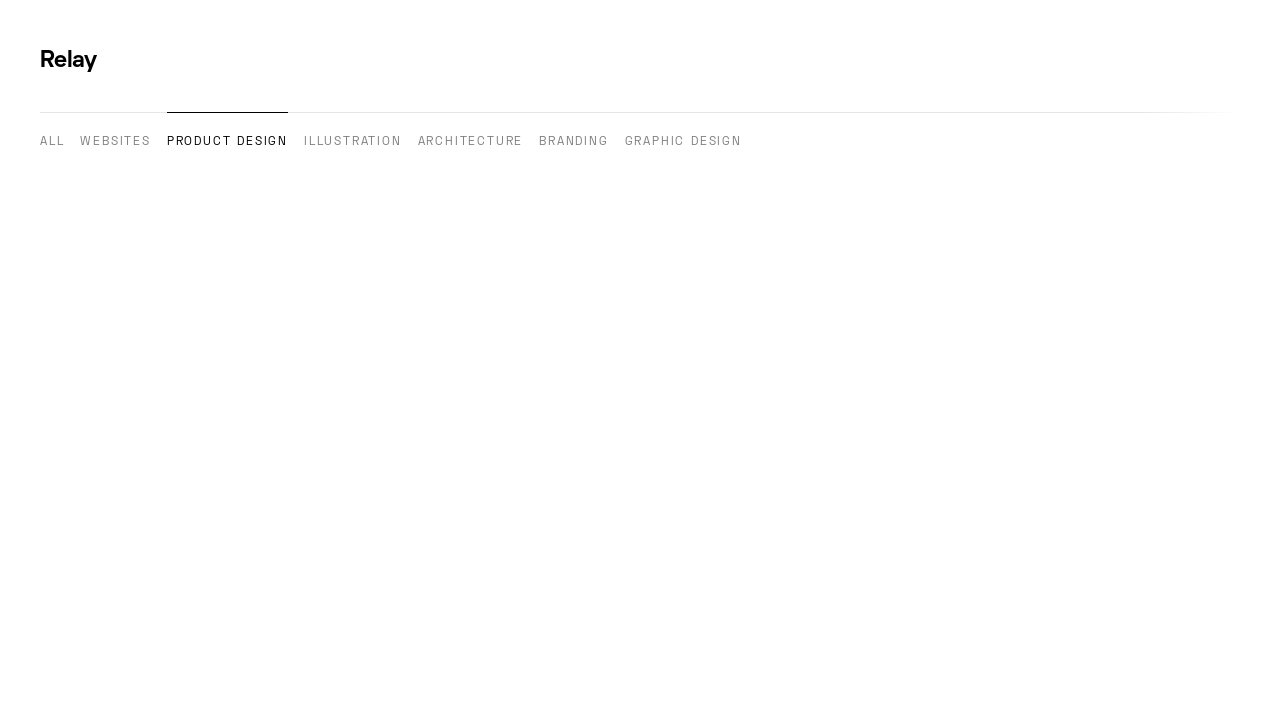

Retrieved href attribute from Visit button: https://www.prostoria.eu/hr/kolekcije/kontrapunkt/
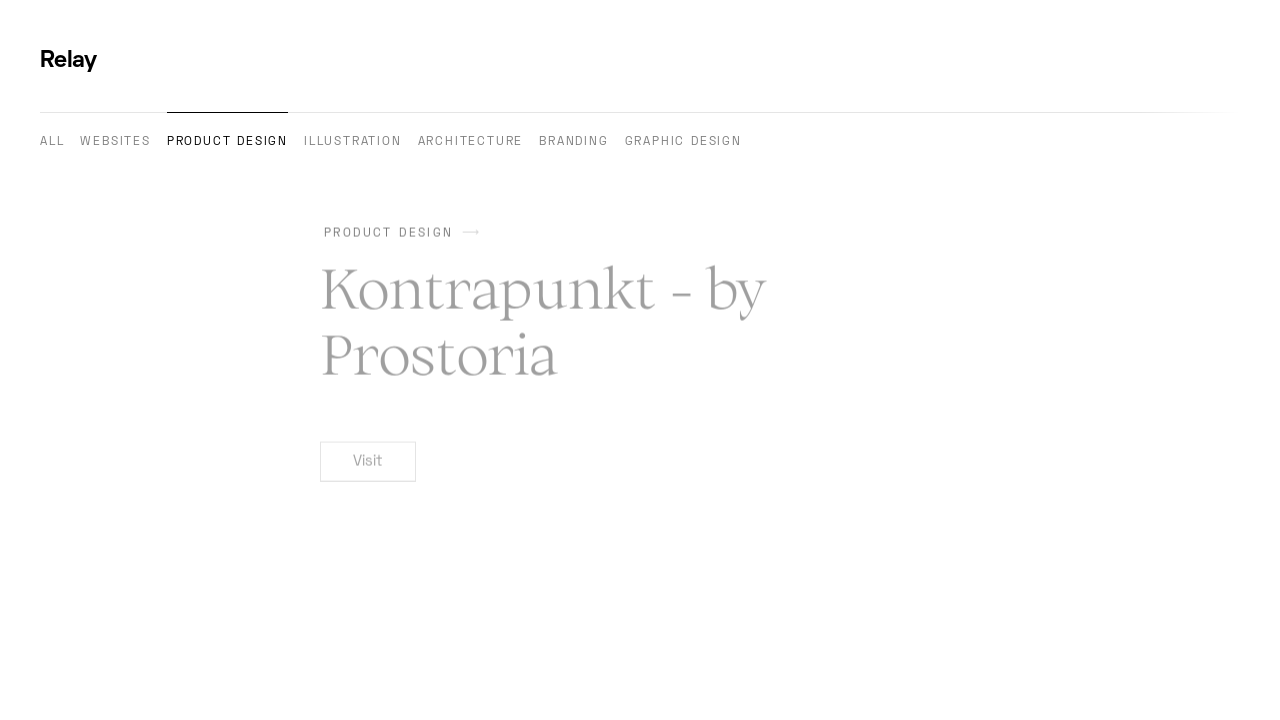

Verified Visit button contains valid external URL: https://www.prostoria.eu/hr/kolekcije/kontrapunkt/
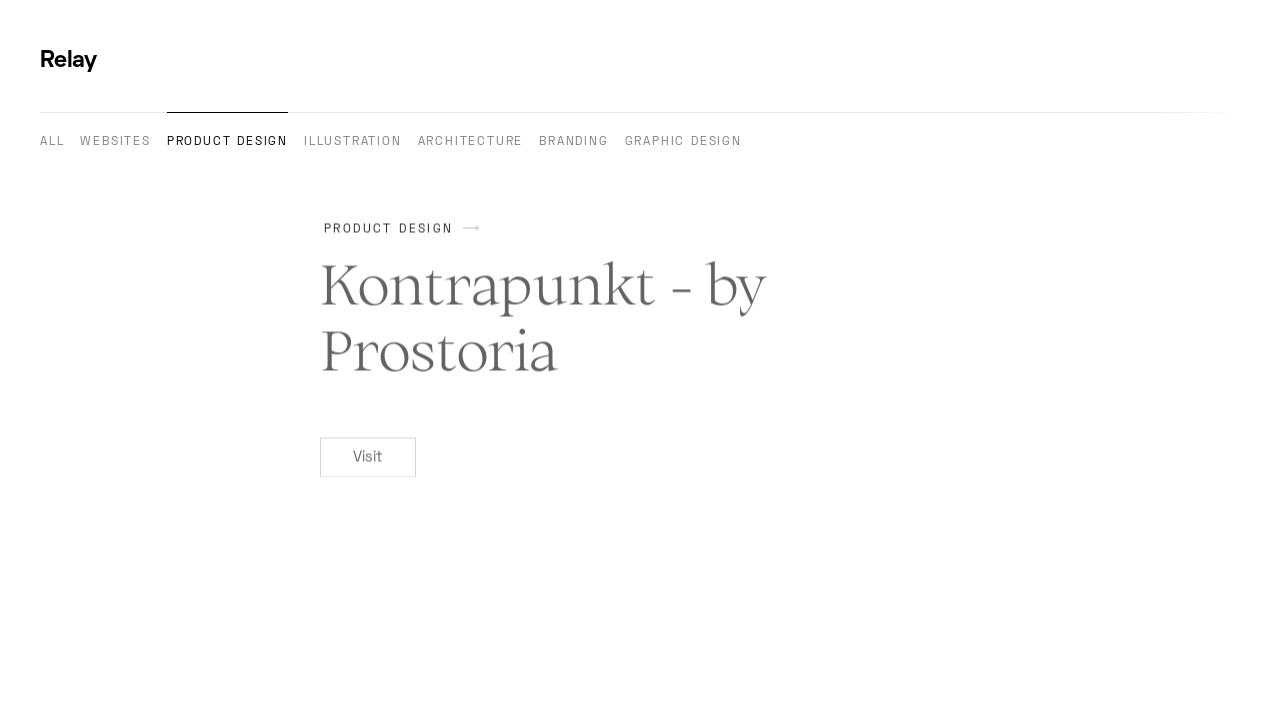

Navigated back to category page for next article
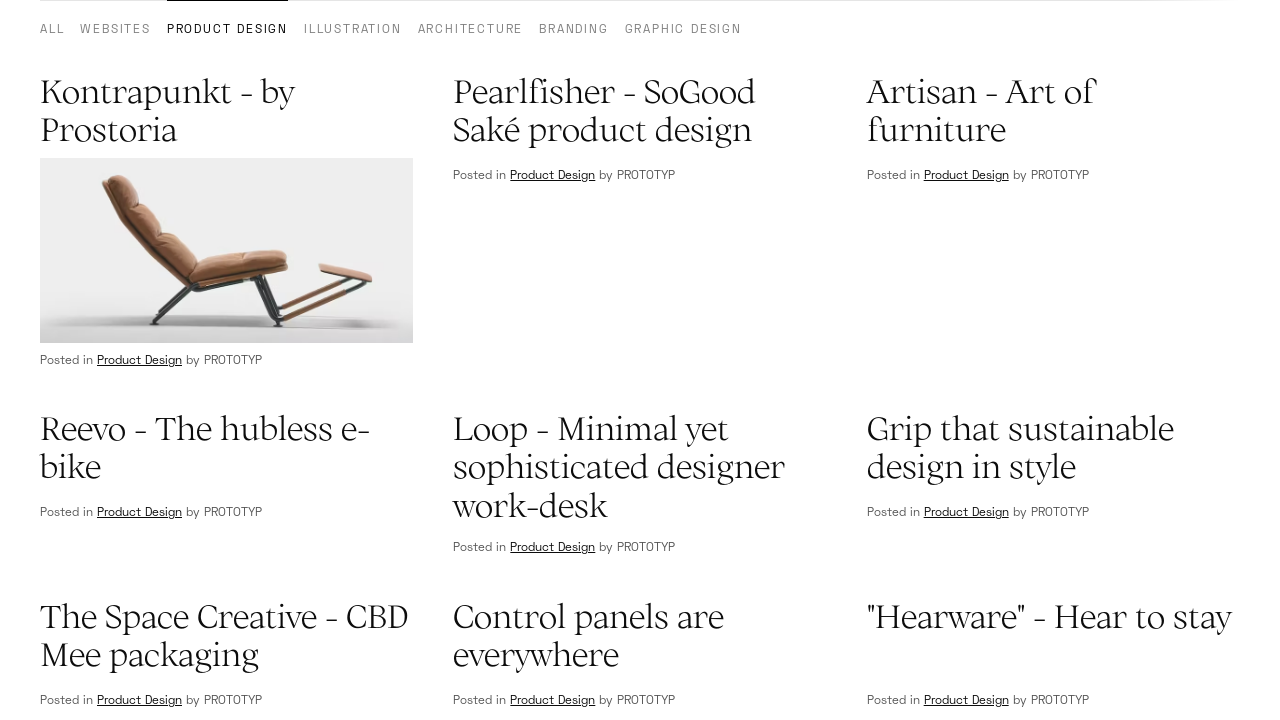

Clicked article card to open detail page at (640, 361) on h2[data-comp="title"] >> nth=7
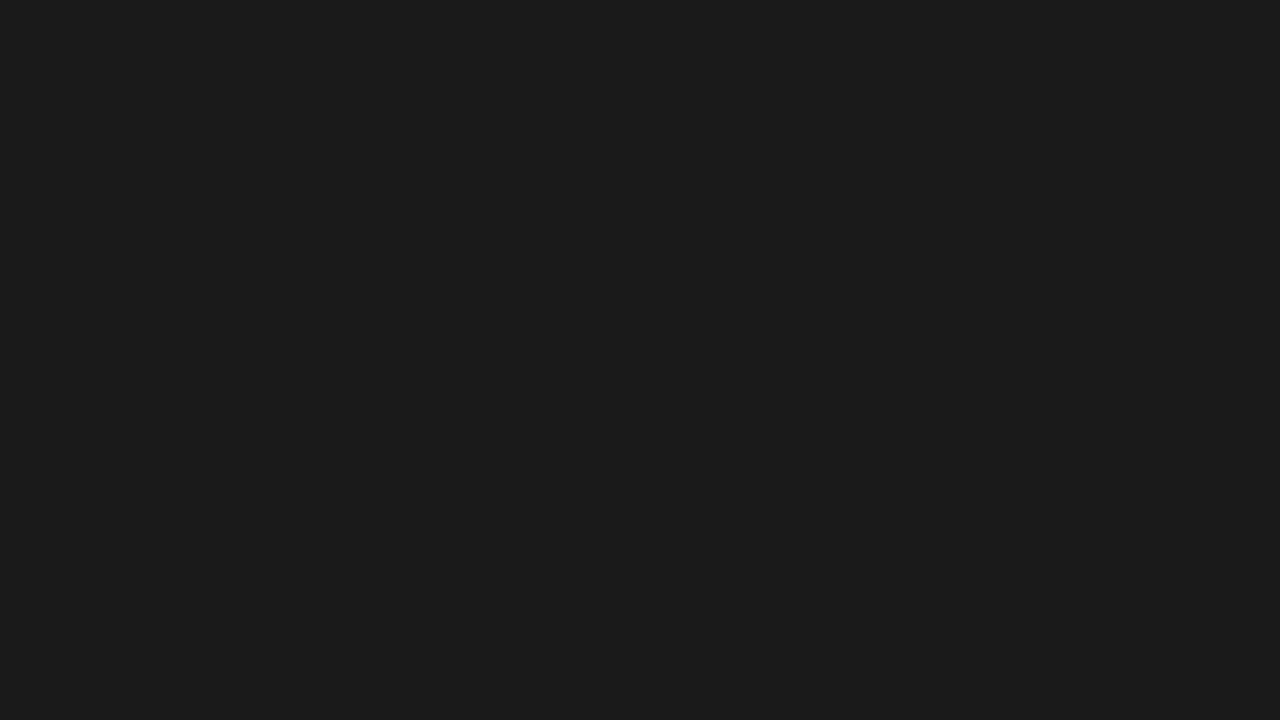

Located Visit button on article detail page
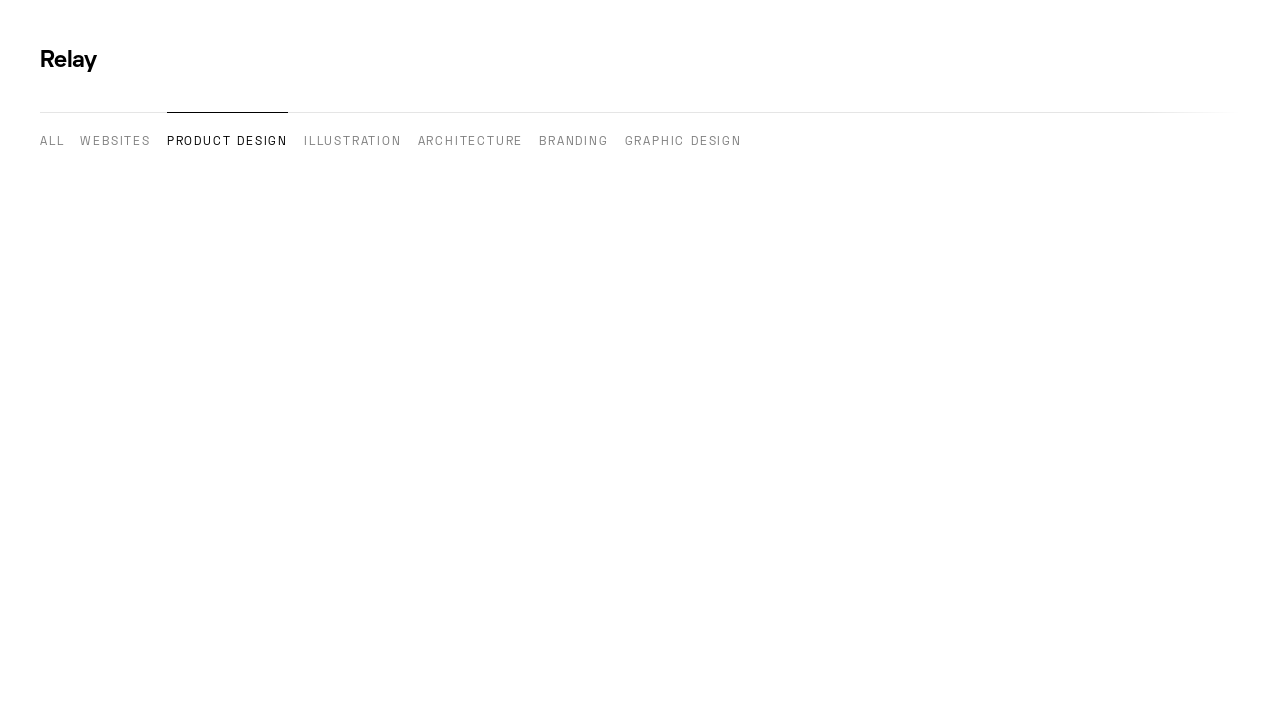

Retrieved href attribute from Visit button: https://www.pearlfisher.com/work/sogood-sake/
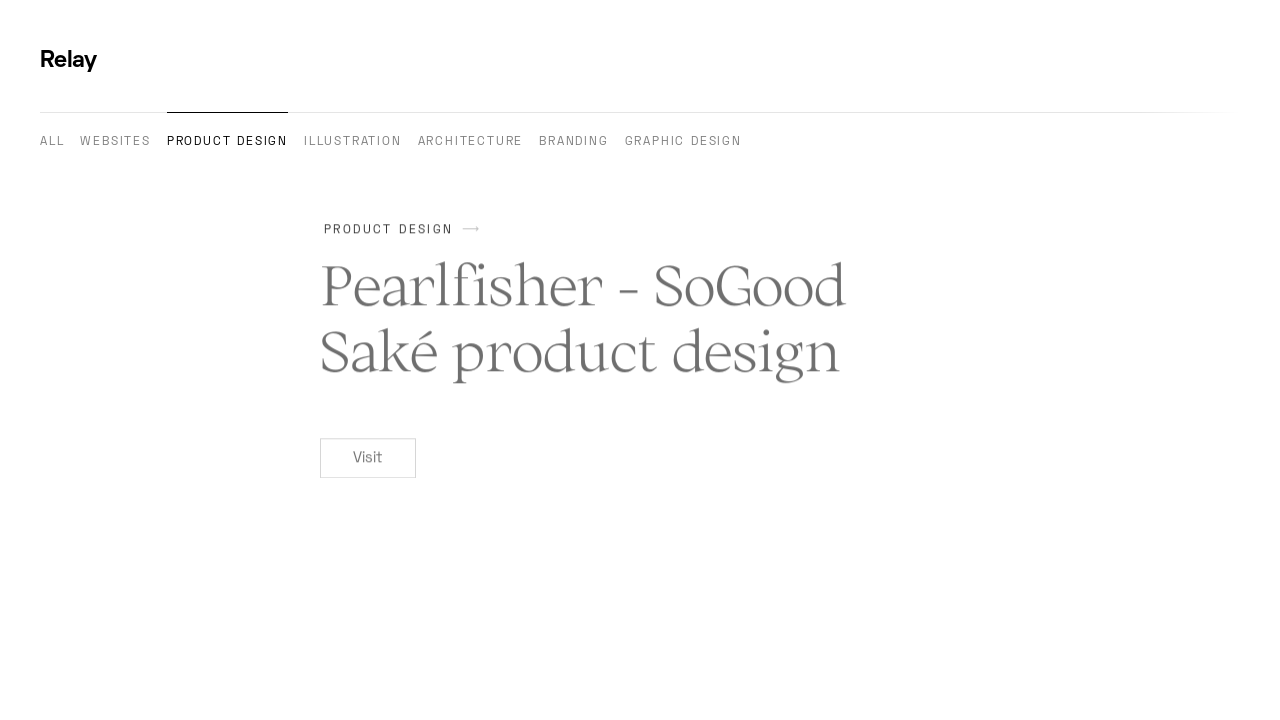

Verified Visit button contains valid external URL: https://www.pearlfisher.com/work/sogood-sake/
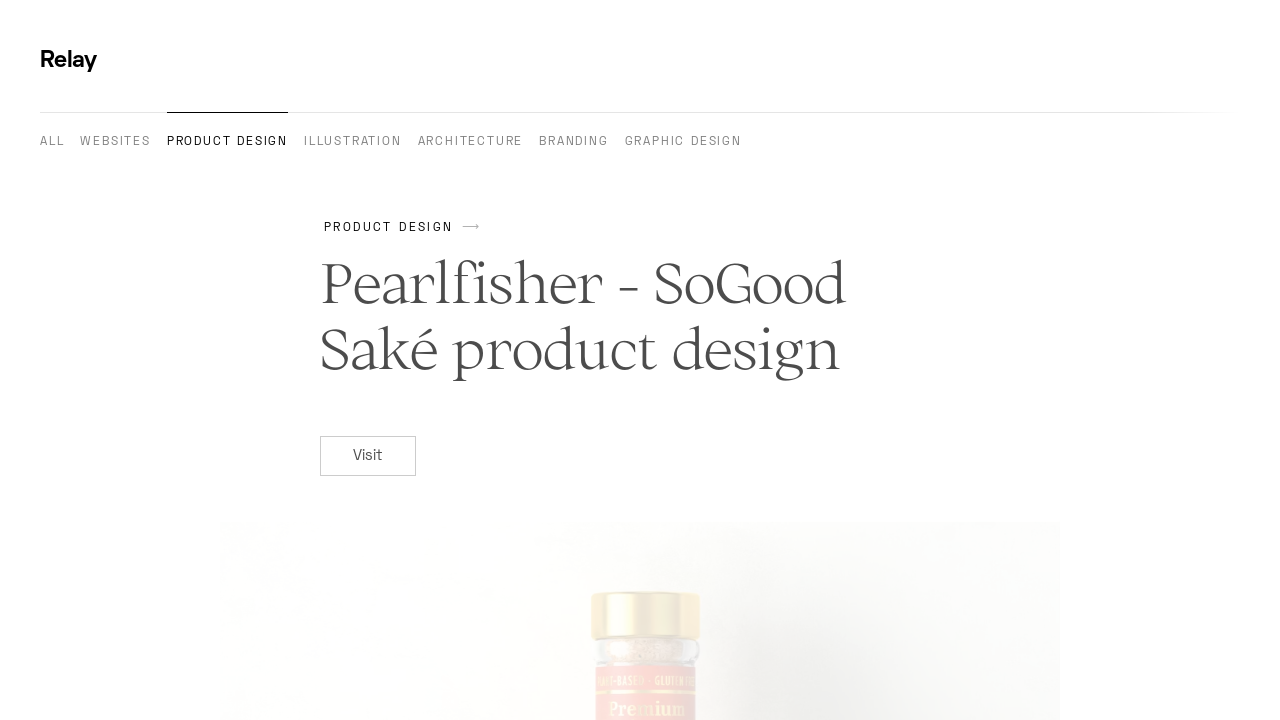

Navigated back to category page for next article
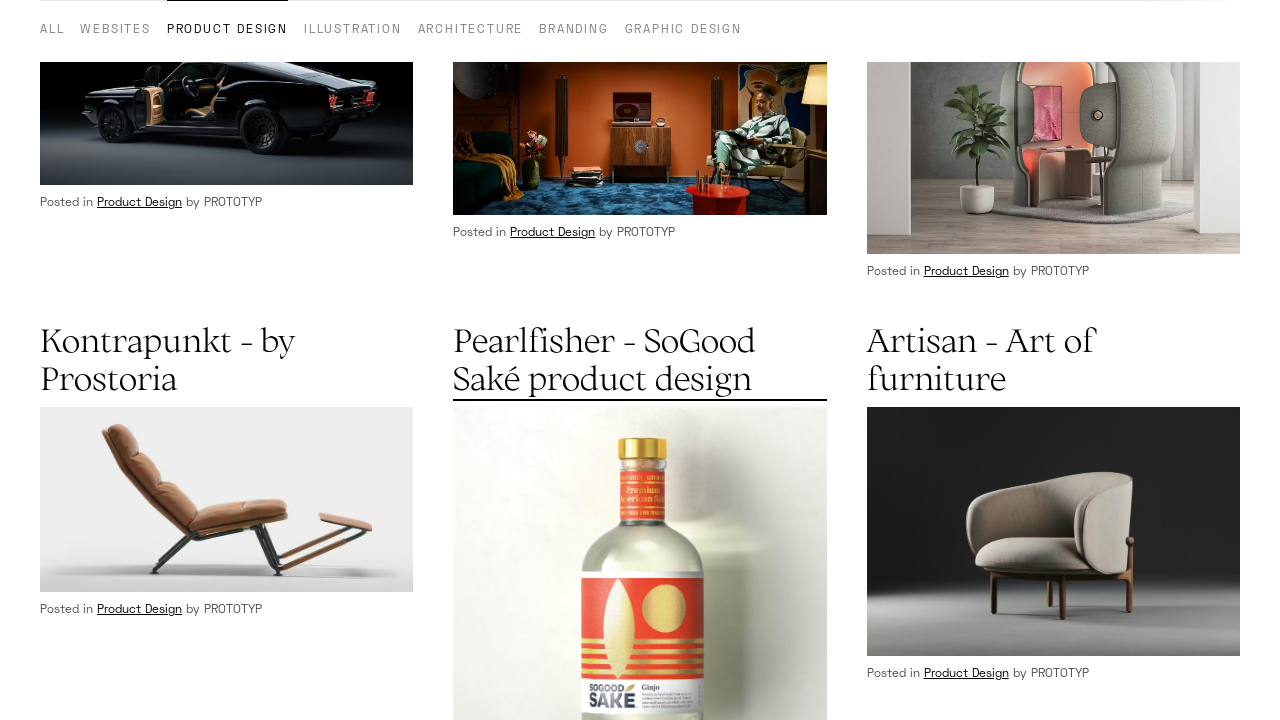

Clicked article card to open detail page at (1053, 361) on h2[data-comp="title"] >> nth=8
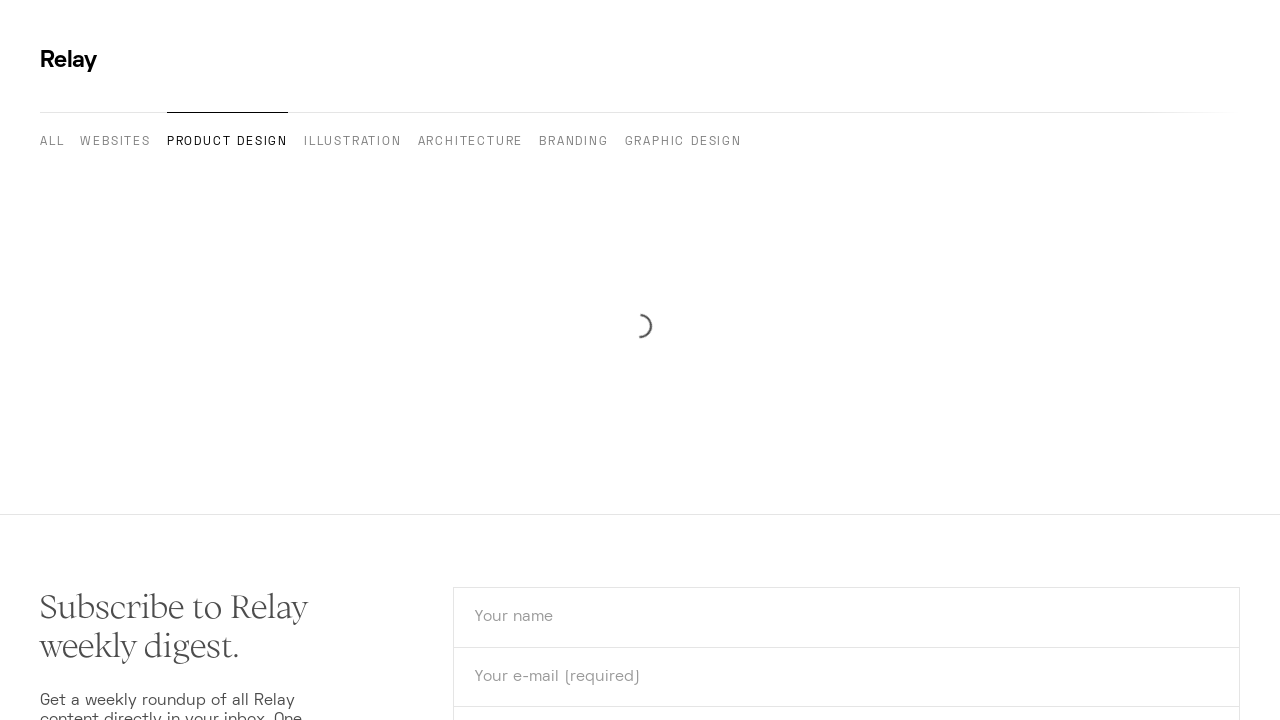

Located Visit button on article detail page
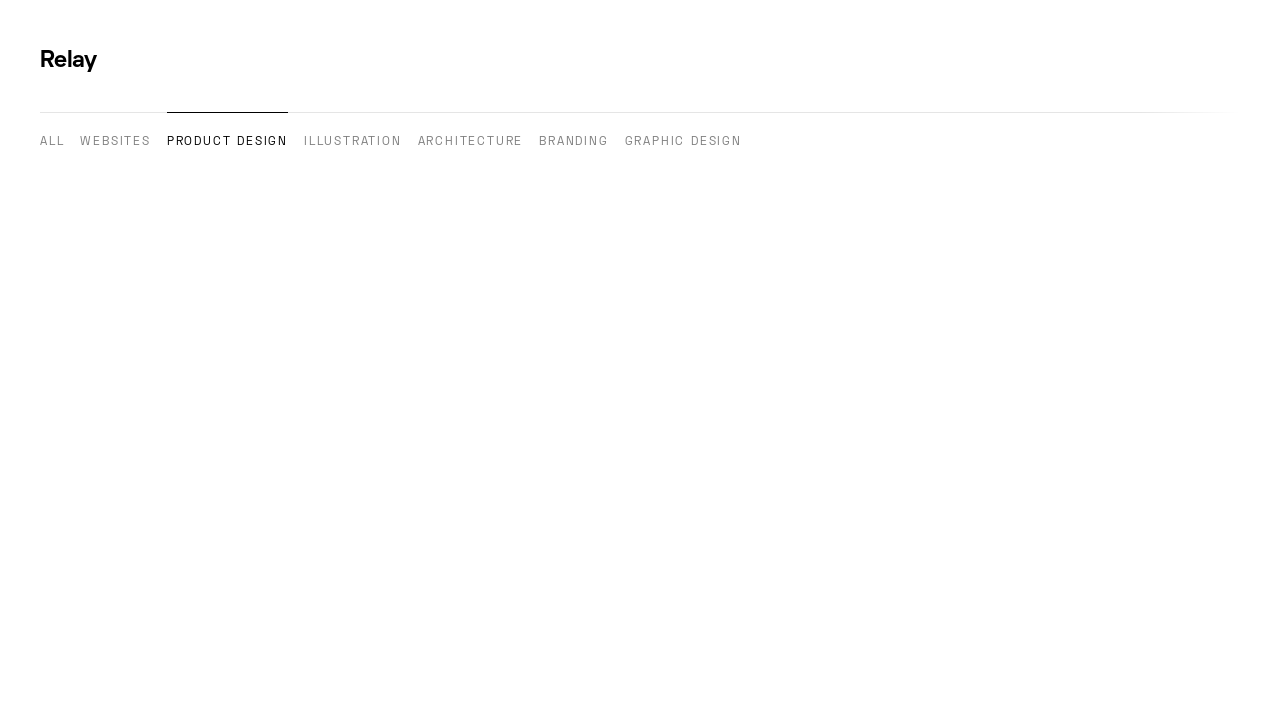

Retrieved href attribute from Visit button: https://www.artisan.ba/
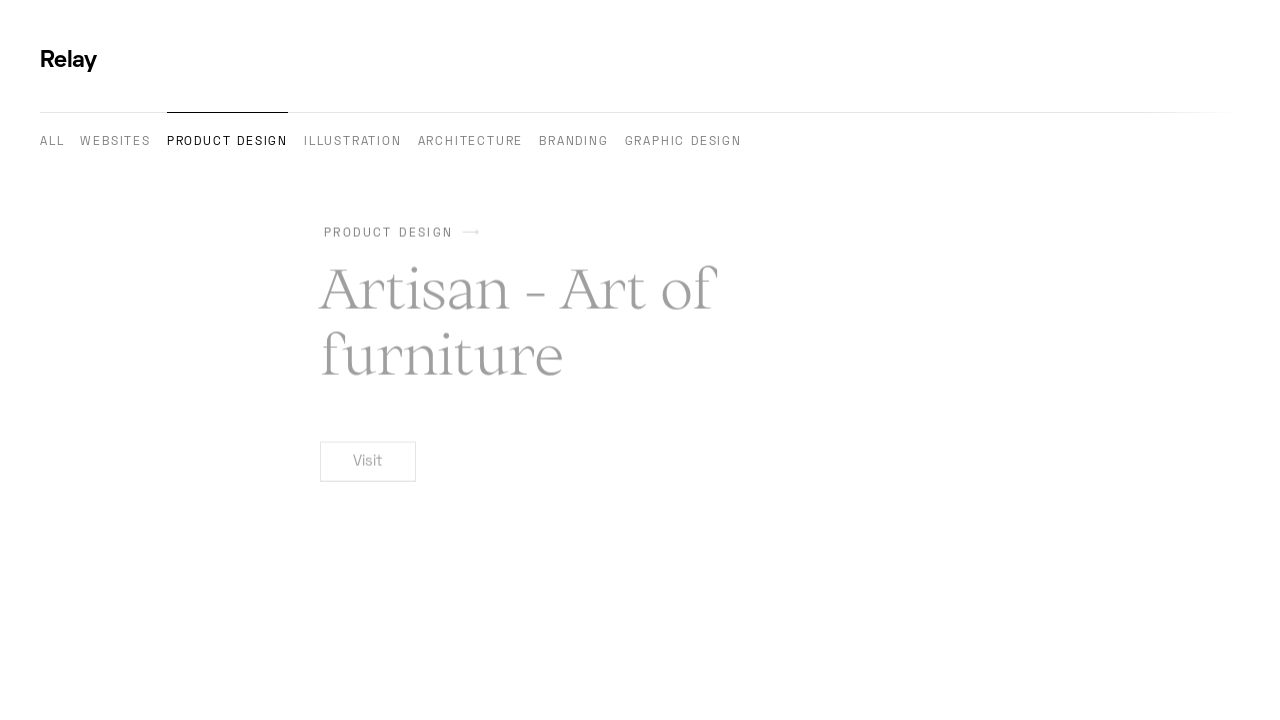

Verified Visit button contains valid external URL: https://www.artisan.ba/
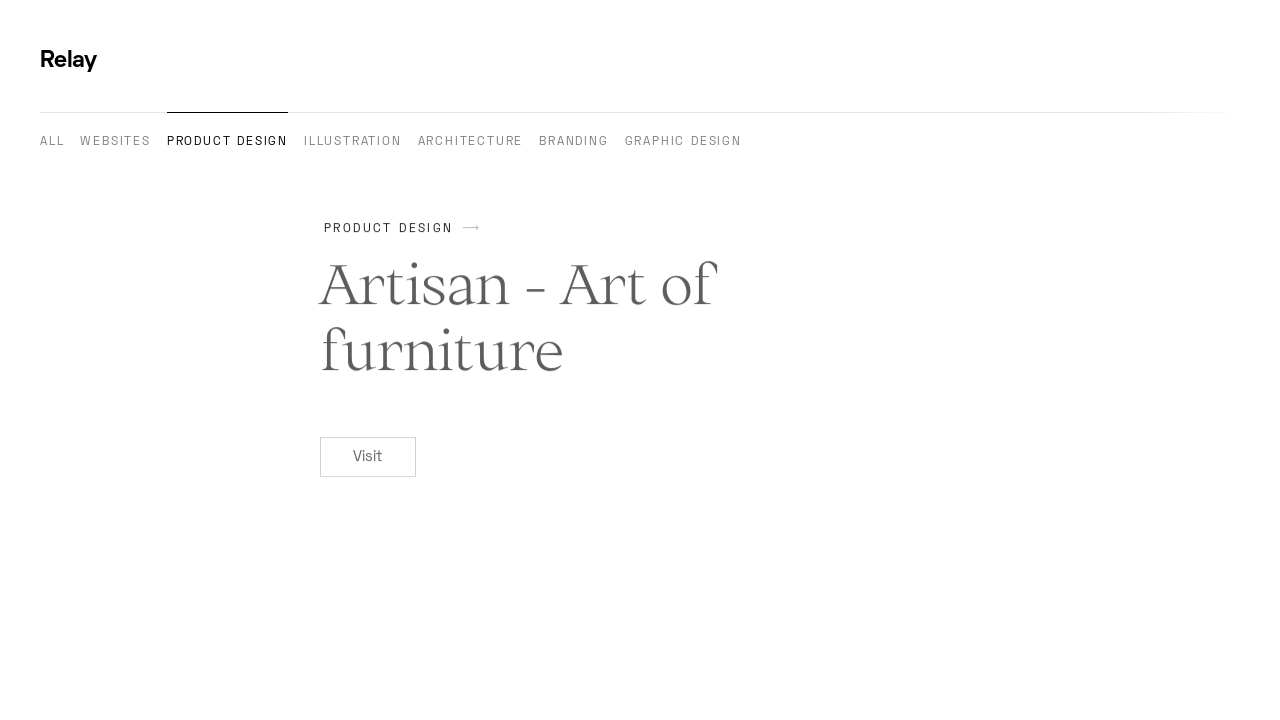

Navigated back to category page for next article
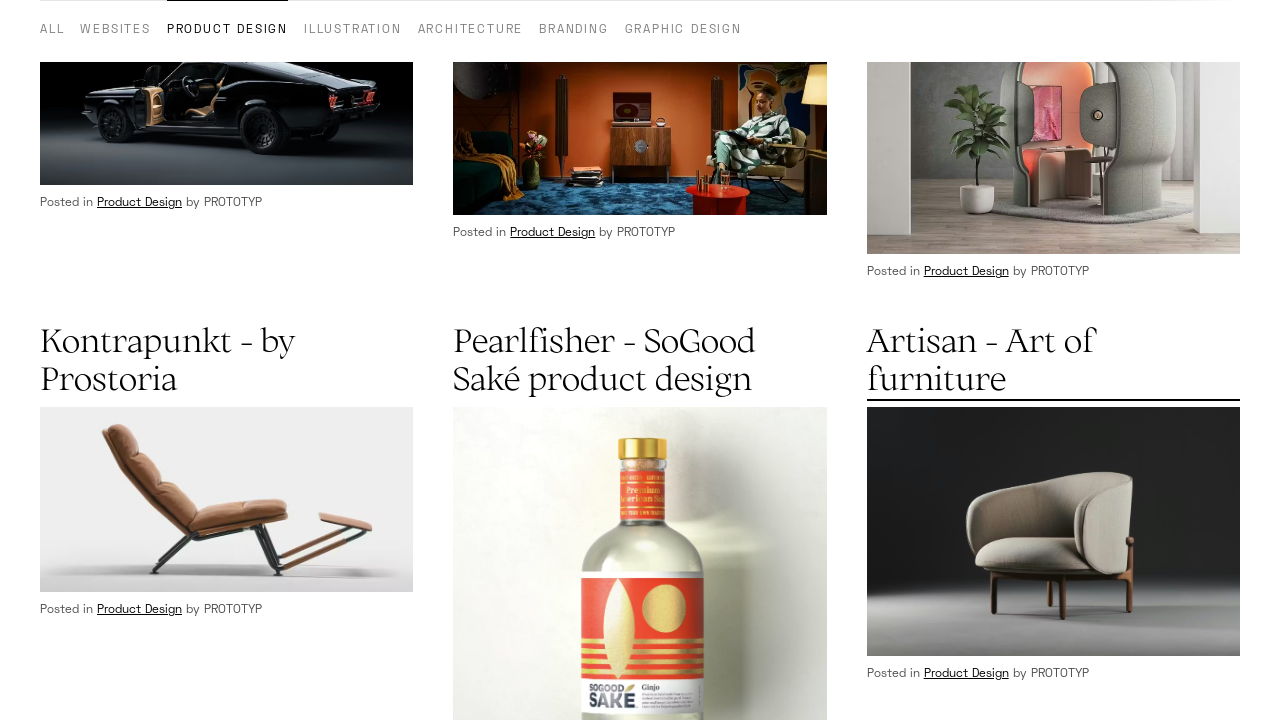

Clicked article card to open detail page at (227, 361) on h2[data-comp="title"] >> nth=9
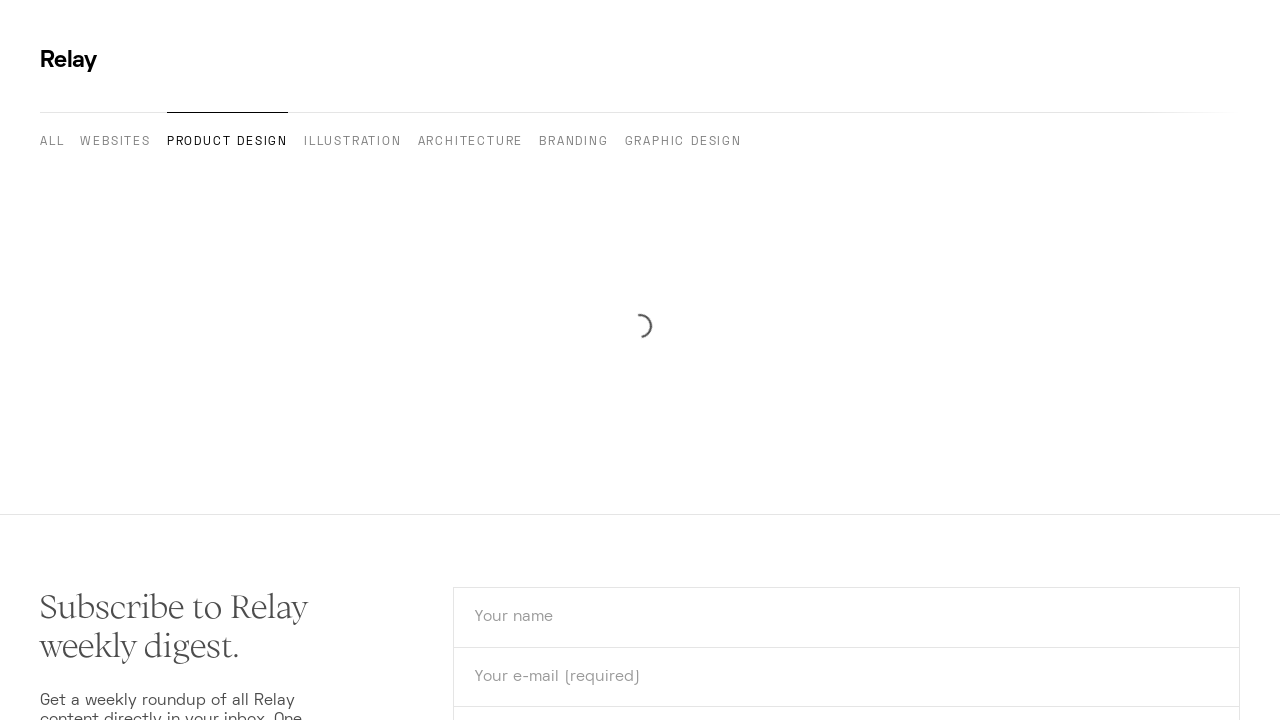

Located Visit button on article detail page
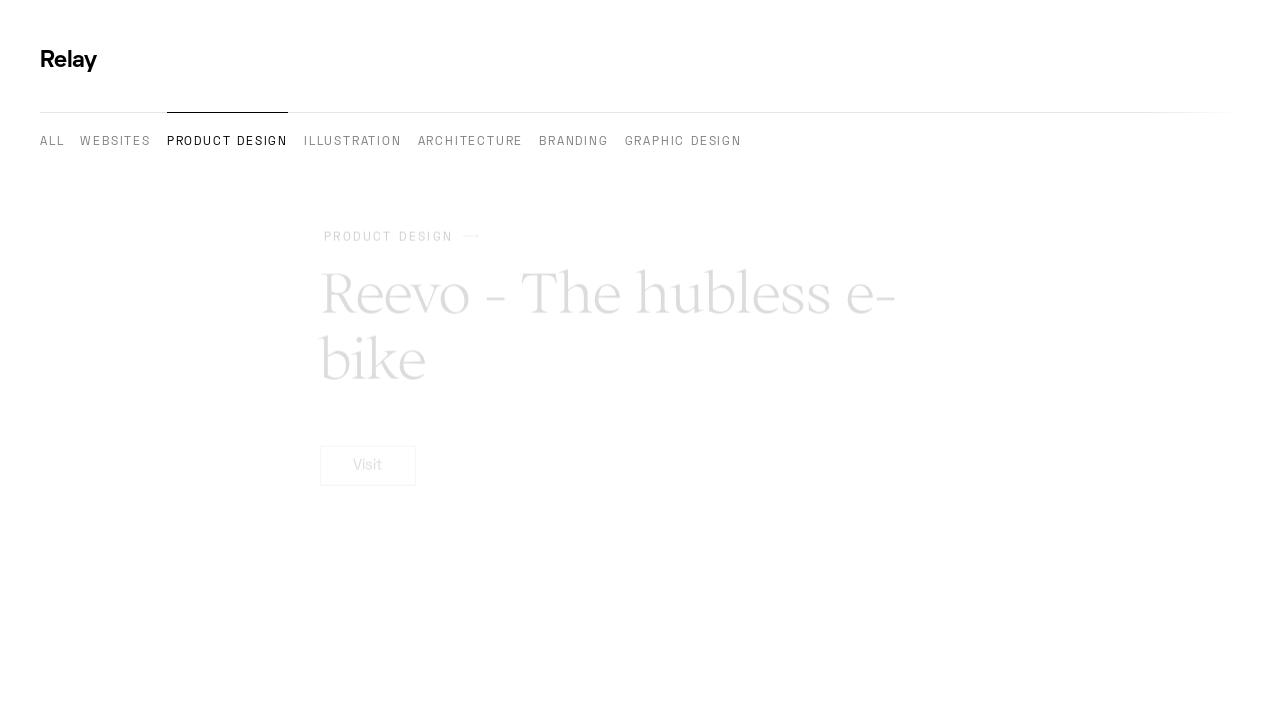

Retrieved href attribute from Visit button: https://reevobikes.com/
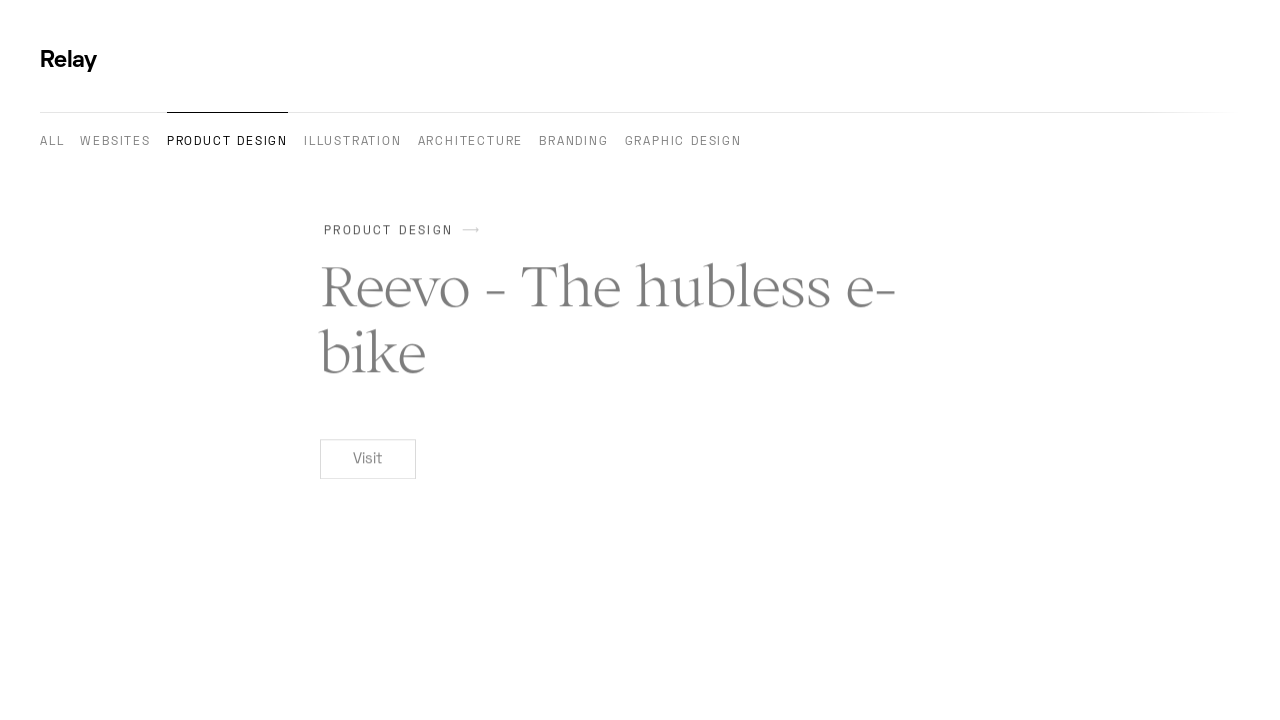

Verified Visit button contains valid external URL: https://reevobikes.com/
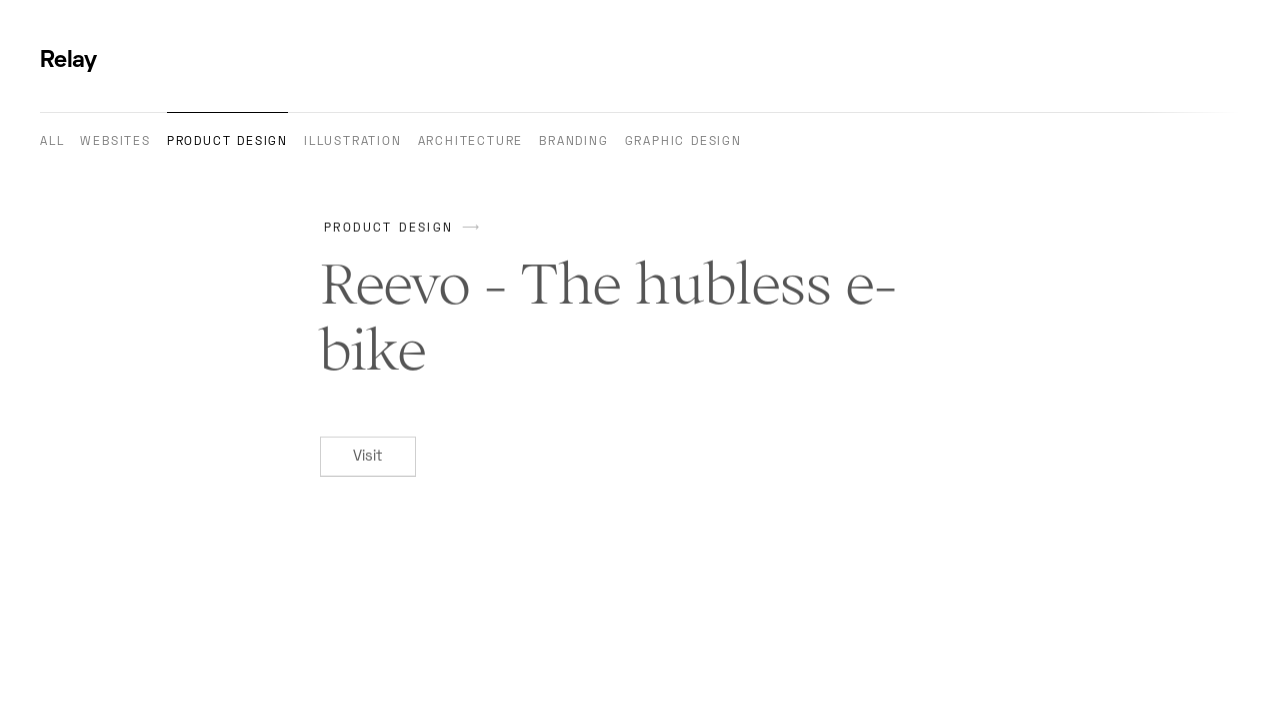

Navigated back to category page for next article
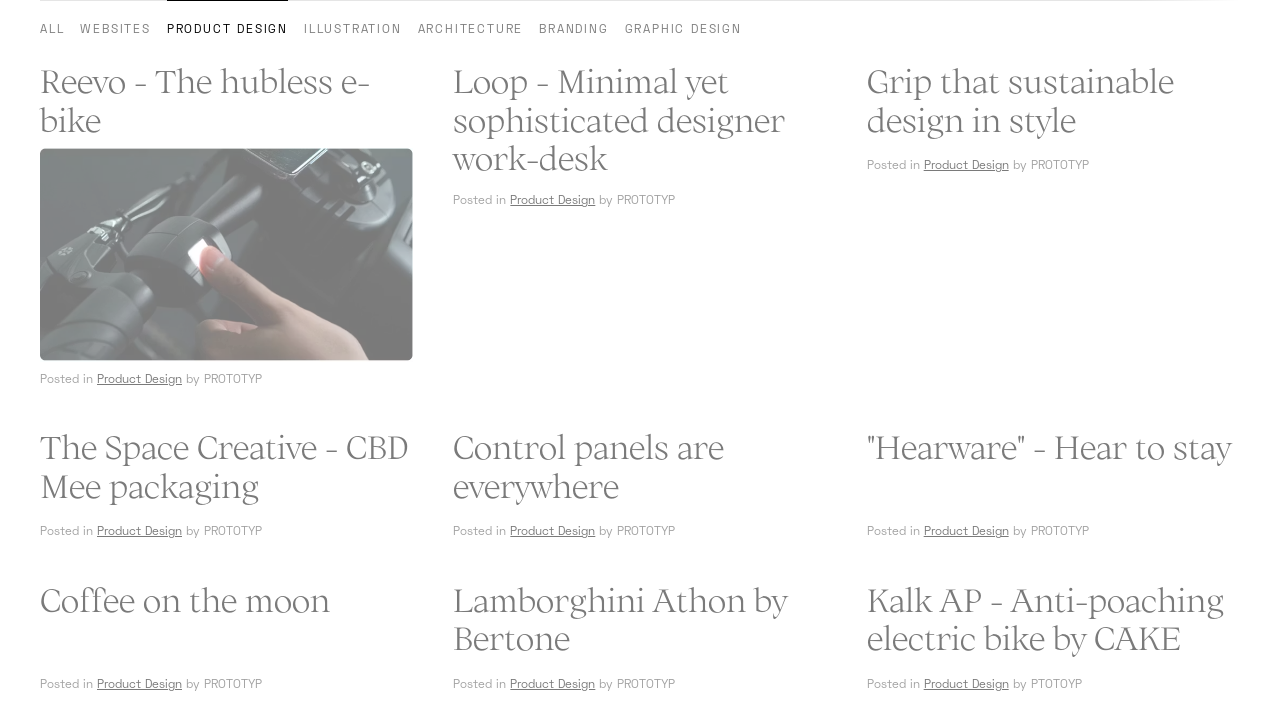

Clicked article card to open detail page at (640, 663) on h2[data-comp="title"] >> nth=10
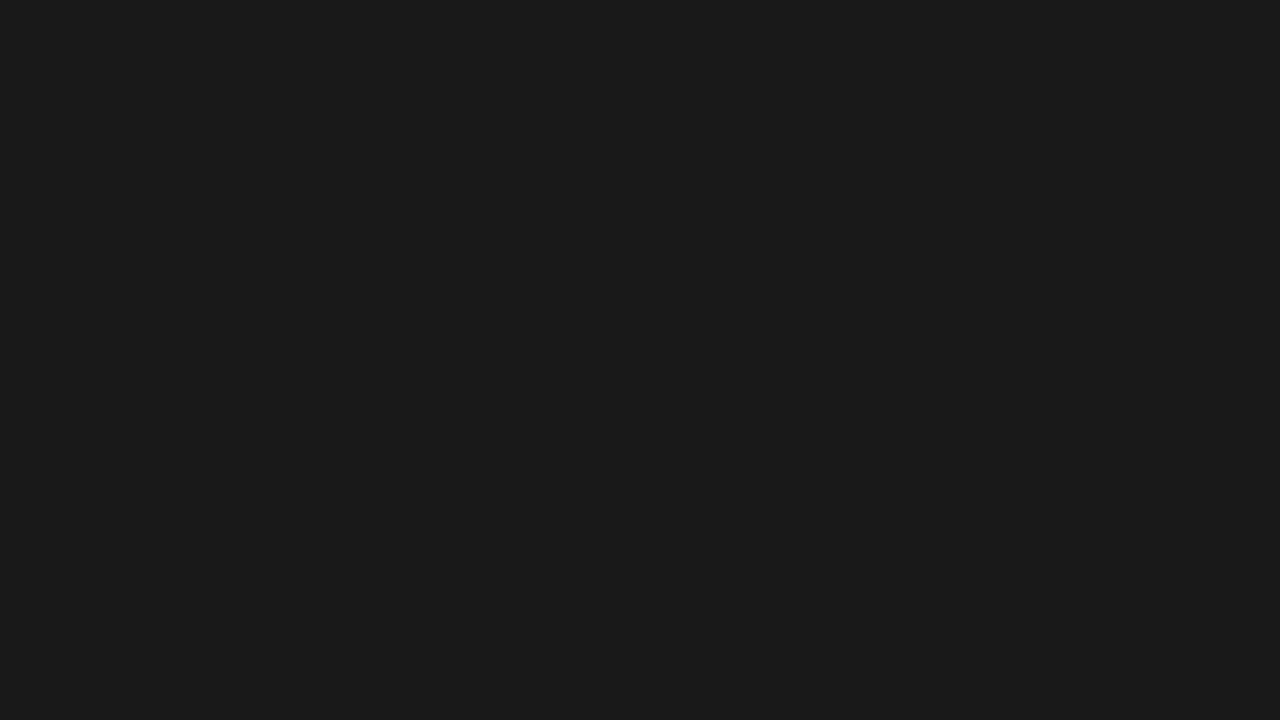

Located Visit button on article detail page
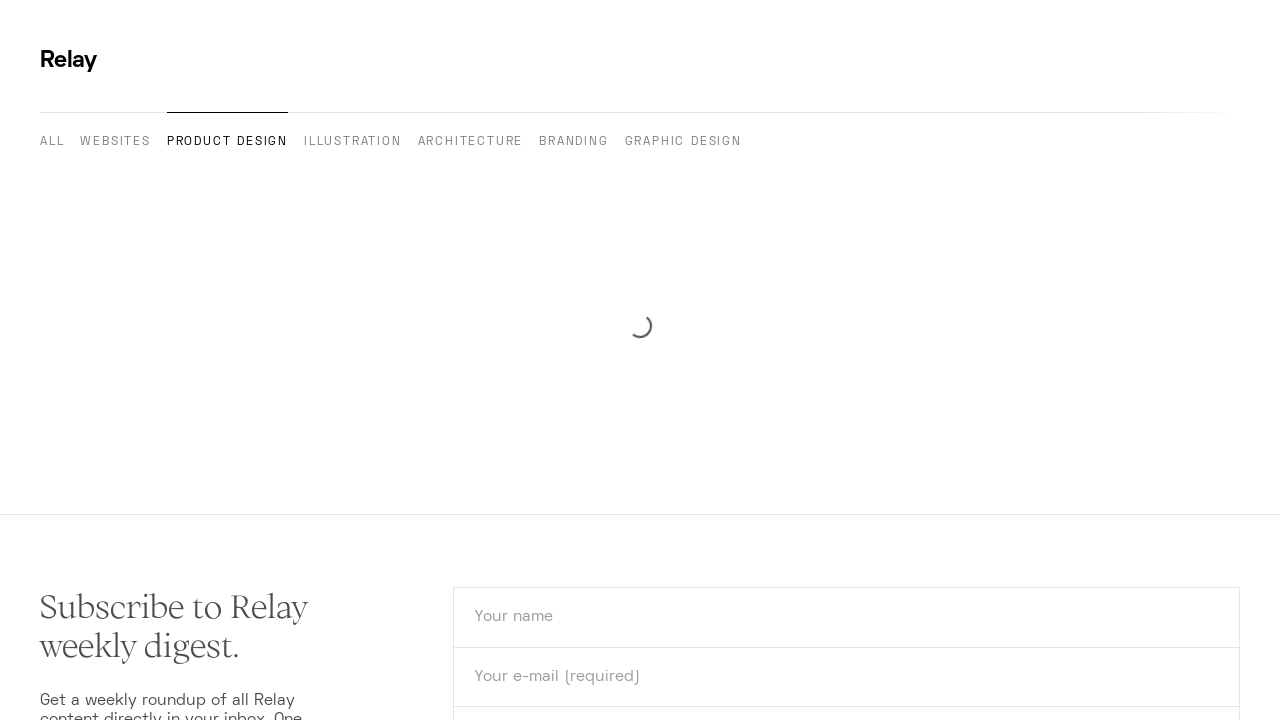

Retrieved href attribute from Visit button: https://www.behance.net/gallery/114882159/Loop-%282021%29
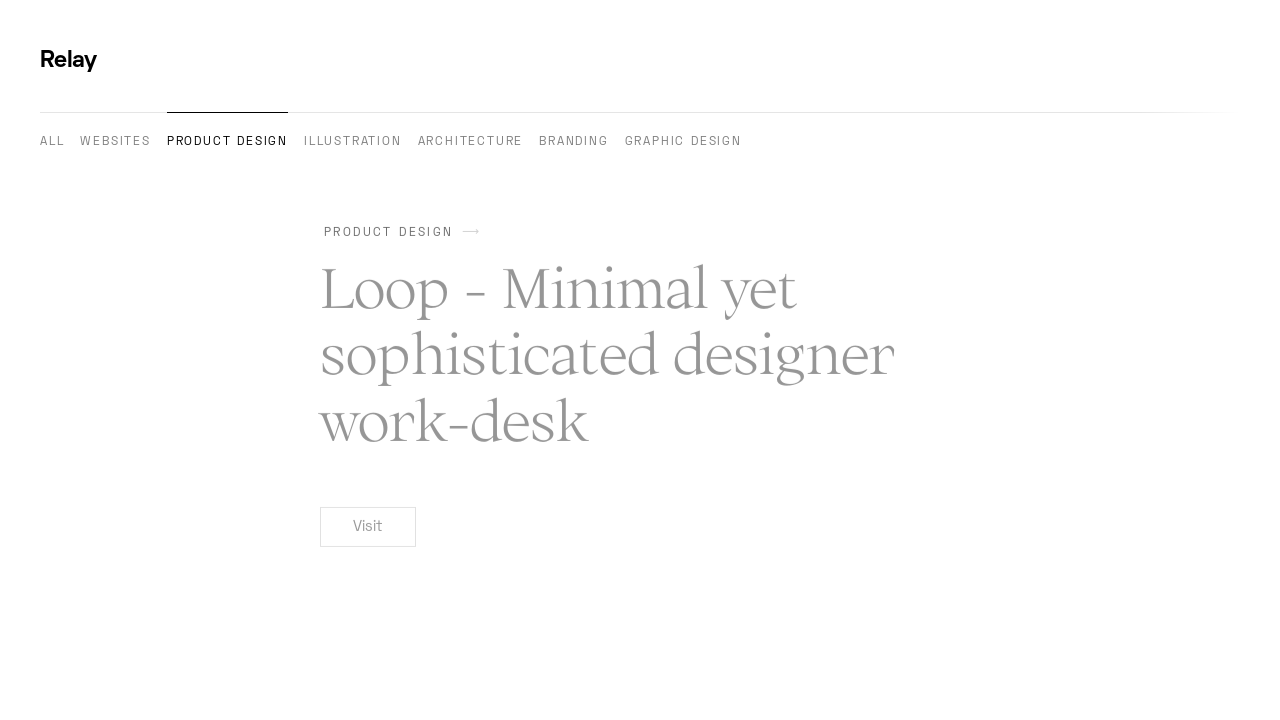

Verified Visit button contains valid external URL: https://www.behance.net/gallery/114882159/Loop-%282021%29
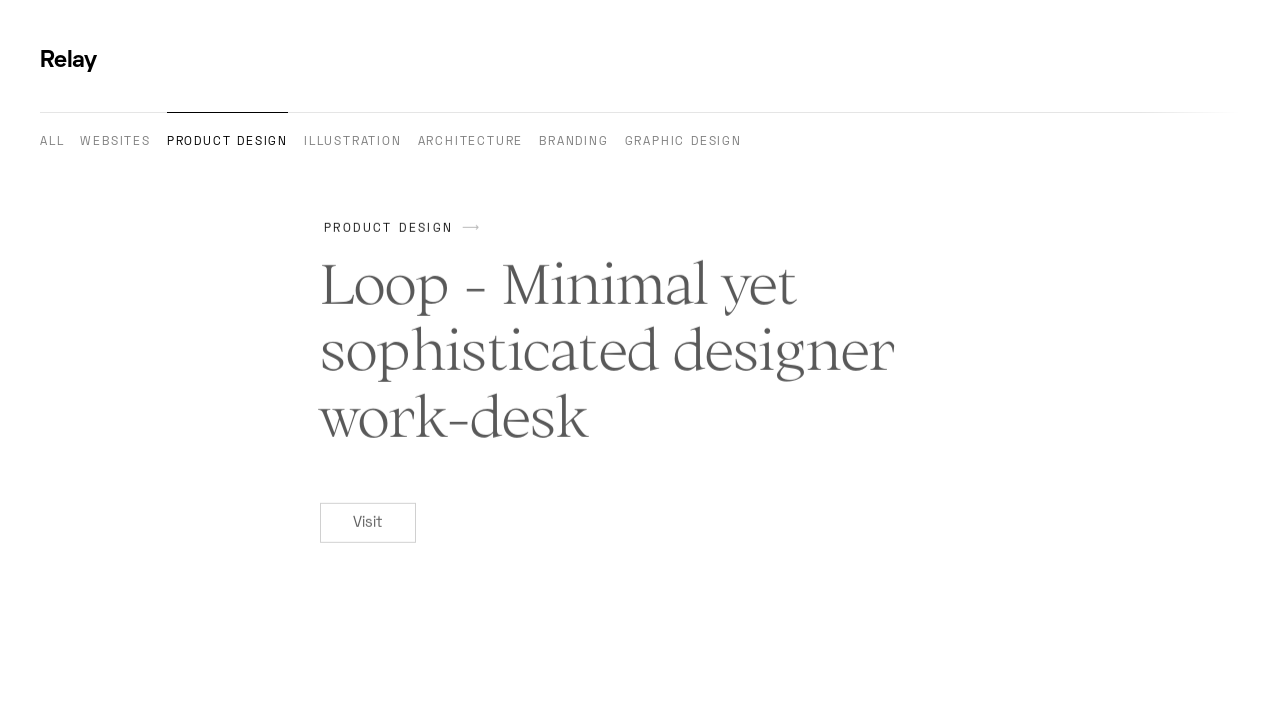

Navigated back to category page for next article
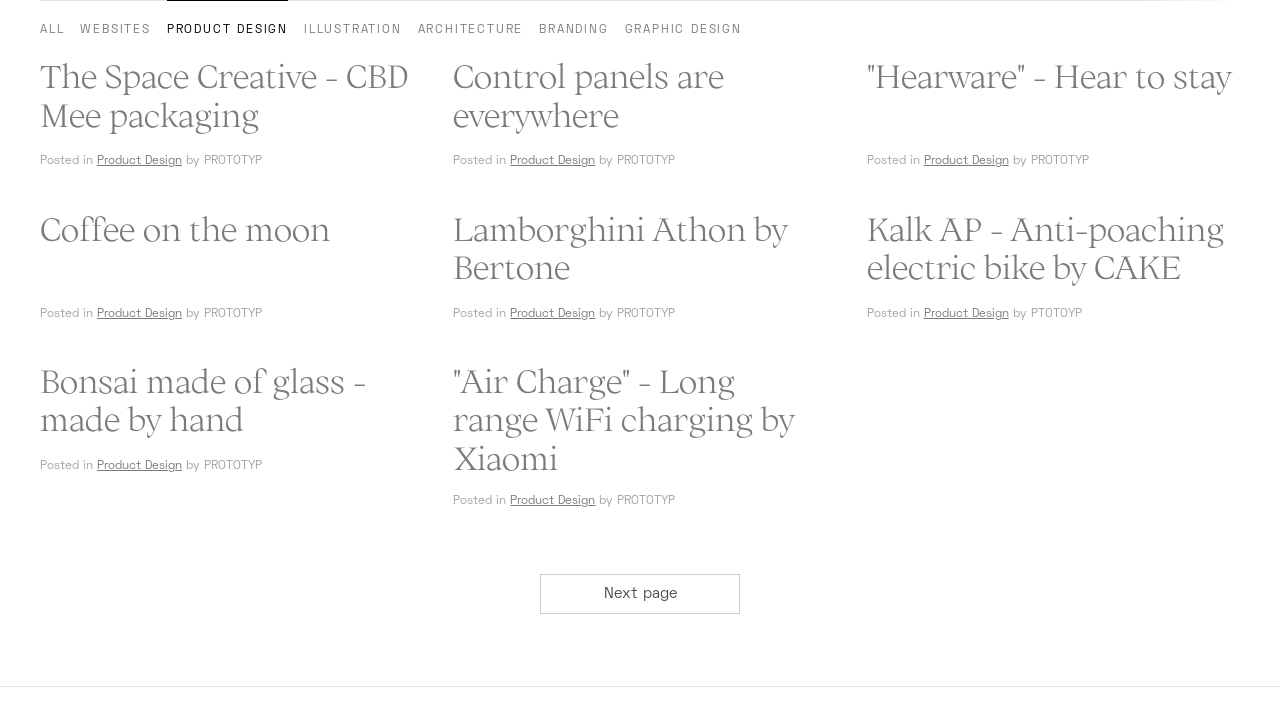

Clicked article card to open detail page at (1053, 646) on h2[data-comp="title"] >> nth=11
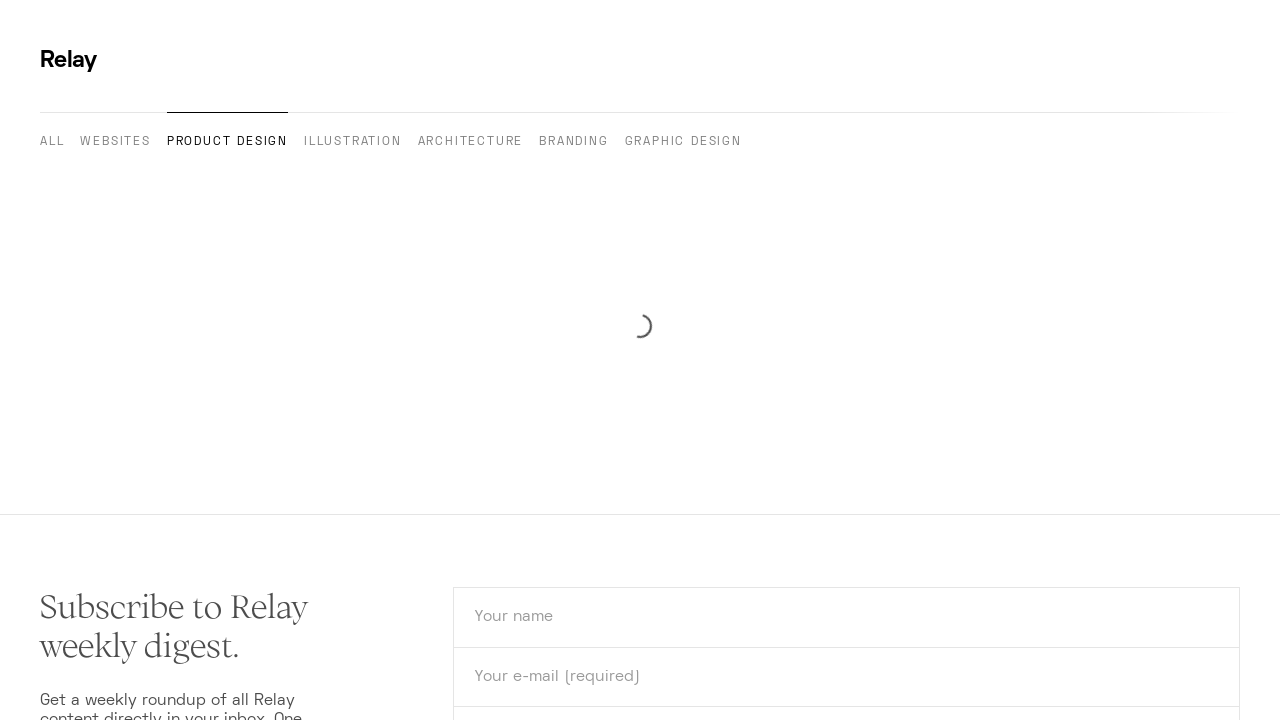

Located Visit button on article detail page
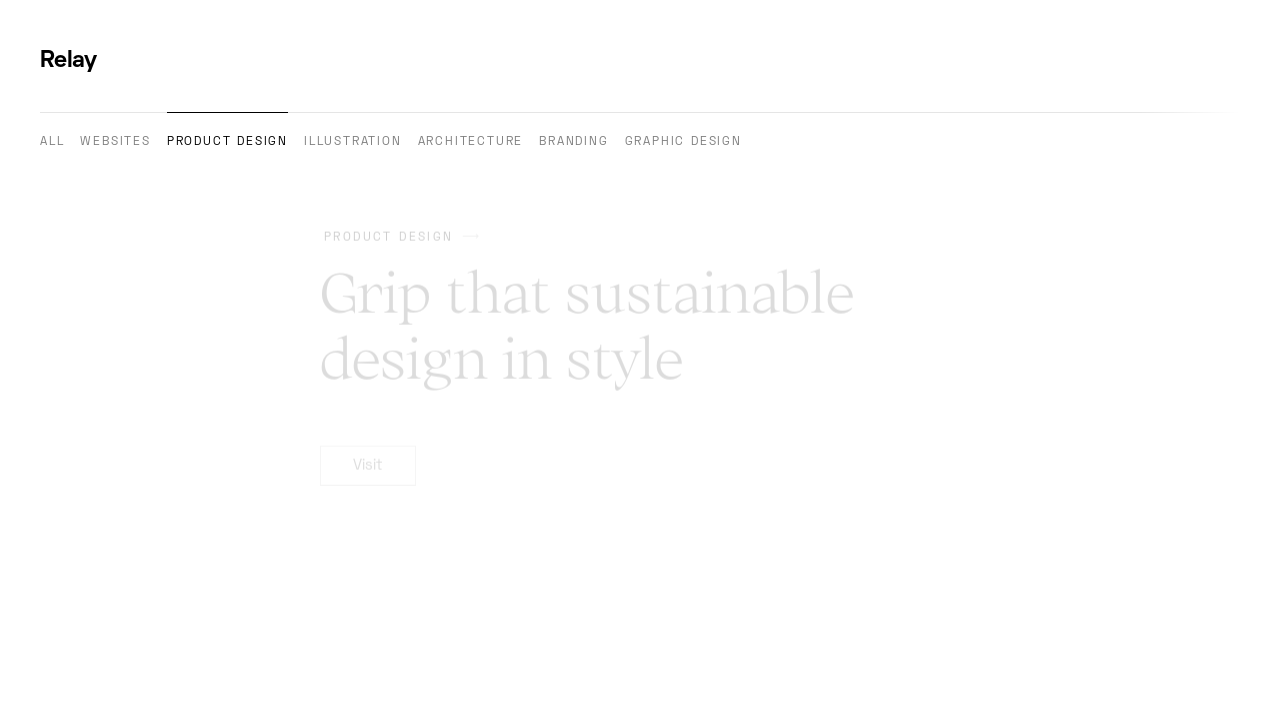

Retrieved href attribute from Visit button: https://iyastudio.co.uk/portfolio/handle
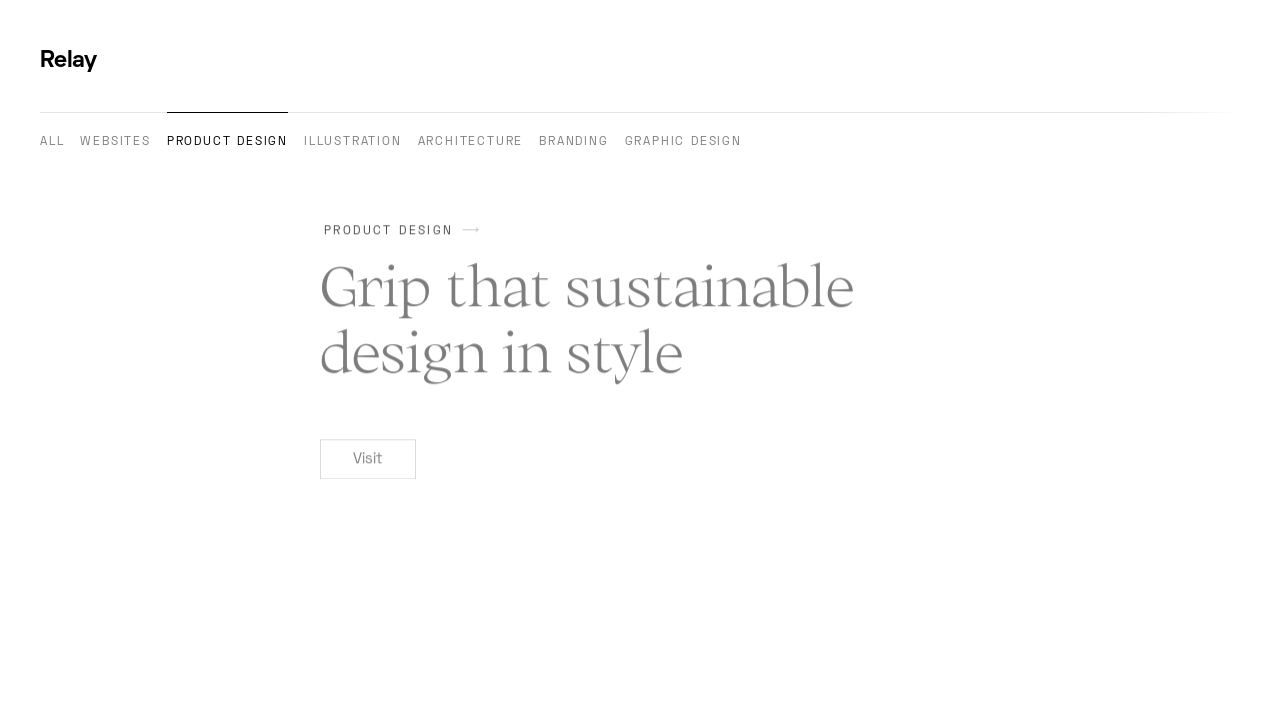

Verified Visit button contains valid external URL: https://iyastudio.co.uk/portfolio/handle
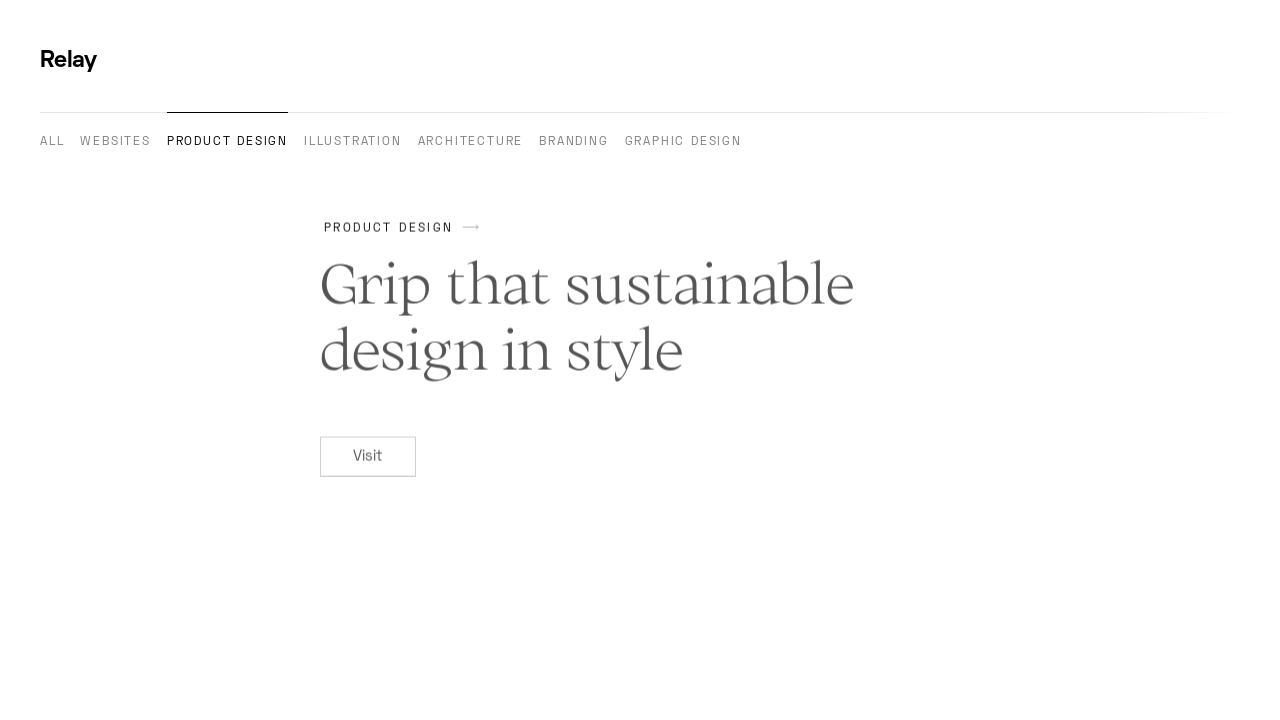

Navigated back to category page for next article
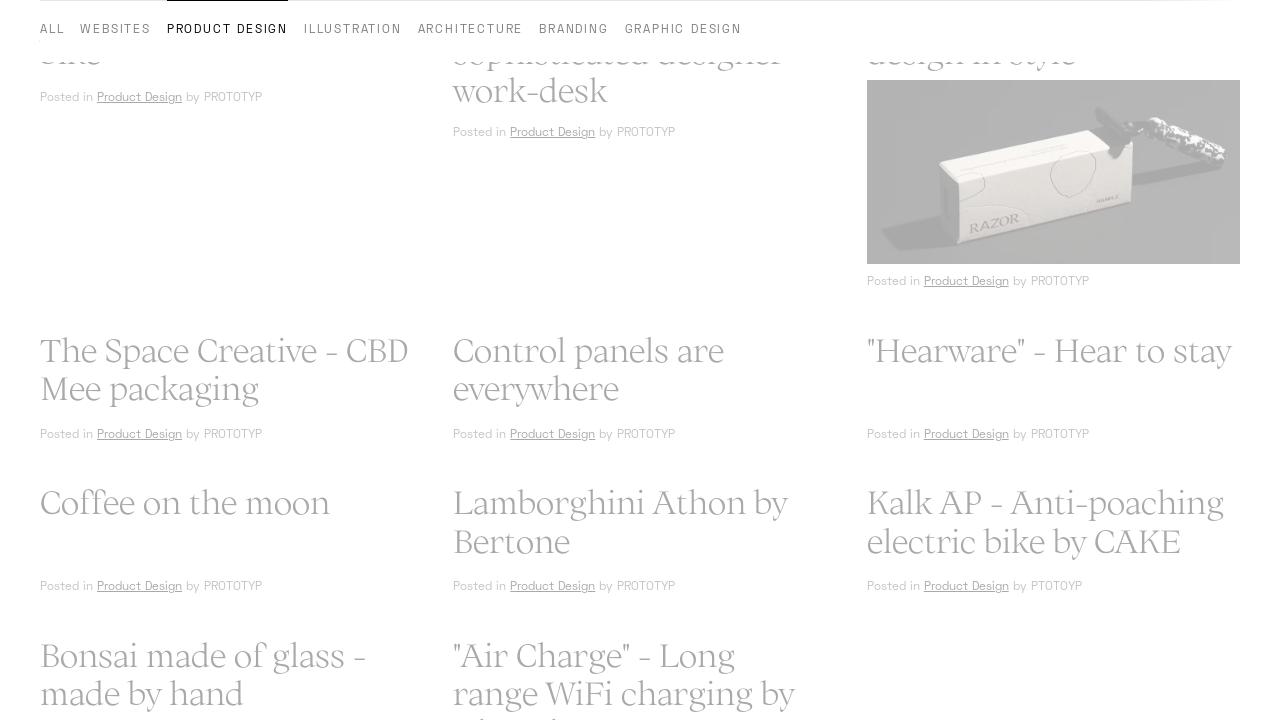

Clicked article card to open detail page at (227, 361) on h2[data-comp="title"] >> nth=12
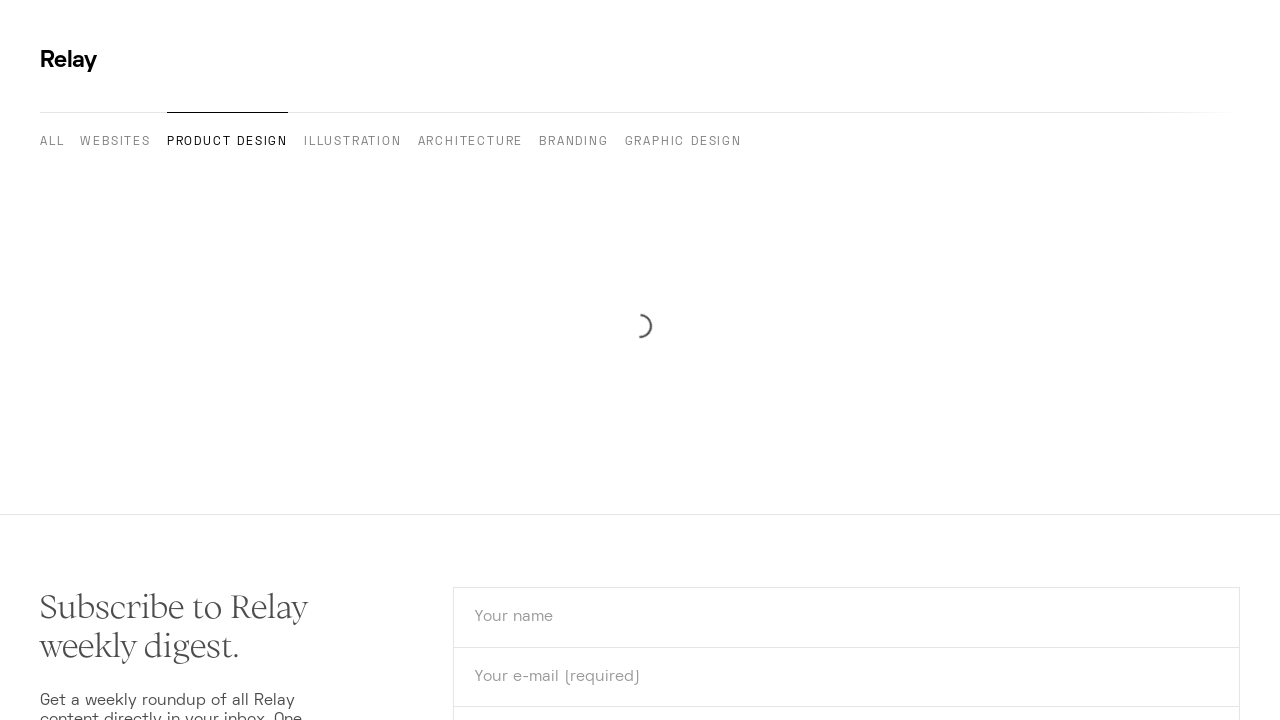

Located Visit button on article detail page
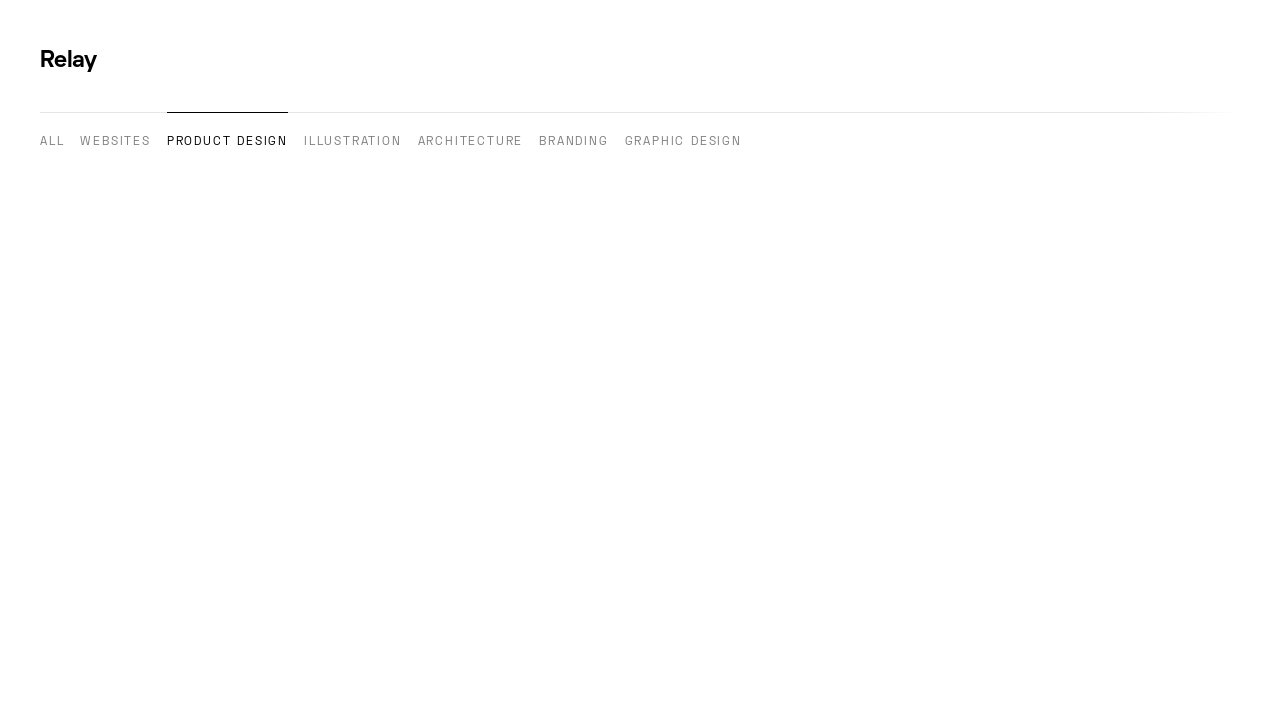

Retrieved href attribute from Visit button: https://www.thespacecreative.com/mee
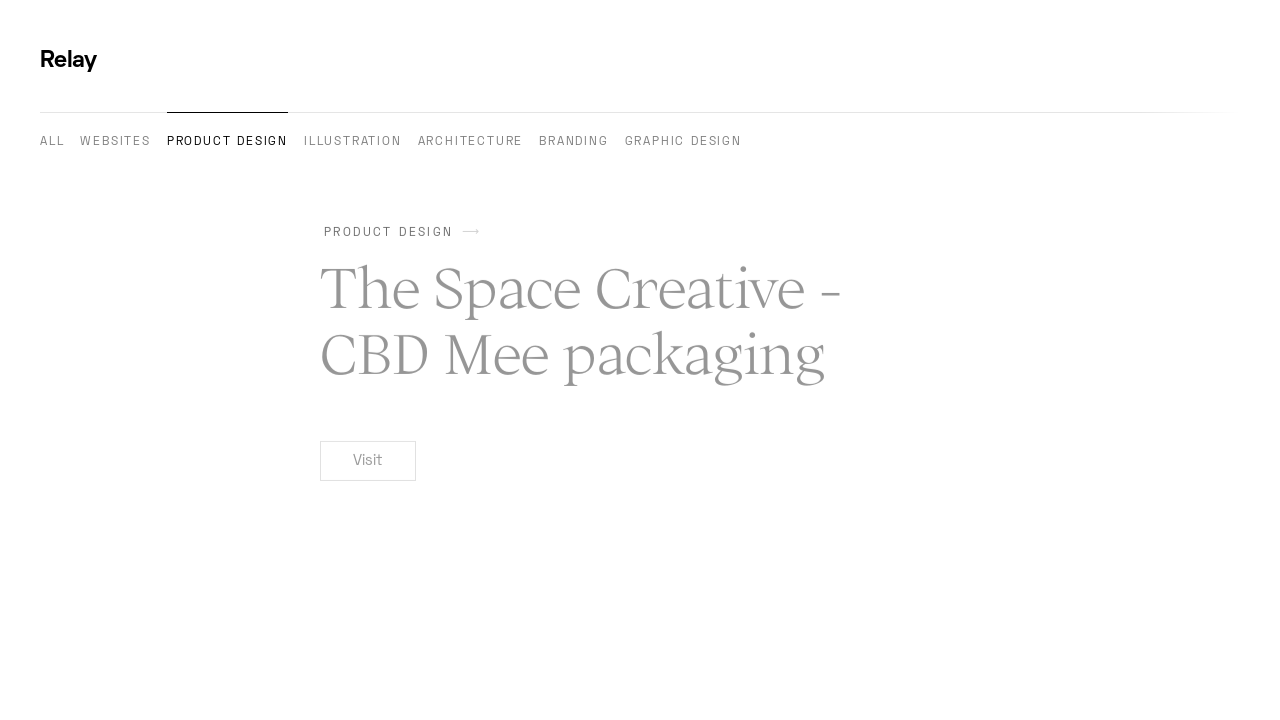

Verified Visit button contains valid external URL: https://www.thespacecreative.com/mee
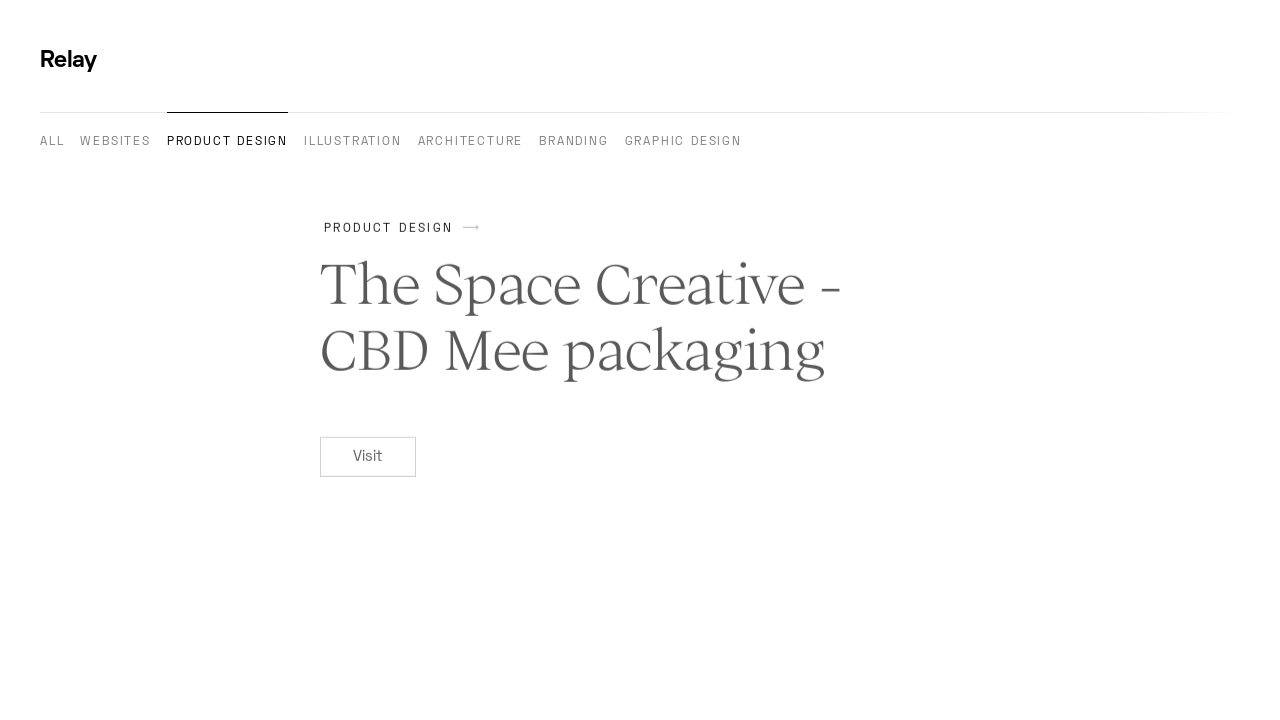

Navigated back to category page for next article
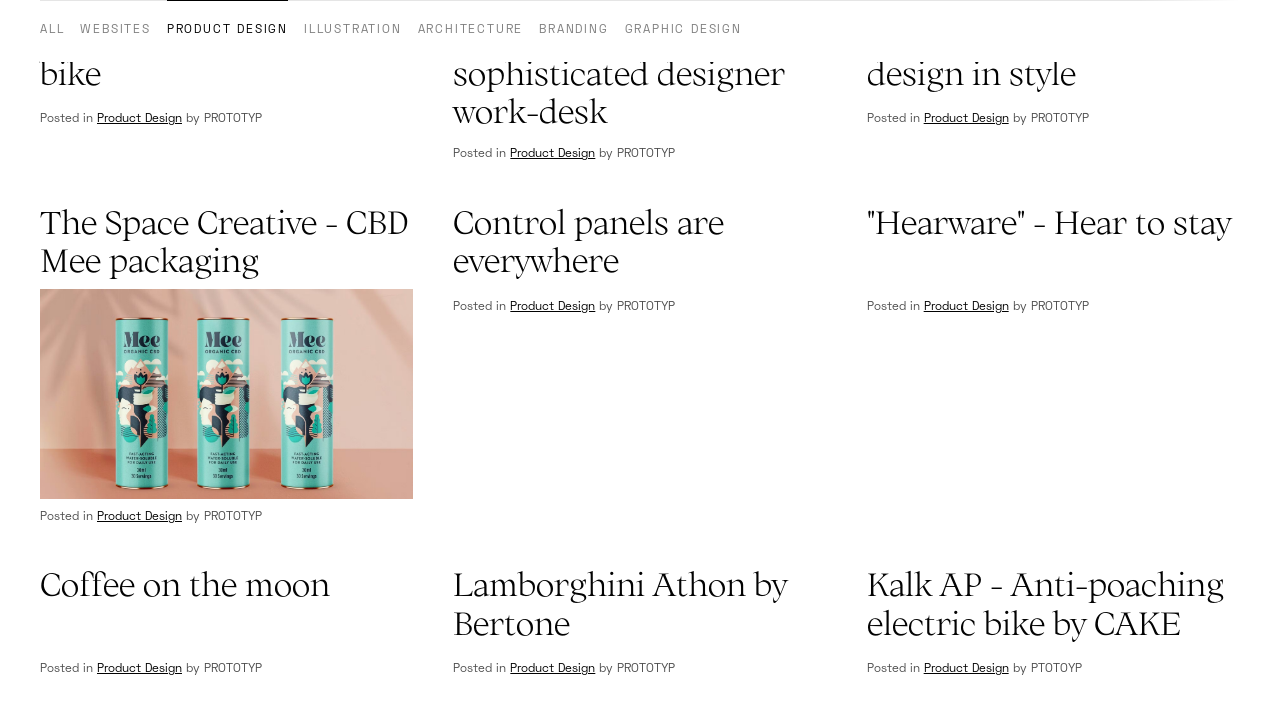

Clicked article card to open detail page at (640, 361) on h2[data-comp="title"] >> nth=13
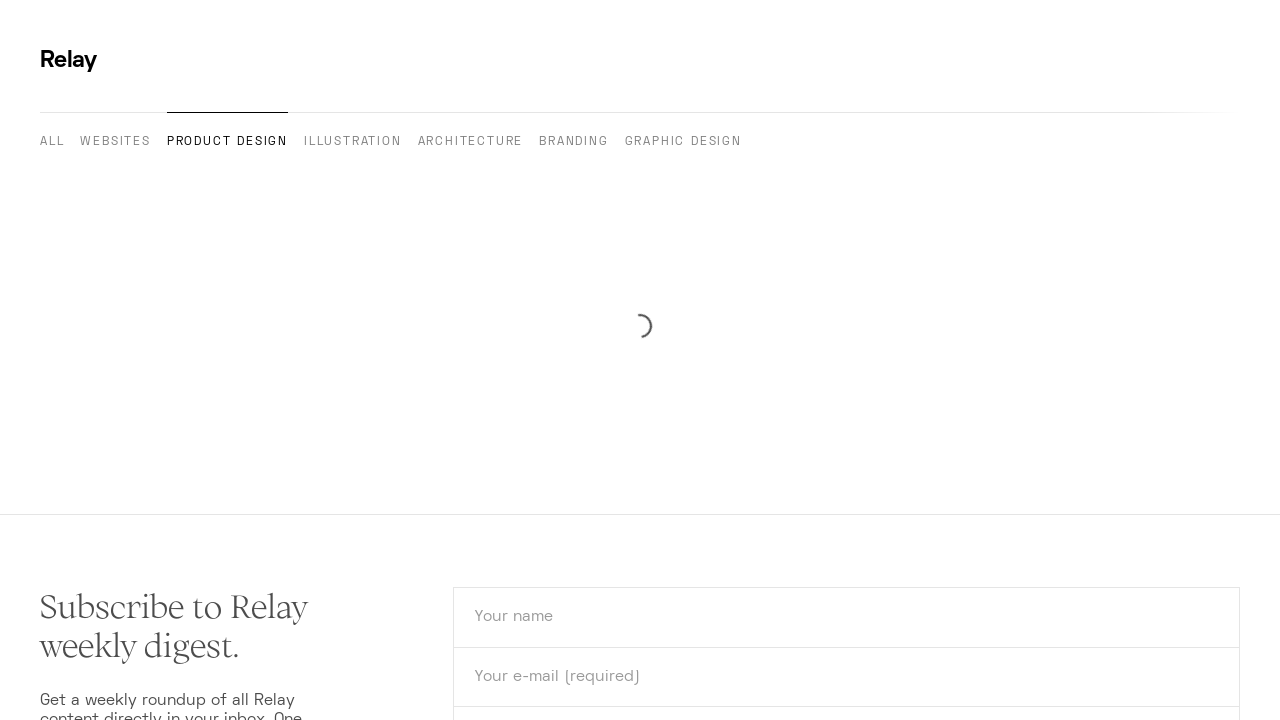

Located Visit button on article detail page
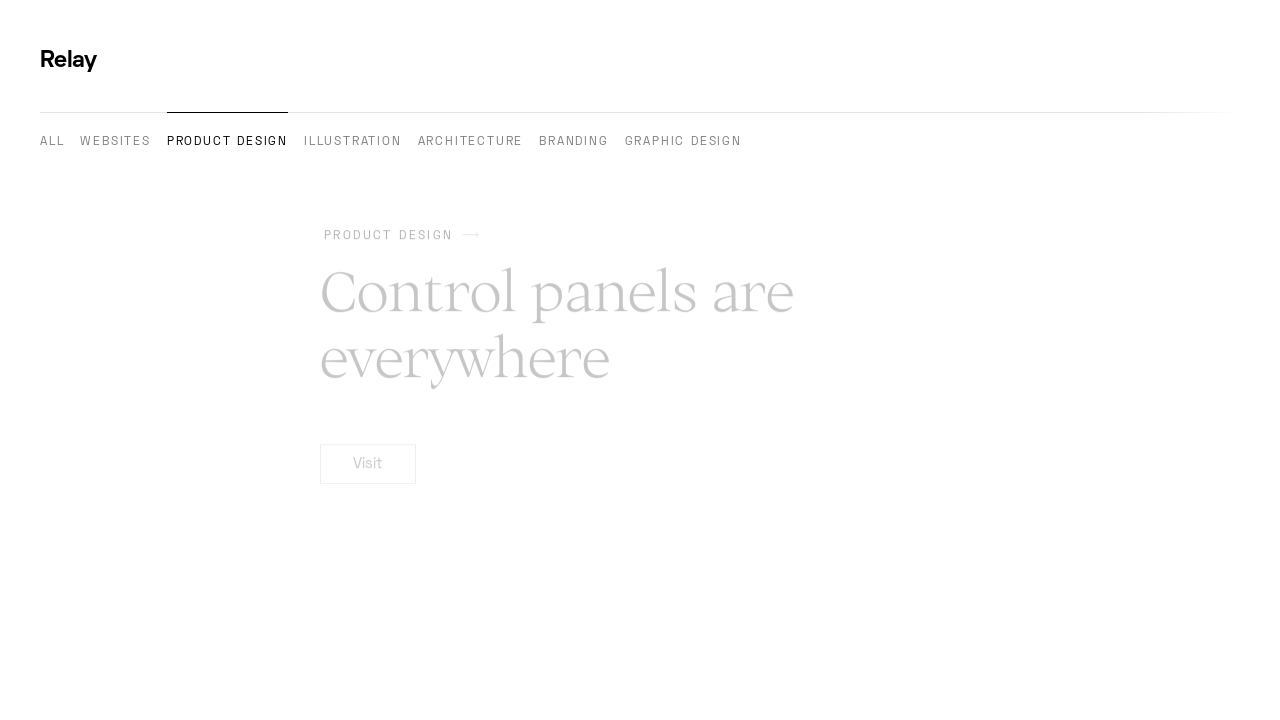

Retrieved href attribute from Visit button: https://control--panel.com/
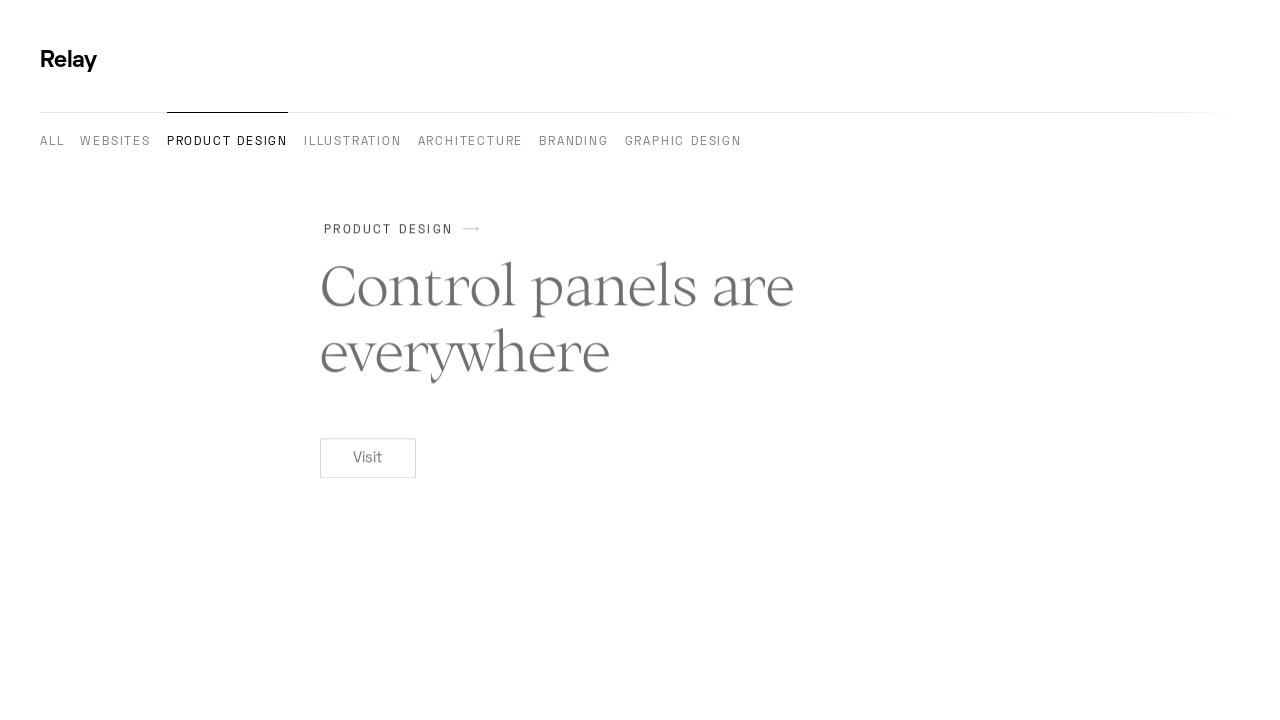

Verified Visit button contains valid external URL: https://control--panel.com/
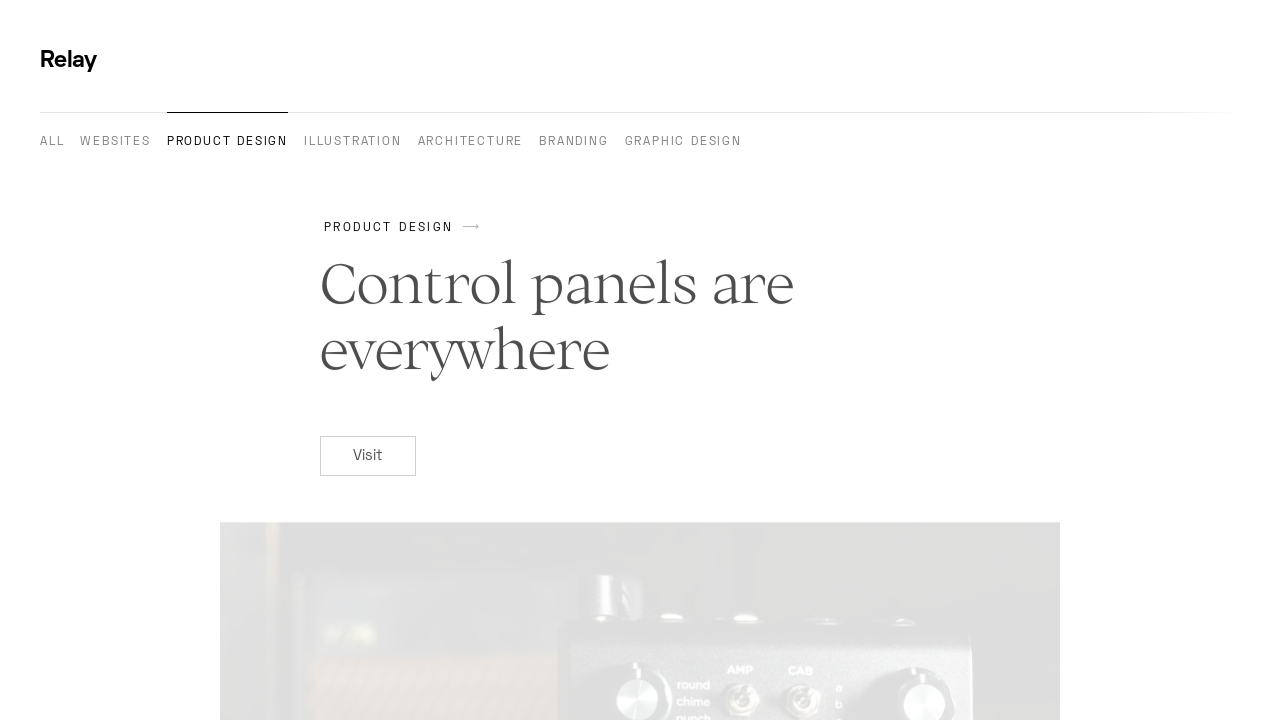

Navigated back to category page for next article
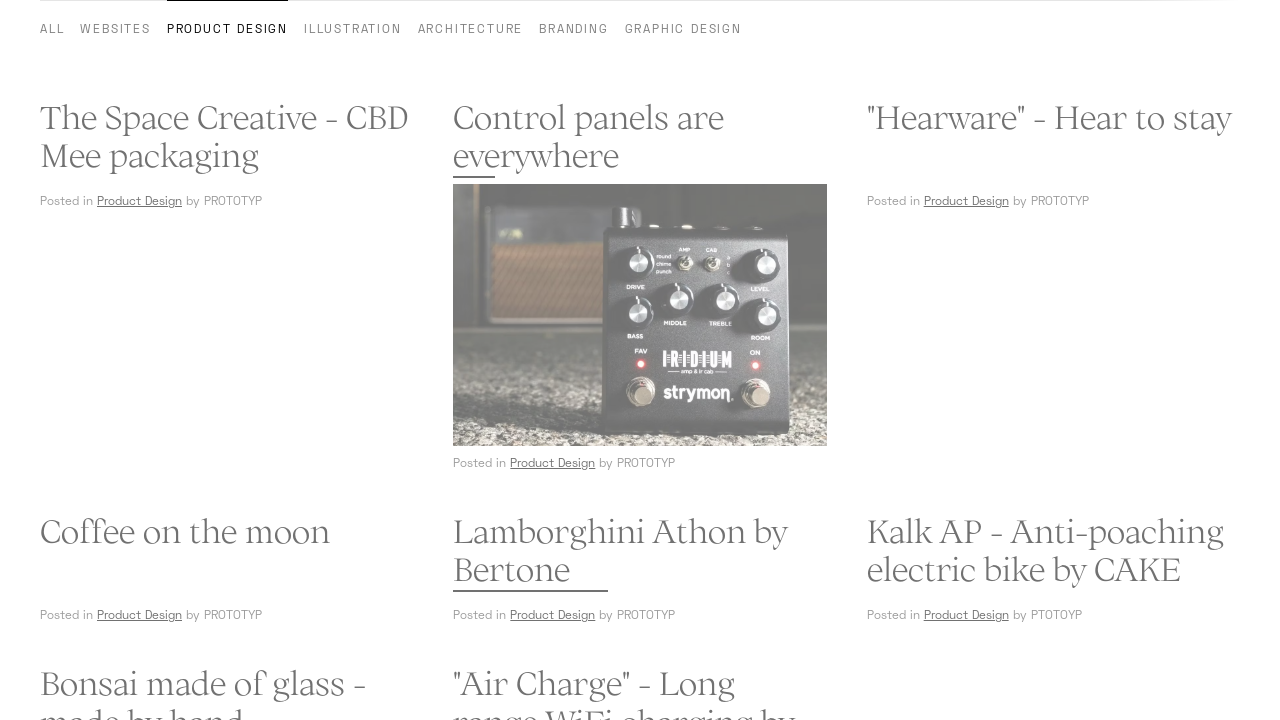

Clicked article card to open detail page at (1053, 361) on h2[data-comp="title"] >> nth=14
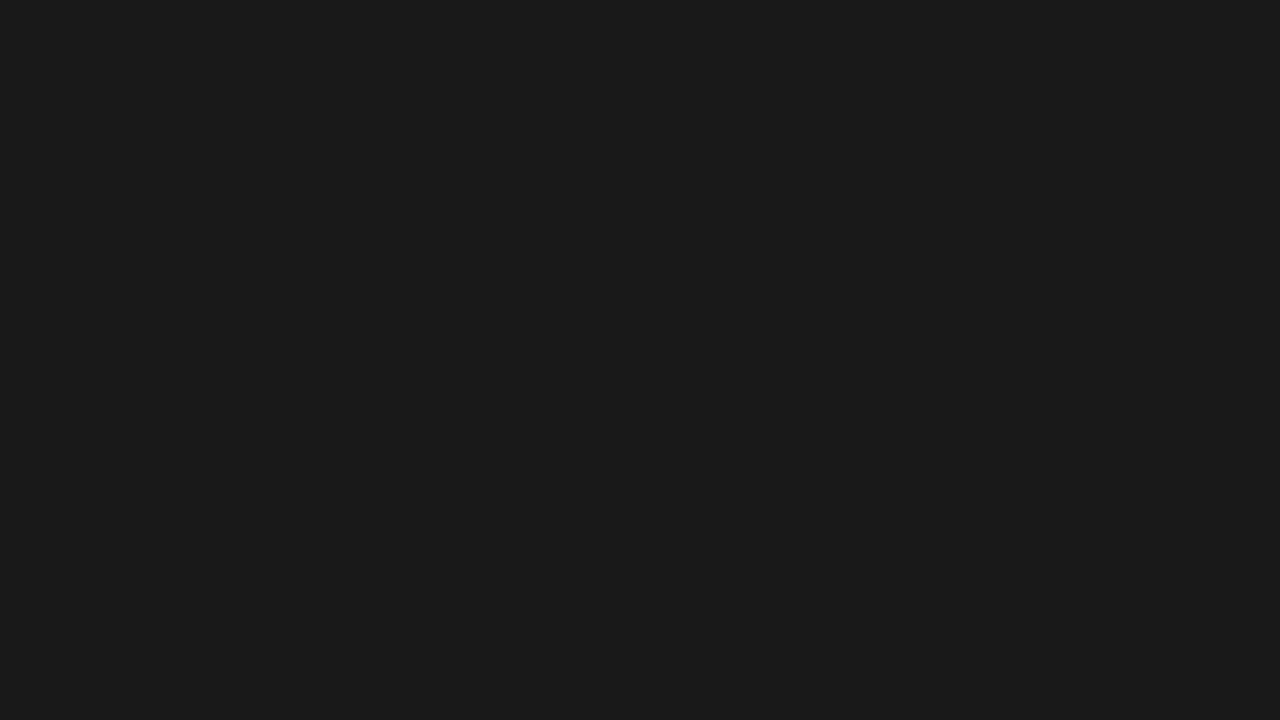

Located Visit button on article detail page
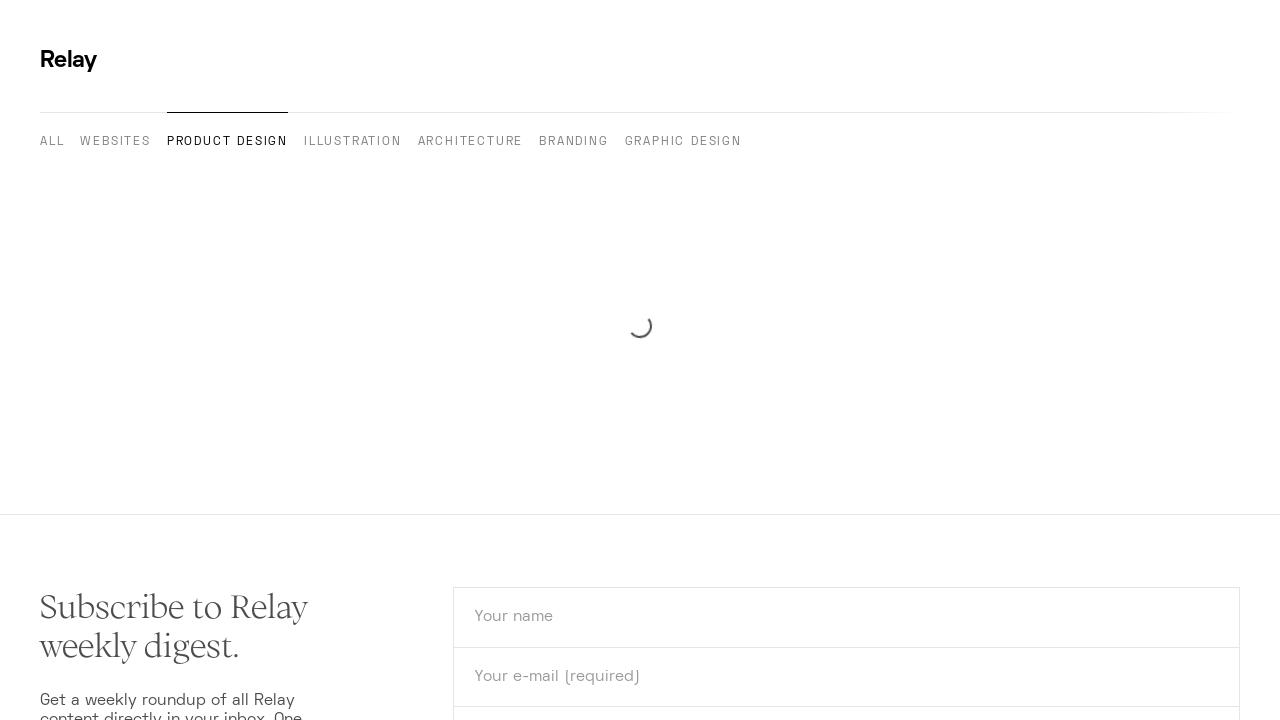

Retrieved href attribute from Visit button: https://aliceturner.myportfolio.com/amplify
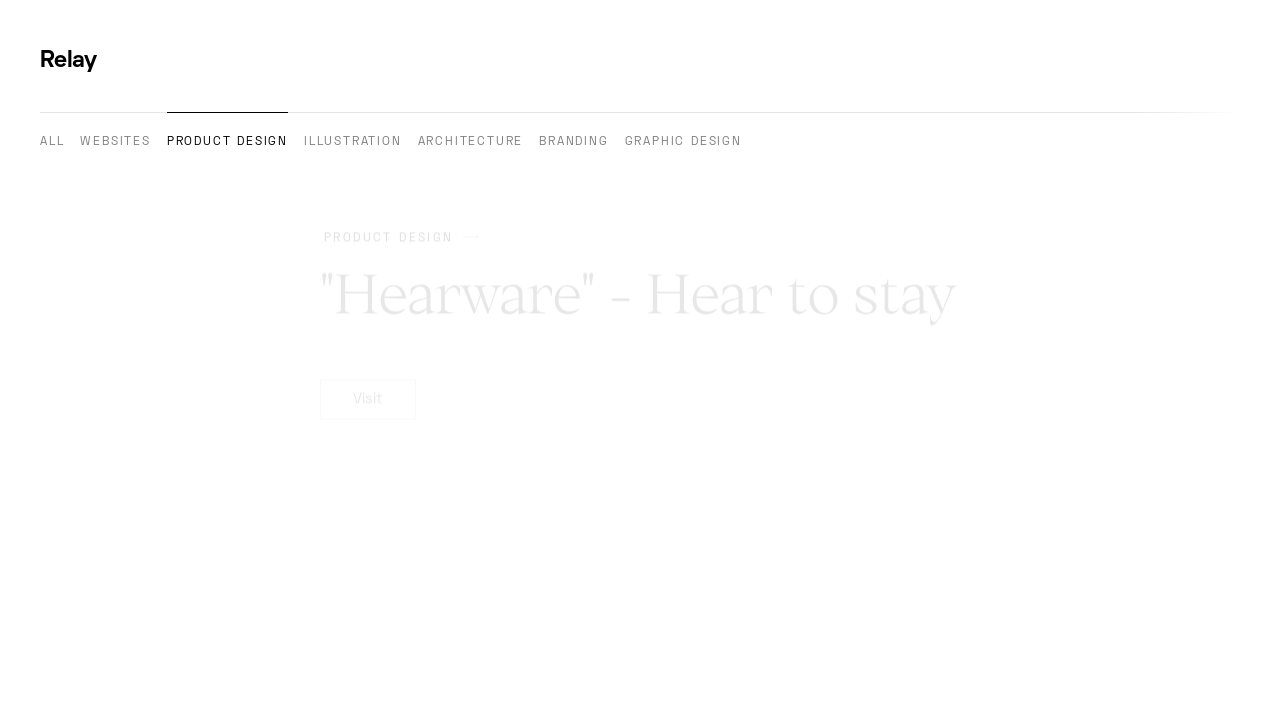

Verified Visit button contains valid external URL: https://aliceturner.myportfolio.com/amplify
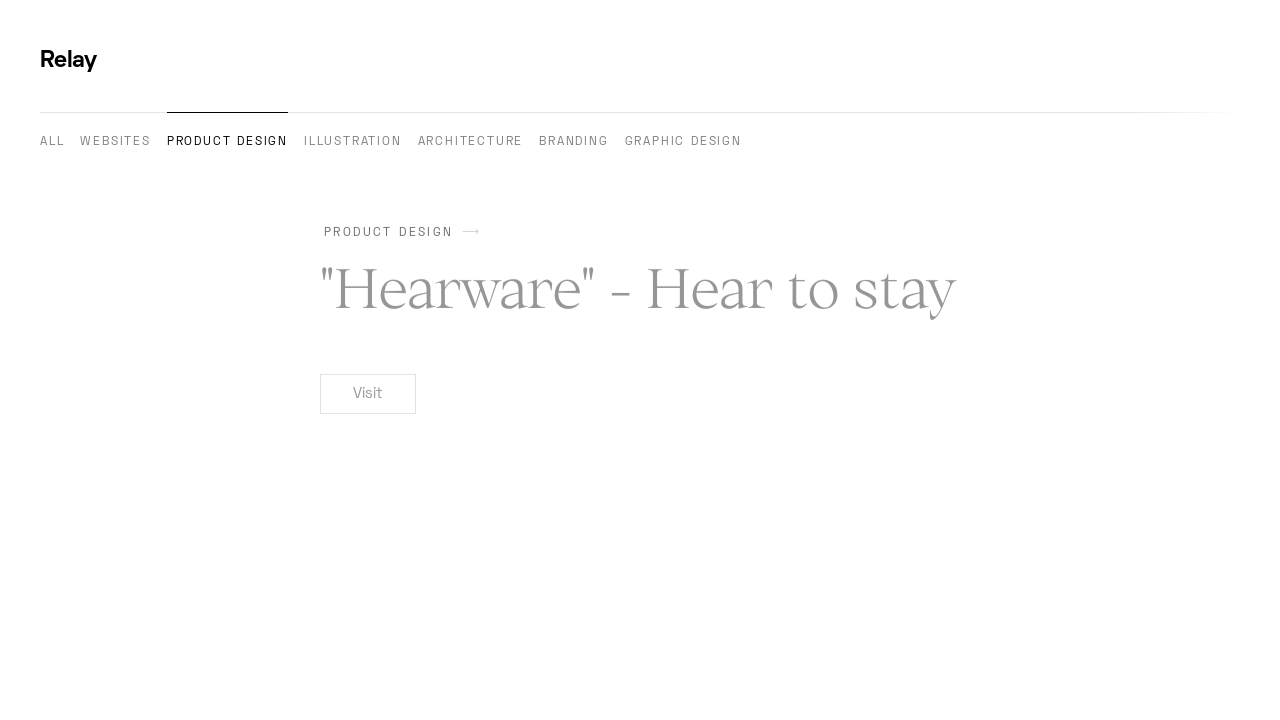

Navigated back to category page for next article
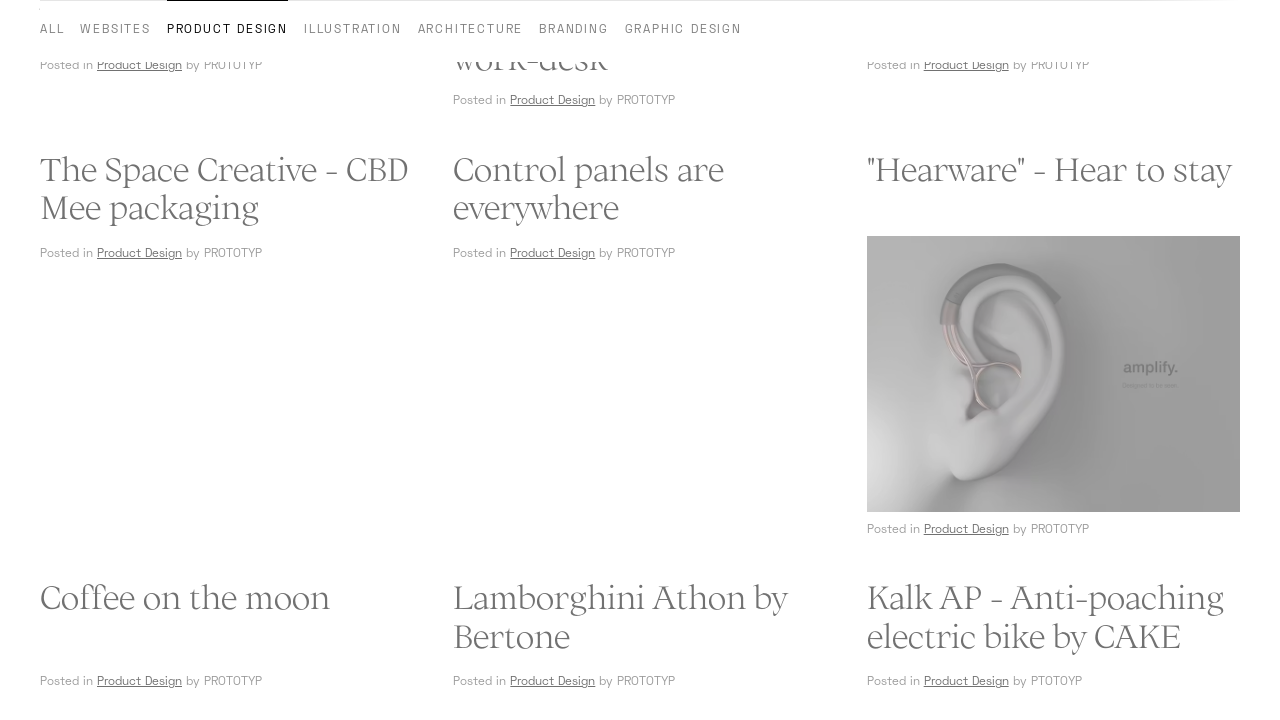

Clicked article card to open detail page at (227, 360) on h2[data-comp="title"] >> nth=15
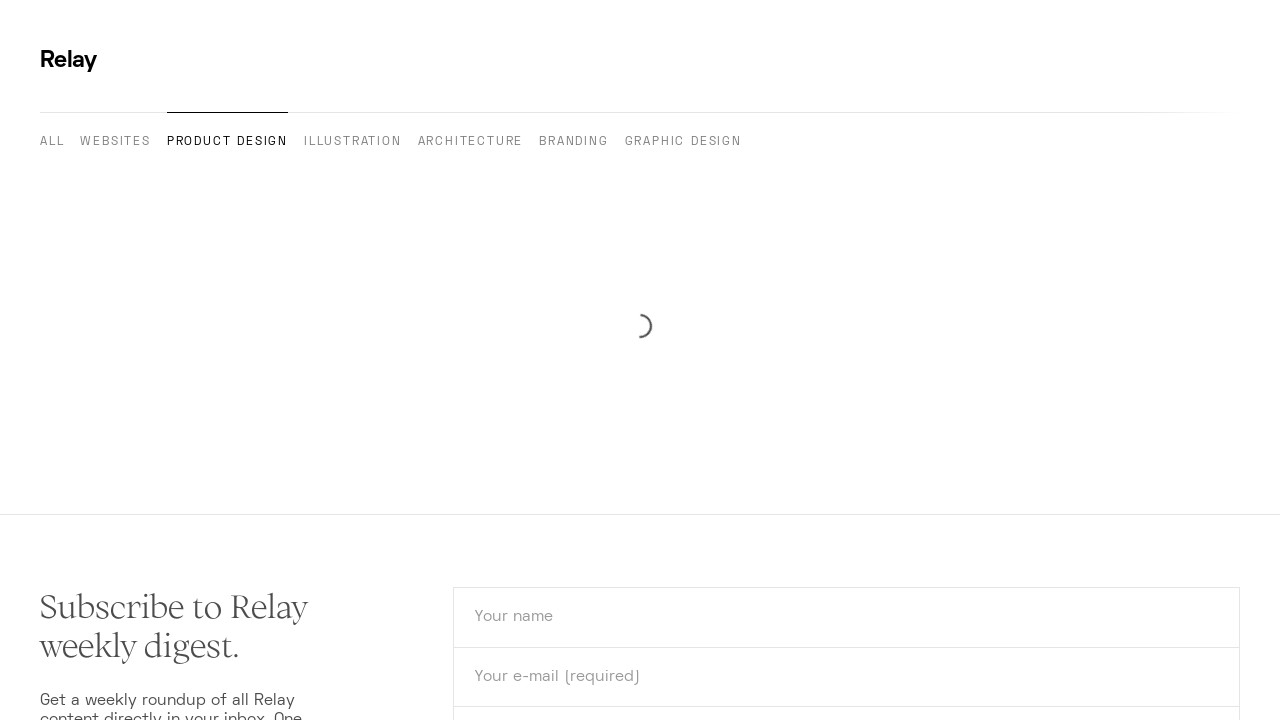

Located Visit button on article detail page
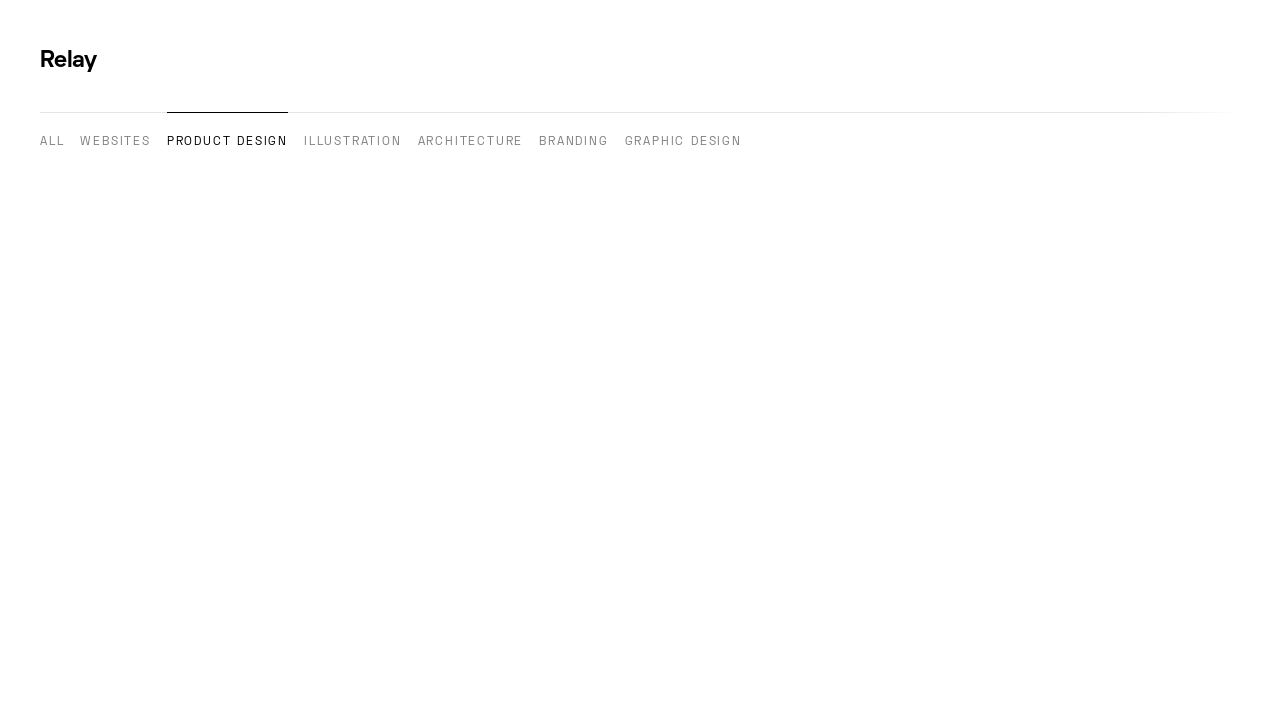

Retrieved href attribute from Visit button: https://www.roeeby.com/mooncoffeemaker
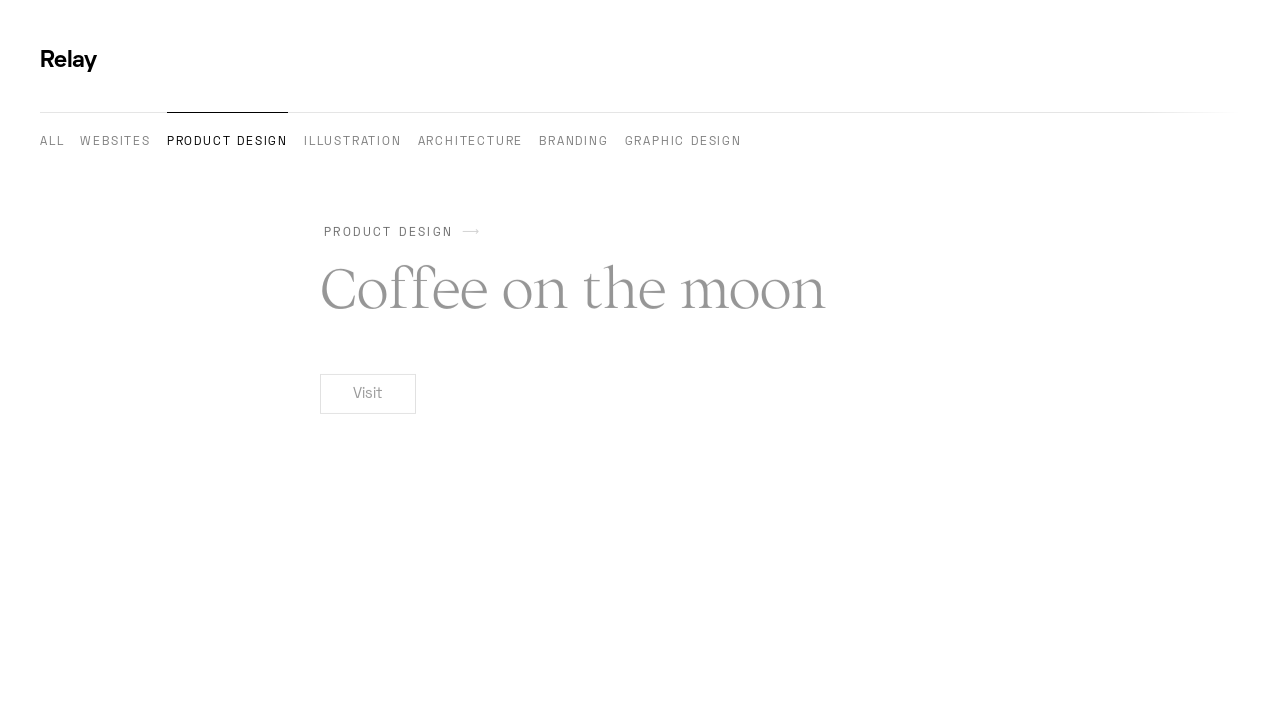

Verified Visit button contains valid external URL: https://www.roeeby.com/mooncoffeemaker
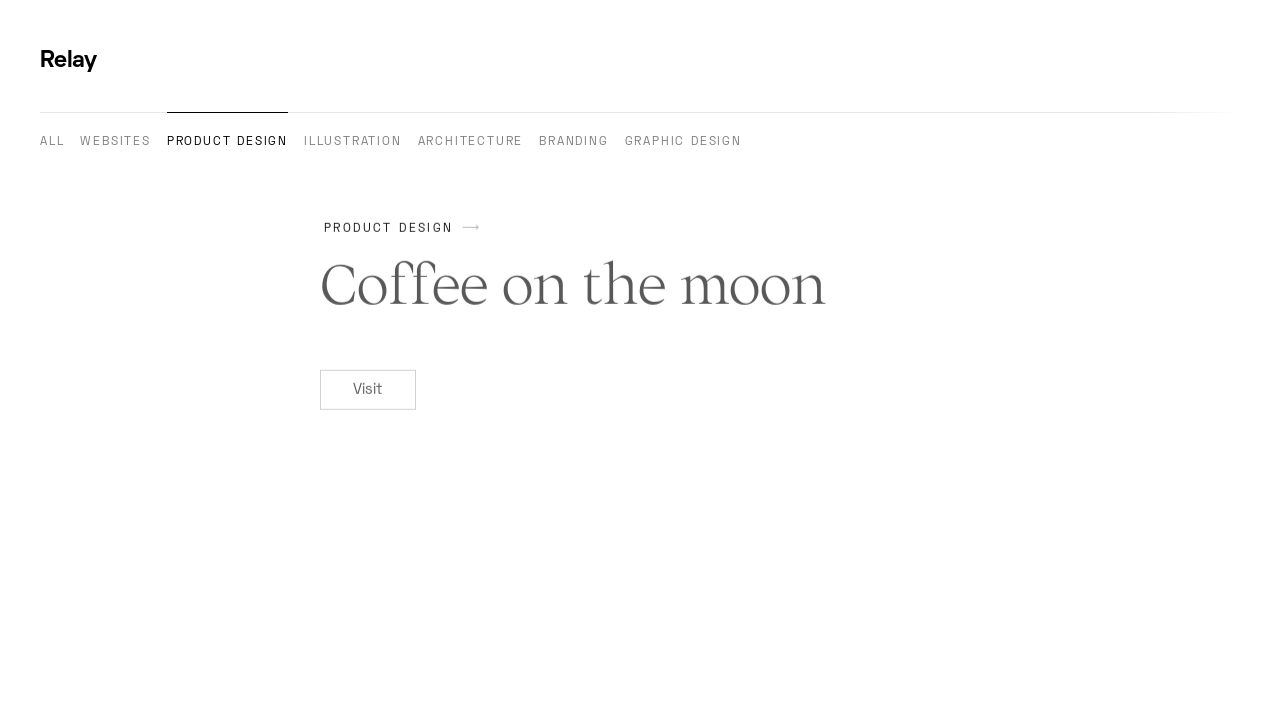

Navigated back to category page for next article
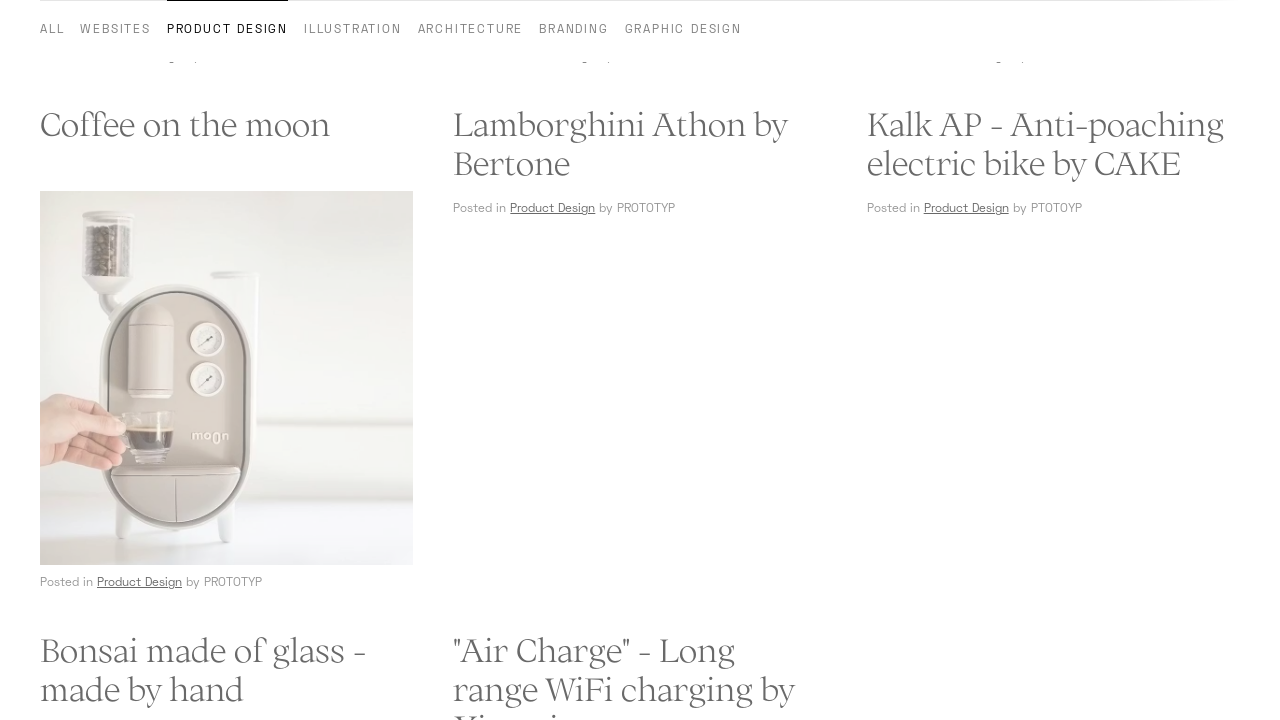

Clicked article card to open detail page at (640, 360) on h2[data-comp="title"] >> nth=16
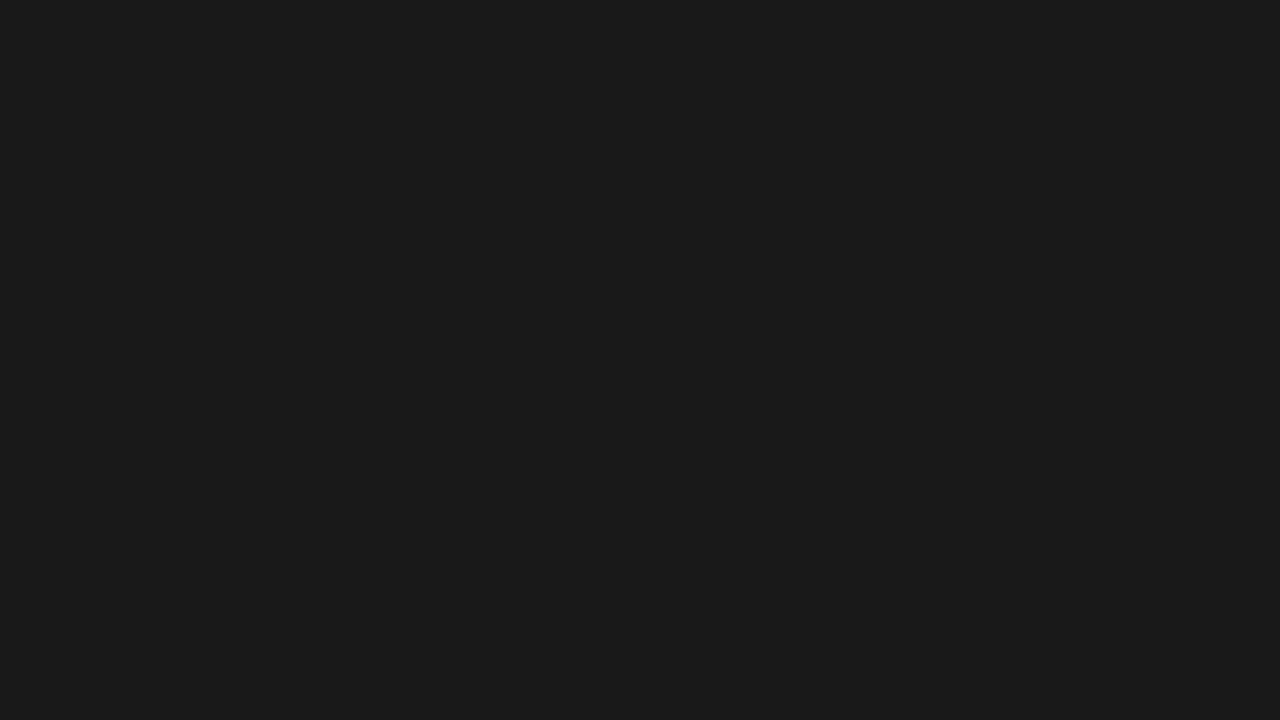

Located Visit button on article detail page
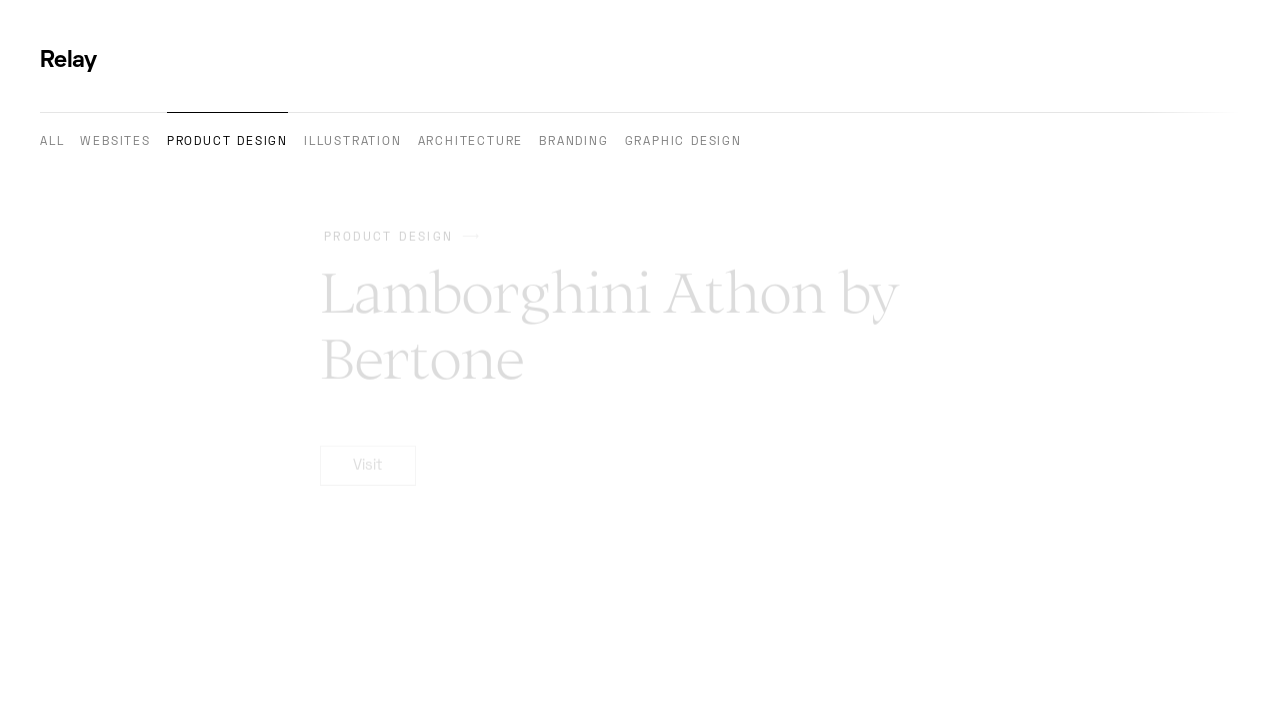

Retrieved href attribute from Visit button: https://rmsothebys.com/en/auctions/ve11/villa-d-este/lots/r107-1980-lamborghini-athon/186891
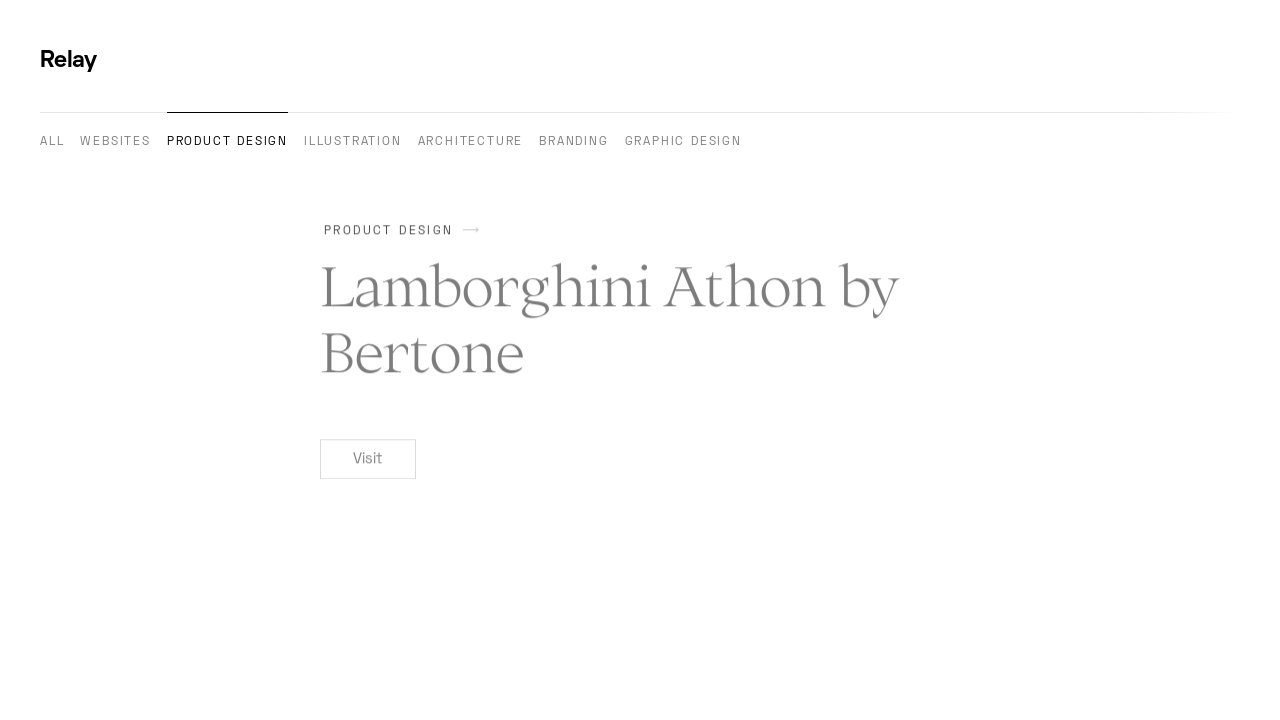

Verified Visit button contains valid external URL: https://rmsothebys.com/en/auctions/ve11/villa-d-este/lots/r107-1980-lamborghini-athon/186891
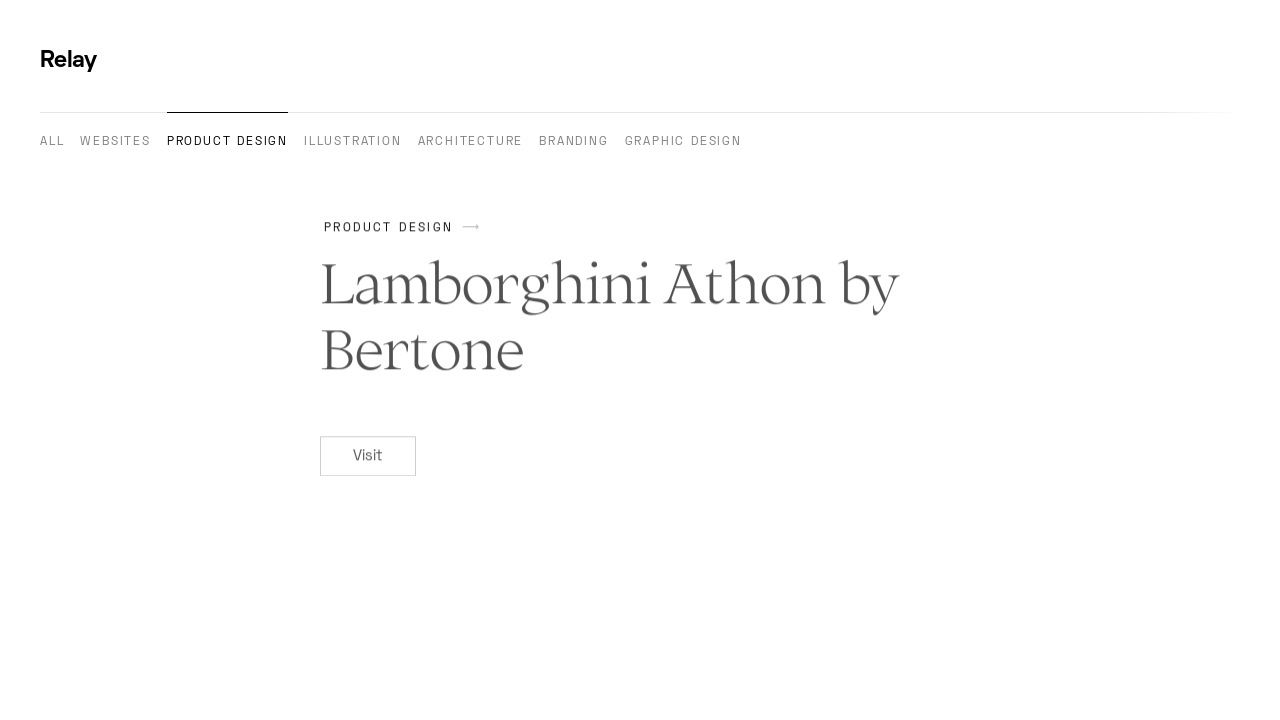

Navigated back to category page for next article
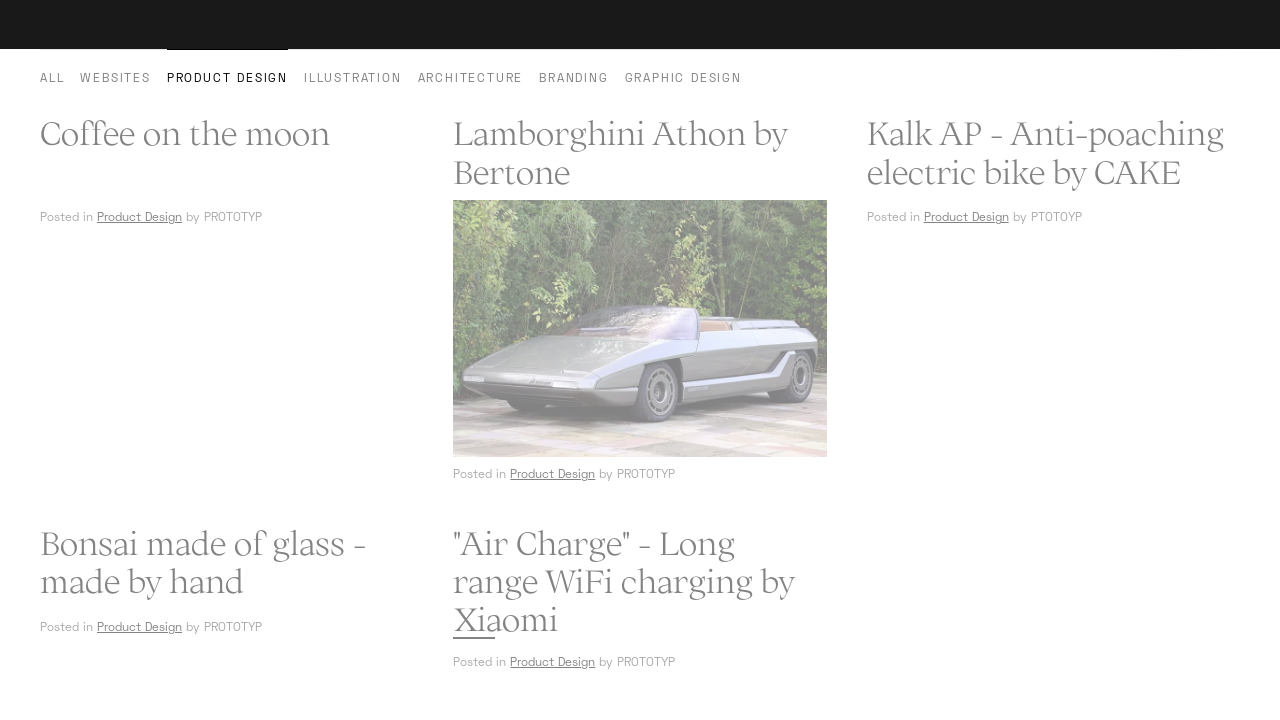

Clicked article card to open detail page at (1053, 360) on h2[data-comp="title"] >> nth=17
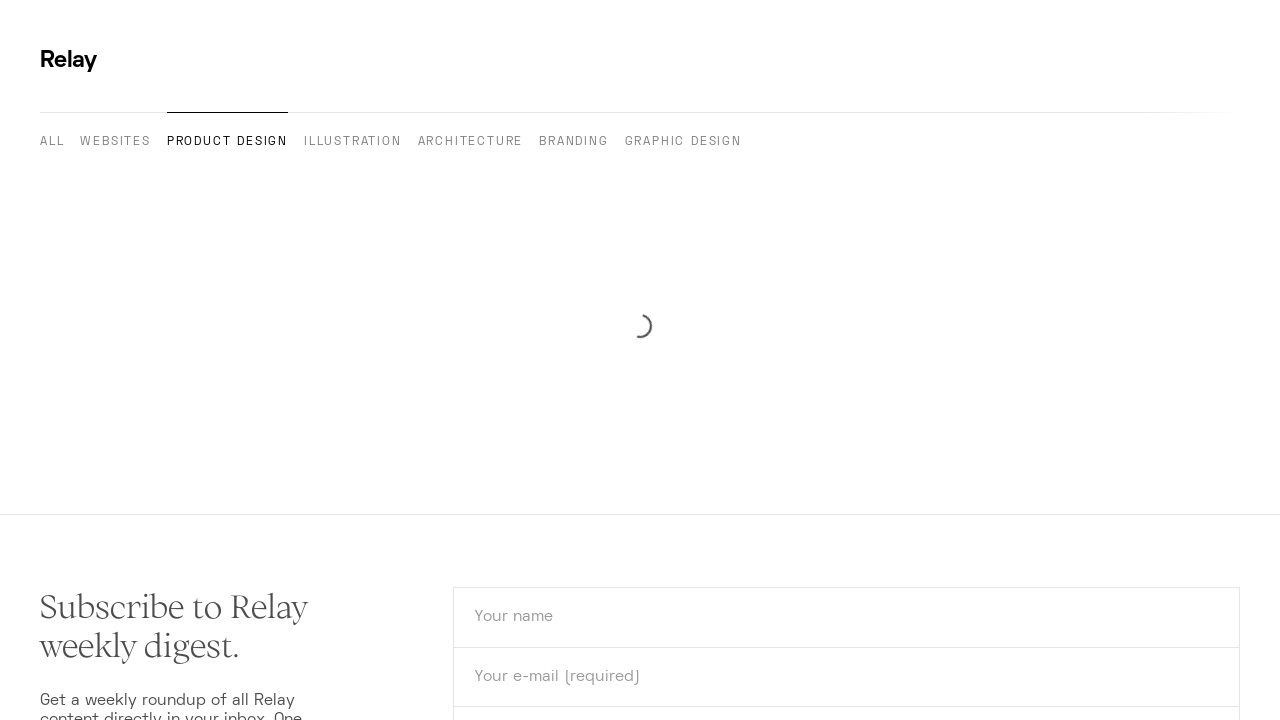

Located Visit button on article detail page
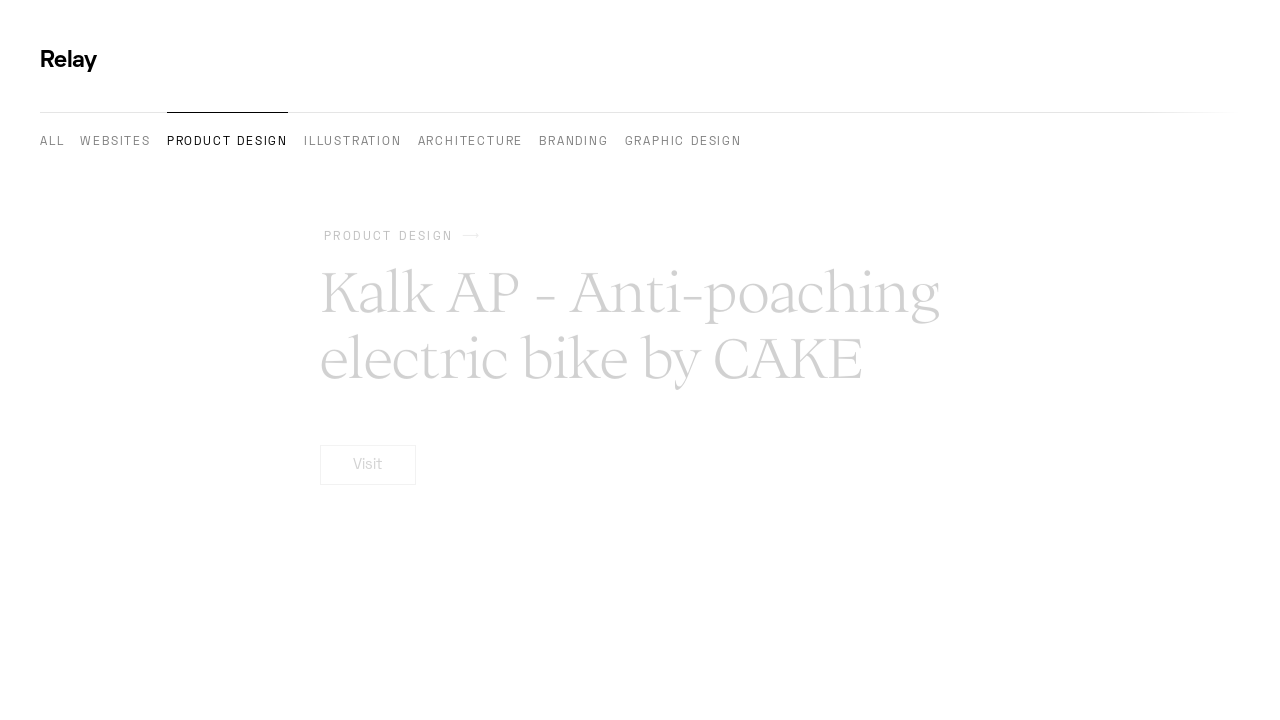

Retrieved href attribute from Visit button: https://ridecake.com/en/shop/bikes/kalk/kalk-ap/#kalkaplongdesc
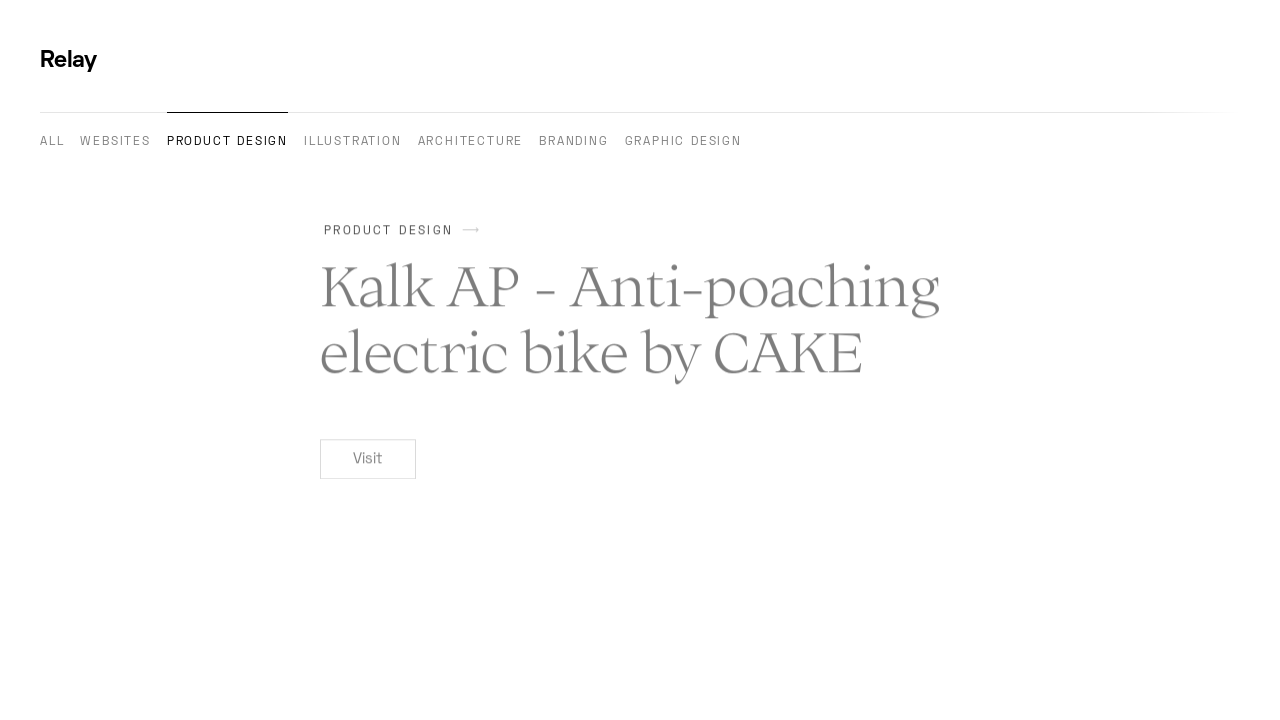

Verified Visit button contains valid external URL: https://ridecake.com/en/shop/bikes/kalk/kalk-ap/#kalkaplongdesc
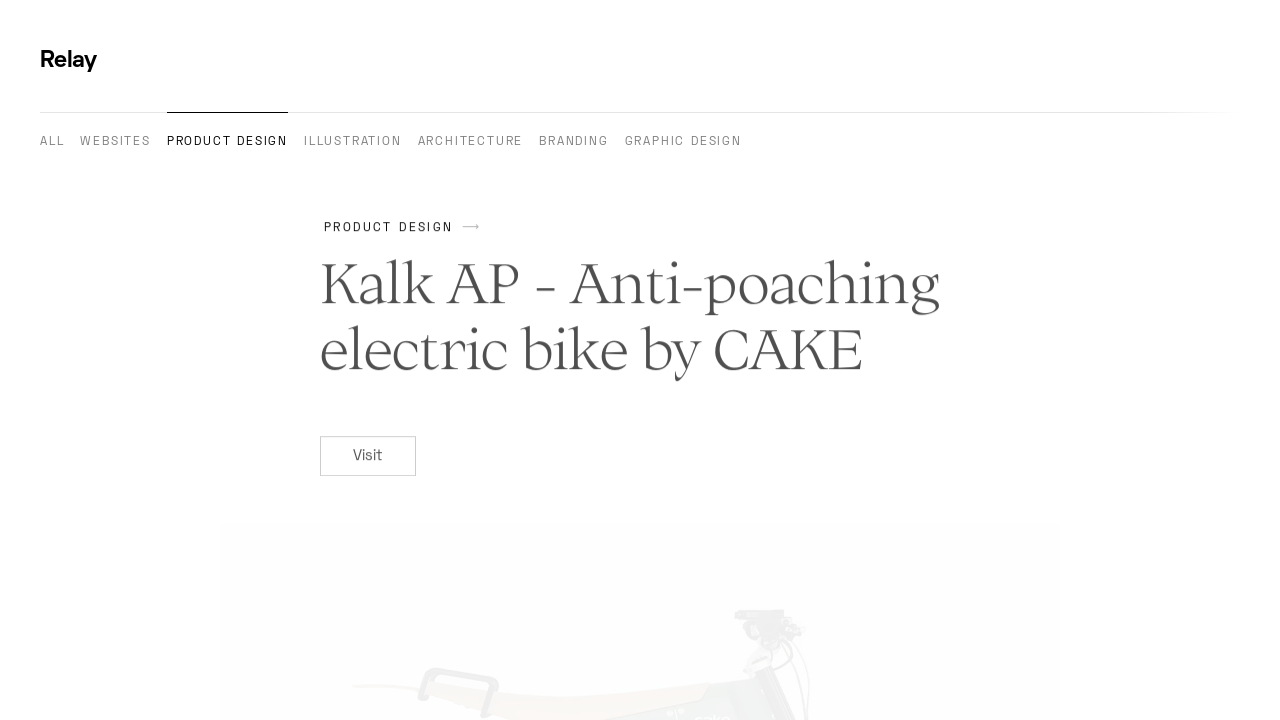

Navigated back to category page for next article
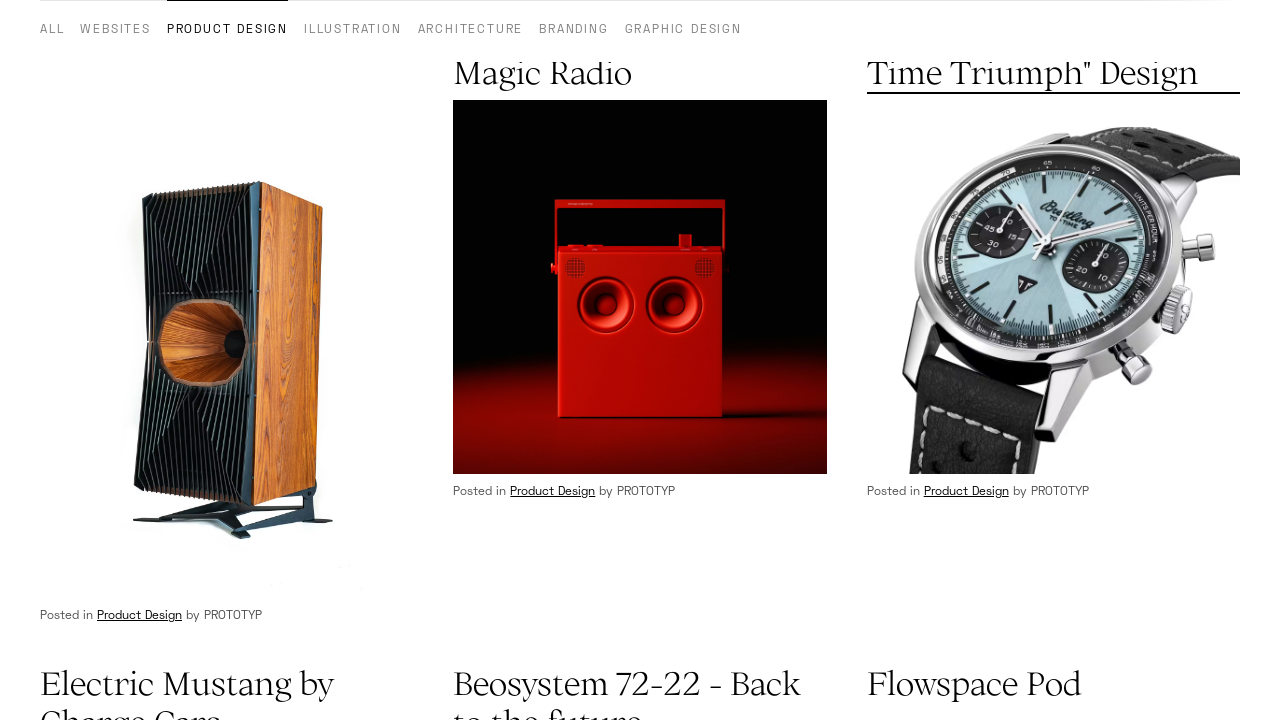

Clicked article card to open detail page at (227, 361) on h2[data-comp="title"] >> nth=18
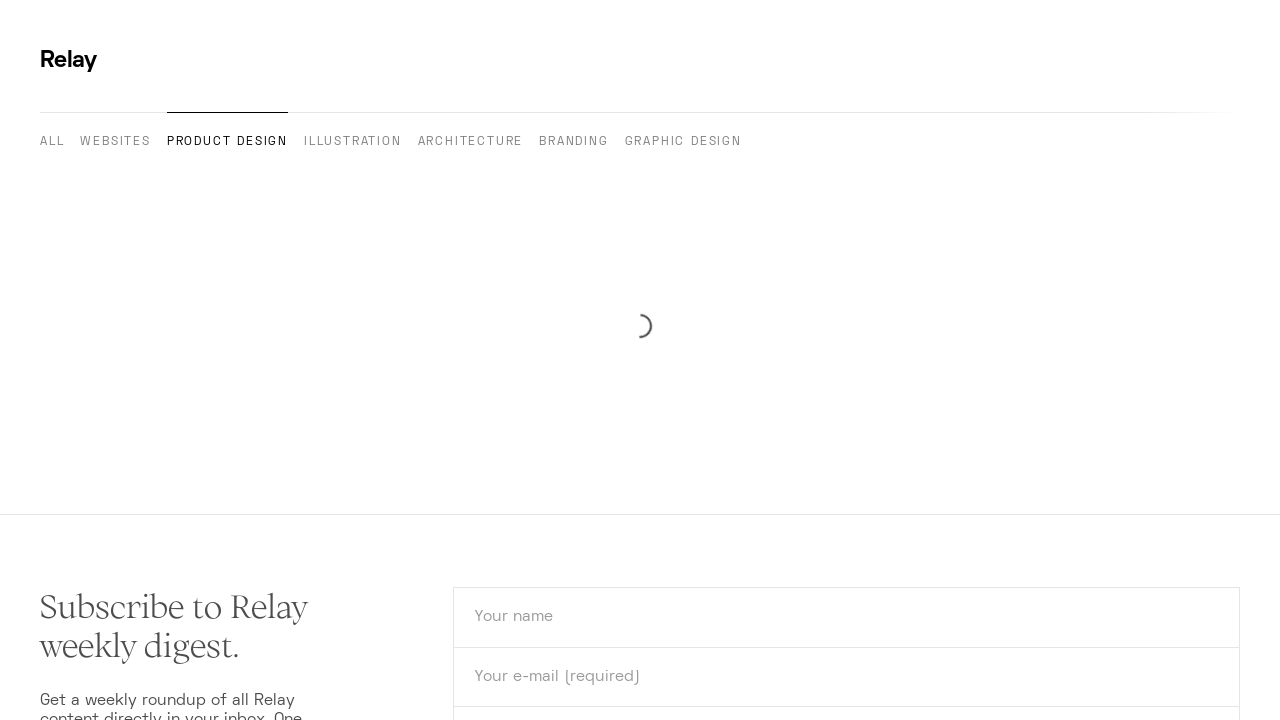

Located Visit button on article detail page
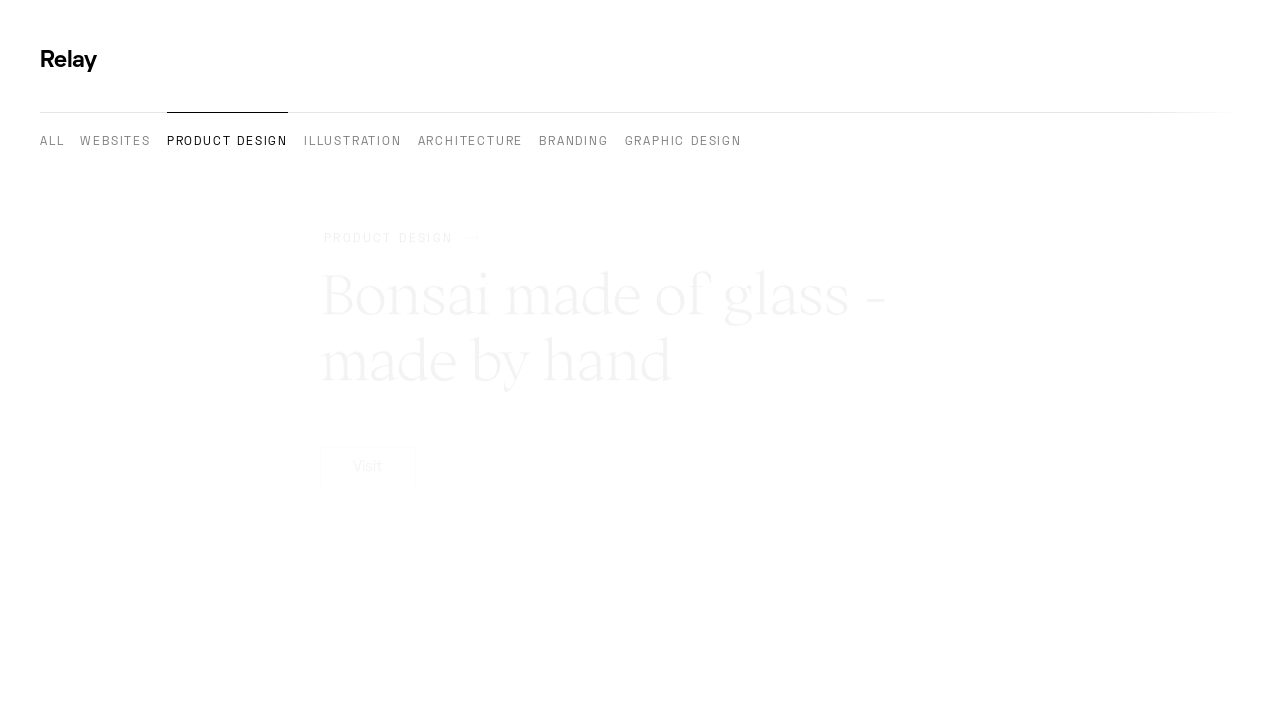

Retrieved href attribute from Visit button: https://www.simonecrestani.com/store/Blossom-Bonsai-2019-03-p294331003
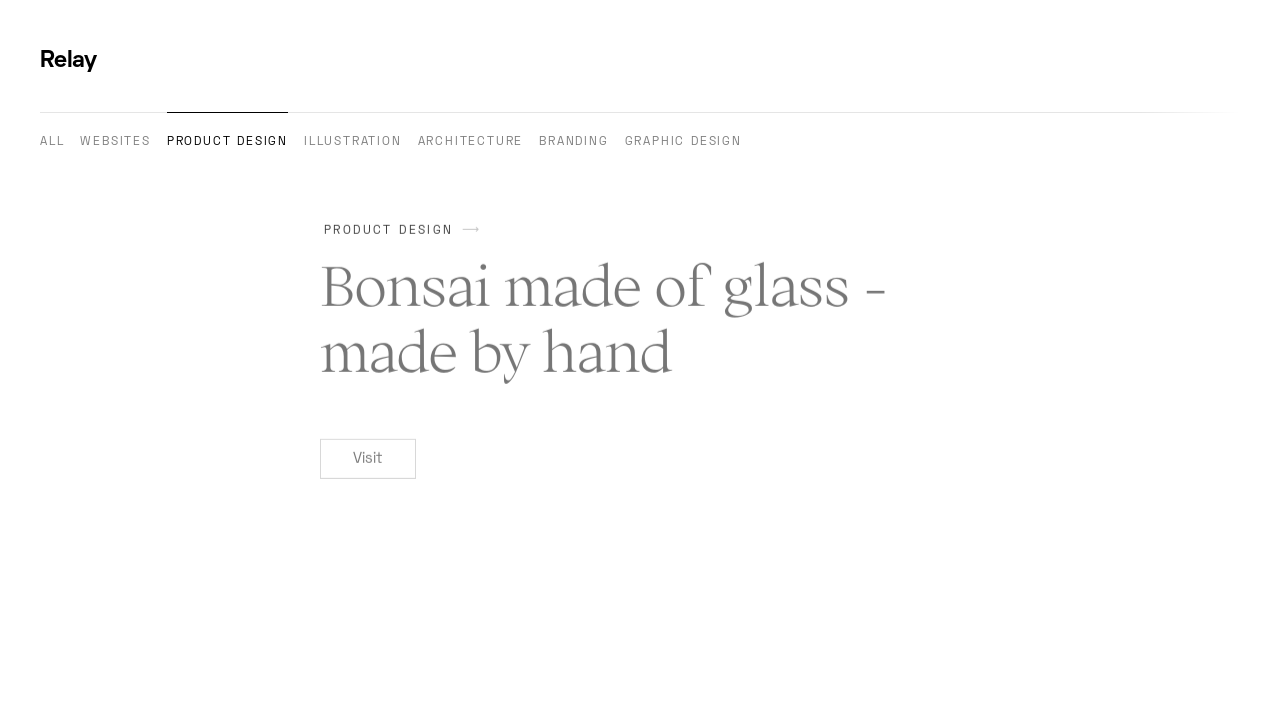

Verified Visit button contains valid external URL: https://www.simonecrestani.com/store/Blossom-Bonsai-2019-03-p294331003
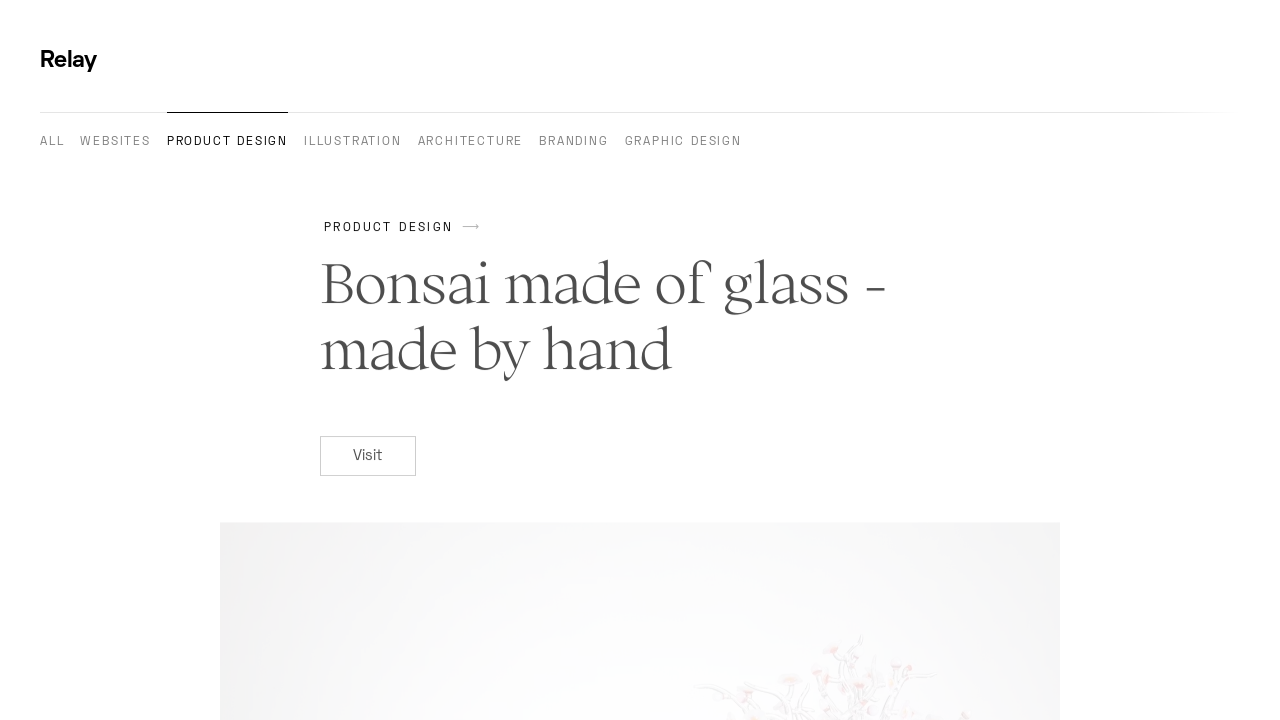

Navigated back to category page for next article
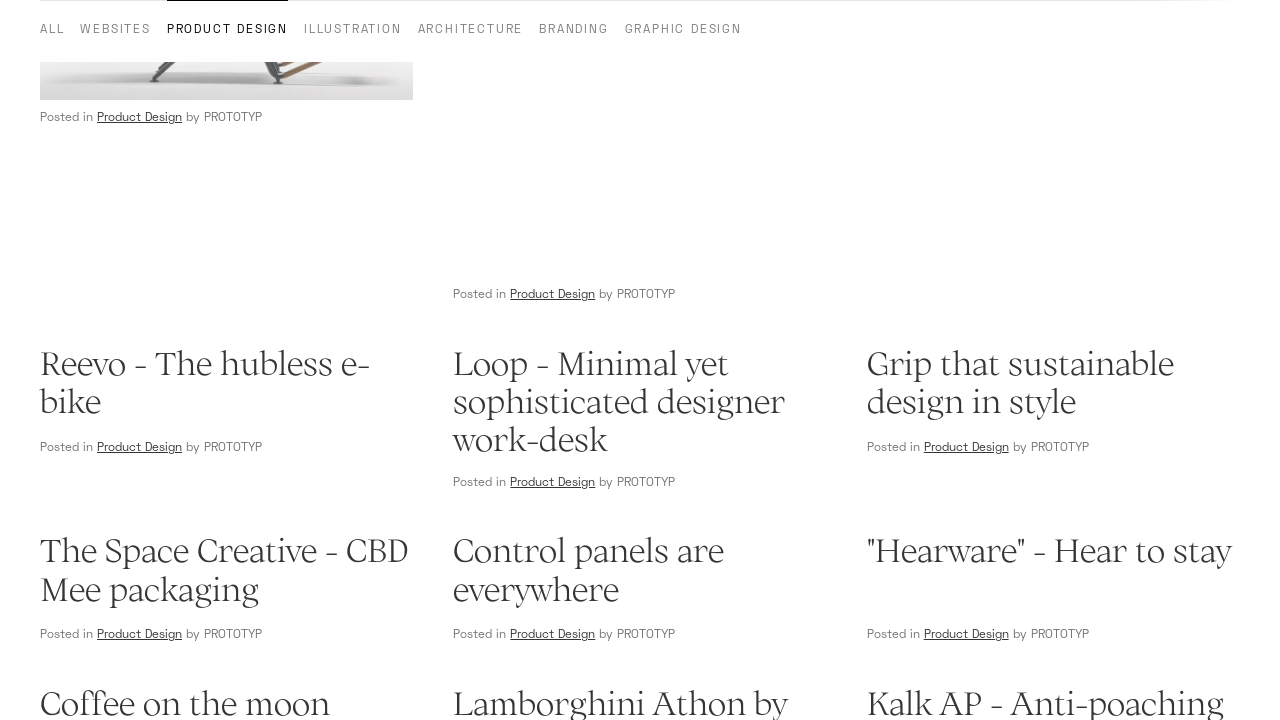

Clicked article card to open detail page at (640, 360) on h2[data-comp="title"] >> nth=19
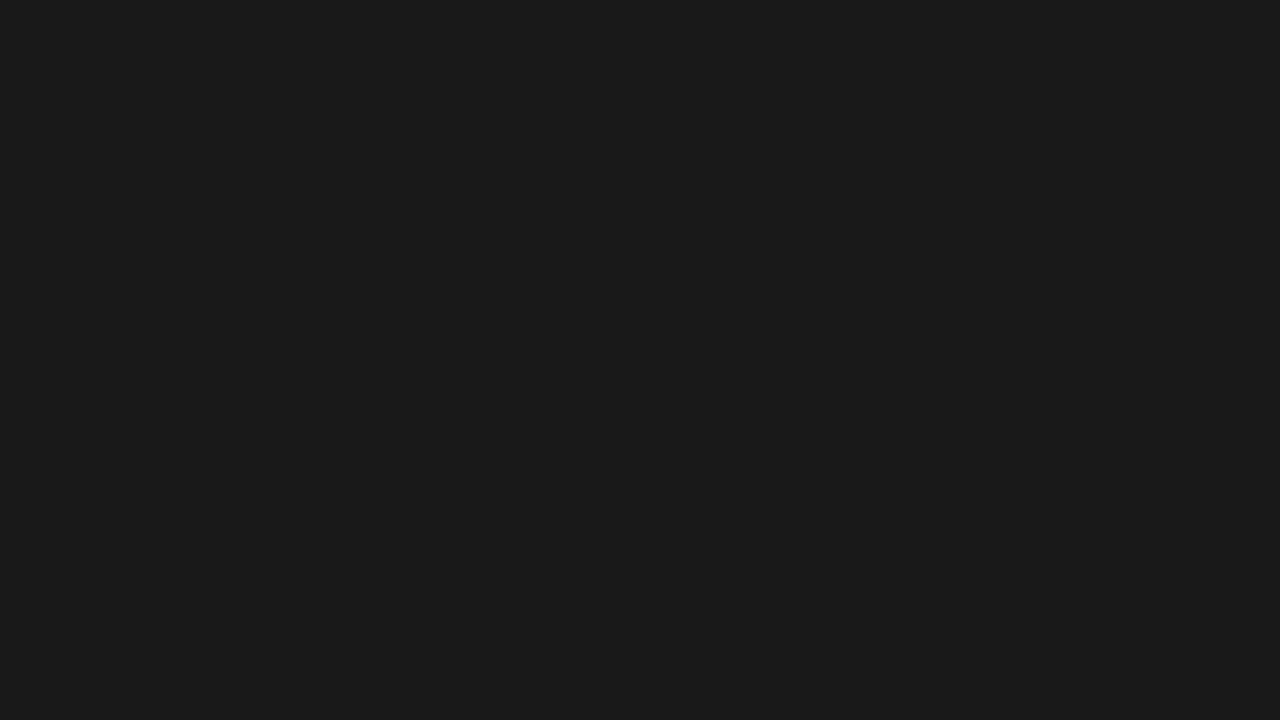

Located Visit button on article detail page
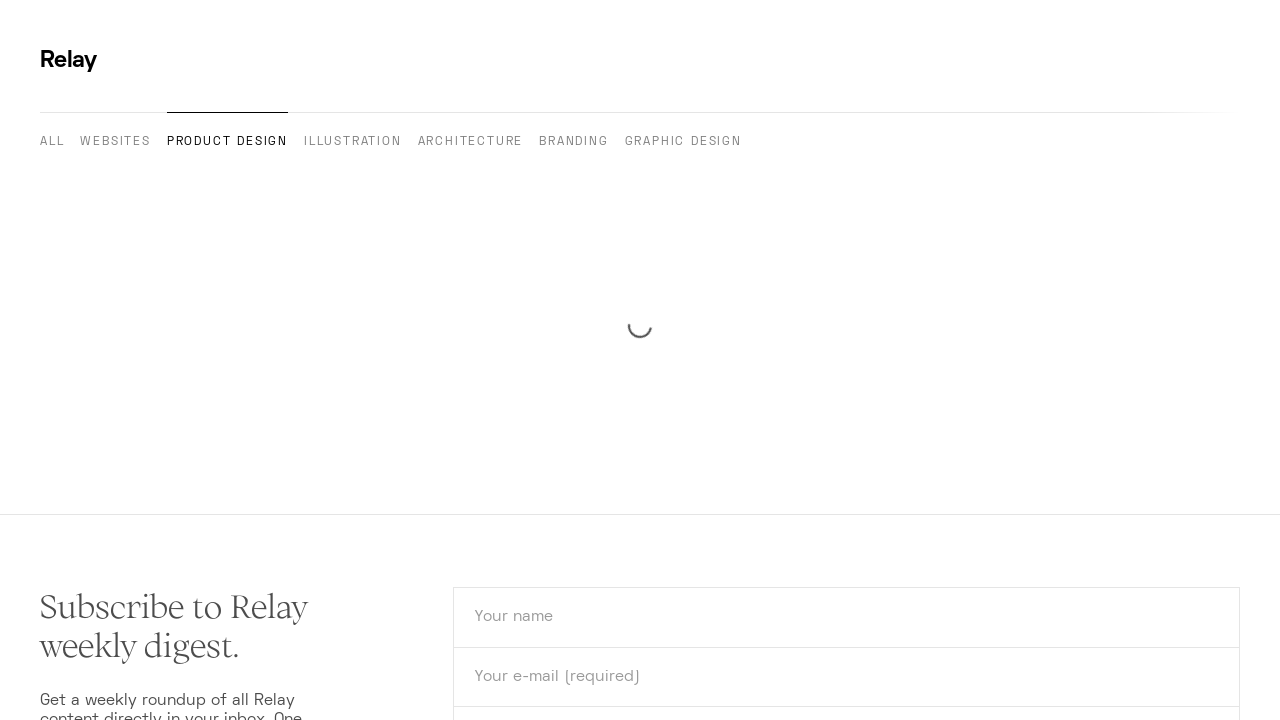

Retrieved href attribute from Visit button: https://blog.mi.com/en/2021/01/29/forget-about-cables-and-charging-stands-with-revolutionary-mi-air-charge-technology/
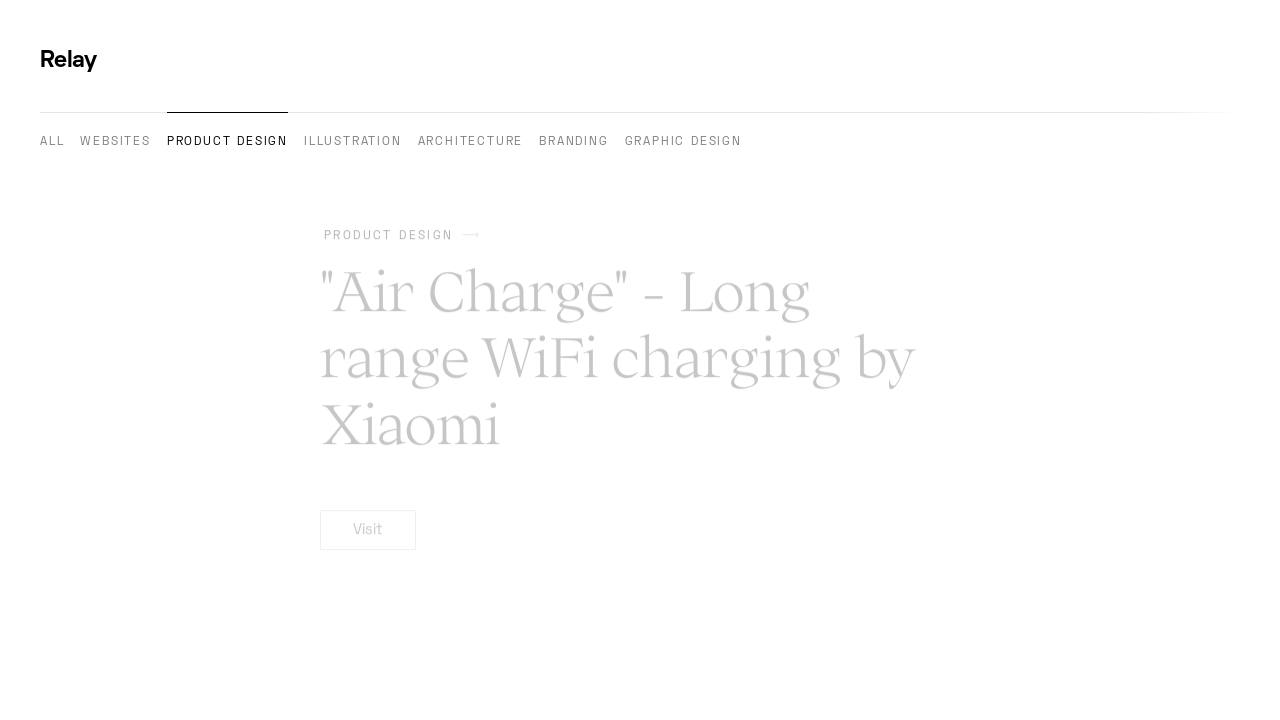

Verified Visit button contains valid external URL: https://blog.mi.com/en/2021/01/29/forget-about-cables-and-charging-stands-with-revolutionary-mi-air-charge-technology/
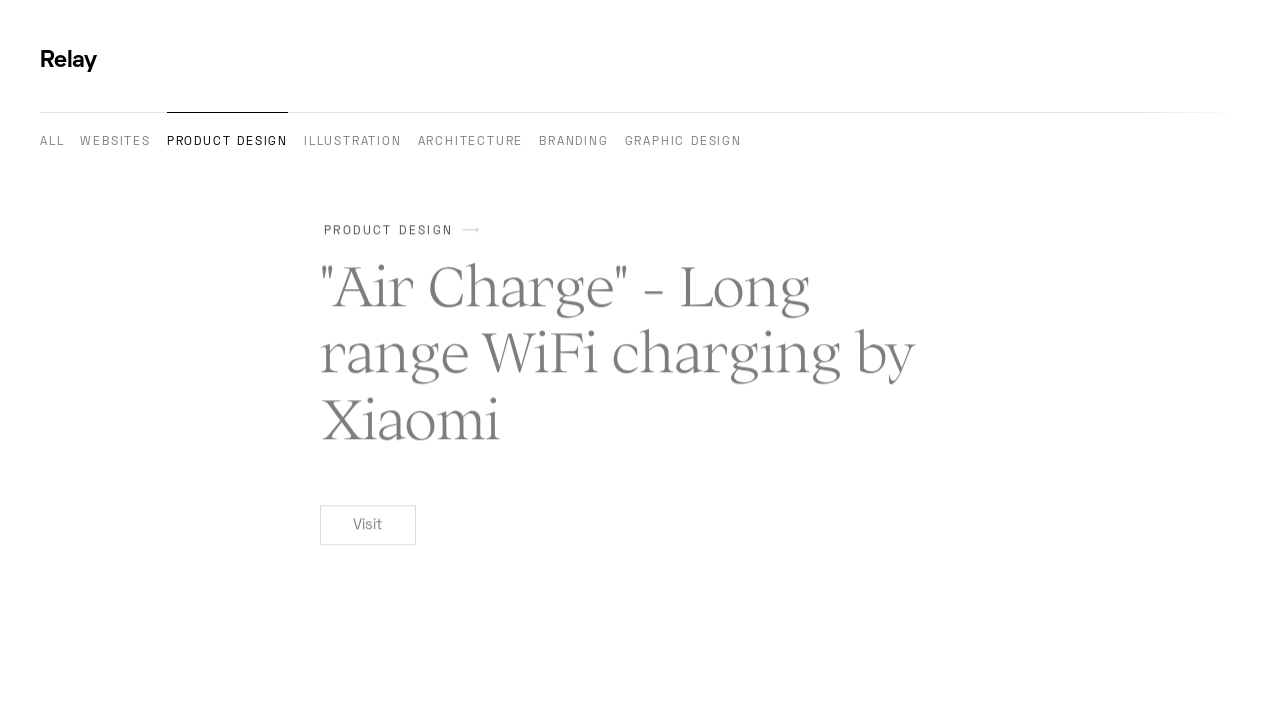

Navigated back to category page for next article
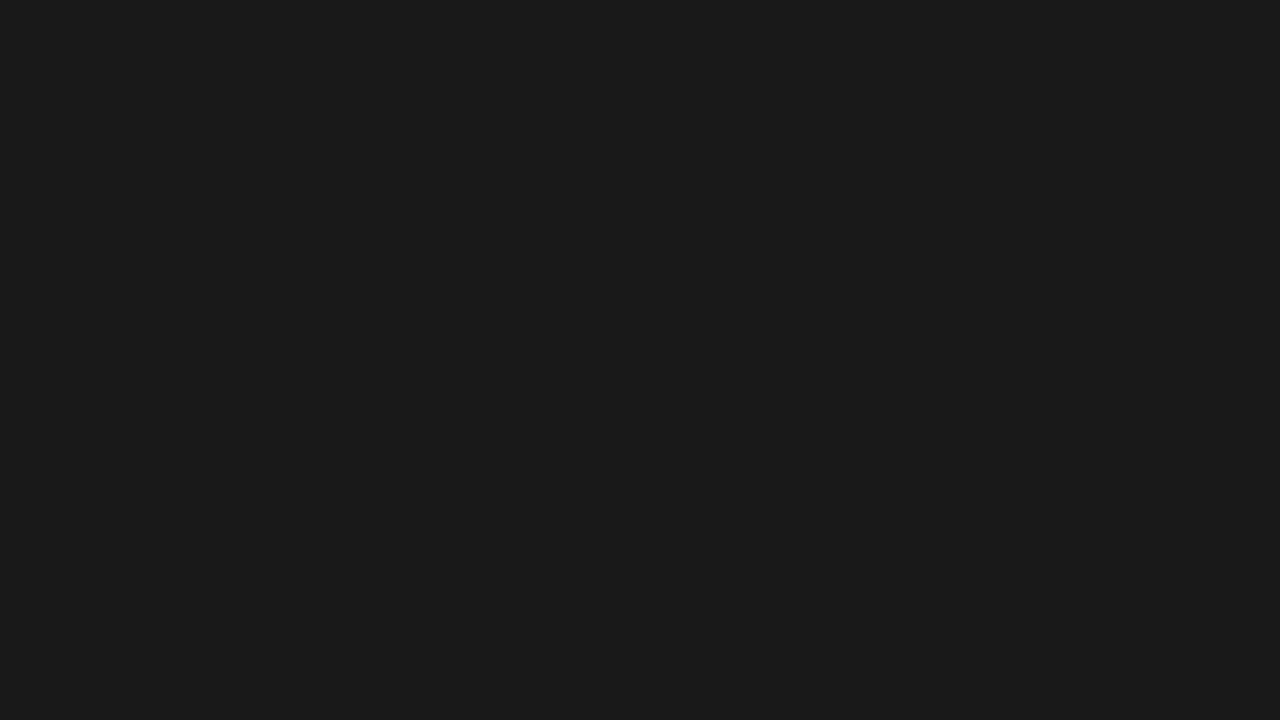

Navigated to category page: illustration
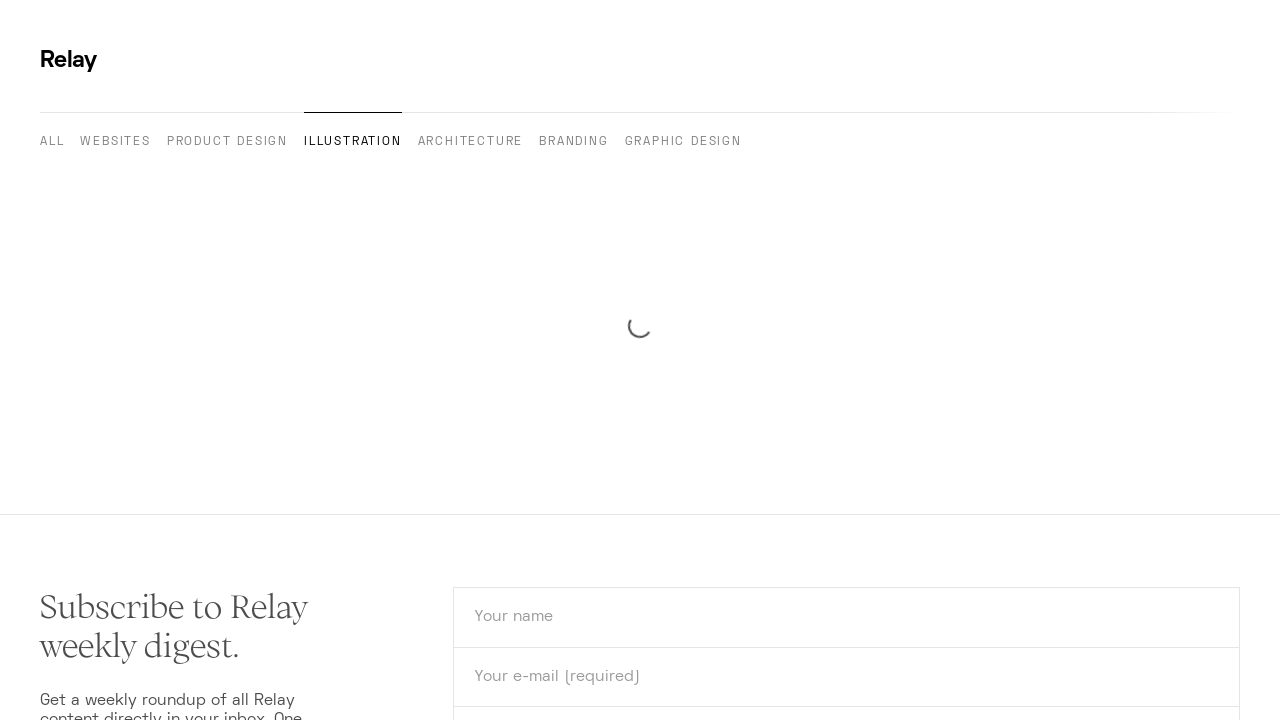

Retrieved 14 article cards from illustration category
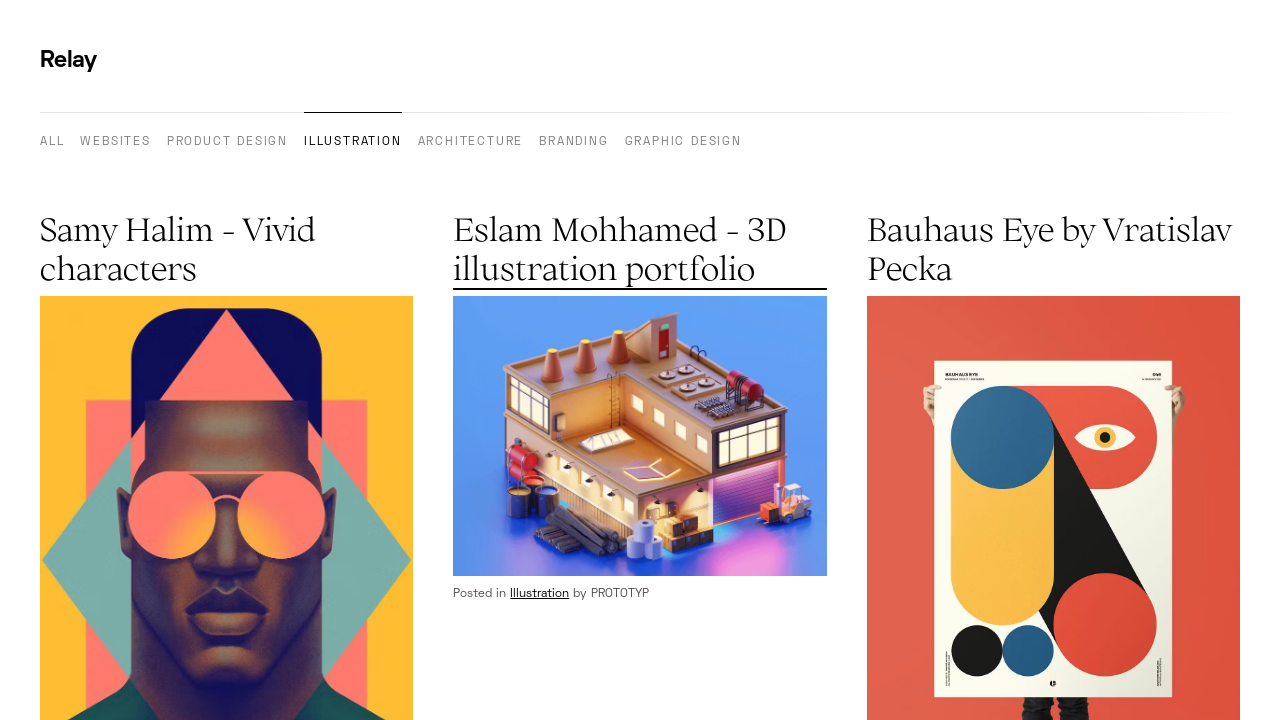

Clicked article card to open detail page at (227, 250) on h2[data-comp="title"] >> nth=0
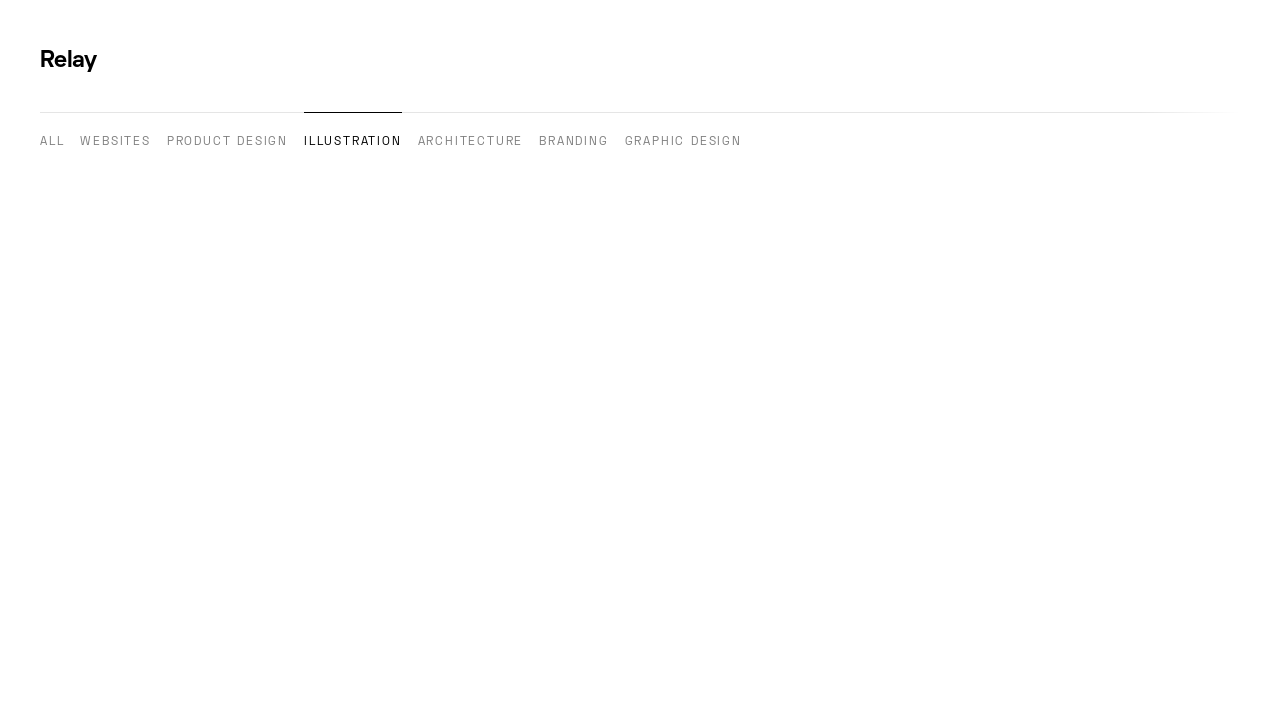

Located Visit button on article detail page
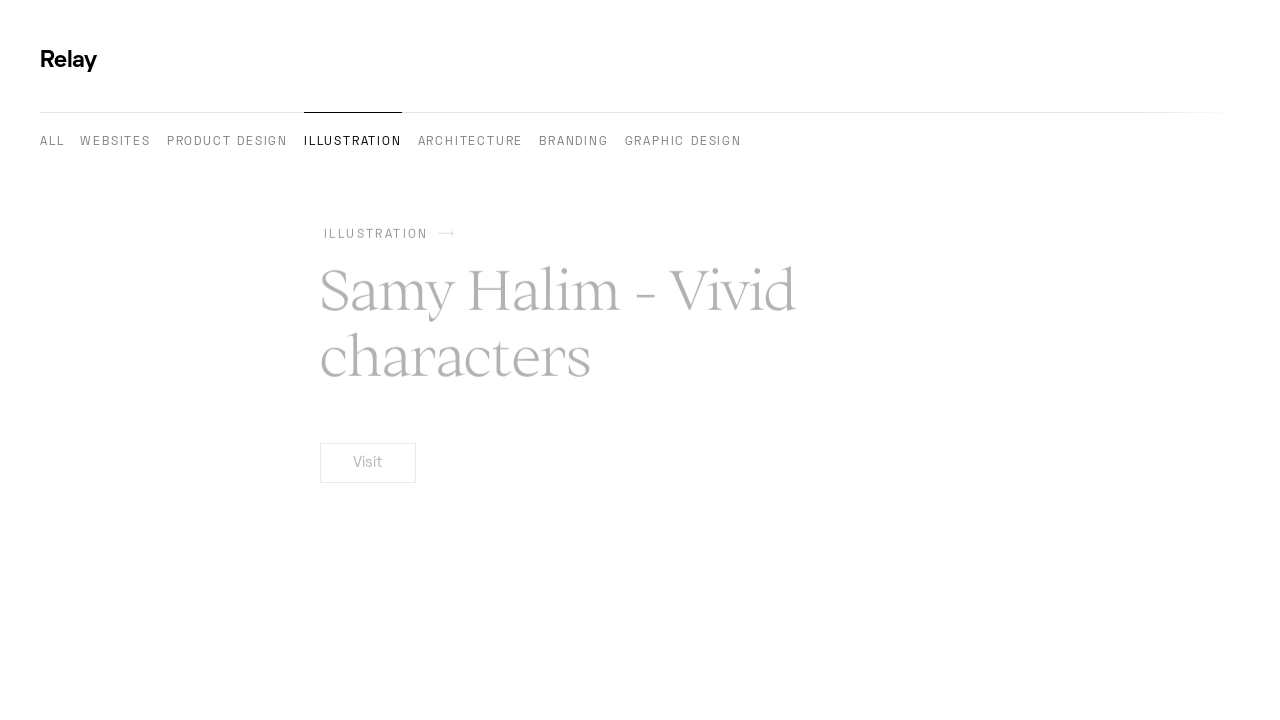

Retrieved href attribute from Visit button: https://samyhalim.myportfolio.com/vivid-characters
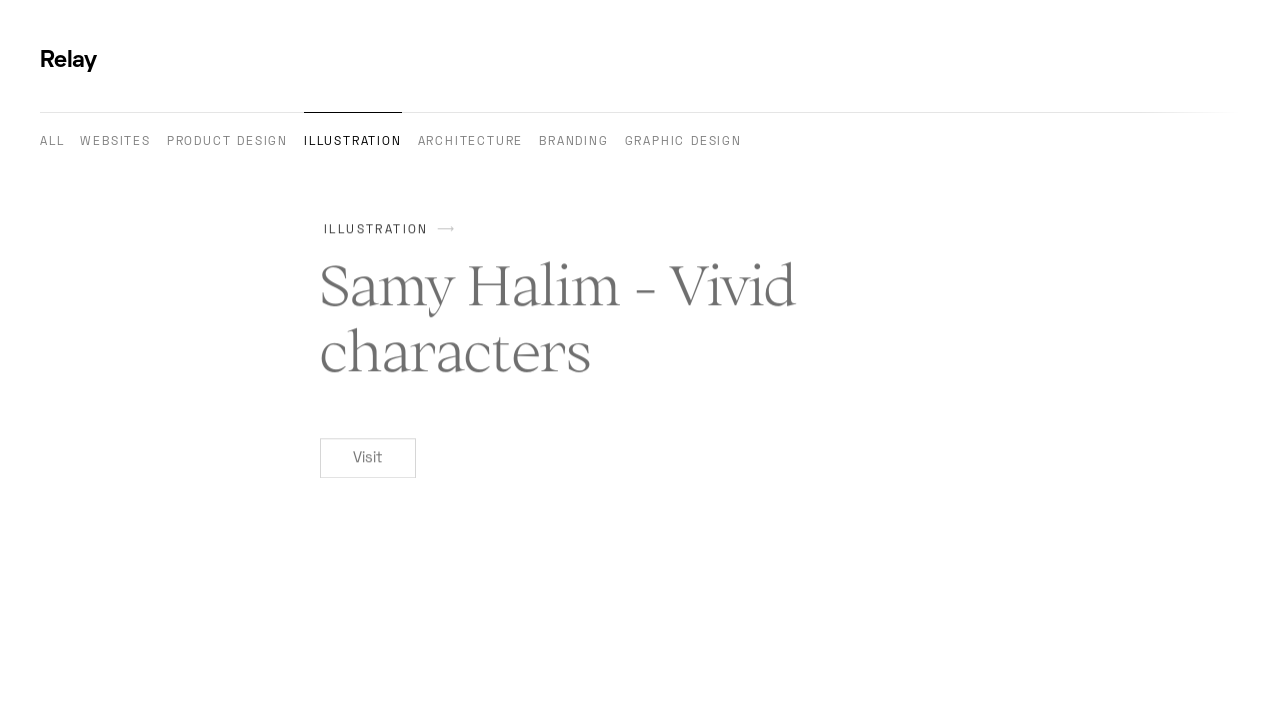

Verified Visit button contains valid external URL: https://samyhalim.myportfolio.com/vivid-characters
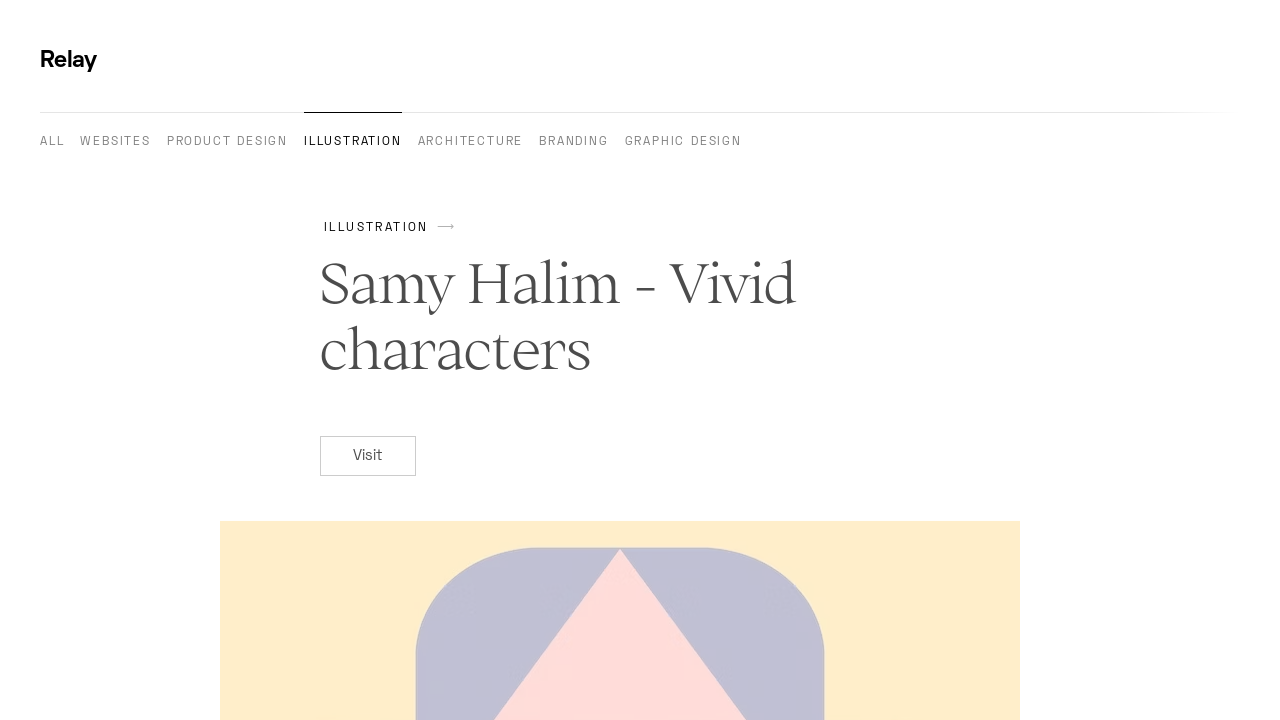

Navigated back to category page for next article
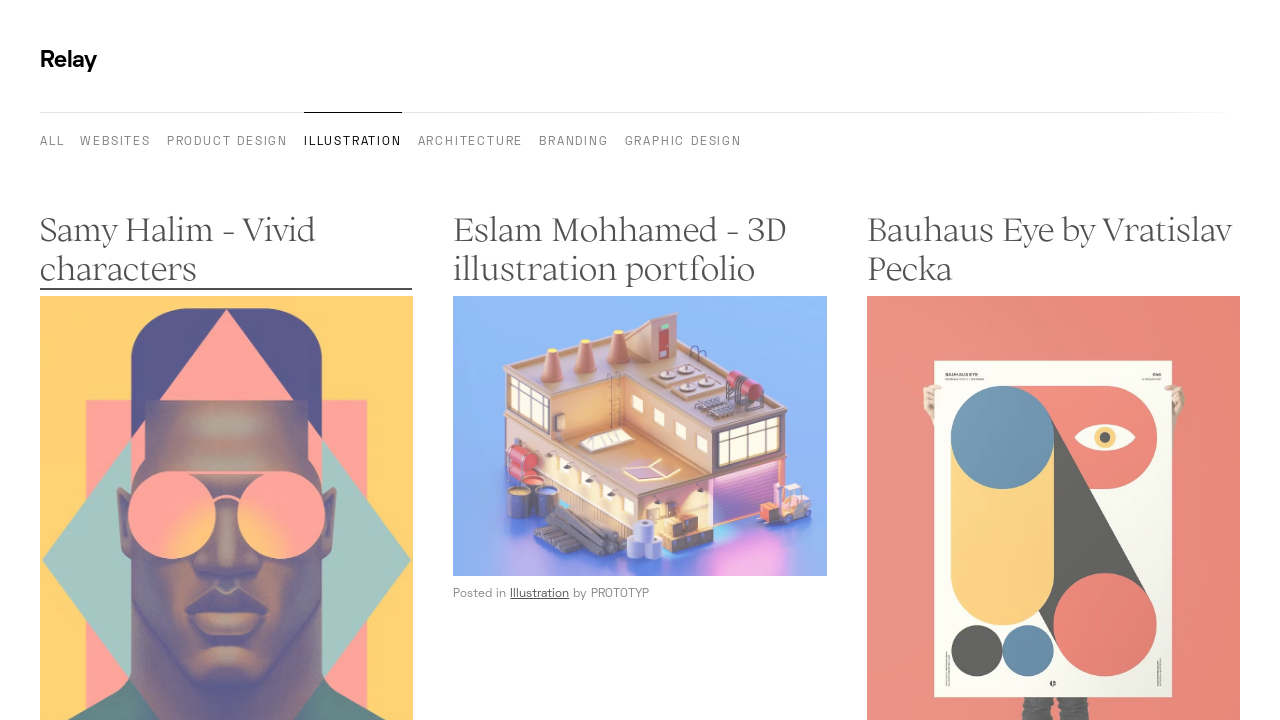

Clicked article card to open detail page at (640, 250) on h2[data-comp="title"] >> nth=1
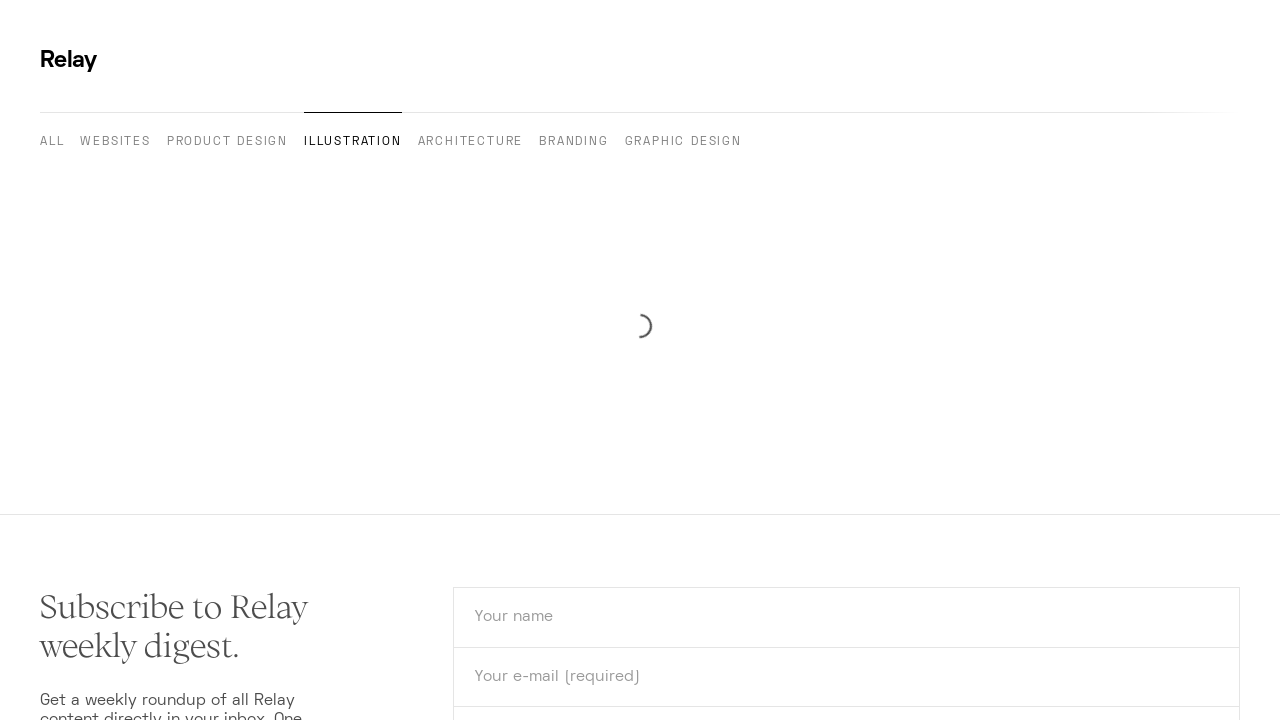

Located Visit button on article detail page
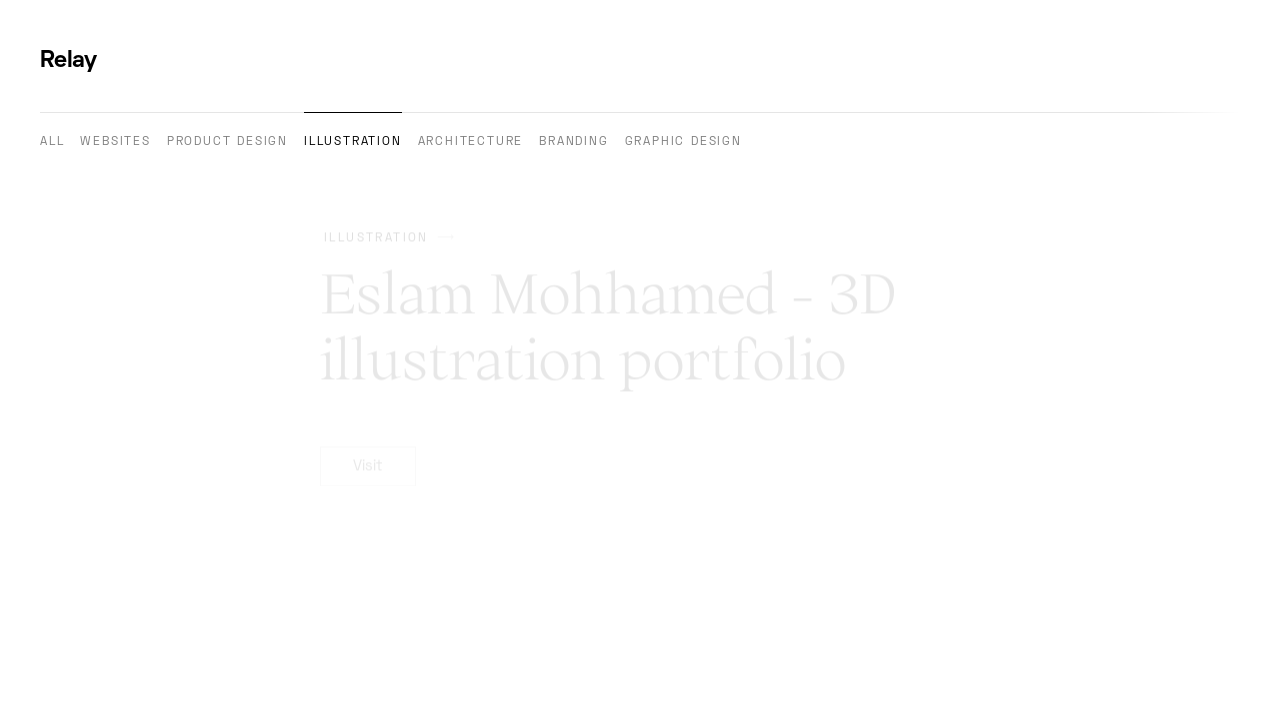

Retrieved href attribute from Visit button: https://dribbble.com/eslammo7amed
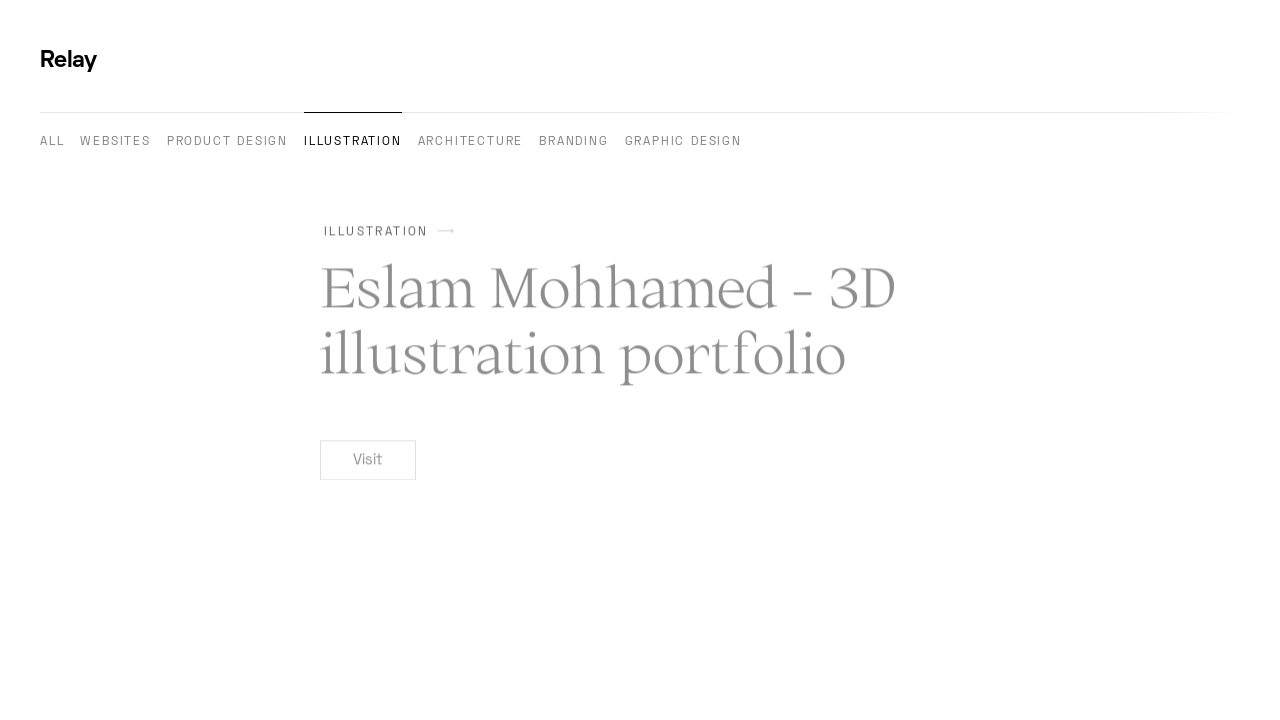

Verified Visit button contains valid external URL: https://dribbble.com/eslammo7amed
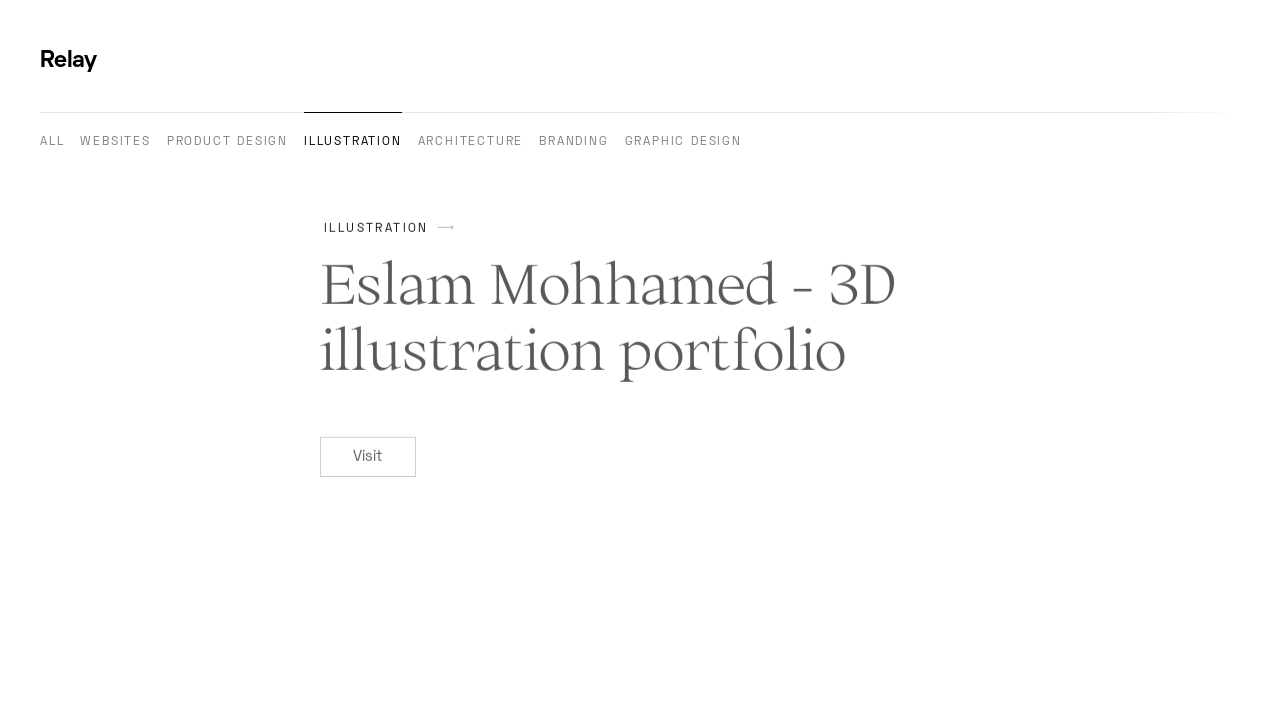

Navigated back to category page for next article
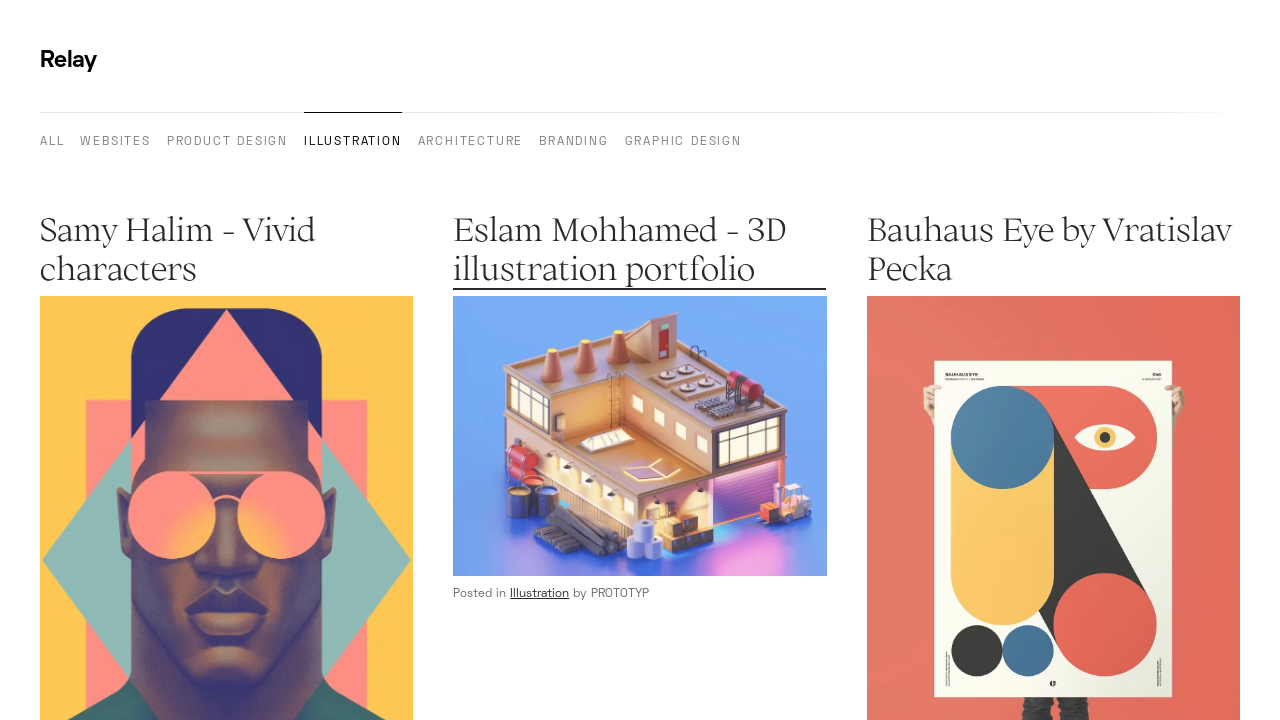

Clicked article card to open detail page at (1053, 250) on h2[data-comp="title"] >> nth=2
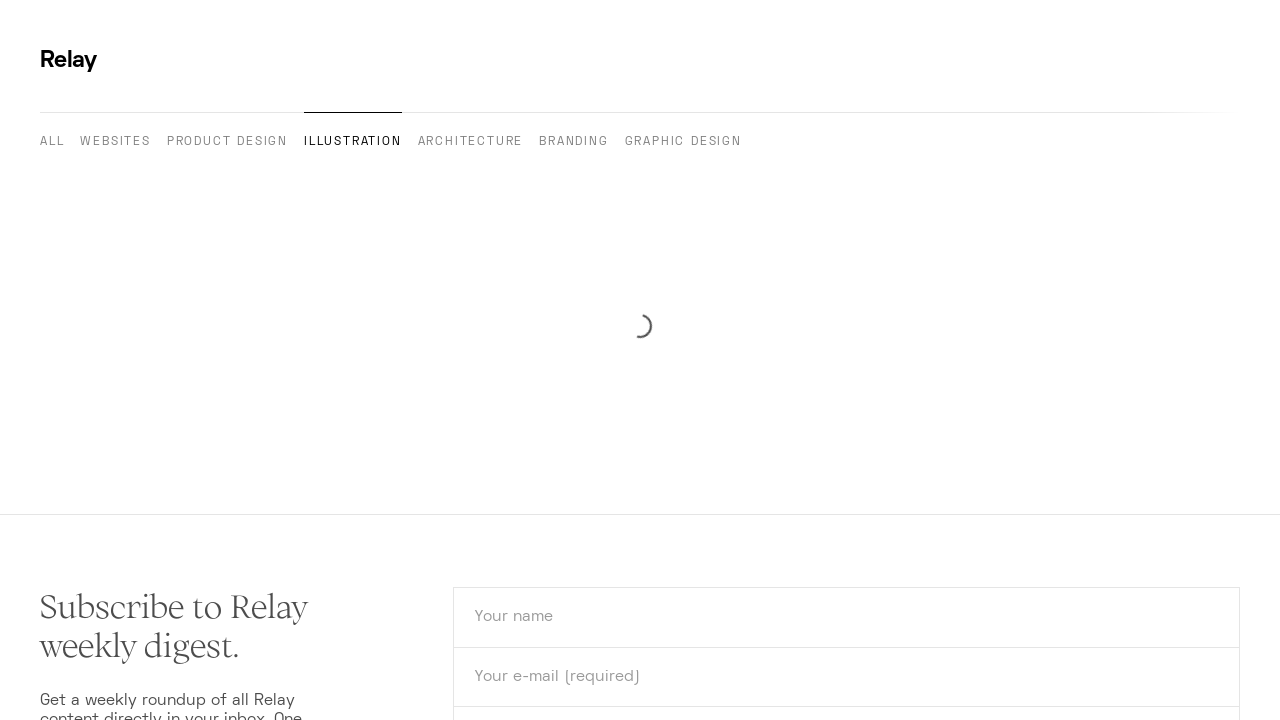

Located Visit button on article detail page
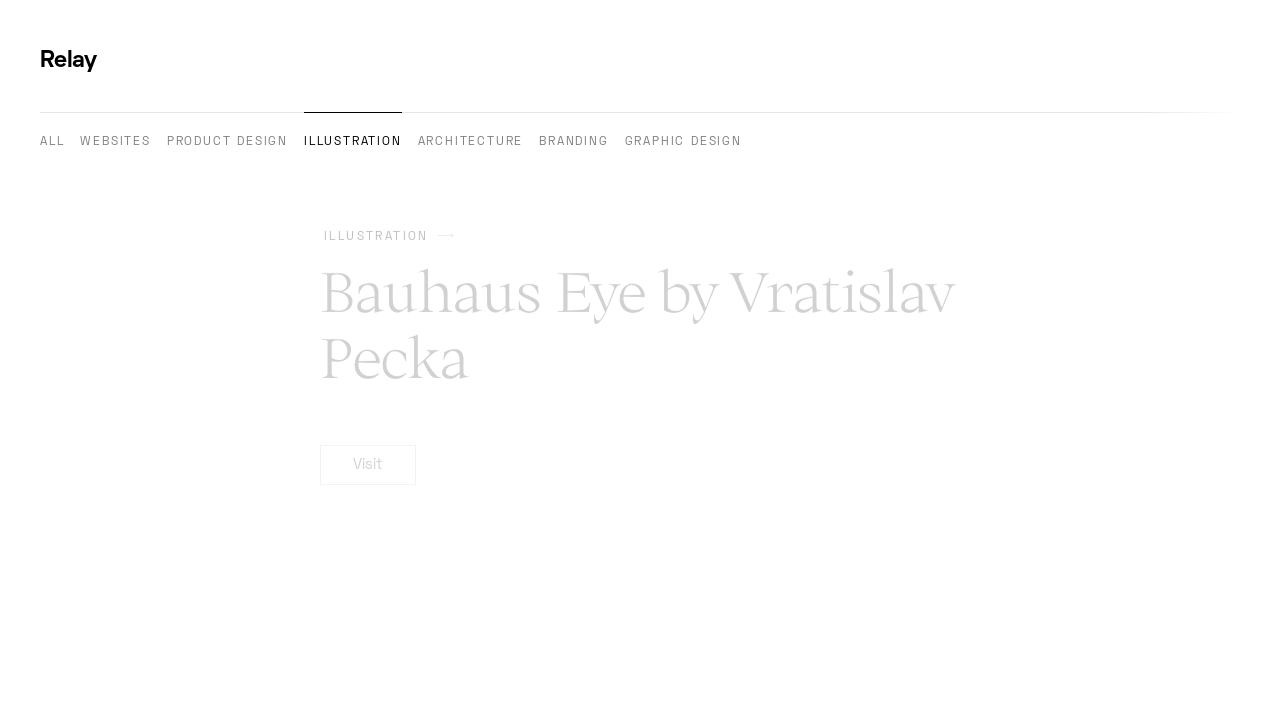

Retrieved href attribute from Visit button: https://posterlad.com/products/bauhaus-eye?_pos=1&_sid=4d2afe994&_ss=r
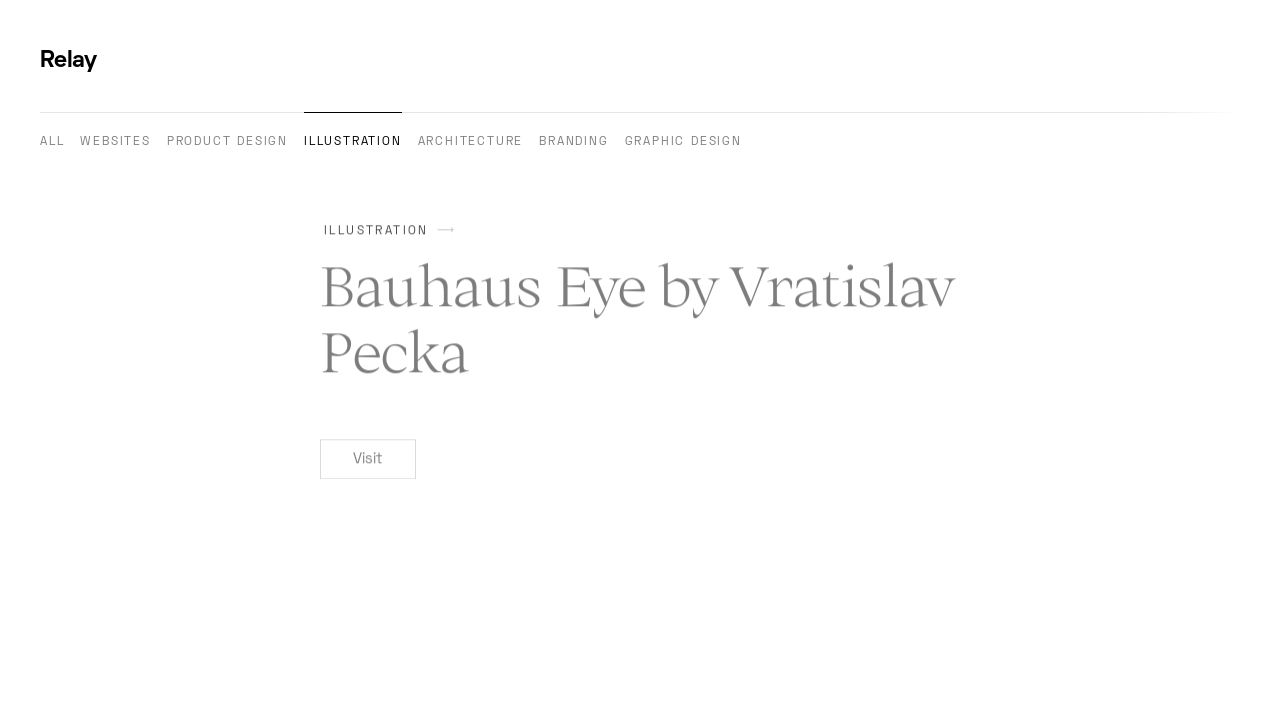

Verified Visit button contains valid external URL: https://posterlad.com/products/bauhaus-eye?_pos=1&_sid=4d2afe994&_ss=r
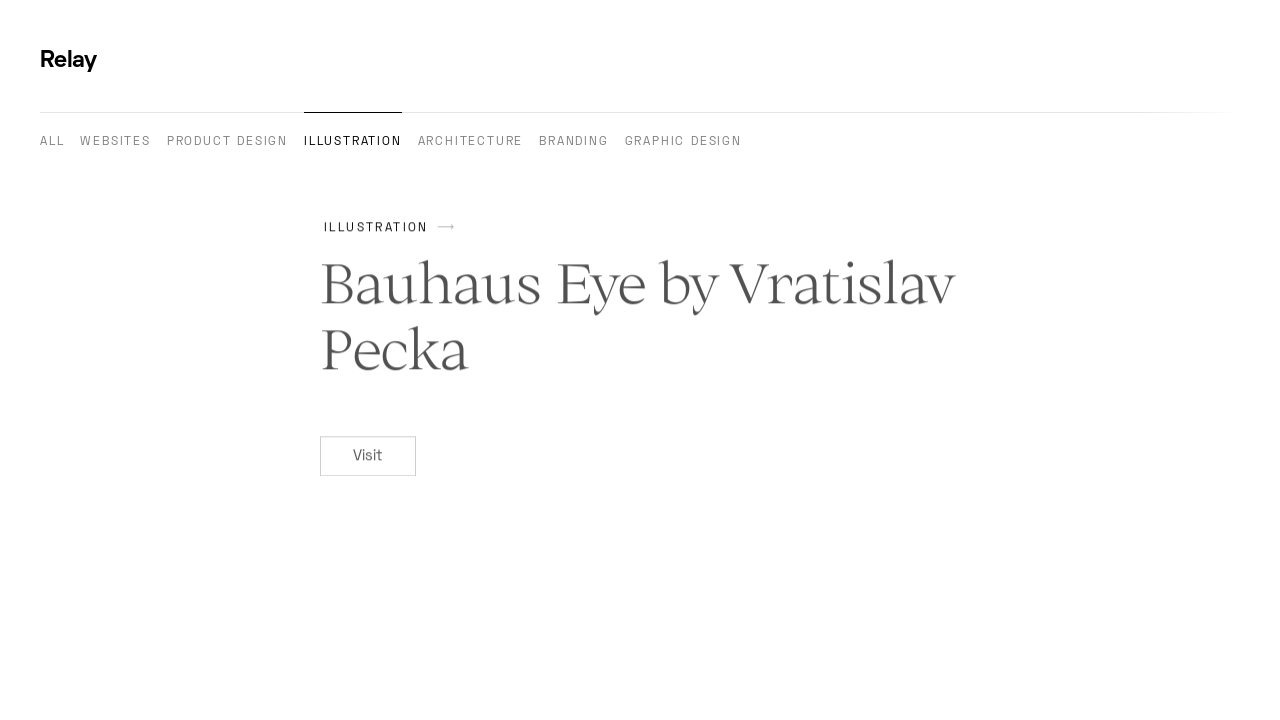

Navigated back to category page for next article
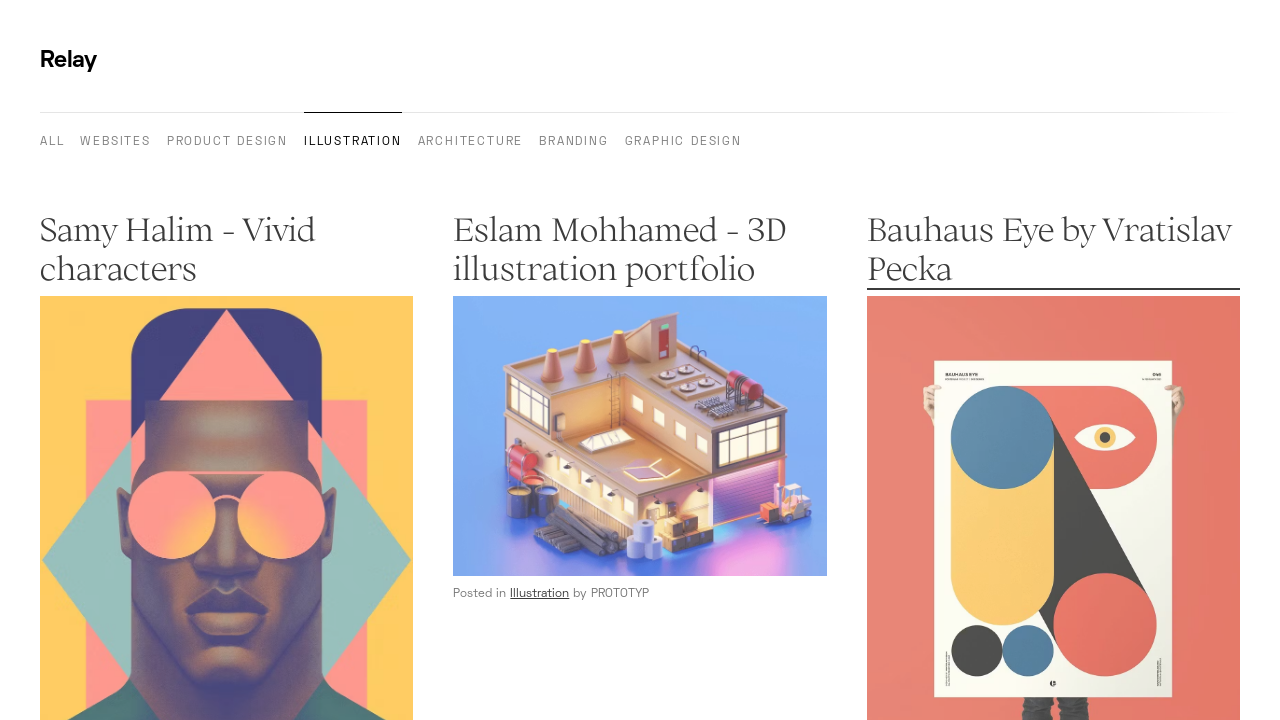

Clicked article card to open detail page at (227, 360) on h2[data-comp="title"] >> nth=3
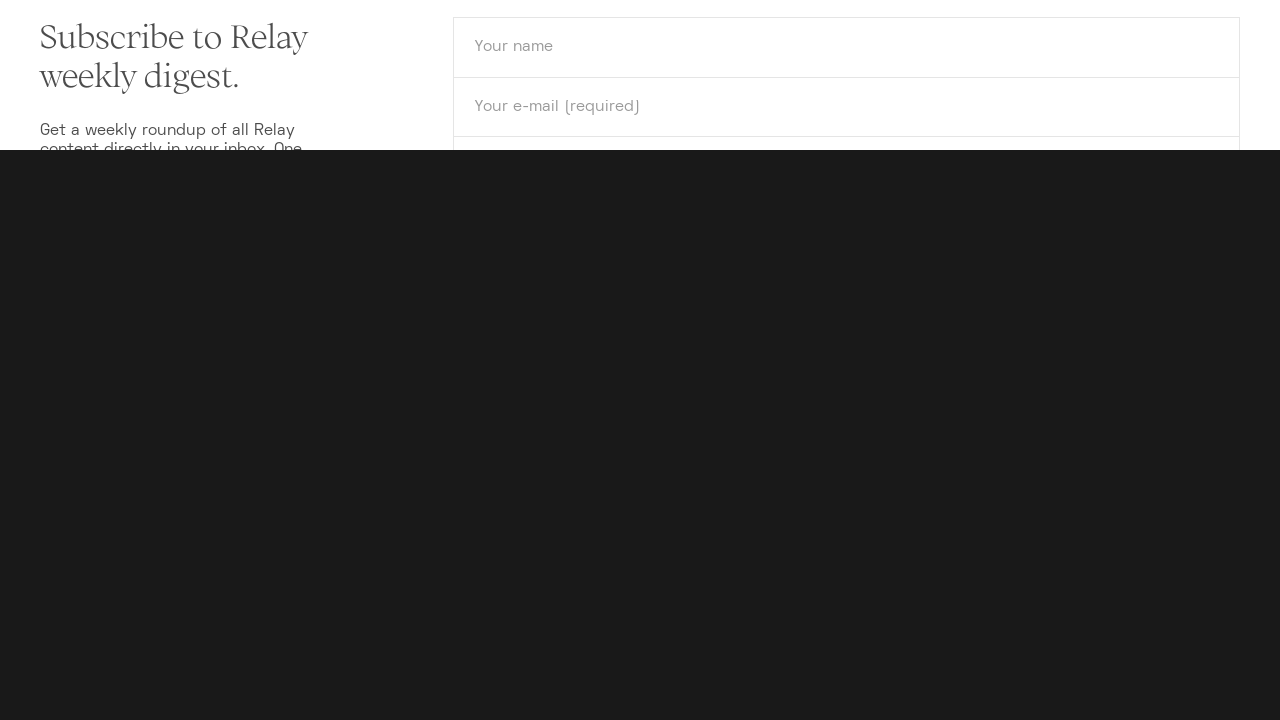

Located Visit button on article detail page
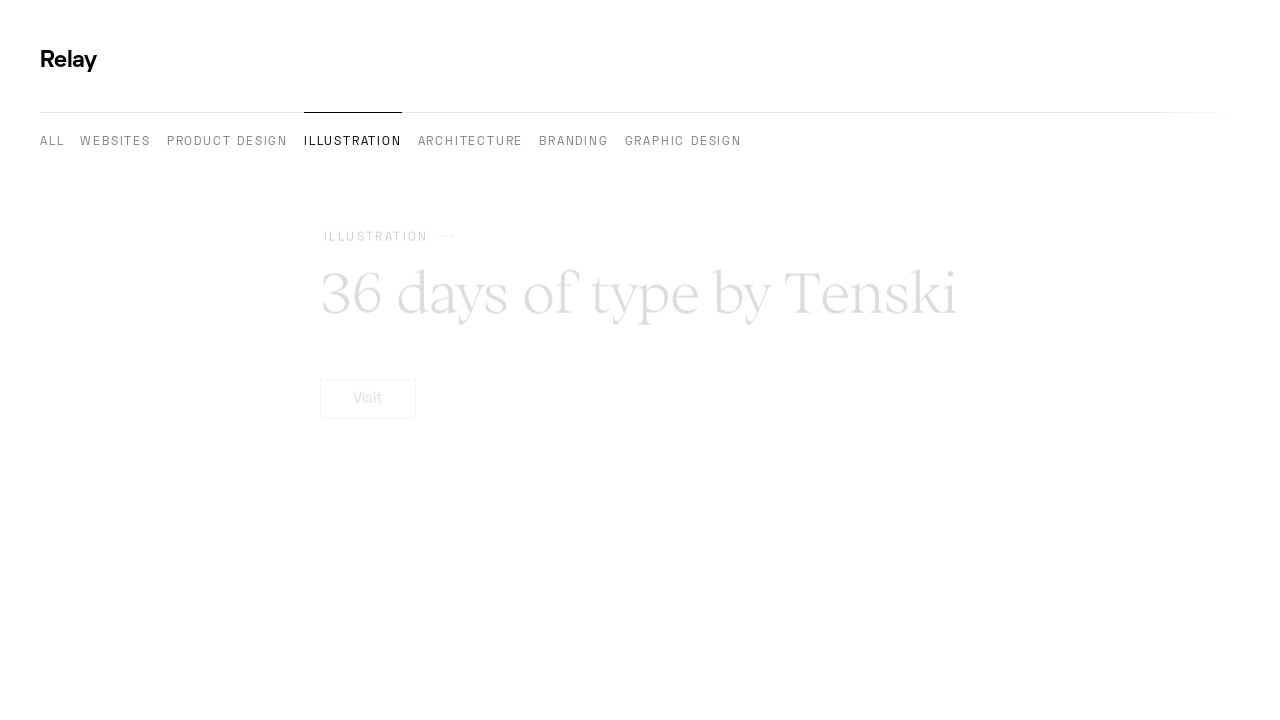

Retrieved href attribute from Visit button: https://www.behance.net/gallery/126245271/36-days-of-type-2021
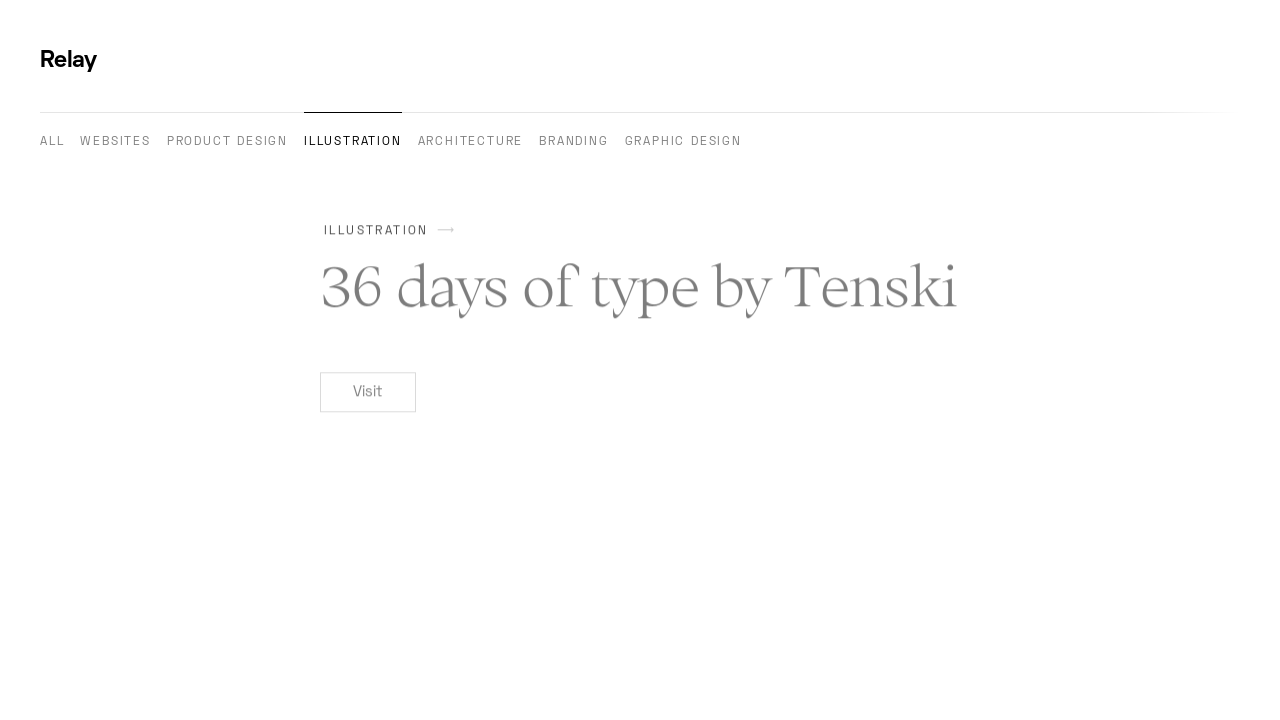

Verified Visit button contains valid external URL: https://www.behance.net/gallery/126245271/36-days-of-type-2021
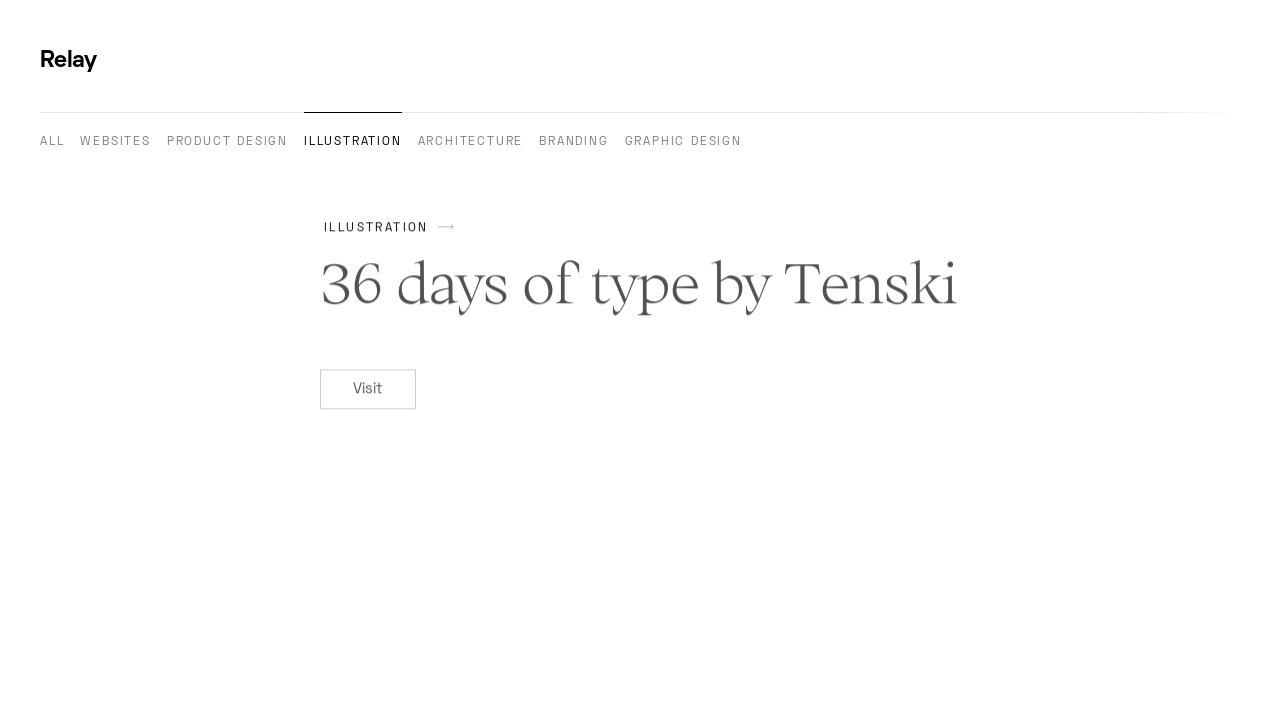

Navigated back to category page for next article
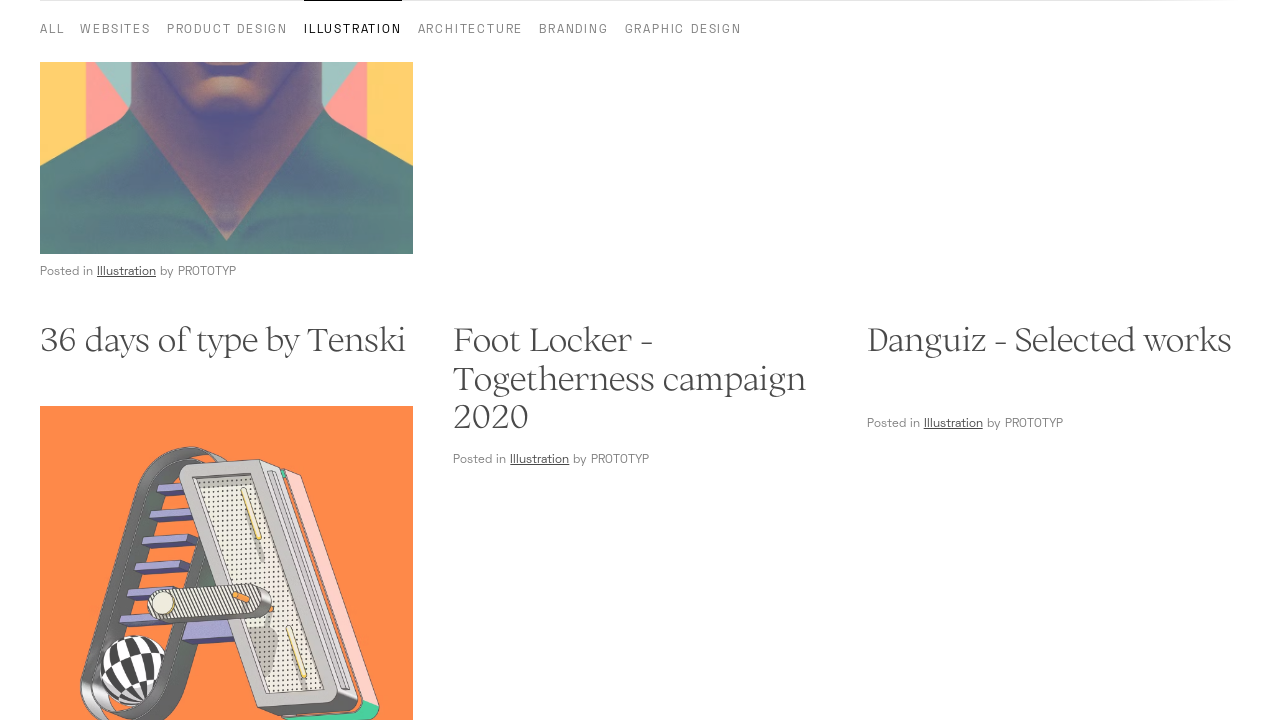

Clicked article card to open detail page at (640, 378) on h2[data-comp="title"] >> nth=4
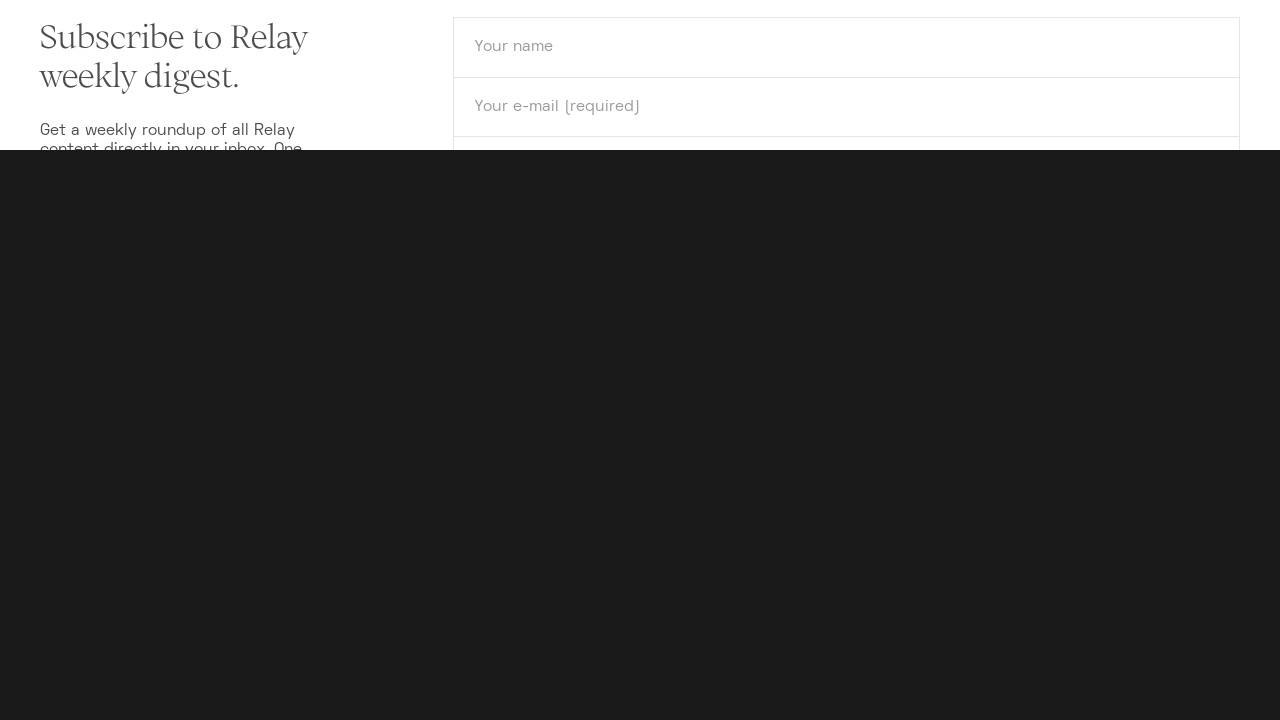

Located Visit button on article detail page
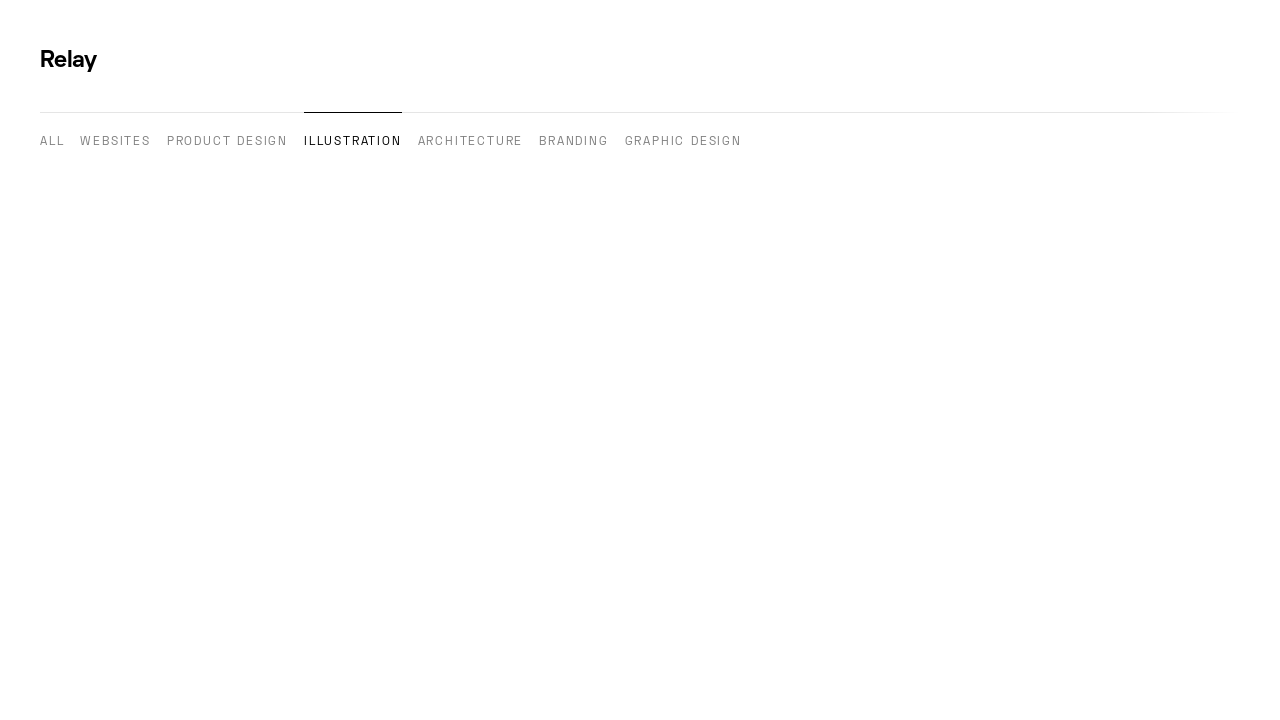

Retrieved href attribute from Visit button: https://herr-bias.de/foot-locker-togetherness-campaign-2020
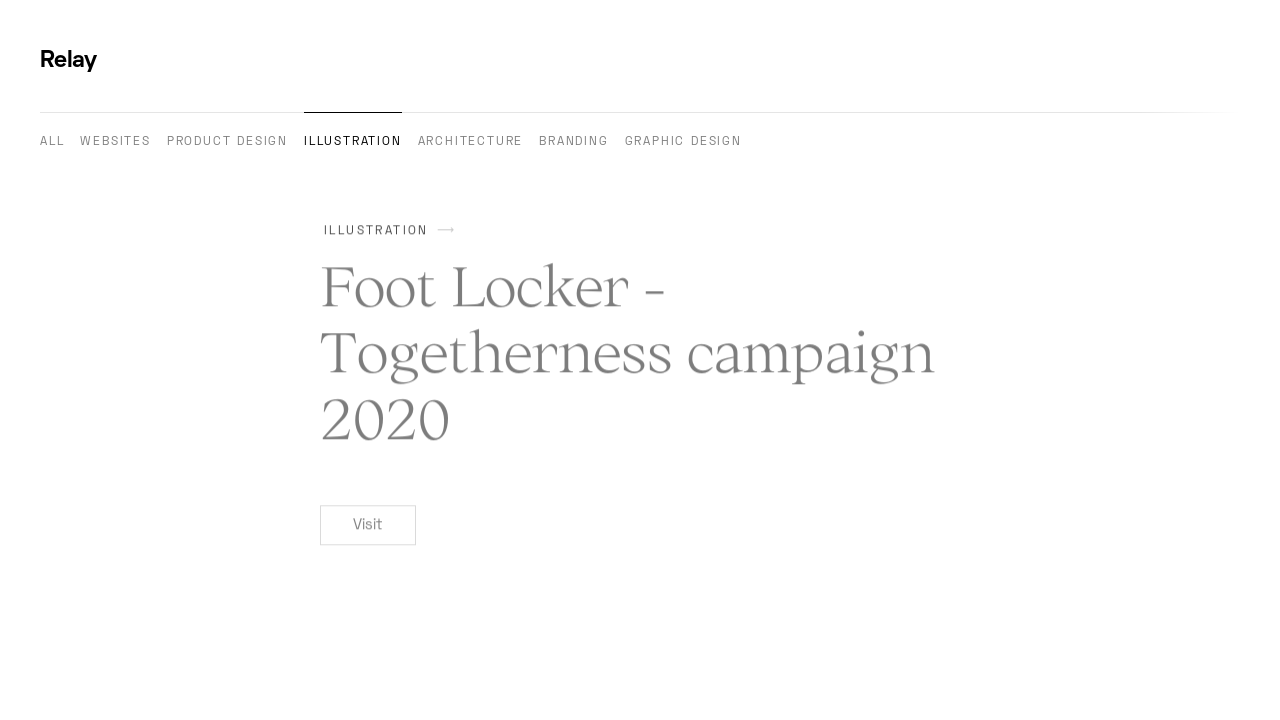

Verified Visit button contains valid external URL: https://herr-bias.de/foot-locker-togetherness-campaign-2020
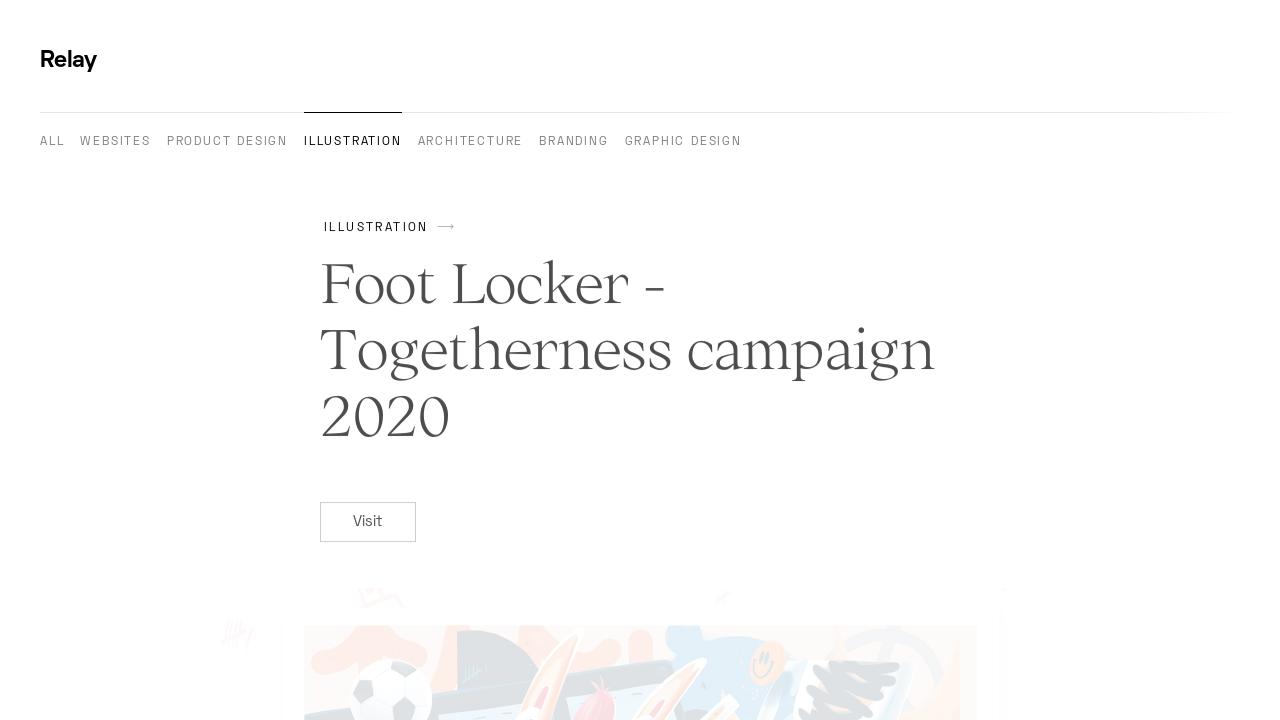

Navigated back to category page for next article
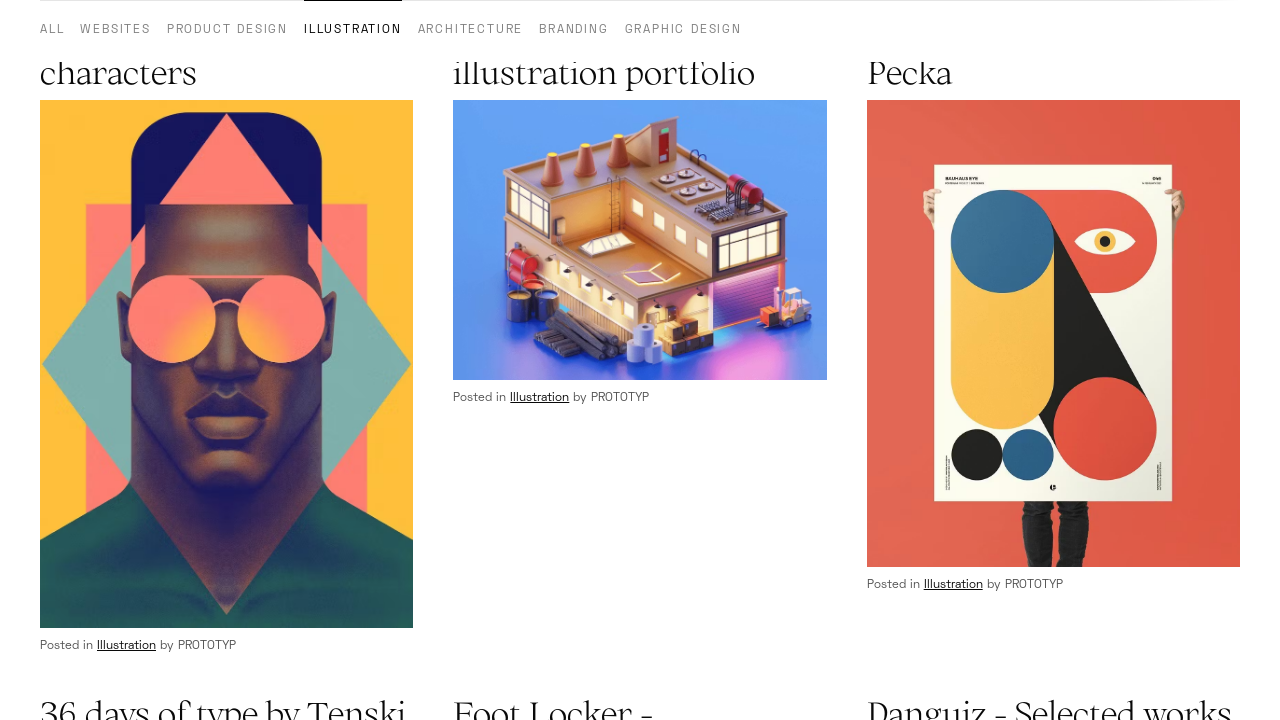

Clicked article card to open detail page at (1053, 680) on h2[data-comp="title"] >> nth=5
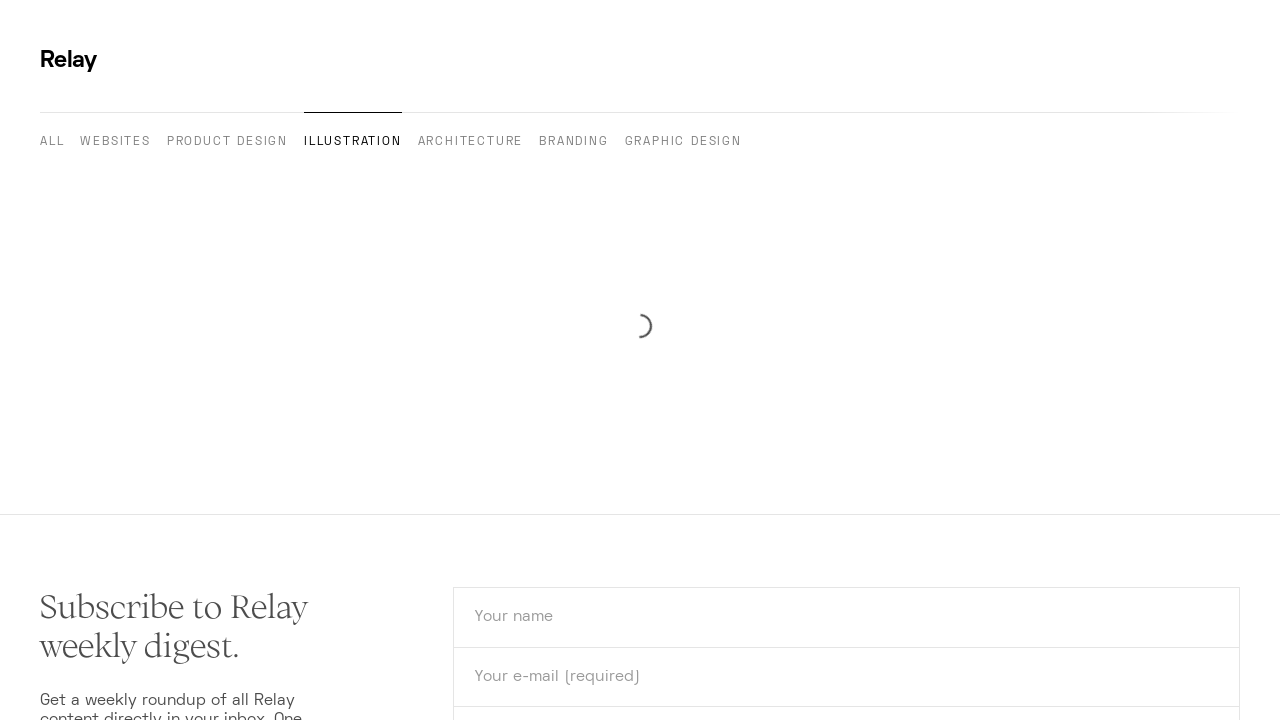

Located Visit button on article detail page
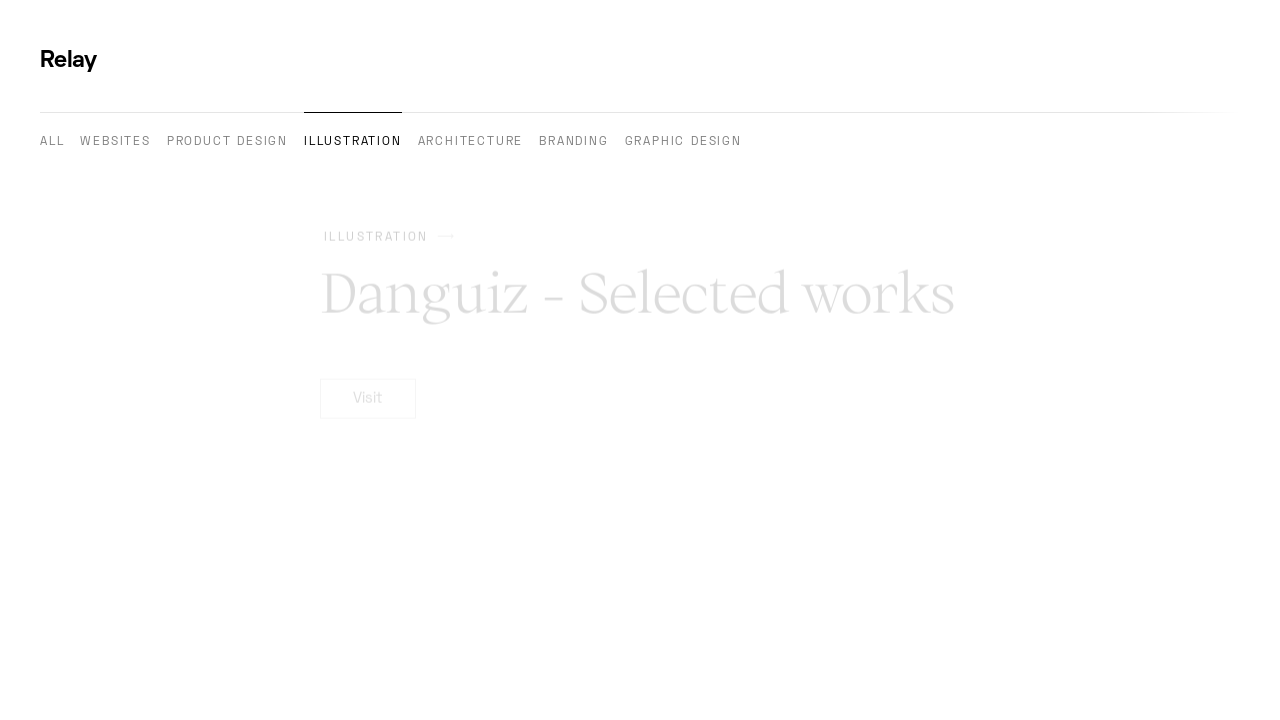

Retrieved href attribute from Visit button: https://www.dangiuz.com/works/
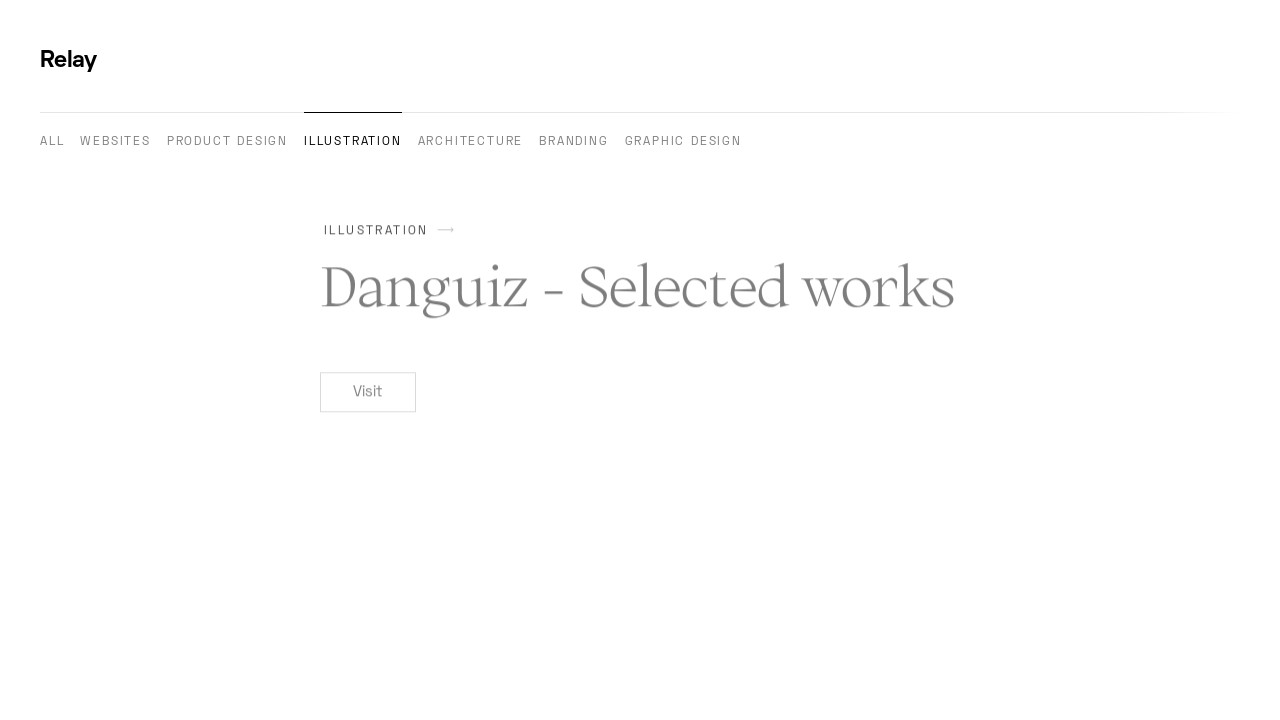

Verified Visit button contains valid external URL: https://www.dangiuz.com/works/
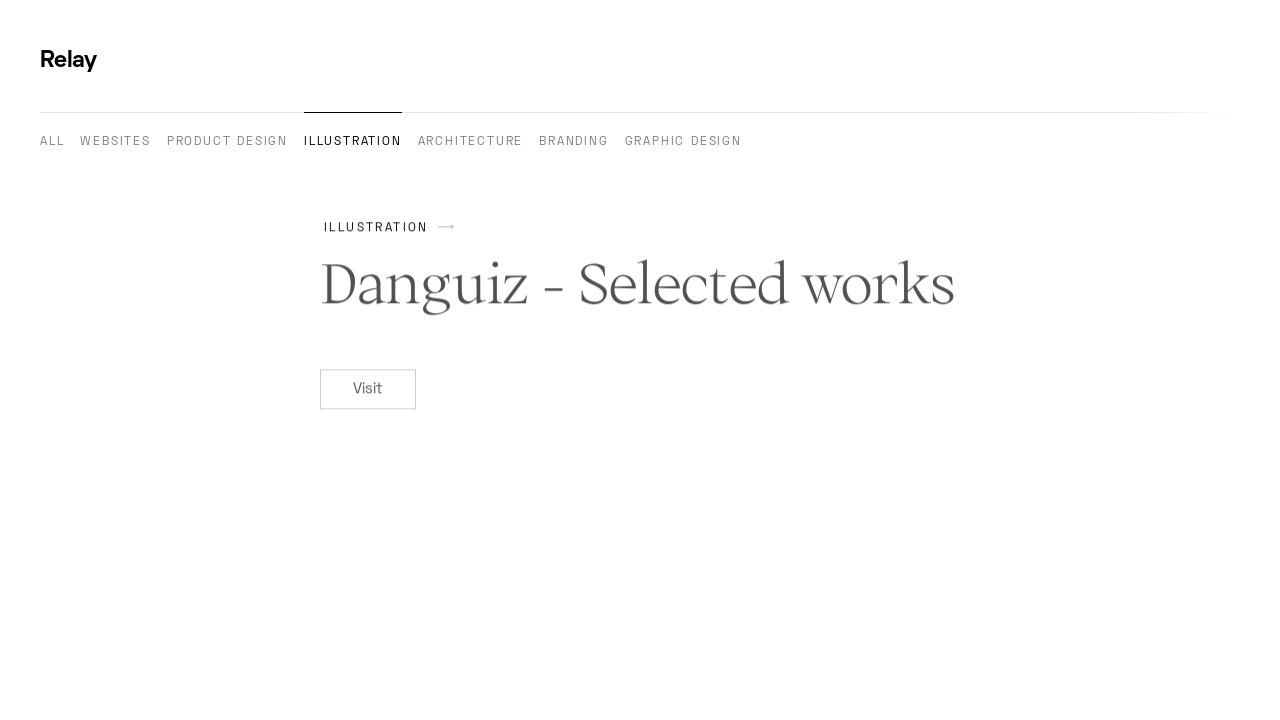

Navigated back to category page for next article
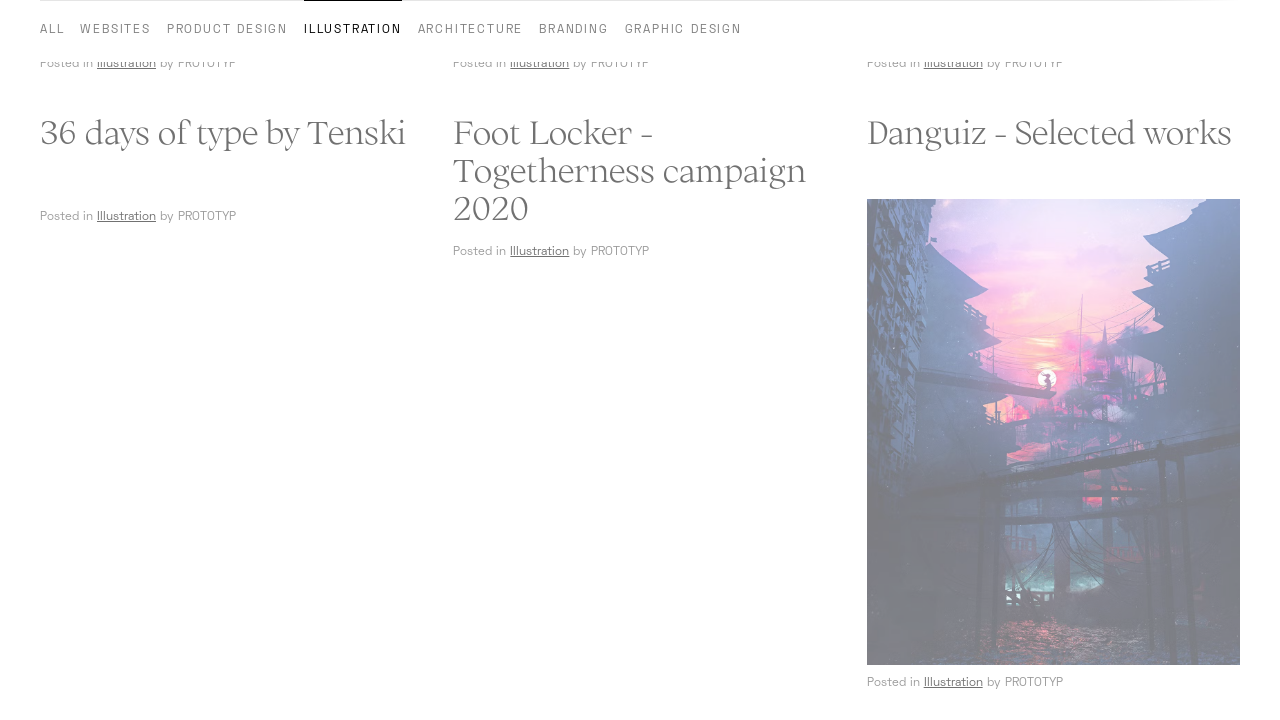

Clicked article card to open detail page at (227, 360) on h2[data-comp="title"] >> nth=6
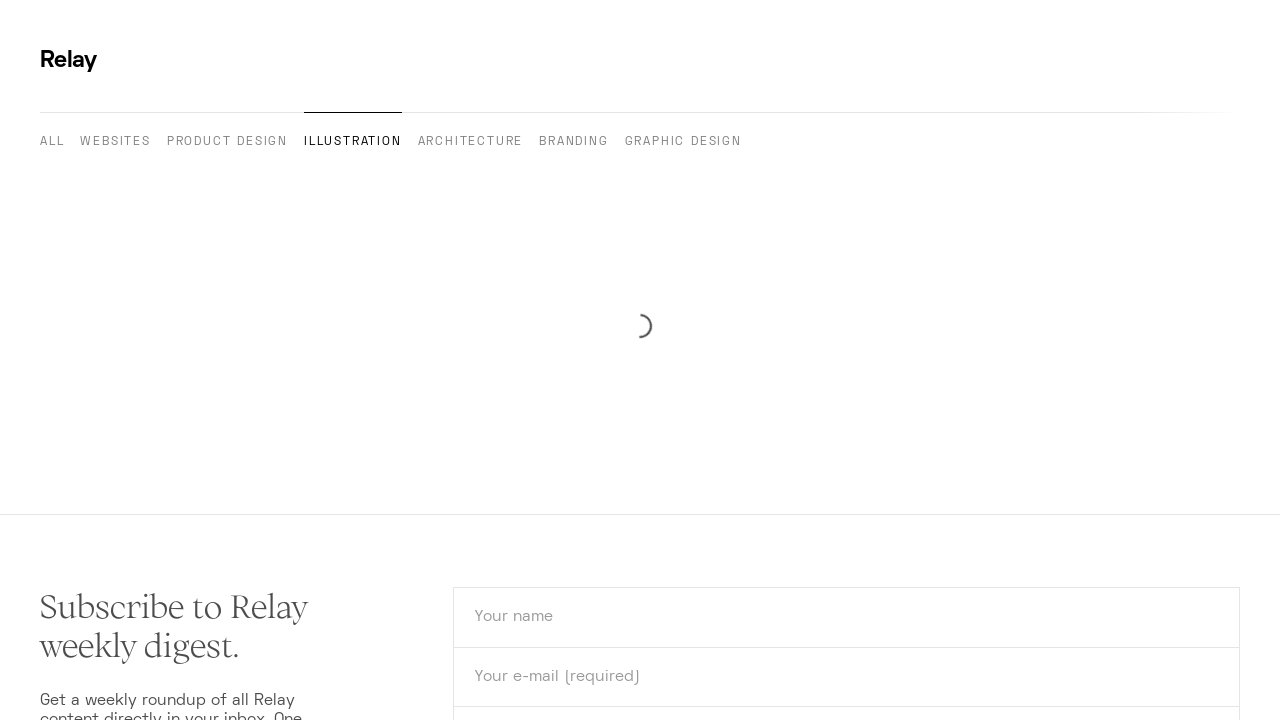

Located Visit button on article detail page
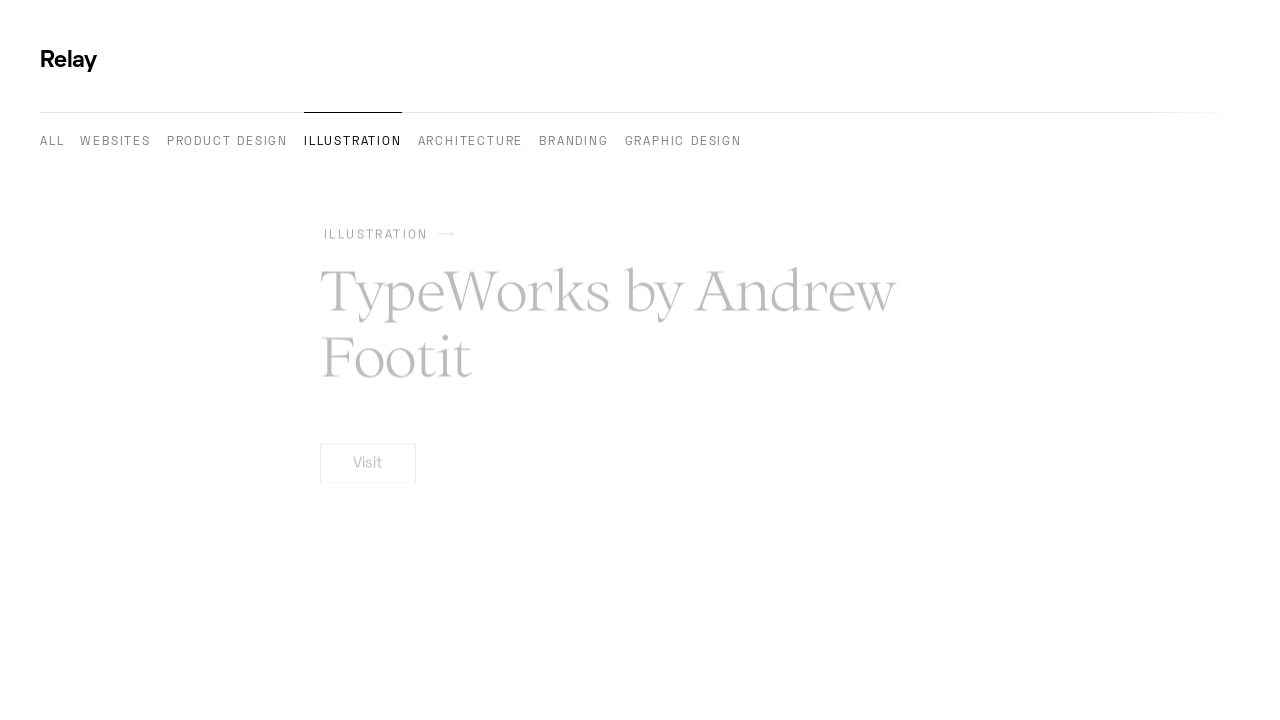

Retrieved href attribute from Visit button: https://www.behance.net/gallery/112626291/TypeWorks
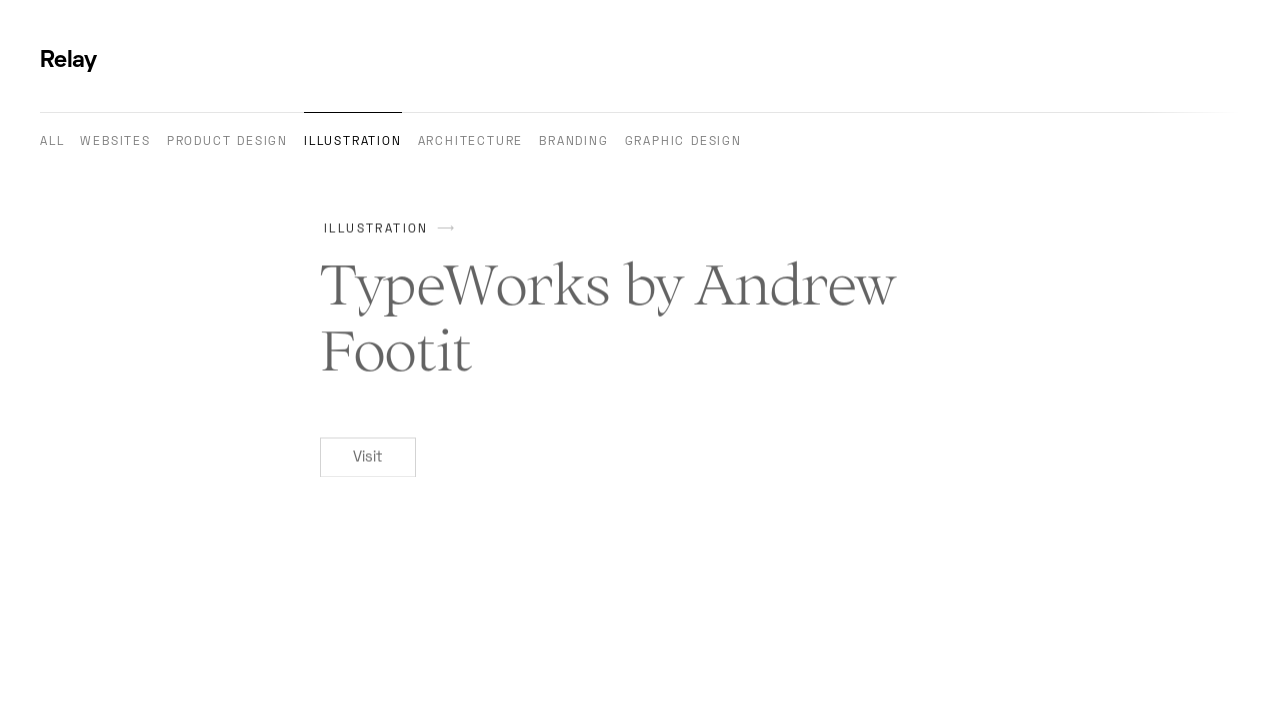

Verified Visit button contains valid external URL: https://www.behance.net/gallery/112626291/TypeWorks
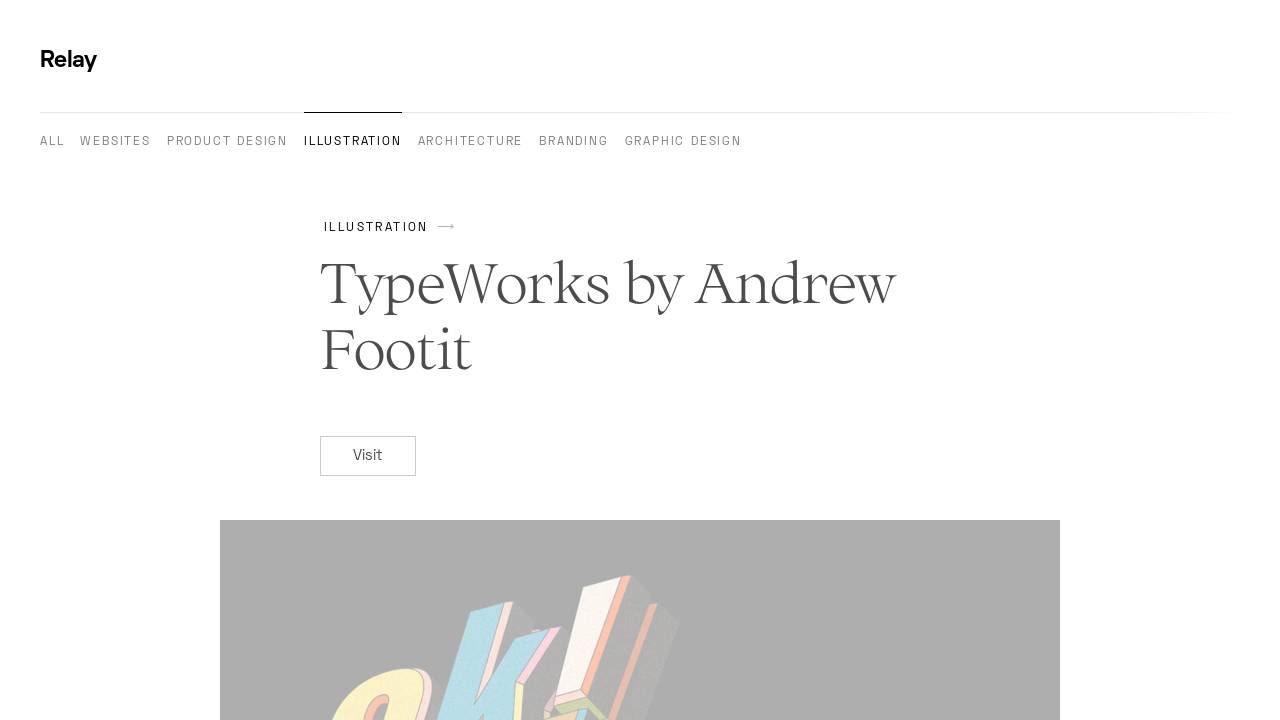

Navigated back to category page for next article
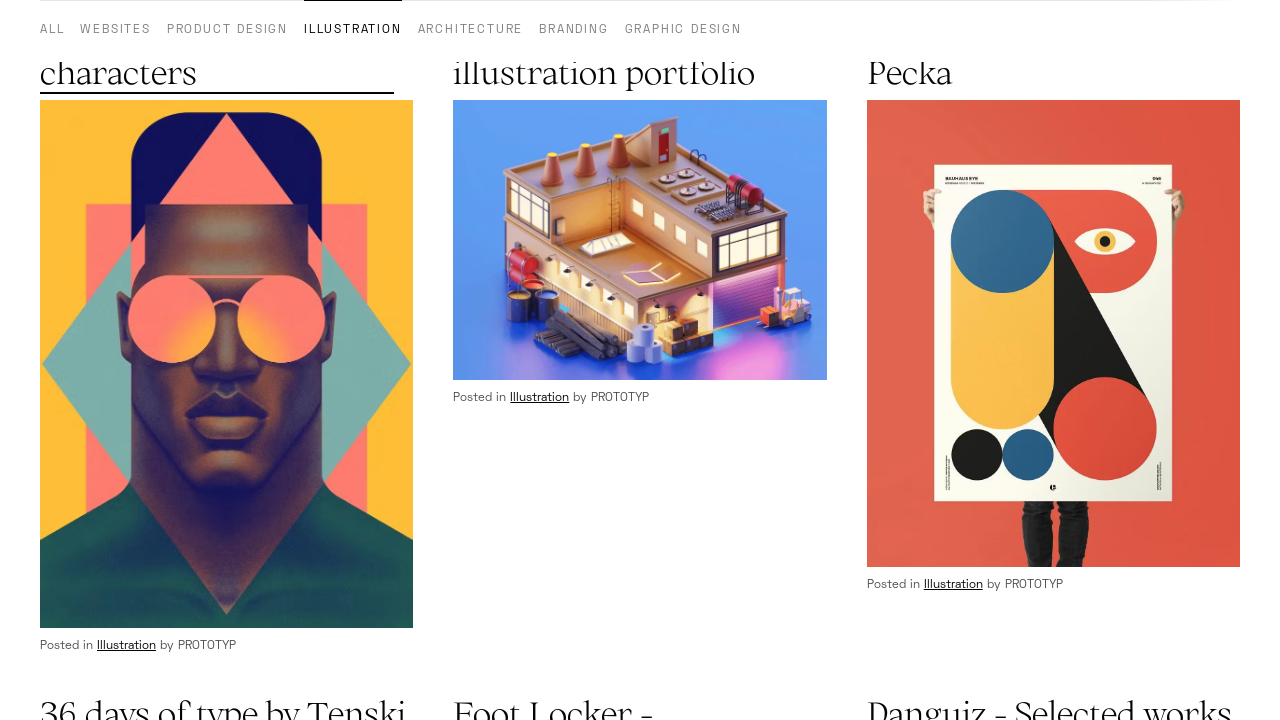

Clicked article card to open detail page at (640, 360) on h2[data-comp="title"] >> nth=7
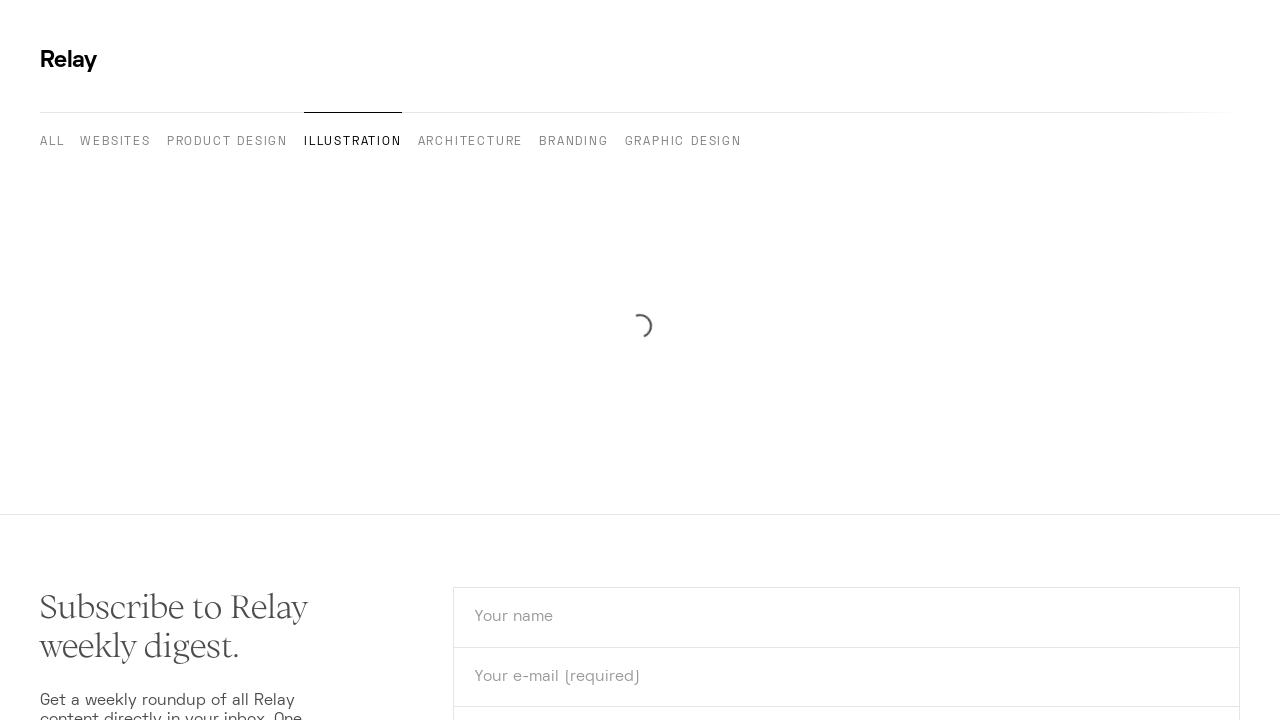

Located Visit button on article detail page
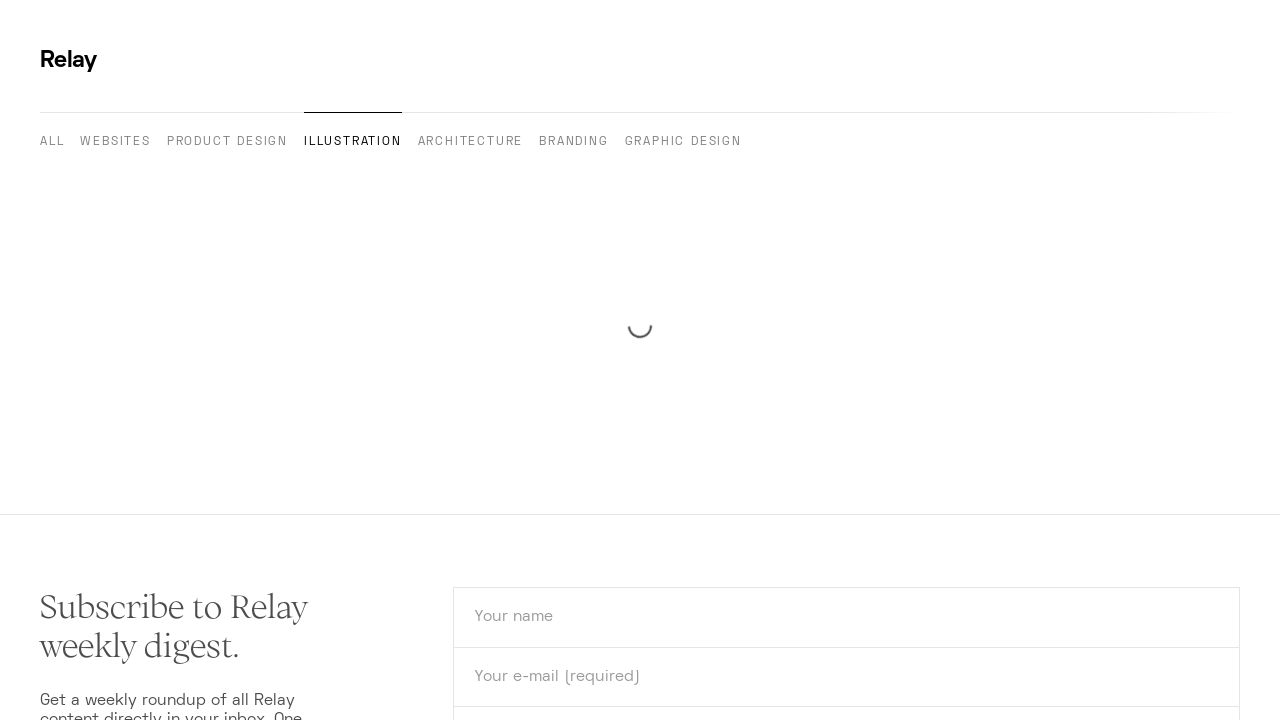

Retrieved href attribute from Visit button: https://dribbble.com/guillaumekurkdjian
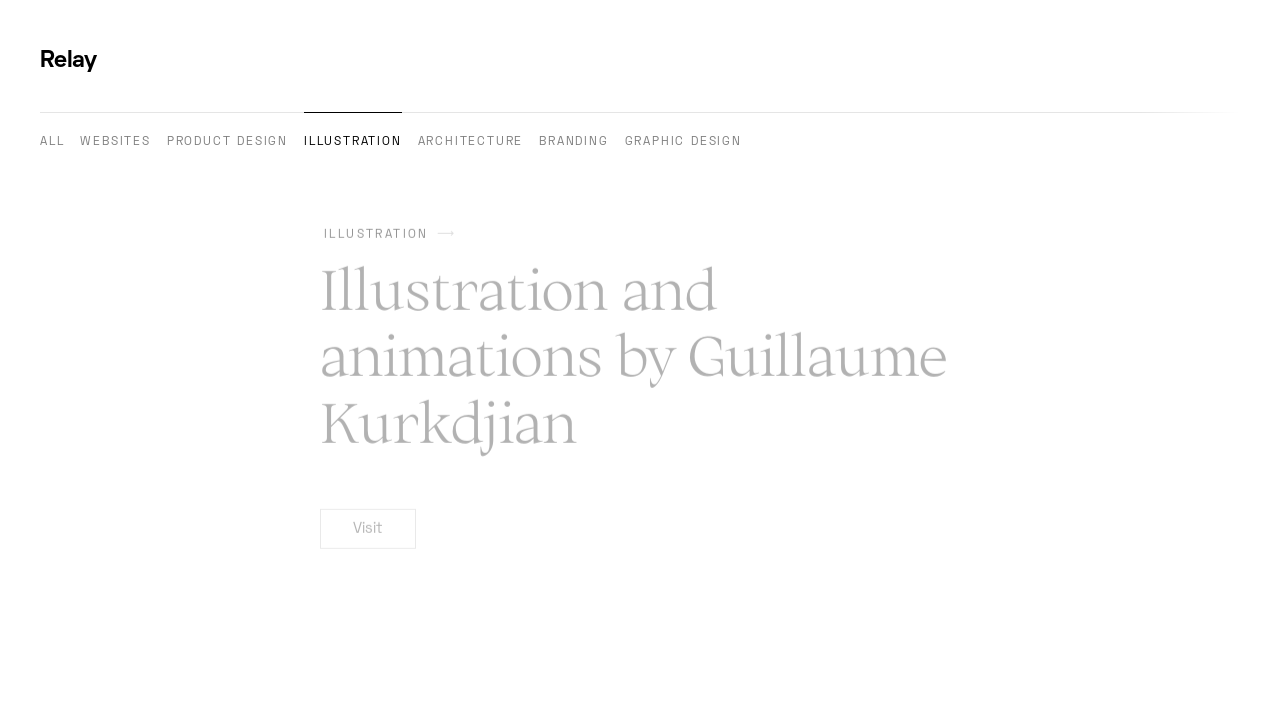

Verified Visit button contains valid external URL: https://dribbble.com/guillaumekurkdjian
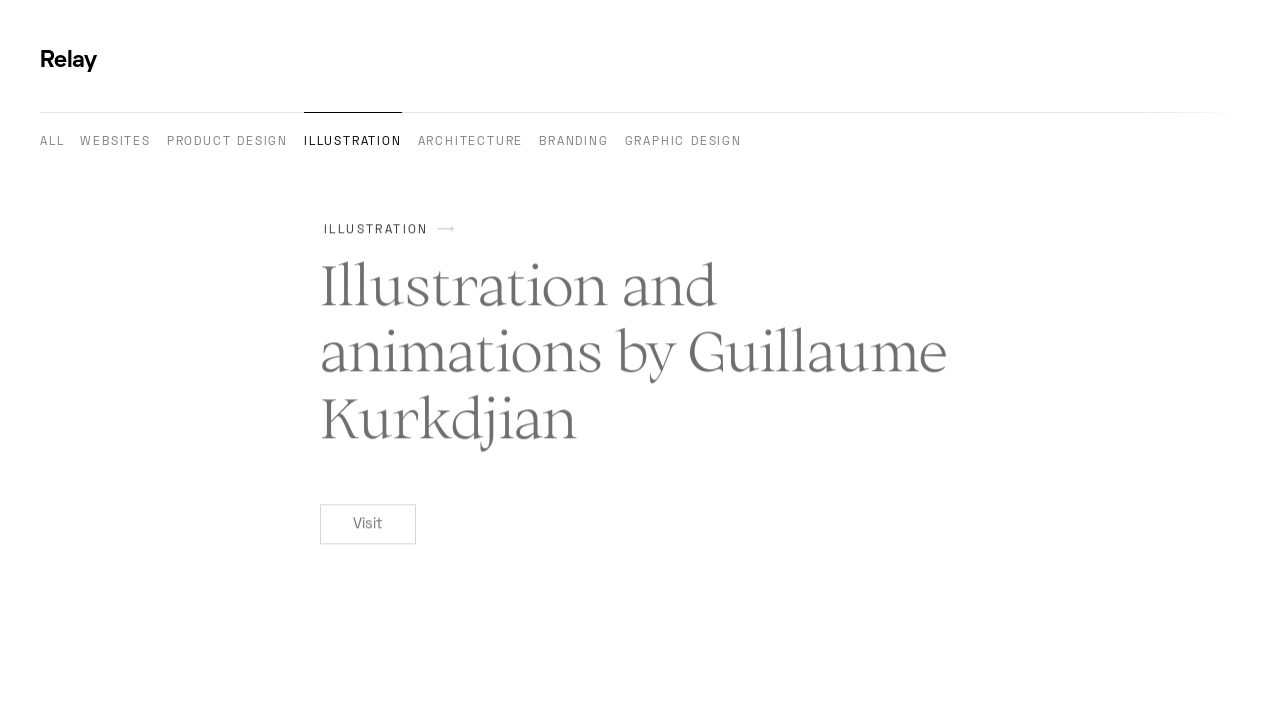

Navigated back to category page for next article
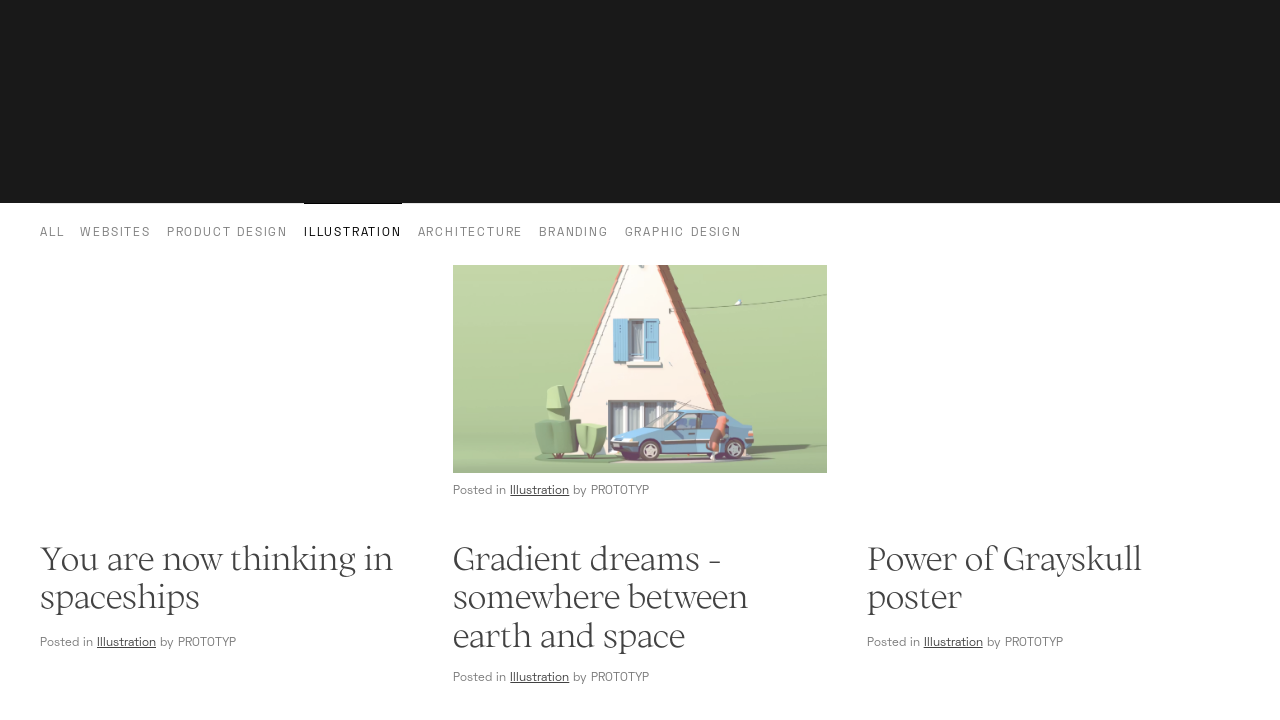

Clicked article card to open detail page at (1053, 342) on h2[data-comp="title"] >> nth=8
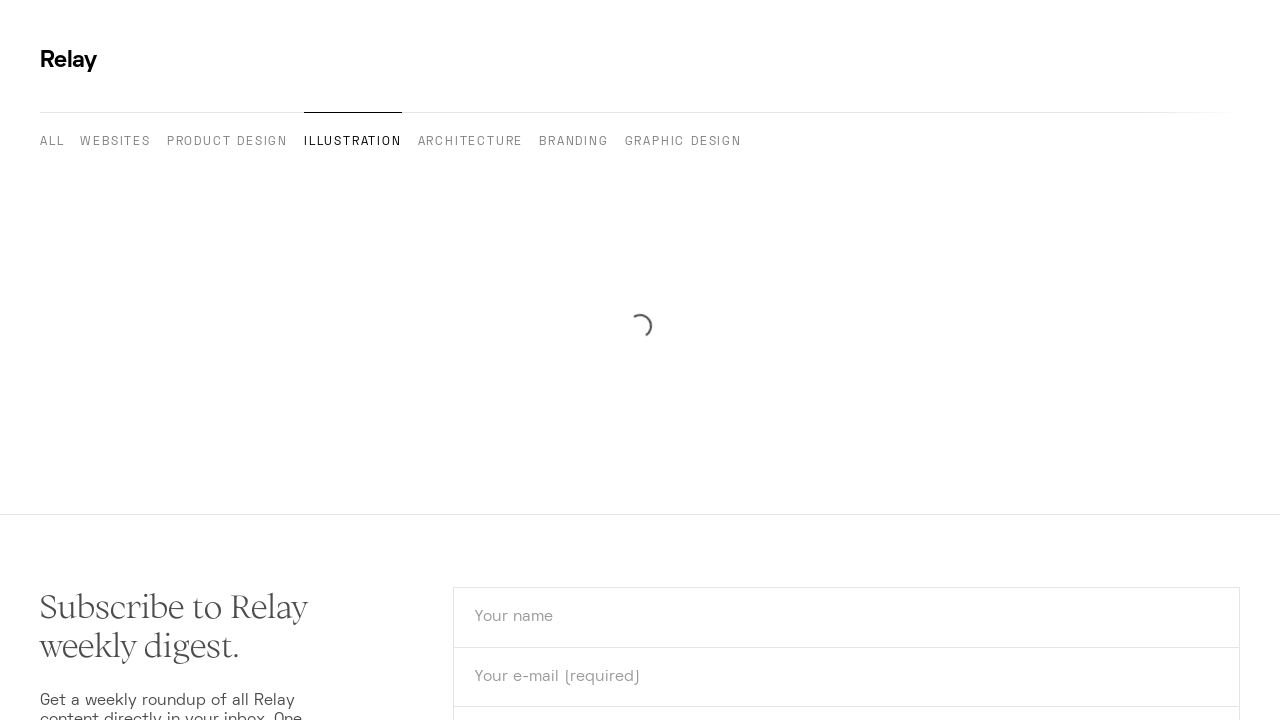

Located Visit button on article detail page
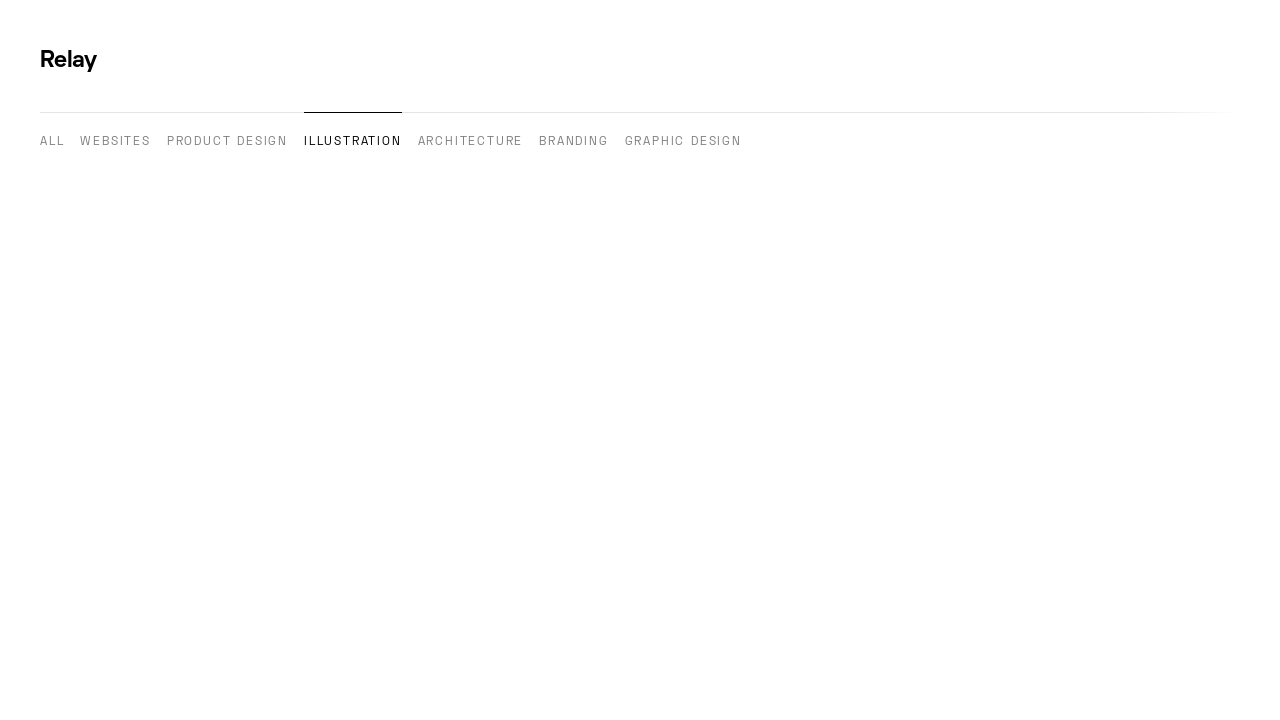

Retrieved href attribute from Visit button: https://www.docubyte.com/works/wedged-wonders/
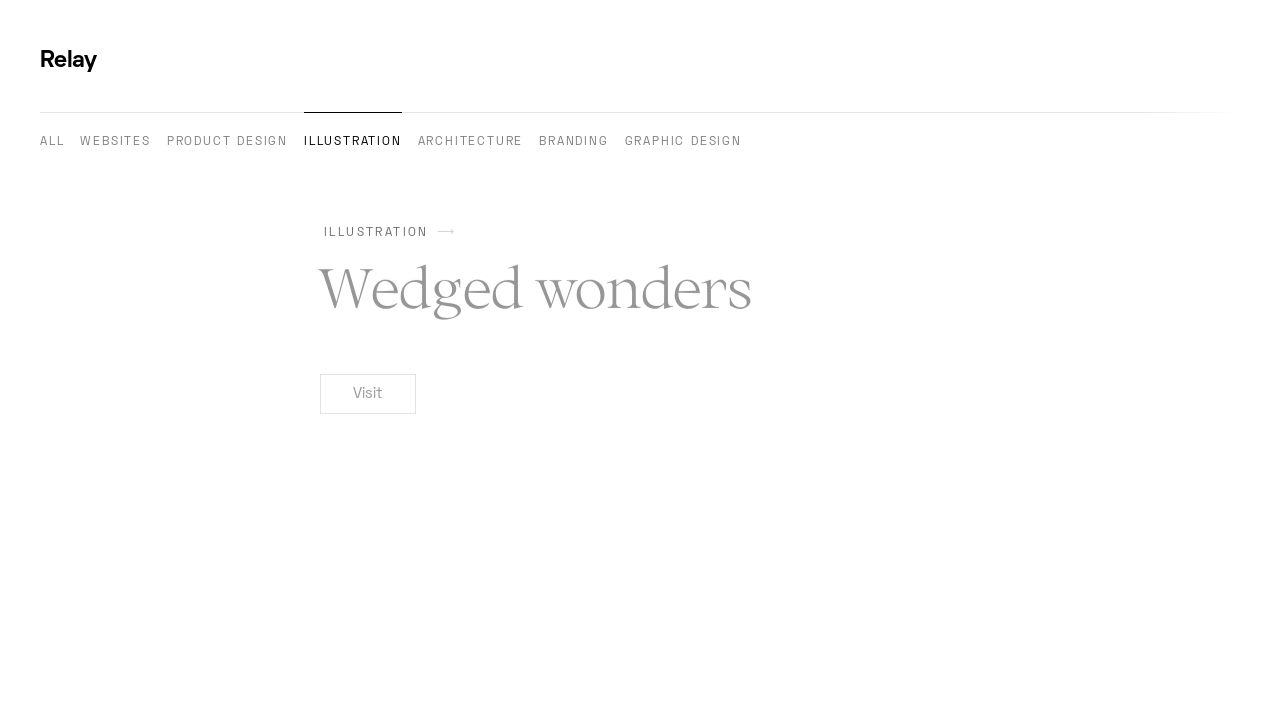

Verified Visit button contains valid external URL: https://www.docubyte.com/works/wedged-wonders/
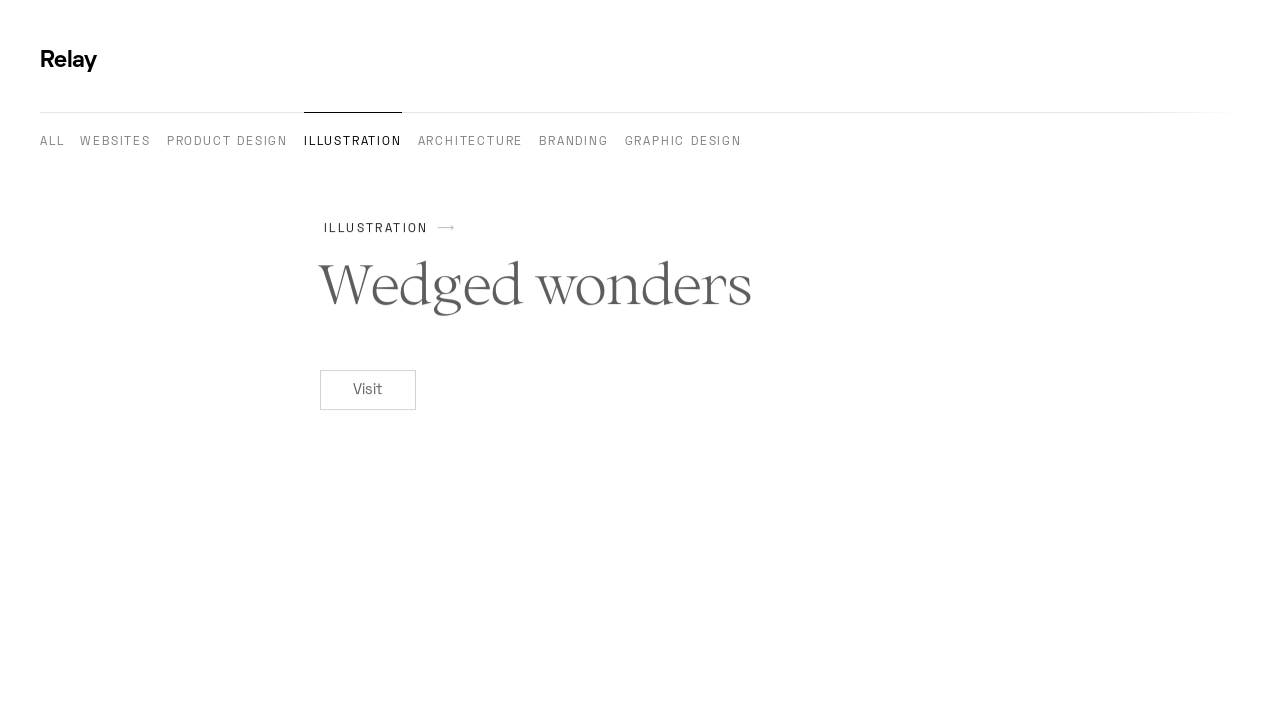

Navigated back to category page for next article
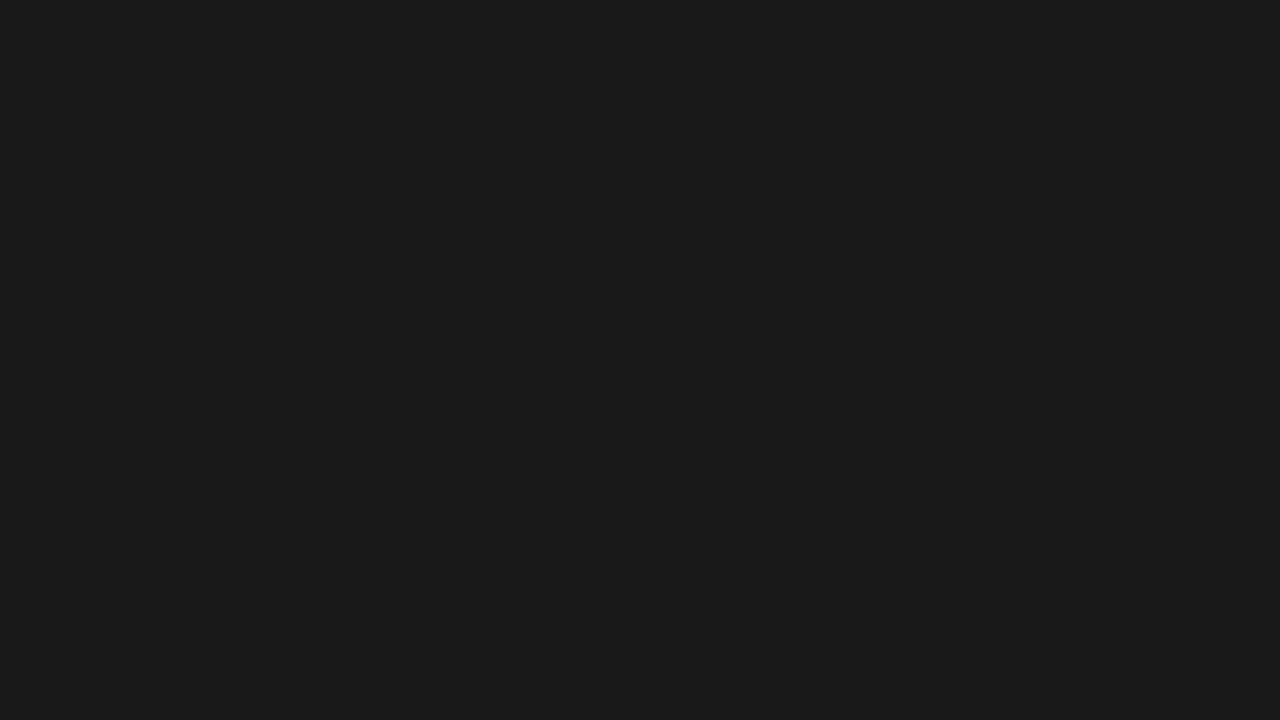

Clicked article card to open detail page at (227, 361) on h2[data-comp="title"] >> nth=9
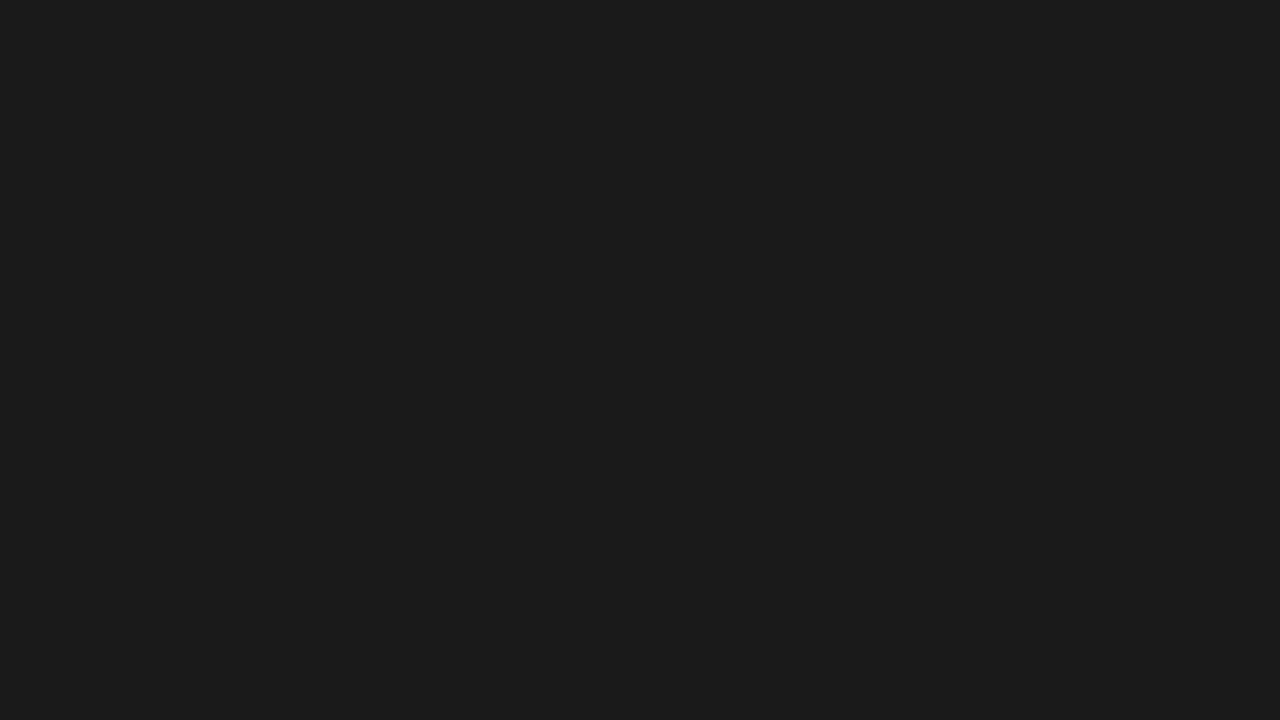

Located Visit button on article detail page
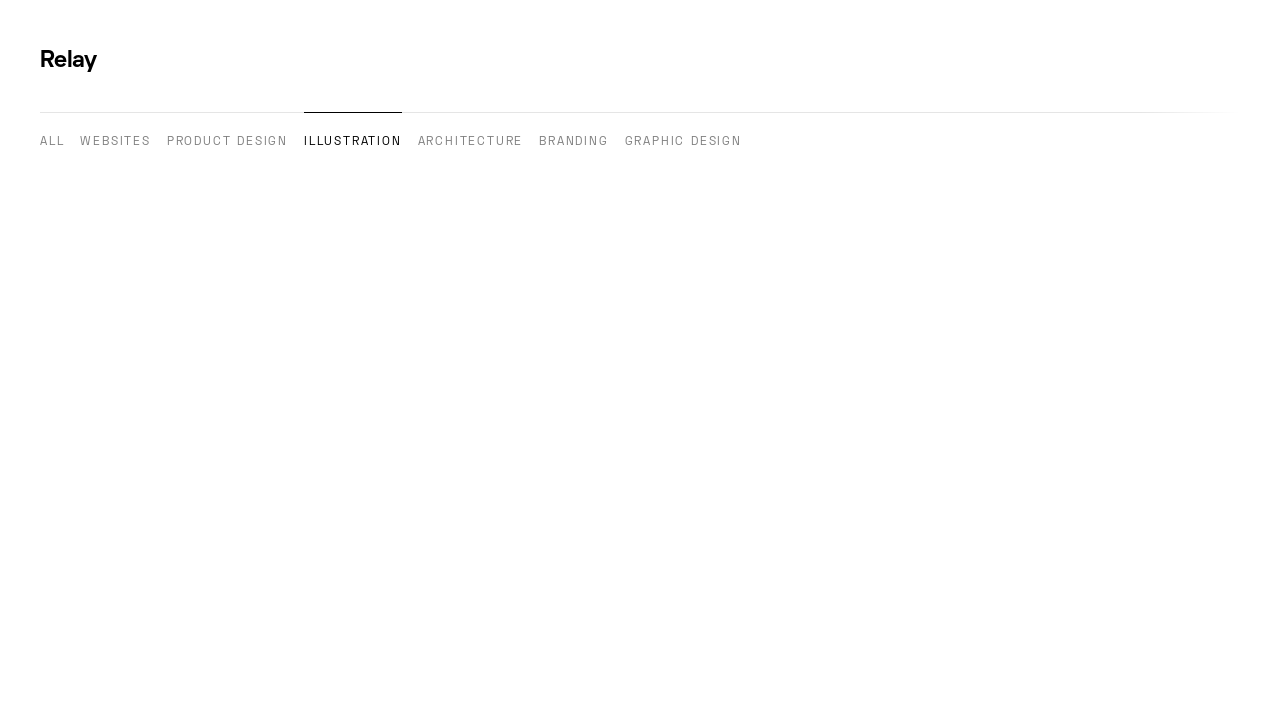

Retrieved href attribute from Visit button: https://www.artstation.com/spacegooose/prints
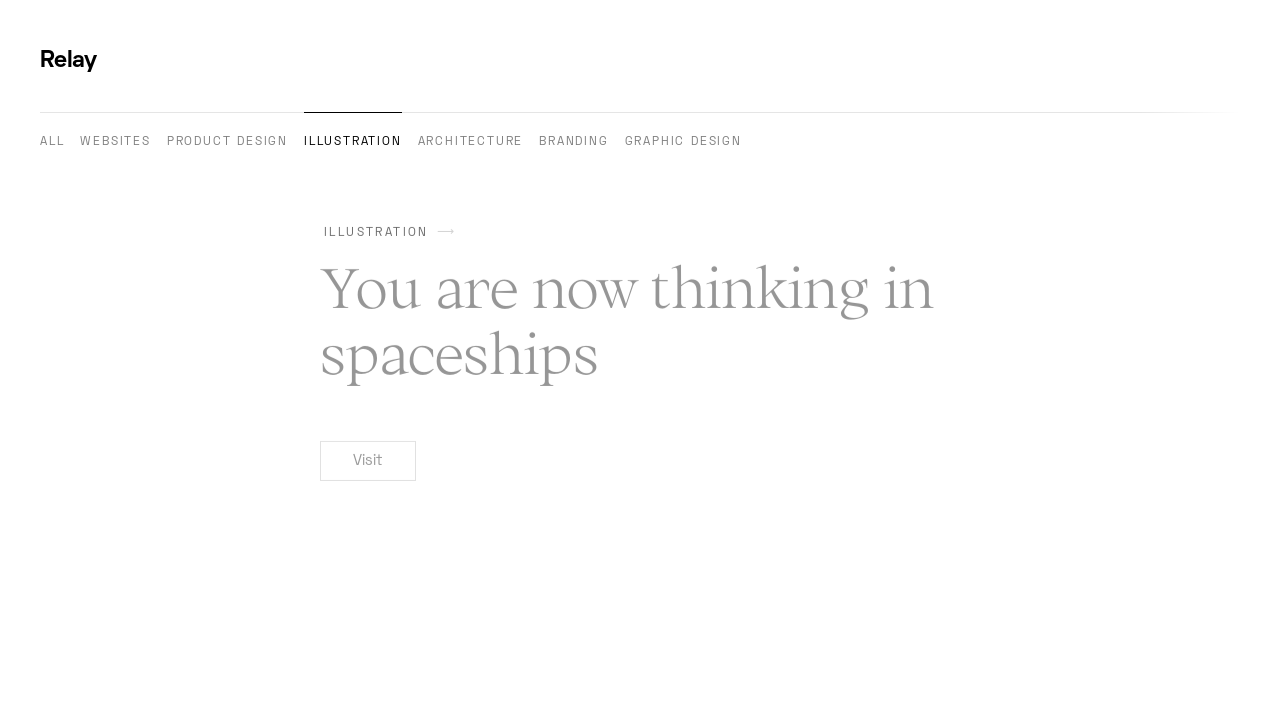

Verified Visit button contains valid external URL: https://www.artstation.com/spacegooose/prints
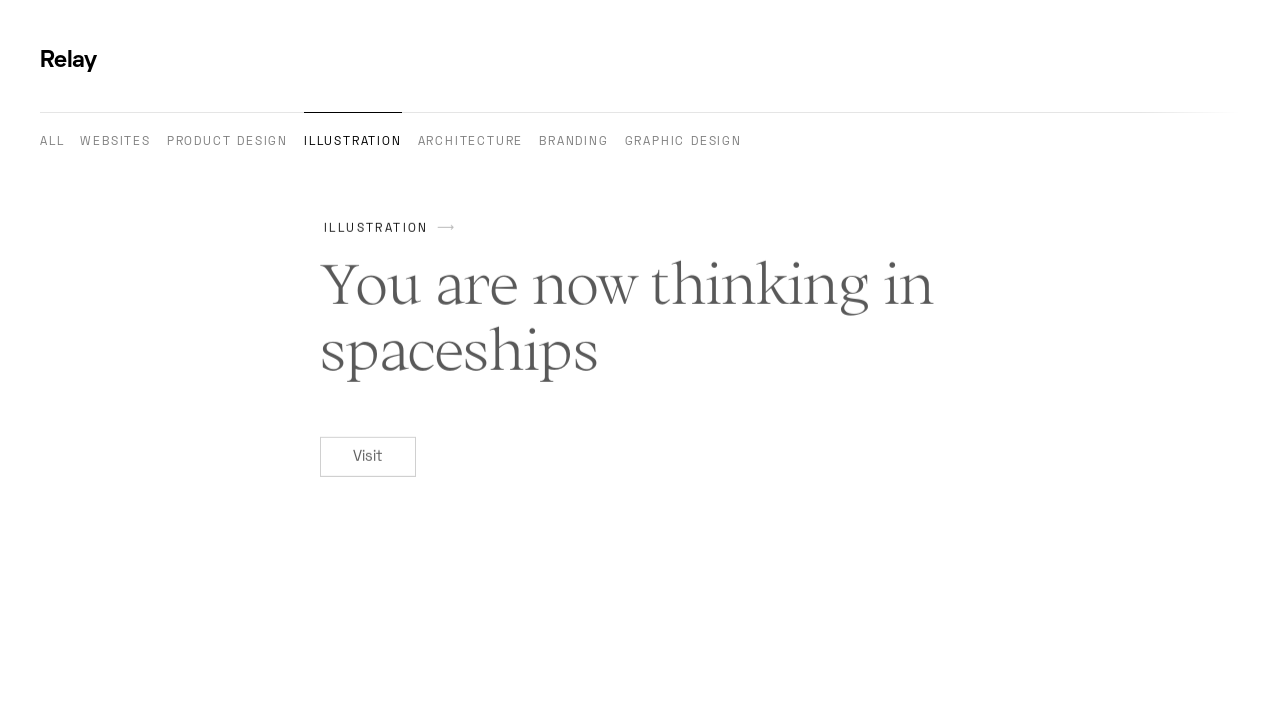

Navigated back to category page for next article
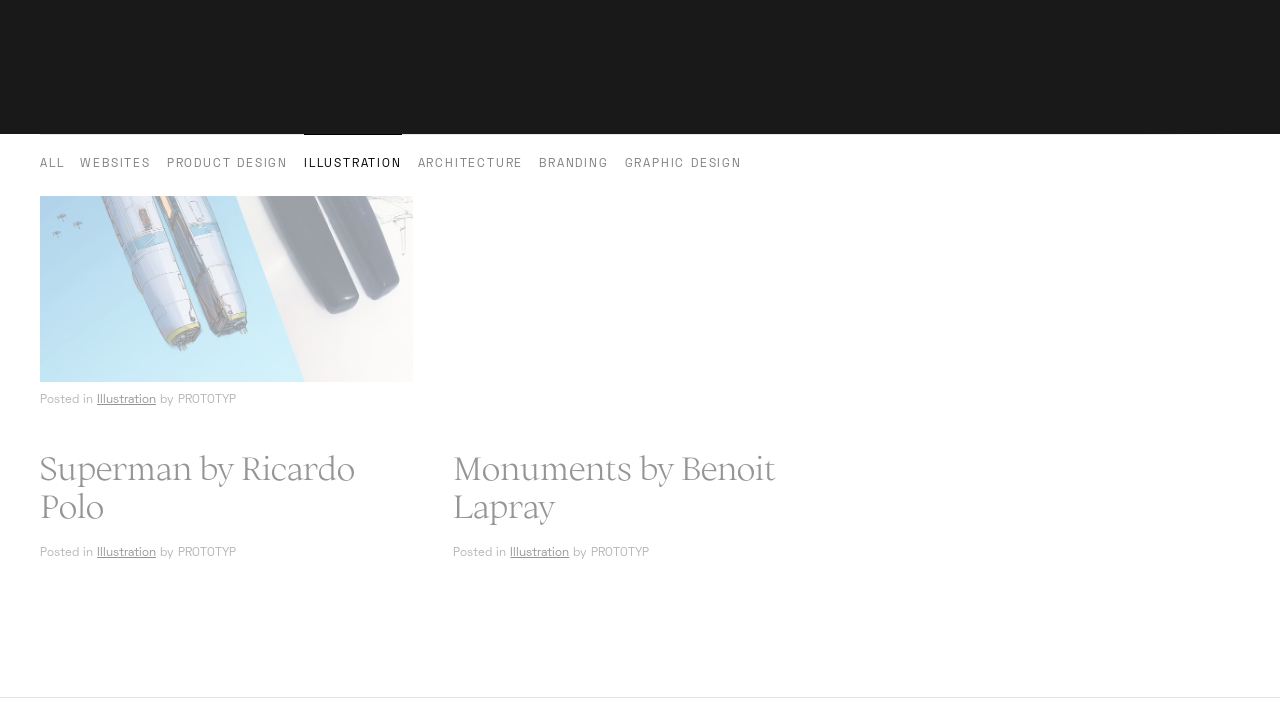

Clicked article card to open detail page at (640, 663) on h2[data-comp="title"] >> nth=10
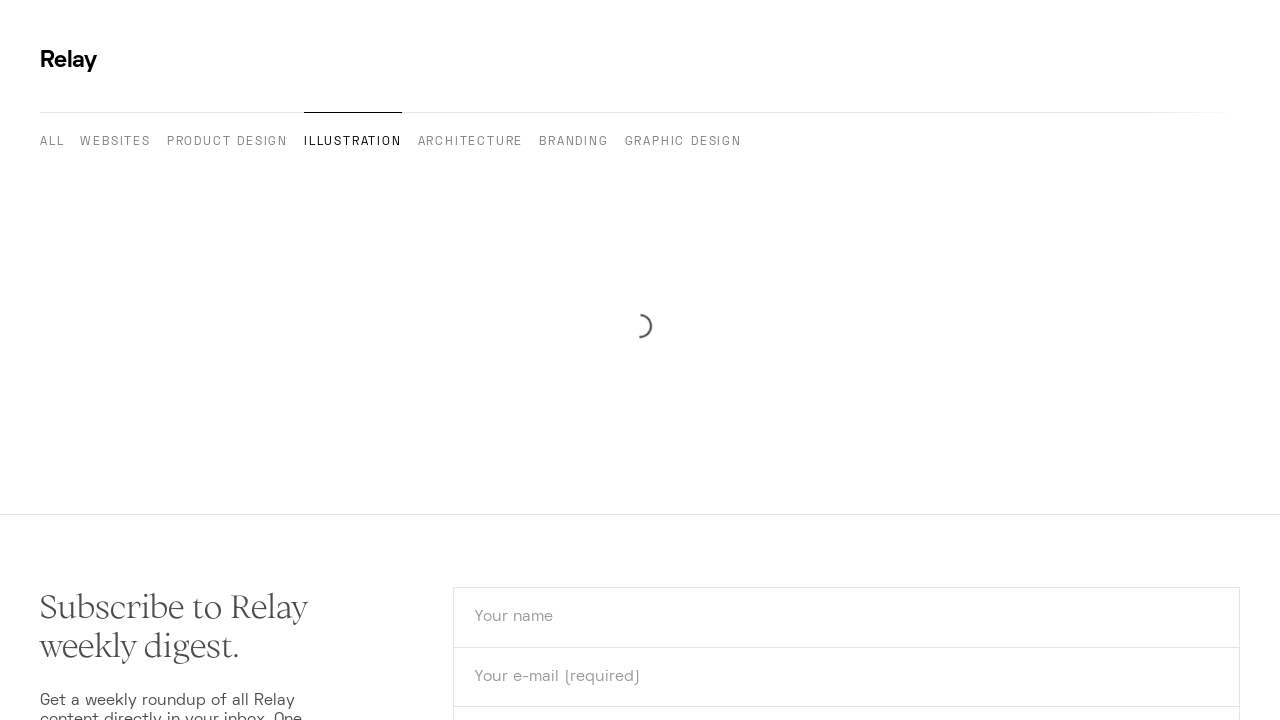

Located Visit button on article detail page
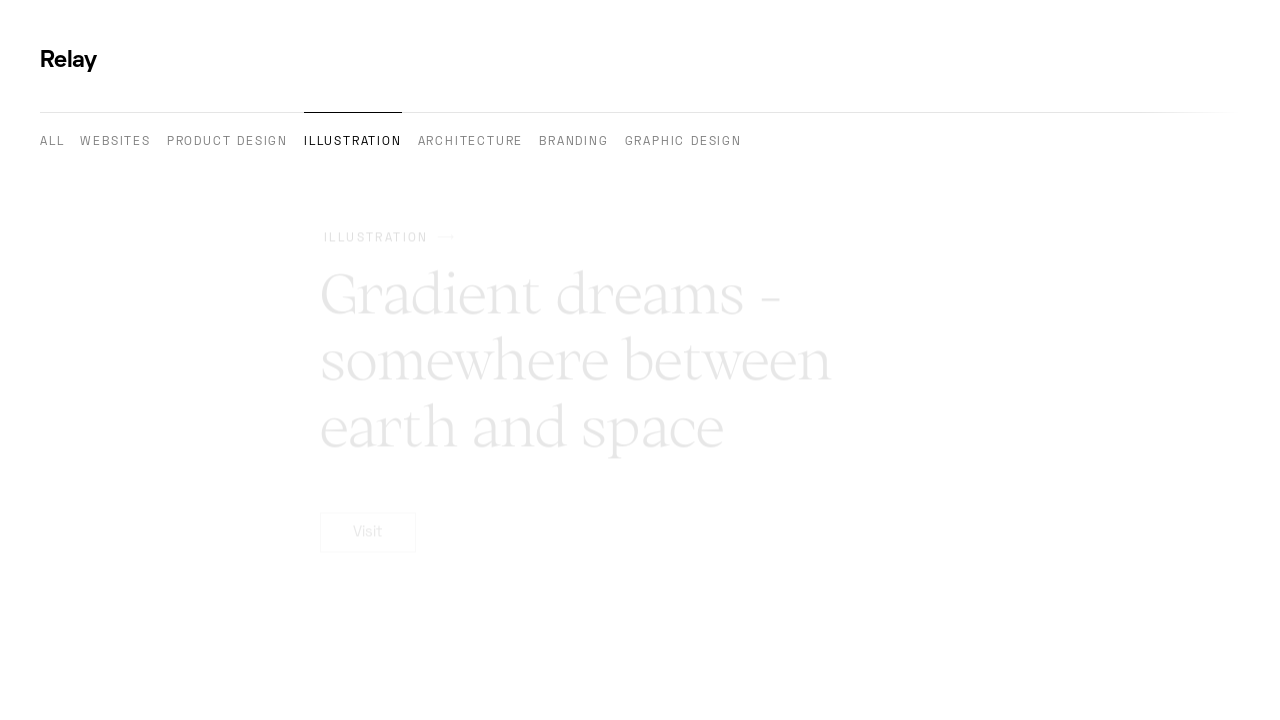

Retrieved href attribute from Visit button: https://superrare.co/artwork-v2/gradient-dreams-19861
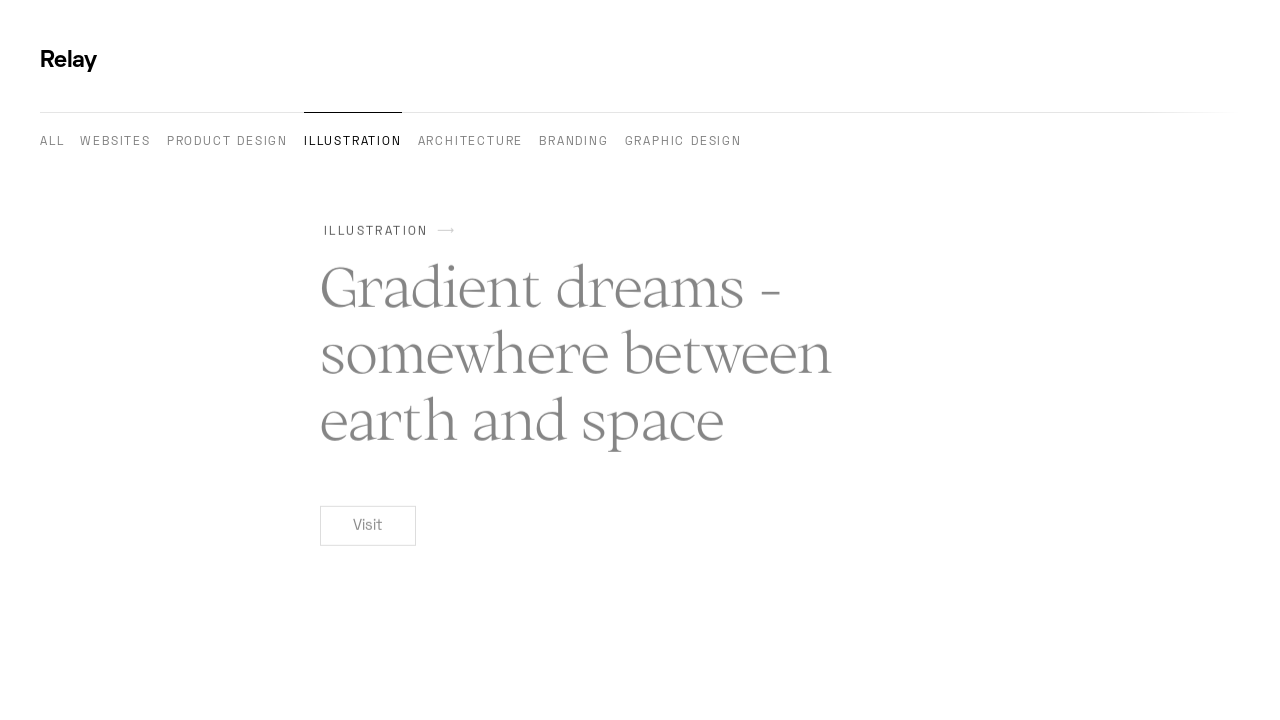

Verified Visit button contains valid external URL: https://superrare.co/artwork-v2/gradient-dreams-19861
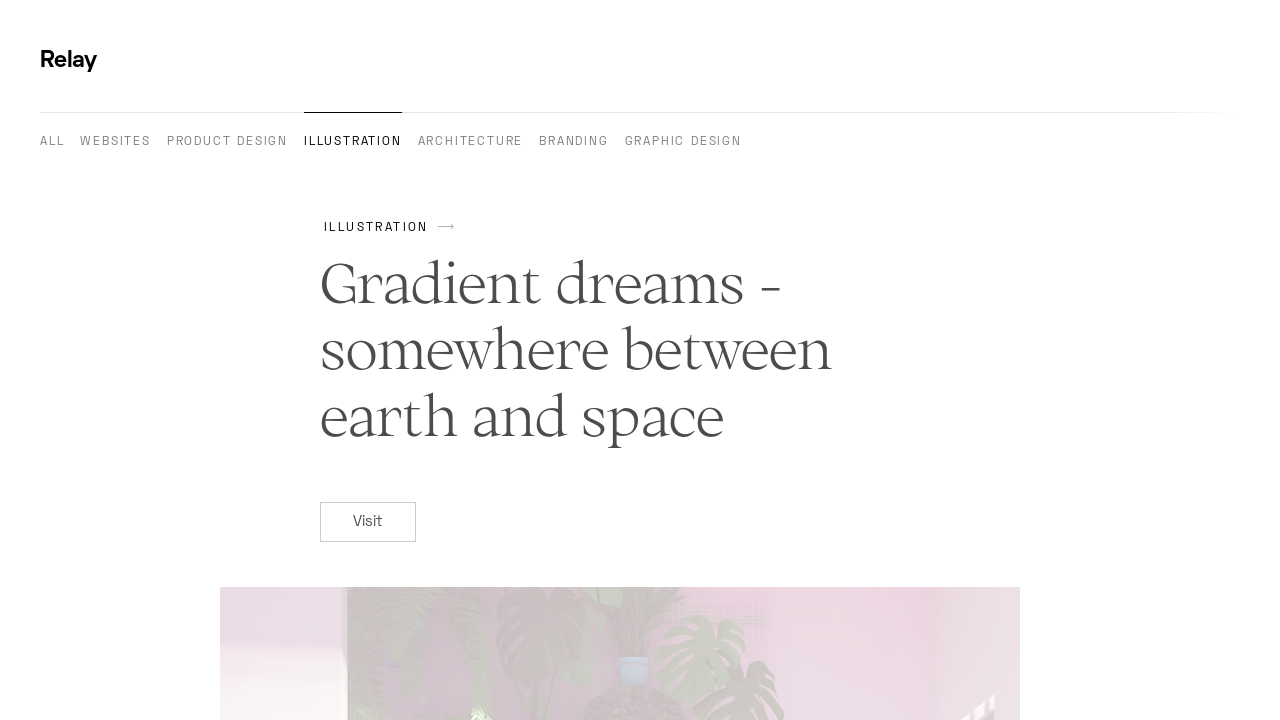

Navigated back to category page for next article
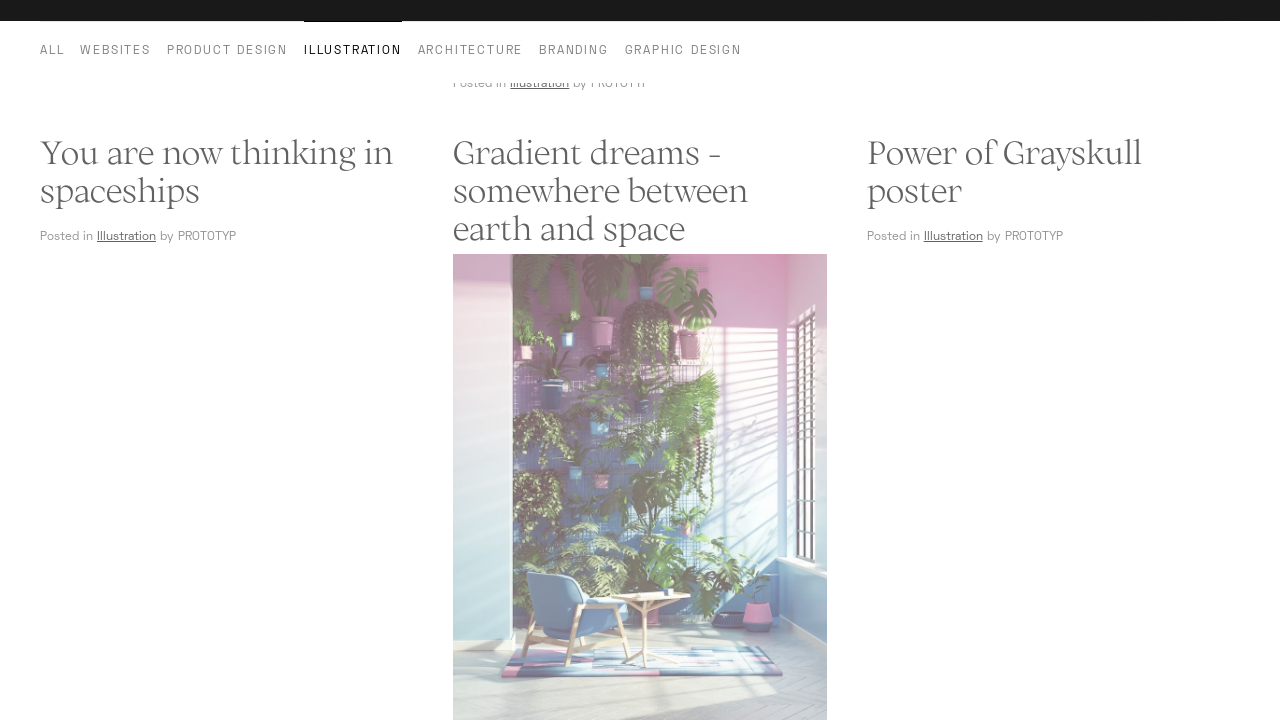

Clicked article card to open detail page at (1053, 646) on h2[data-comp="title"] >> nth=11
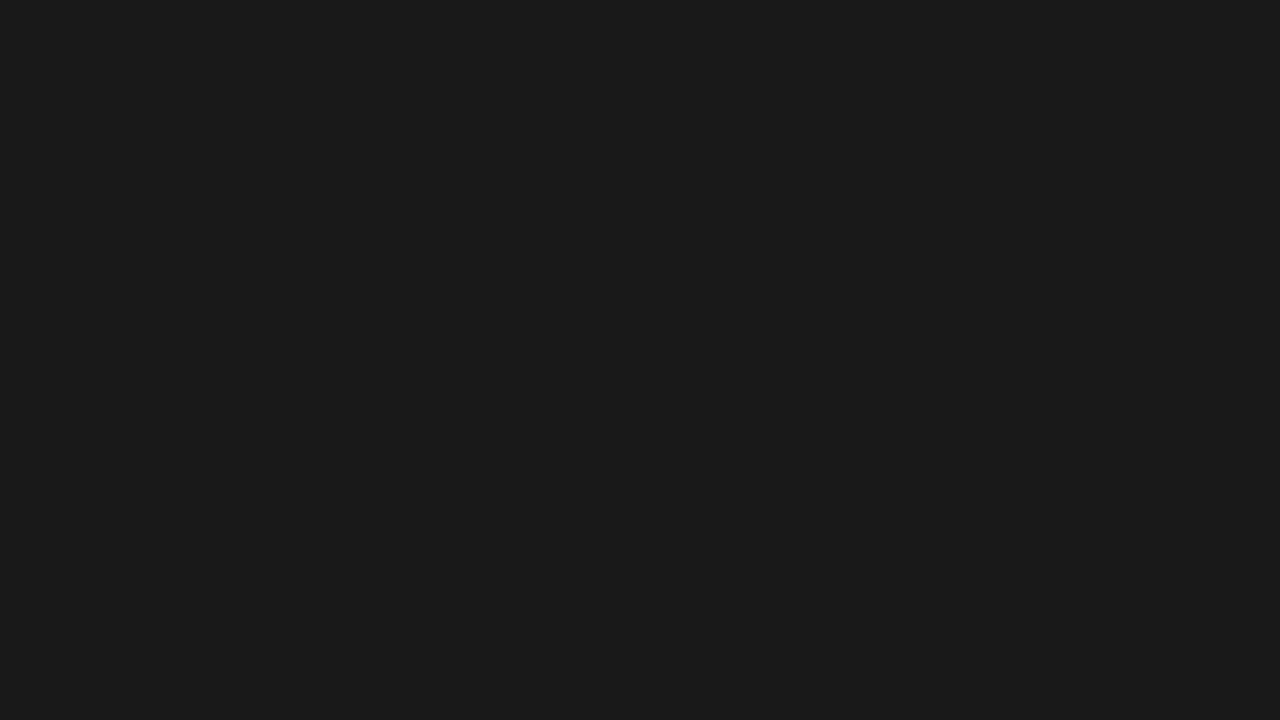

Located Visit button on article detail page
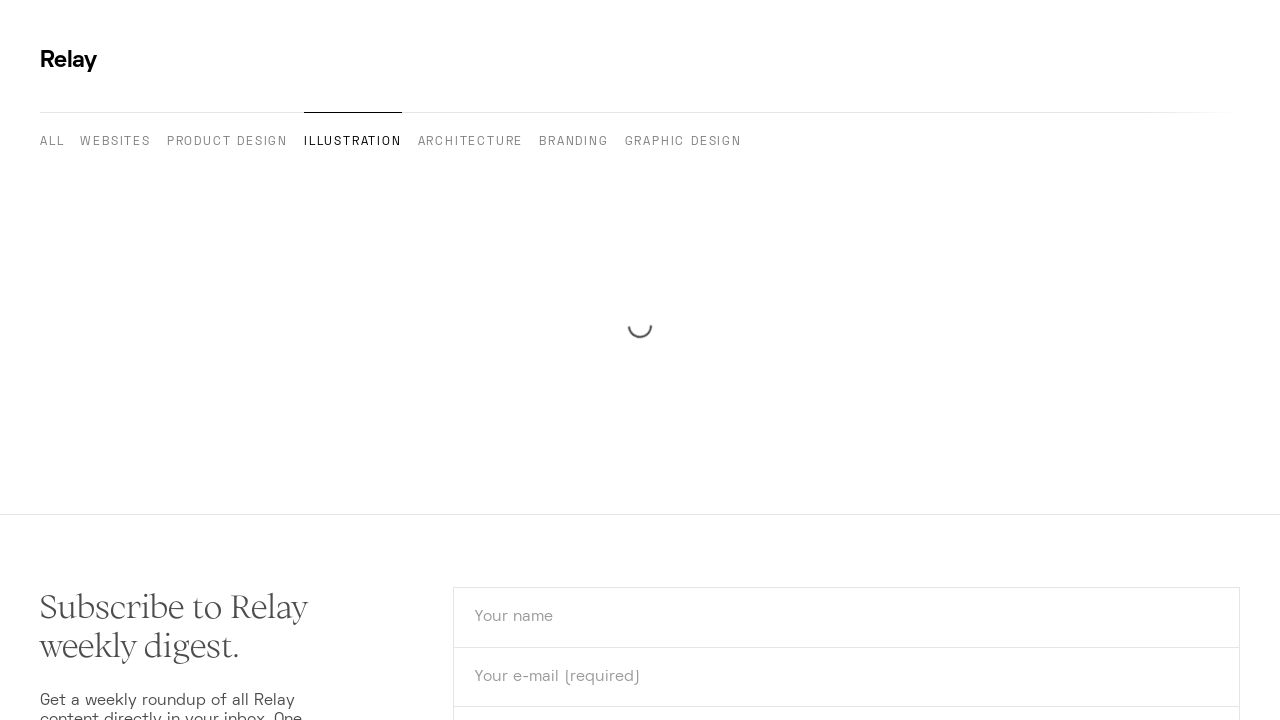

Retrieved href attribute from Visit button: https://www.behance.net/gallery/73154817/Power-of-Grayskull-poster
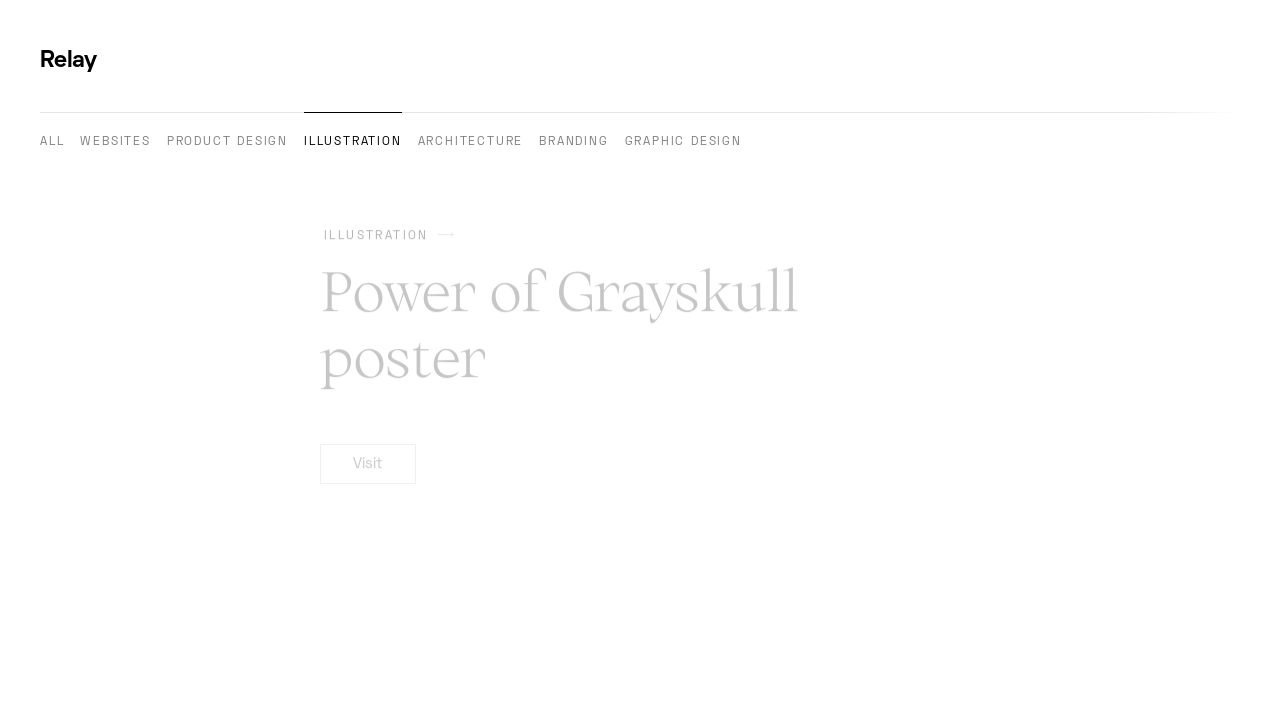

Verified Visit button contains valid external URL: https://www.behance.net/gallery/73154817/Power-of-Grayskull-poster
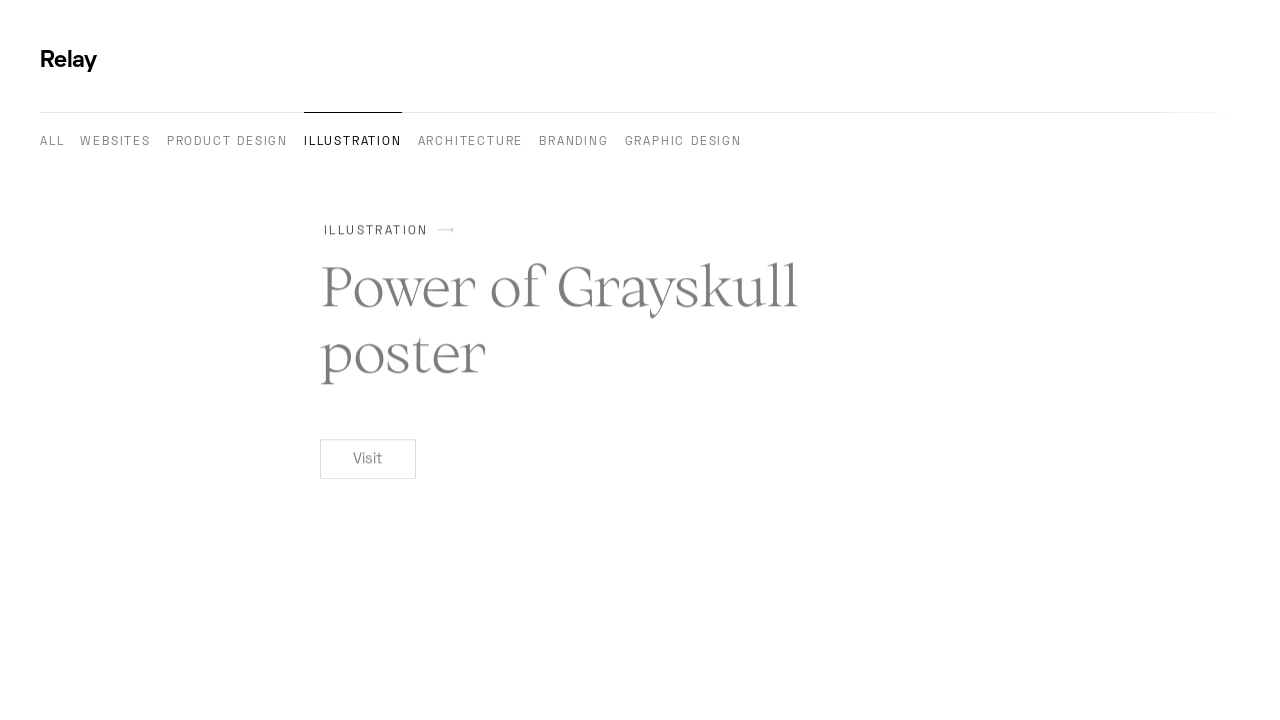

Navigated back to category page for next article
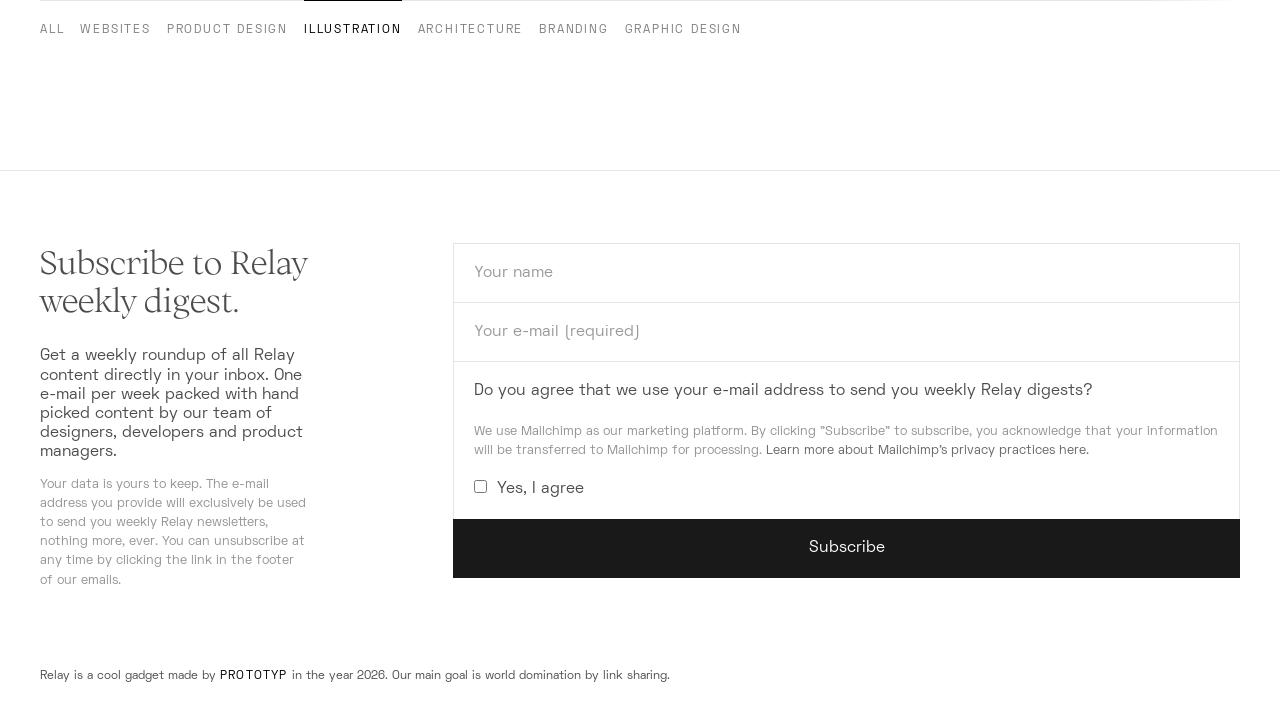

Clicked article card to open detail page at (227, 361) on h2[data-comp="title"] >> nth=12
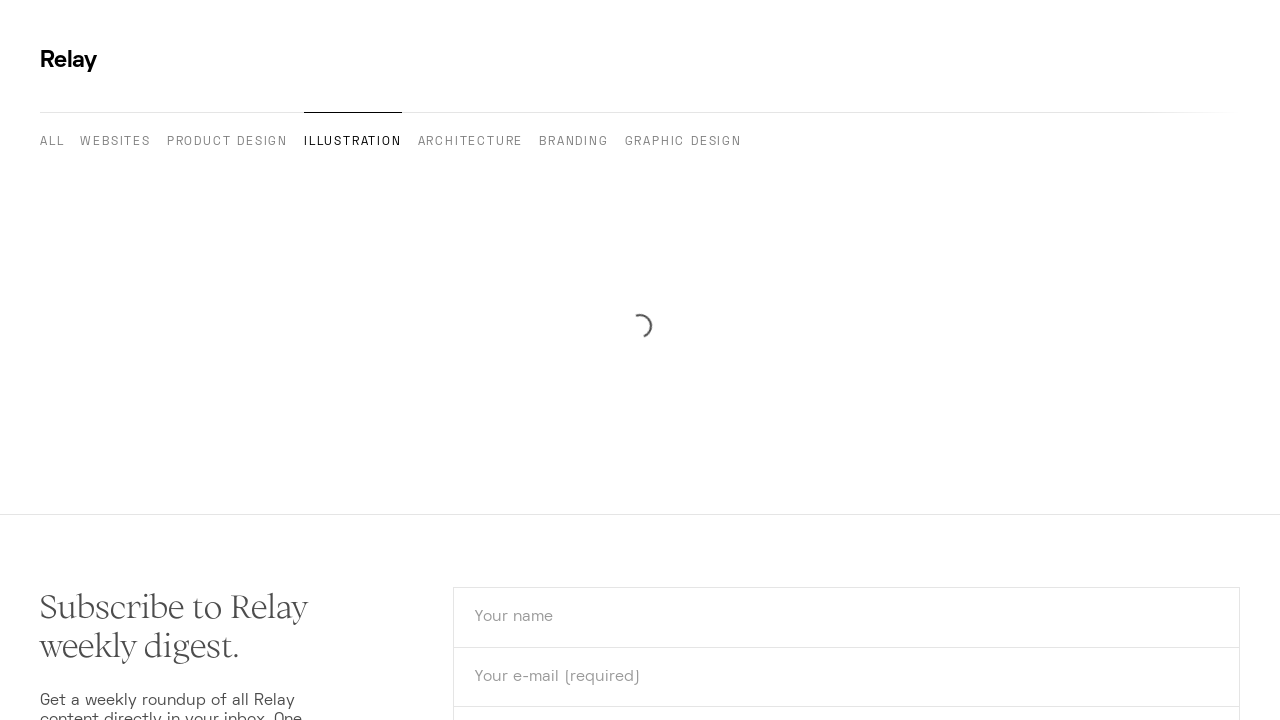

Located Visit button on article detail page
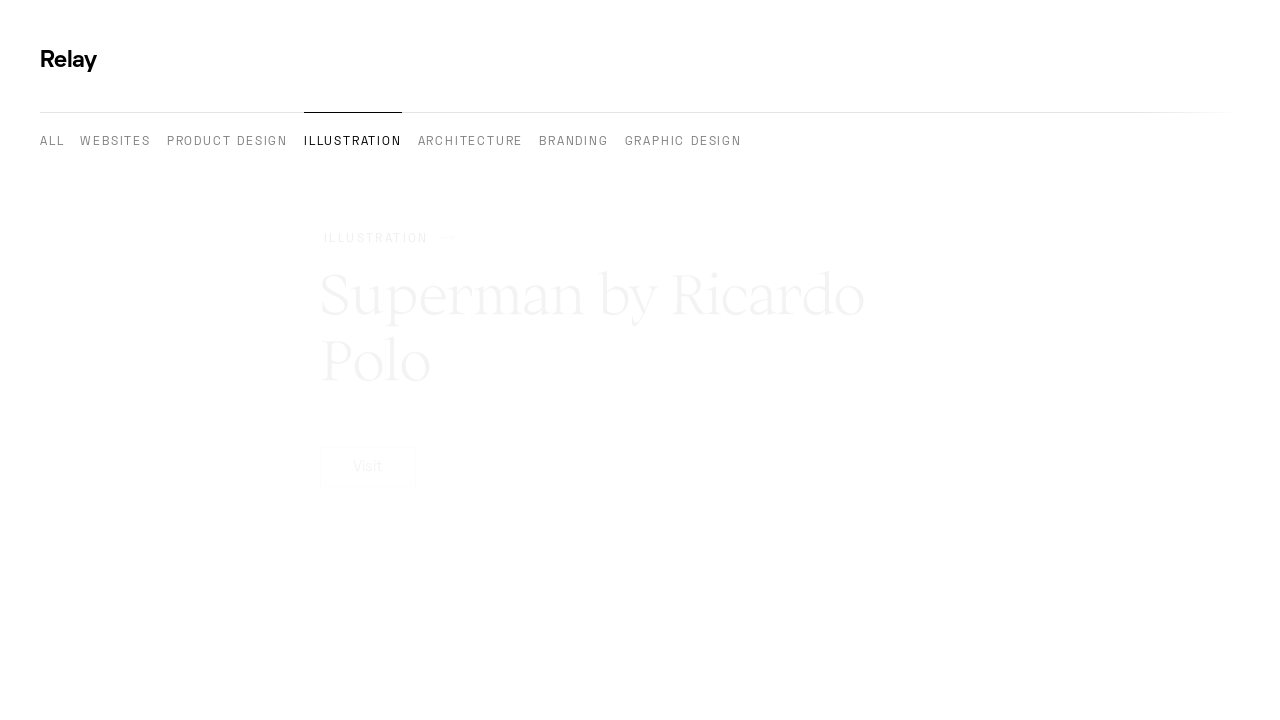

Retrieved href attribute from Visit button: http://ricardopolo.net/portfolio-item/christopher-reeve-superman/
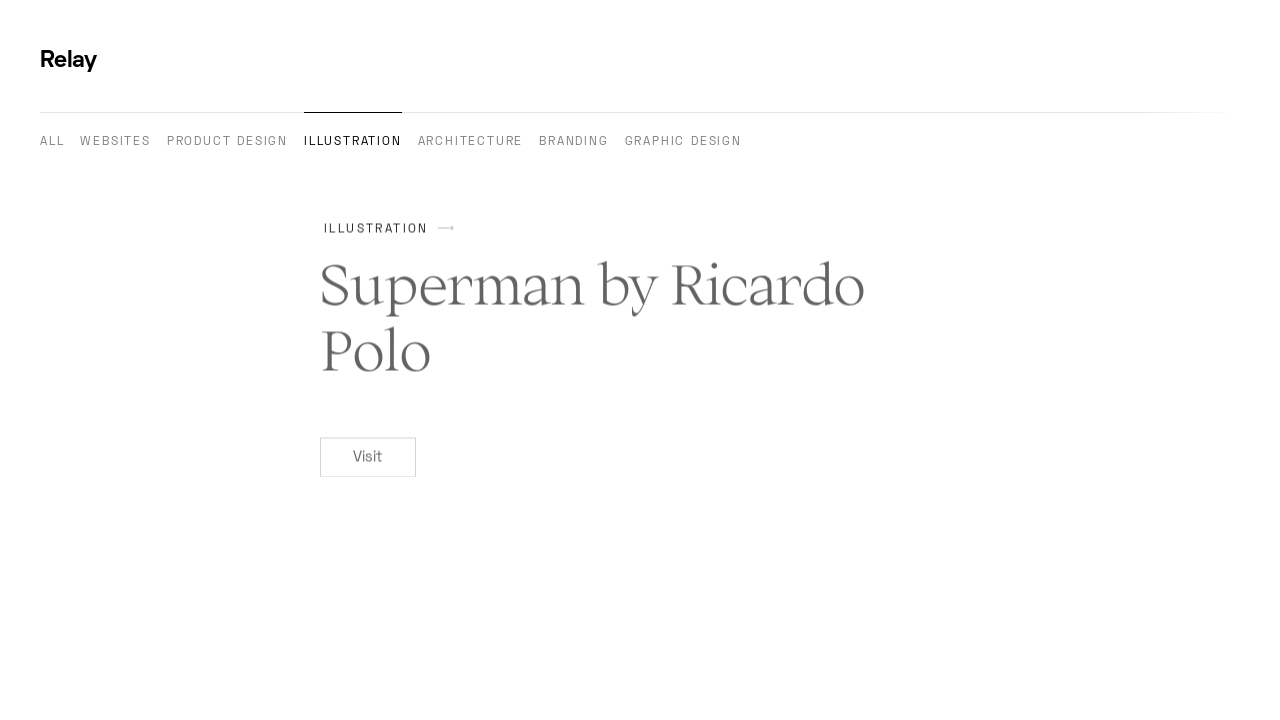

Verified Visit button contains valid external URL: http://ricardopolo.net/portfolio-item/christopher-reeve-superman/
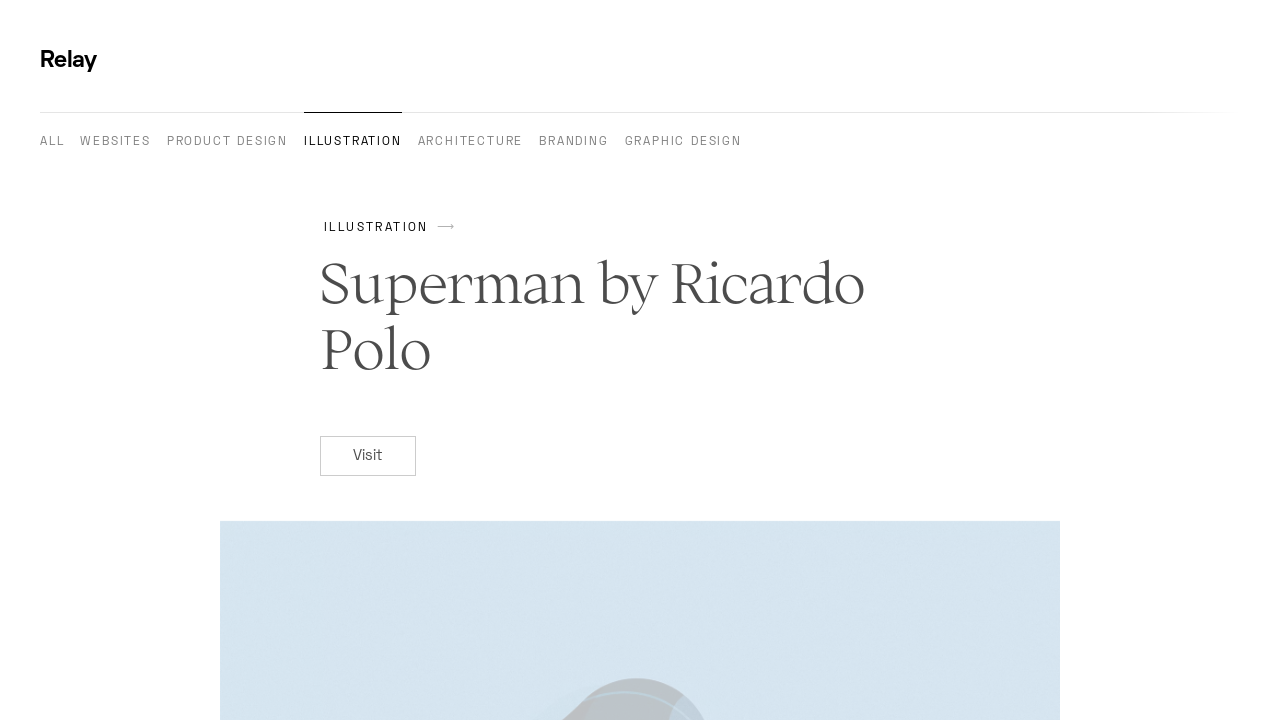

Navigated back to category page for next article
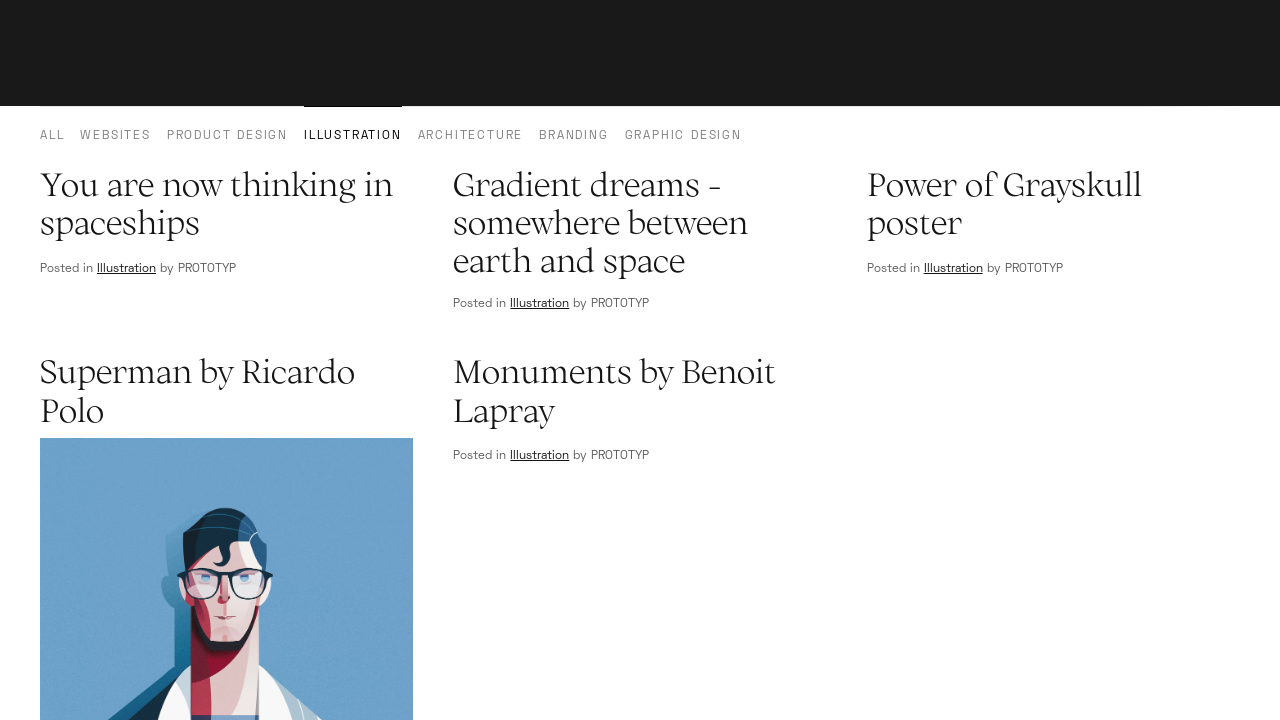

Clicked article card to open detail page at (640, 361) on h2[data-comp="title"] >> nth=13
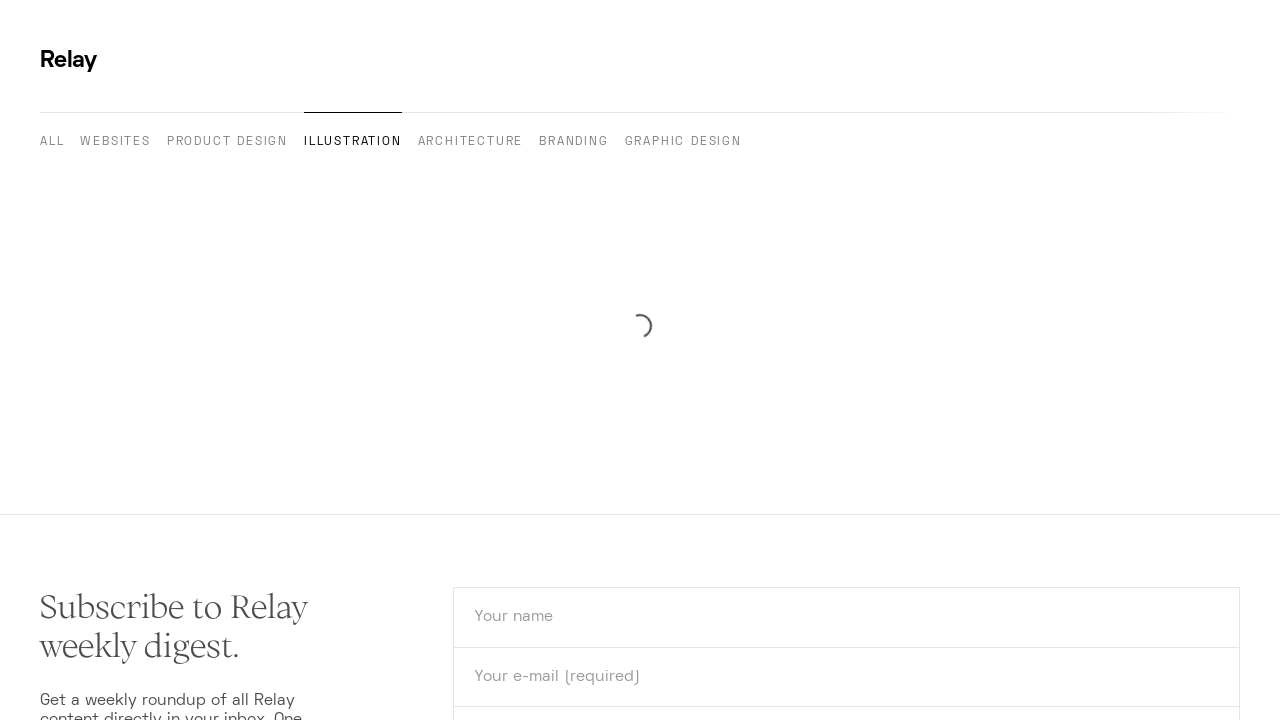

Located Visit button on article detail page
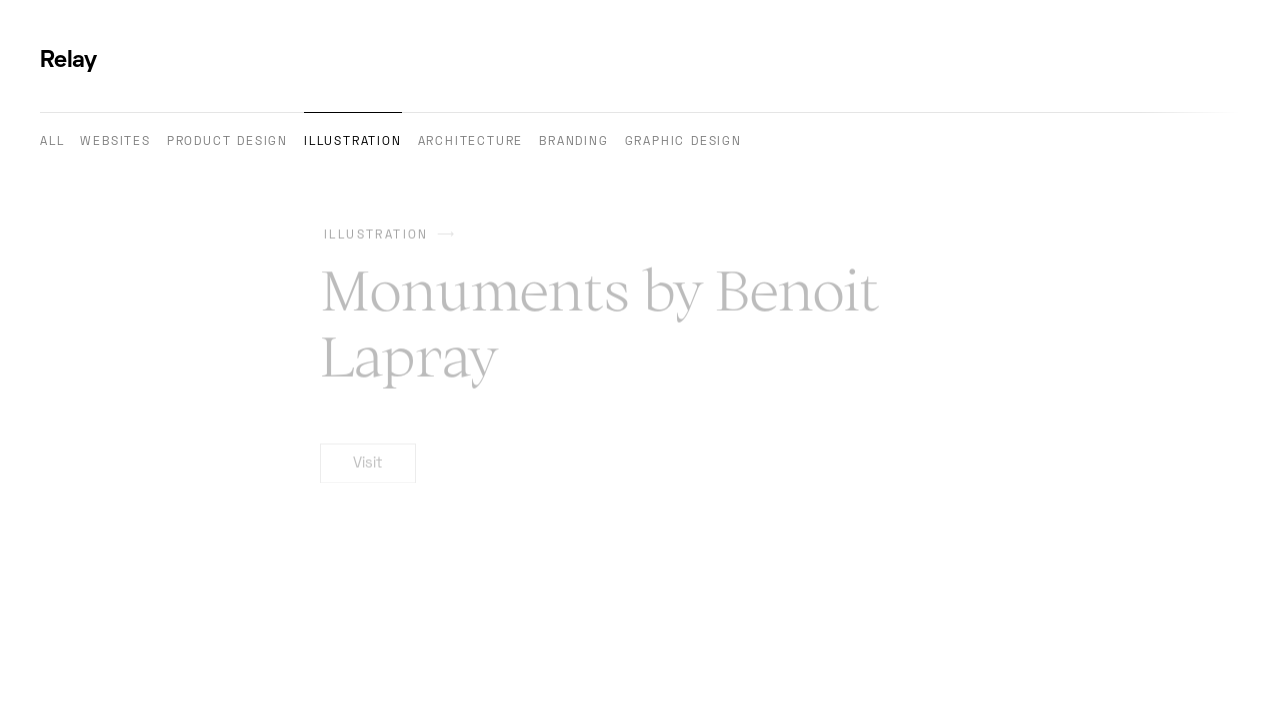

Retrieved href attribute from Visit button: https://www.benoitlapray.com/personal-works/monuments
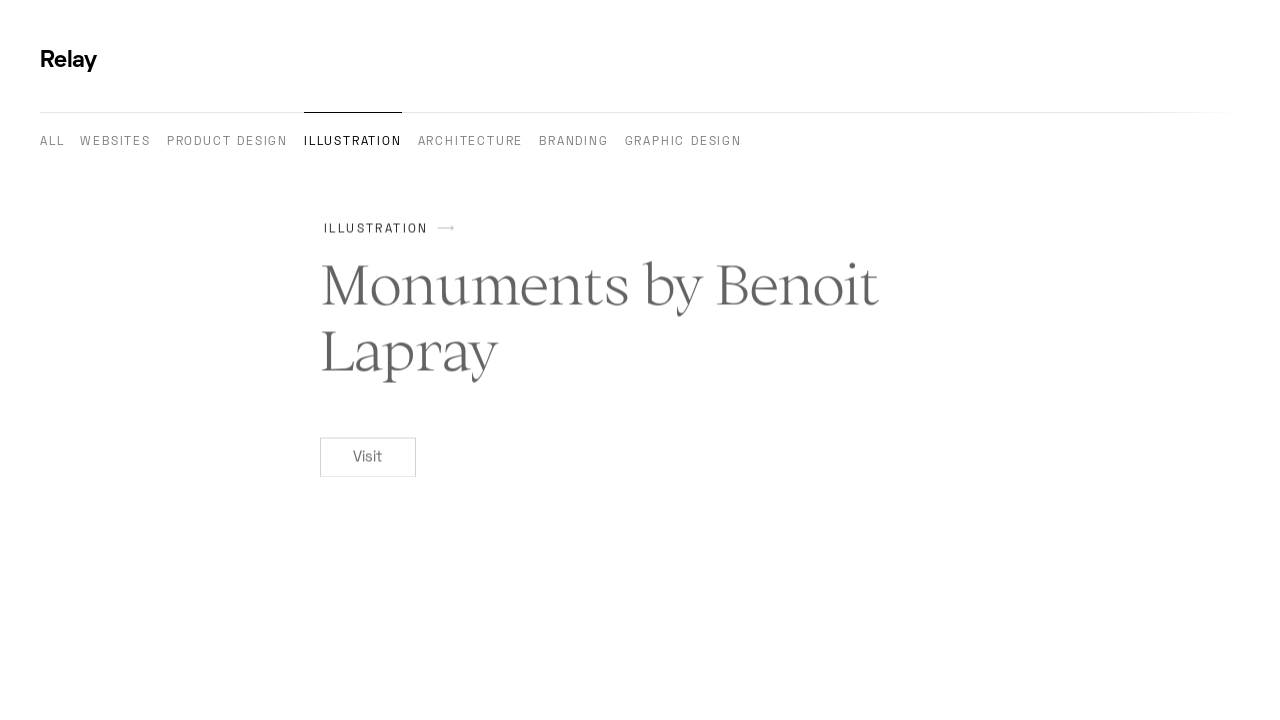

Verified Visit button contains valid external URL: https://www.benoitlapray.com/personal-works/monuments
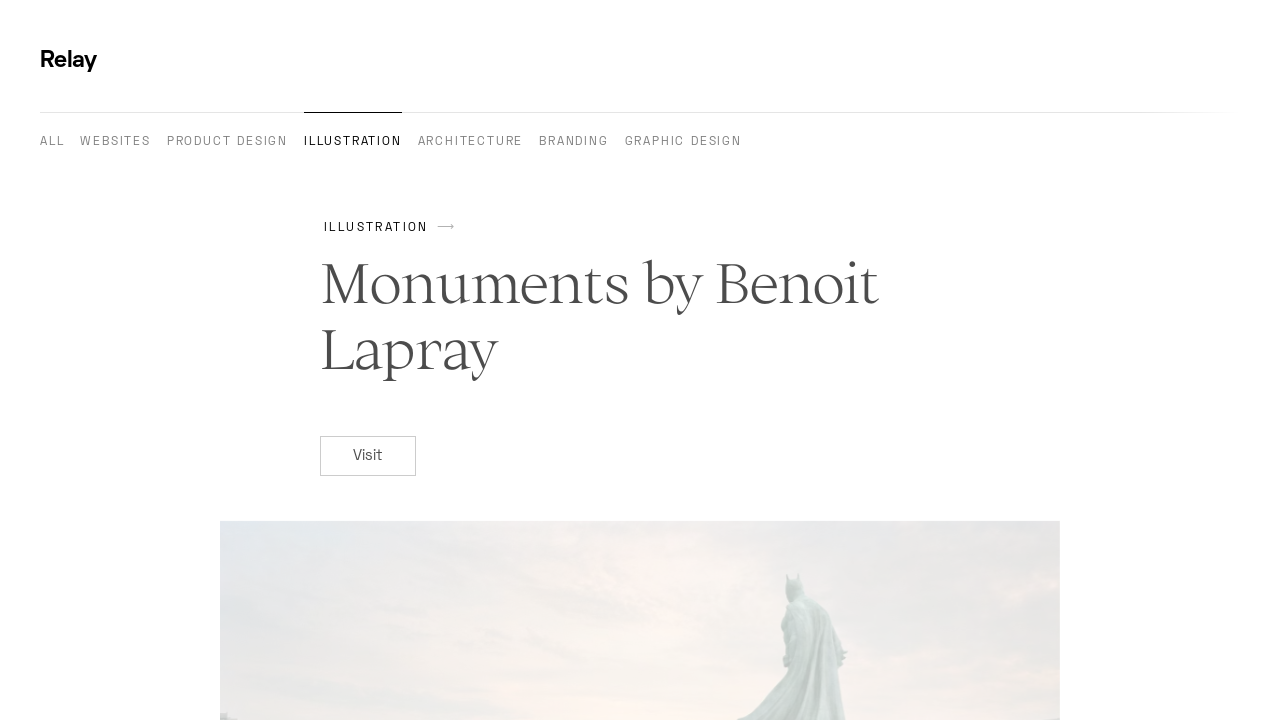

Navigated back to category page for next article
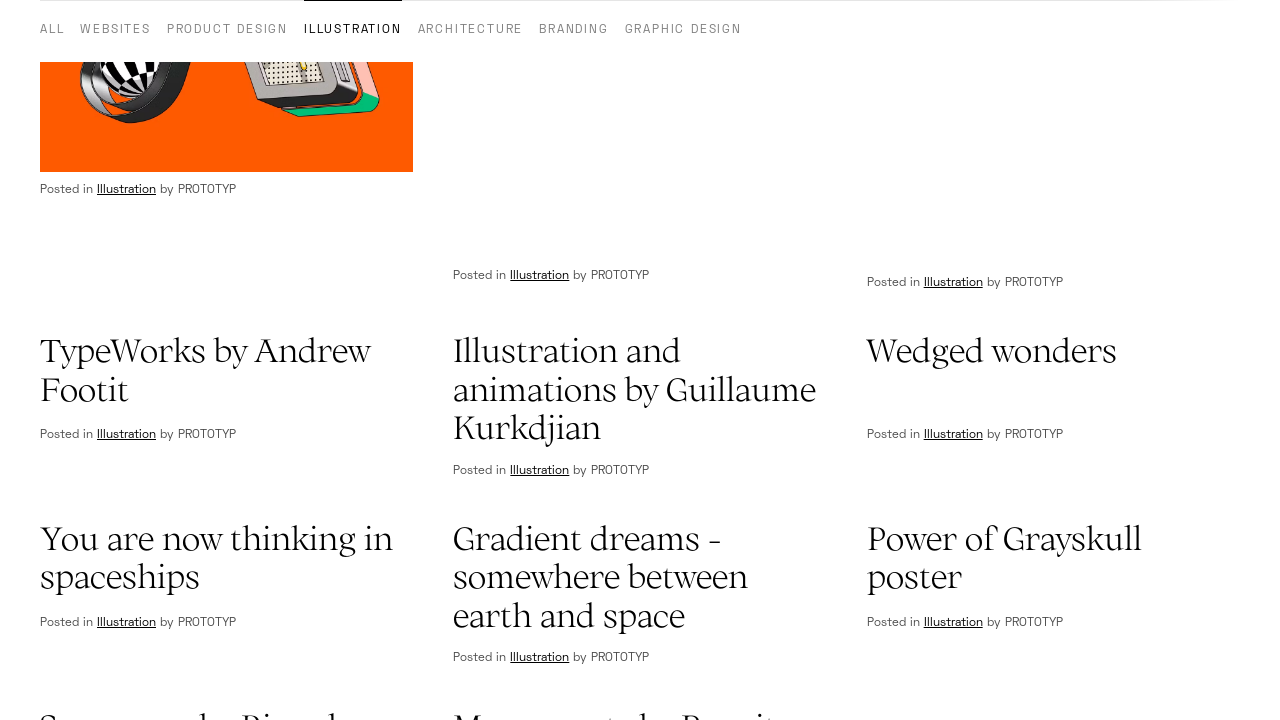

Navigated to category page: architecture
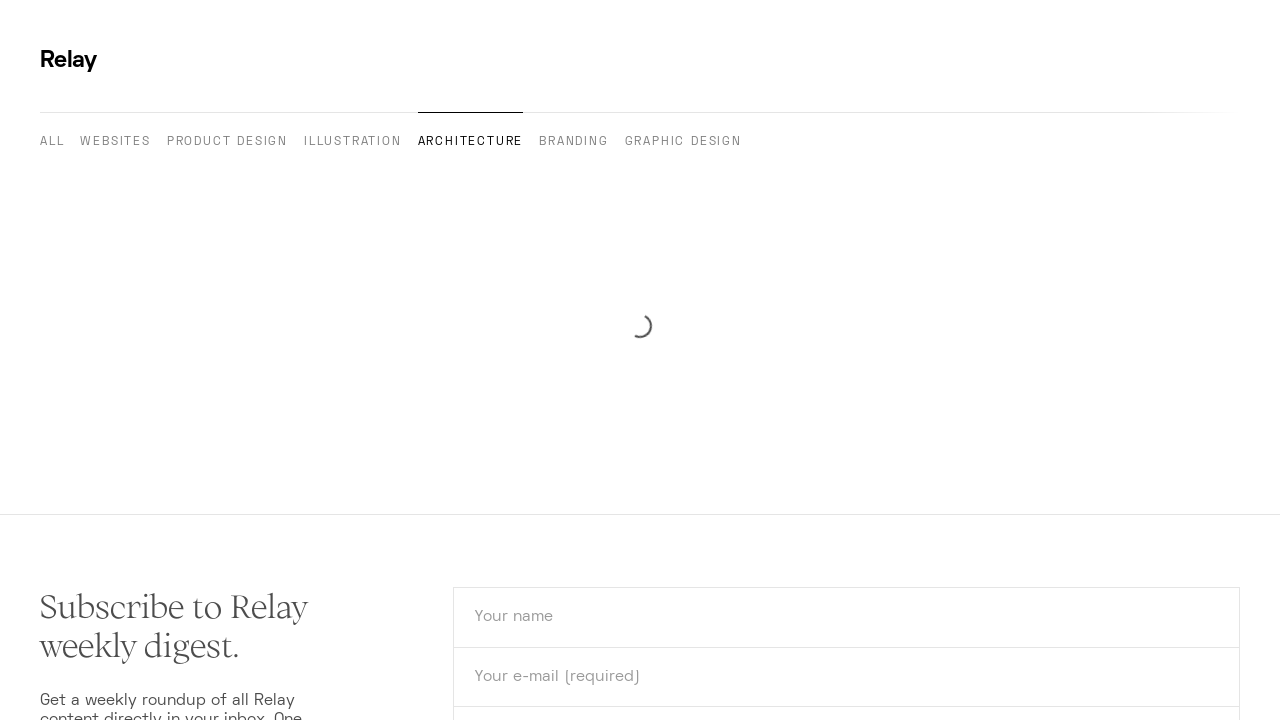

Retrieved 2 article cards from architecture category
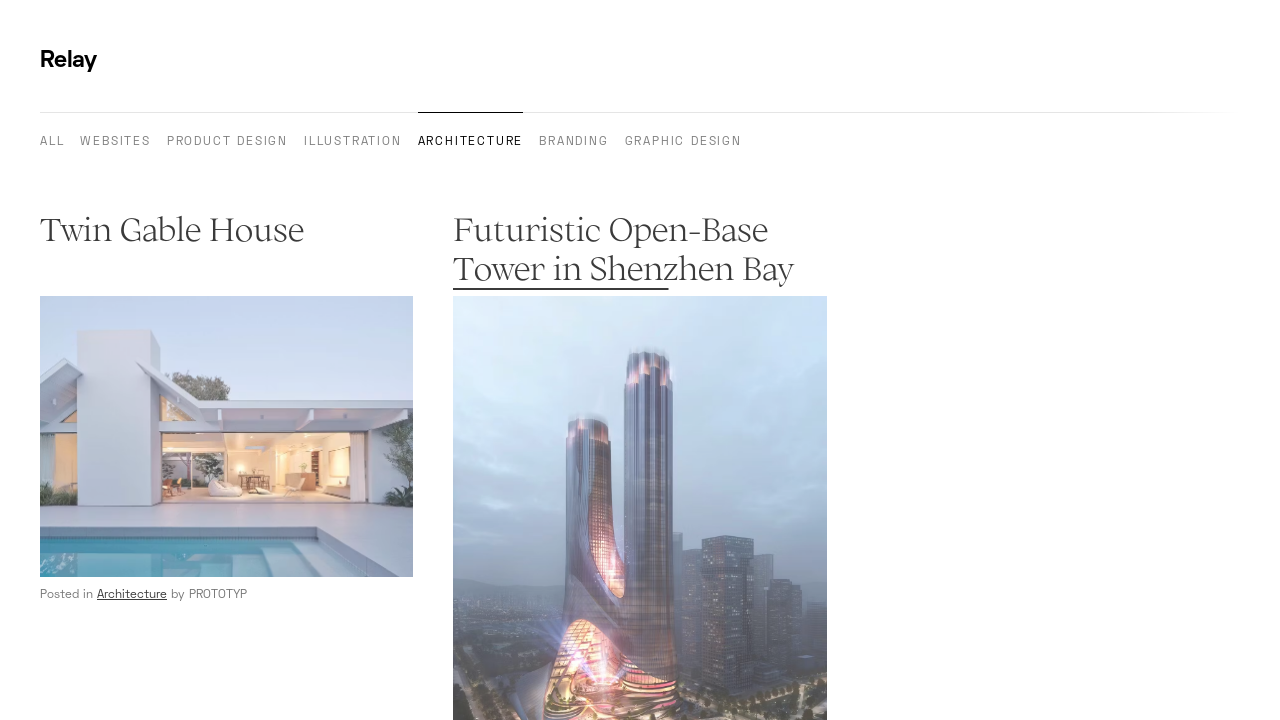

Clicked article card to open detail page at (227, 250) on h2[data-comp="title"] >> nth=0
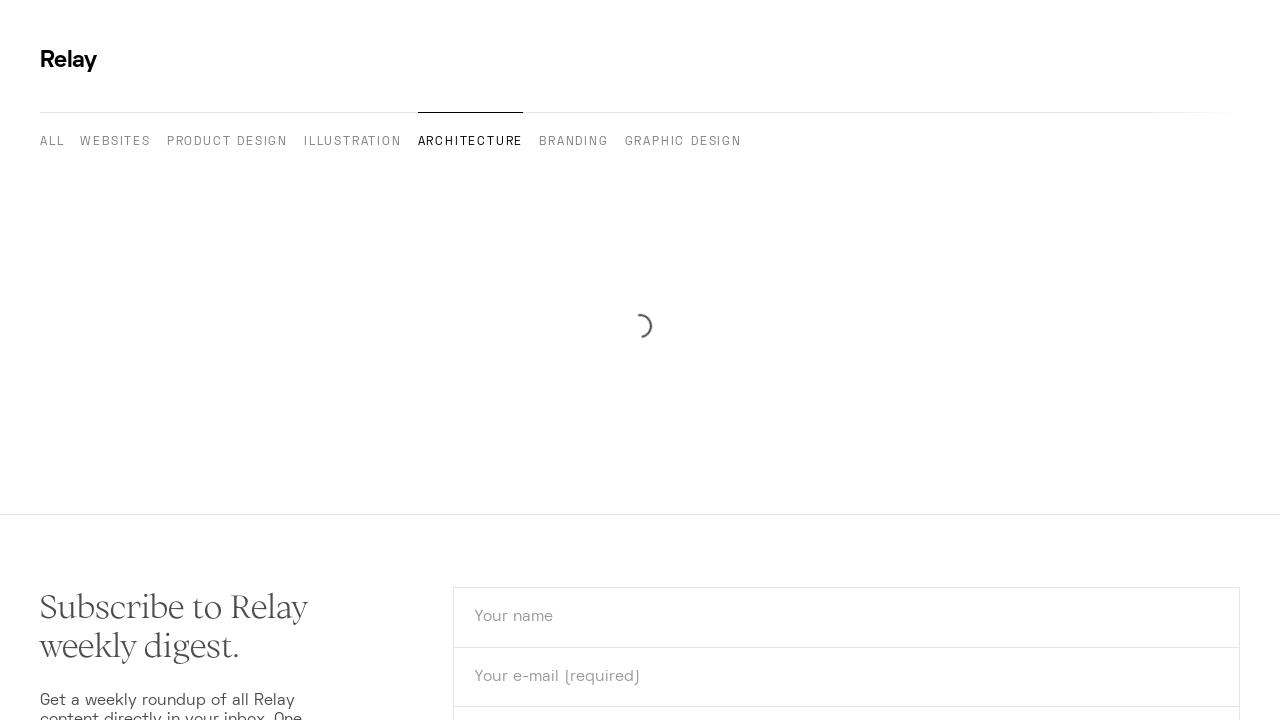

Located Visit button on article detail page
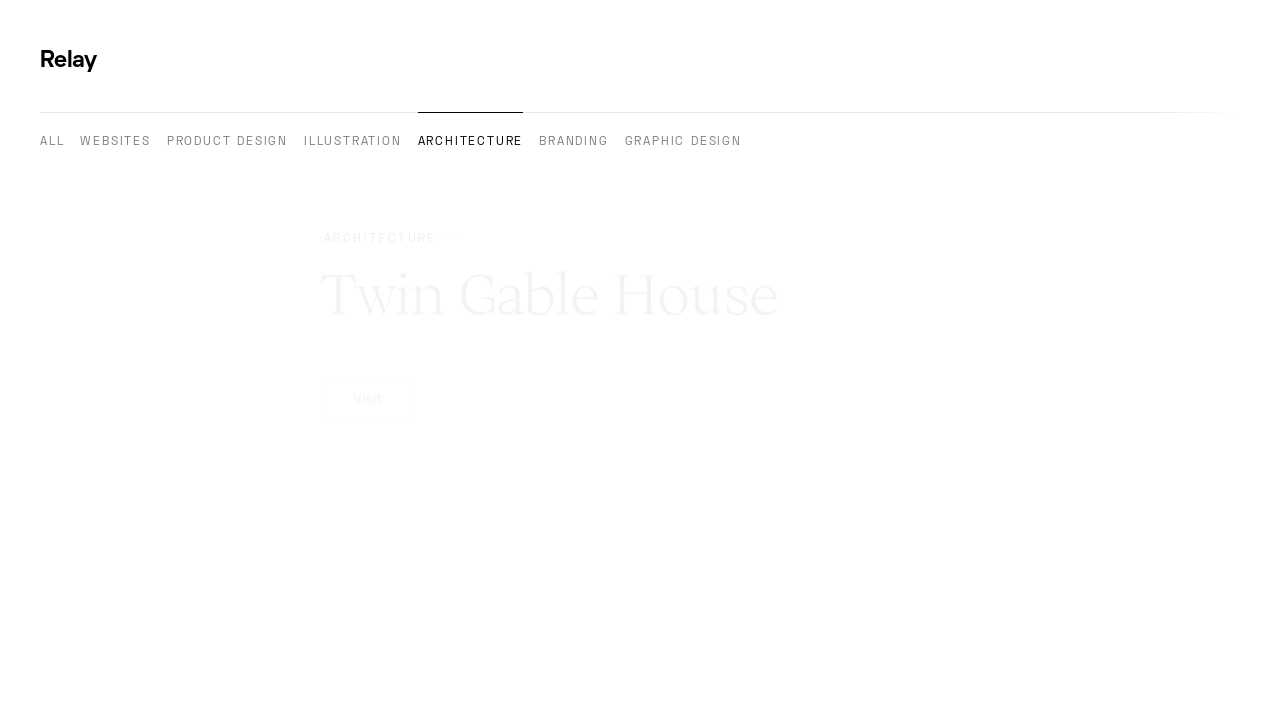

Retrieved href attribute from Visit button: https://www.ryanleidner.com/twin-gable-house
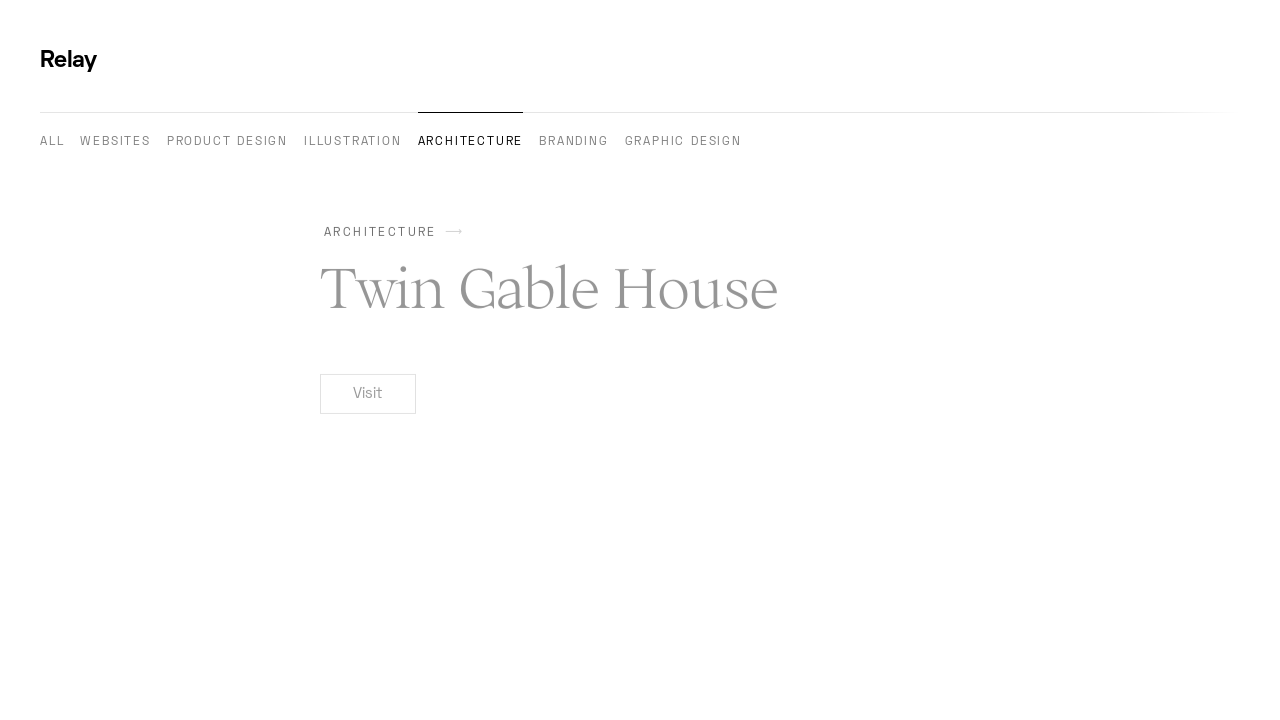

Verified Visit button contains valid external URL: https://www.ryanleidner.com/twin-gable-house
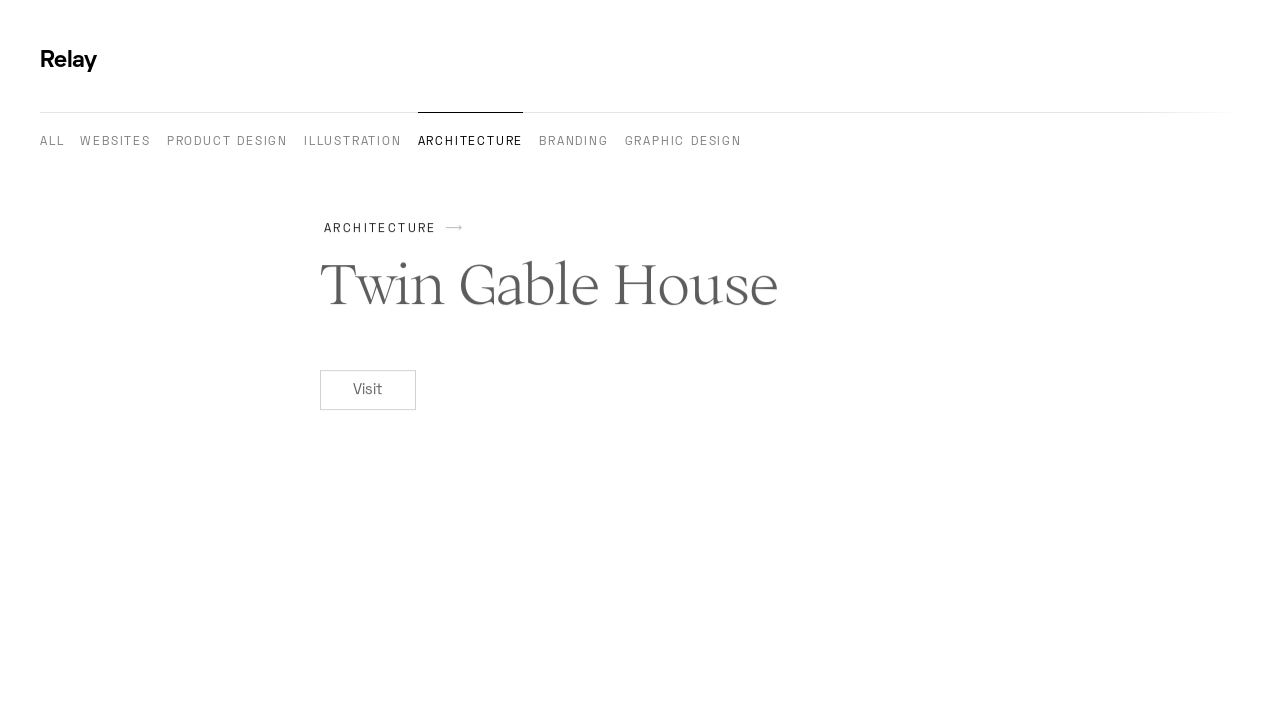

Navigated back to category page for next article
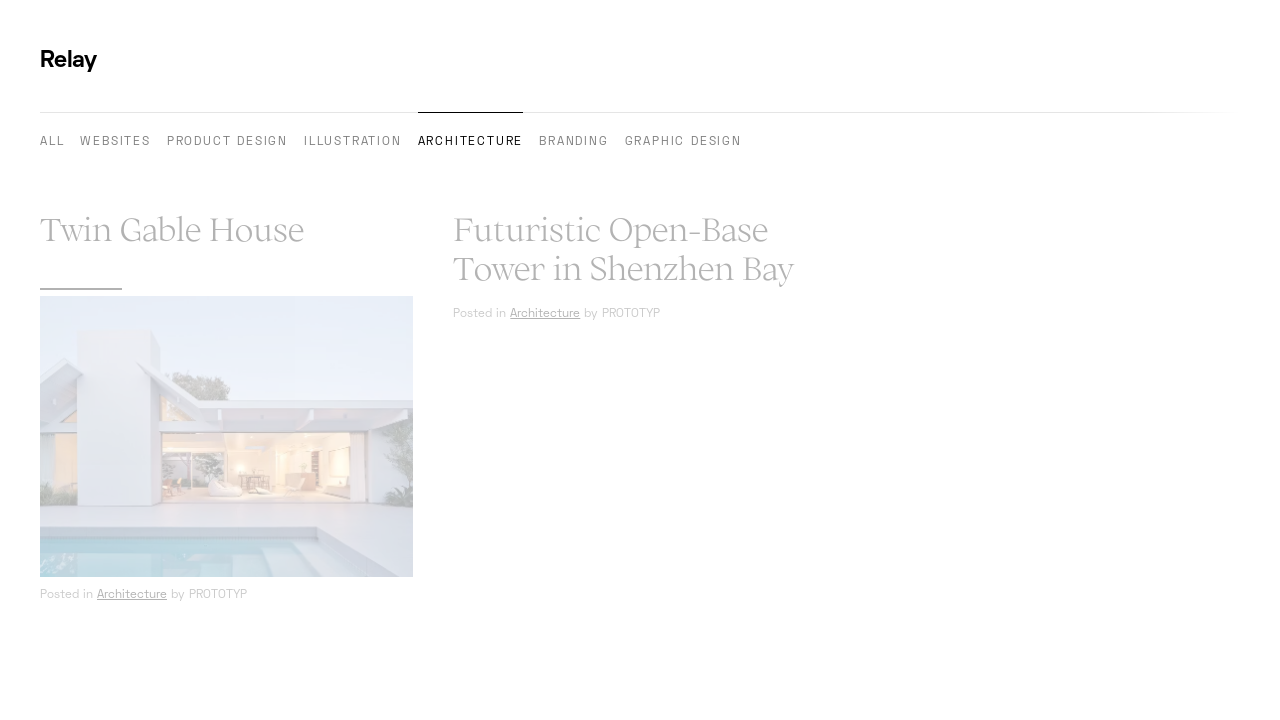

Clicked article card to open detail page at (640, 250) on h2[data-comp="title"] >> nth=1
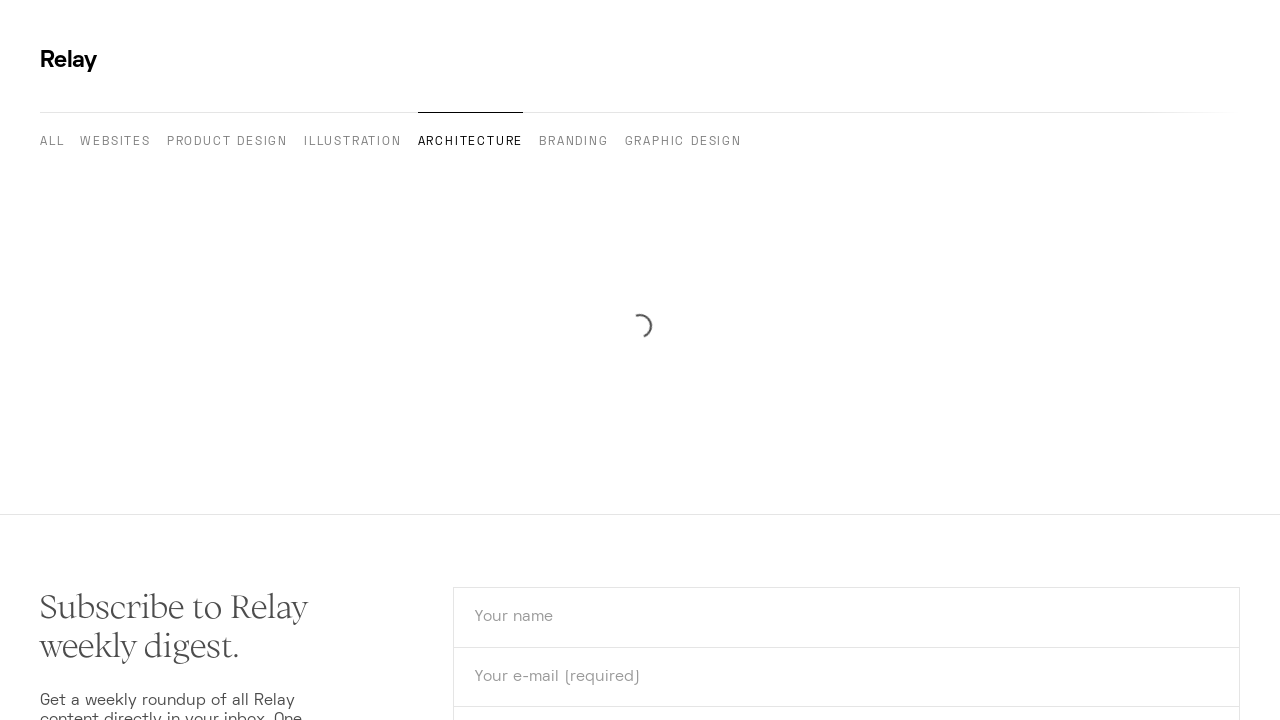

Located Visit button on article detail page
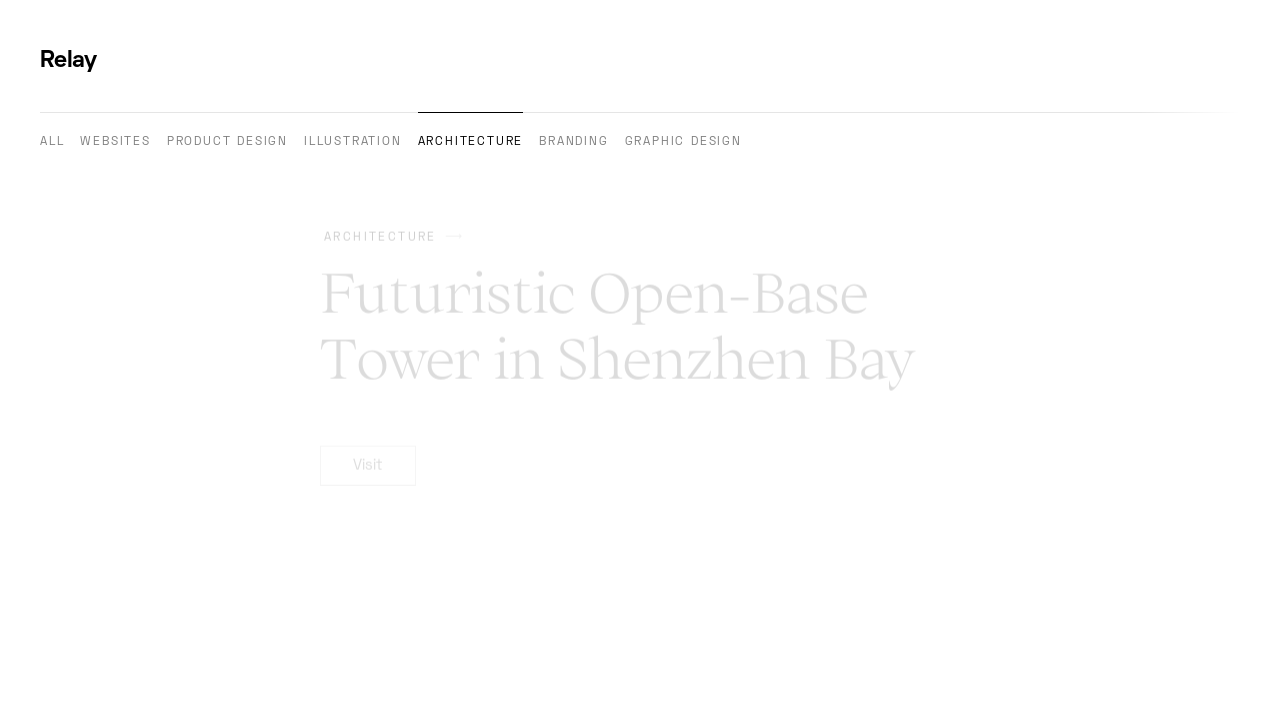

Retrieved href attribute from Visit button: https://mymodernmet.com/zaha-hadid-architects-tower-c-shenzhen-bay/
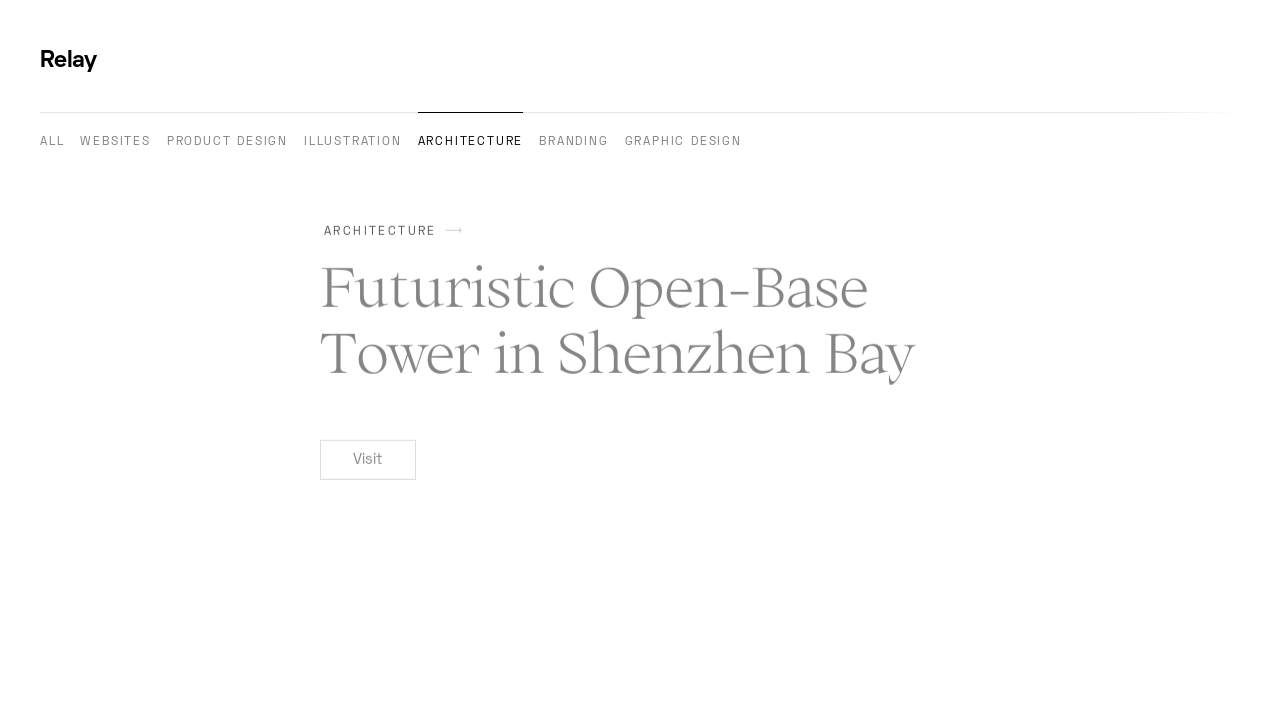

Verified Visit button contains valid external URL: https://mymodernmet.com/zaha-hadid-architects-tower-c-shenzhen-bay/
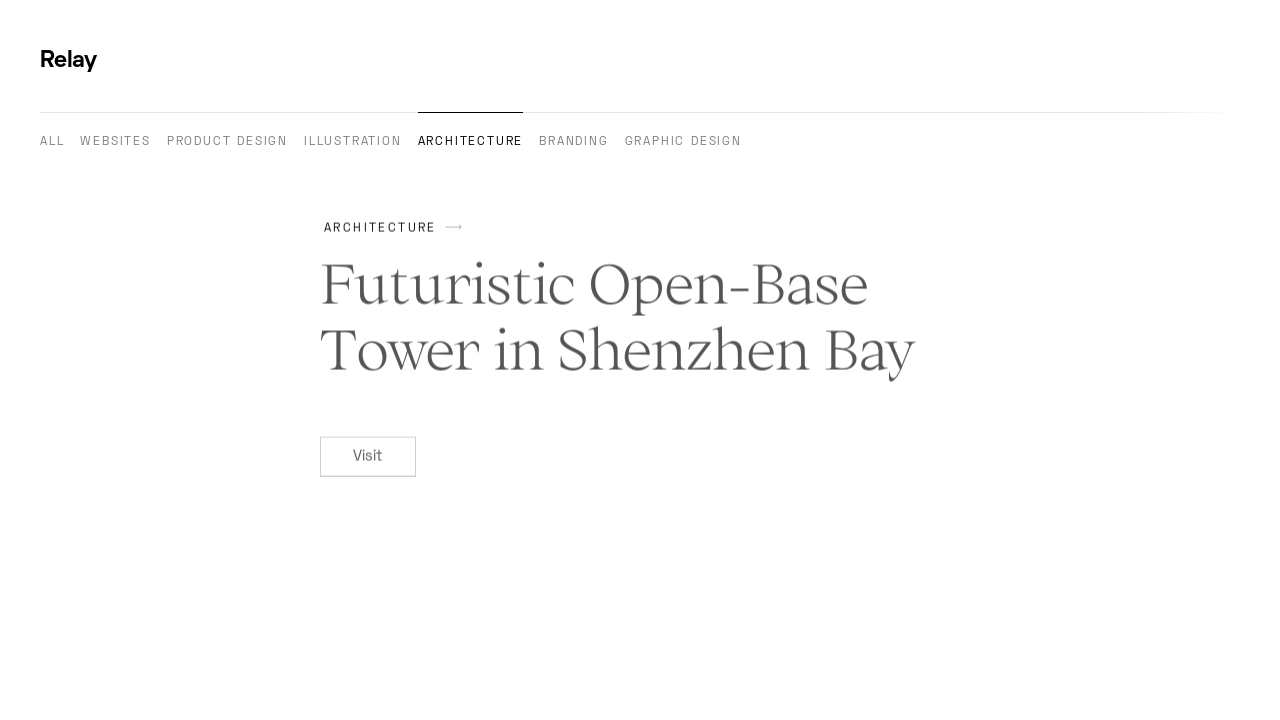

Navigated back to category page for next article
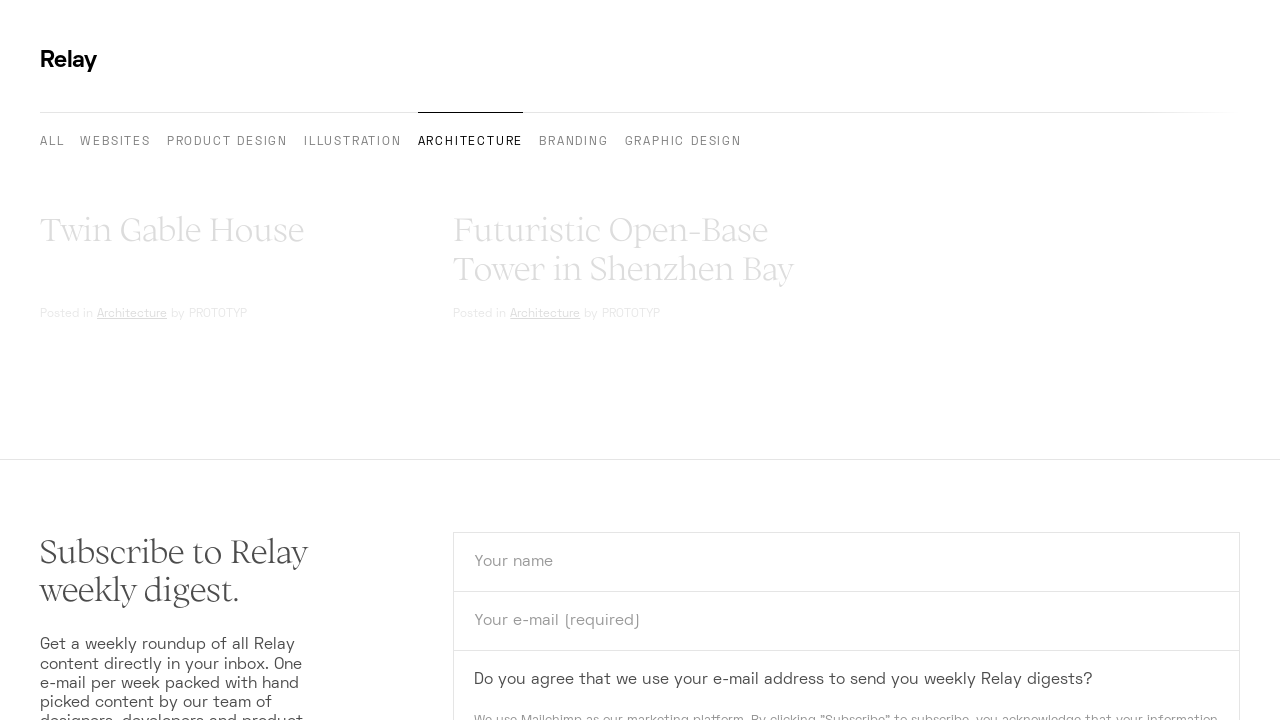

Navigated to category page: branding
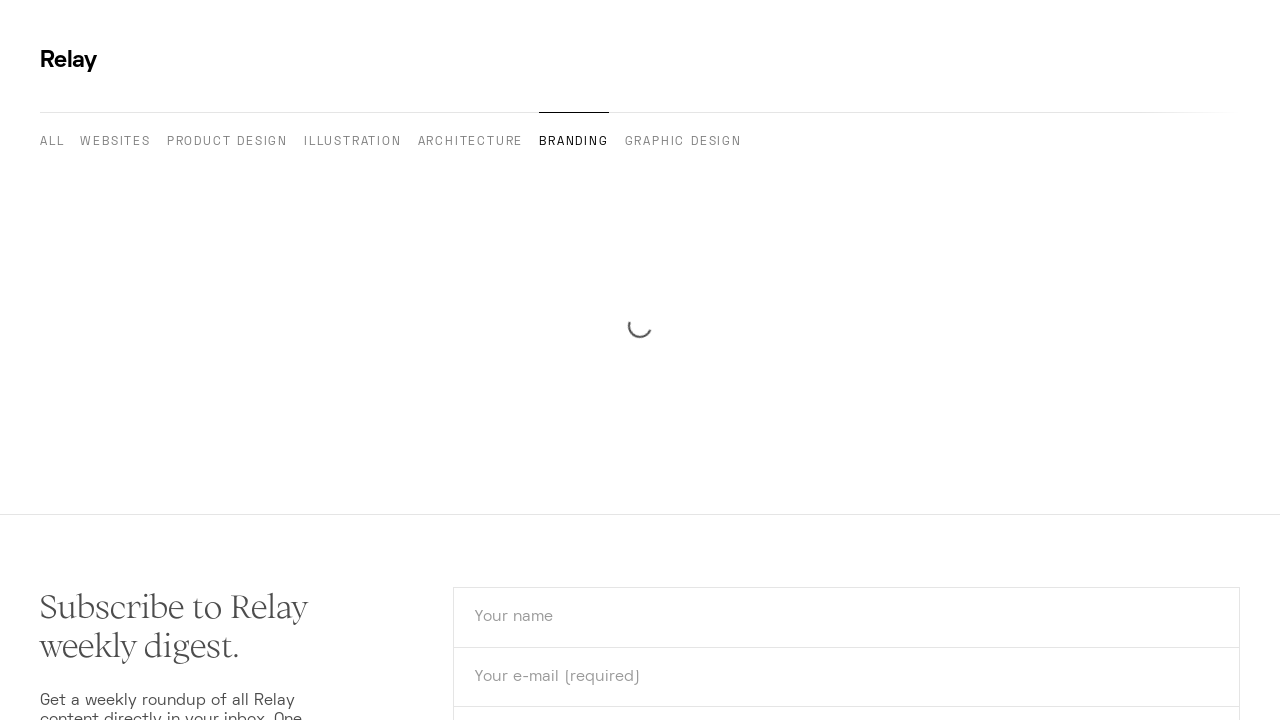

Retrieved 6 article cards from branding category
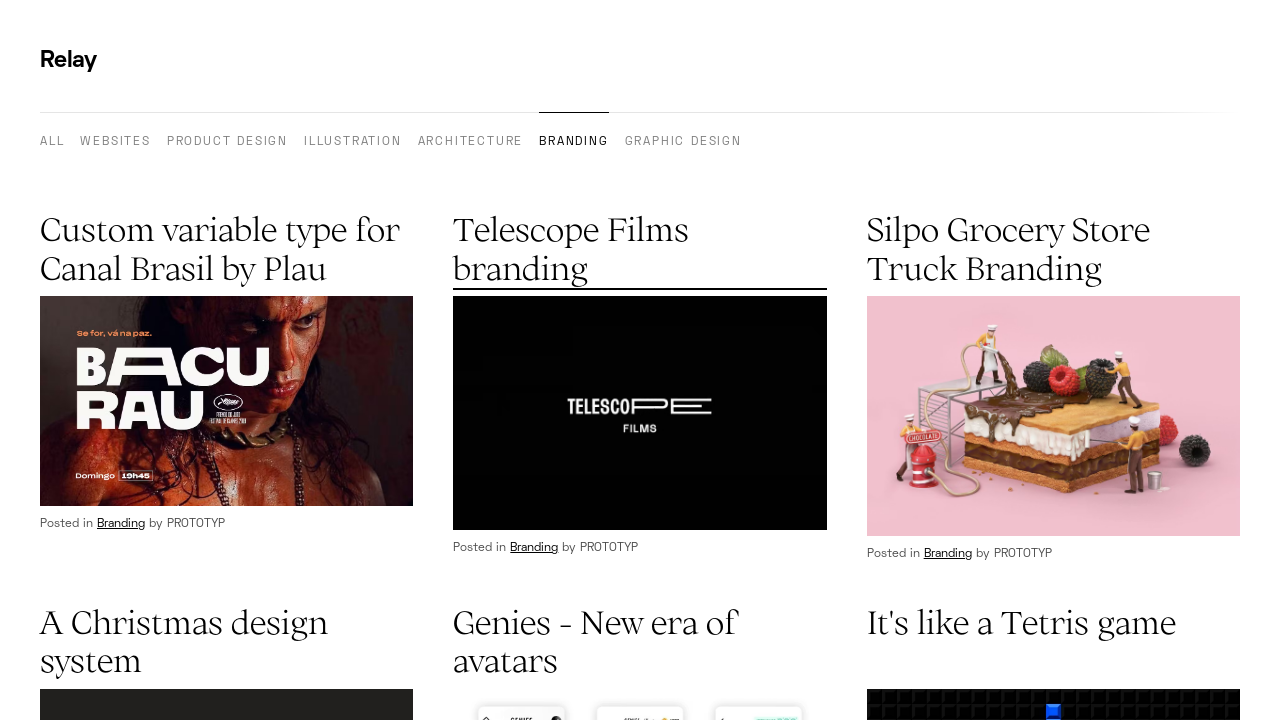

Clicked article card to open detail page at (227, 250) on h2[data-comp="title"] >> nth=0
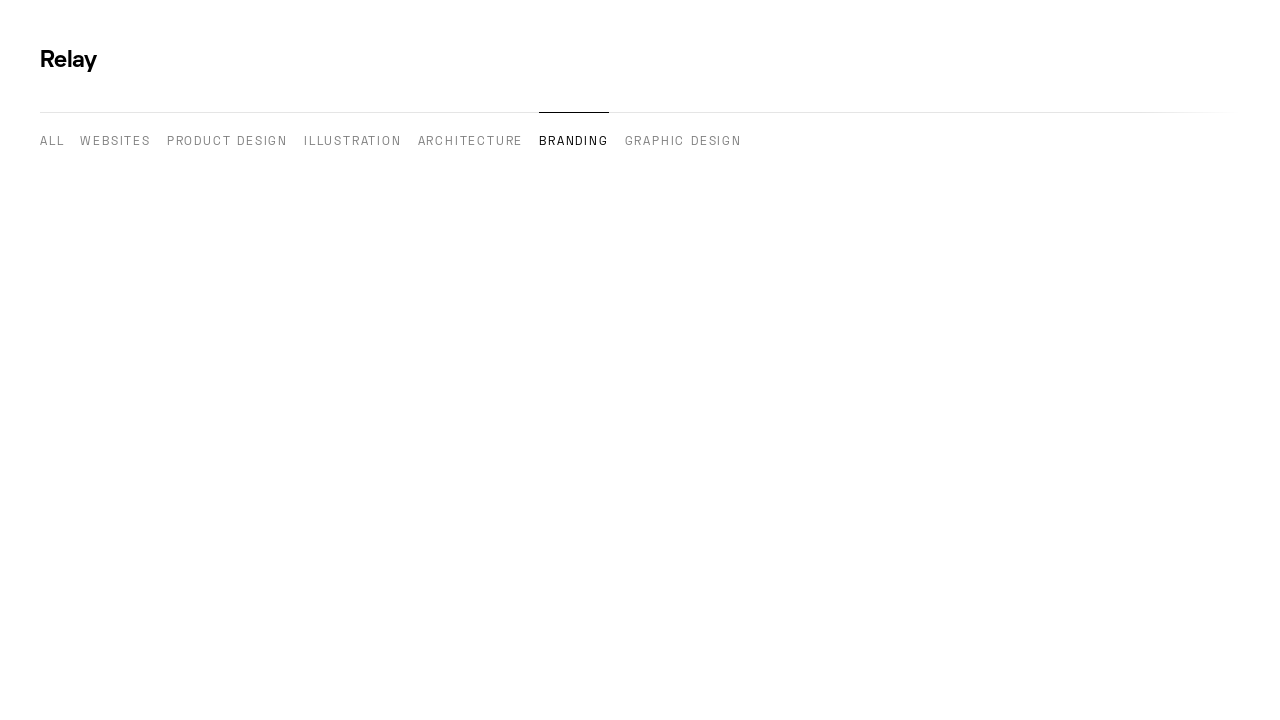

Located Visit button on article detail page
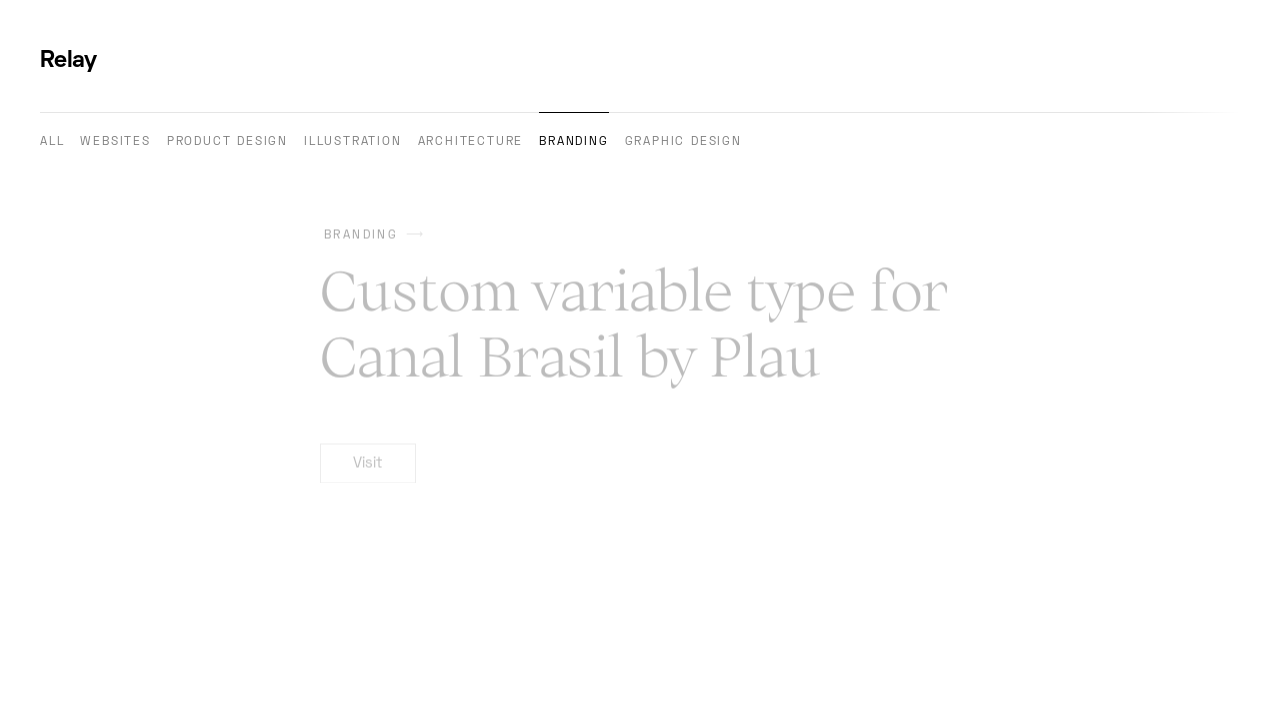

Retrieved href attribute from Visit button: https://www.behance.net/gallery/105545919/Canal-Brasil
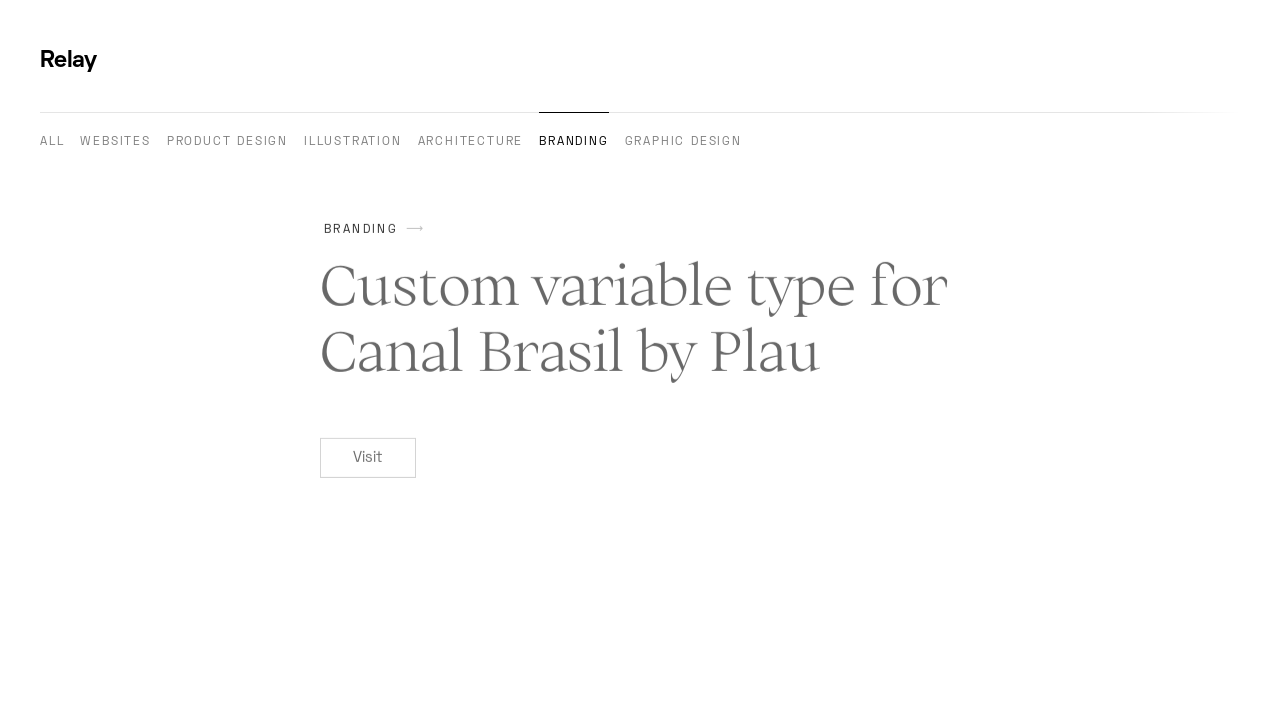

Verified Visit button contains valid external URL: https://www.behance.net/gallery/105545919/Canal-Brasil
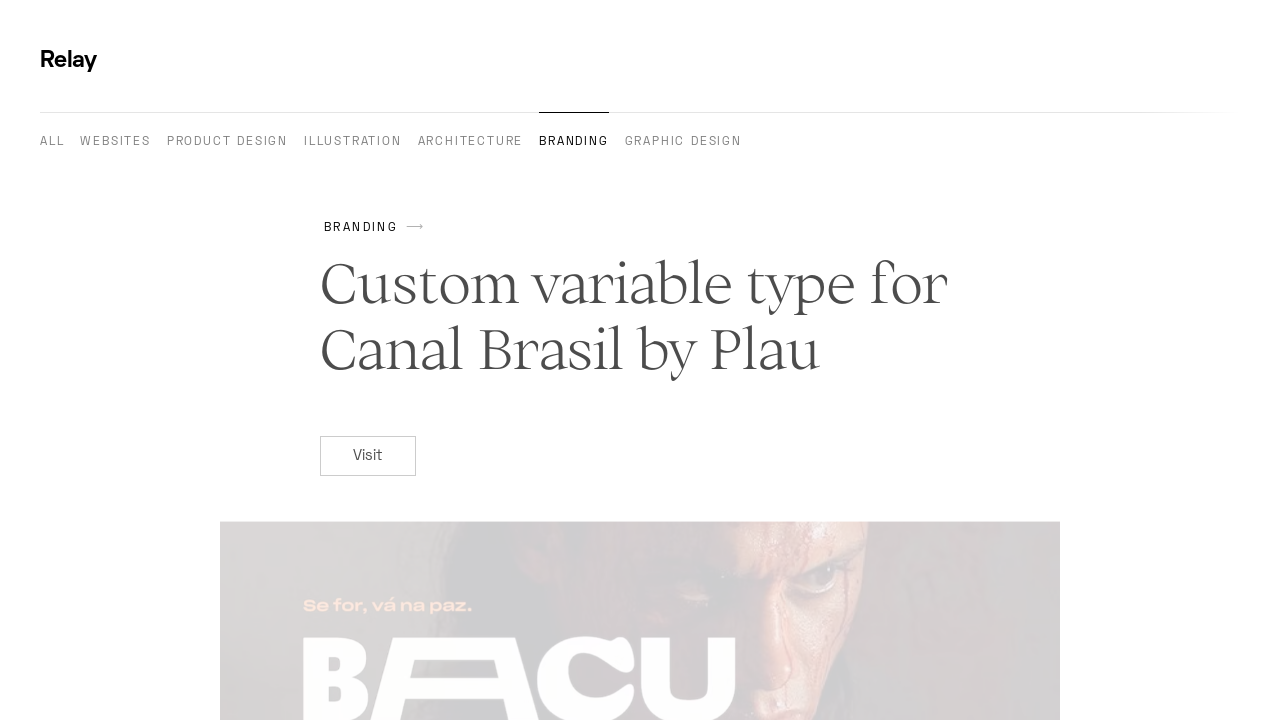

Navigated back to category page for next article
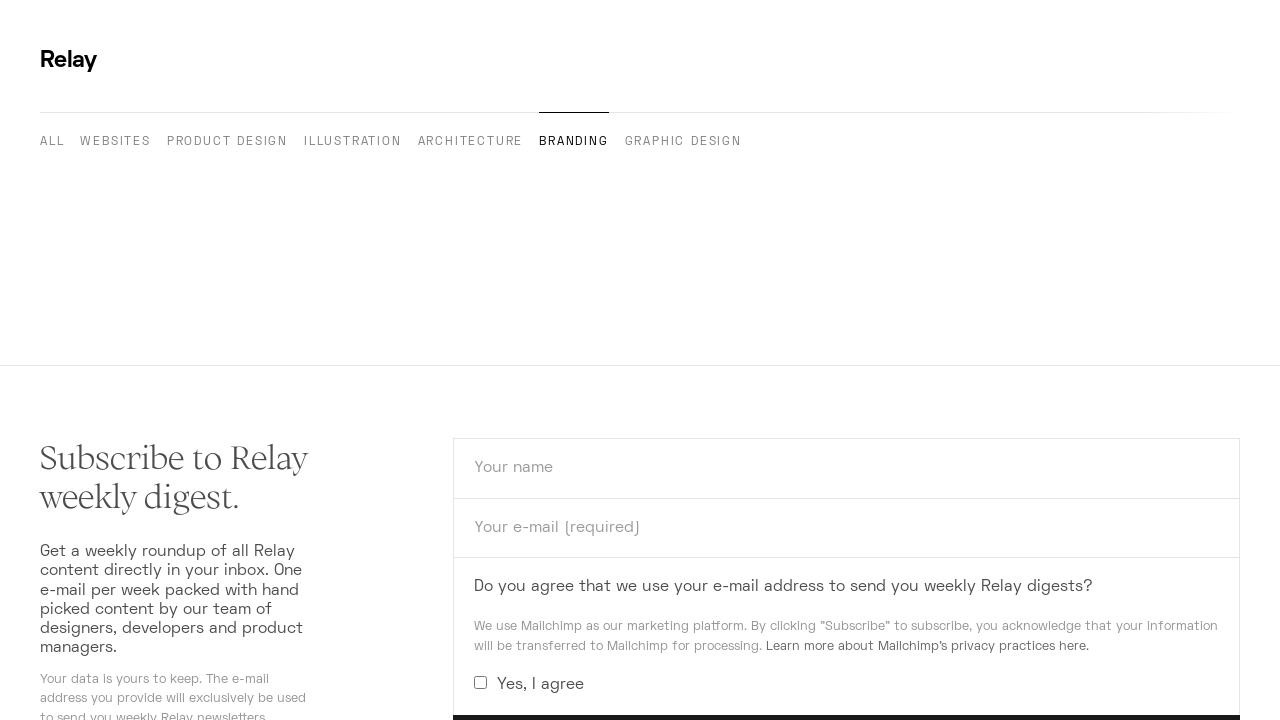

Clicked article card to open detail page at (640, 250) on h2[data-comp="title"] >> nth=1
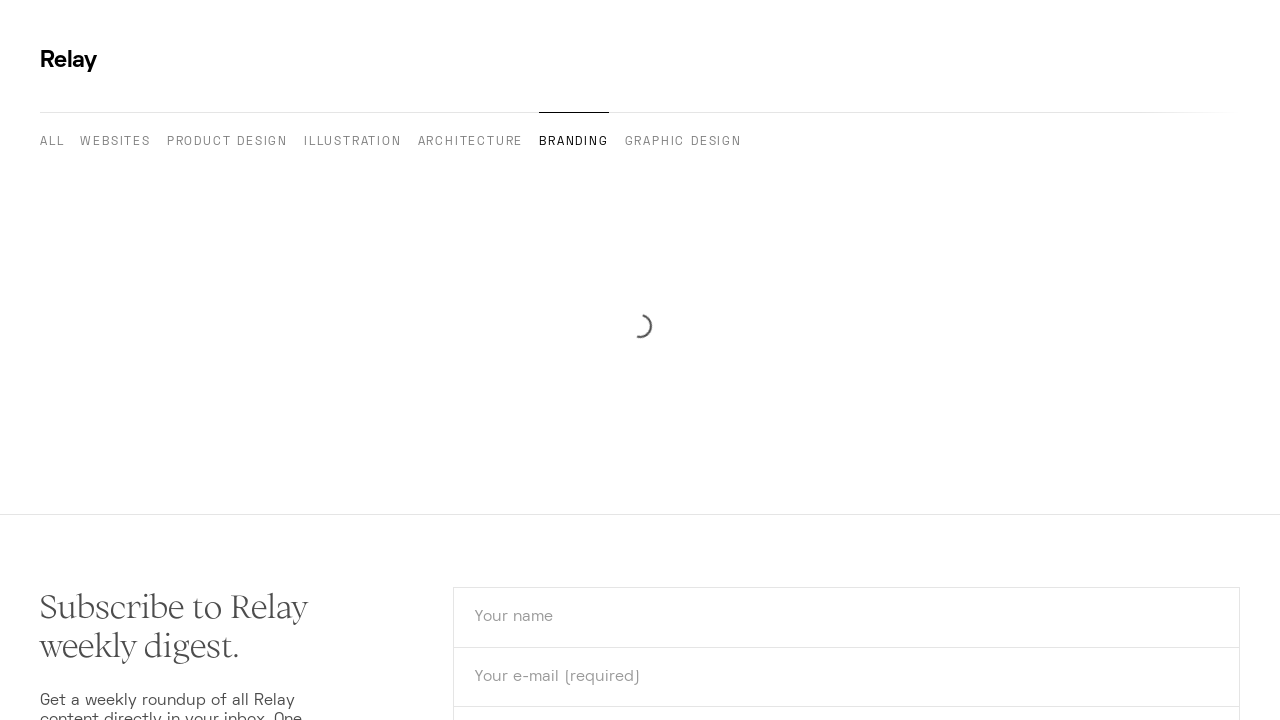

Located Visit button on article detail page
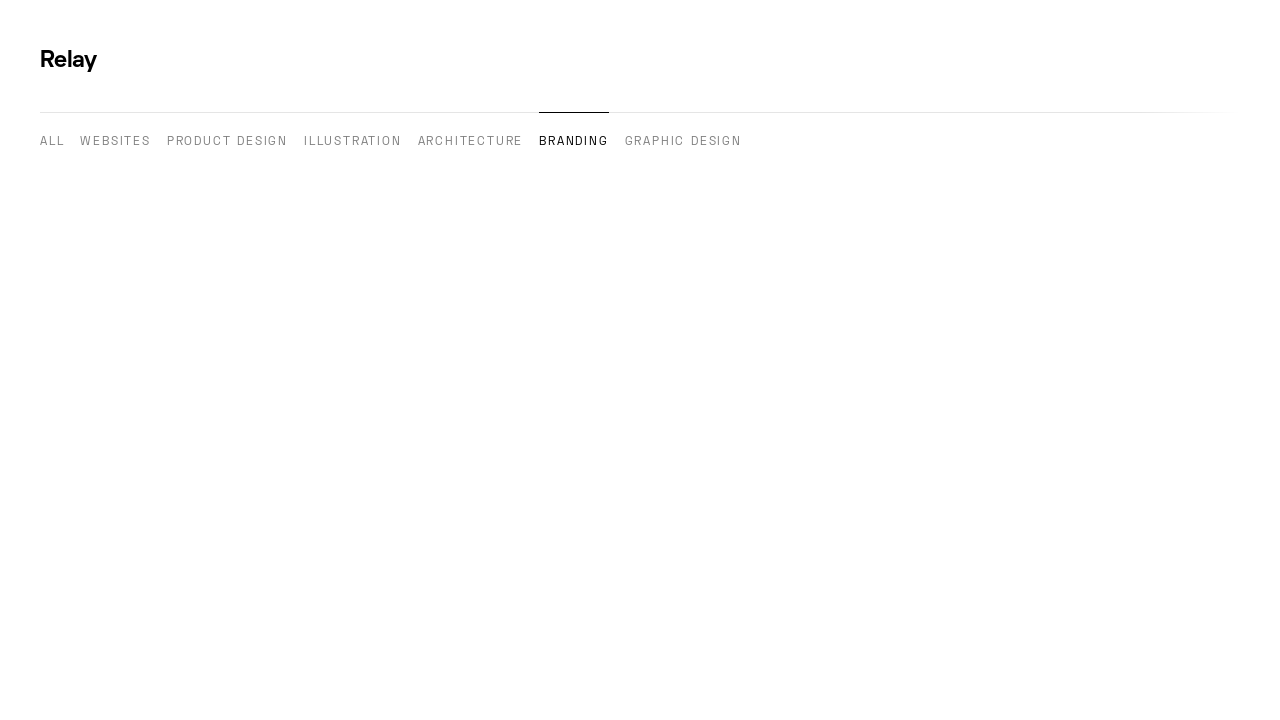

Retrieved href attribute from Visit button: https://www.telescopefilms.ca/
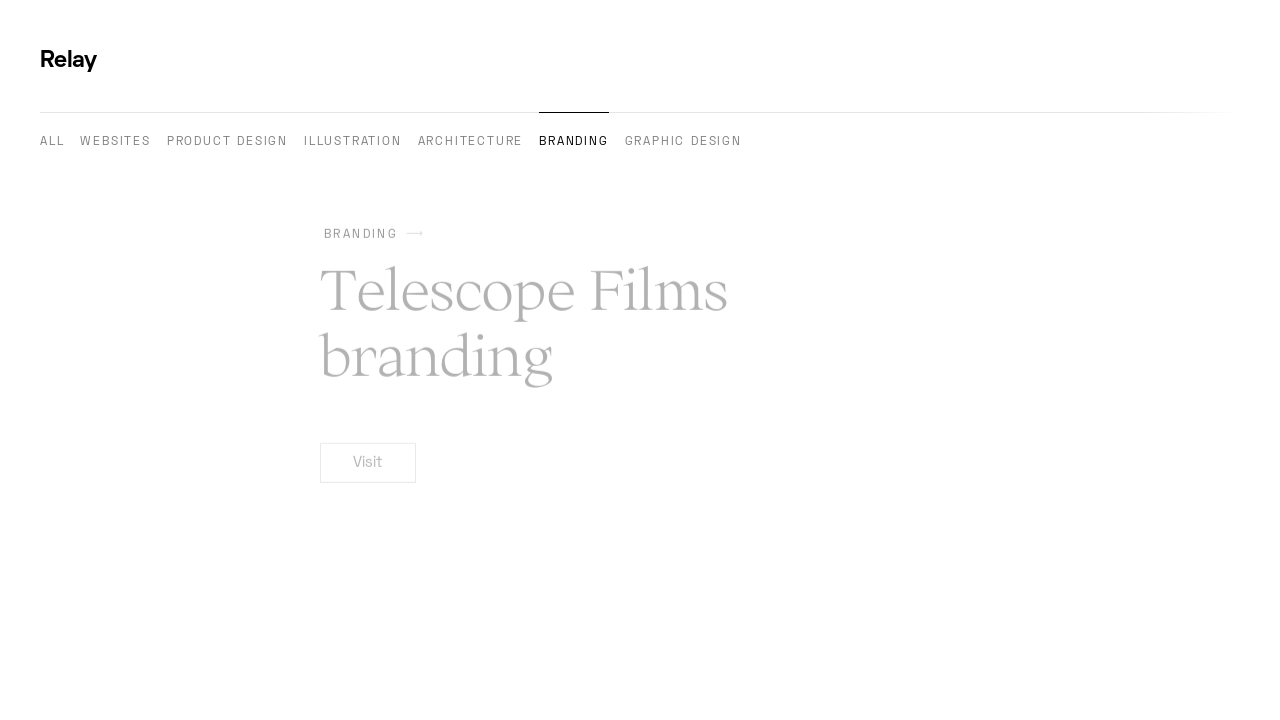

Verified Visit button contains valid external URL: https://www.telescopefilms.ca/
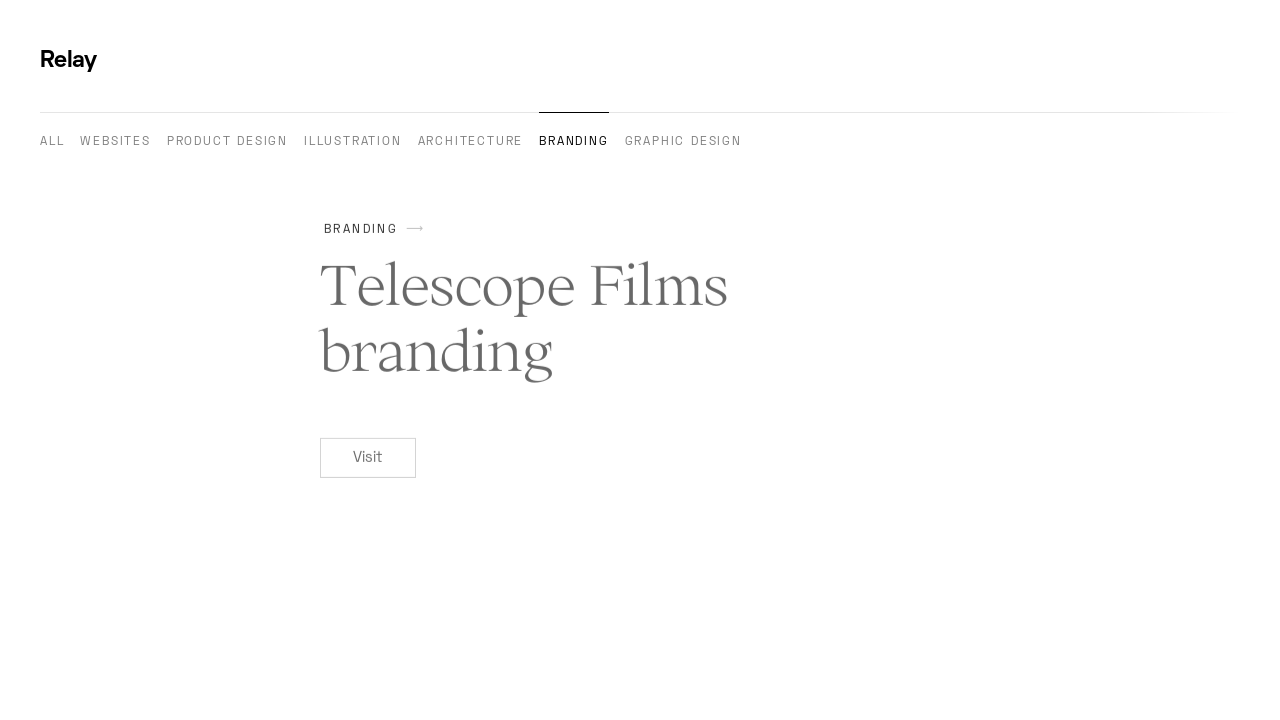

Navigated back to category page for next article
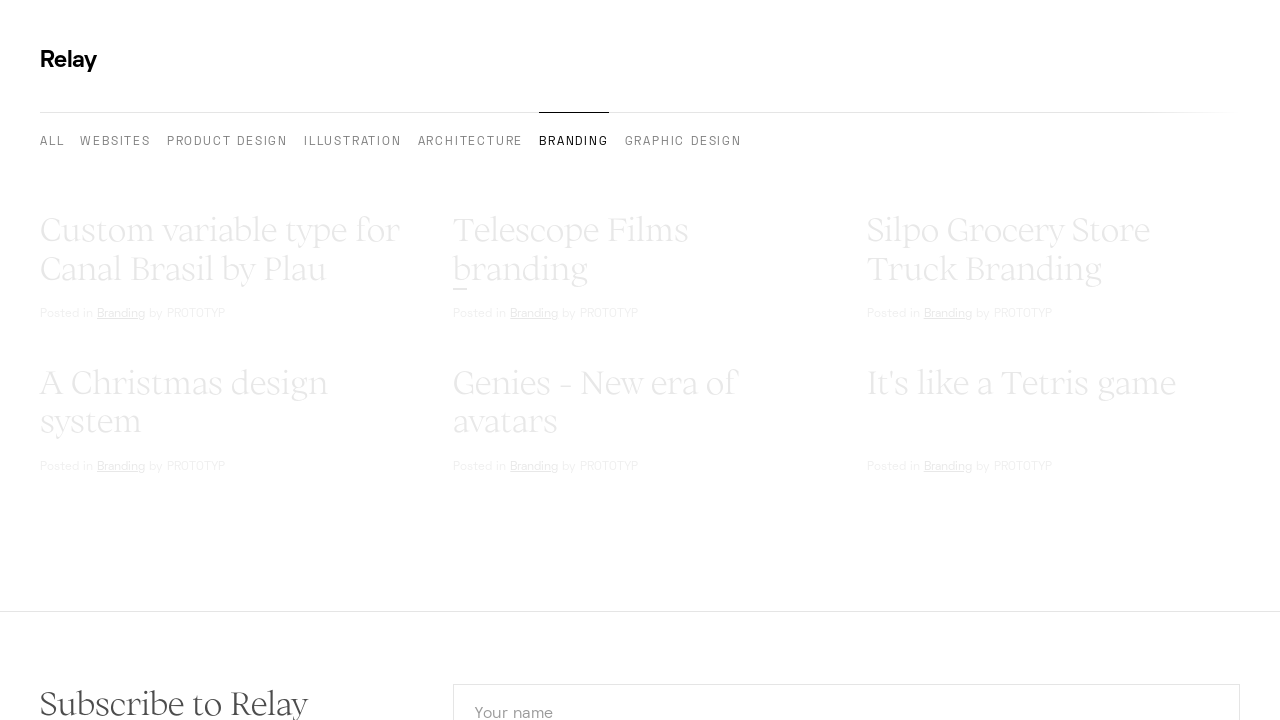

Clicked article card to open detail page at (1053, 250) on h2[data-comp="title"] >> nth=2
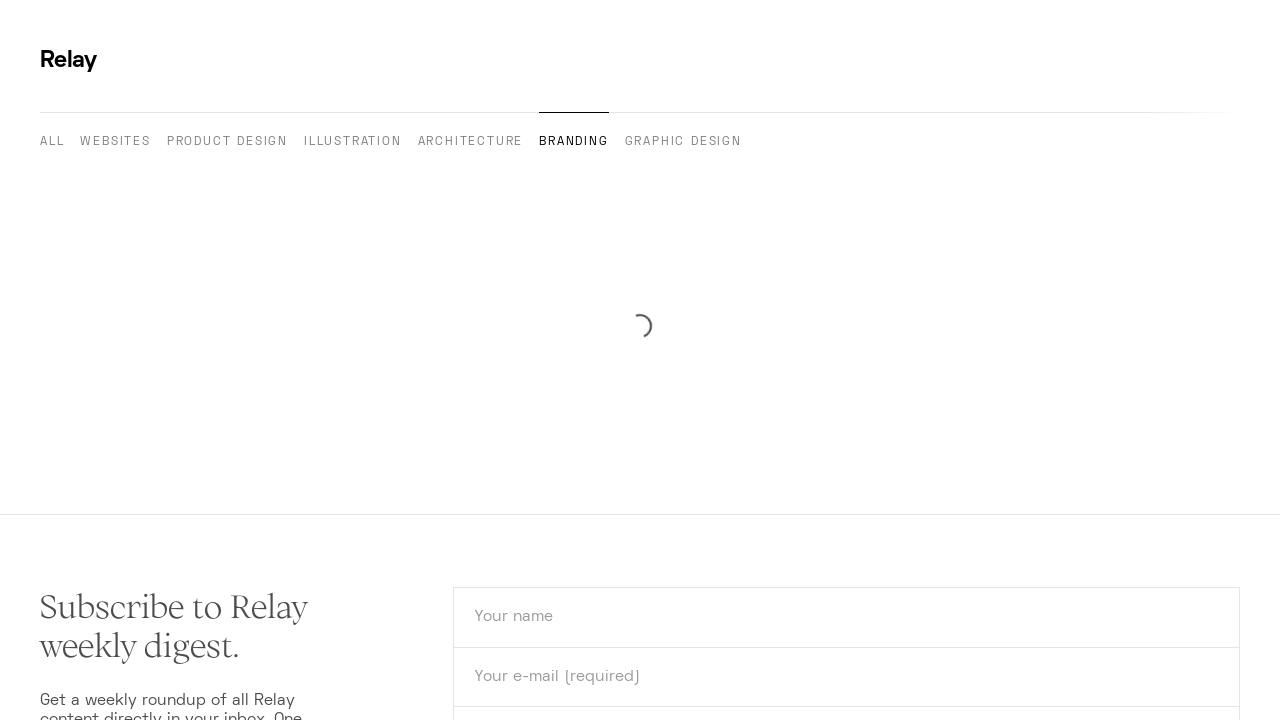

Located Visit button on article detail page
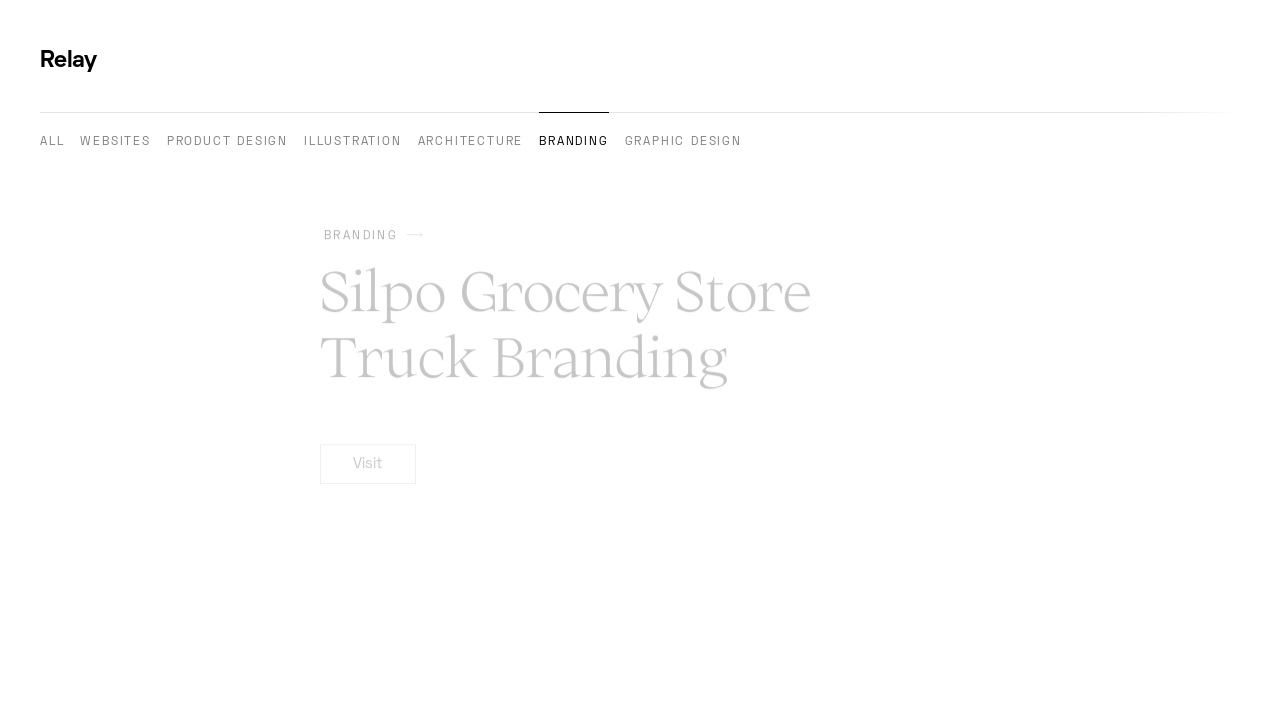

Retrieved href attribute from Visit button: https://toughslatedesign.com/silpo-grocery-store-truck-branding
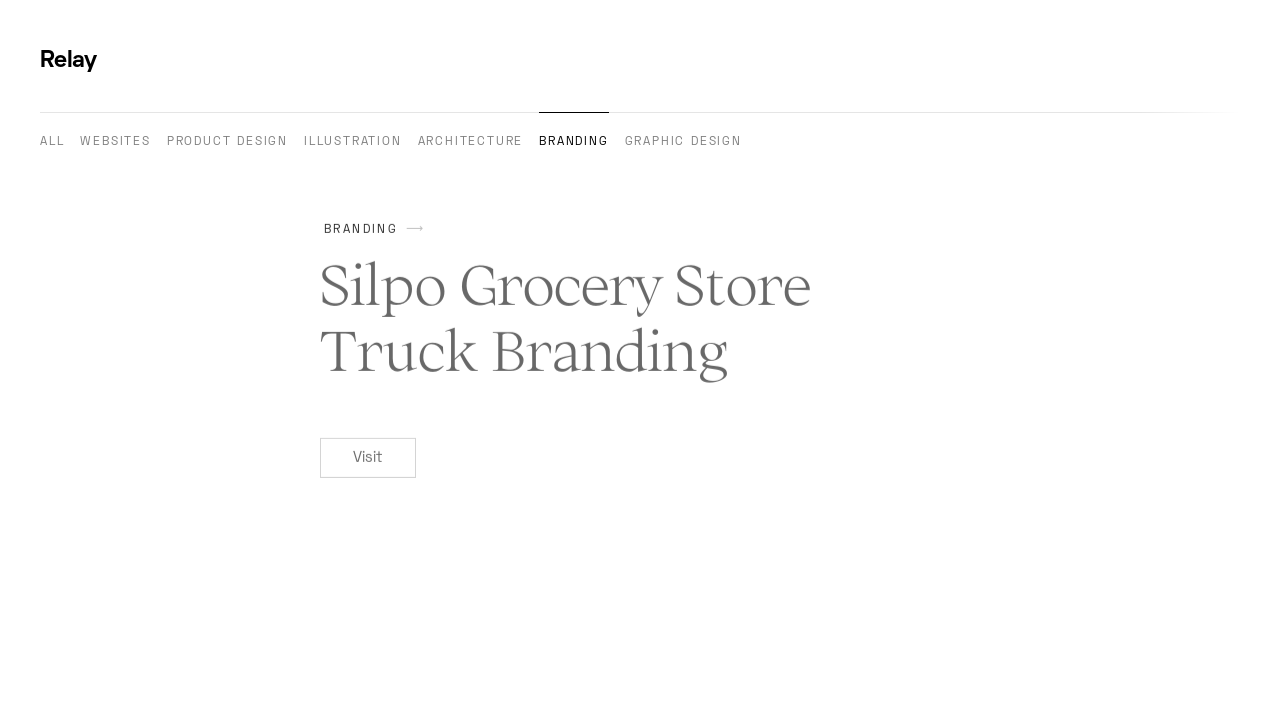

Verified Visit button contains valid external URL: https://toughslatedesign.com/silpo-grocery-store-truck-branding
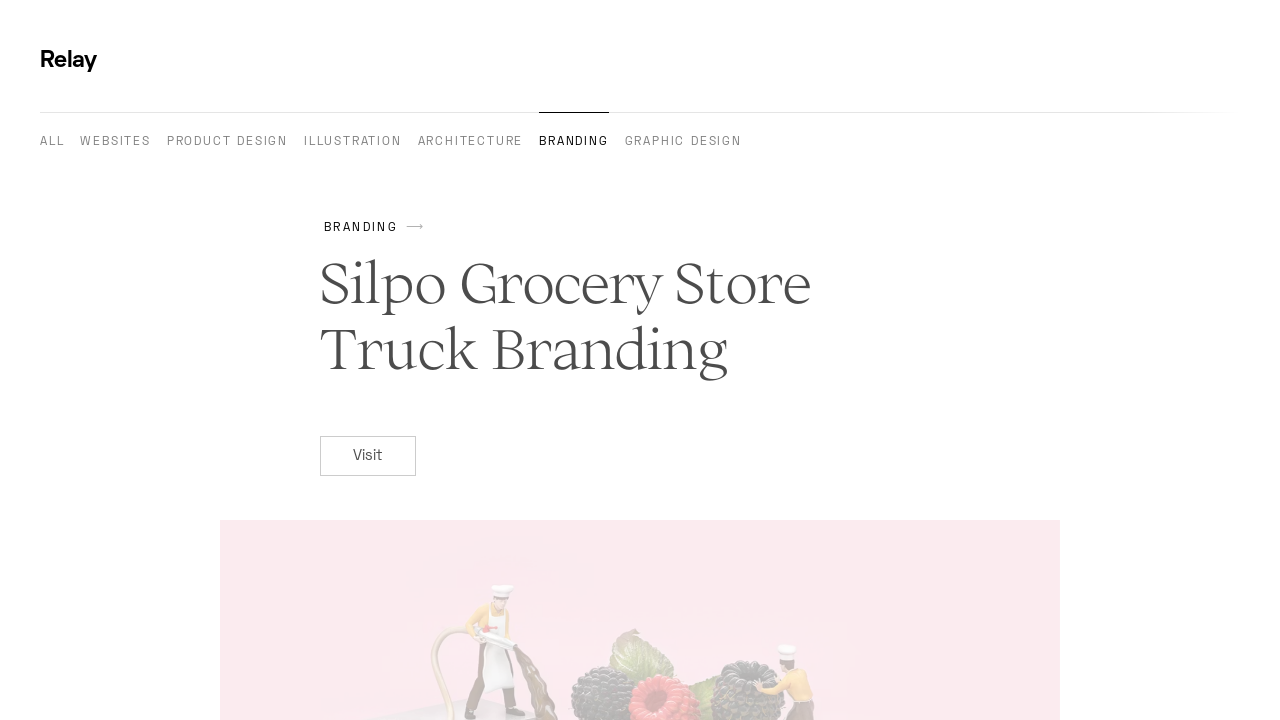

Navigated back to category page for next article
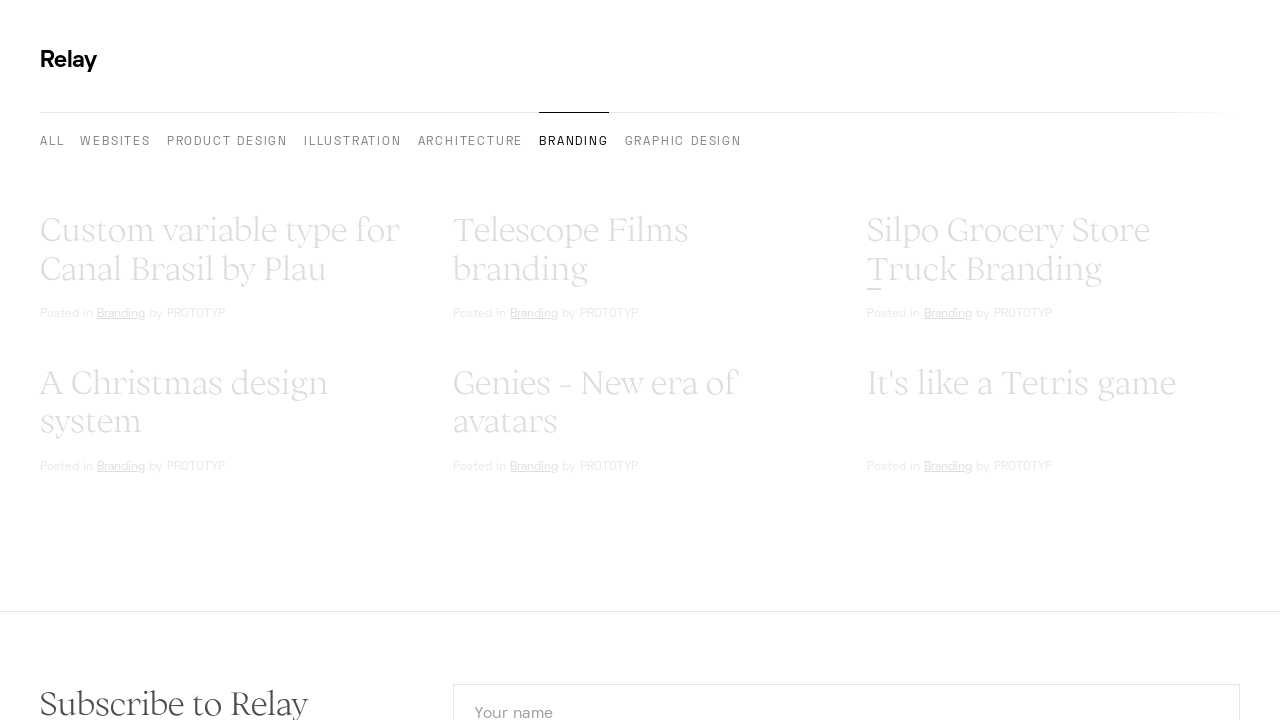

Clicked article card to open detail page at (227, 643) on h2[data-comp="title"] >> nth=3
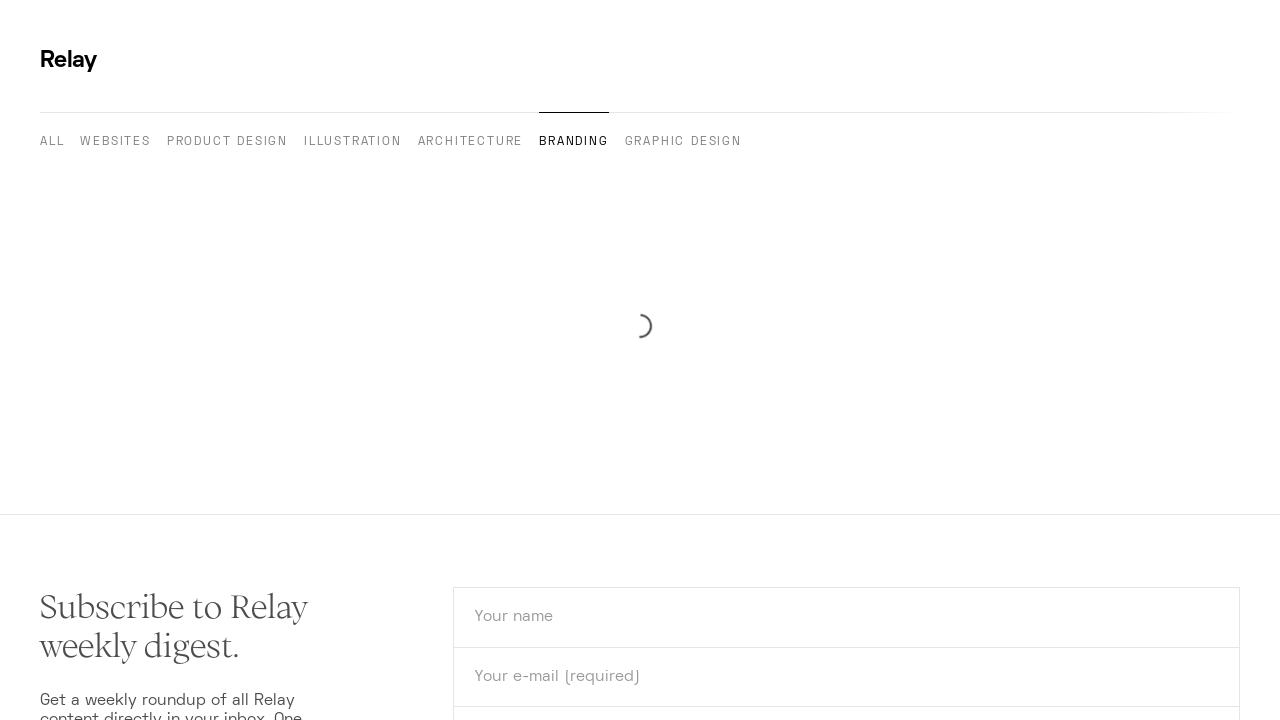

Located Visit button on article detail page
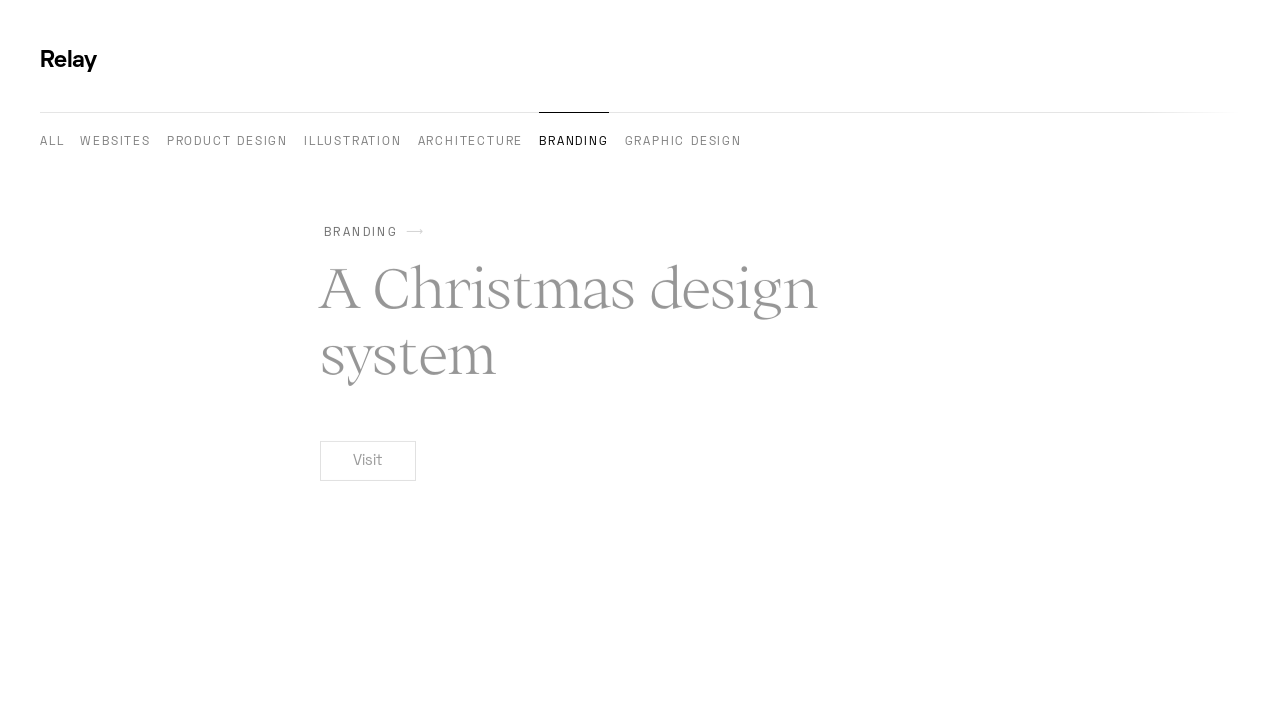

Retrieved href attribute from Visit button: https://micamoran.com/geometric_xmas_
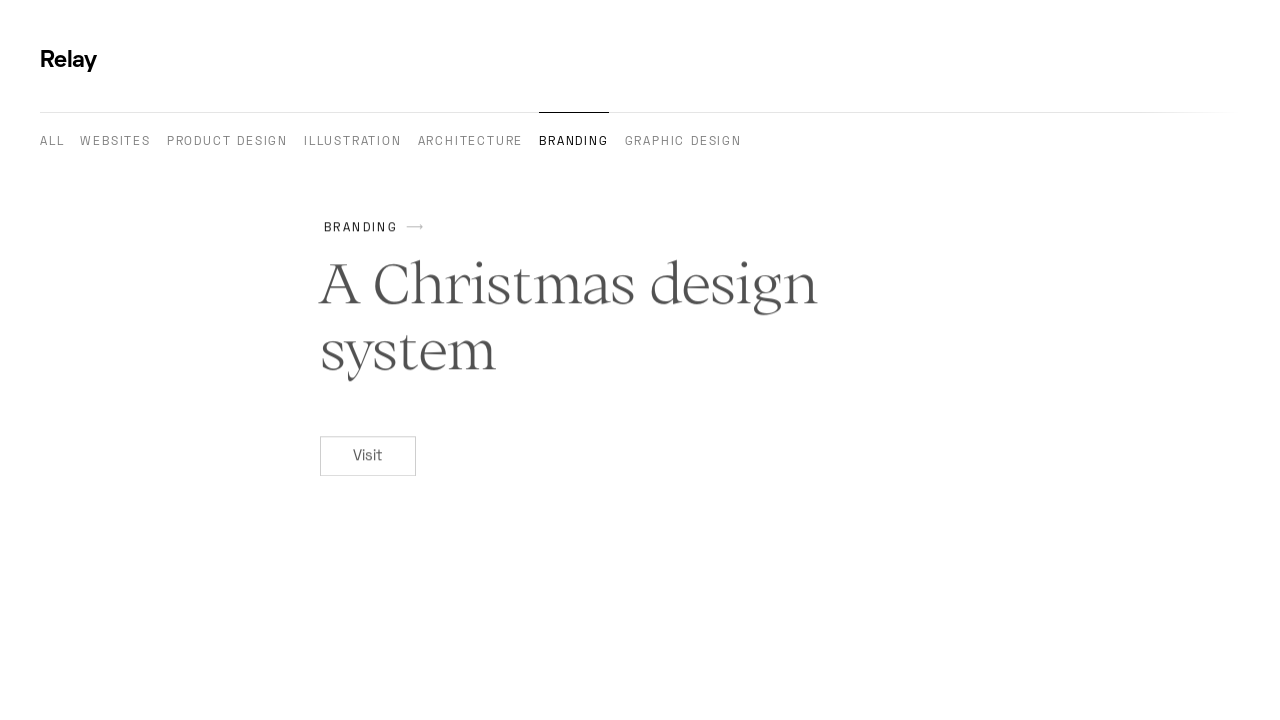

Verified Visit button contains valid external URL: https://micamoran.com/geometric_xmas_
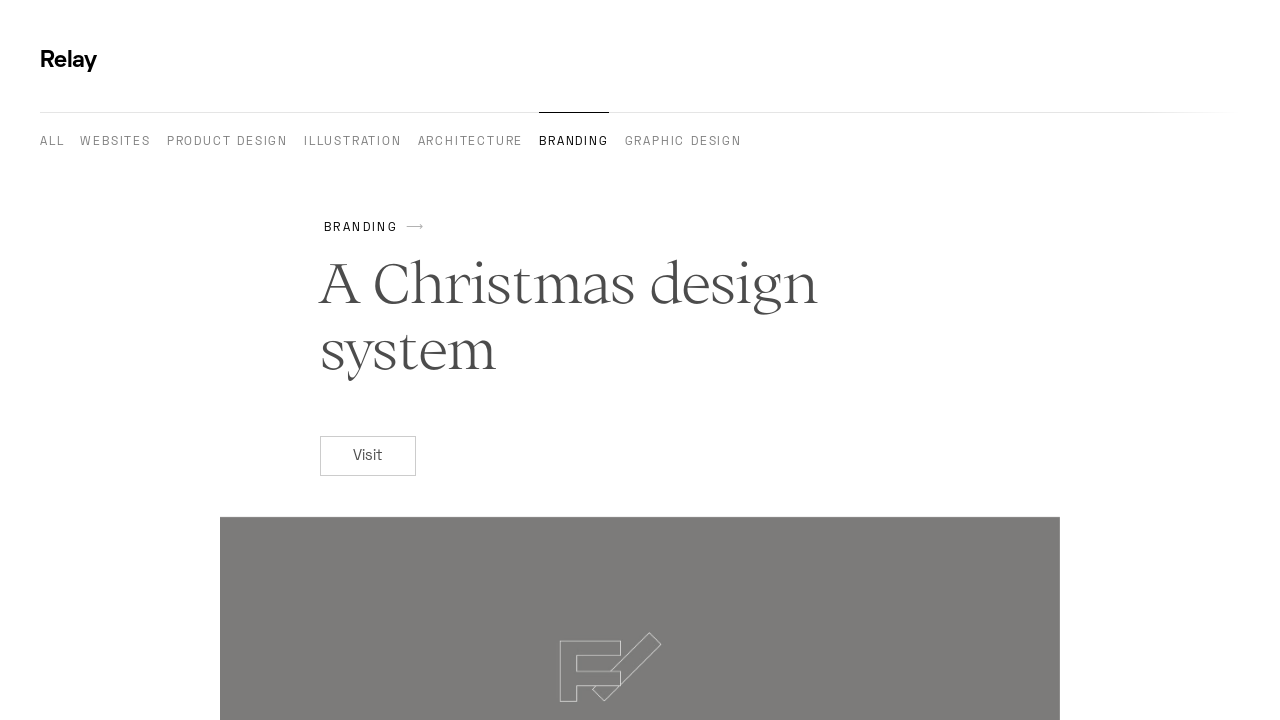

Navigated back to category page for next article
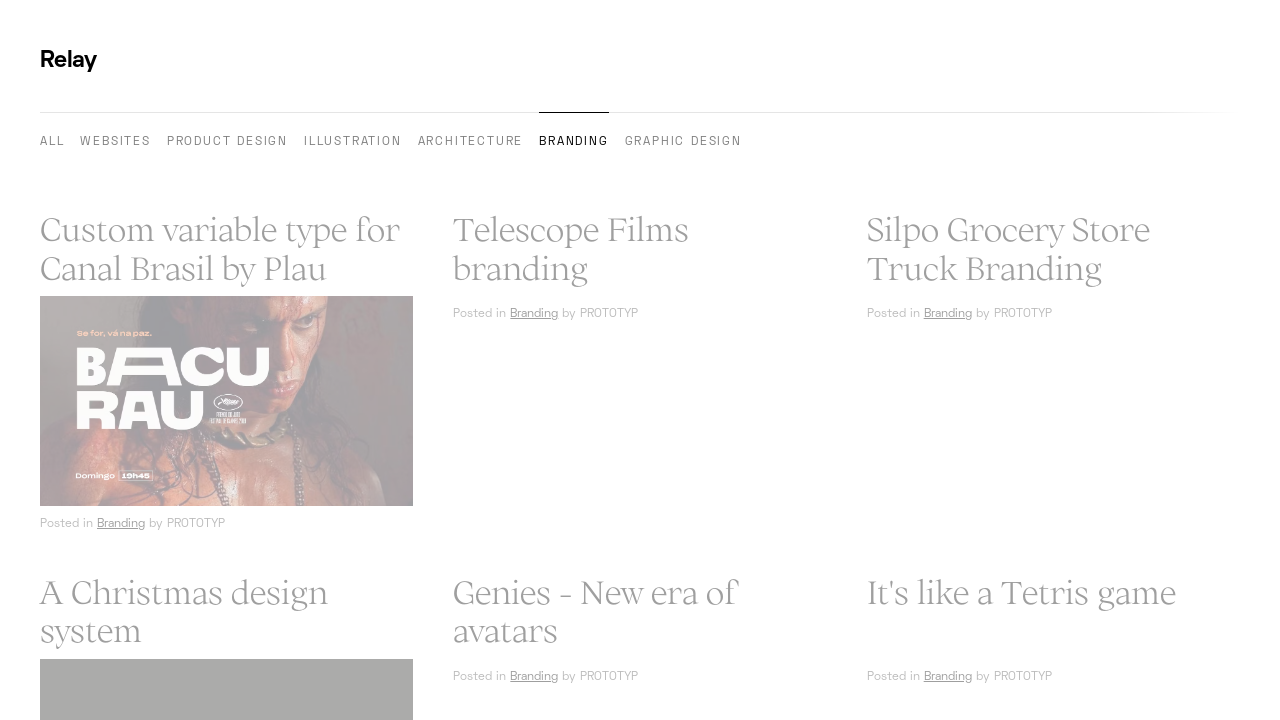

Clicked article card to open detail page at (640, 643) on h2[data-comp="title"] >> nth=4
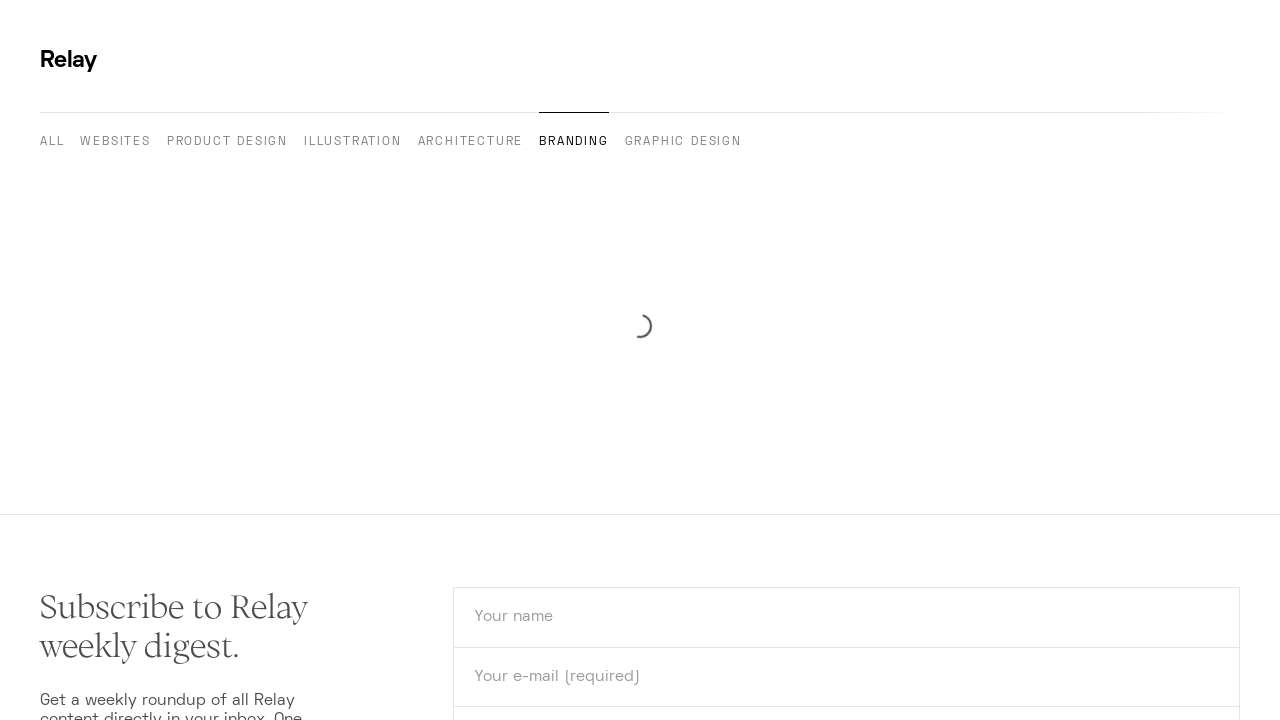

Located Visit button on article detail page
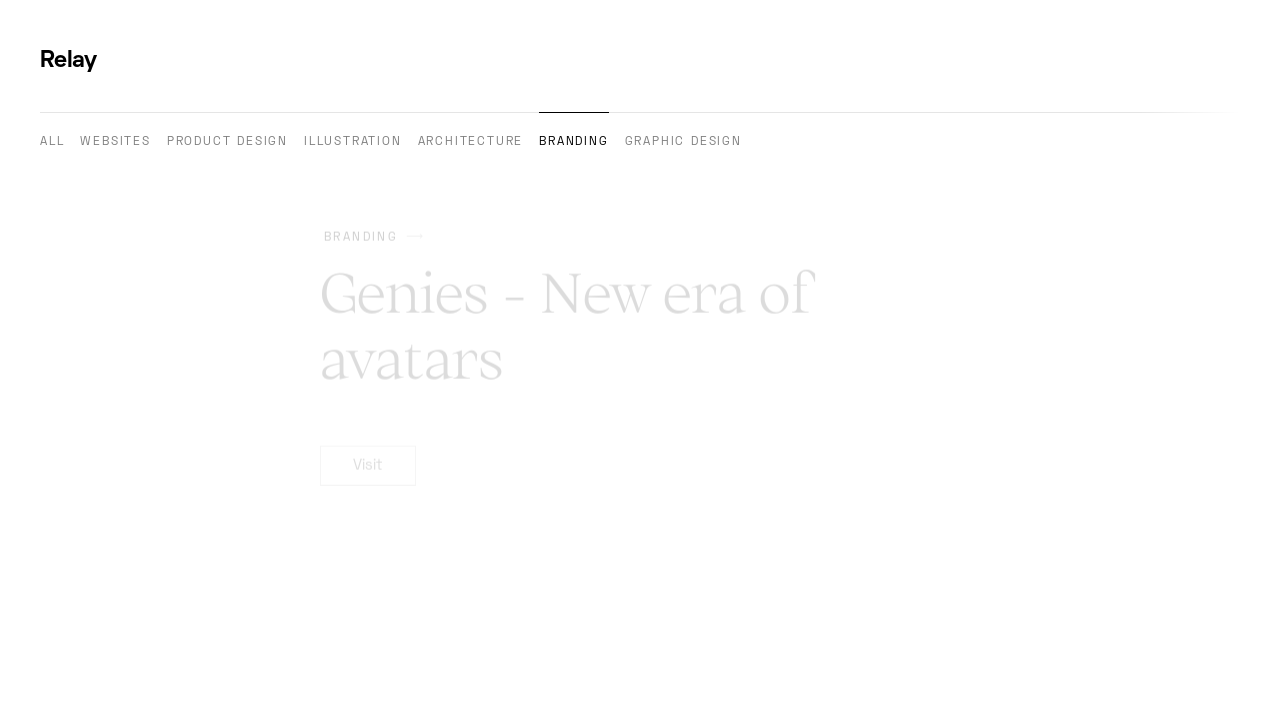

Retrieved href attribute from Visit button: https://www.genies.com/
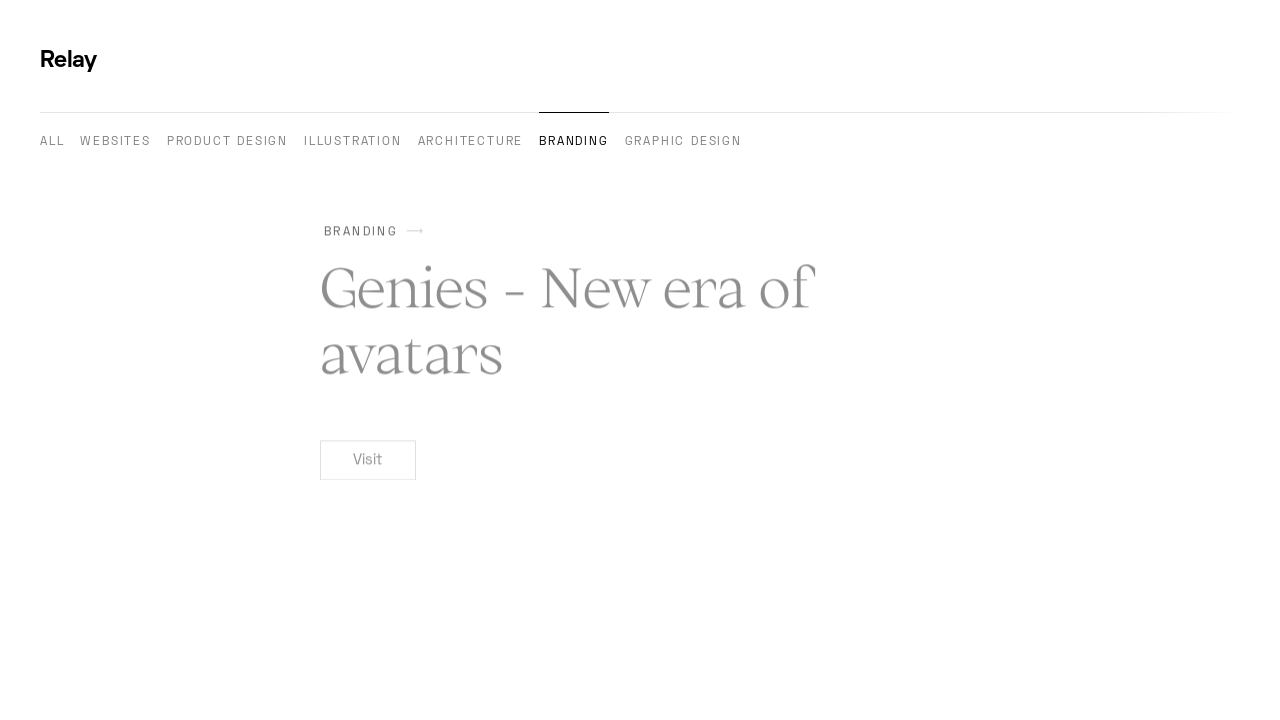

Verified Visit button contains valid external URL: https://www.genies.com/
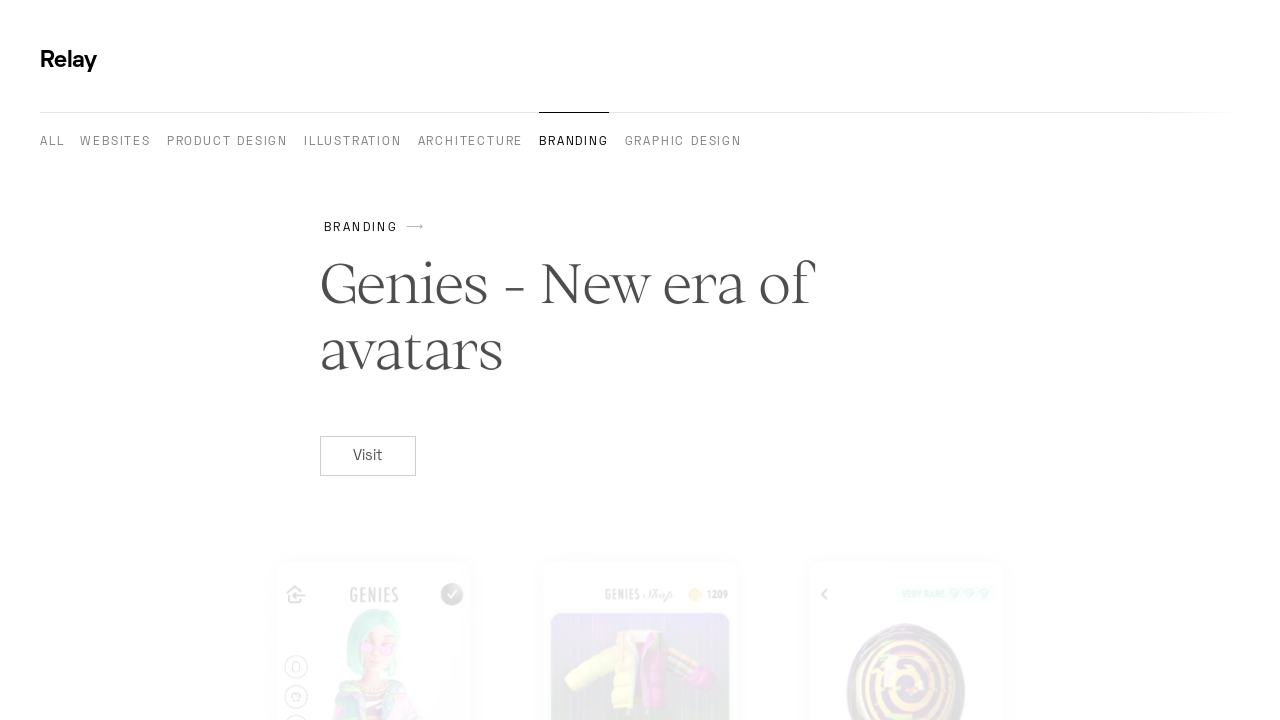

Navigated back to category page for next article
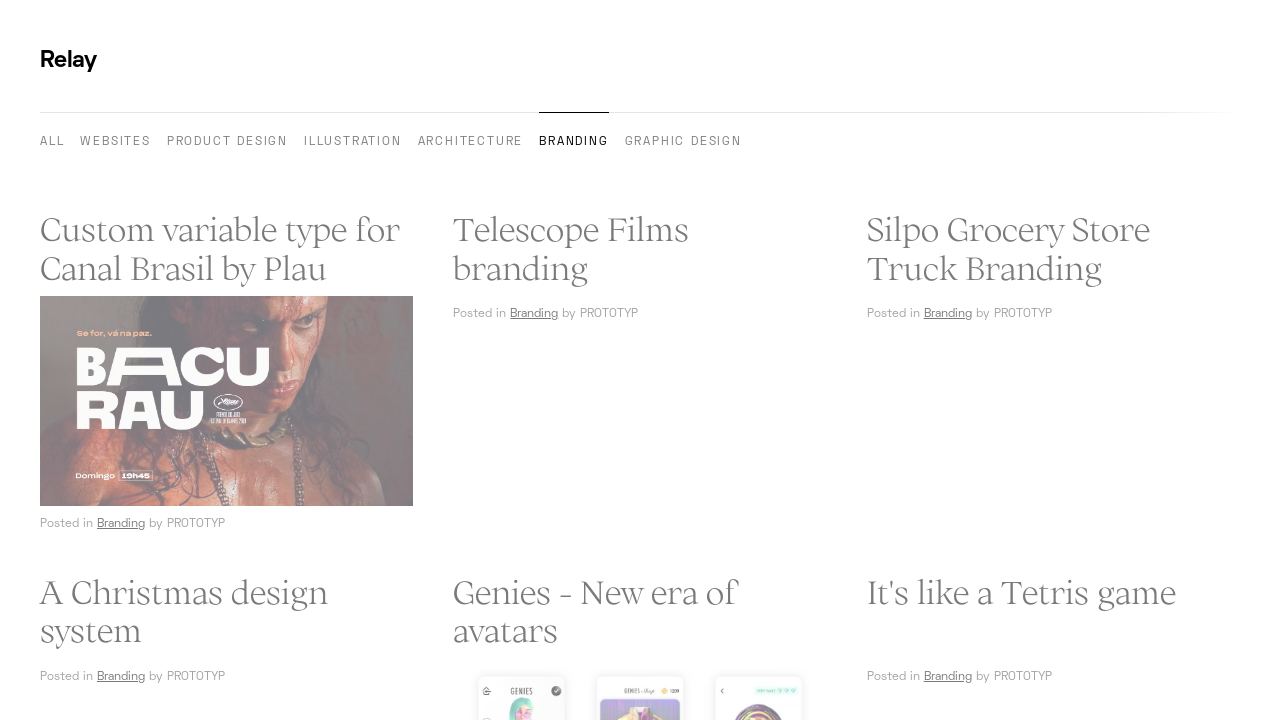

Clicked article card to open detail page at (1053, 643) on h2[data-comp="title"] >> nth=5
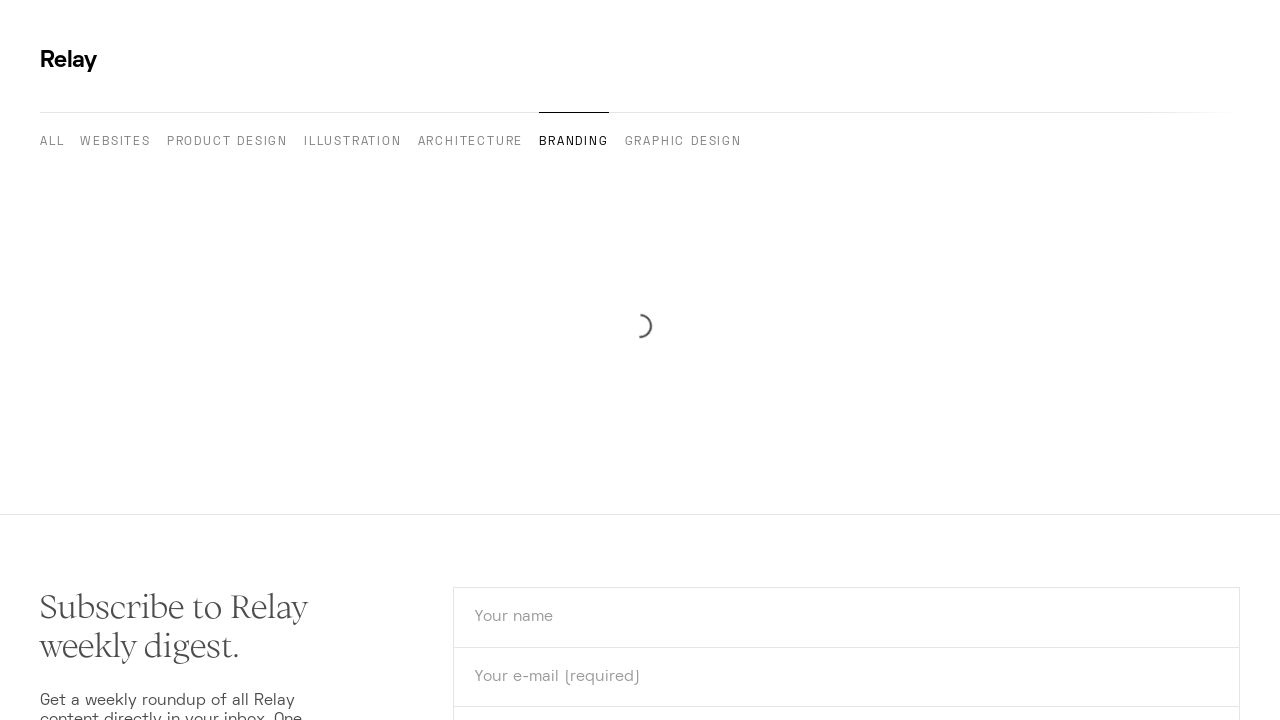

Located Visit button on article detail page
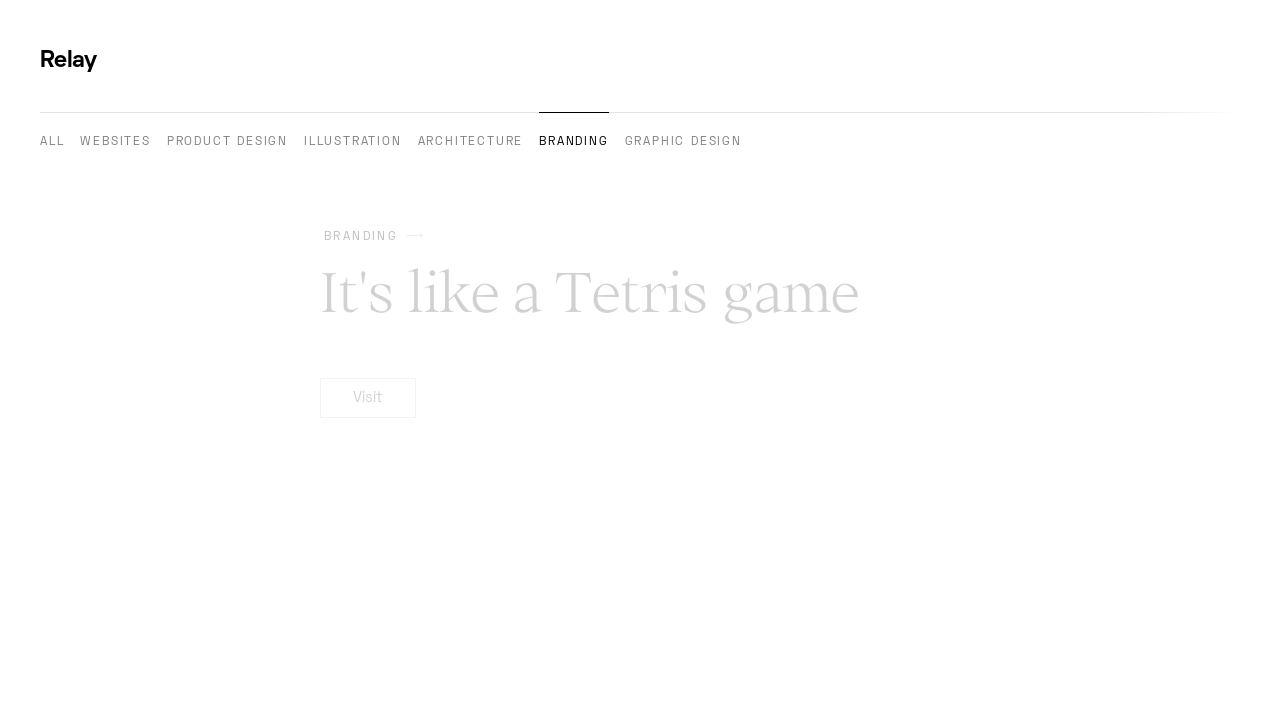

Retrieved href attribute from Visit button: https://tetris.com/
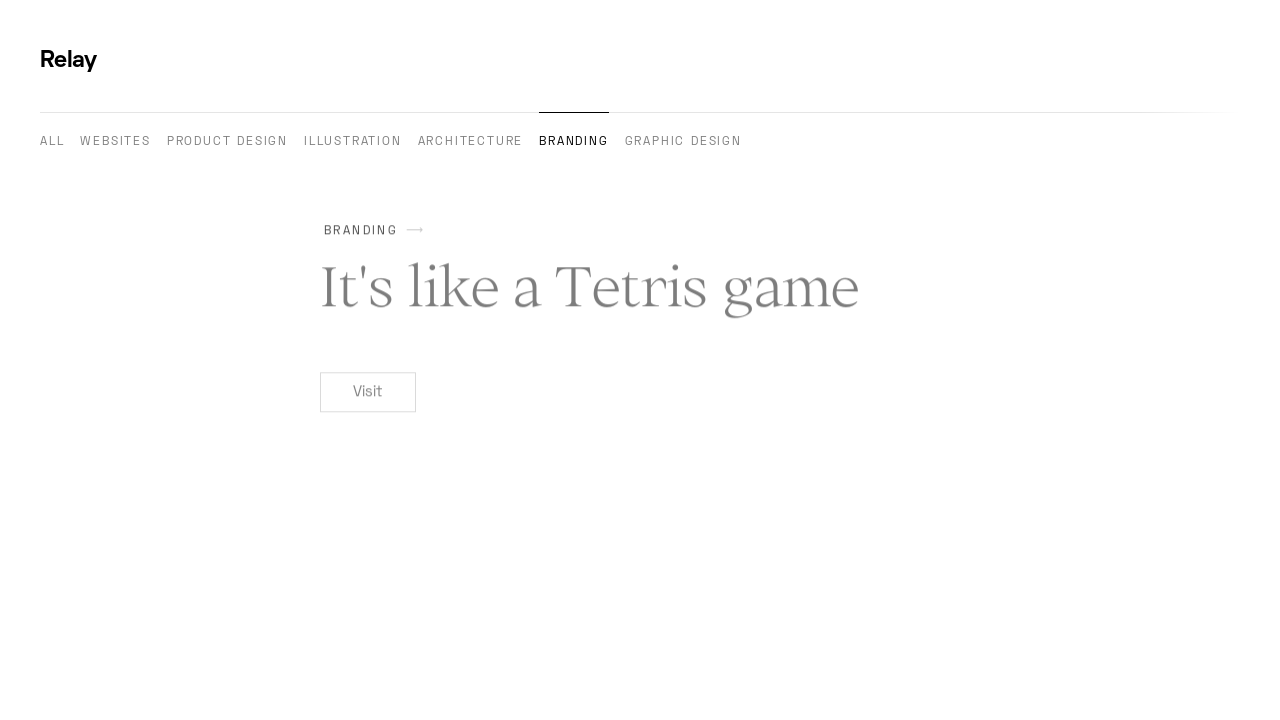

Verified Visit button contains valid external URL: https://tetris.com/
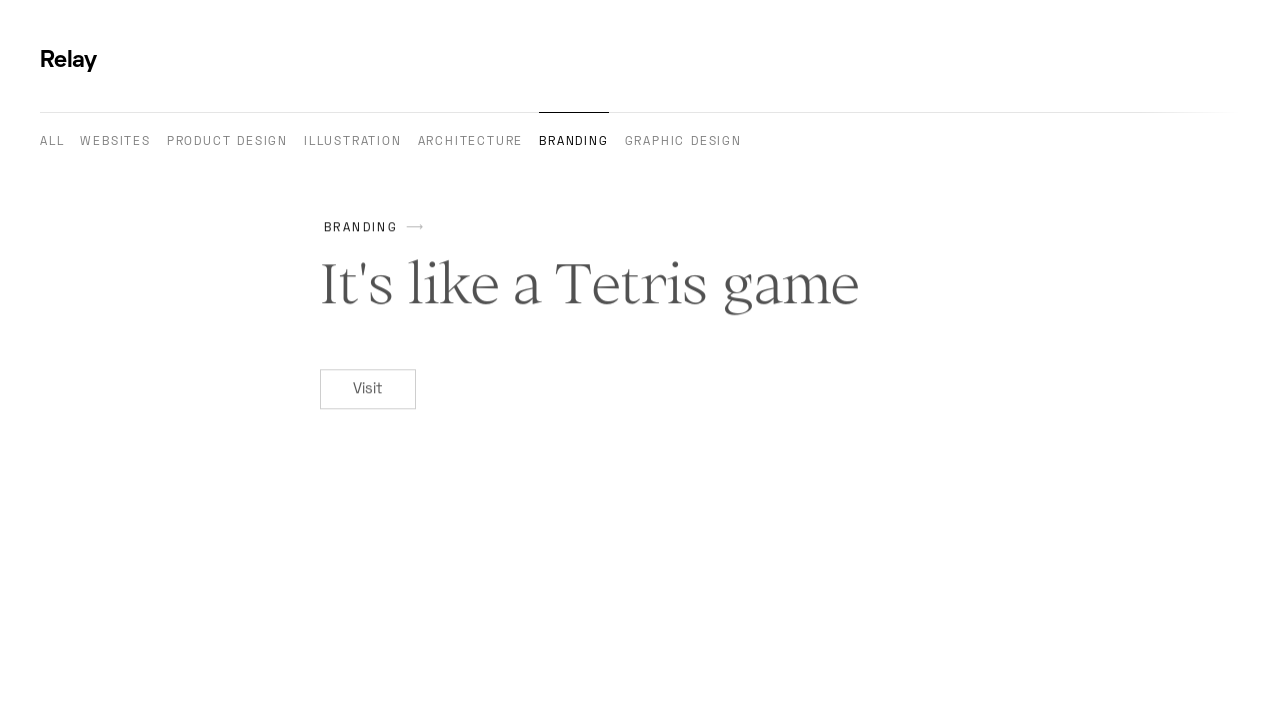

Navigated back to category page for next article
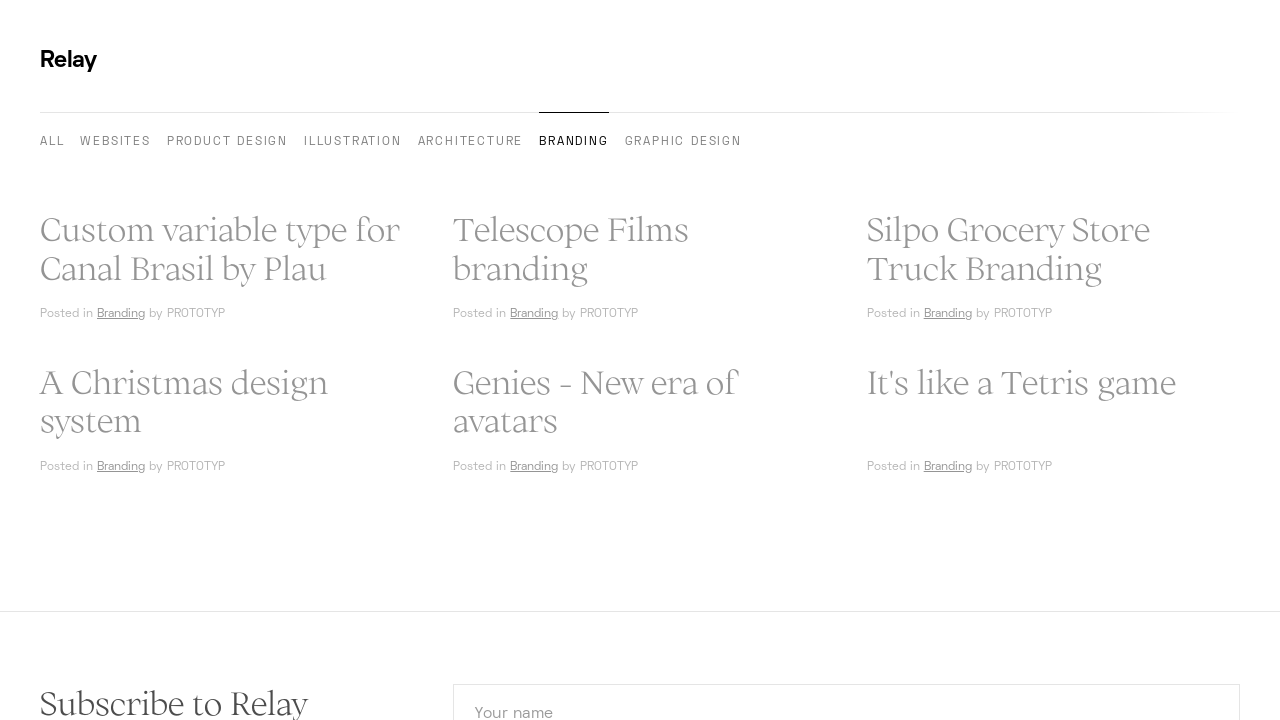

Navigated to category page: graphic-design
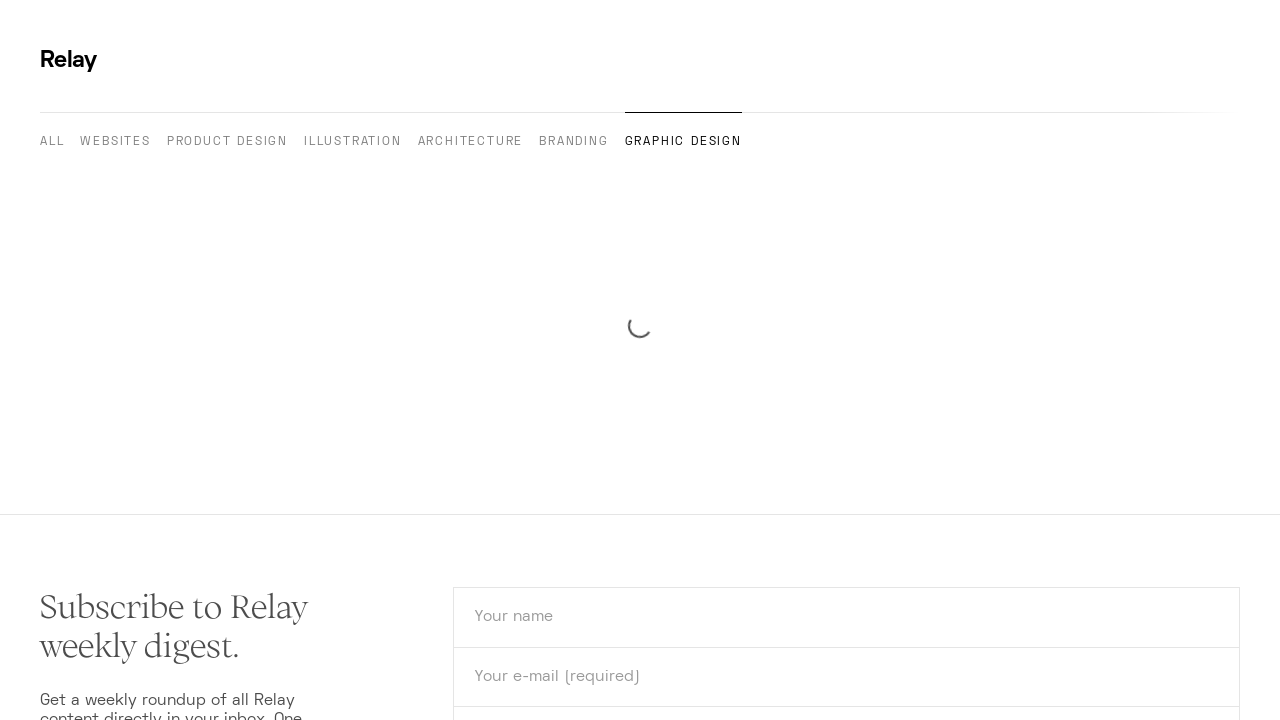

Retrieved 18 article cards from graphic-design category
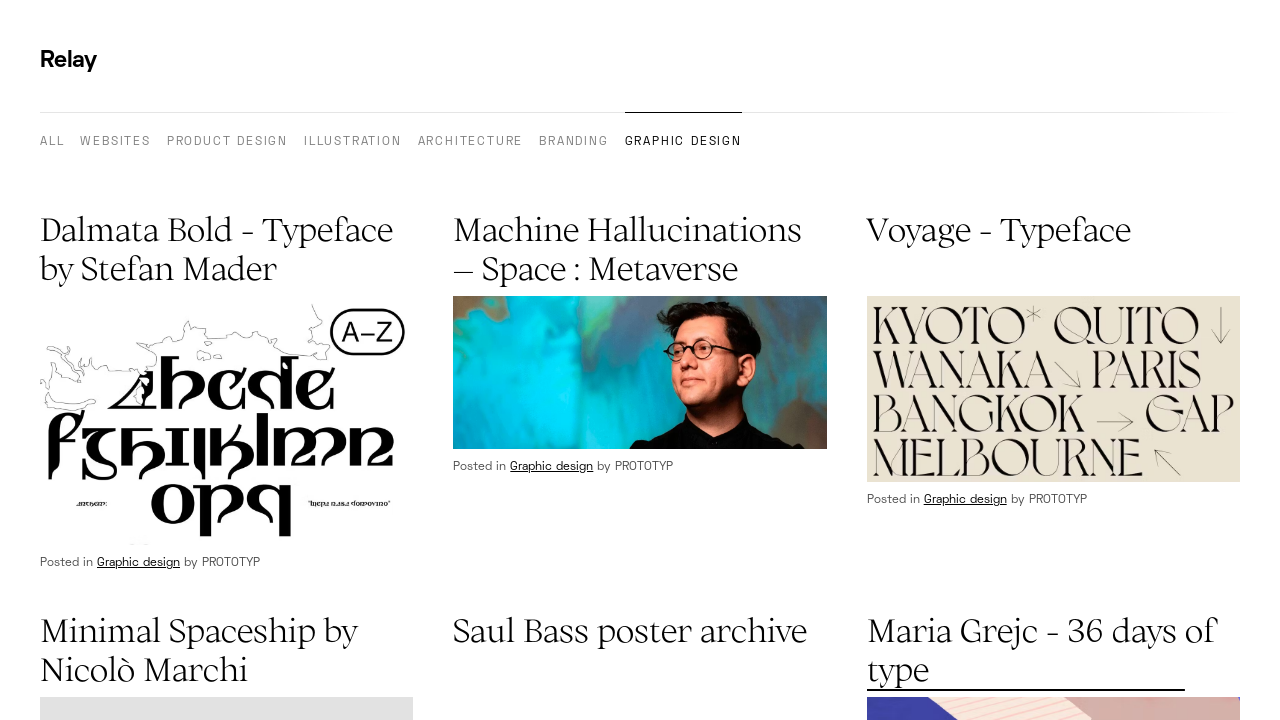

Clicked article card to open detail page at (227, 250) on h2[data-comp="title"] >> nth=0
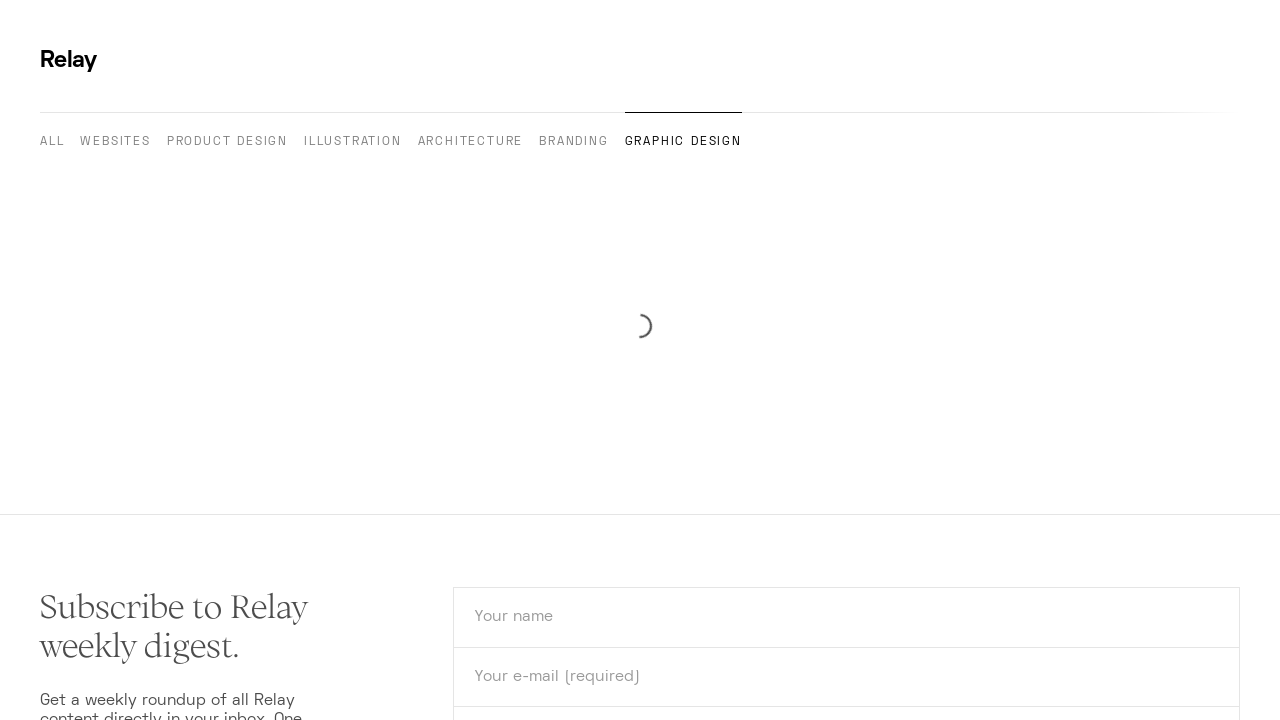

Located Visit button on article detail page
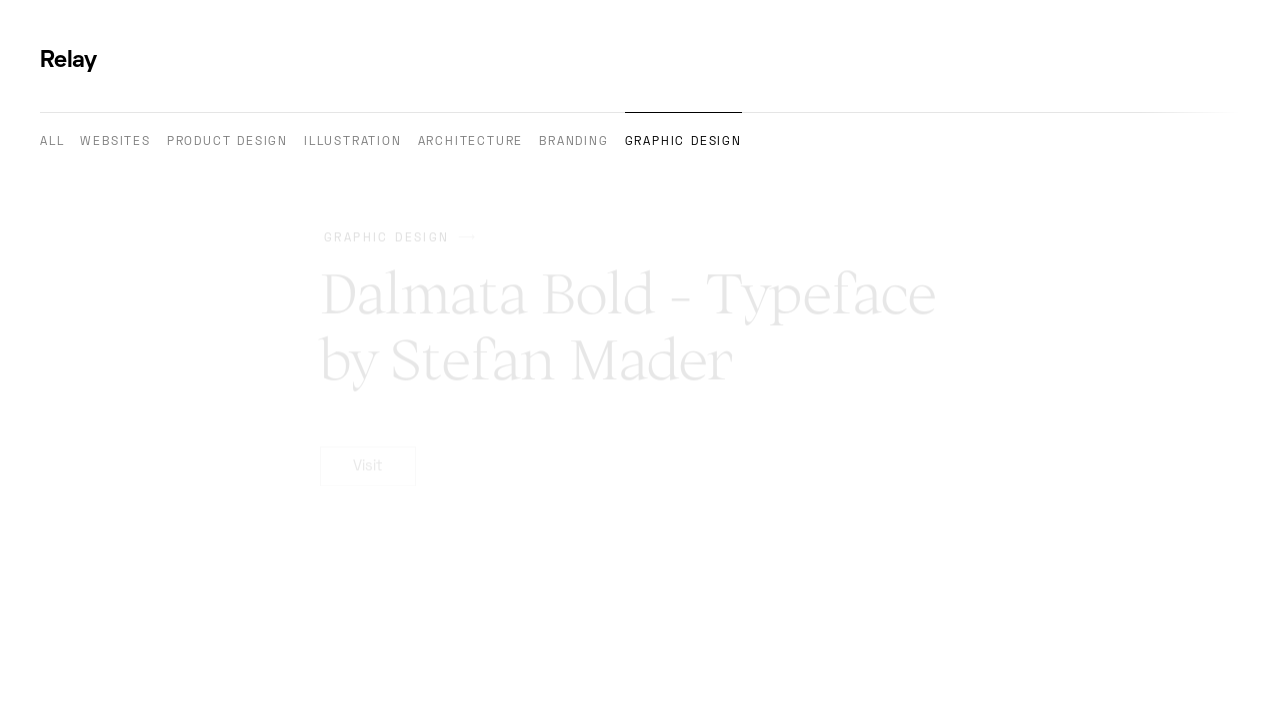

Retrieved href attribute from Visit button: https://type-department.com/designer/stefan-mader/
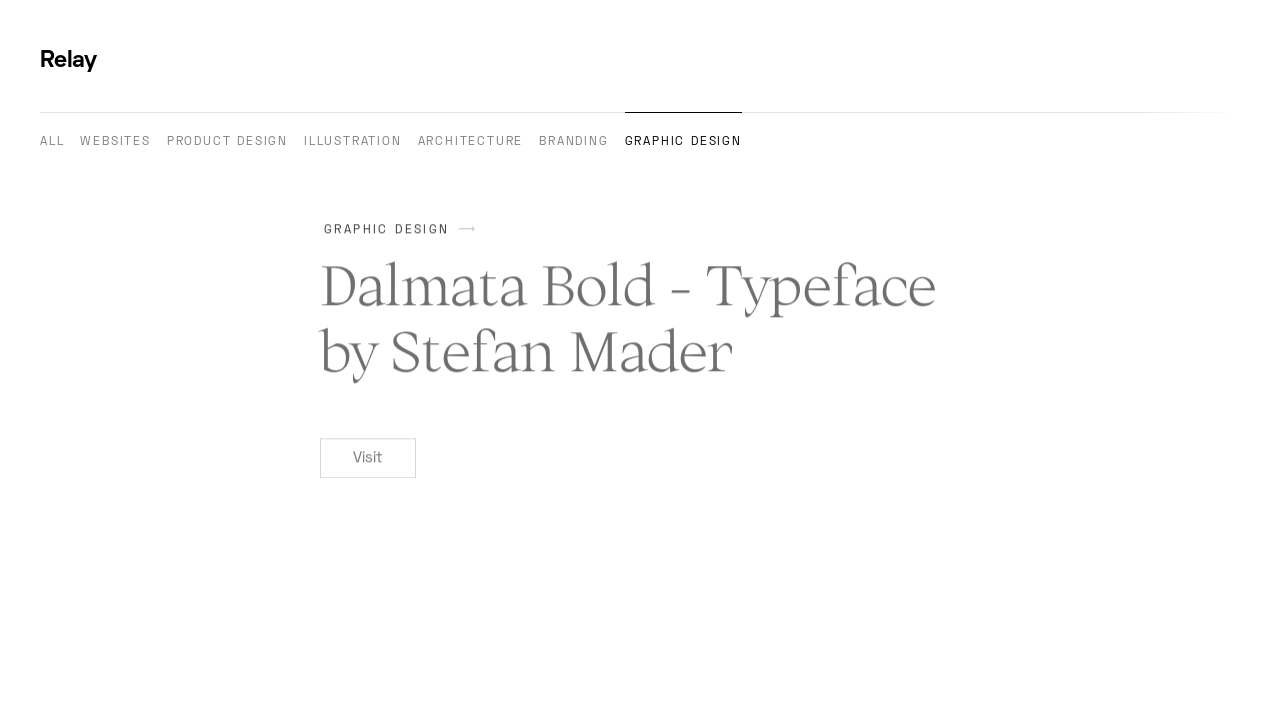

Verified Visit button contains valid external URL: https://type-department.com/designer/stefan-mader/
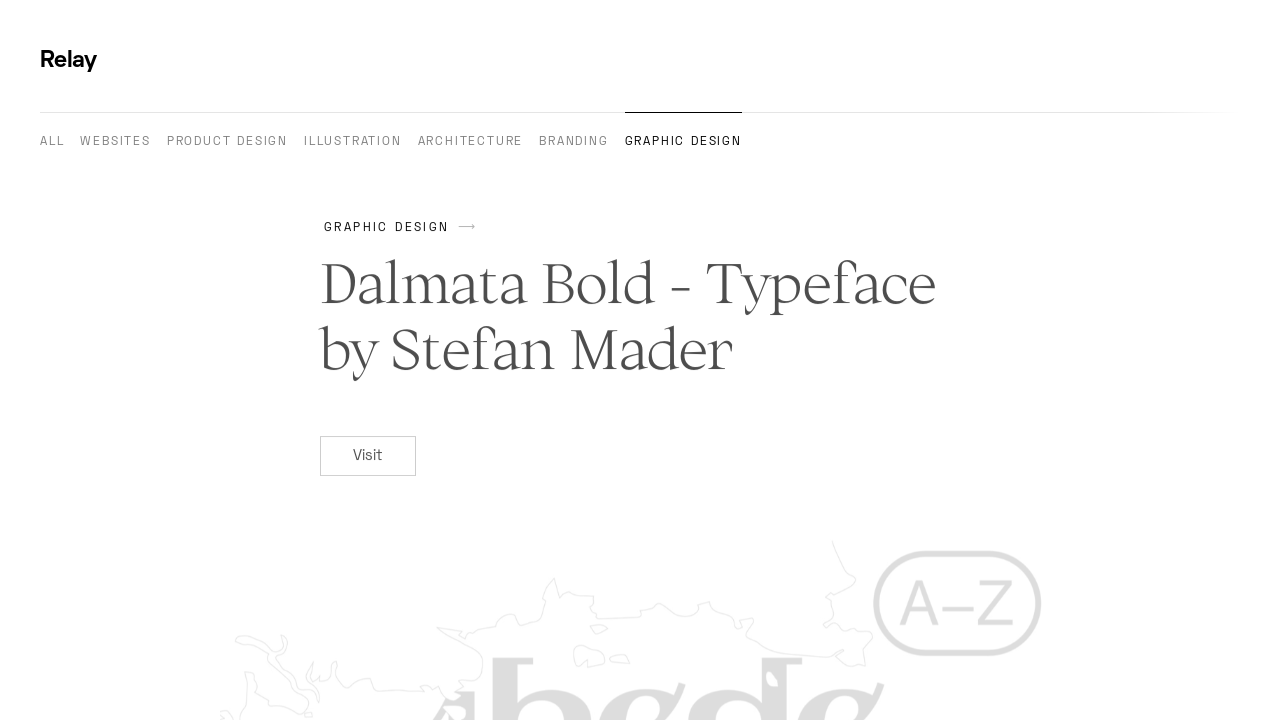

Navigated back to category page for next article
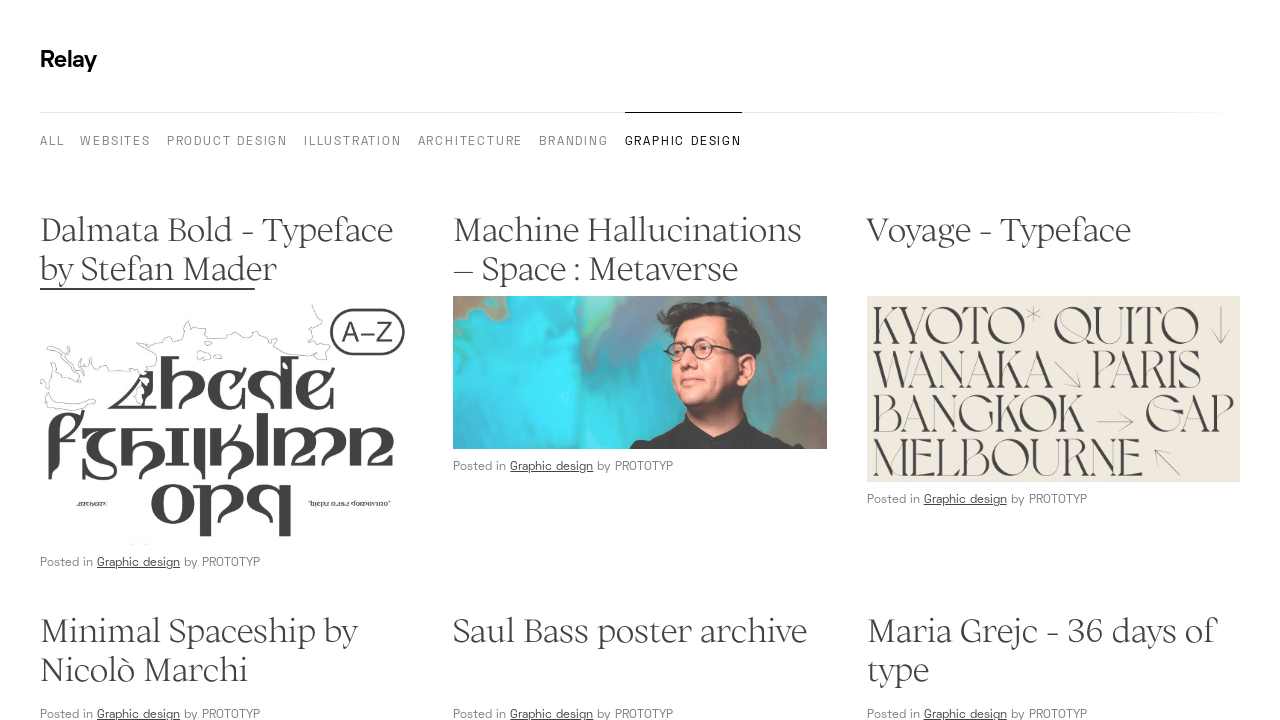

Clicked article card to open detail page at (640, 250) on h2[data-comp="title"] >> nth=1
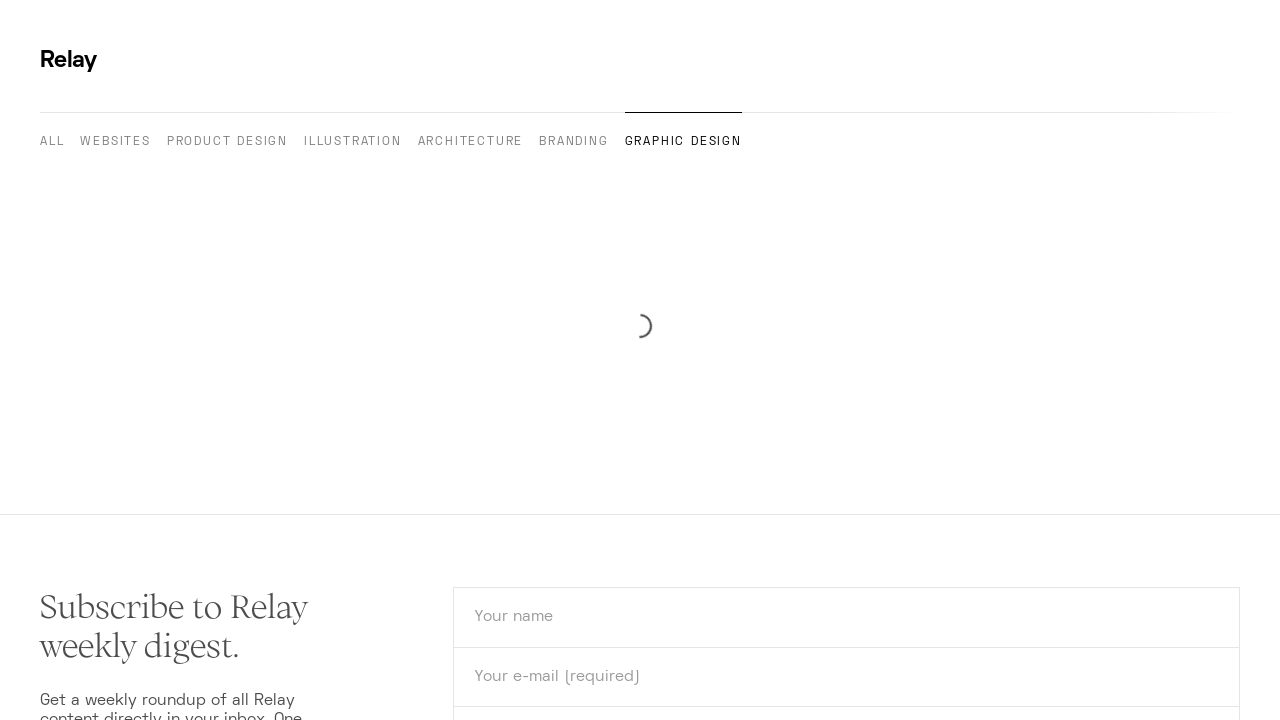

Located Visit button on article detail page
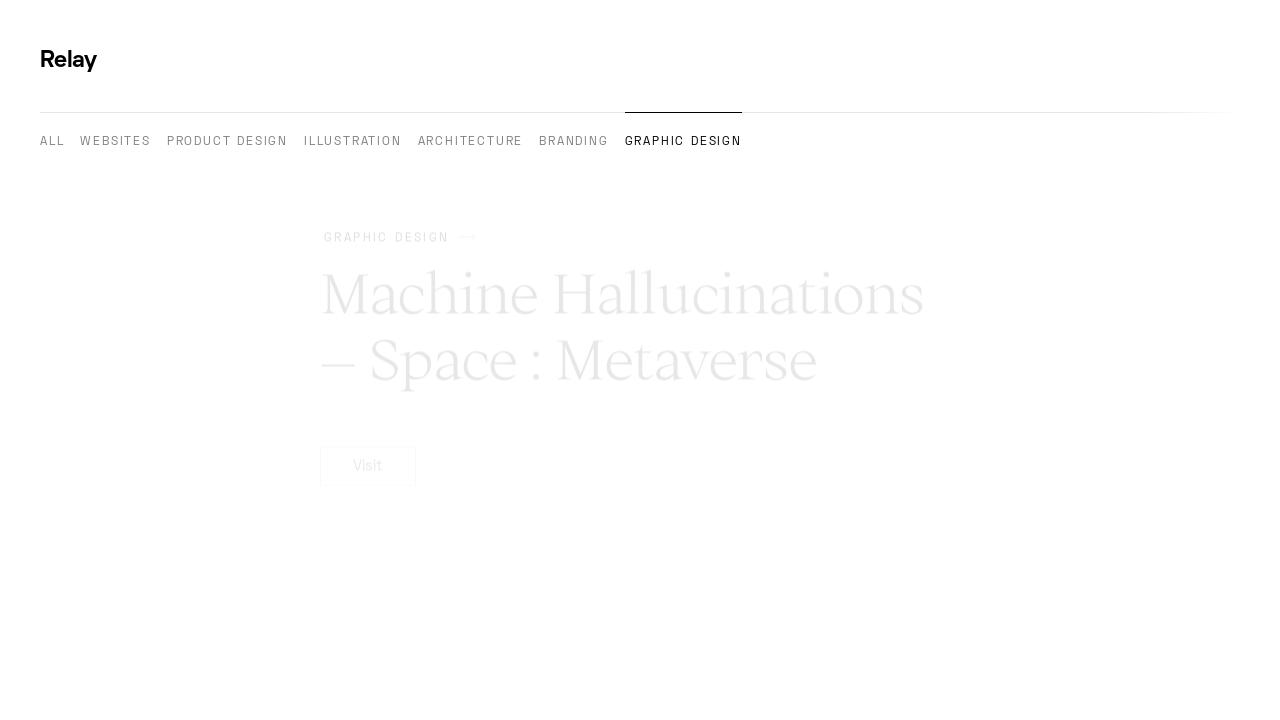

Retrieved href attribute from Visit button: https://www.sothebys.com/en/buy/auction/2021/machine-hallucinations-space-metaverse/machine-hallucinations-space-metaverse
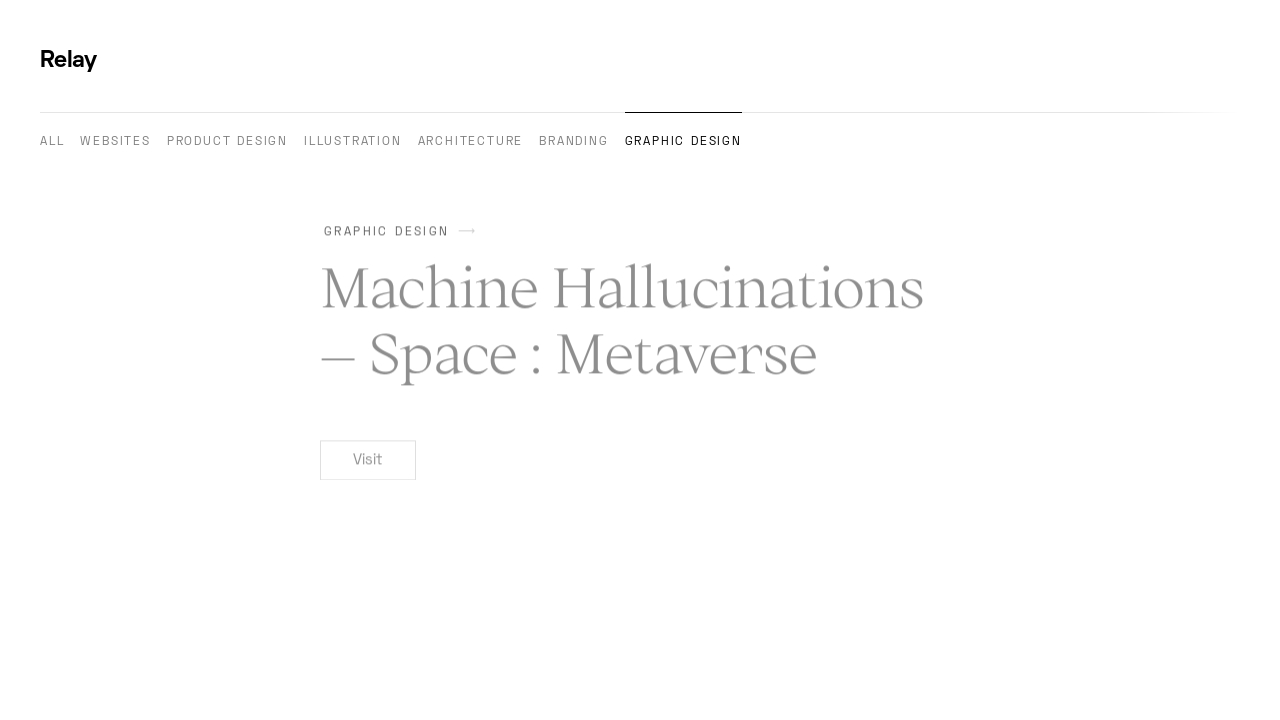

Verified Visit button contains valid external URL: https://www.sothebys.com/en/buy/auction/2021/machine-hallucinations-space-metaverse/machine-hallucinations-space-metaverse
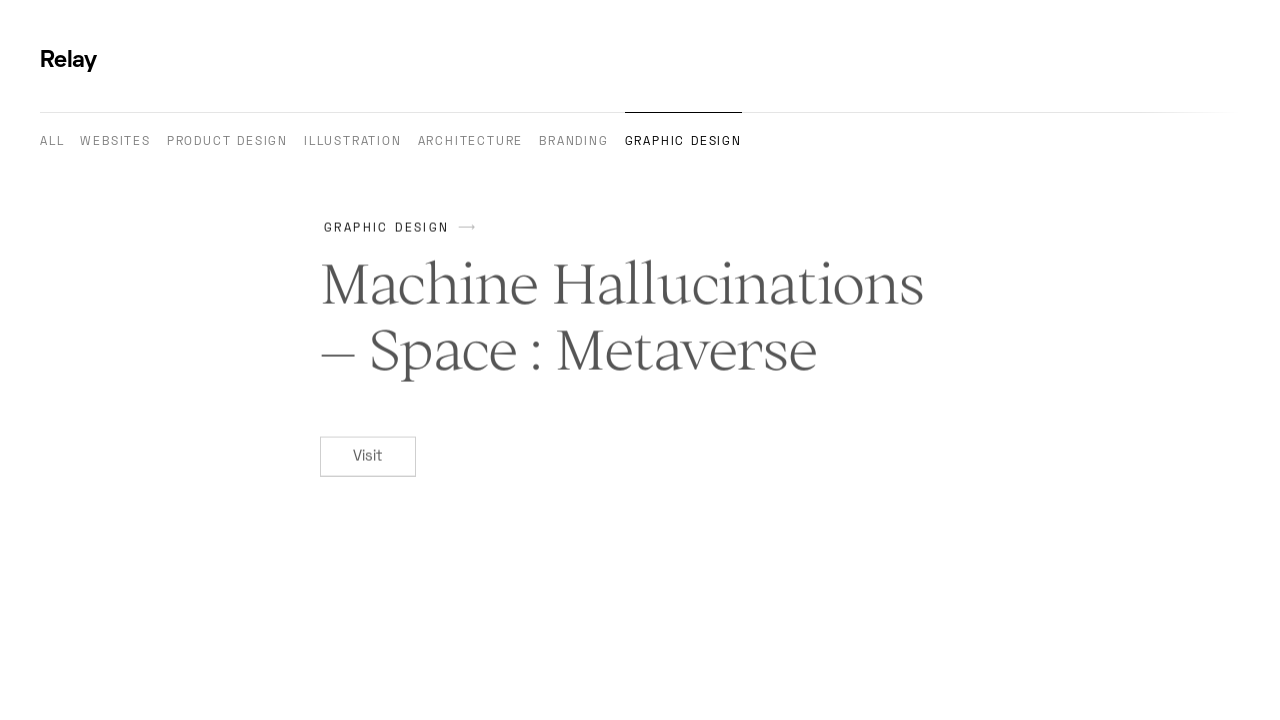

Navigated back to category page for next article
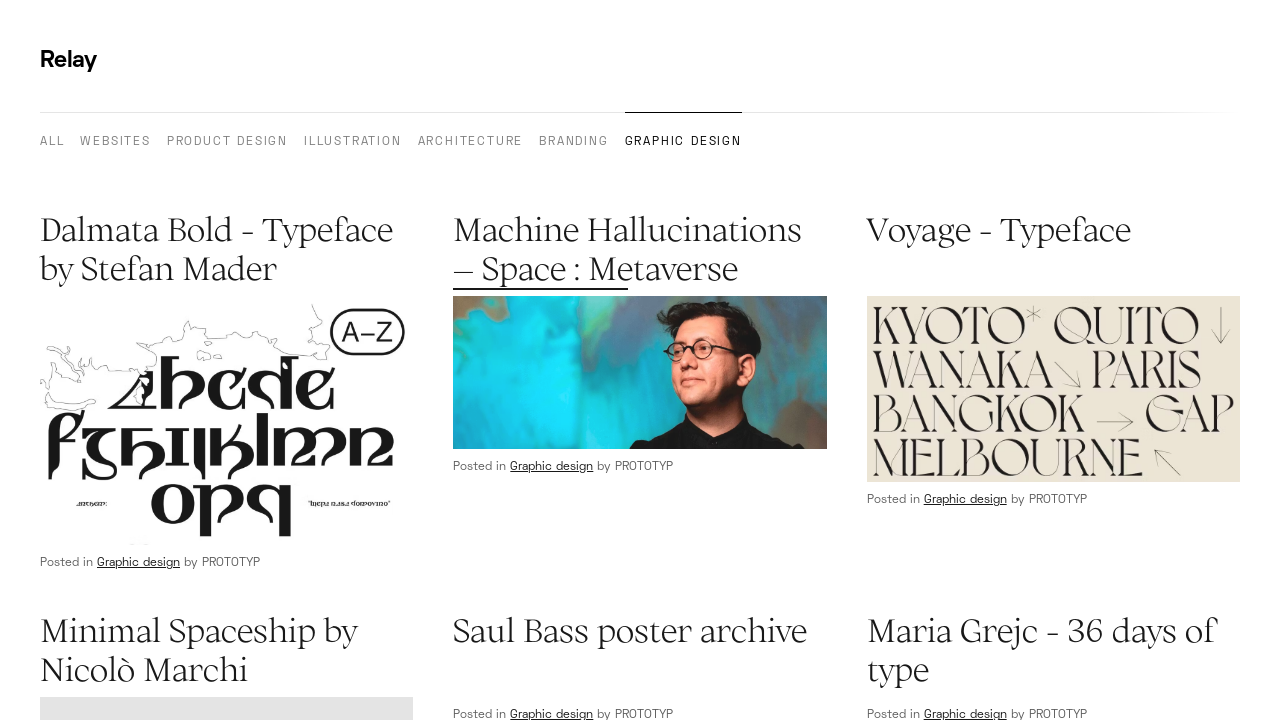

Clicked article card to open detail page at (1053, 250) on h2[data-comp="title"] >> nth=2
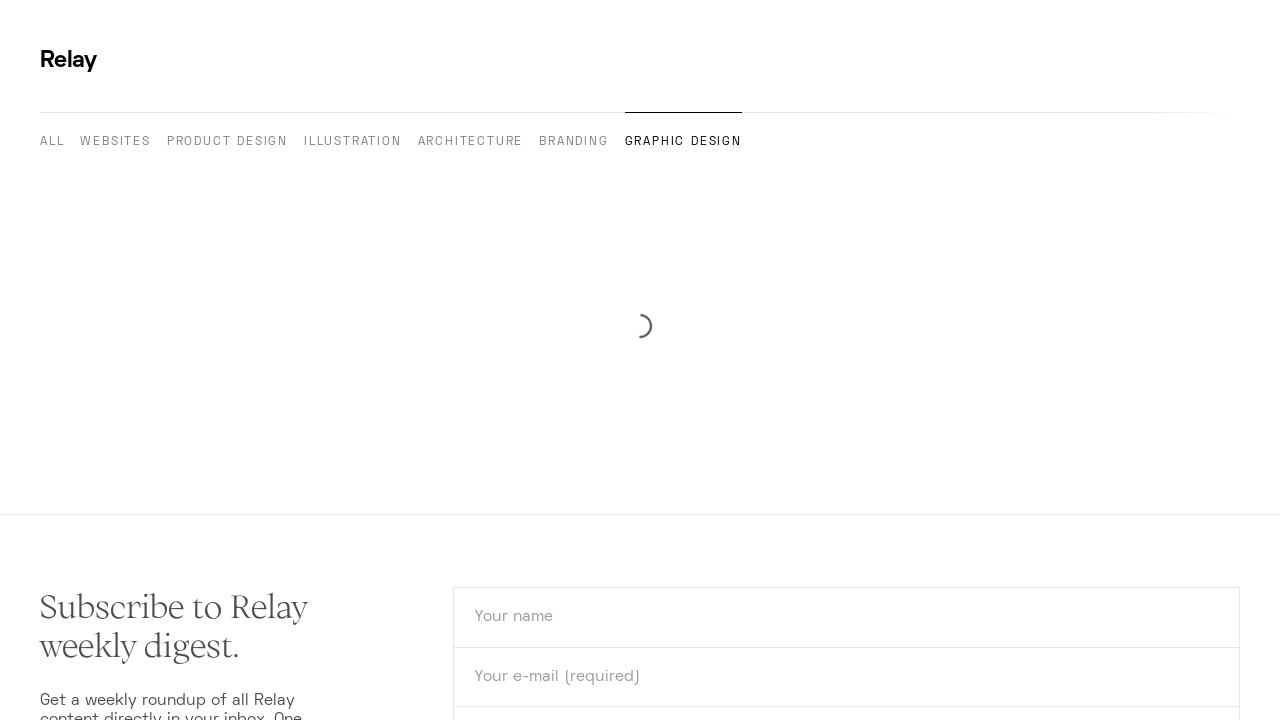

Located Visit button on article detail page
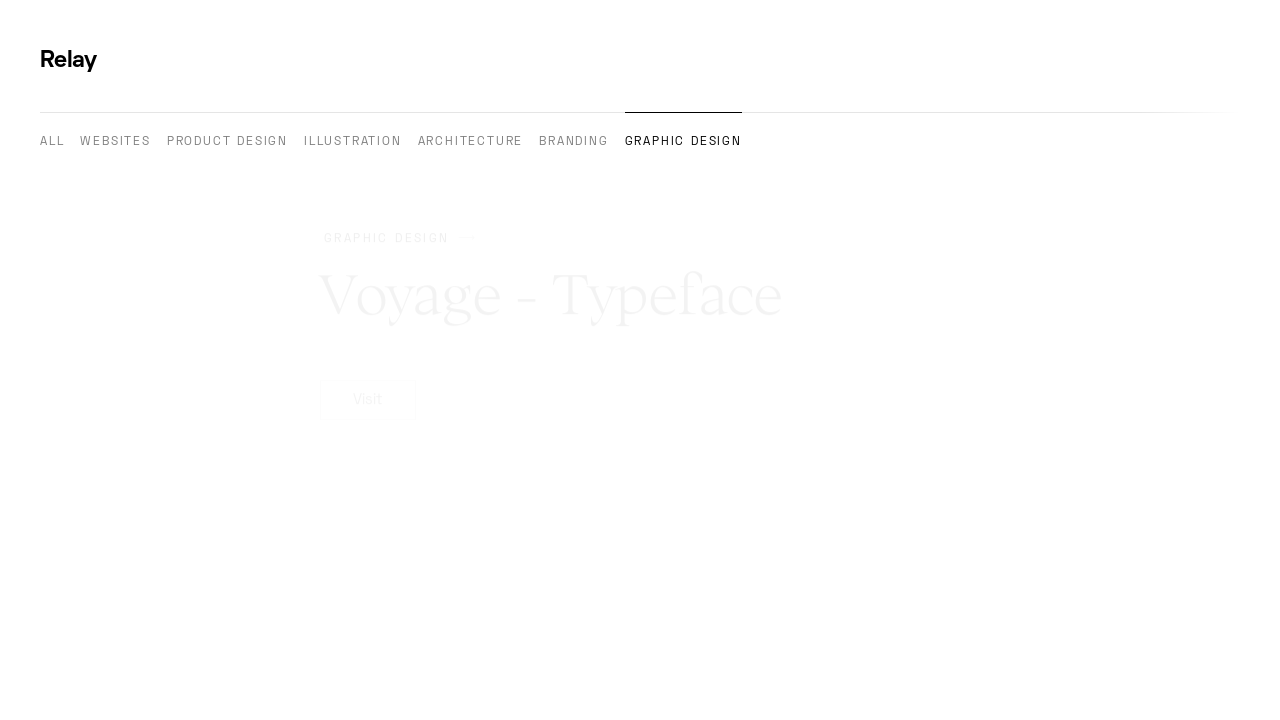

Retrieved href attribute from Visit button: https://vj-type.com/6-voyage
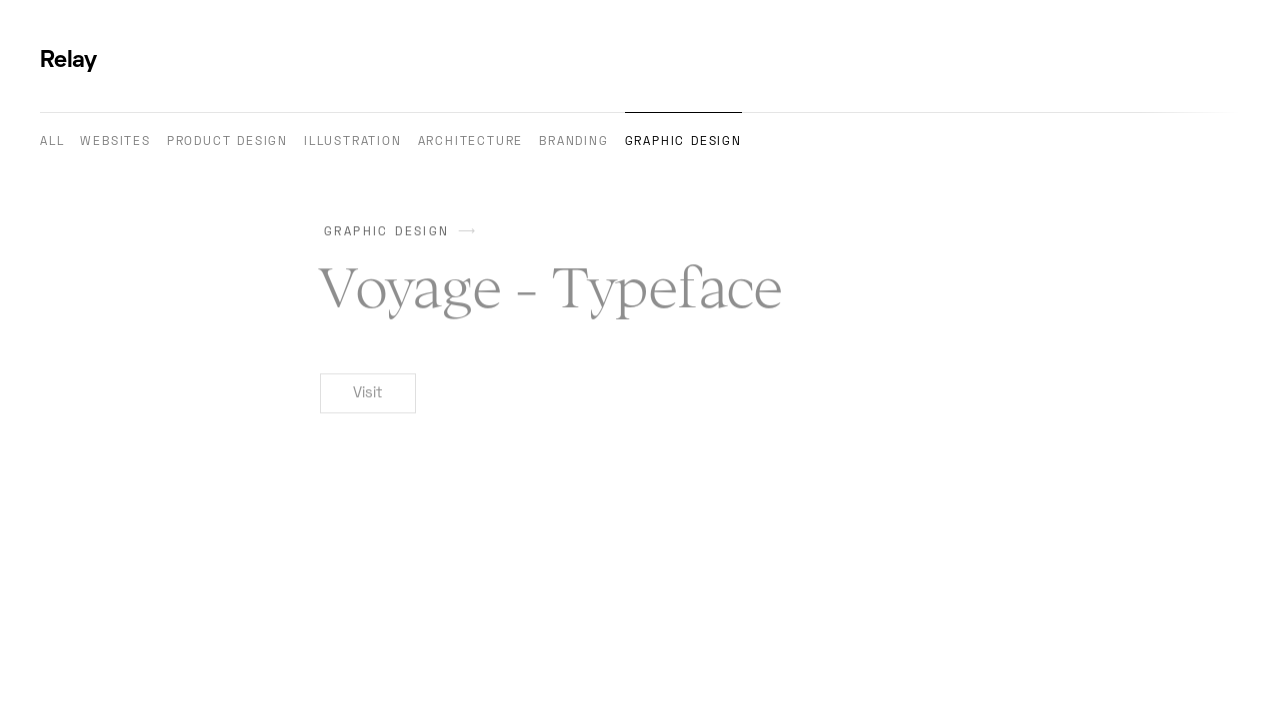

Verified Visit button contains valid external URL: https://vj-type.com/6-voyage
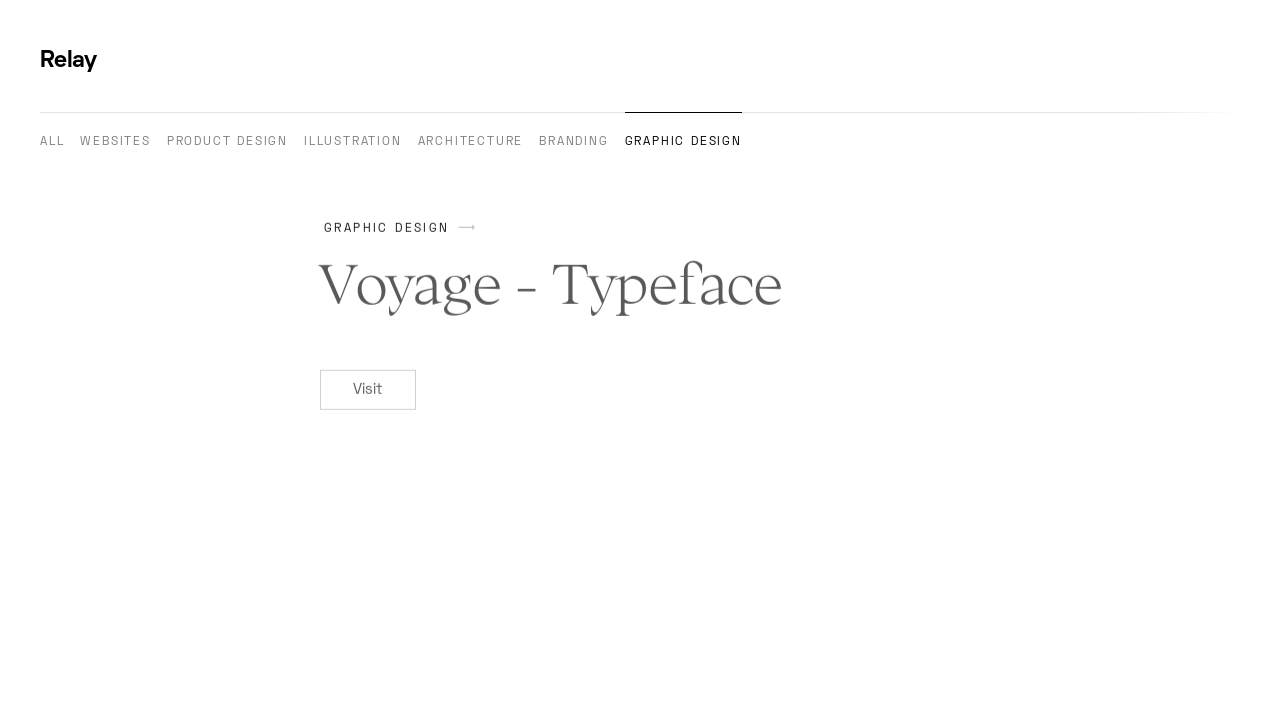

Navigated back to category page for next article
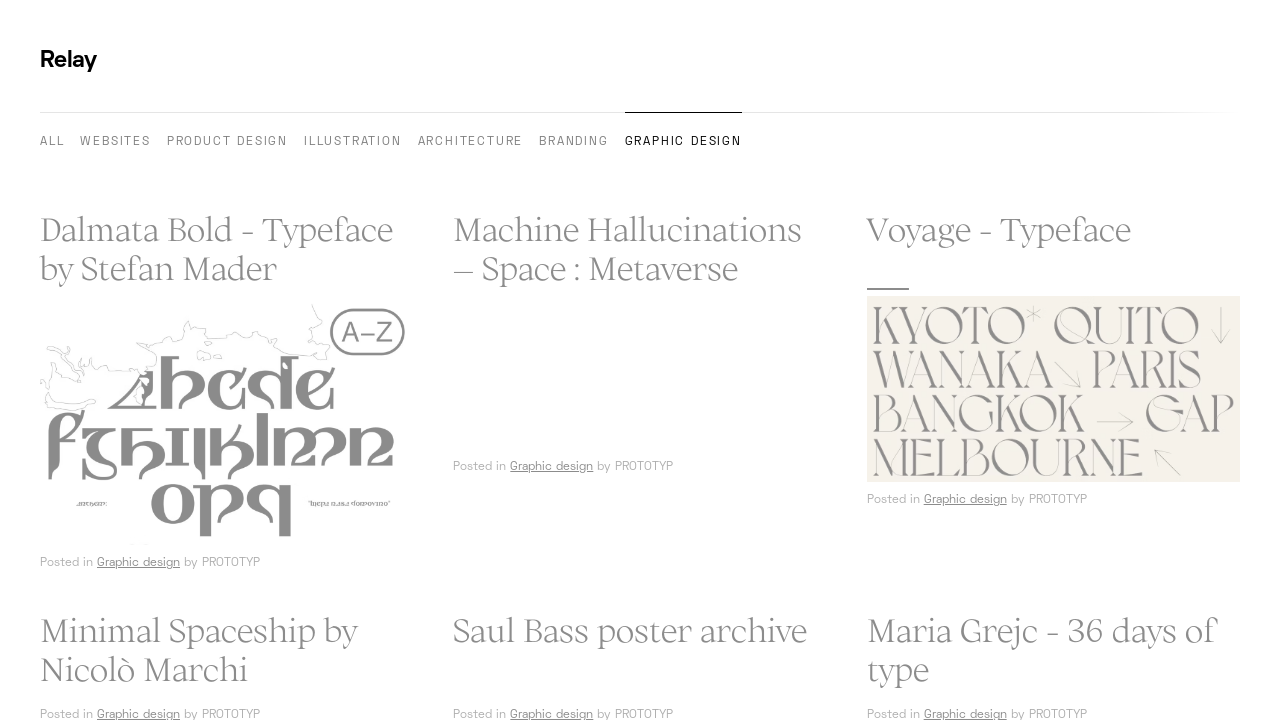

Clicked article card to open detail page at (227, 651) on h2[data-comp="title"] >> nth=3
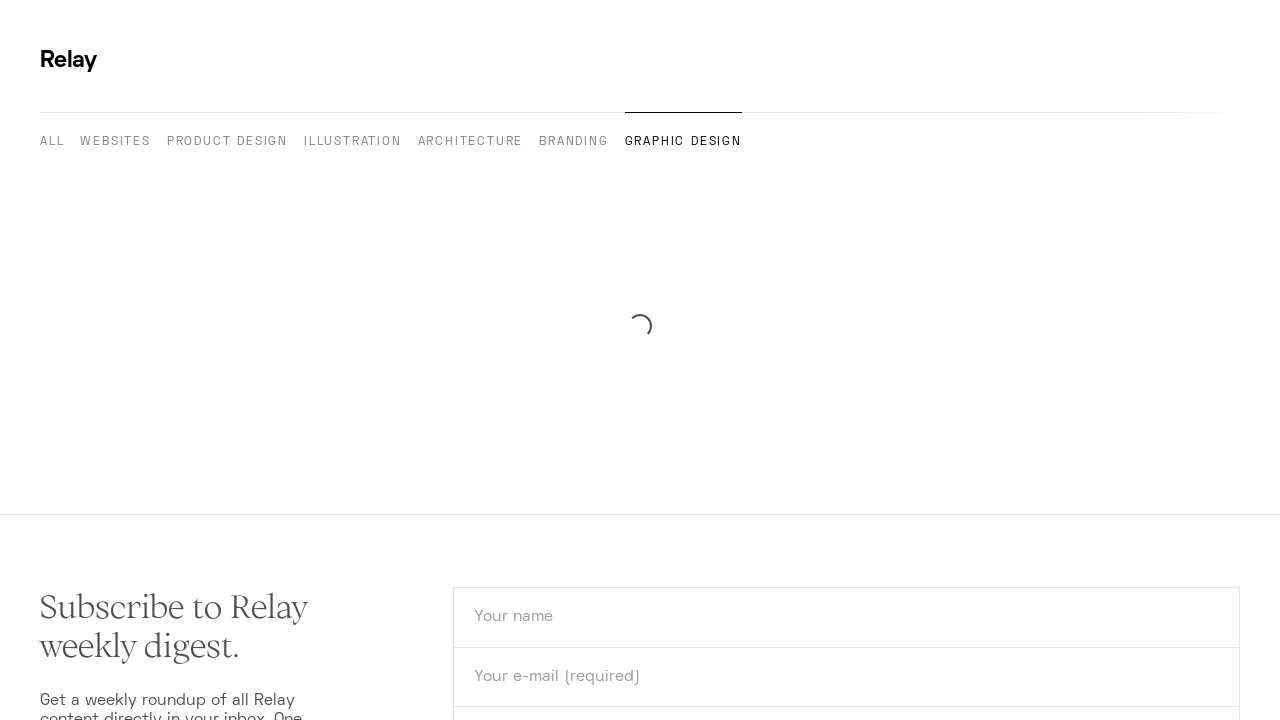

Located Visit button on article detail page
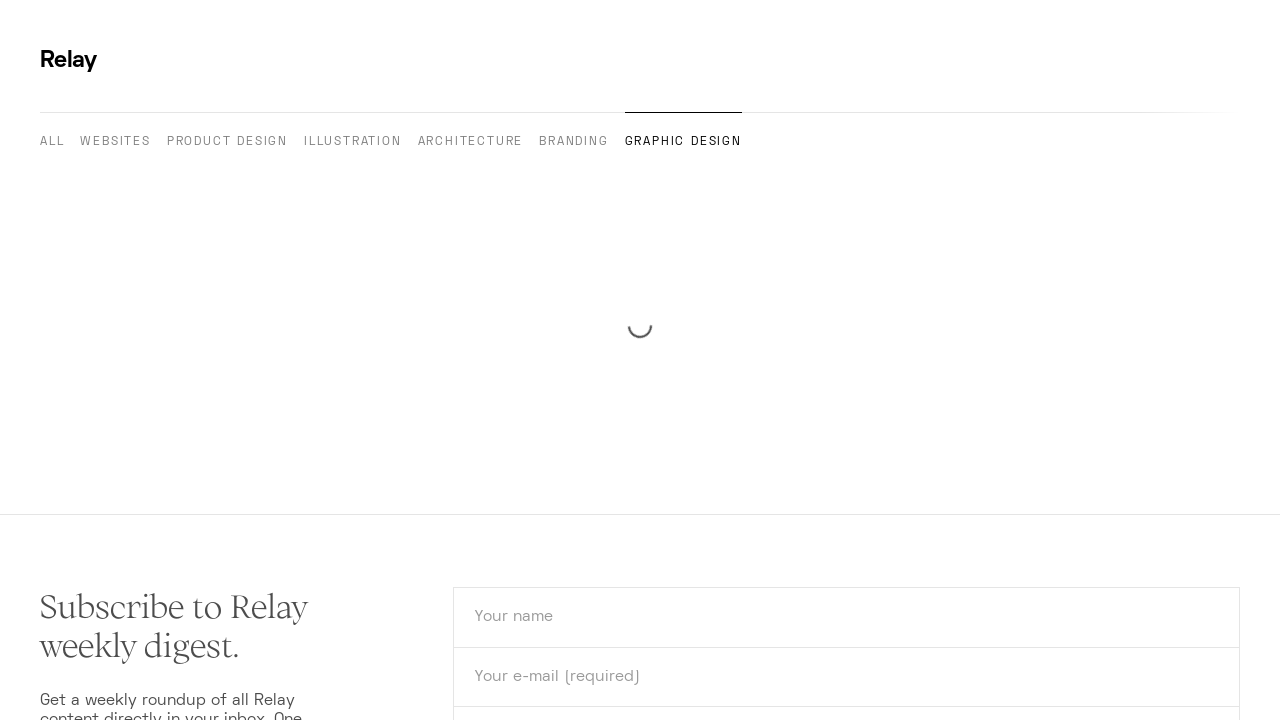

Retrieved href attribute from Visit button: https://www.artstation.com/artwork/rR9Qn6
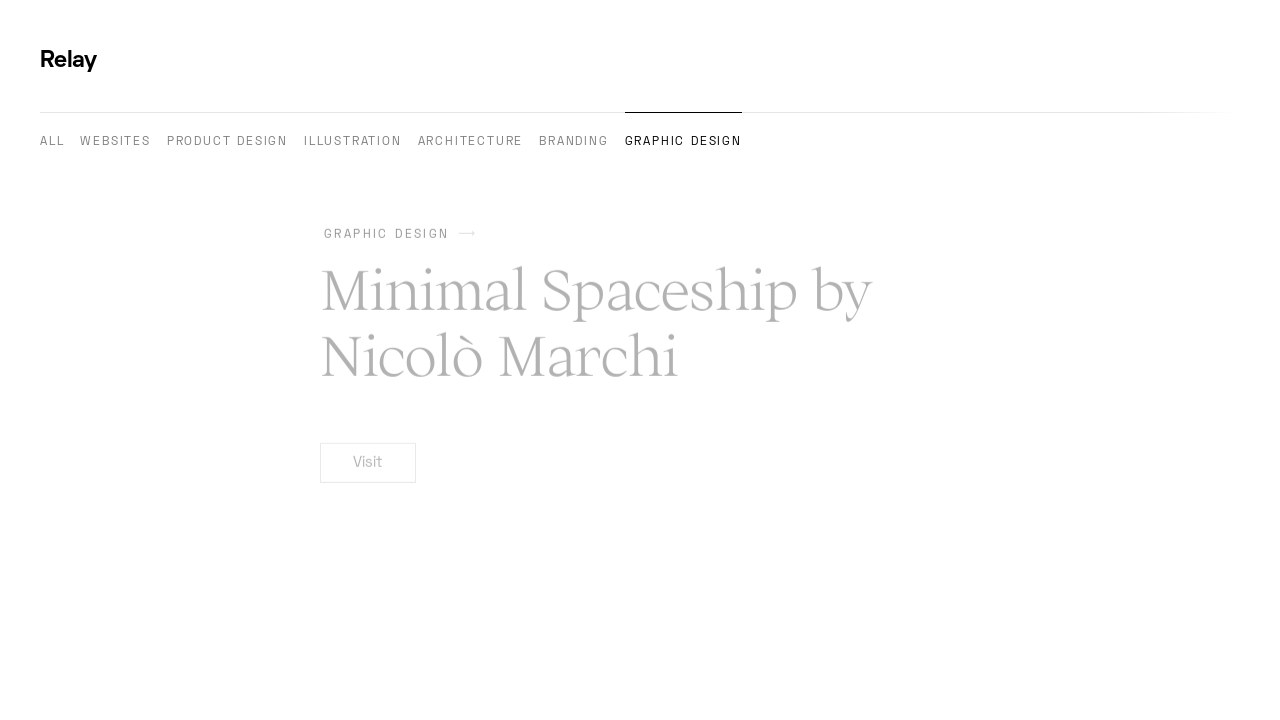

Verified Visit button contains valid external URL: https://www.artstation.com/artwork/rR9Qn6
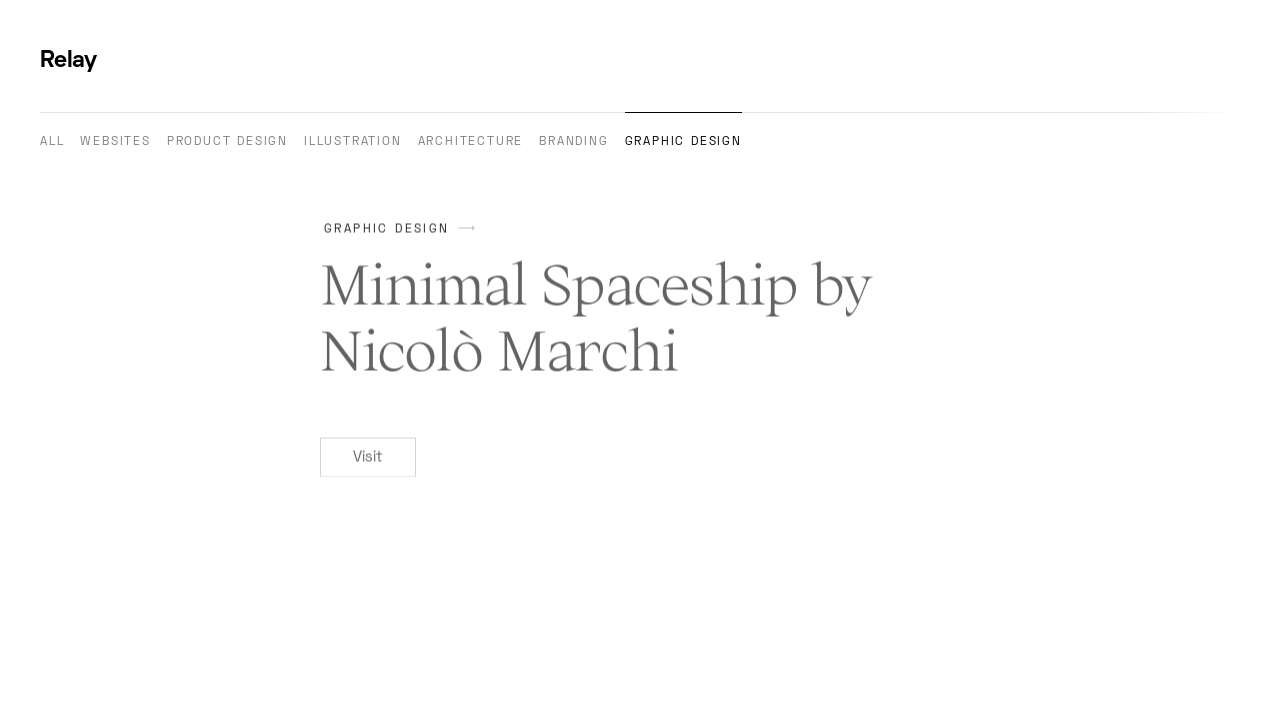

Navigated back to category page for next article
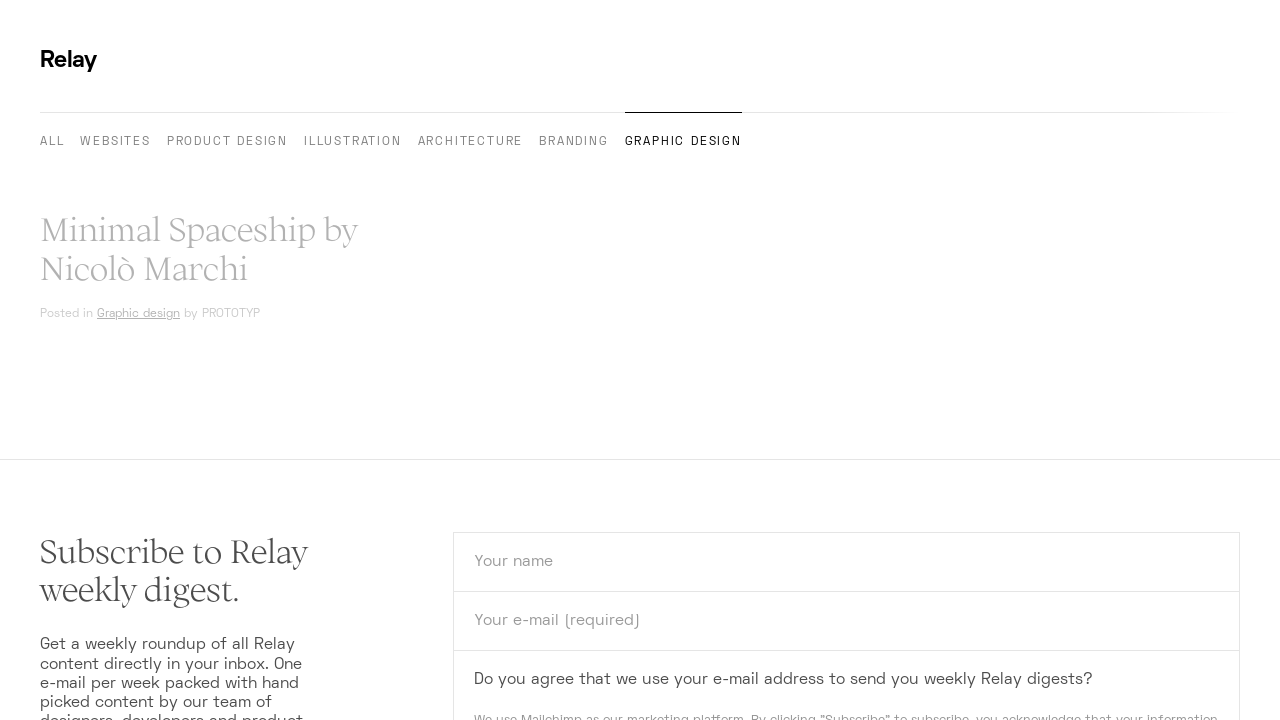

Clicked article card to open detail page at (640, 651) on h2[data-comp="title"] >> nth=4
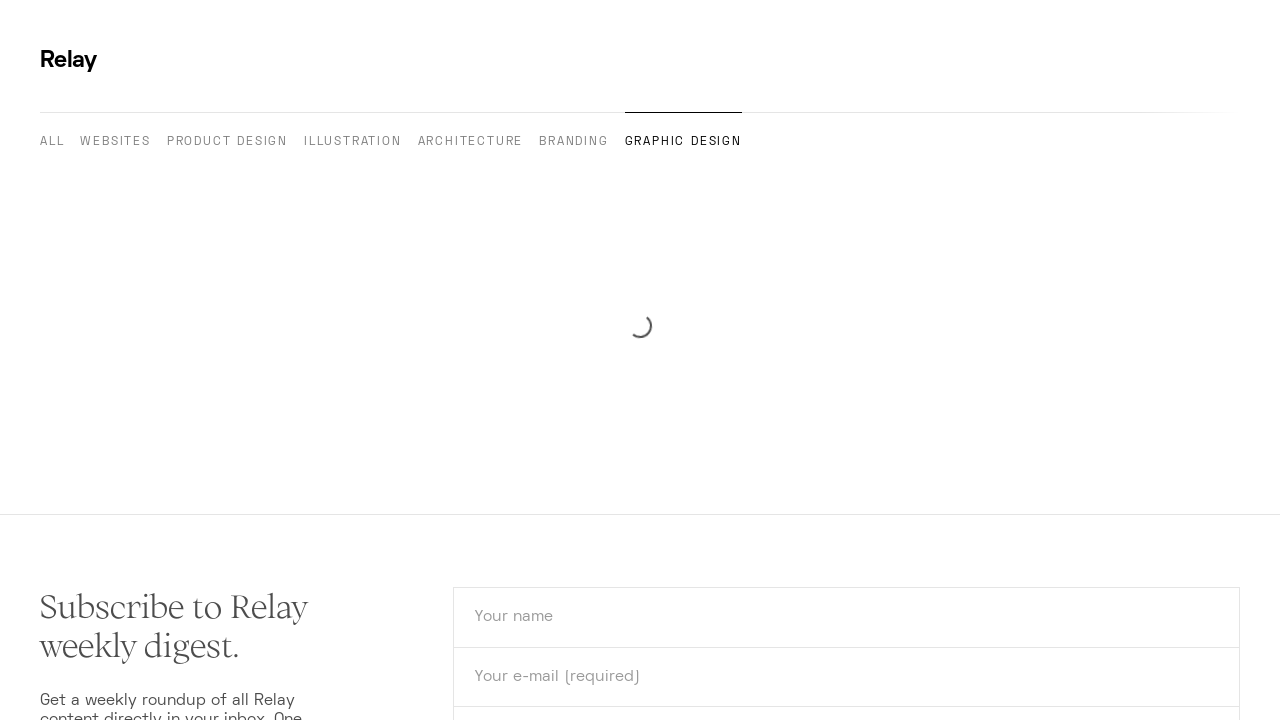

Located Visit button on article detail page
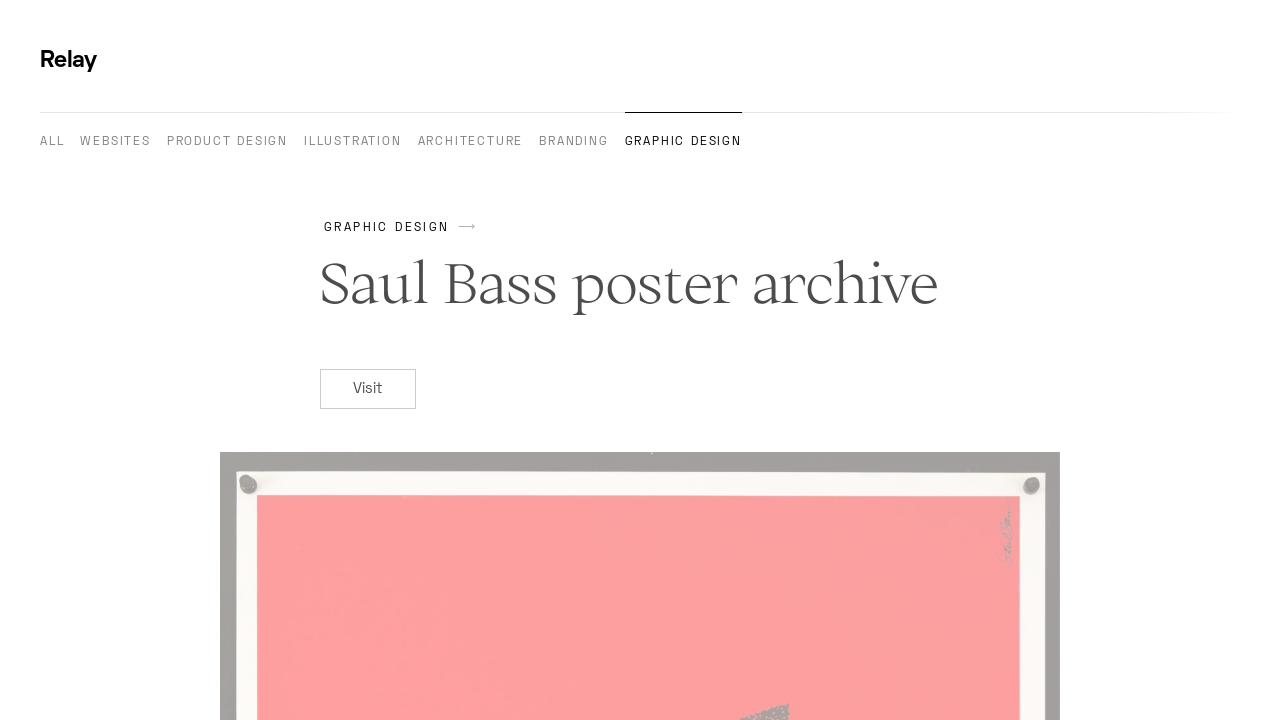

Retrieved href attribute from Visit button: https://filmartgallery.com/collections/saul-bass-archive-latest-releases
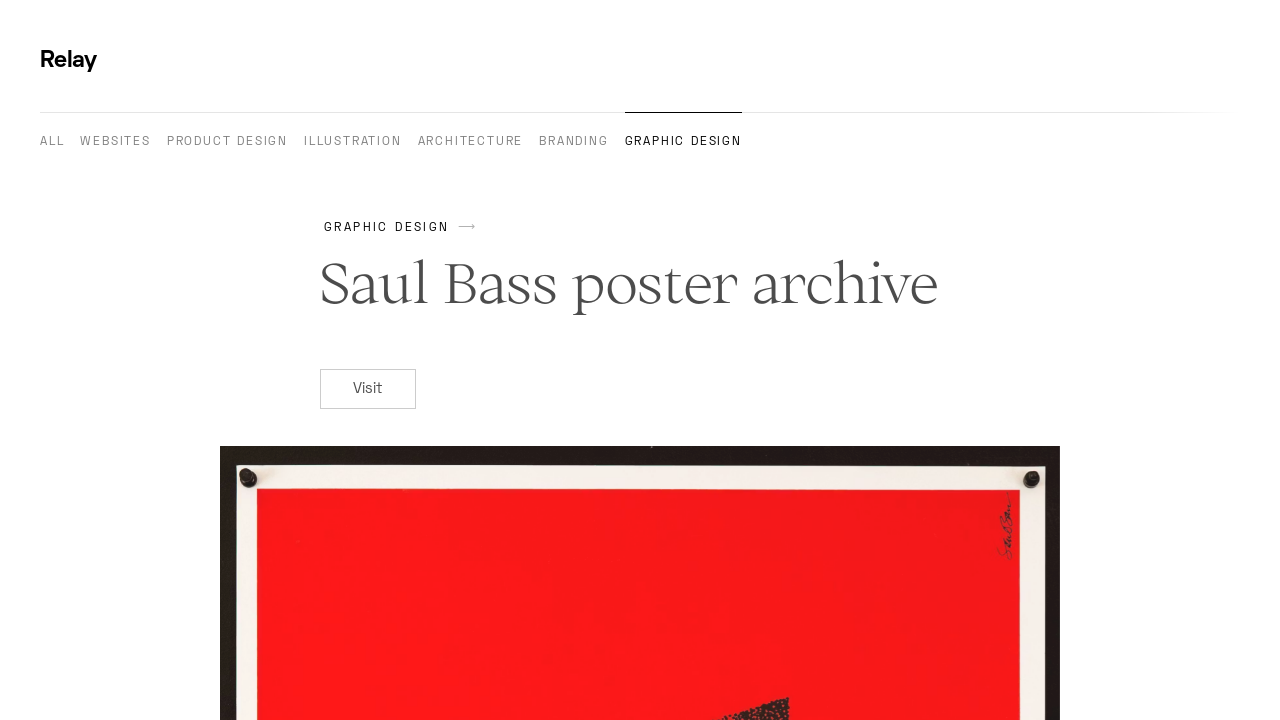

Verified Visit button contains valid external URL: https://filmartgallery.com/collections/saul-bass-archive-latest-releases
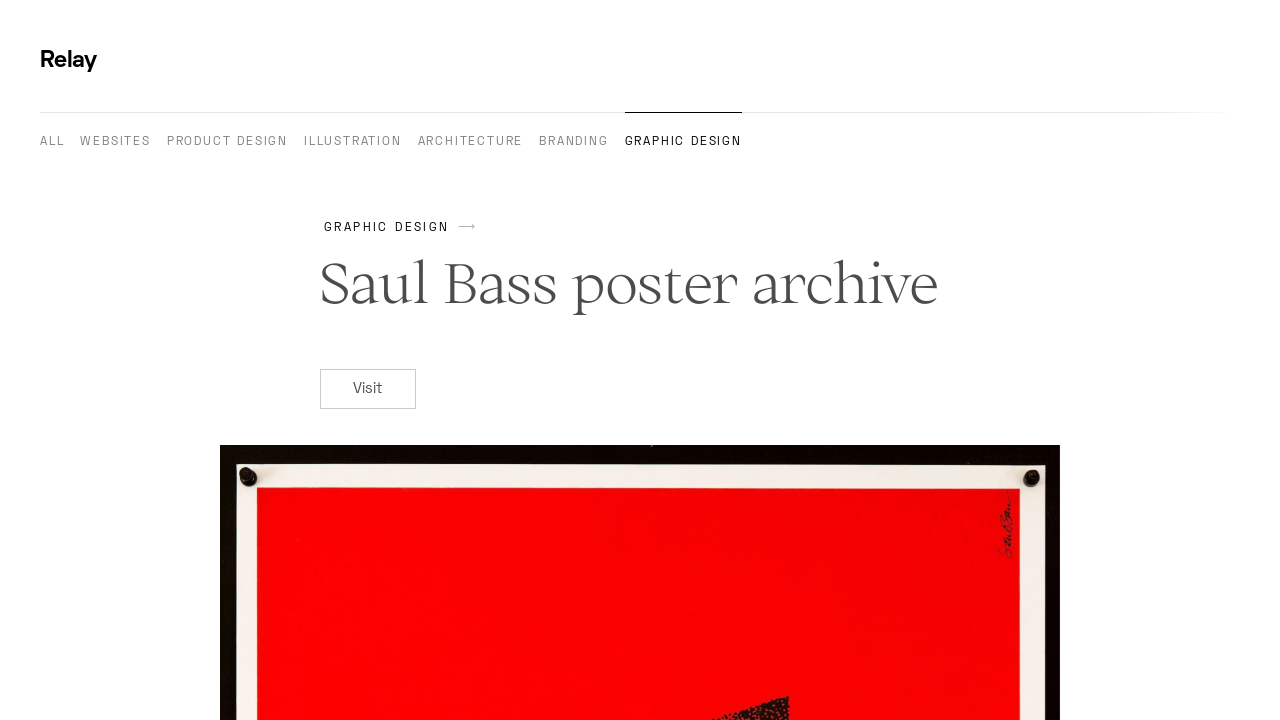

Navigated back to category page for next article
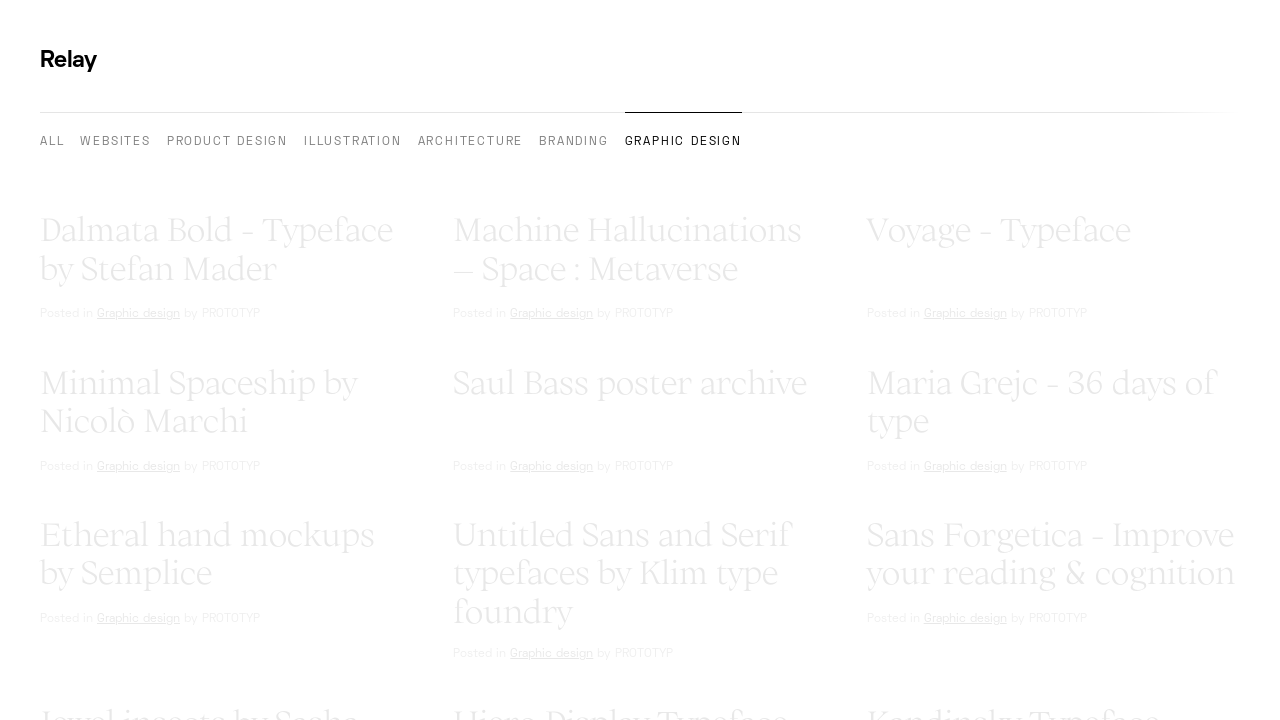

Clicked article card to open detail page at (1053, 651) on h2[data-comp="title"] >> nth=5
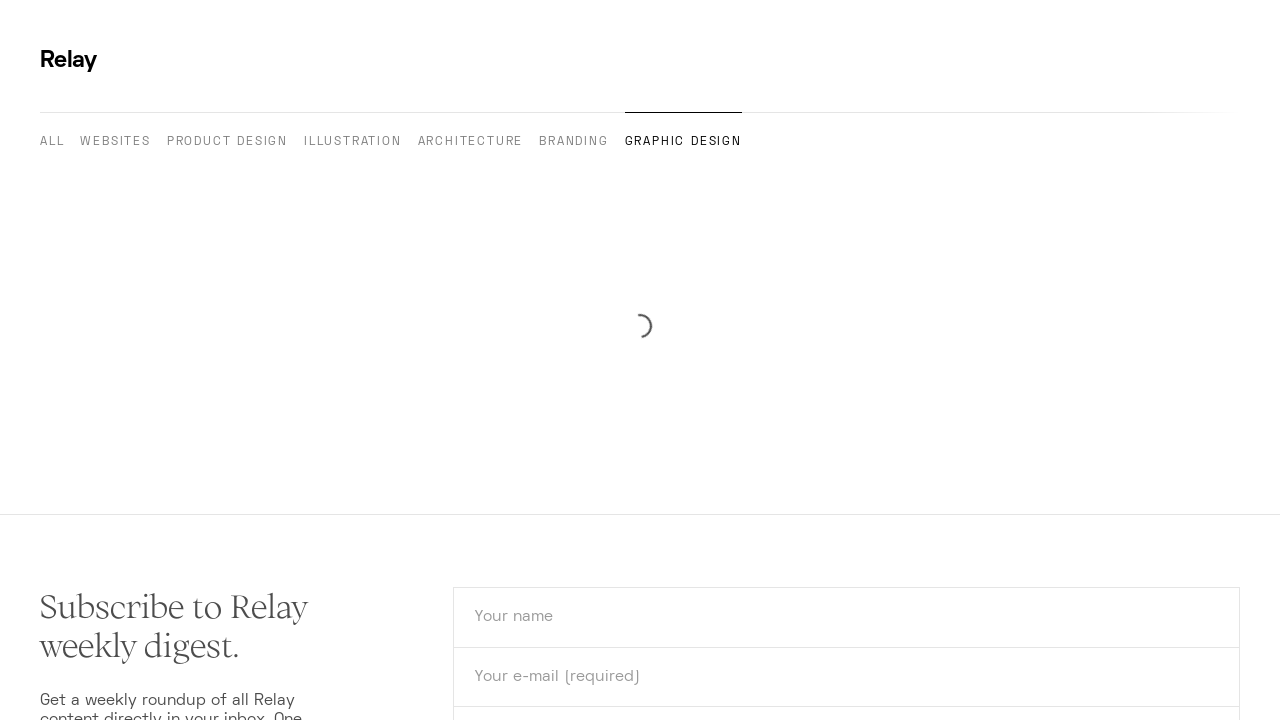

Located Visit button on article detail page
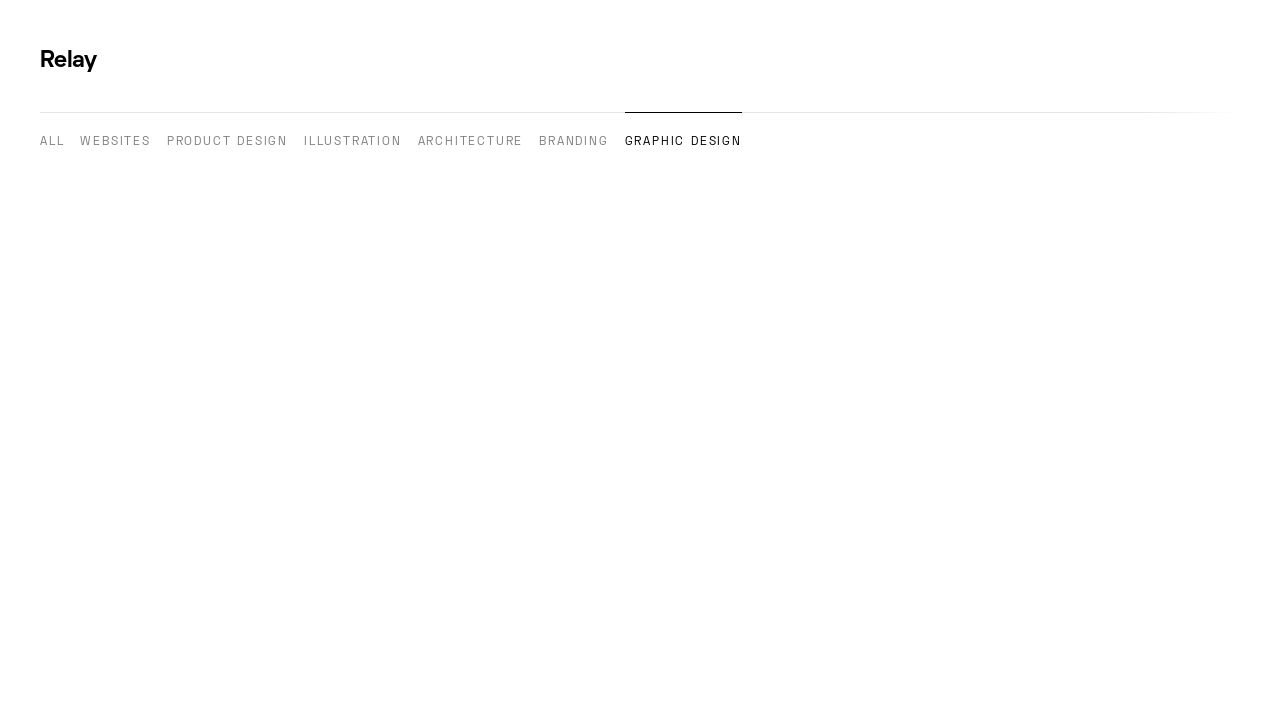

Retrieved href attribute from Visit button: https://mariagrejc.com/36-days-of-type
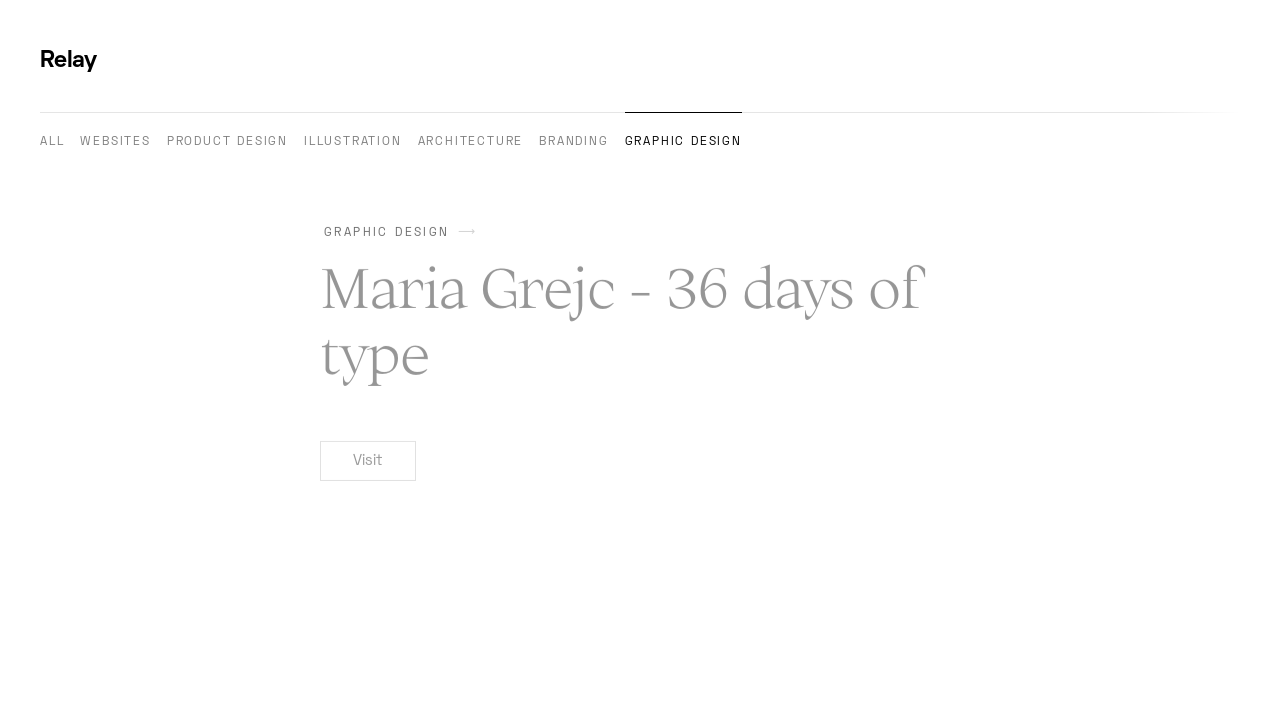

Verified Visit button contains valid external URL: https://mariagrejc.com/36-days-of-type
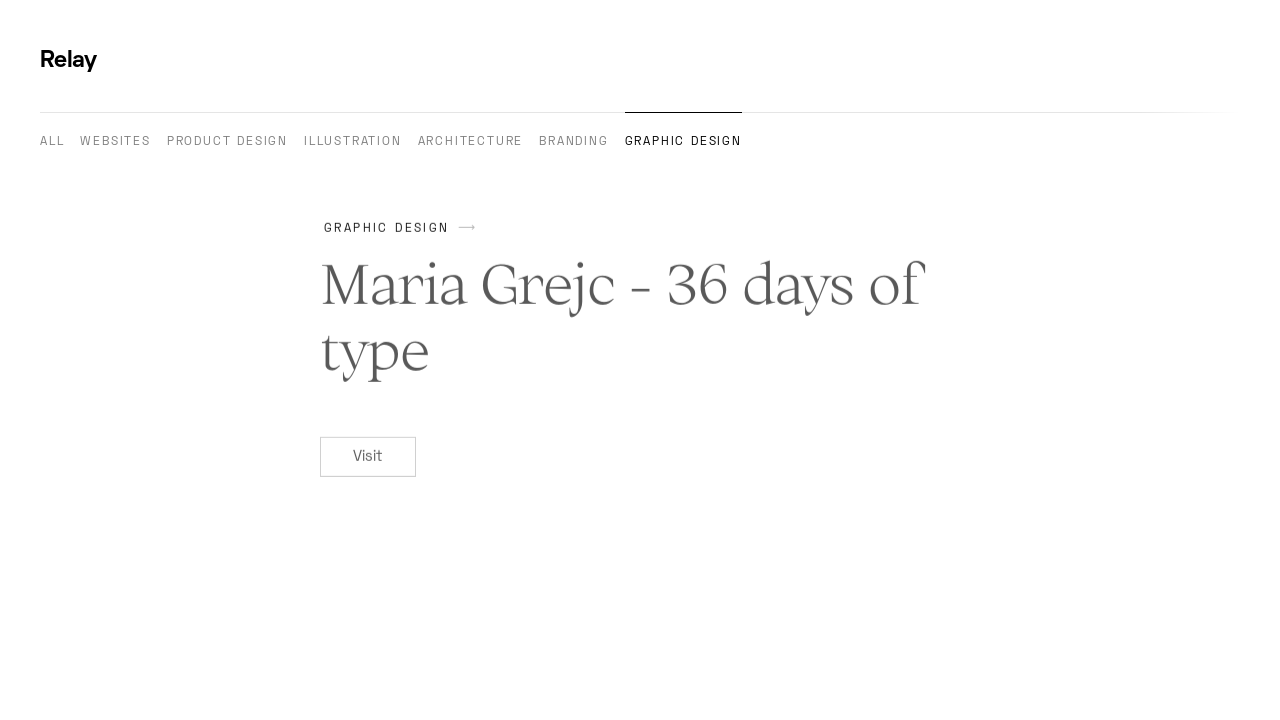

Navigated back to category page for next article
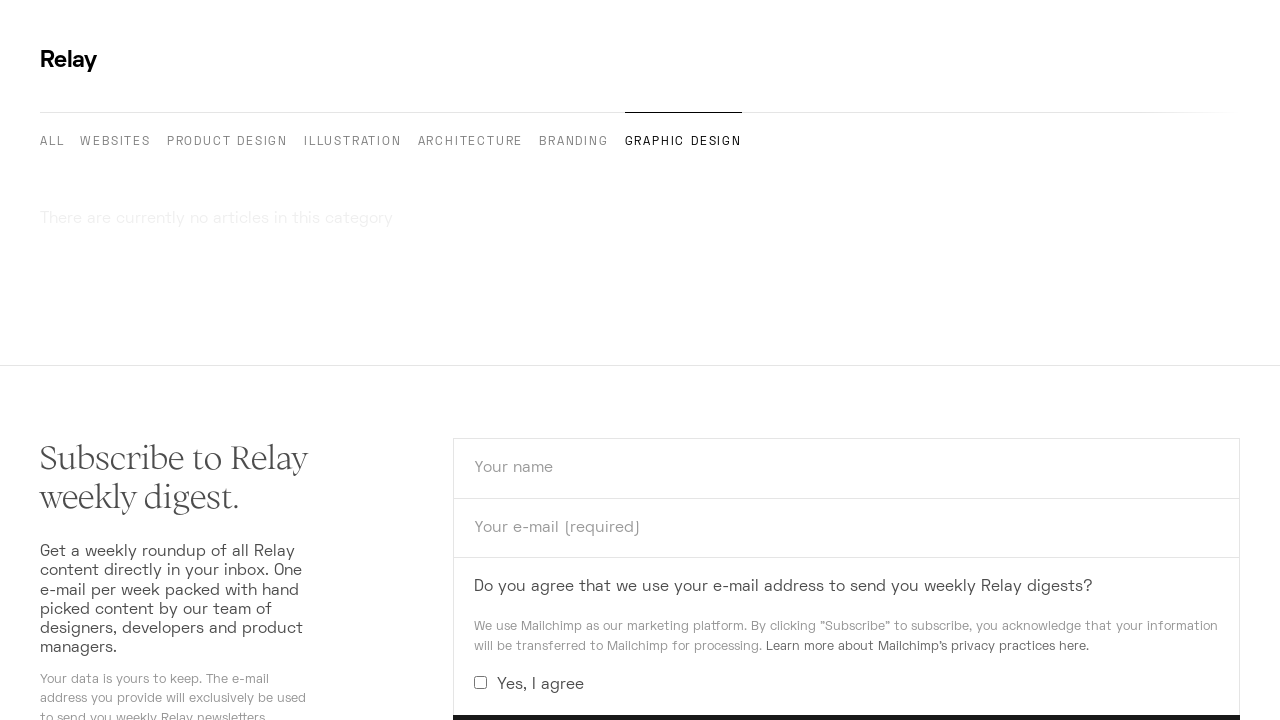

Clicked article card to open detail page at (227, 361) on h2[data-comp="title"] >> nth=6
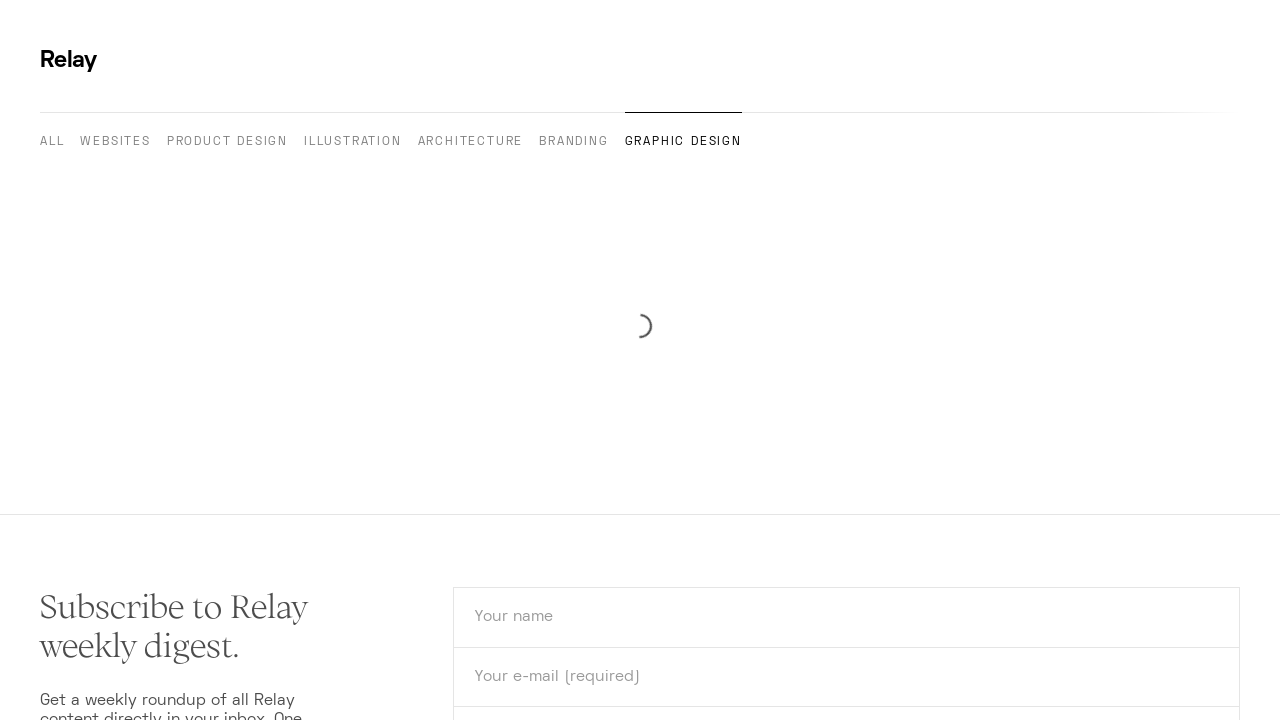

Located Visit button on article detail page
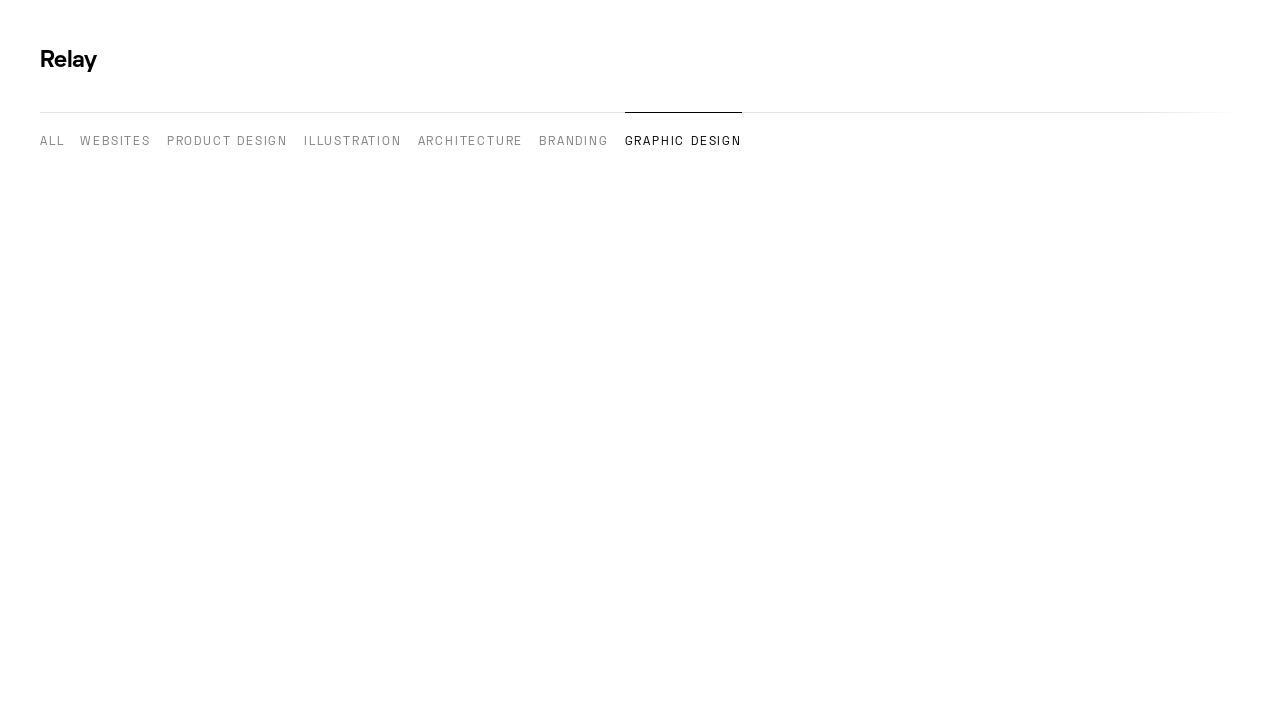

Retrieved href attribute from Visit button: https://www.semplice.com/gestures
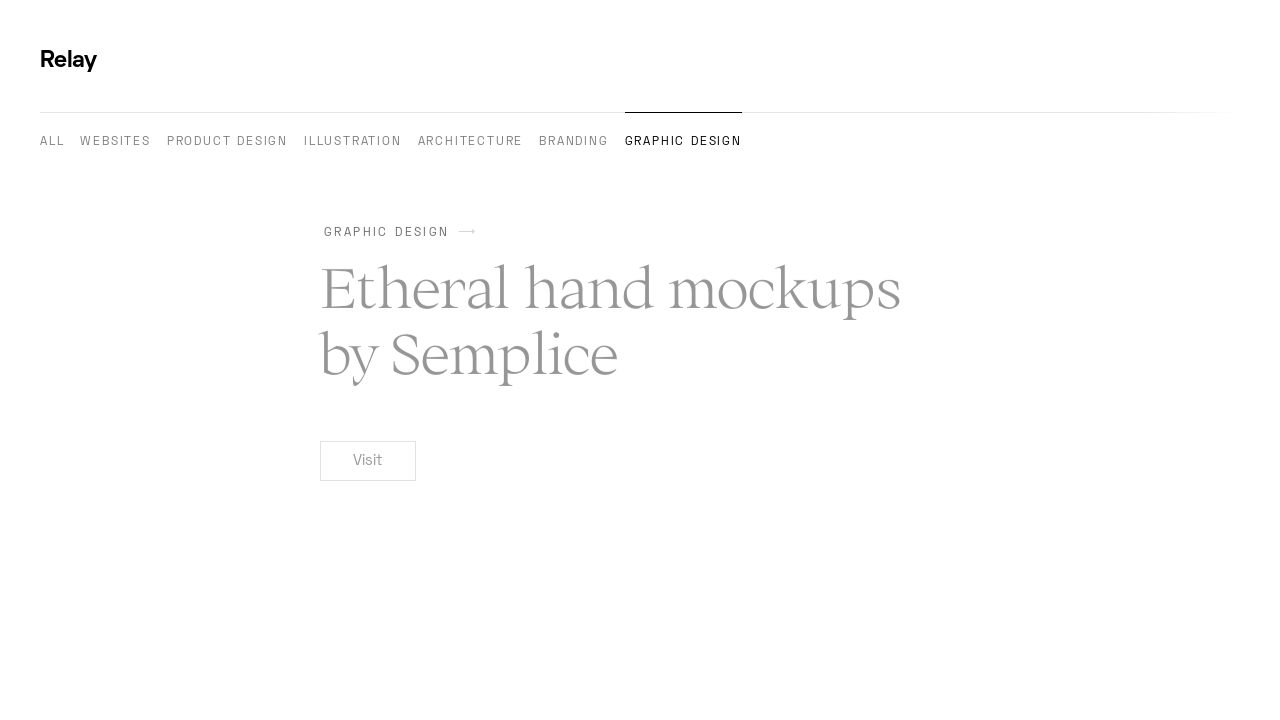

Verified Visit button contains valid external URL: https://www.semplice.com/gestures
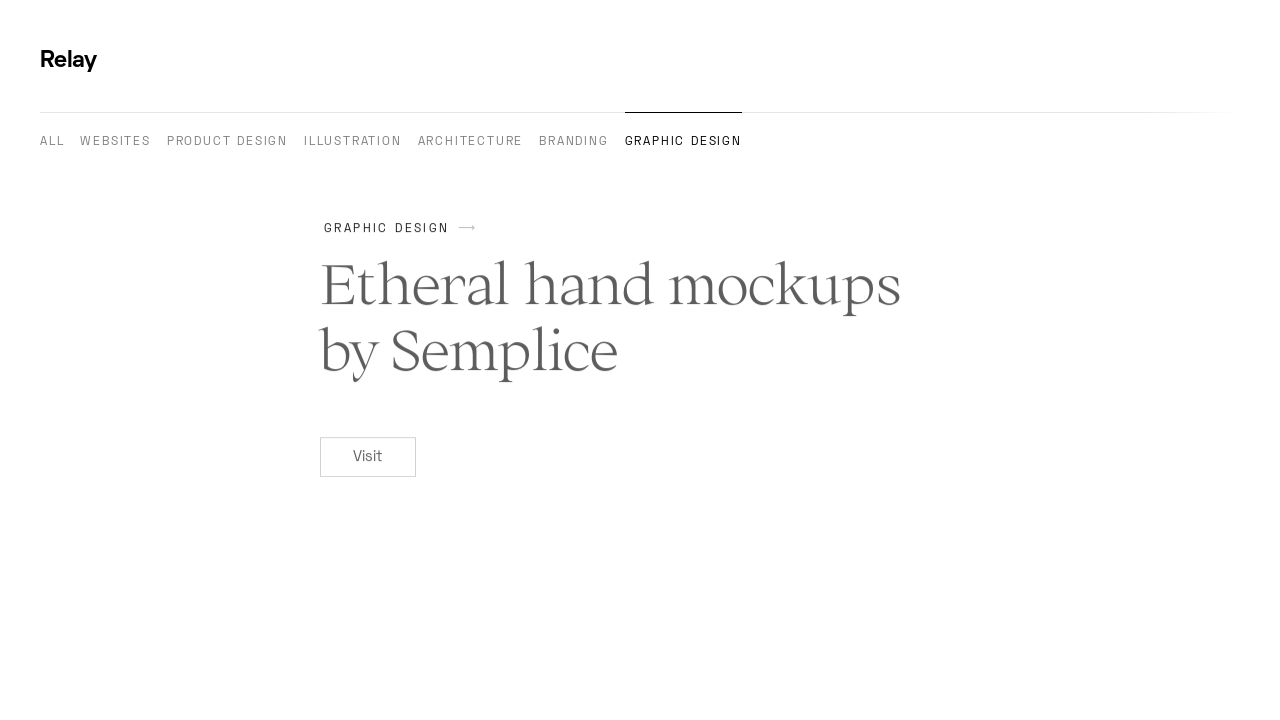

Navigated back to category page for next article
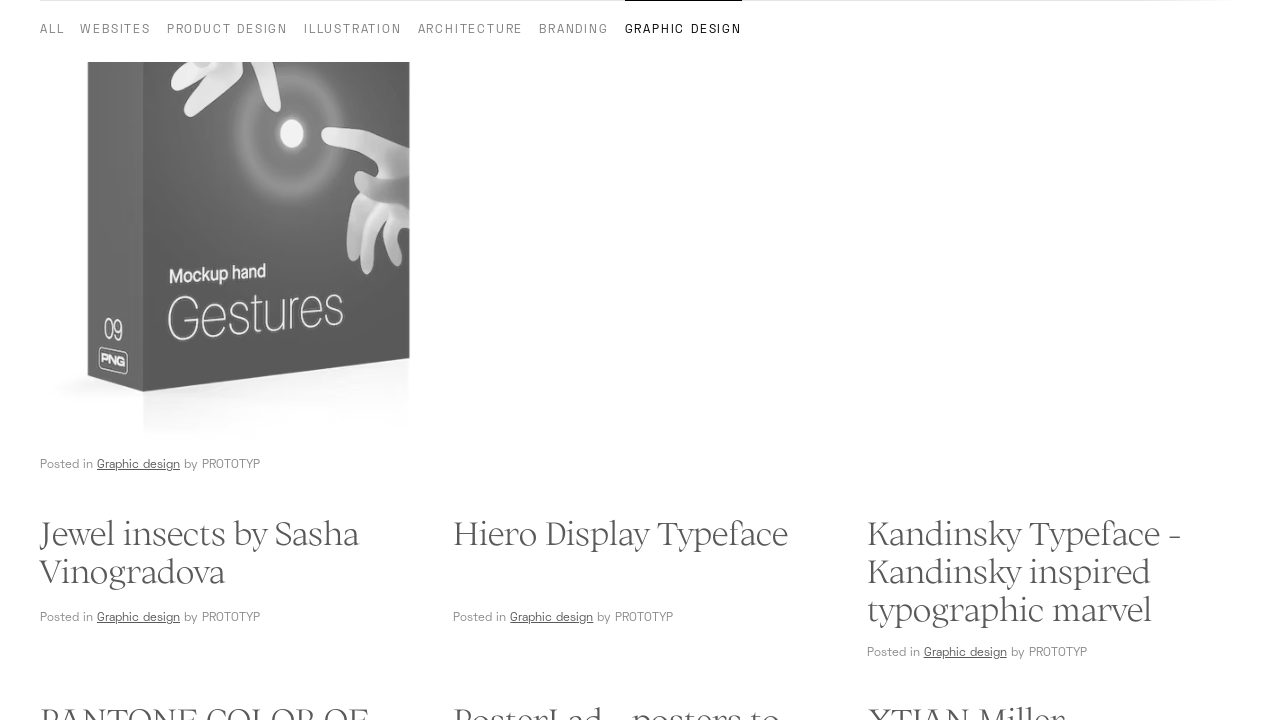

Clicked article card to open detail page at (640, 378) on h2[data-comp="title"] >> nth=7
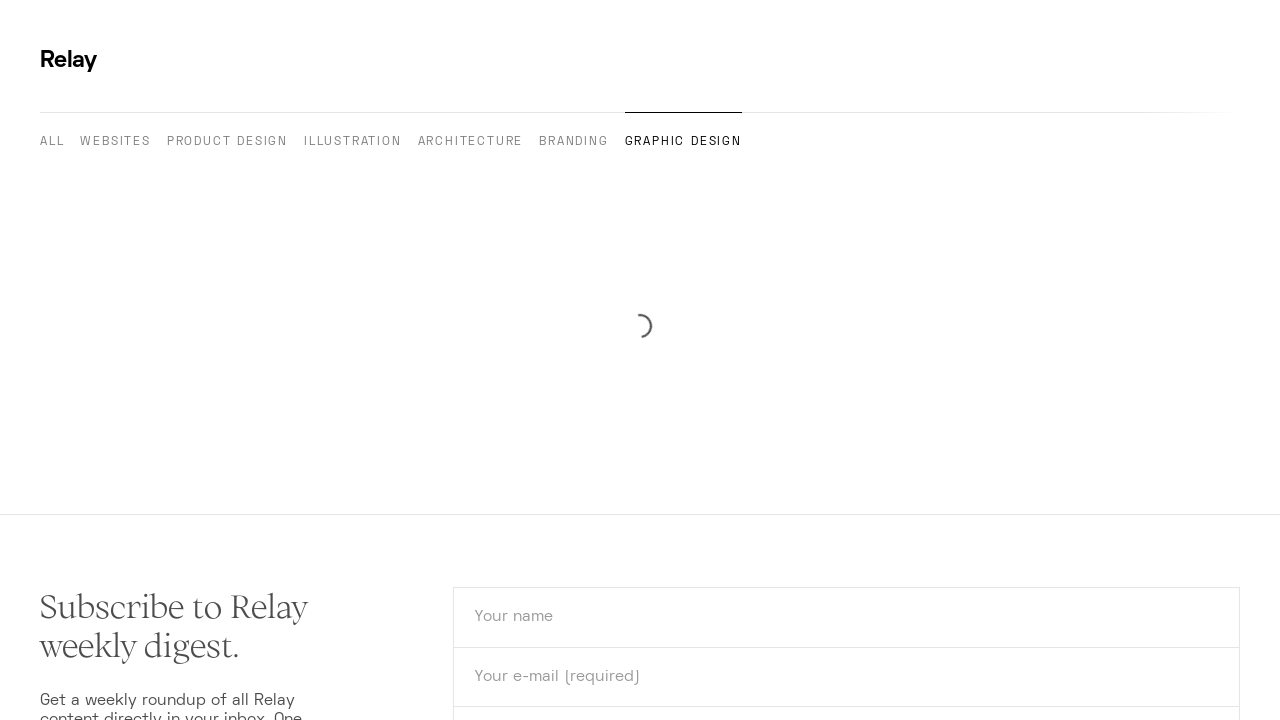

Located Visit button on article detail page
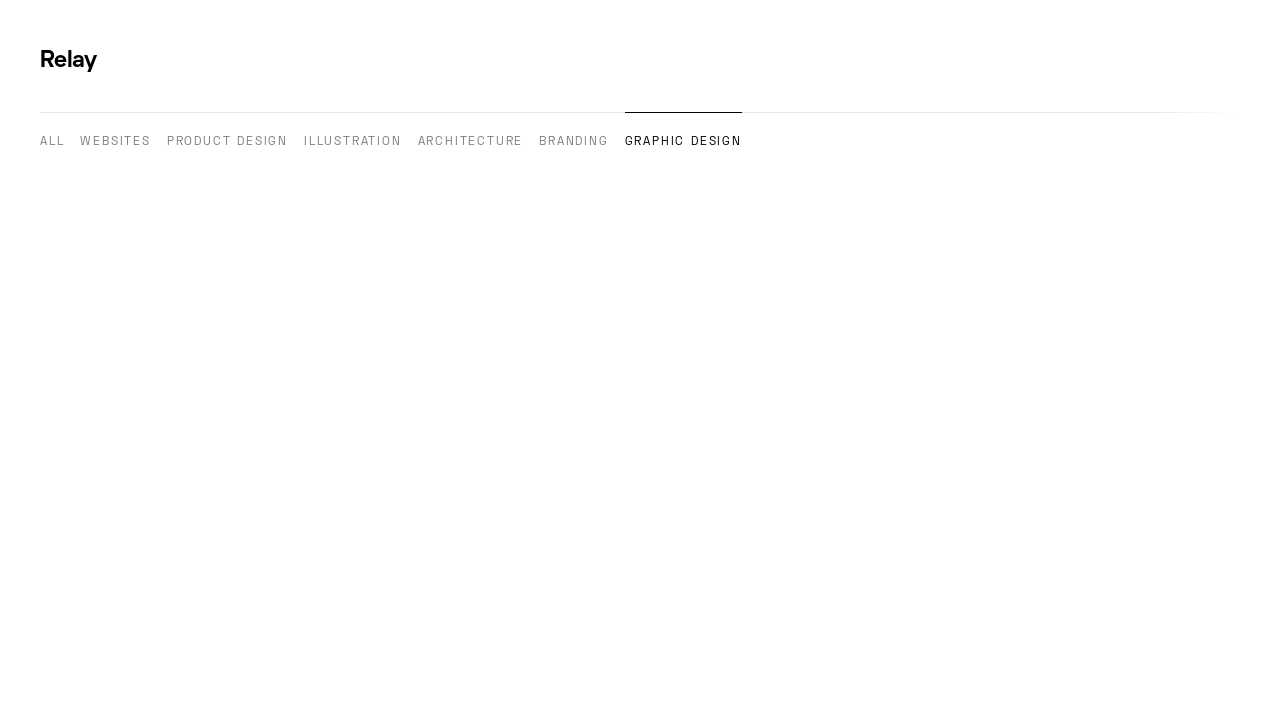

Retrieved href attribute from Visit button: https://klim.co.nz/retail-fonts/untitled-sans/
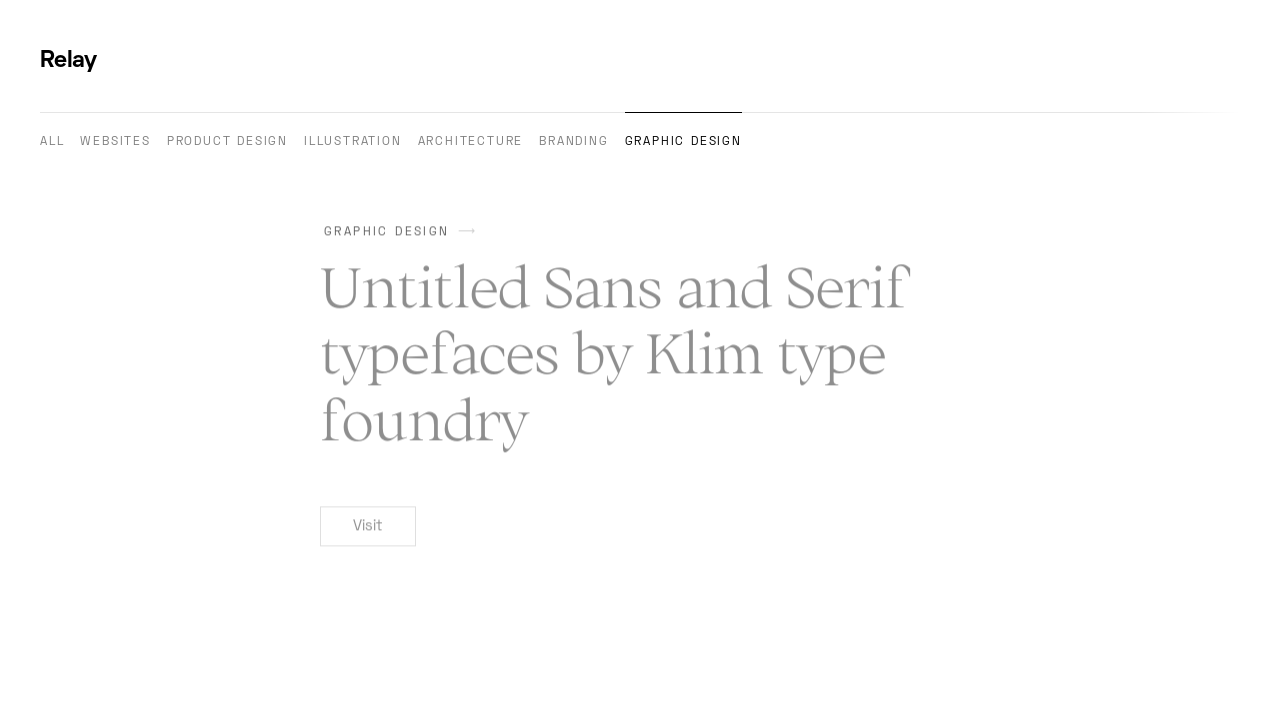

Verified Visit button contains valid external URL: https://klim.co.nz/retail-fonts/untitled-sans/
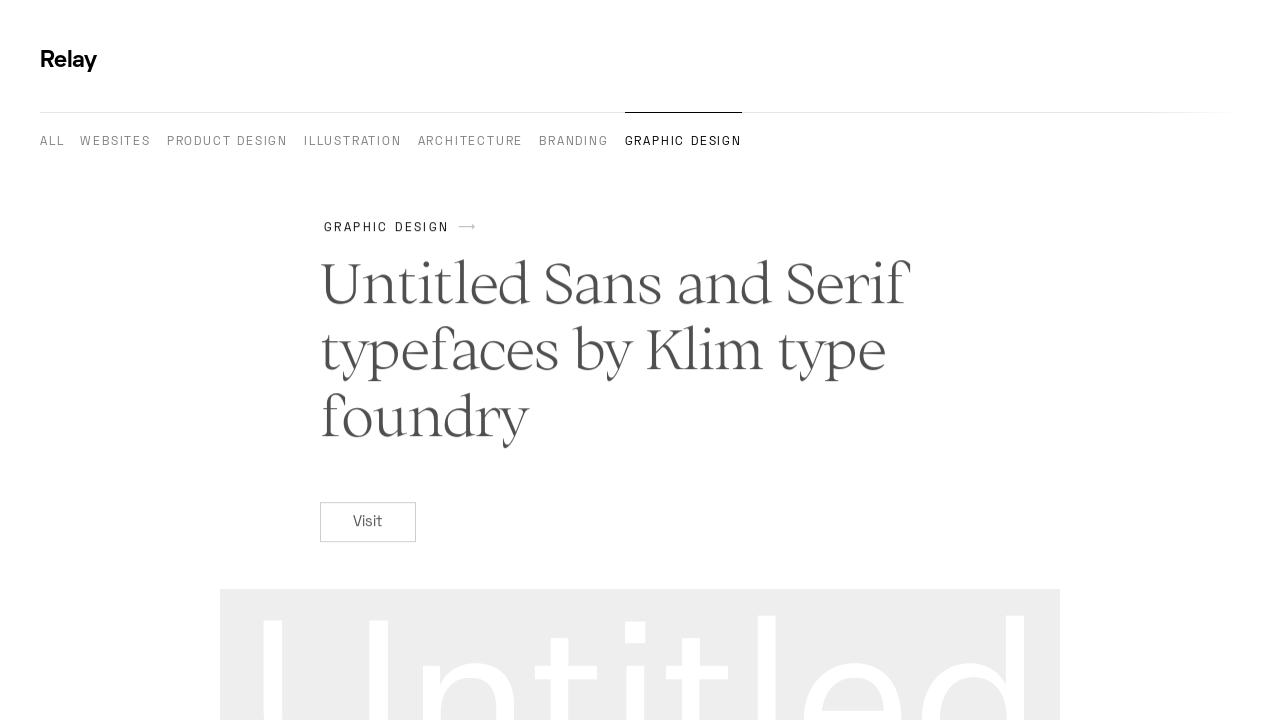

Navigated back to category page for next article
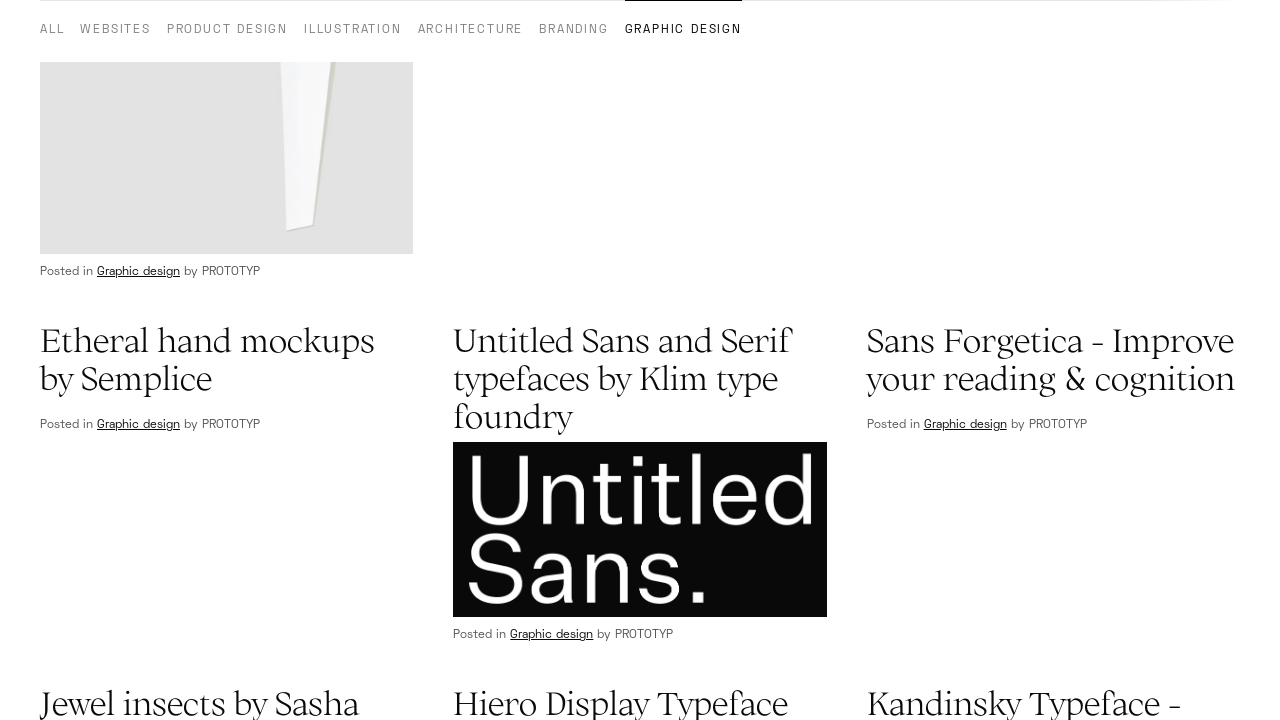

Clicked article card to open detail page at (1053, 361) on h2[data-comp="title"] >> nth=8
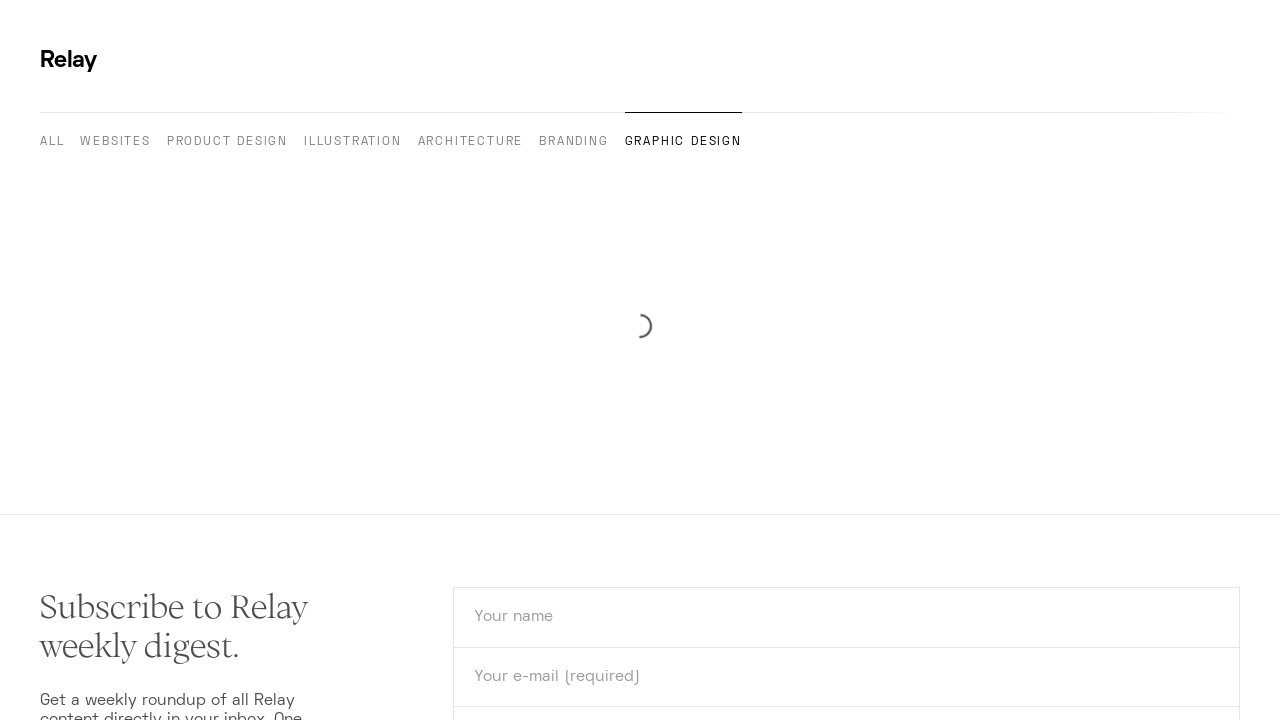

Located Visit button on article detail page
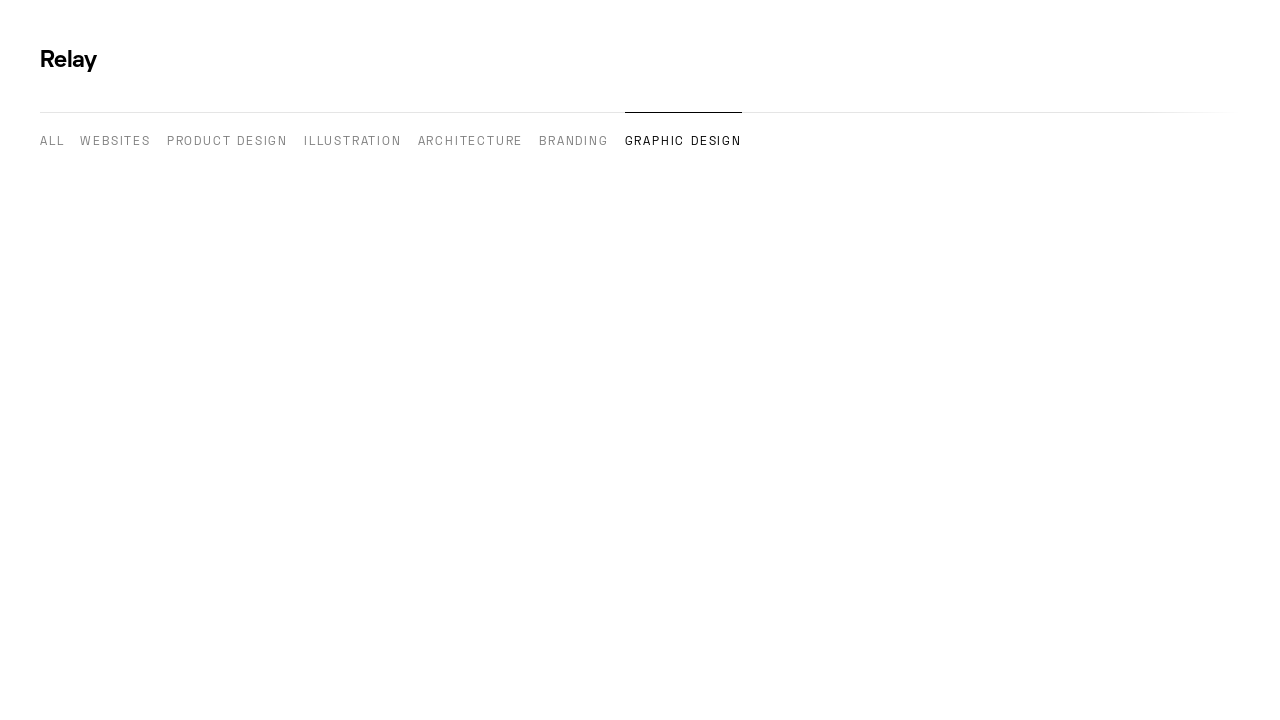

Retrieved href attribute from Visit button: https://sansforgetica.rmit.edu.au/
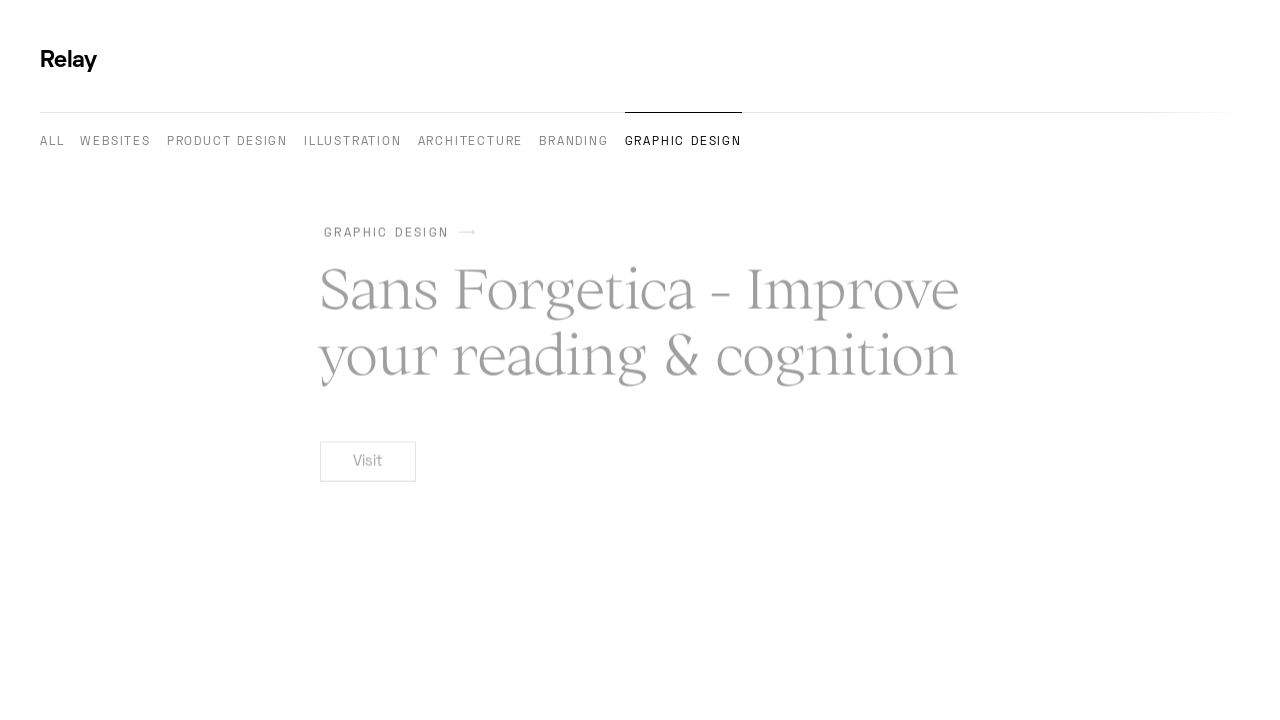

Verified Visit button contains valid external URL: https://sansforgetica.rmit.edu.au/
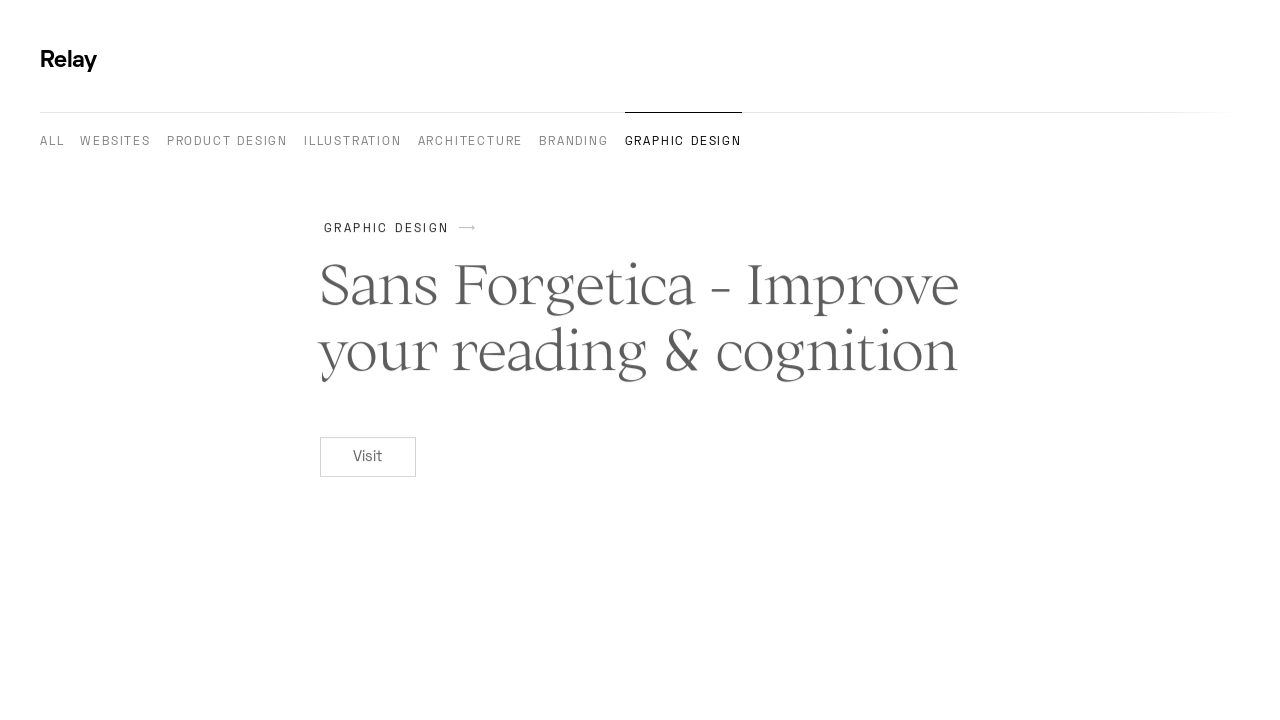

Navigated back to category page for next article
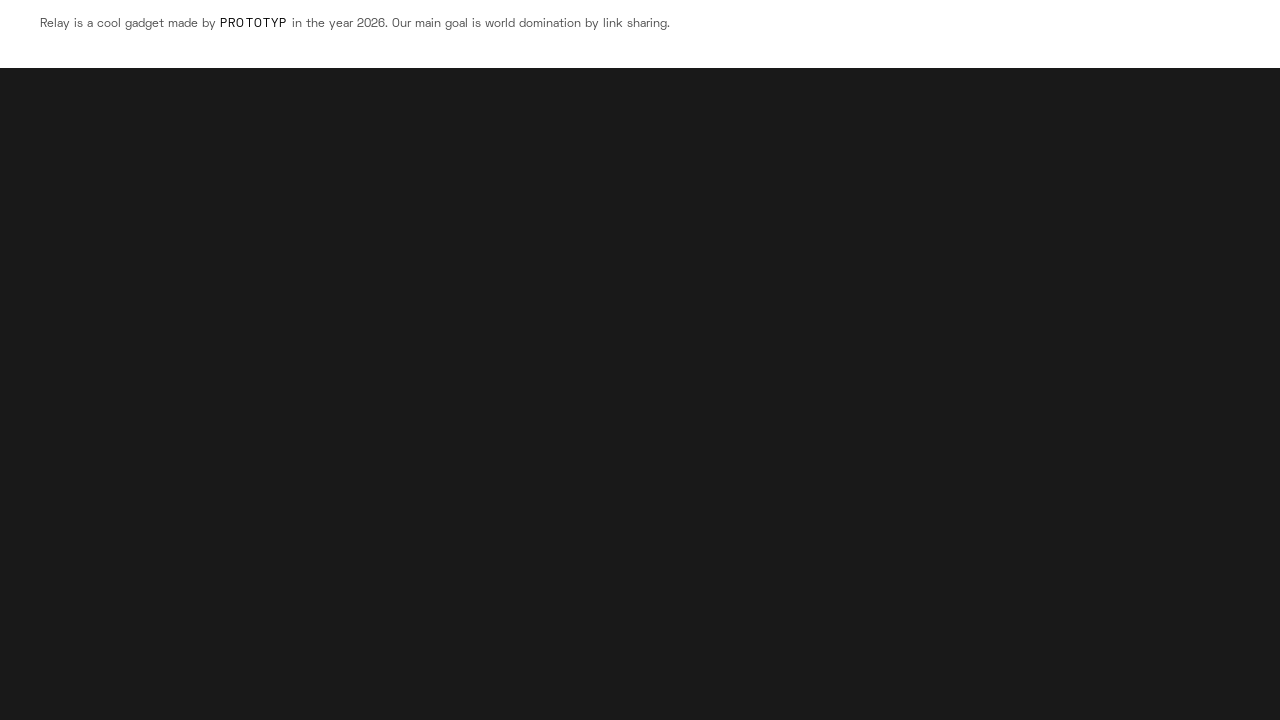

Clicked article card to open detail page at (227, 360) on h2[data-comp="title"] >> nth=9
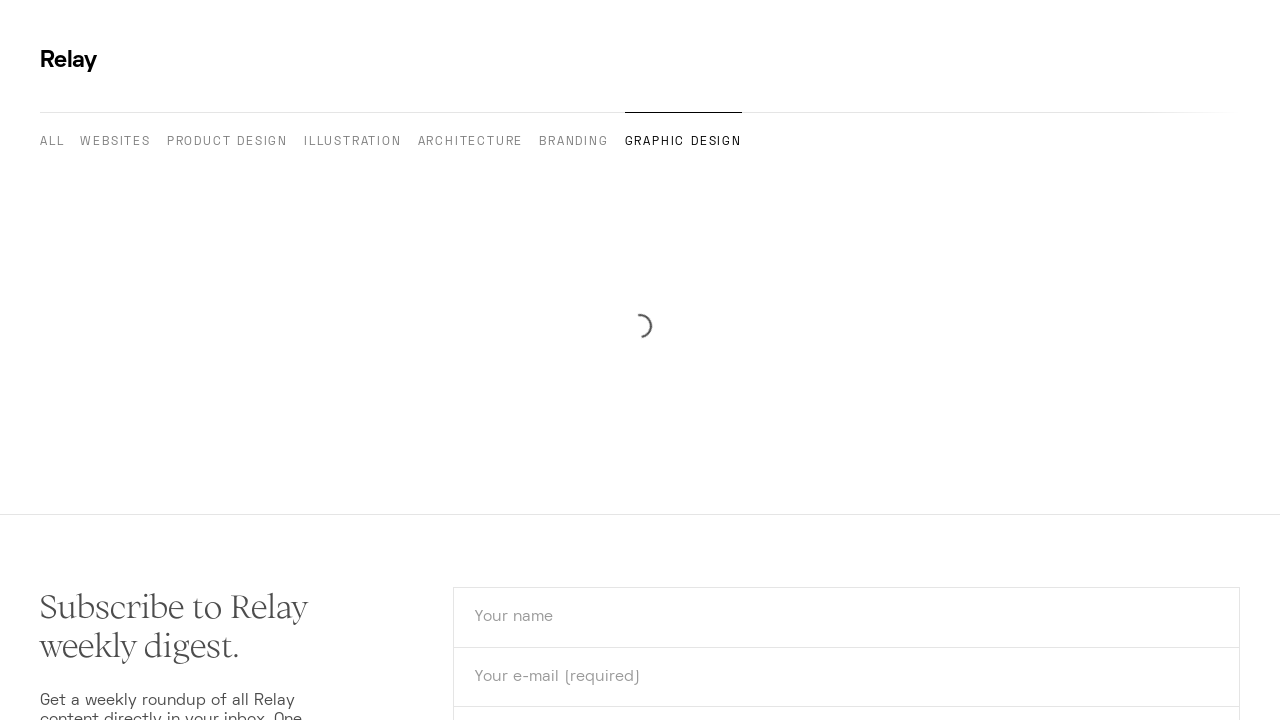

Located Visit button on article detail page
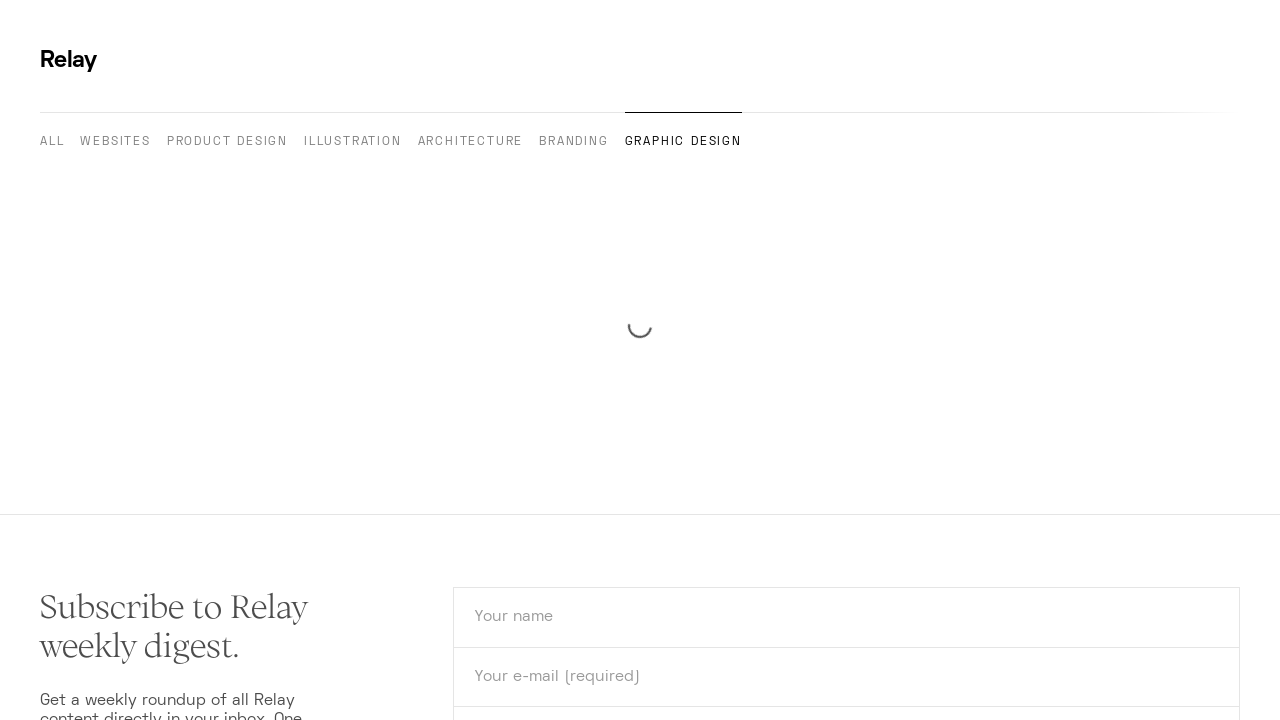

Retrieved href attribute from Visit button: http://www.sashavinogradova.com/#/jewel-insects/
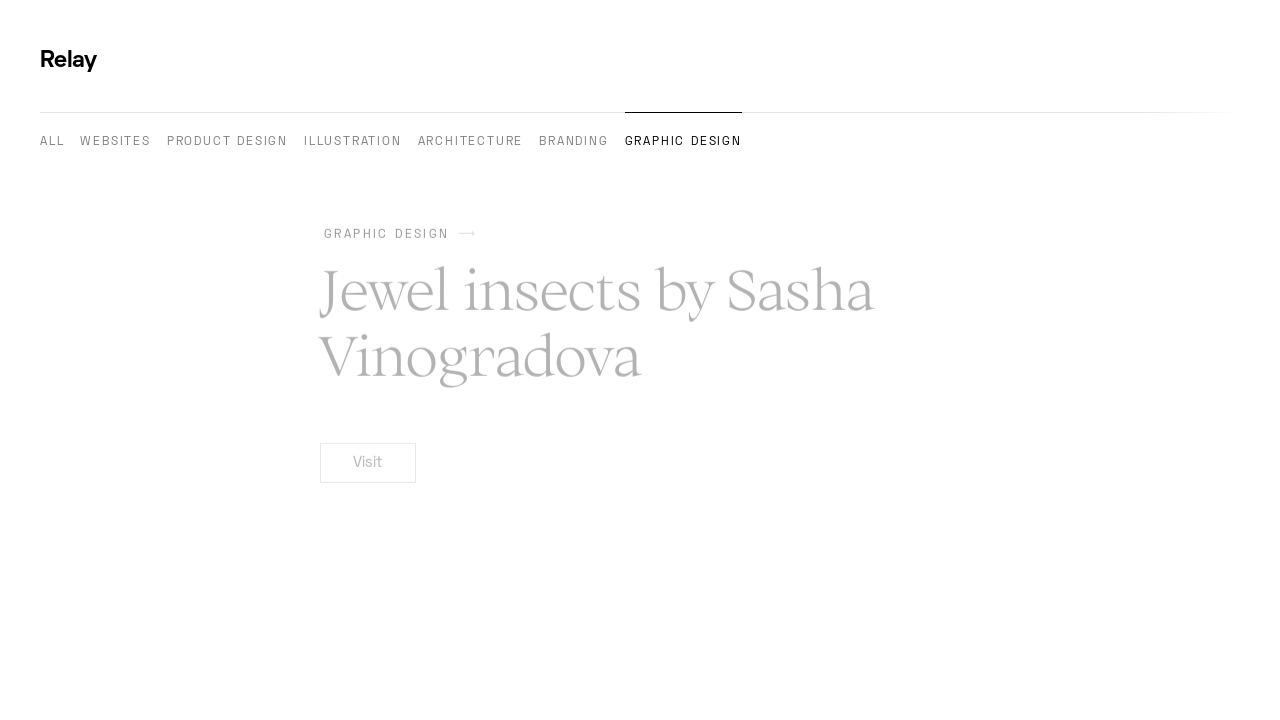

Verified Visit button contains valid external URL: http://www.sashavinogradova.com/#/jewel-insects/
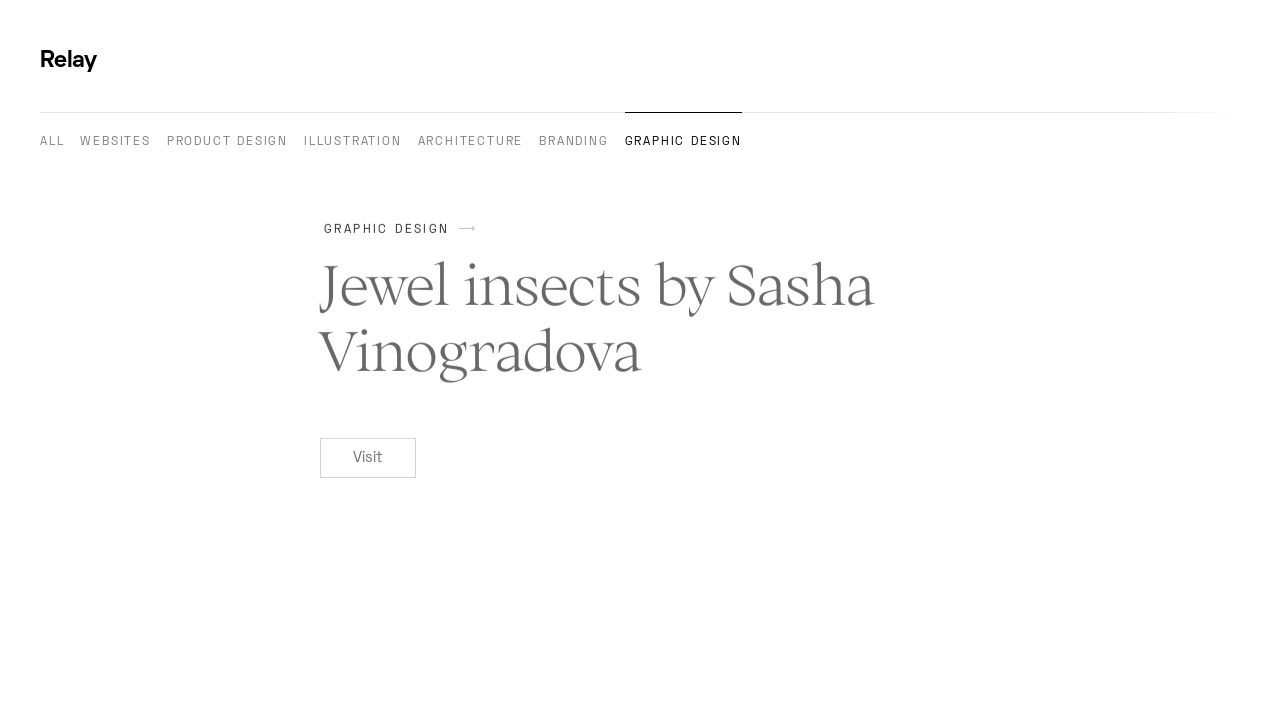

Navigated back to category page for next article
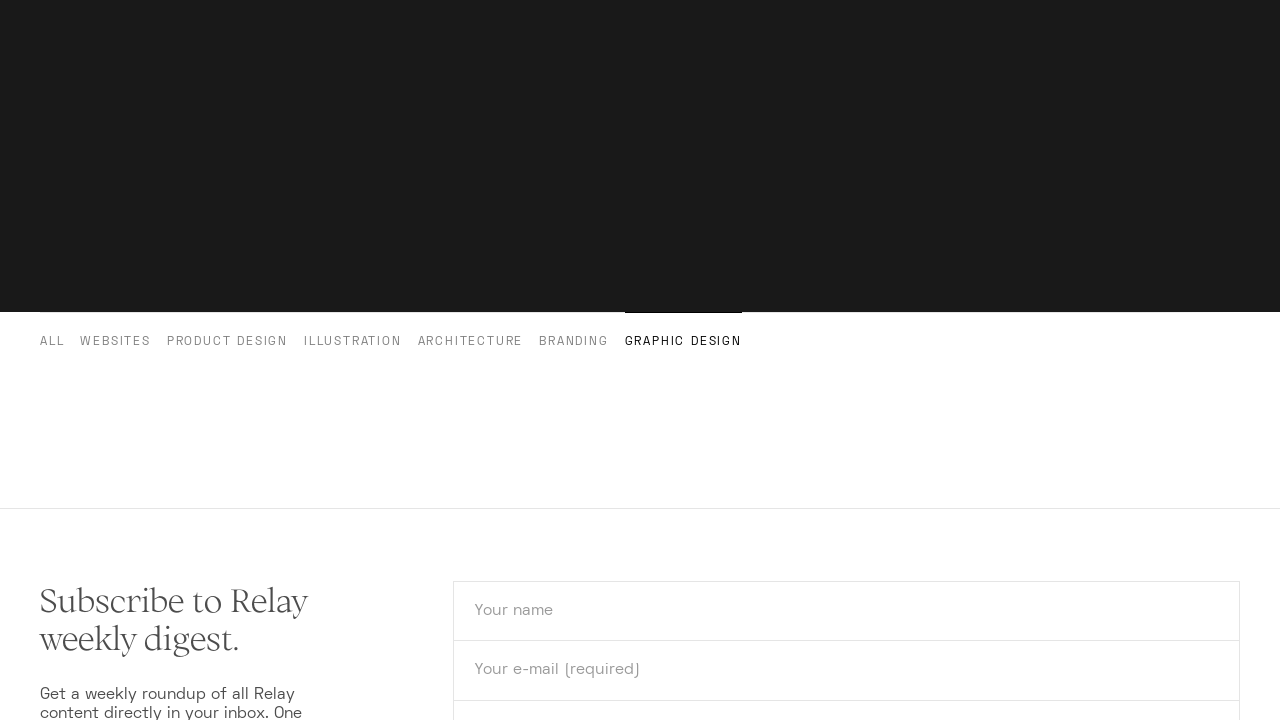

Clicked article card to open detail page at (640, 559) on h2[data-comp="title"] >> nth=10
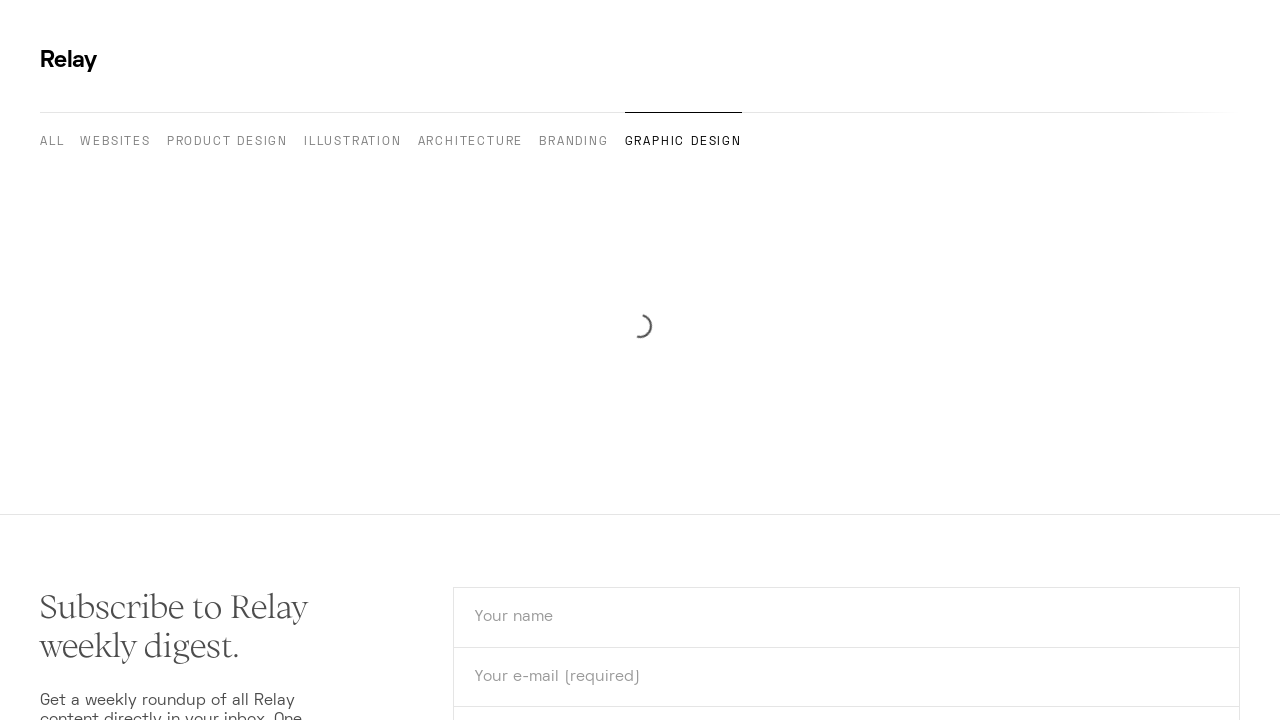

Located Visit button on article detail page
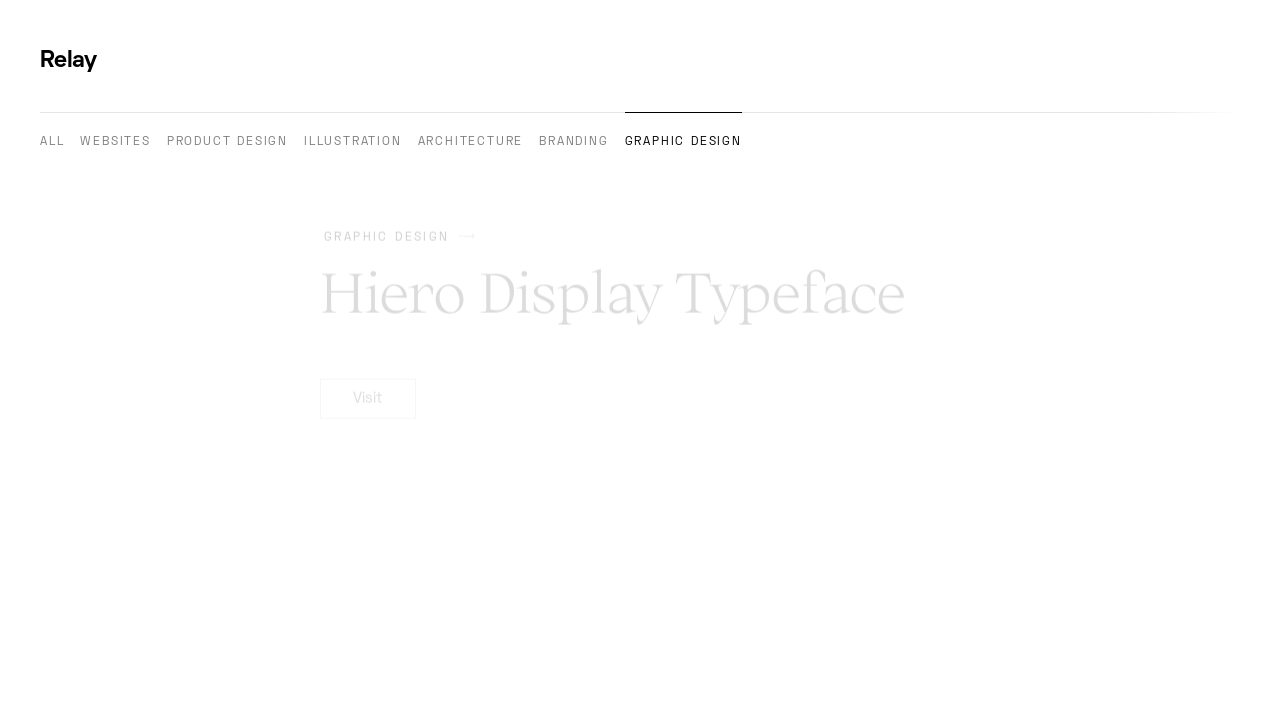

Retrieved href attribute from Visit button: https://www.behance.net/gallery/111790007/Hiero-Display-Typeface
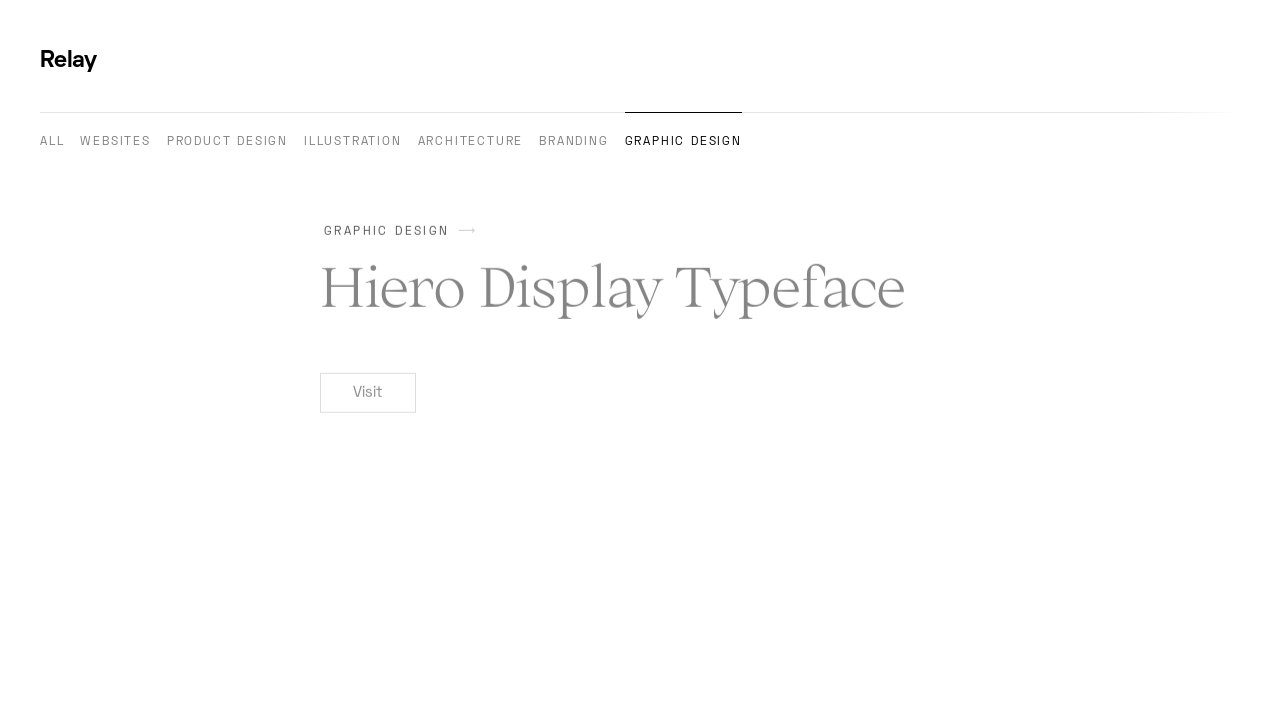

Verified Visit button contains valid external URL: https://www.behance.net/gallery/111790007/Hiero-Display-Typeface
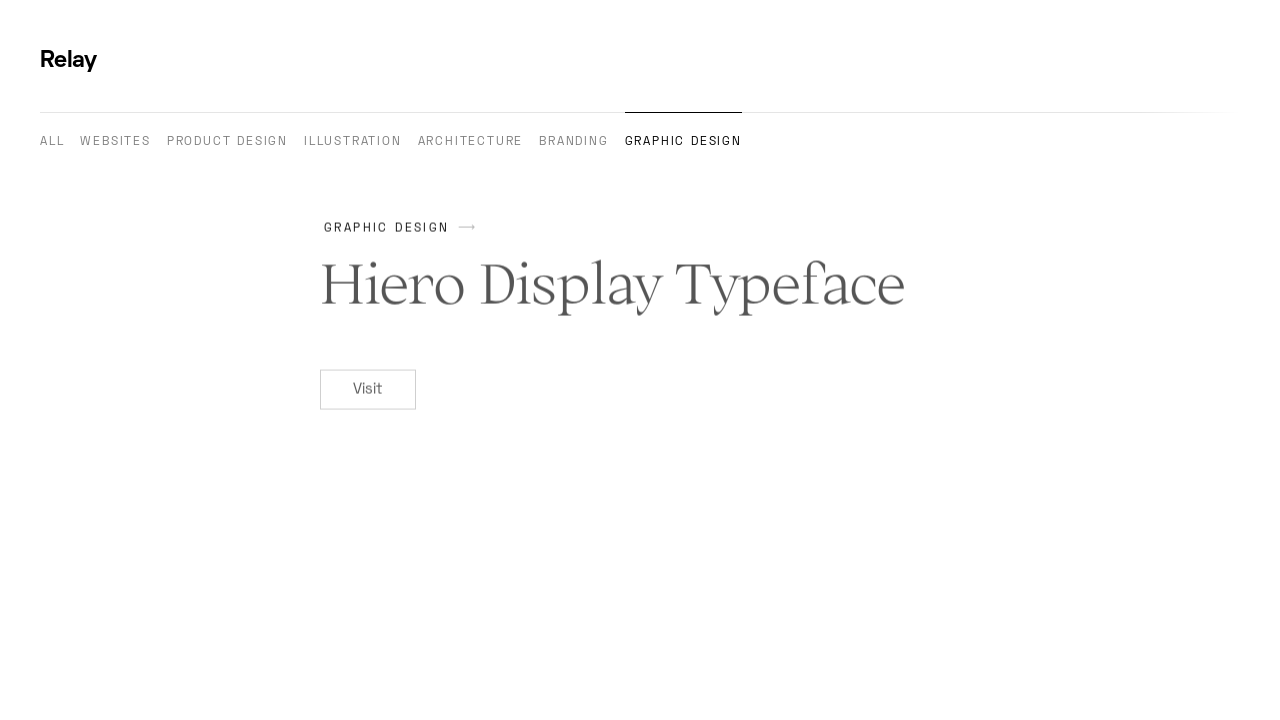

Navigated back to category page for next article
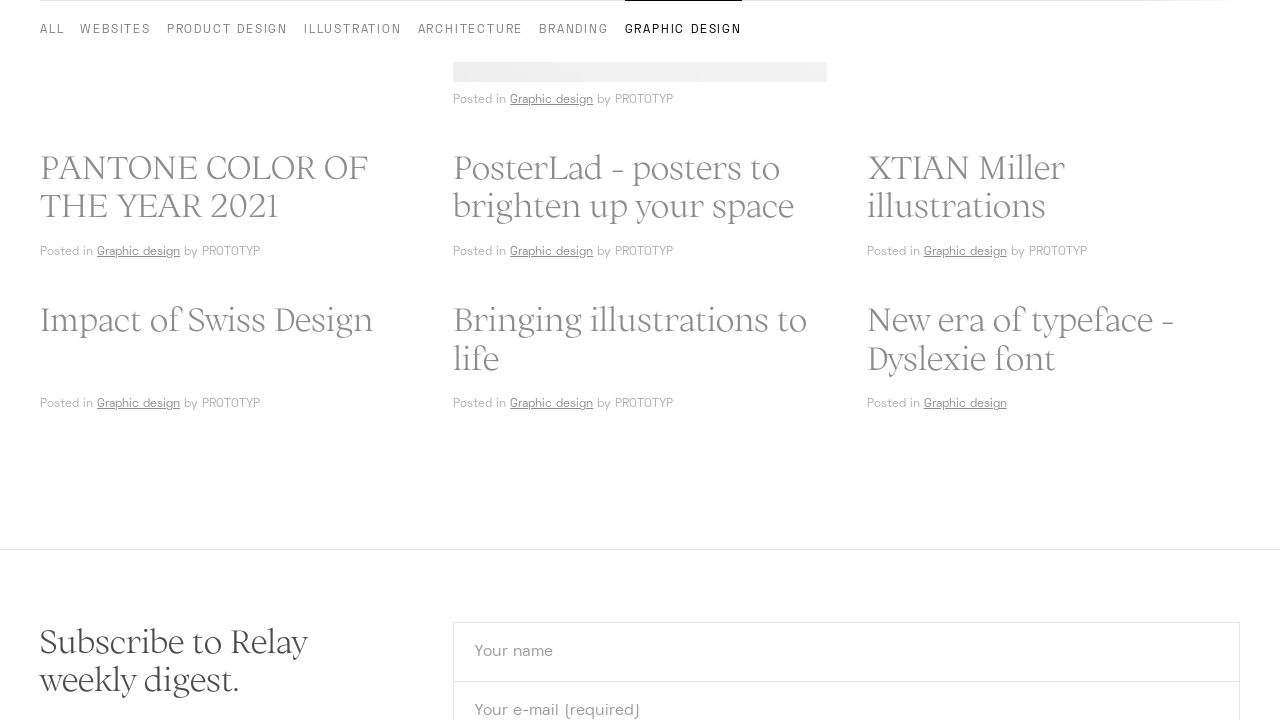

Clicked article card to open detail page at (1053, 663) on h2[data-comp="title"] >> nth=11
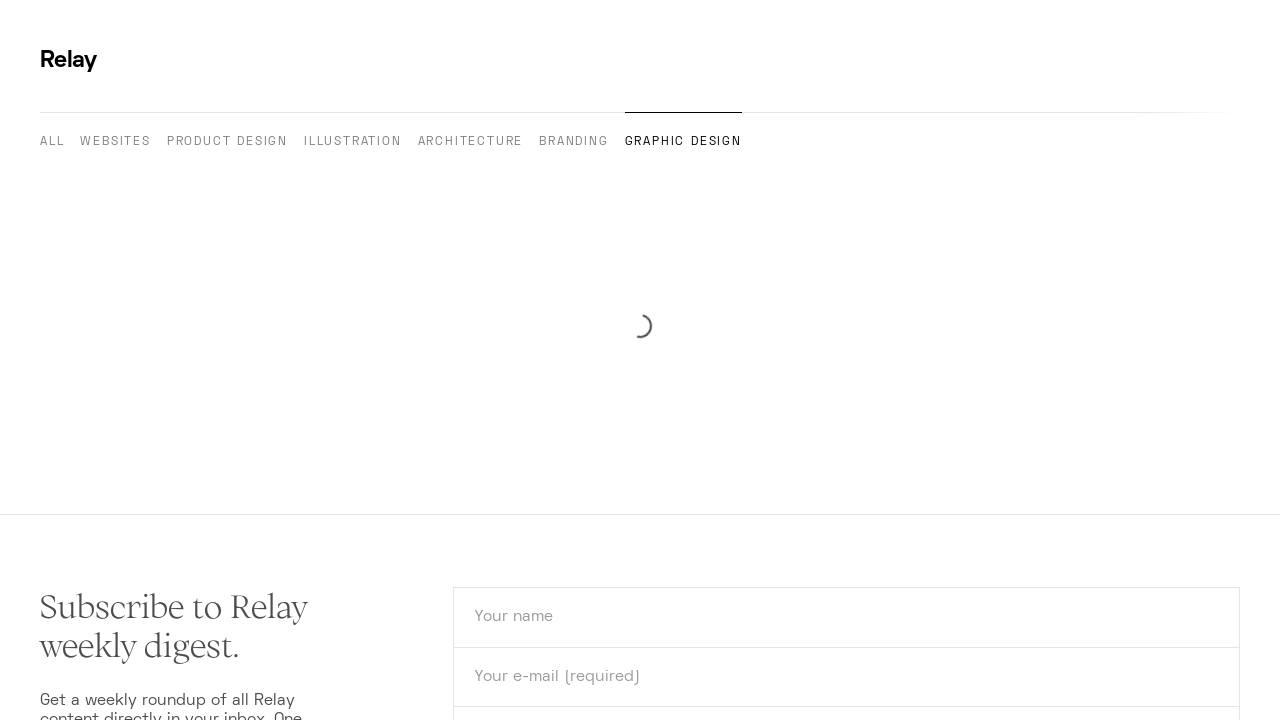

Located Visit button on article detail page
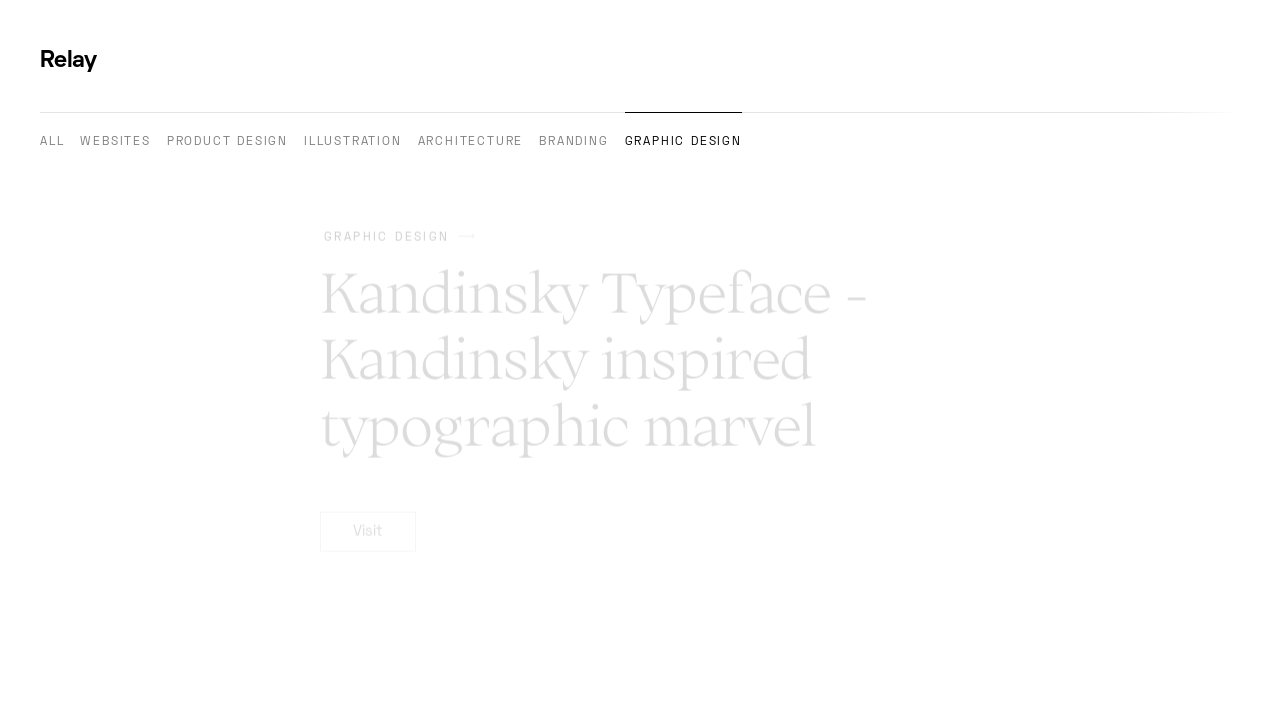

Retrieved href attribute from Visit button: https://www.behance.net/gallery/106617587/Kandinsky-Type
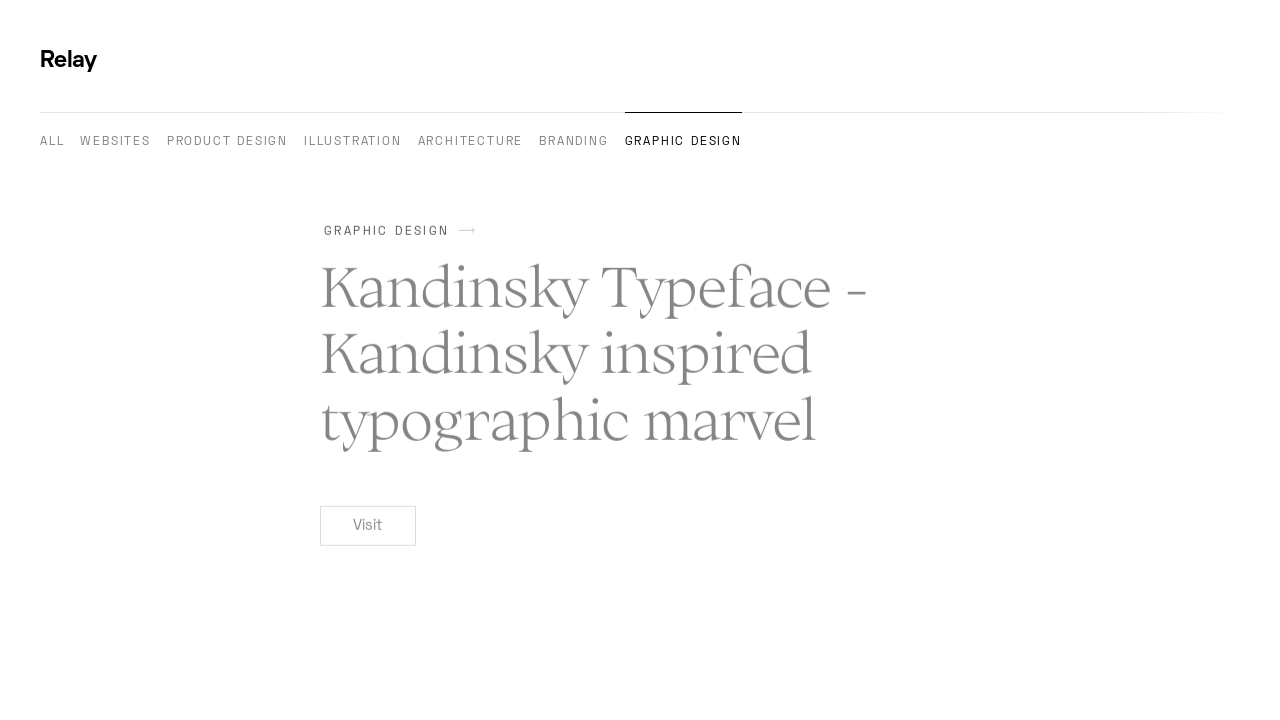

Verified Visit button contains valid external URL: https://www.behance.net/gallery/106617587/Kandinsky-Type
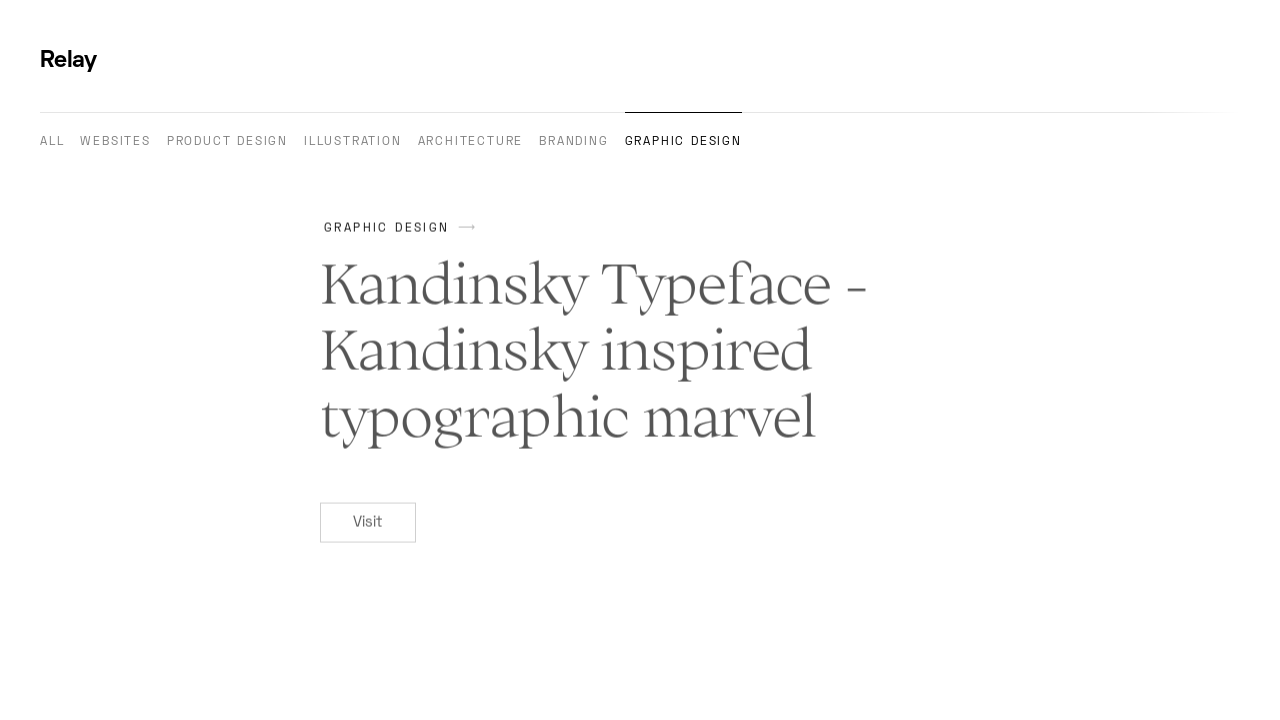

Navigated back to category page for next article
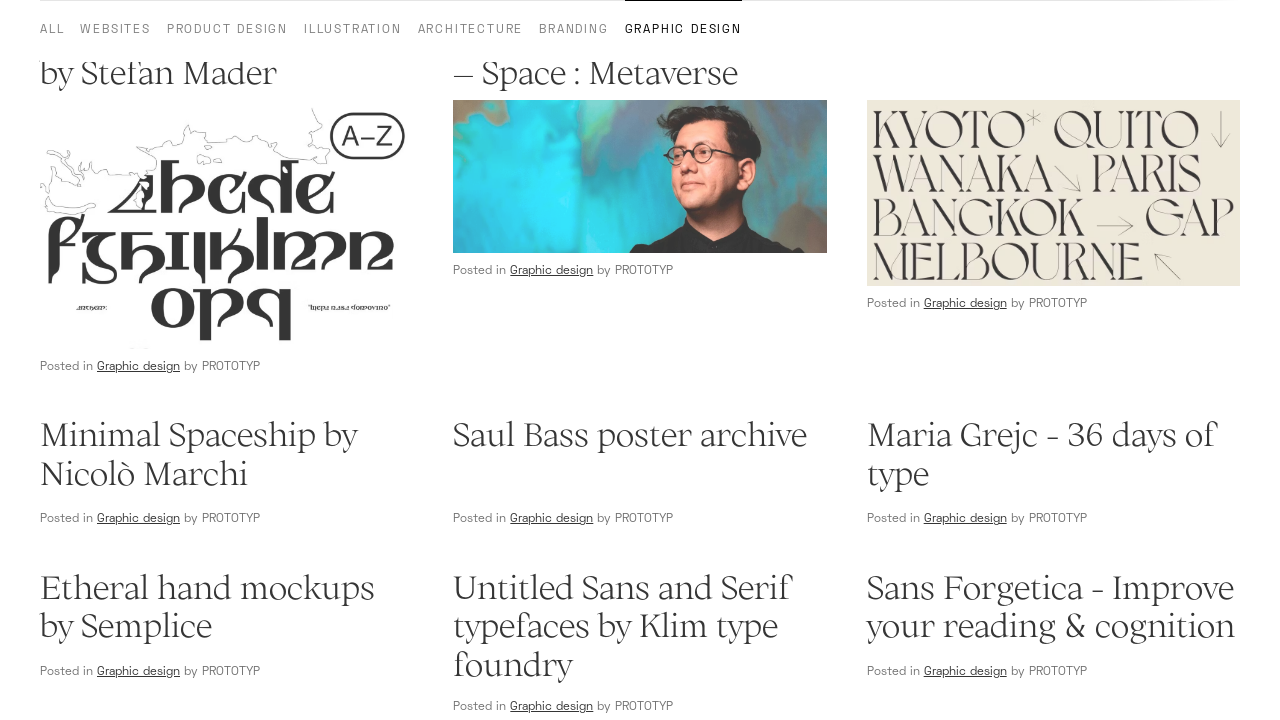

Clicked article card to open detail page at (227, 360) on h2[data-comp="title"] >> nth=12
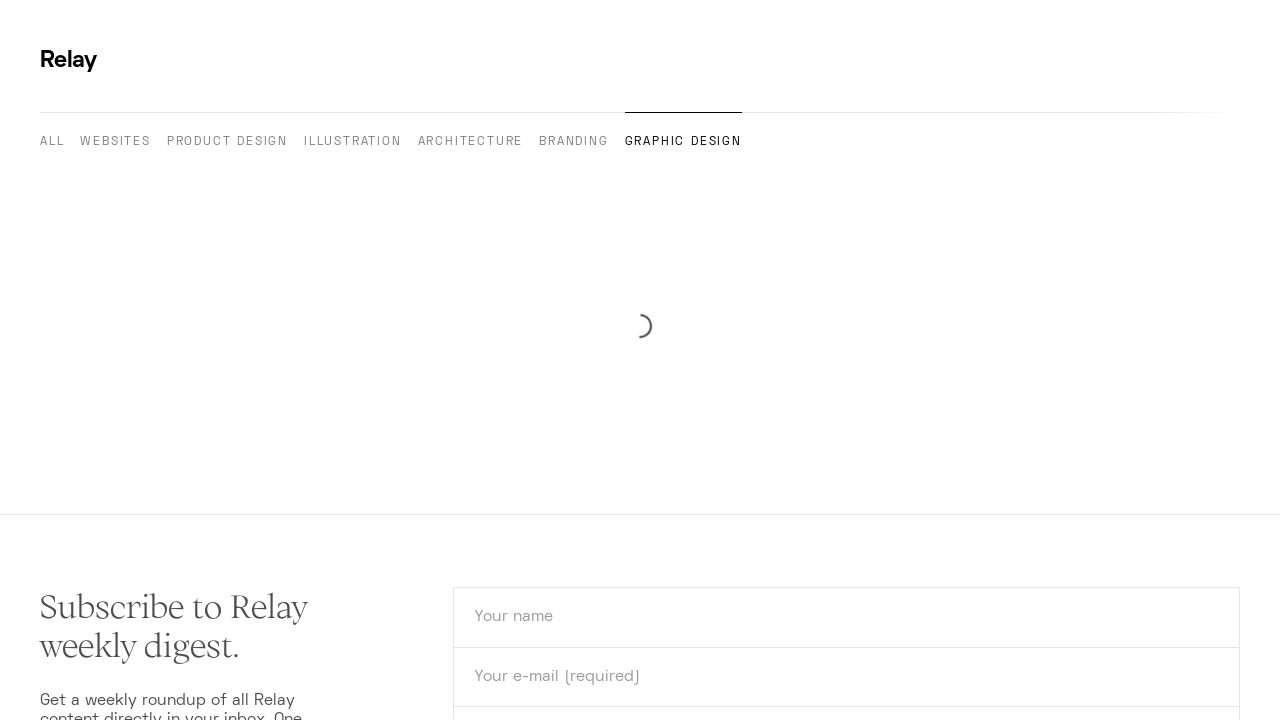

Located Visit button on article detail page
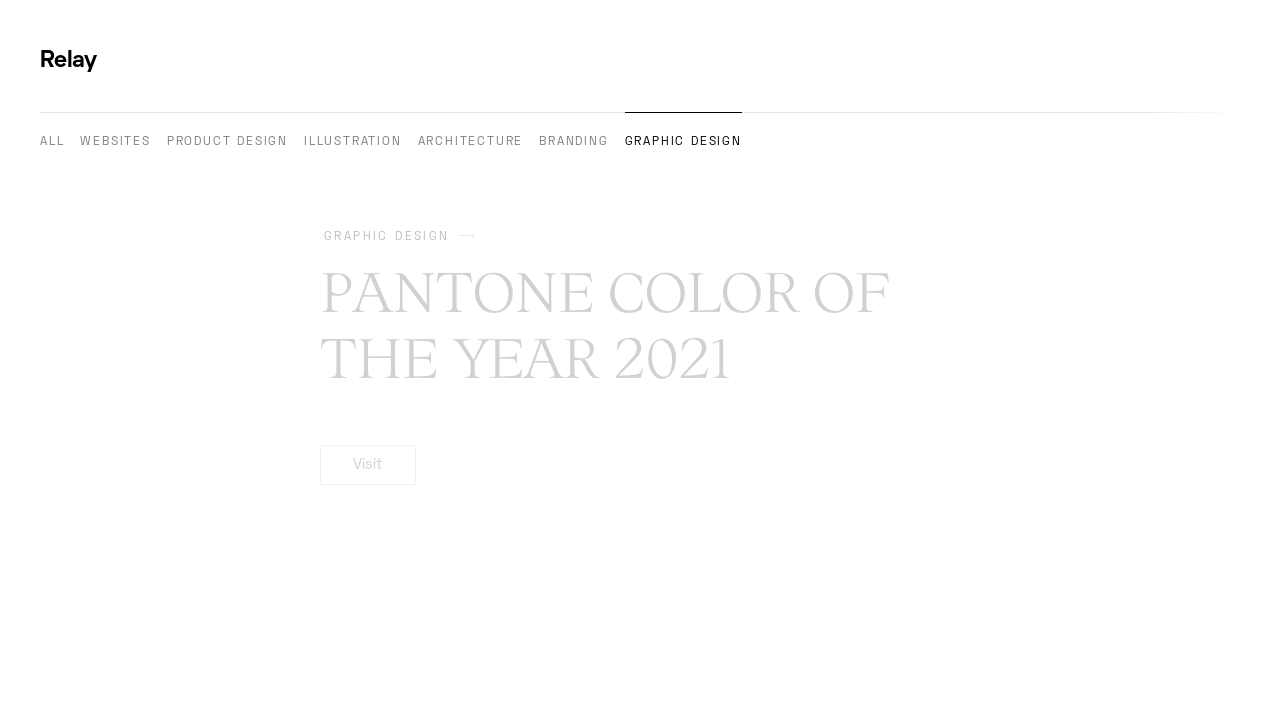

Retrieved href attribute from Visit button: https://www.pantone.com/color-of-the-year-2021
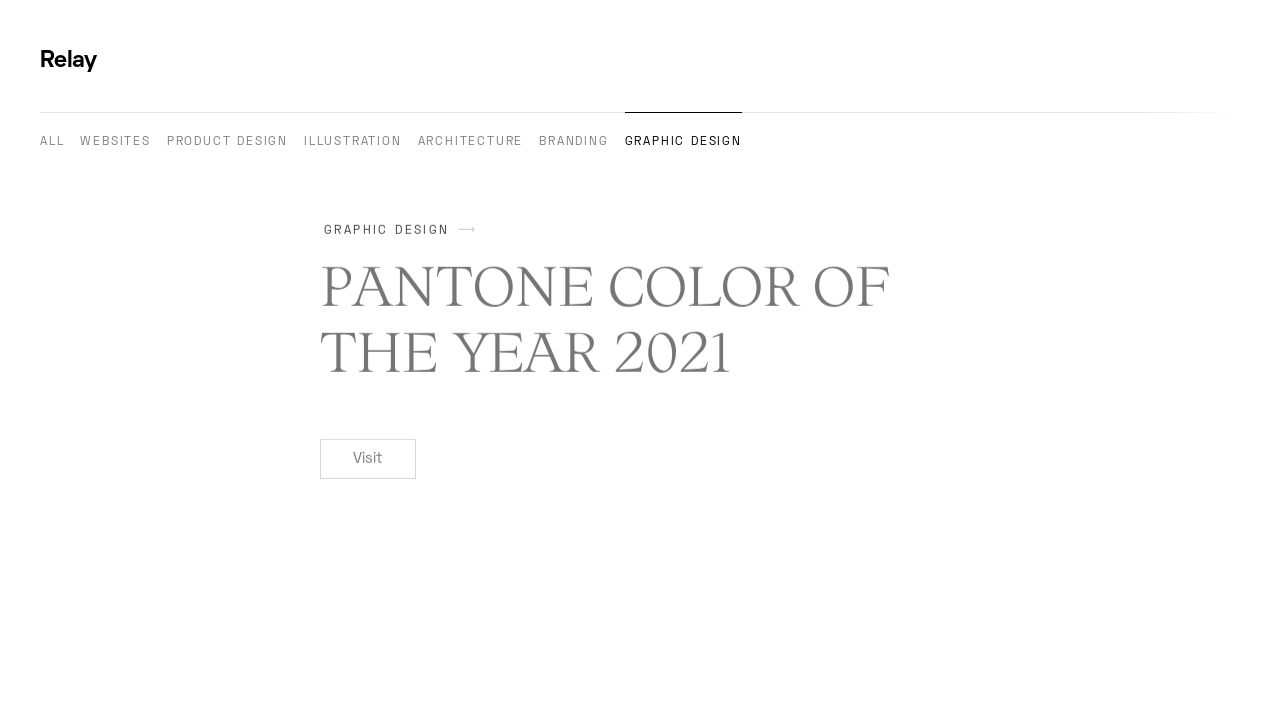

Verified Visit button contains valid external URL: https://www.pantone.com/color-of-the-year-2021
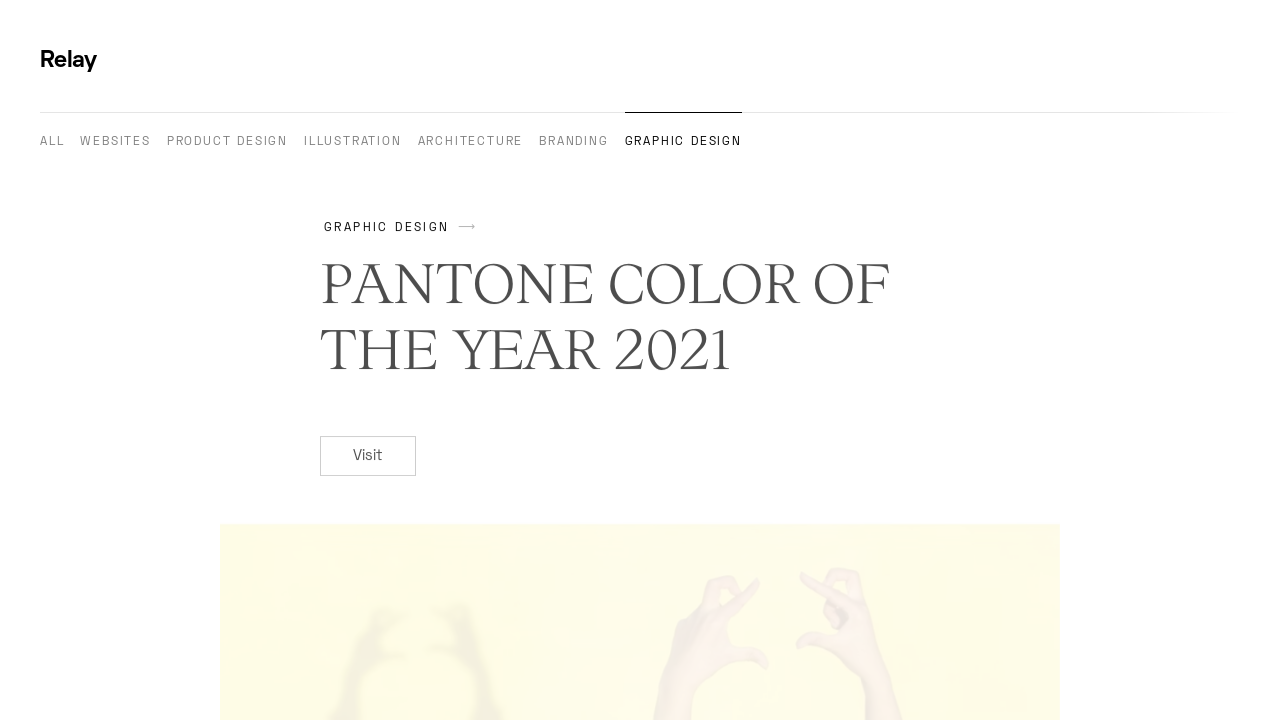

Navigated back to category page for next article
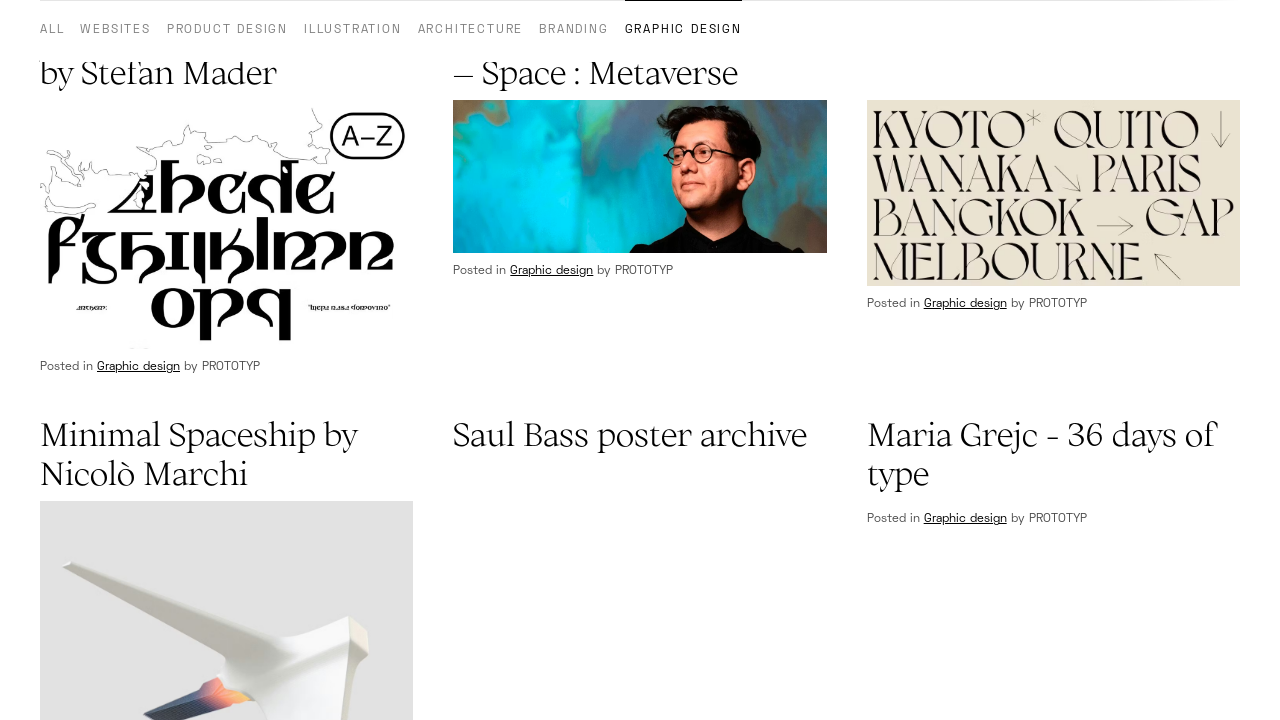

Clicked article card to open detail page at (640, 360) on h2[data-comp="title"] >> nth=13
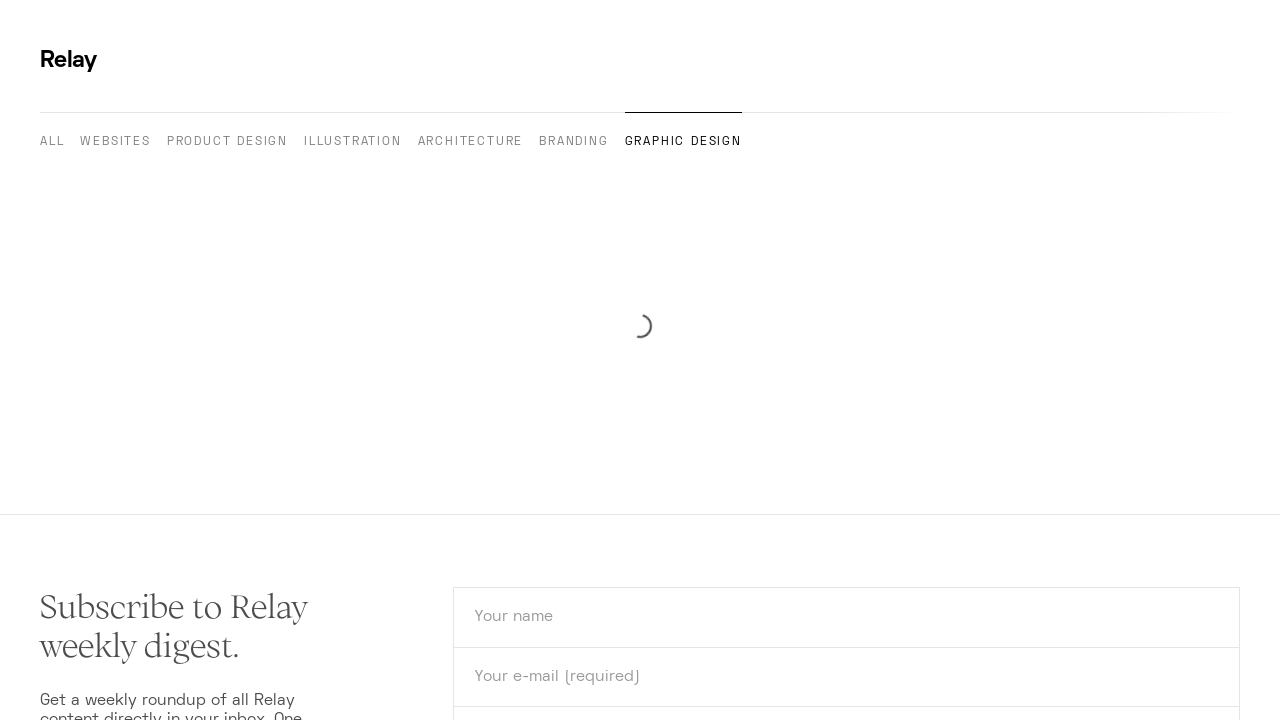

Located Visit button on article detail page
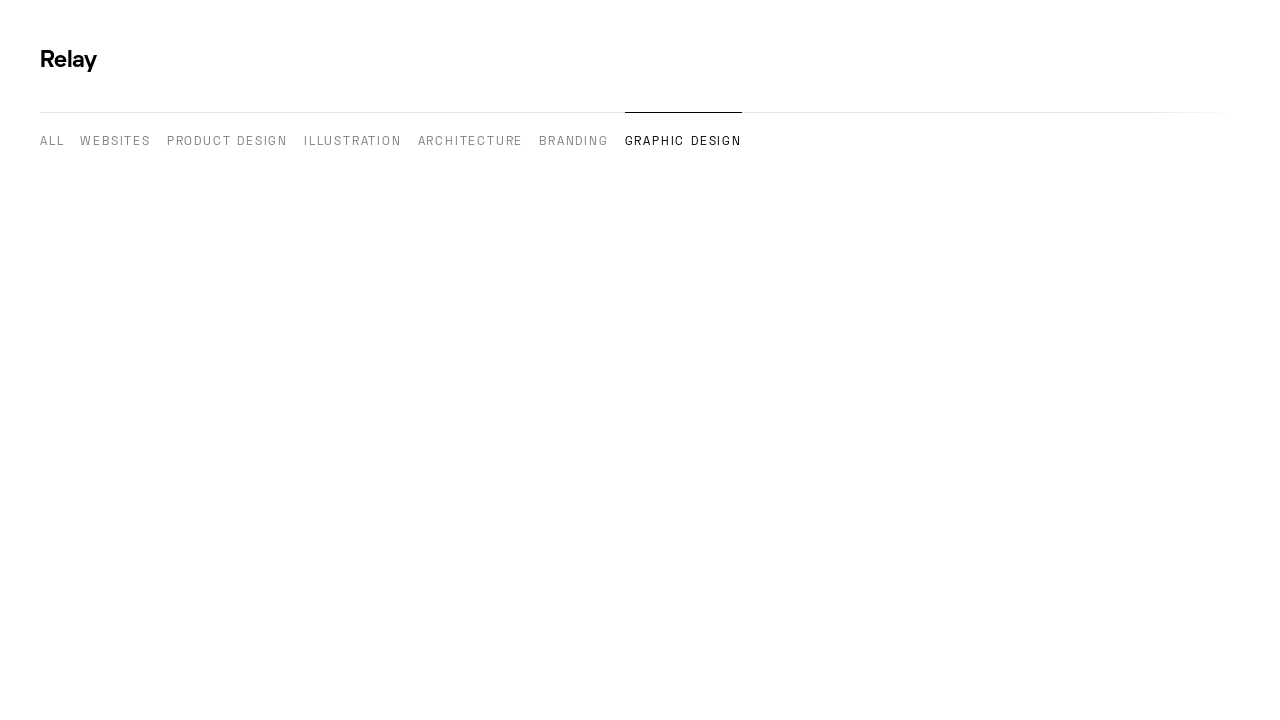

Retrieved href attribute from Visit button: https://posterlad.com/
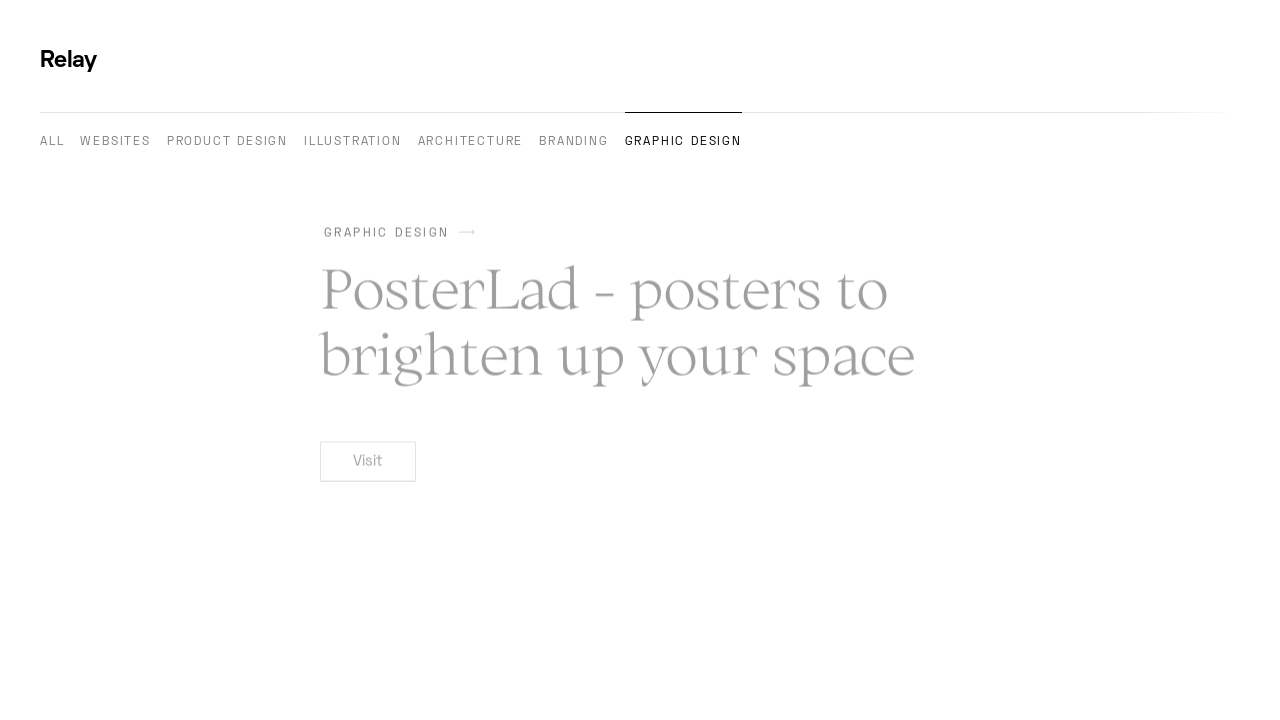

Verified Visit button contains valid external URL: https://posterlad.com/
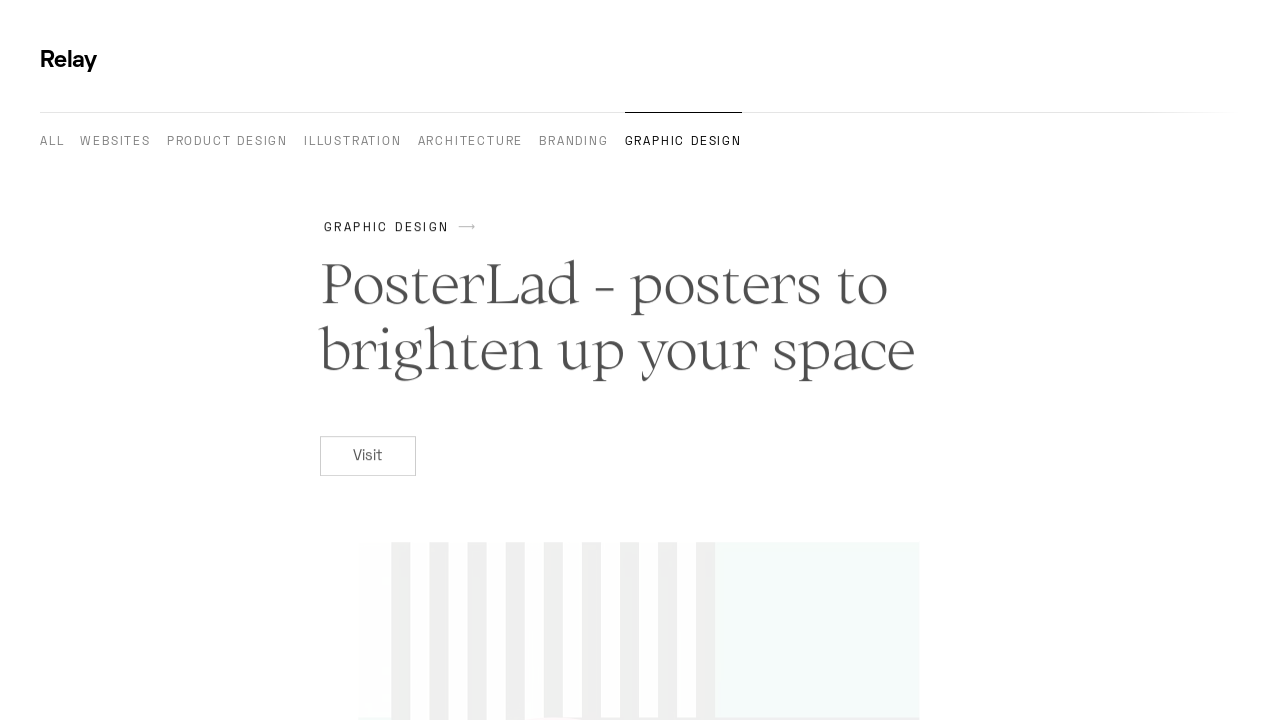

Navigated back to category page for next article
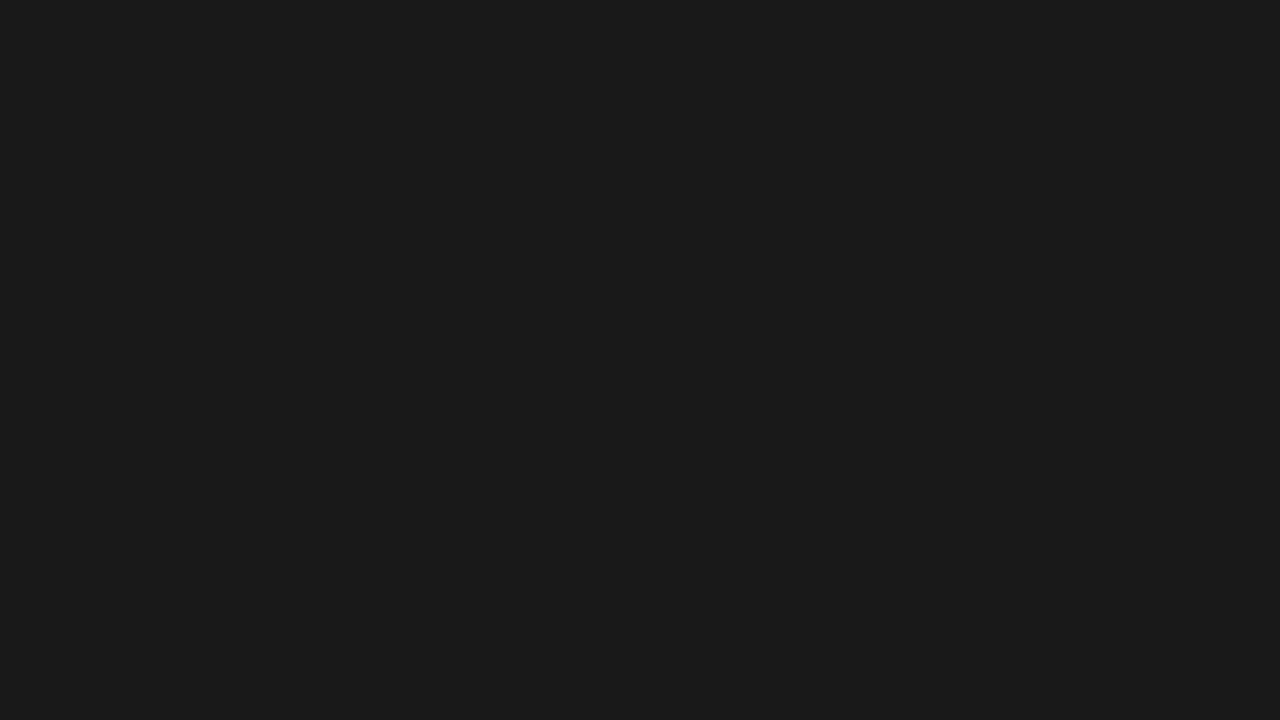

Clicked article card to open detail page at (1053, 360) on h2[data-comp="title"] >> nth=14
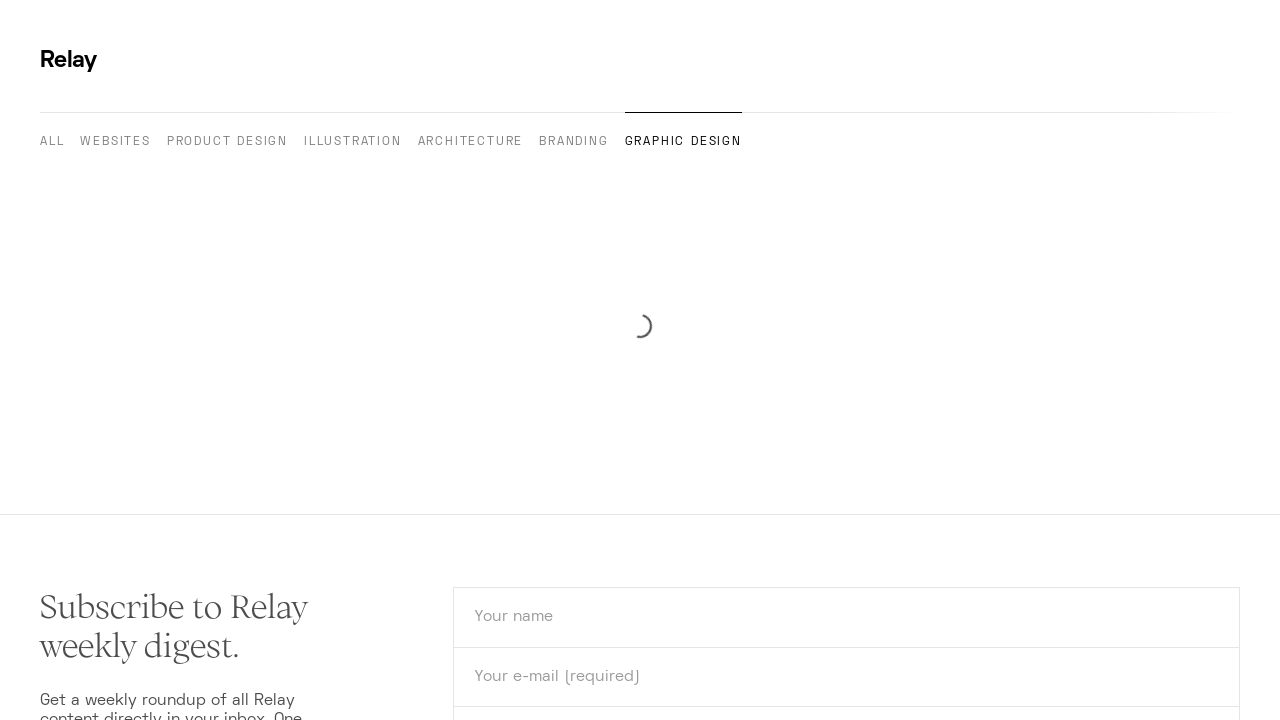

Located Visit button on article detail page
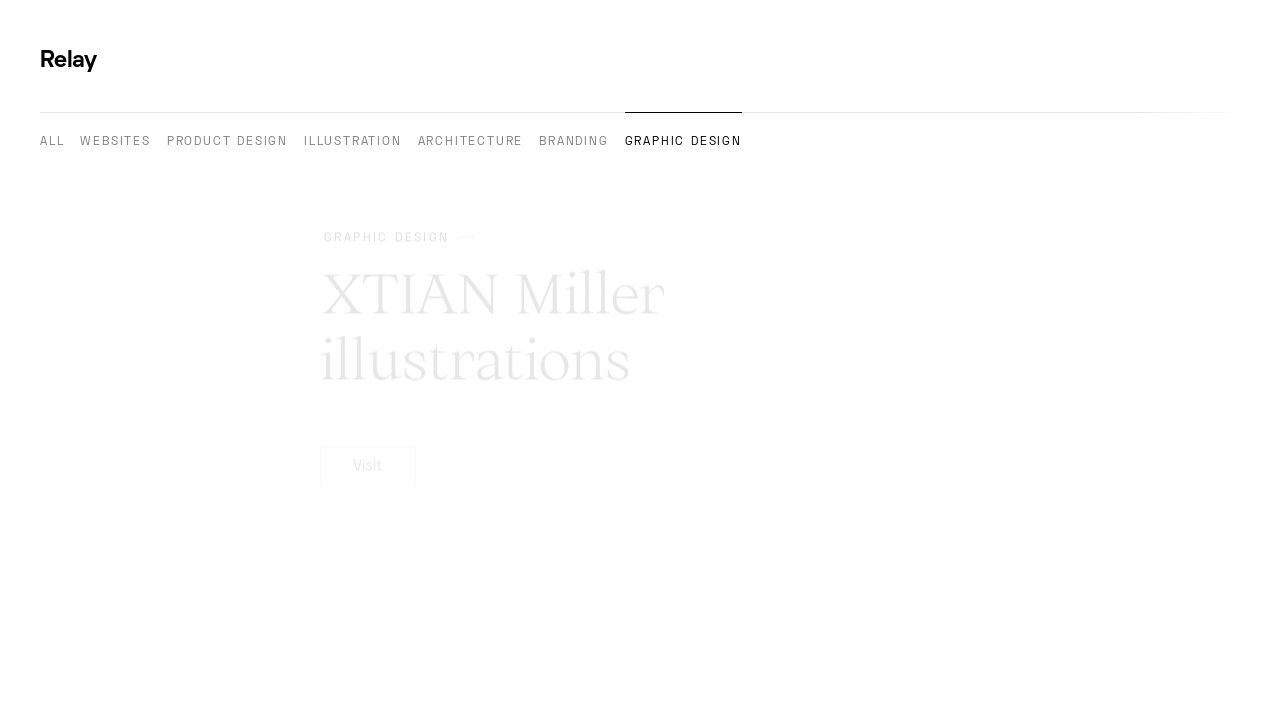

Retrieved href attribute from Visit button: https://www.signala.co/
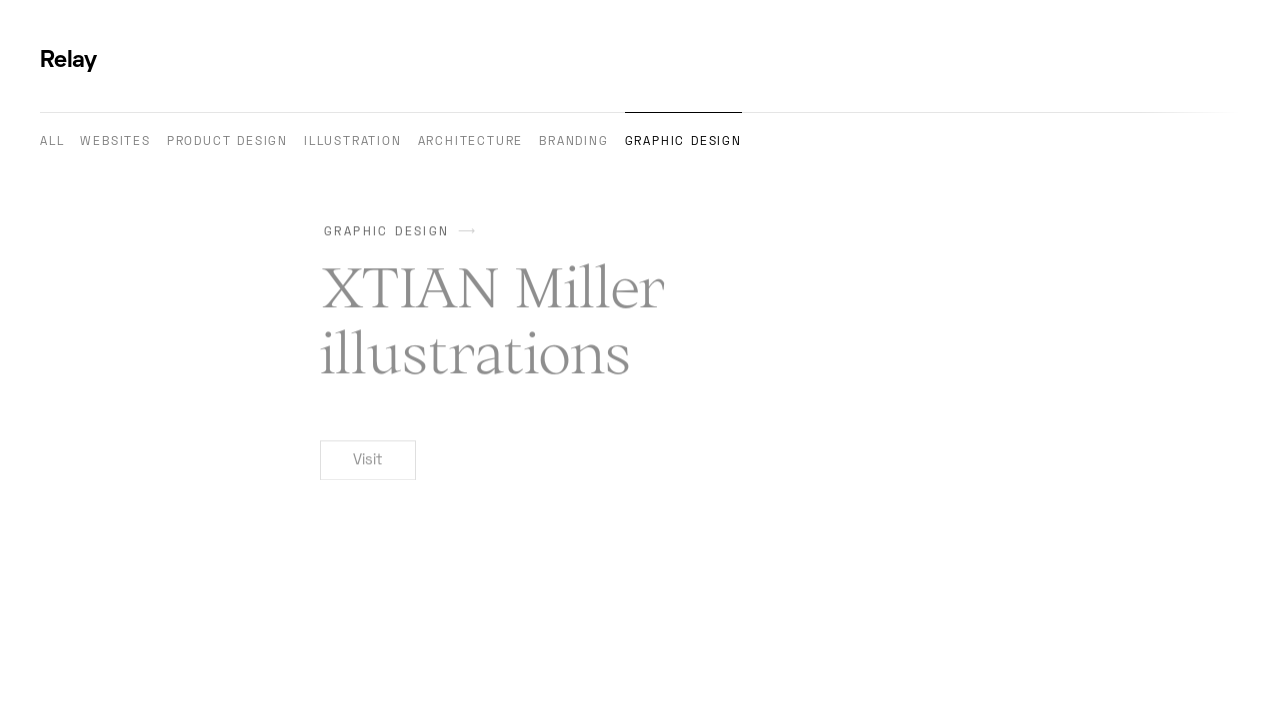

Verified Visit button contains valid external URL: https://www.signala.co/
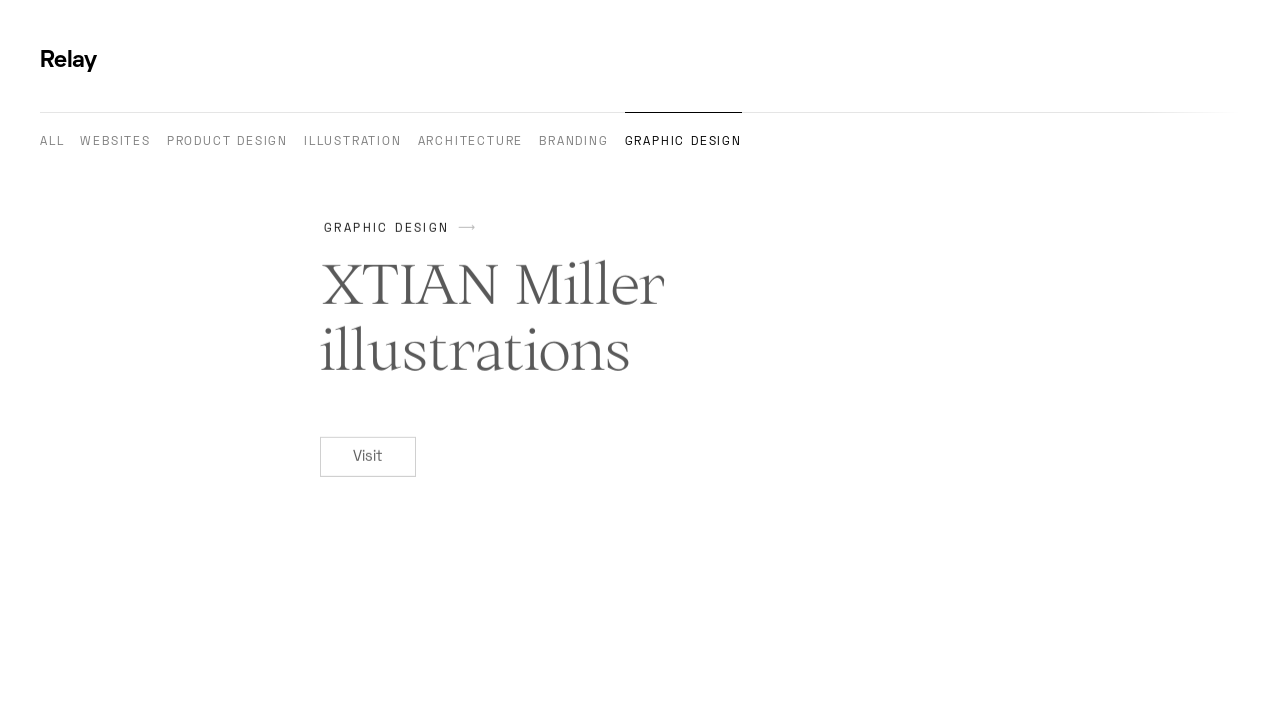

Navigated back to category page for next article
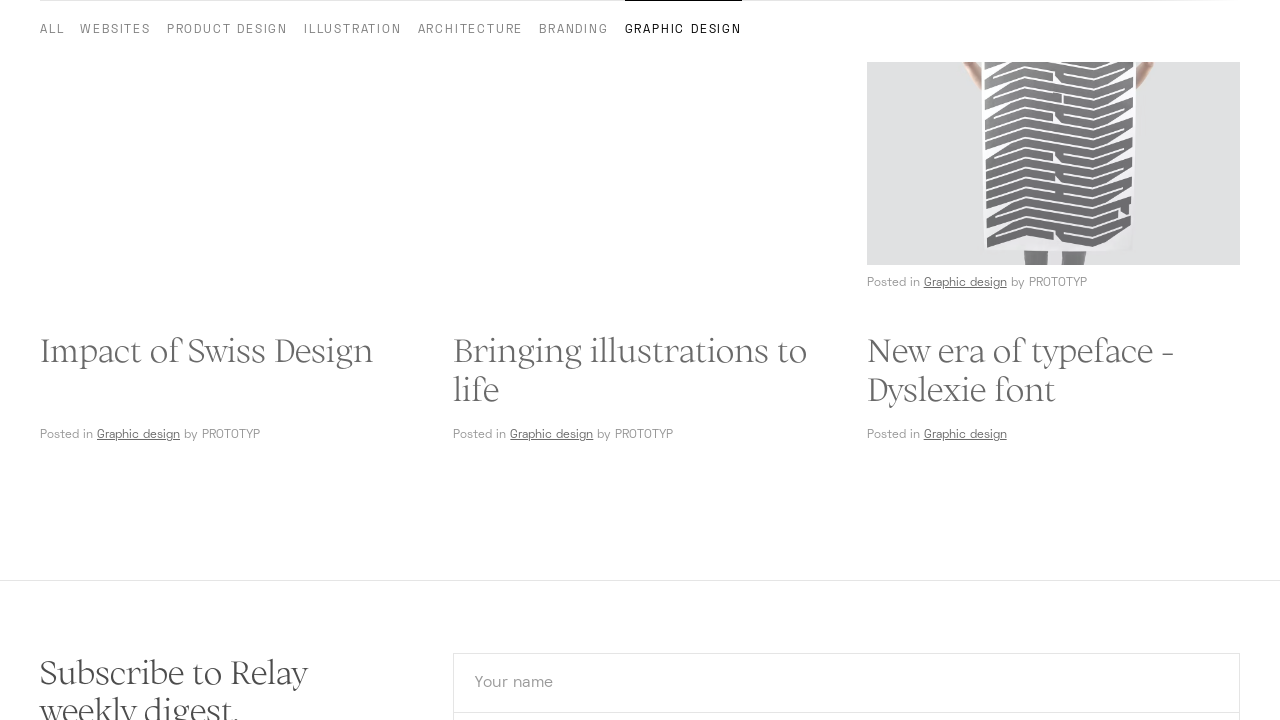

Clicked article card to open detail page at (227, 361) on h2[data-comp="title"] >> nth=15
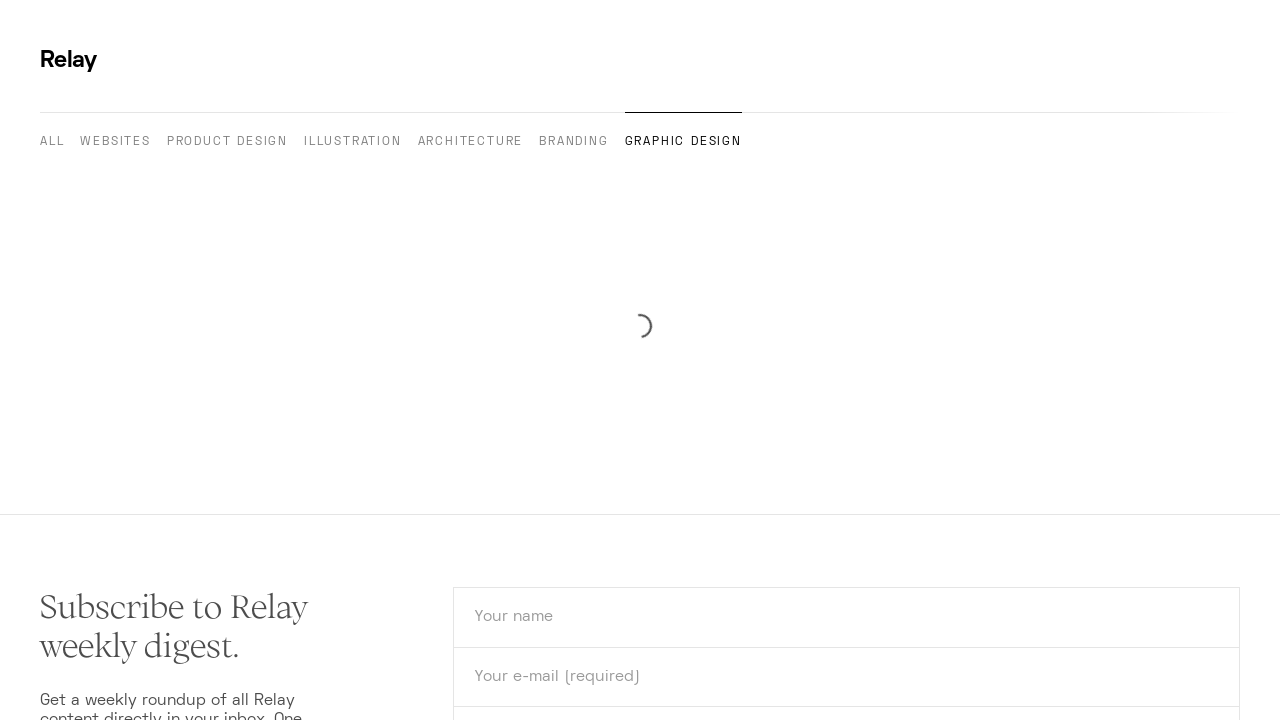

Located Visit button on article detail page
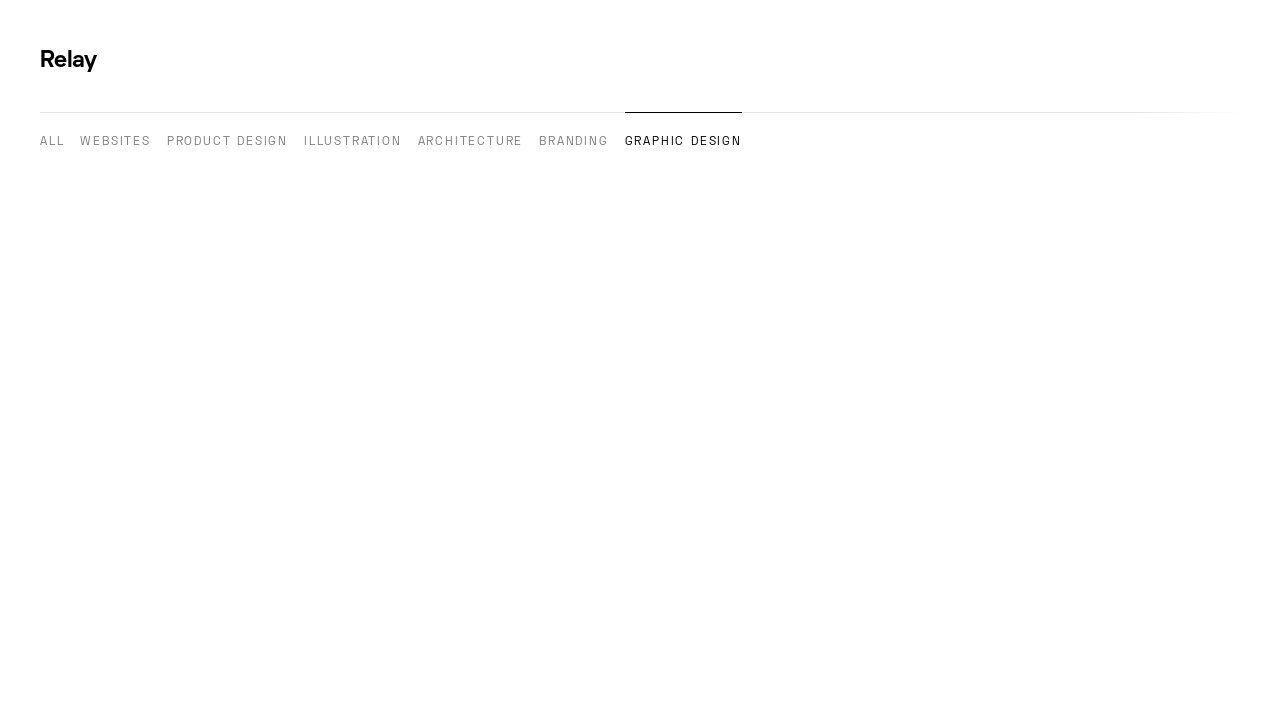

Retrieved href attribute from Visit button: http://www.designishistory.com/home/swiss/
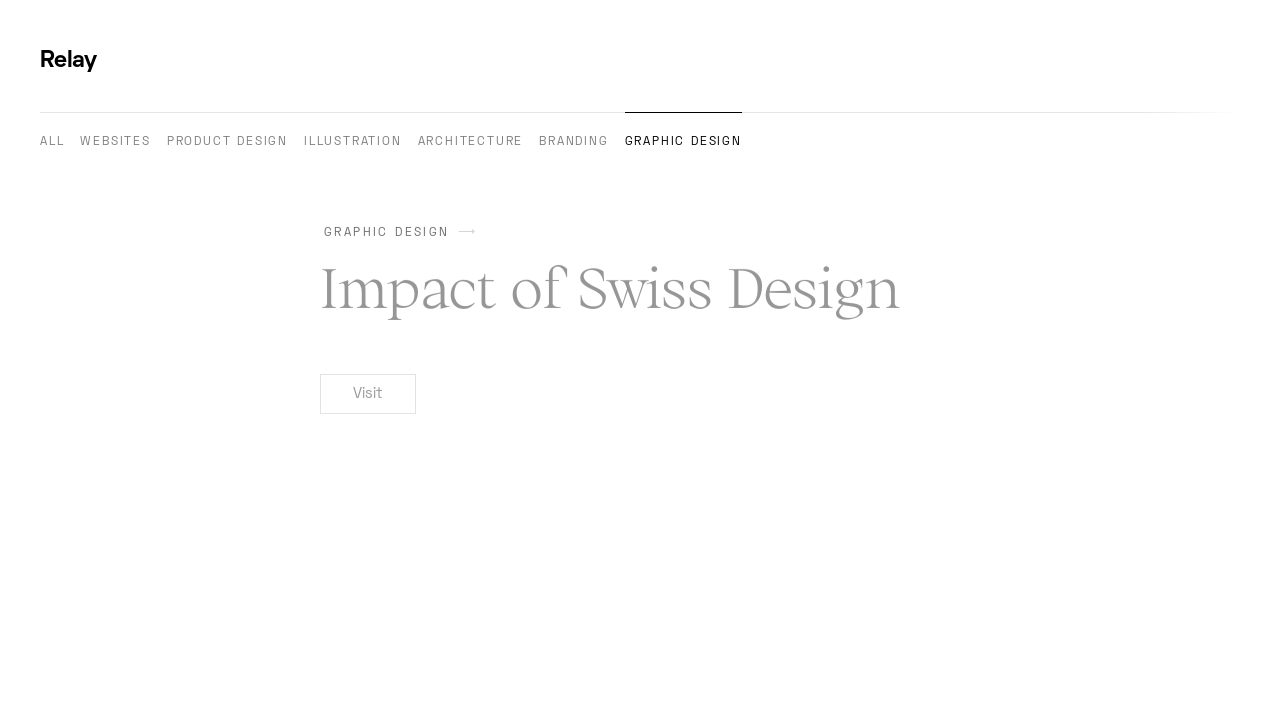

Verified Visit button contains valid external URL: http://www.designishistory.com/home/swiss/
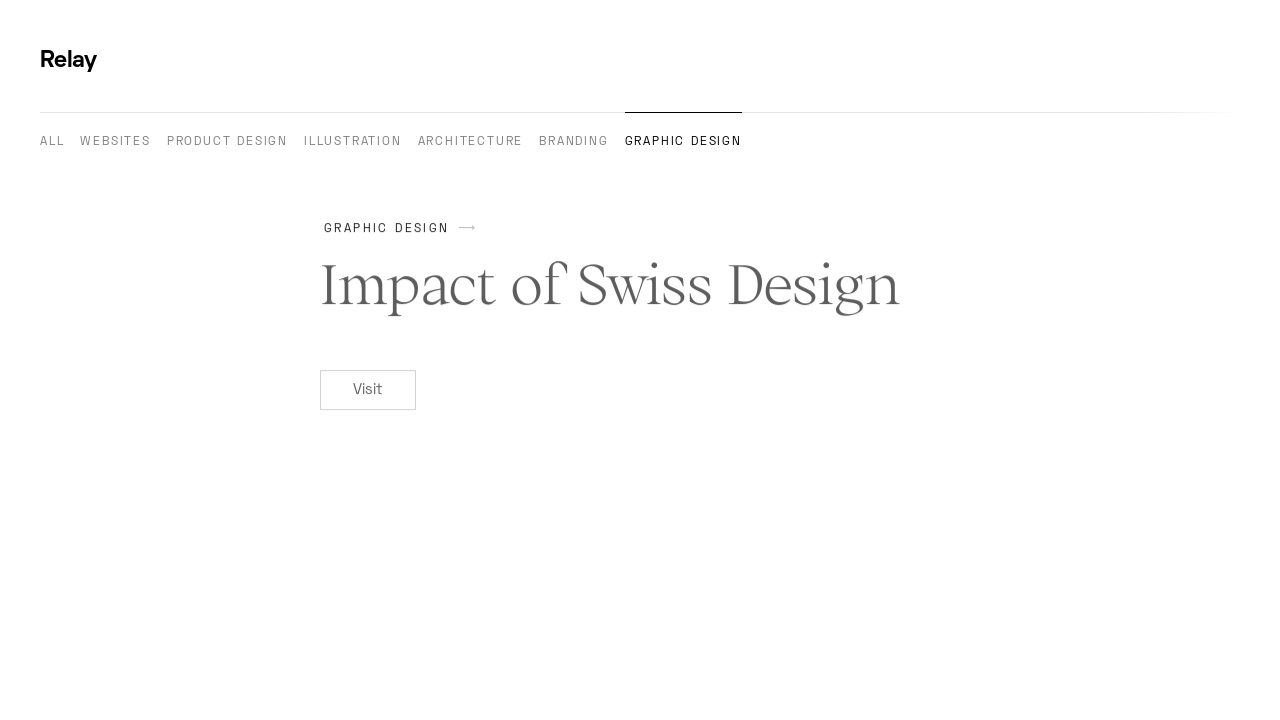

Navigated back to category page for next article
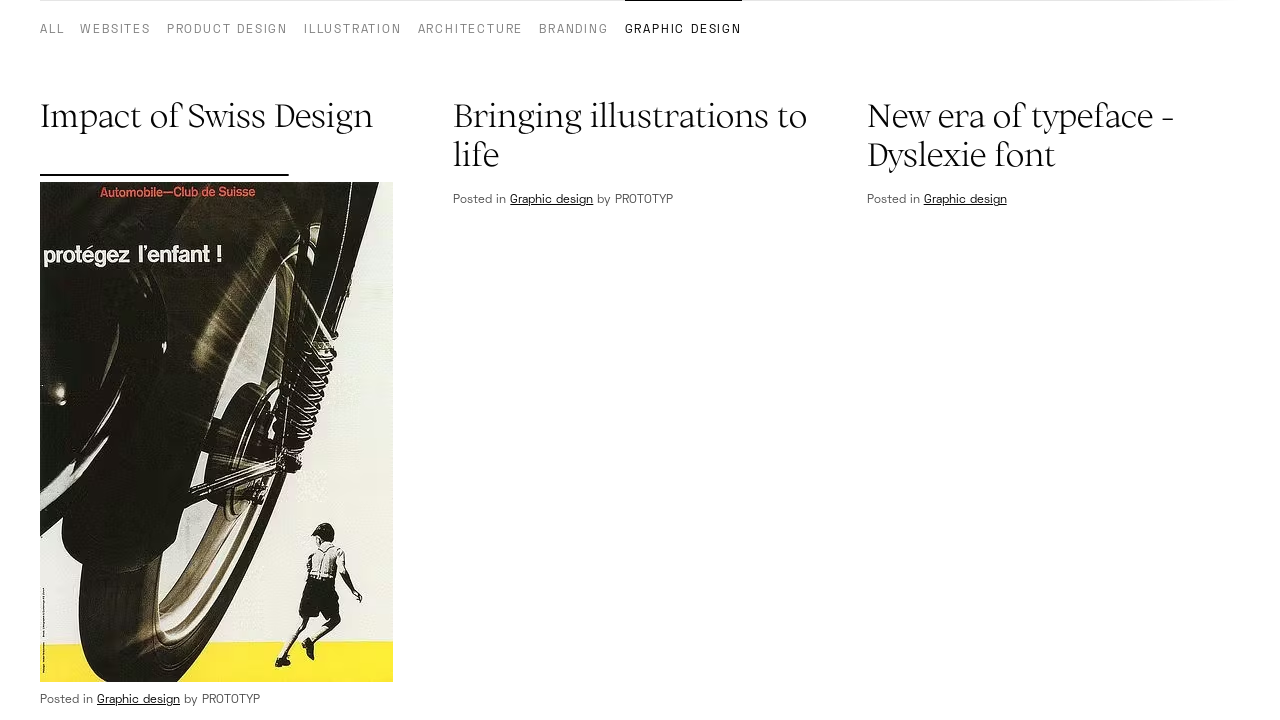

Clicked article card to open detail page at (640, 361) on h2[data-comp="title"] >> nth=16
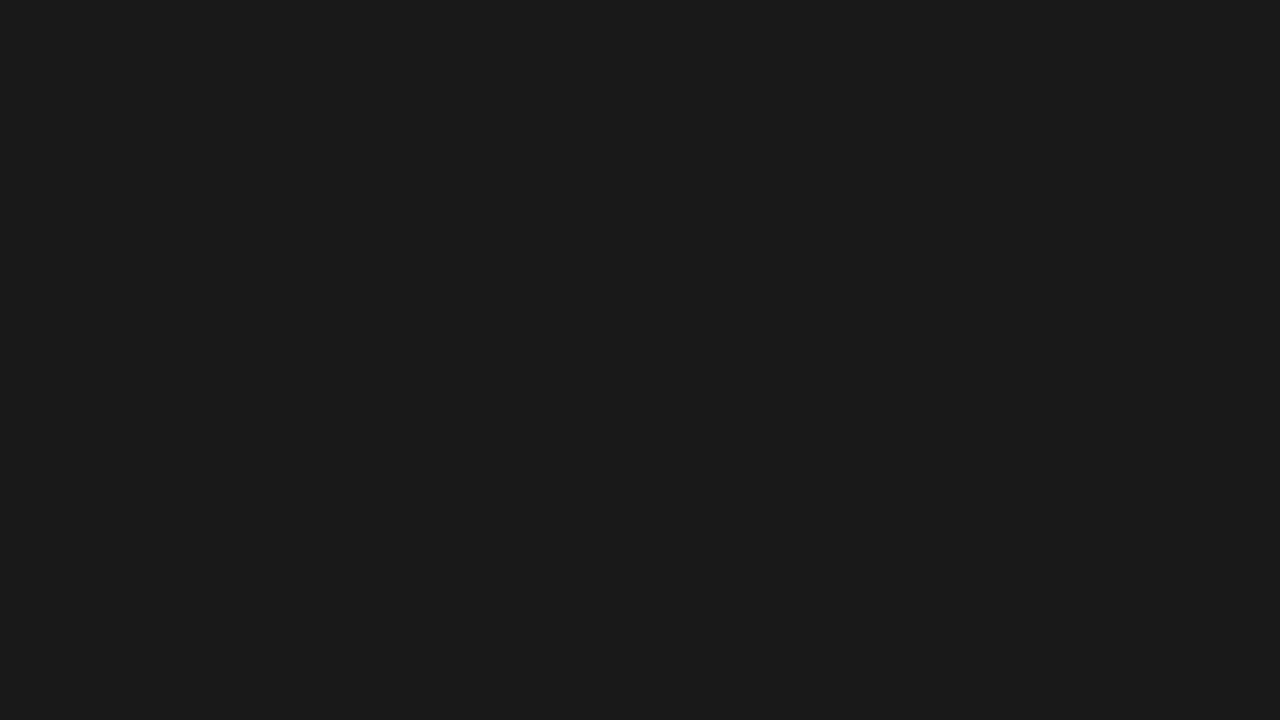

Located Visit button on article detail page
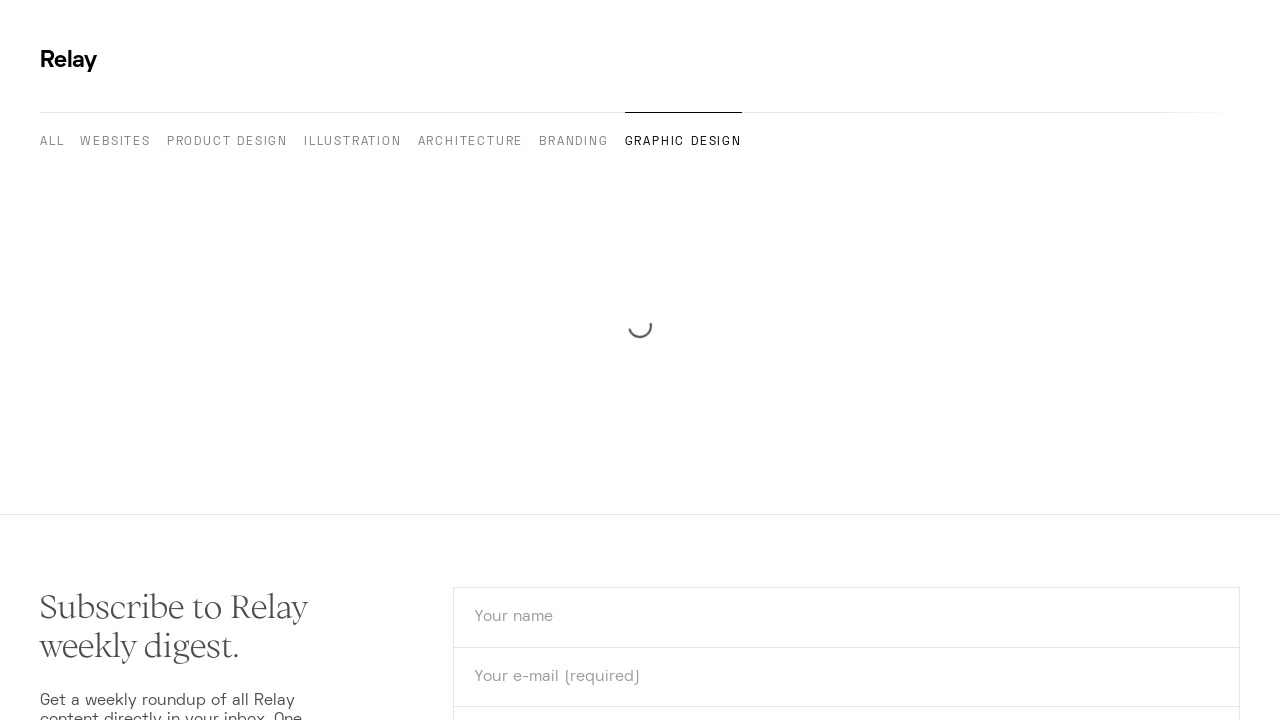

Retrieved href attribute from Visit button: https://www.blendofbeasts.com/portfolio/velvet-coffee-cups/
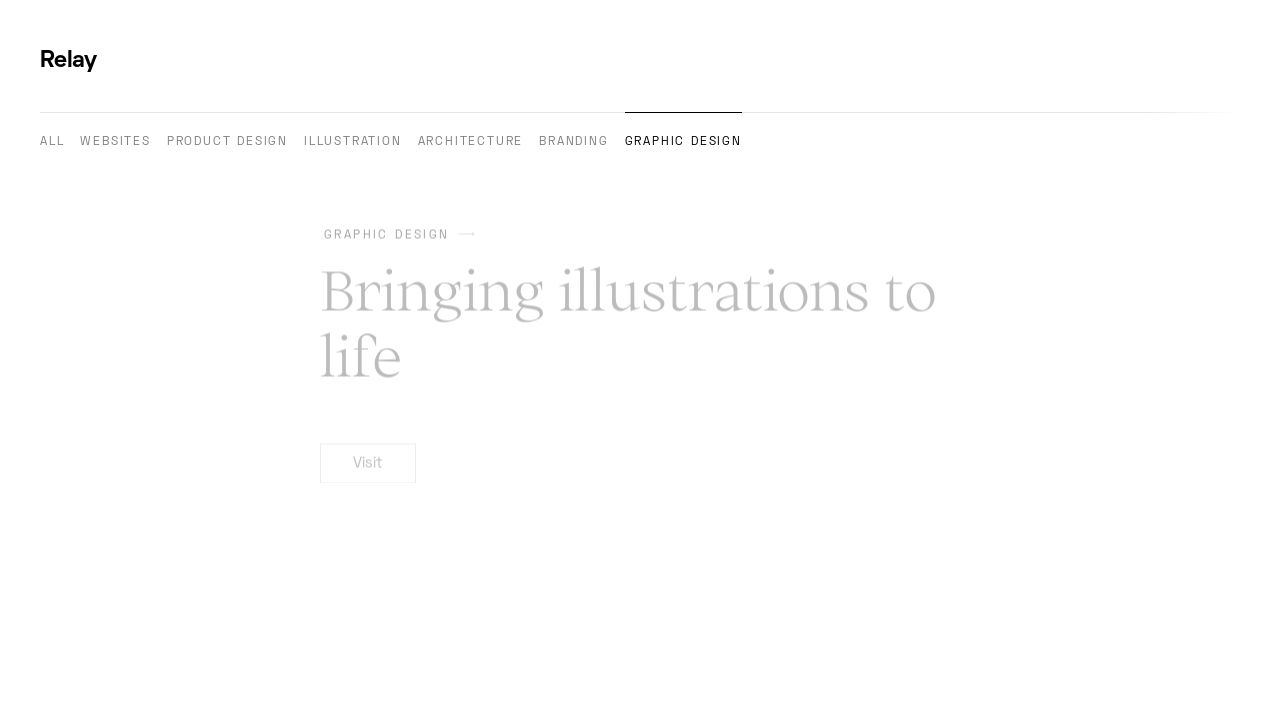

Verified Visit button contains valid external URL: https://www.blendofbeasts.com/portfolio/velvet-coffee-cups/
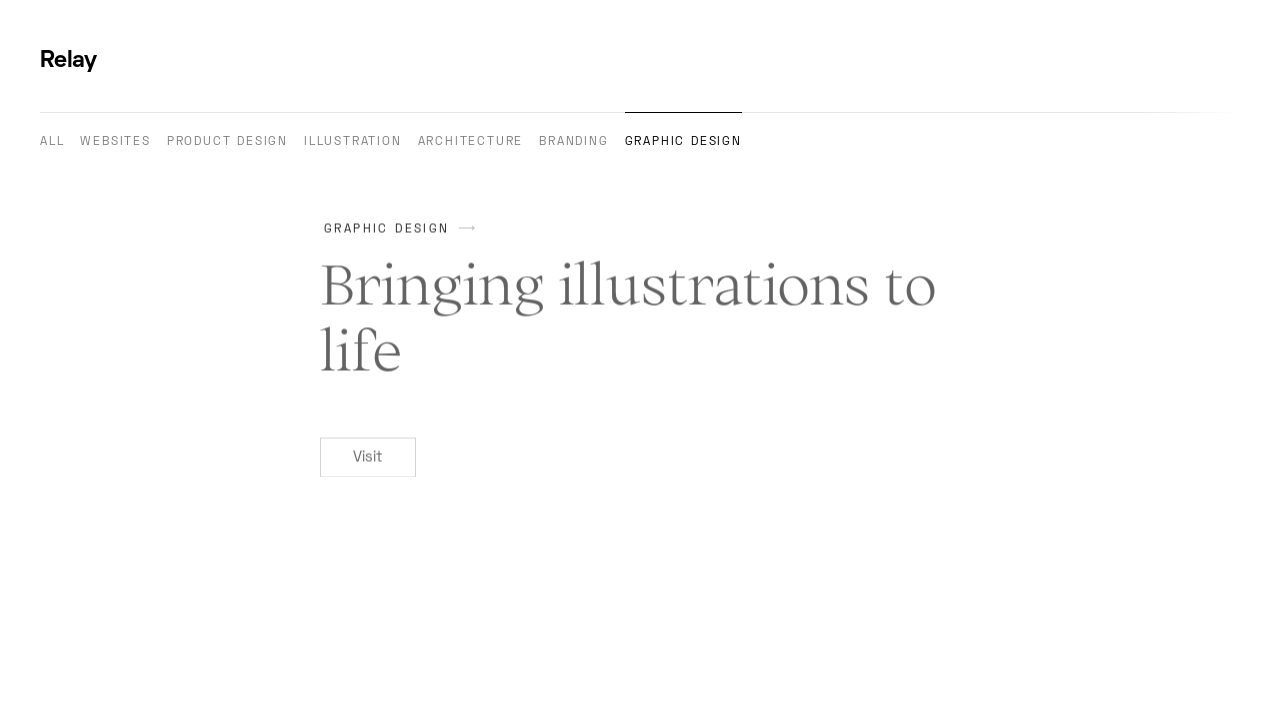

Navigated back to category page for next article
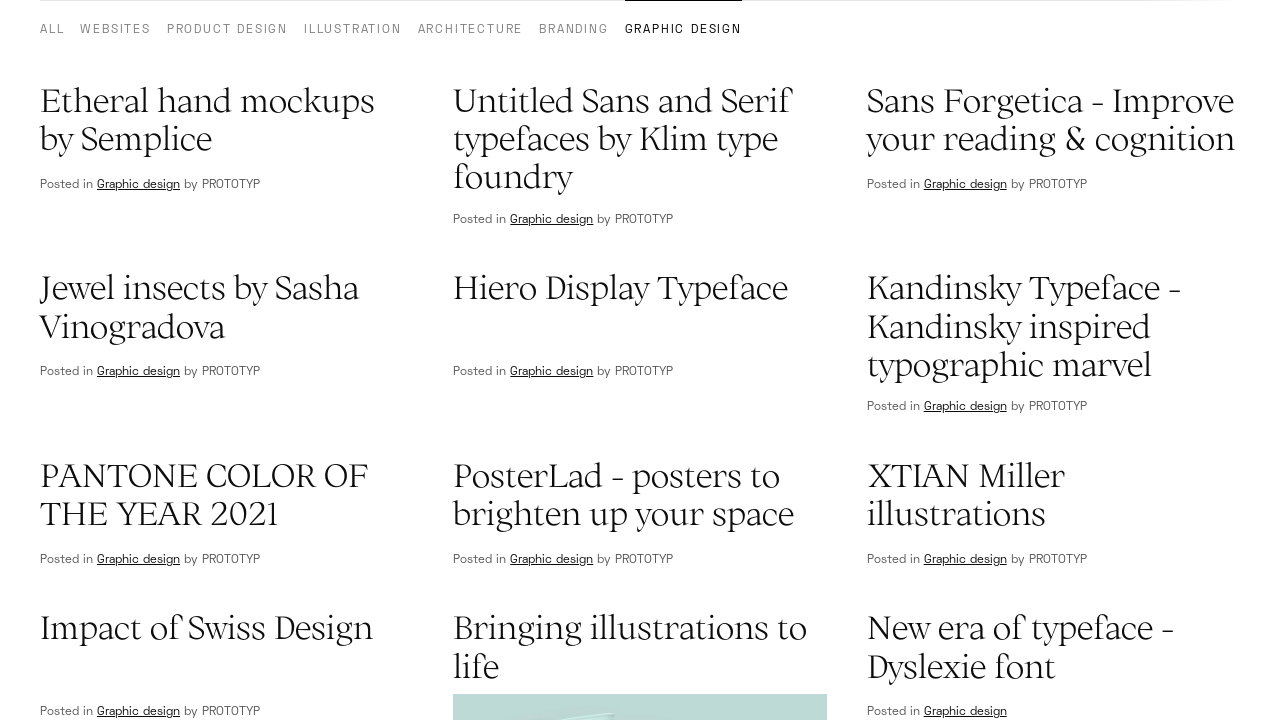

Clicked article card to open detail page at (1053, 361) on h2[data-comp="title"] >> nth=17
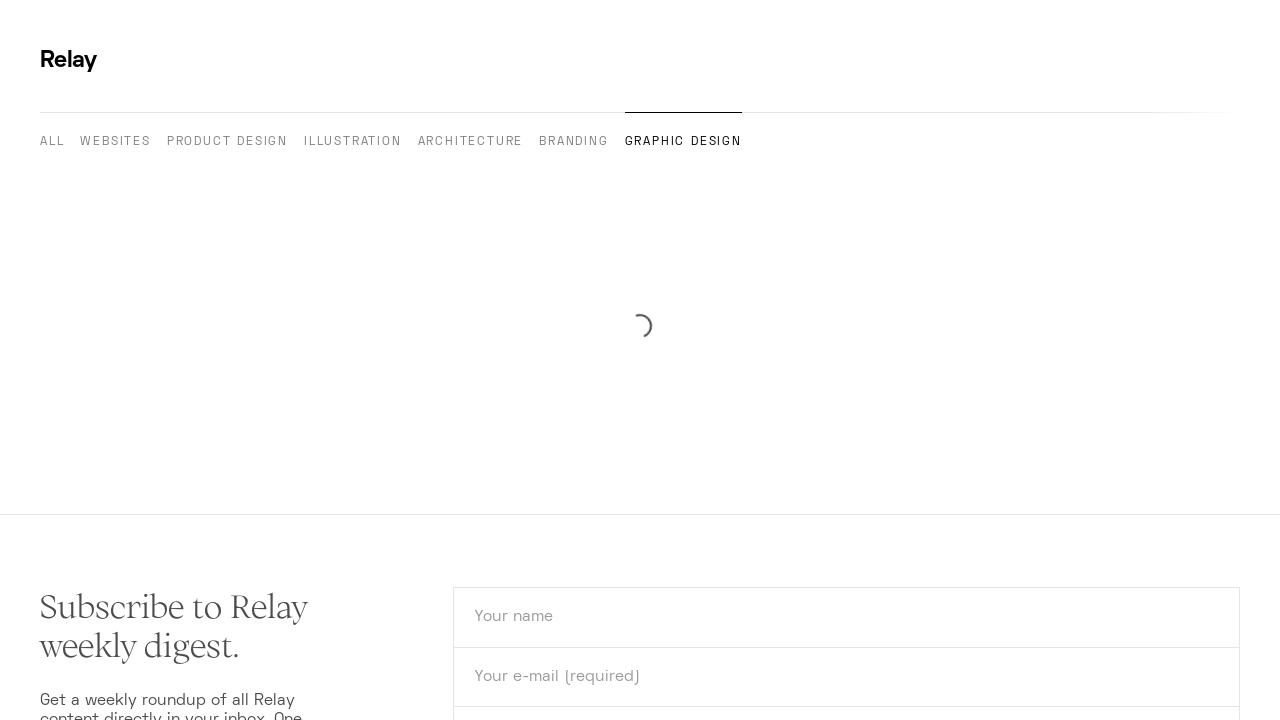

Located Visit button on article detail page
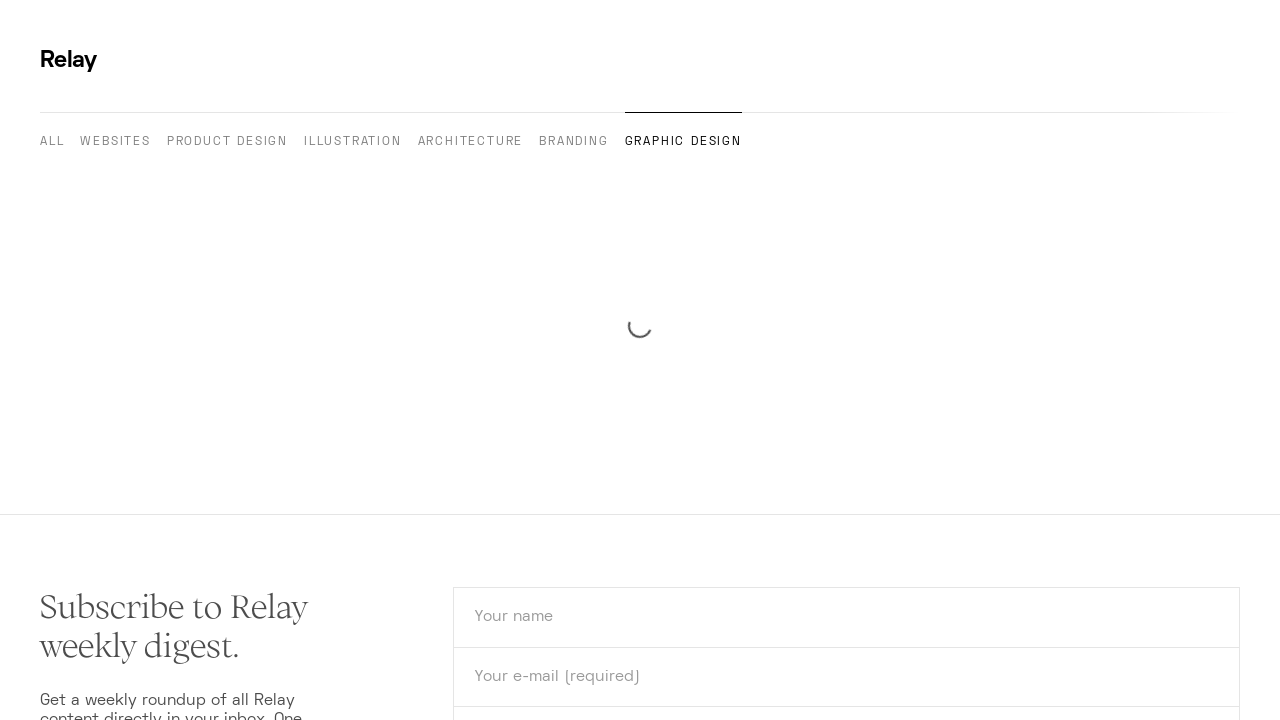

Retrieved href attribute from Visit button: https://www.dyslexiefont.com/
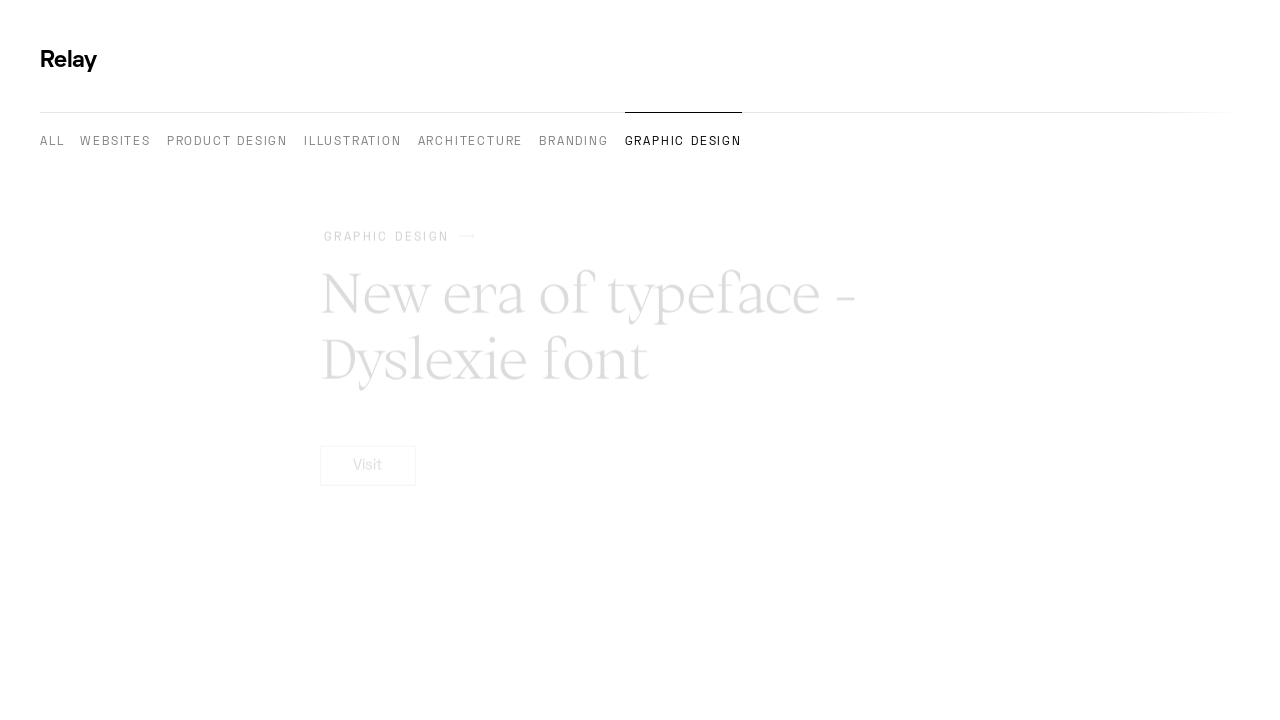

Verified Visit button contains valid external URL: https://www.dyslexiefont.com/
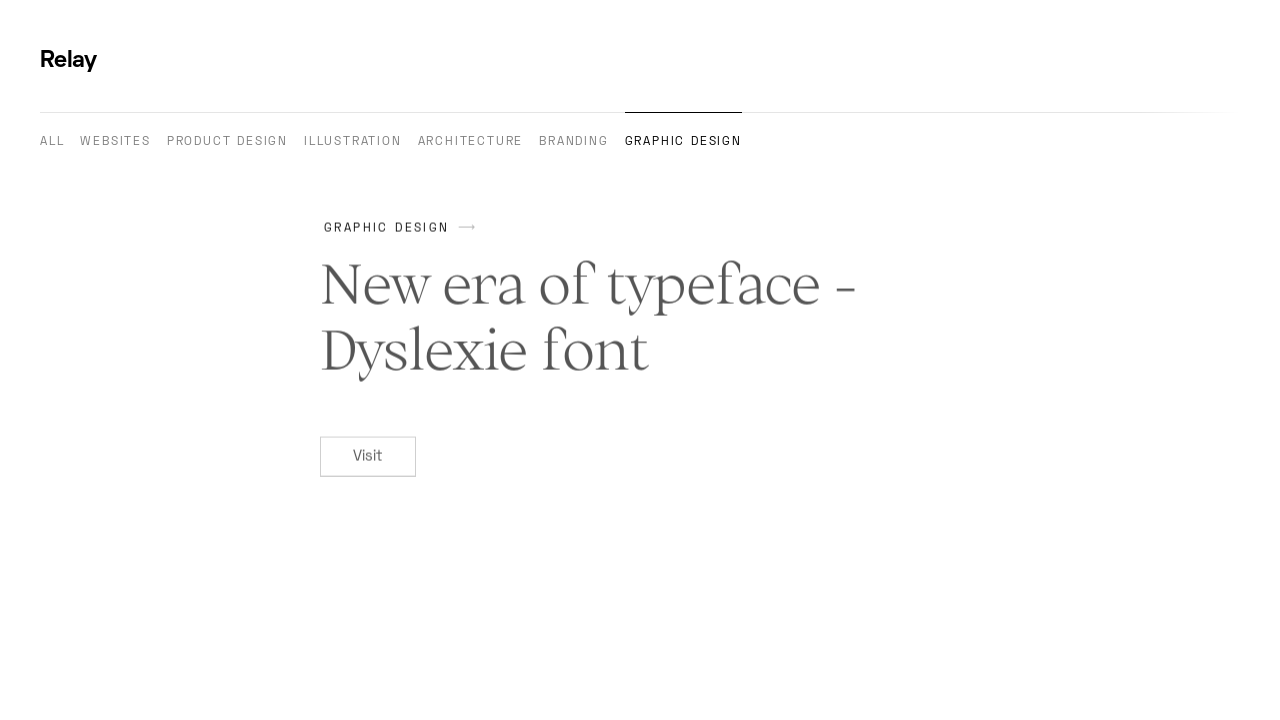

Navigated back to category page for next article
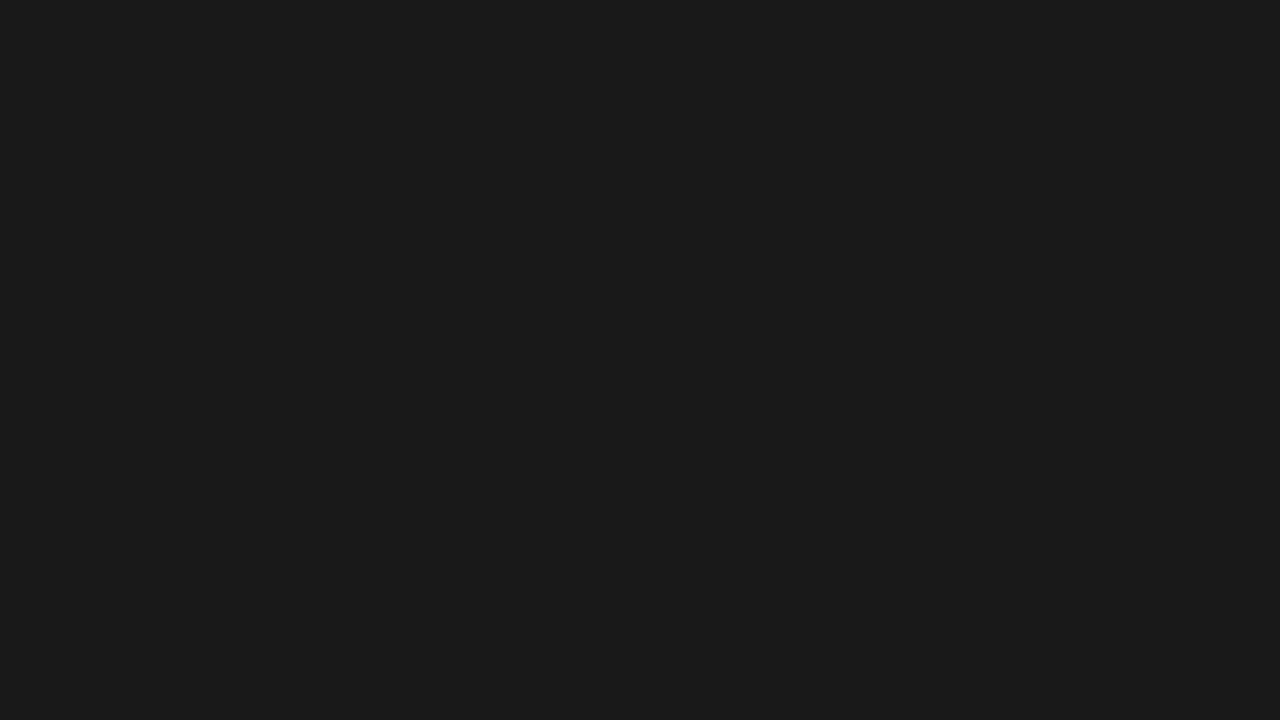

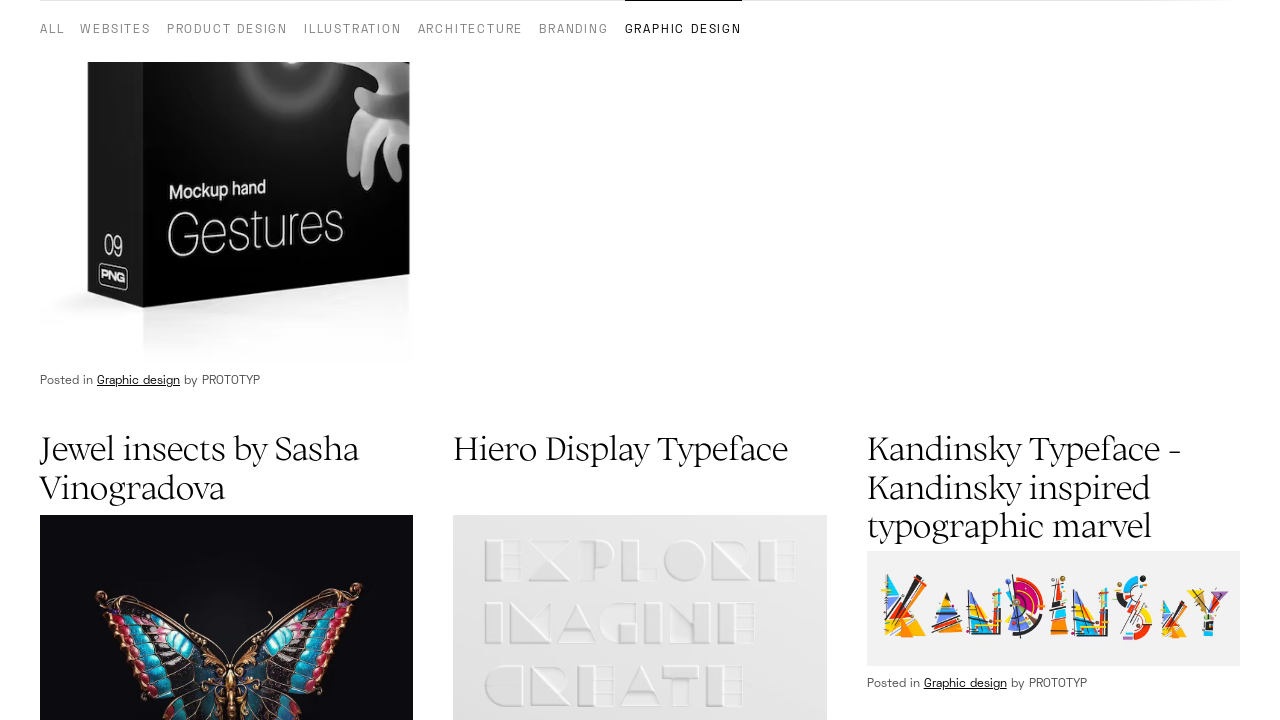